Navigates to W3Schools website and verifies that all link elements with tag 'a' are present and accessible on the page

Starting URL: https://www.w3schools.com/

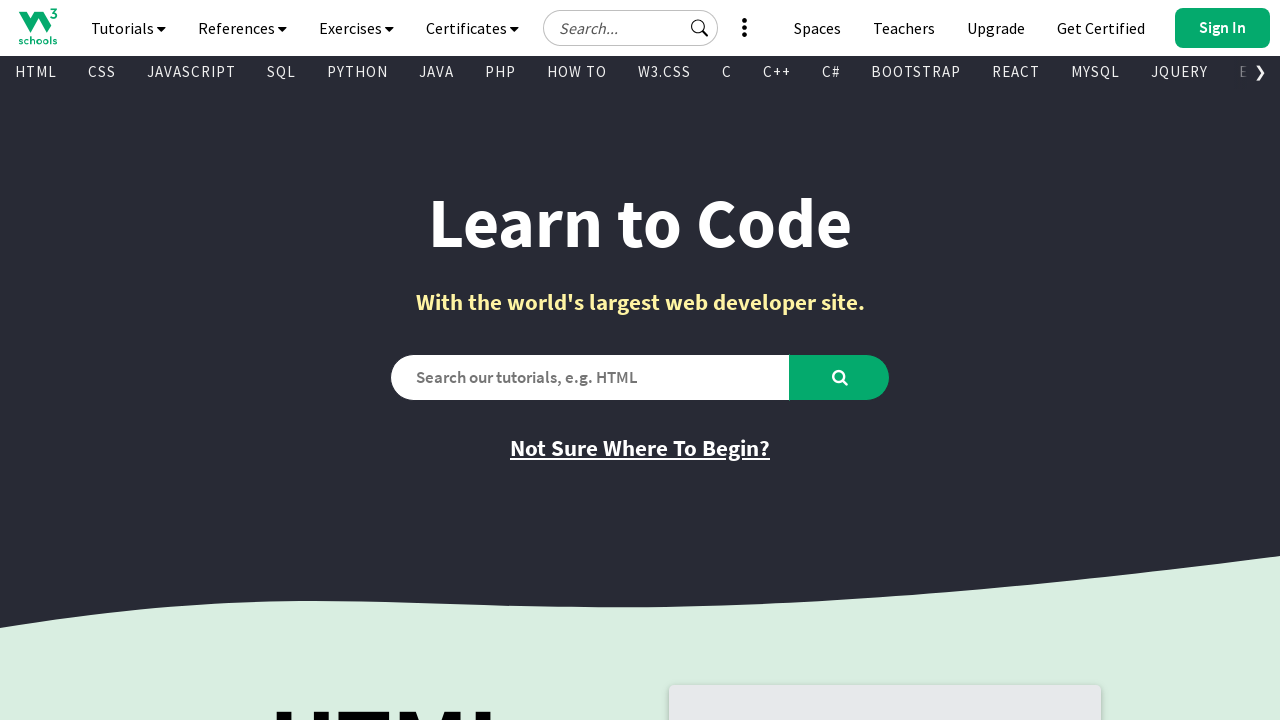

Navigated to W3Schools website
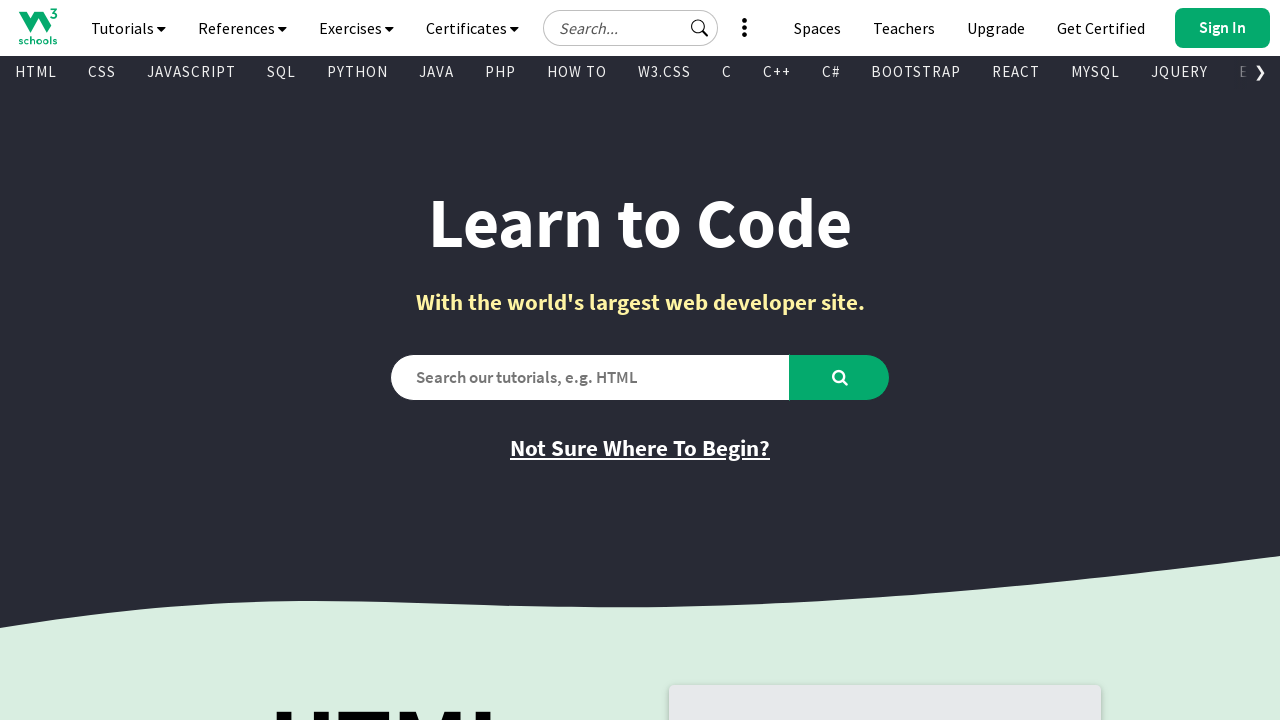

Located all link elements with tag 'a' on the page
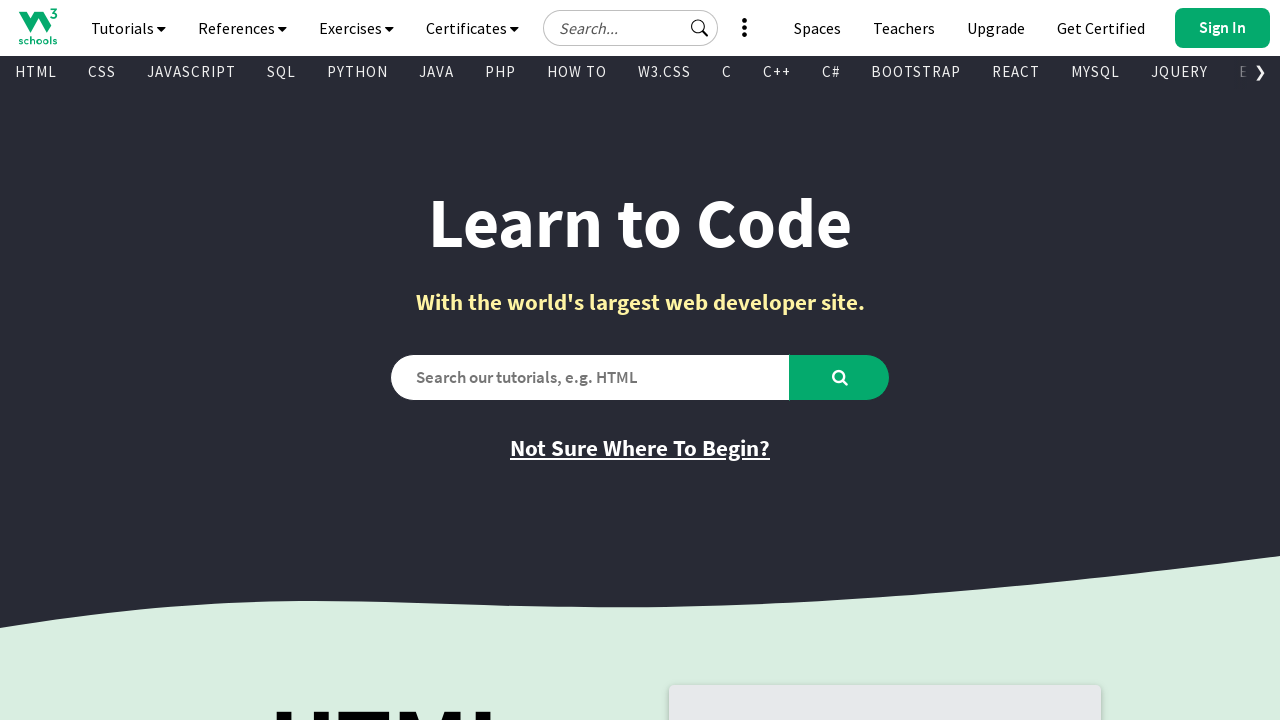

Retrieved text content from link 1: '
      
    '
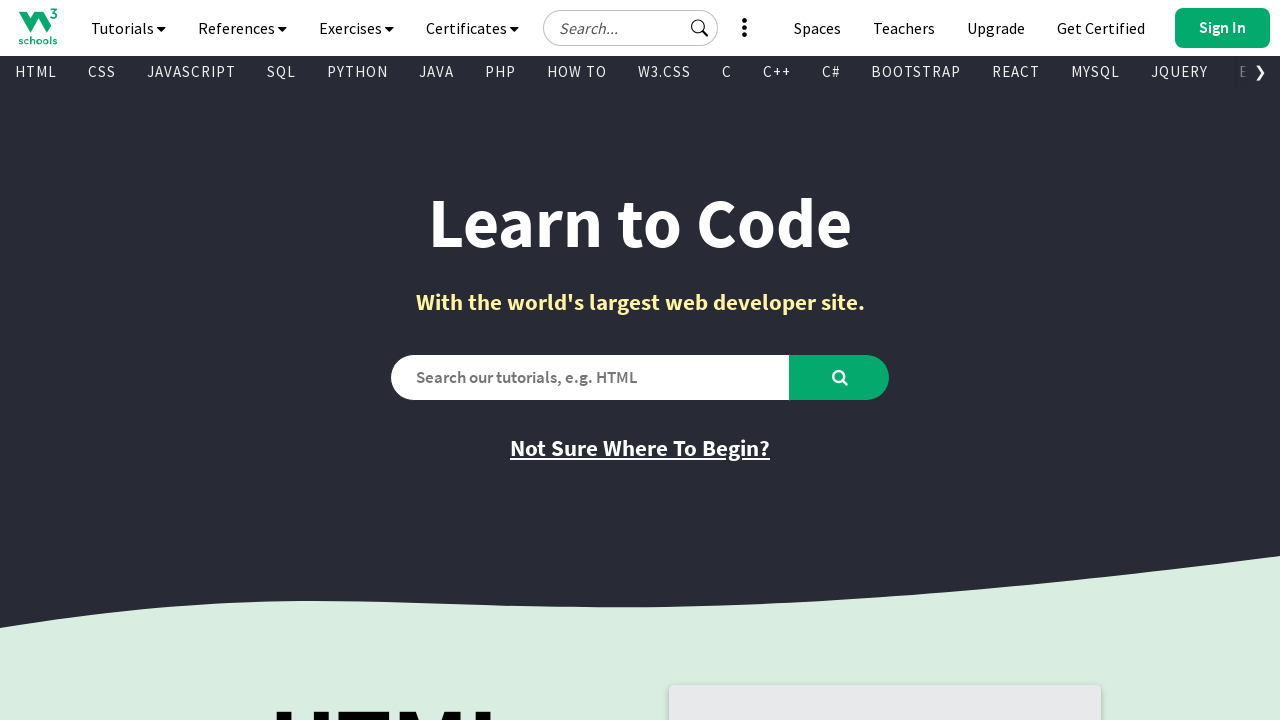

Retrieved href attribute from link 1: 'https://www.w3schools.com'
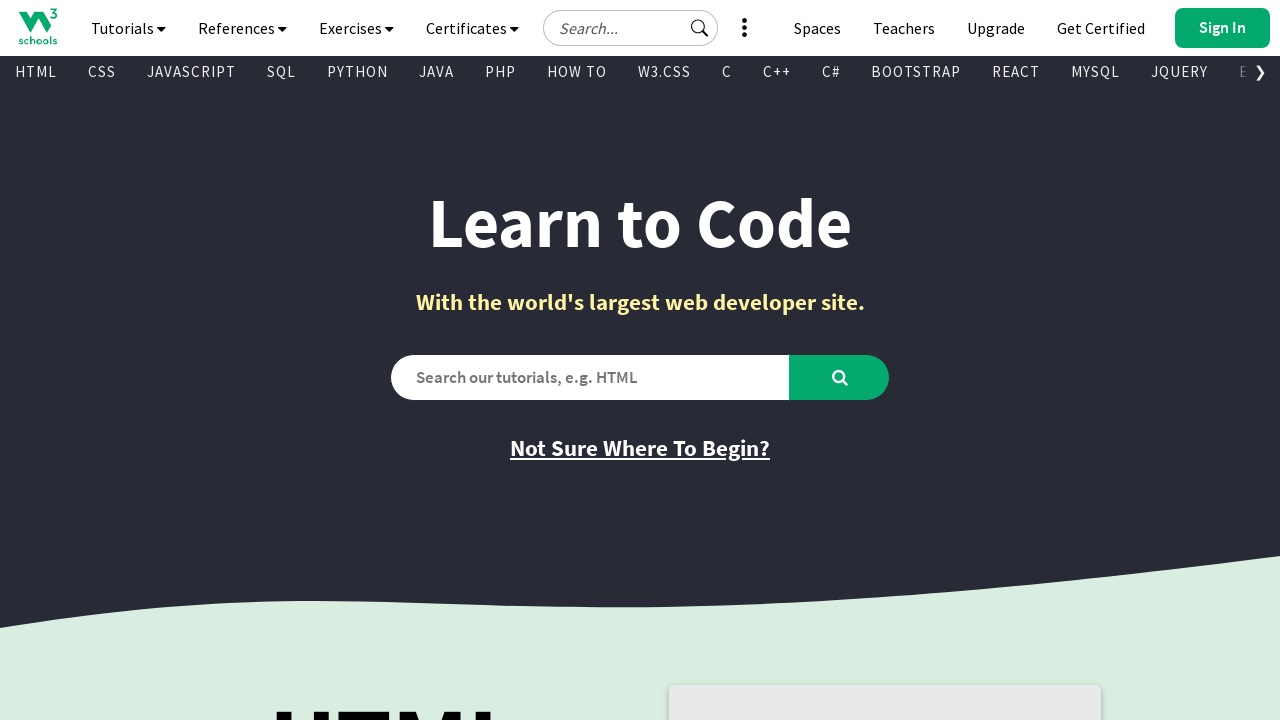

Retrieved text content from link 2: '
        Tutorials
        
        
      '
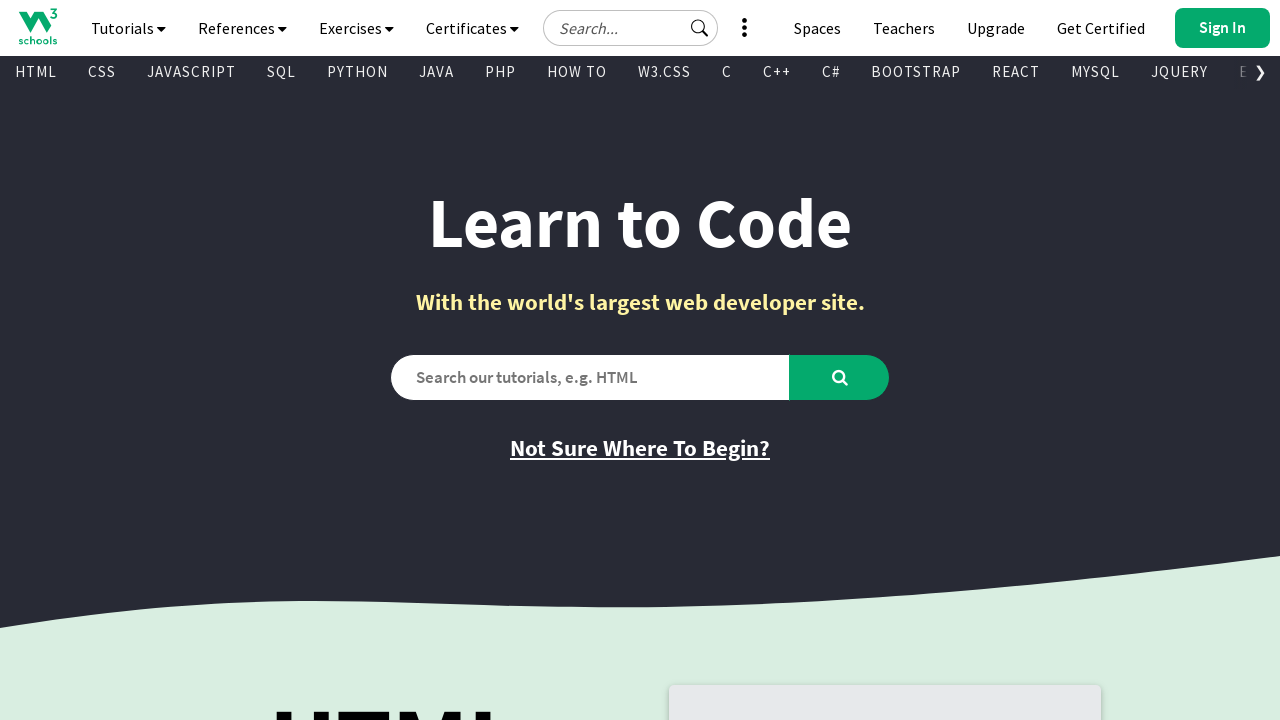

Retrieved href attribute from link 2: 'javascript:void(0)'
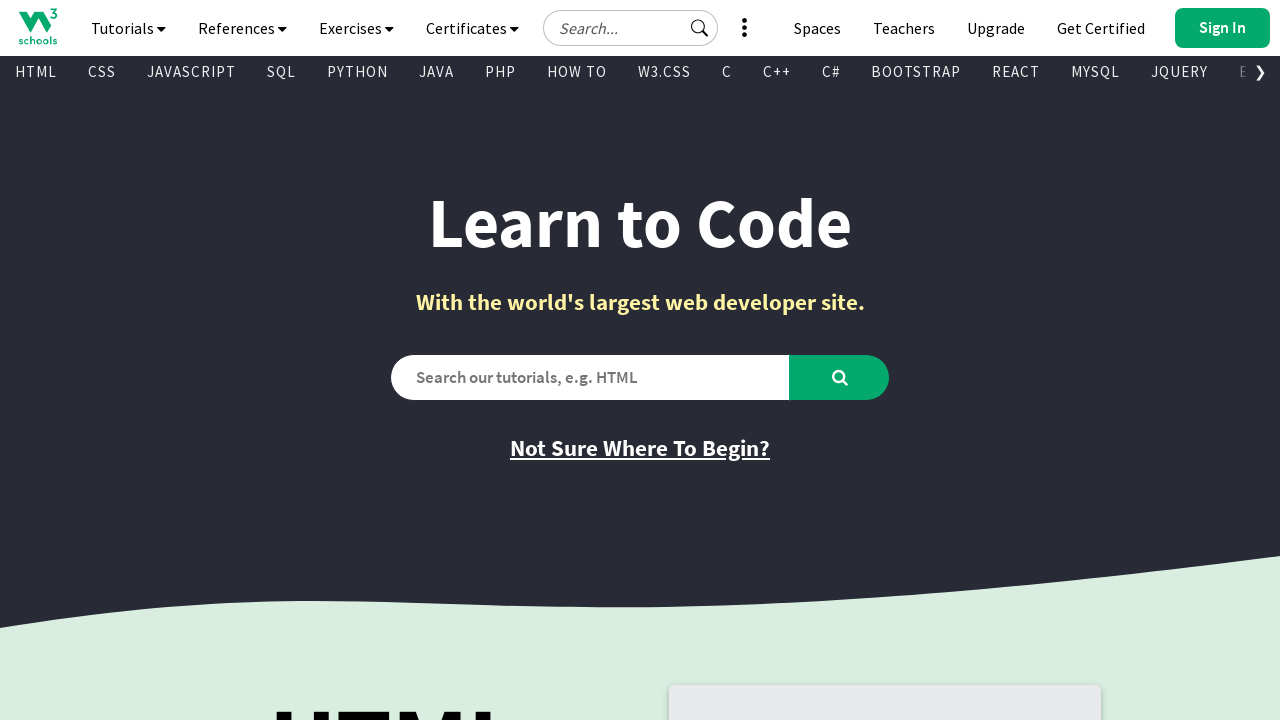

Retrieved text content from link 3: '
        References
        
        
      '
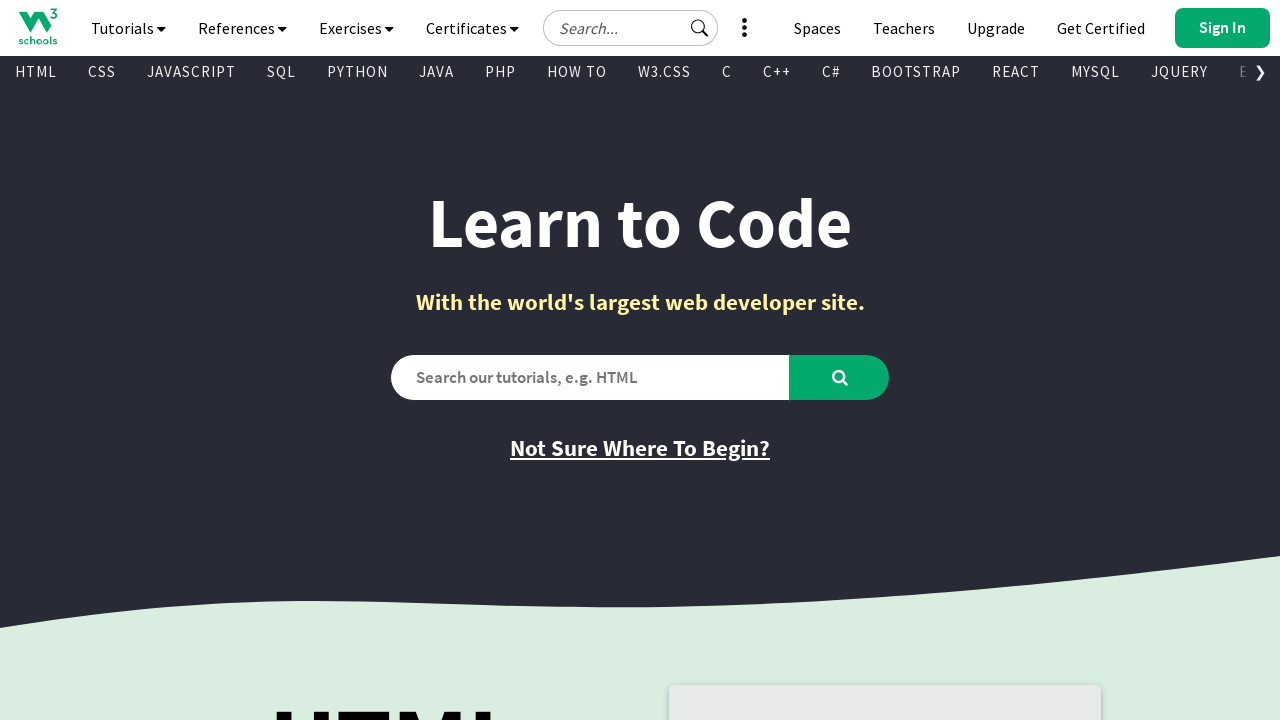

Retrieved href attribute from link 3: 'javascript:void(0)'
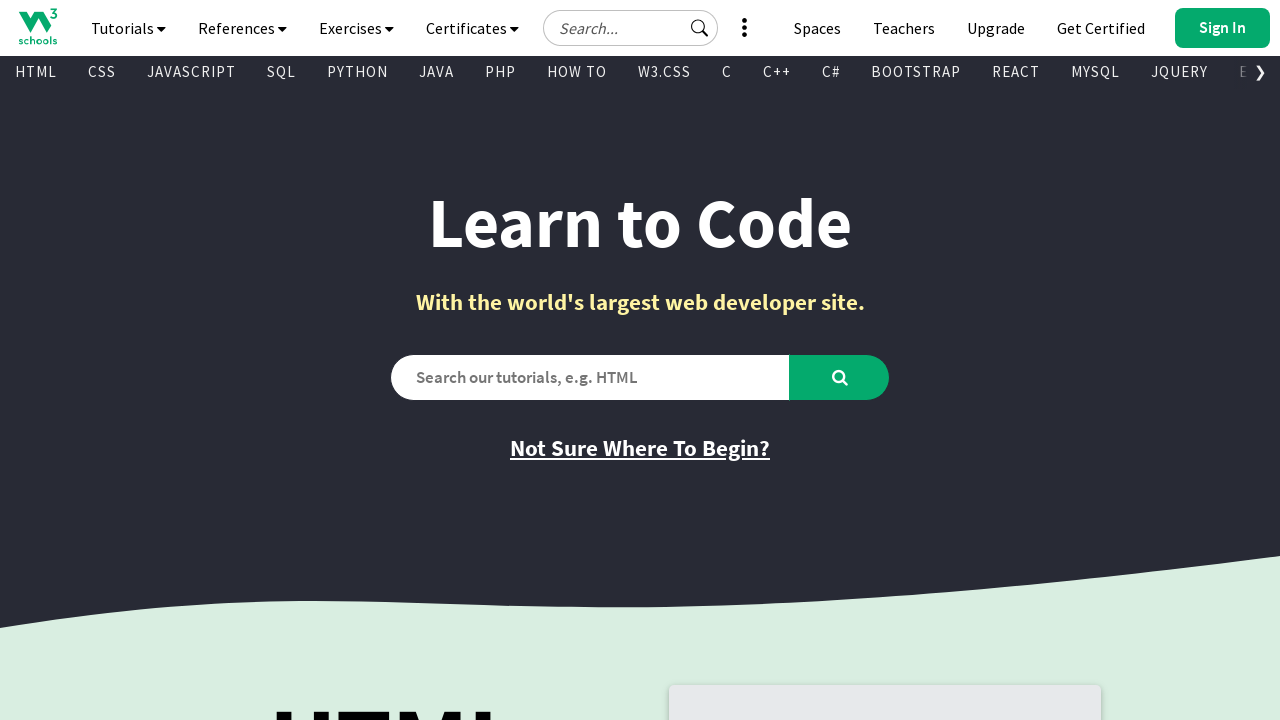

Retrieved text content from link 4: '
        Exercises
        
        
      '
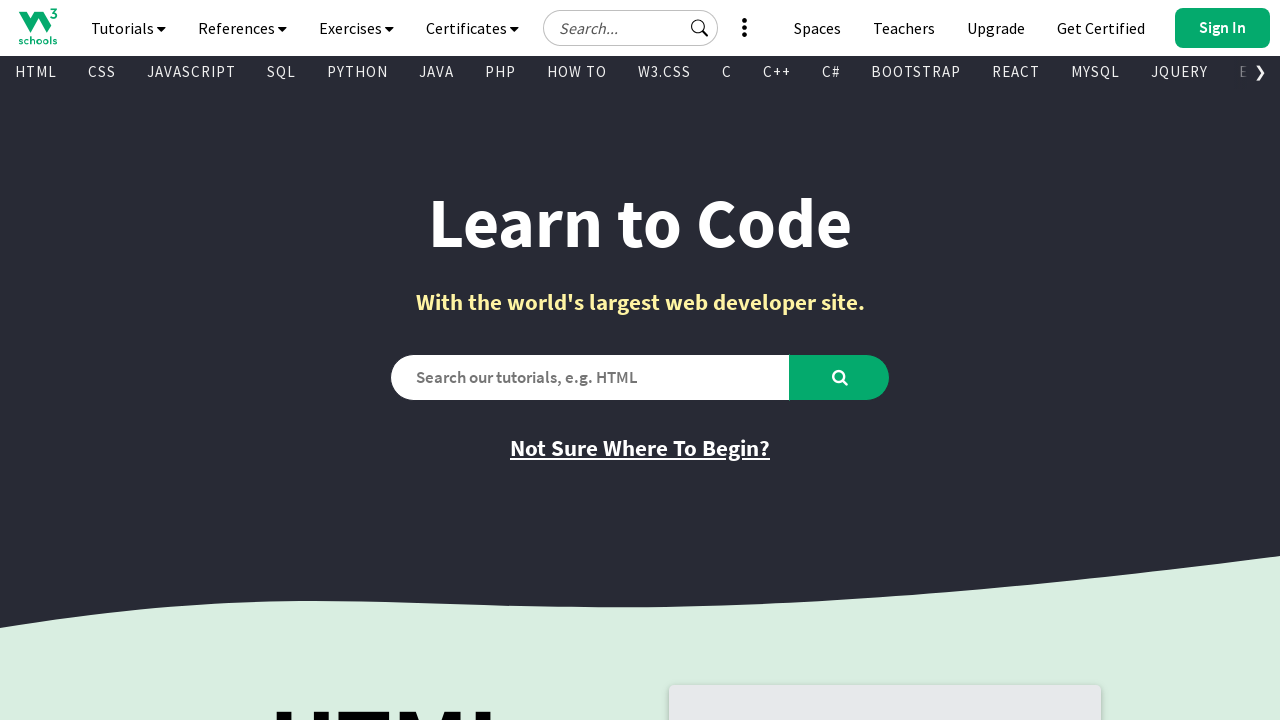

Retrieved href attribute from link 4: 'javascript:void(0)'
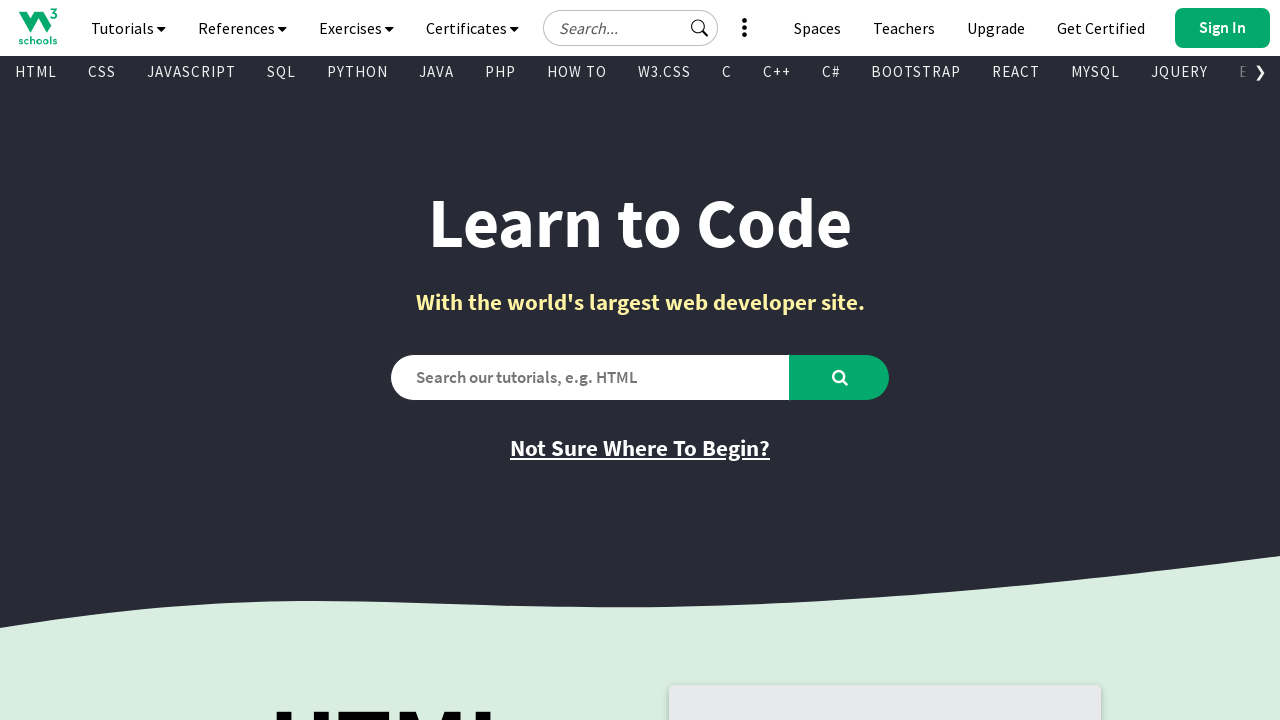

Retrieved text content from link 5: '
        Certificates
        
        
      '
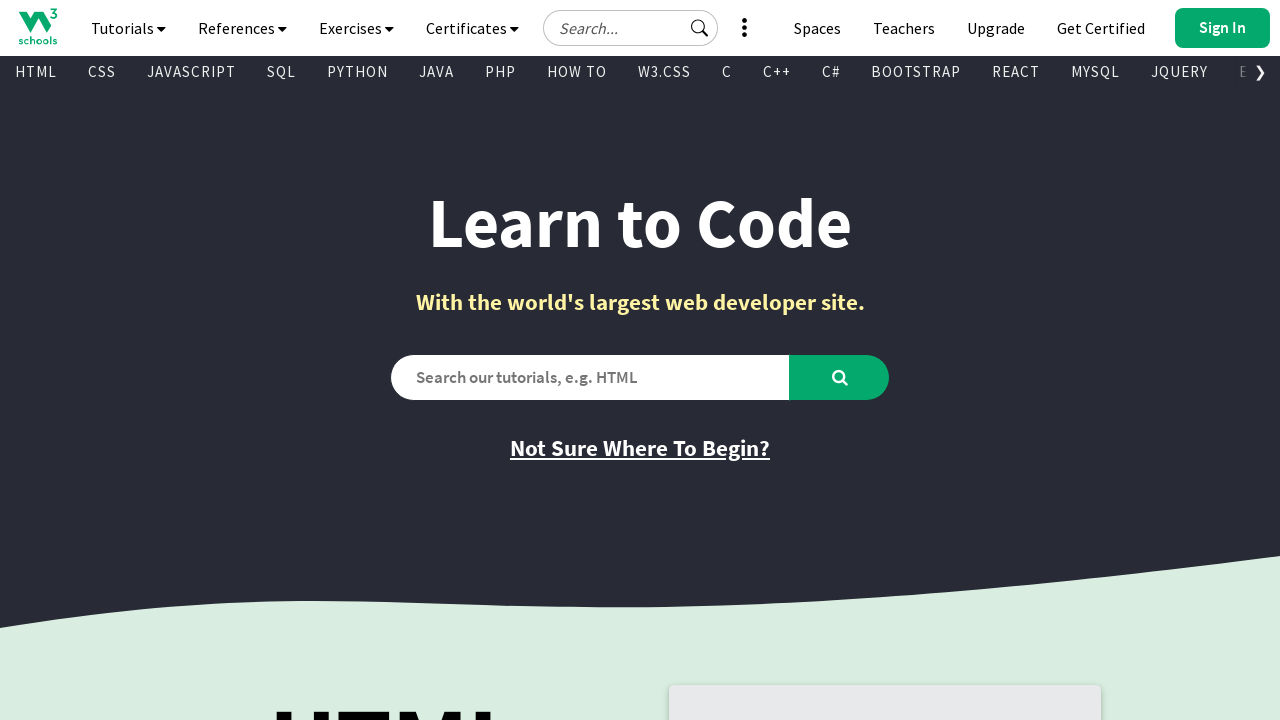

Retrieved href attribute from link 5: 'javascript:void(0)'
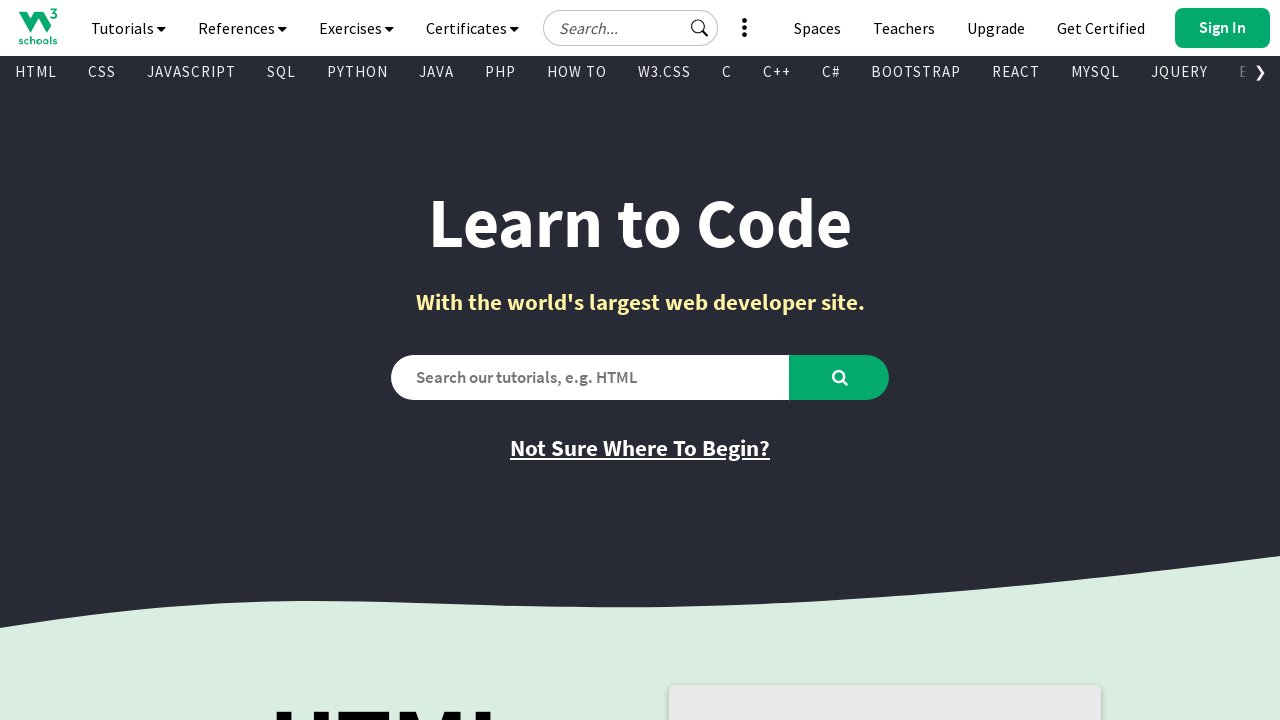

Retrieved text content from link 7: '
        See More
        
         
        
        
      '
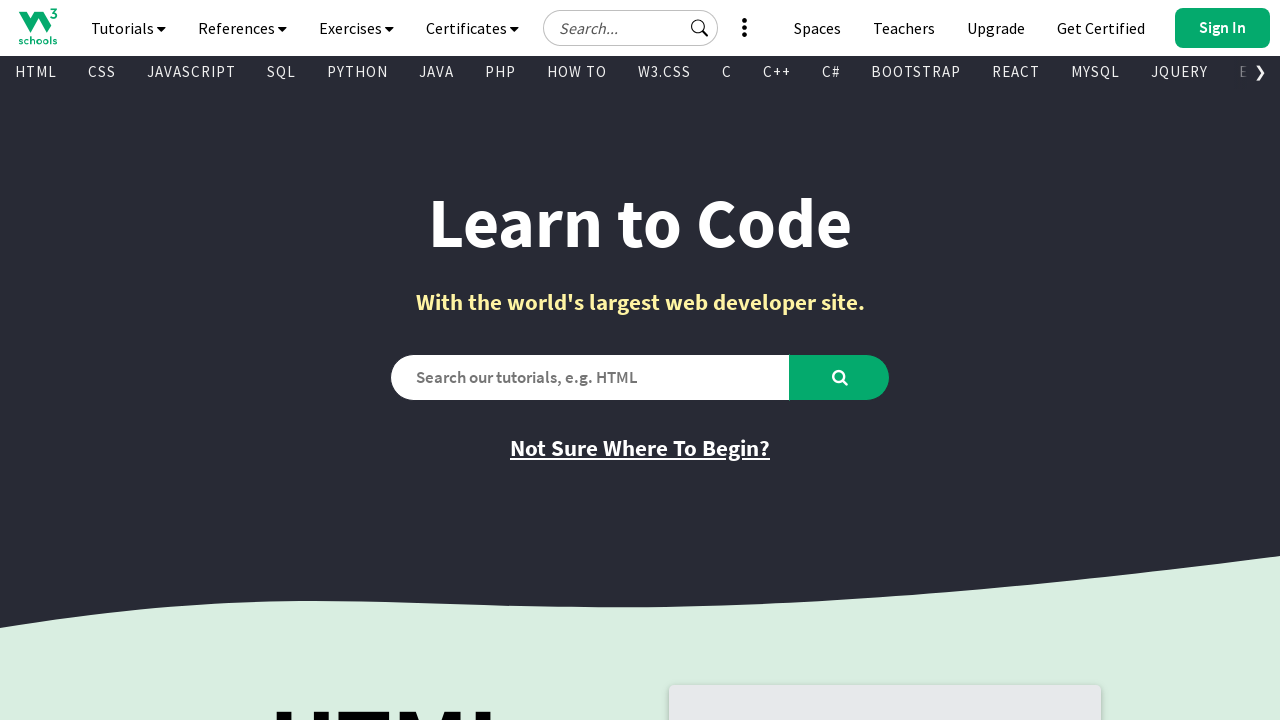

Retrieved href attribute from link 7: 'javascript:void(0)'
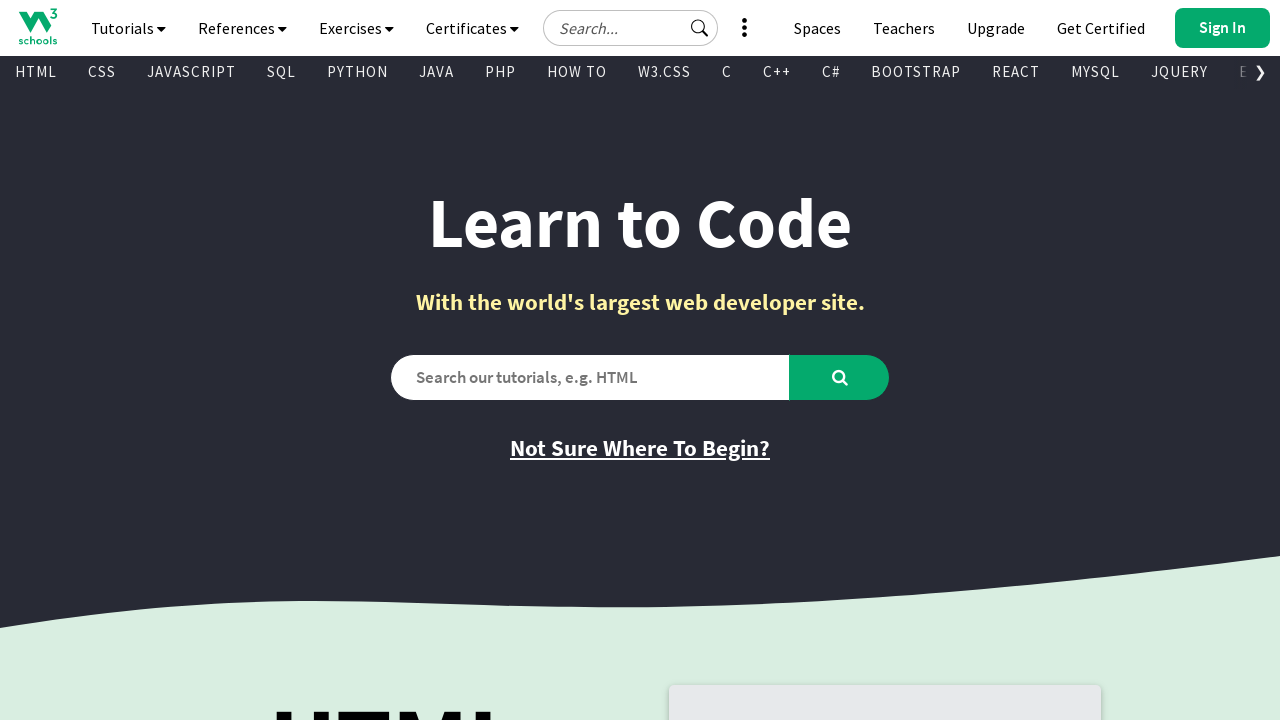

Retrieved text content from link 9: '
        
          
        
        Get Certified
      '
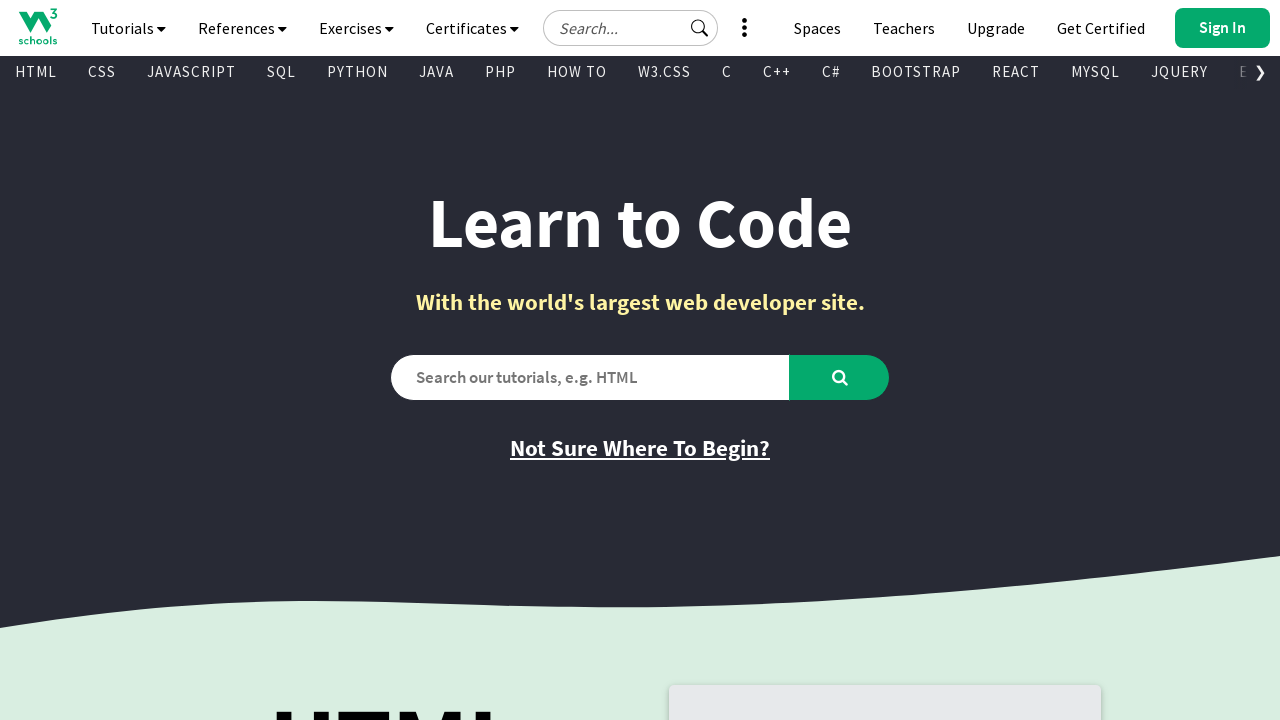

Retrieved href attribute from link 9: 'https://campus.w3schools.com/collections/course-catalog'
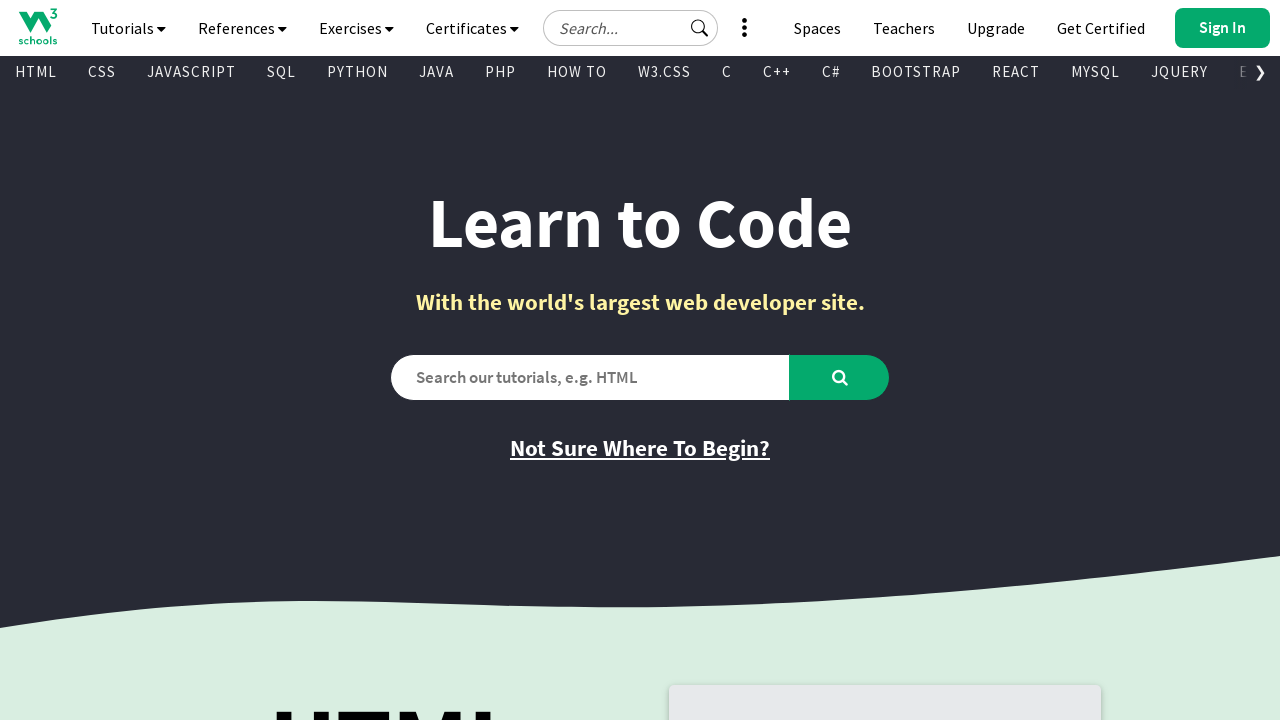

Retrieved text content from link 10: '
        
          
          
          
        
        Upgrade
      '
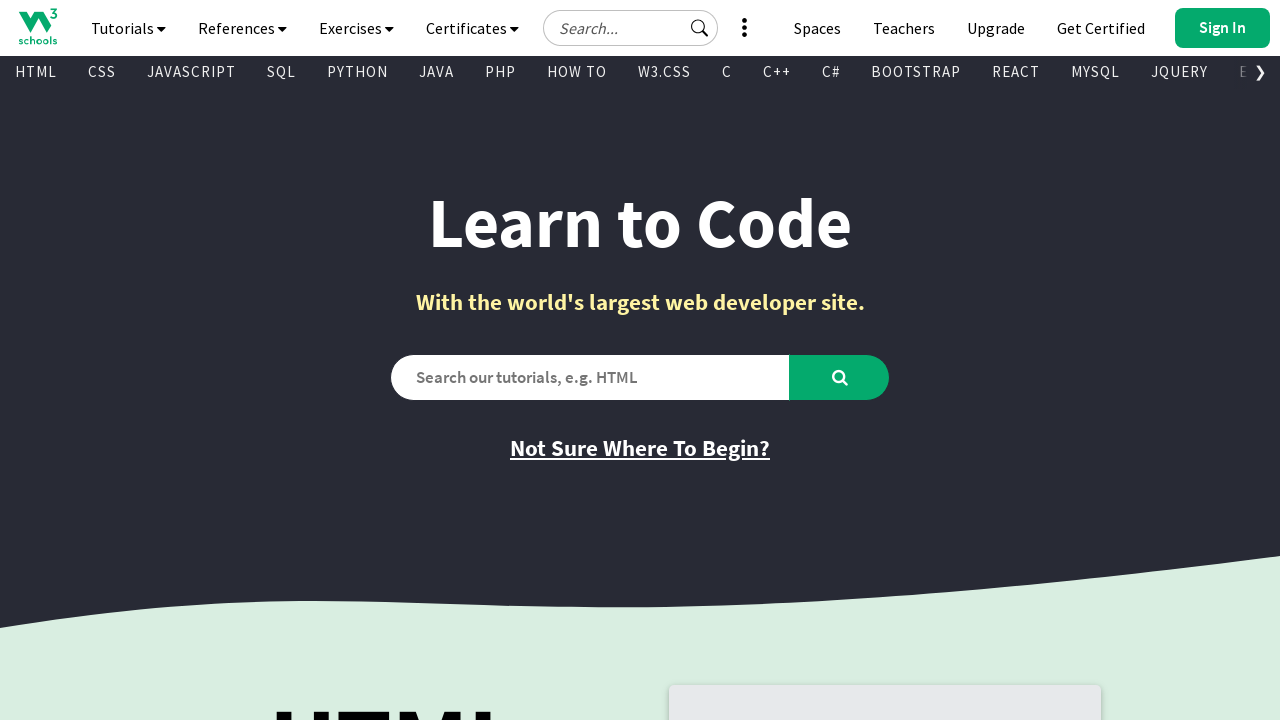

Retrieved href attribute from link 10: 'https://order.w3schools.com/plans'
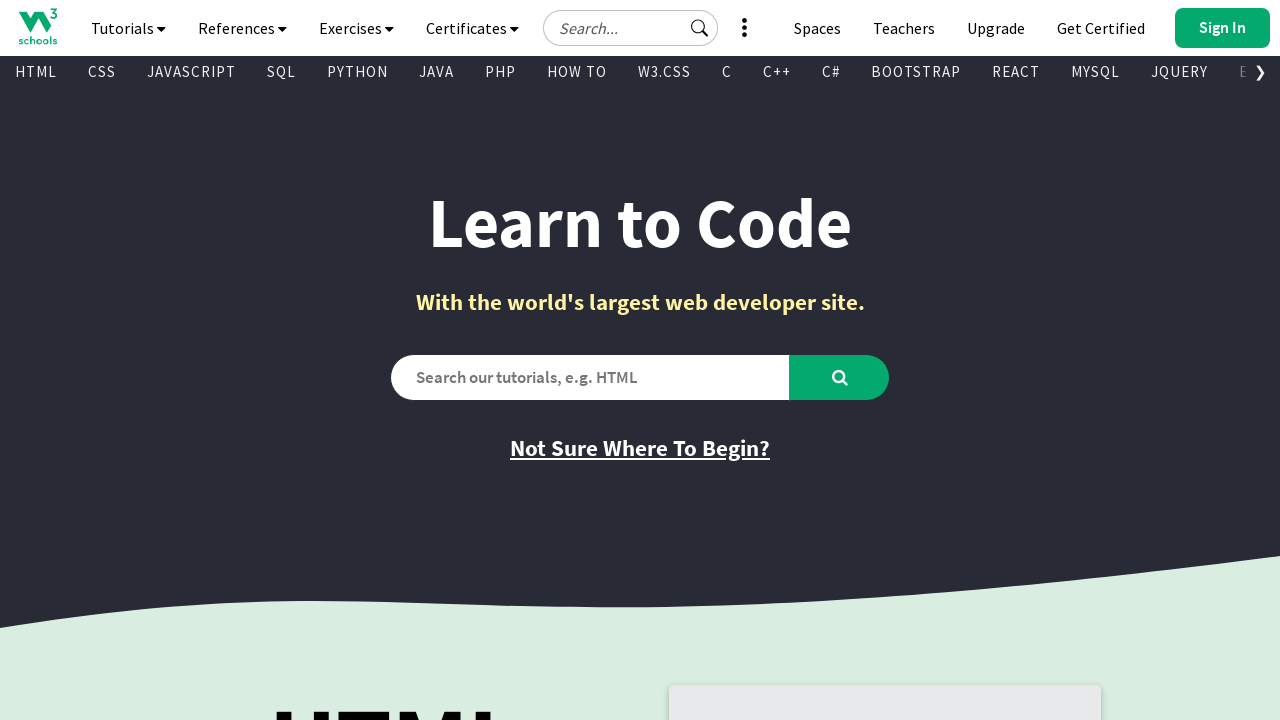

Retrieved text content from link 11: '
        
          
        
        Teachers
      '
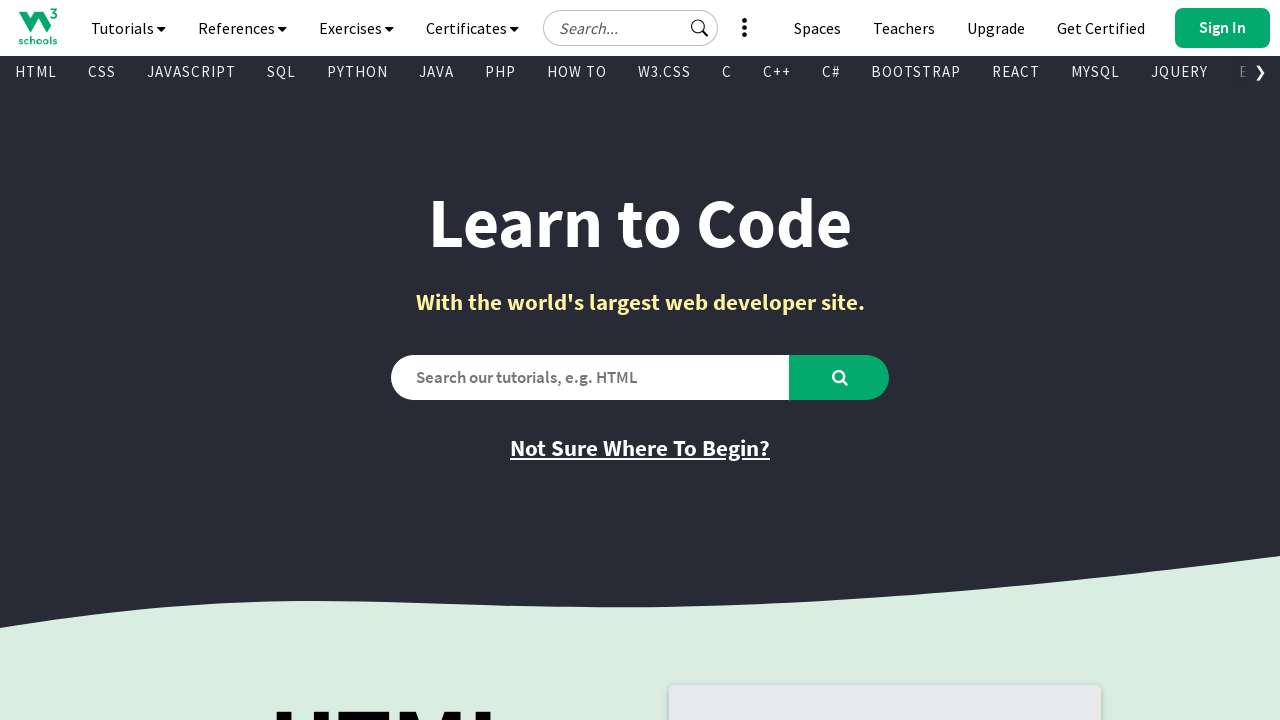

Retrieved href attribute from link 11: '/academy/index.php'
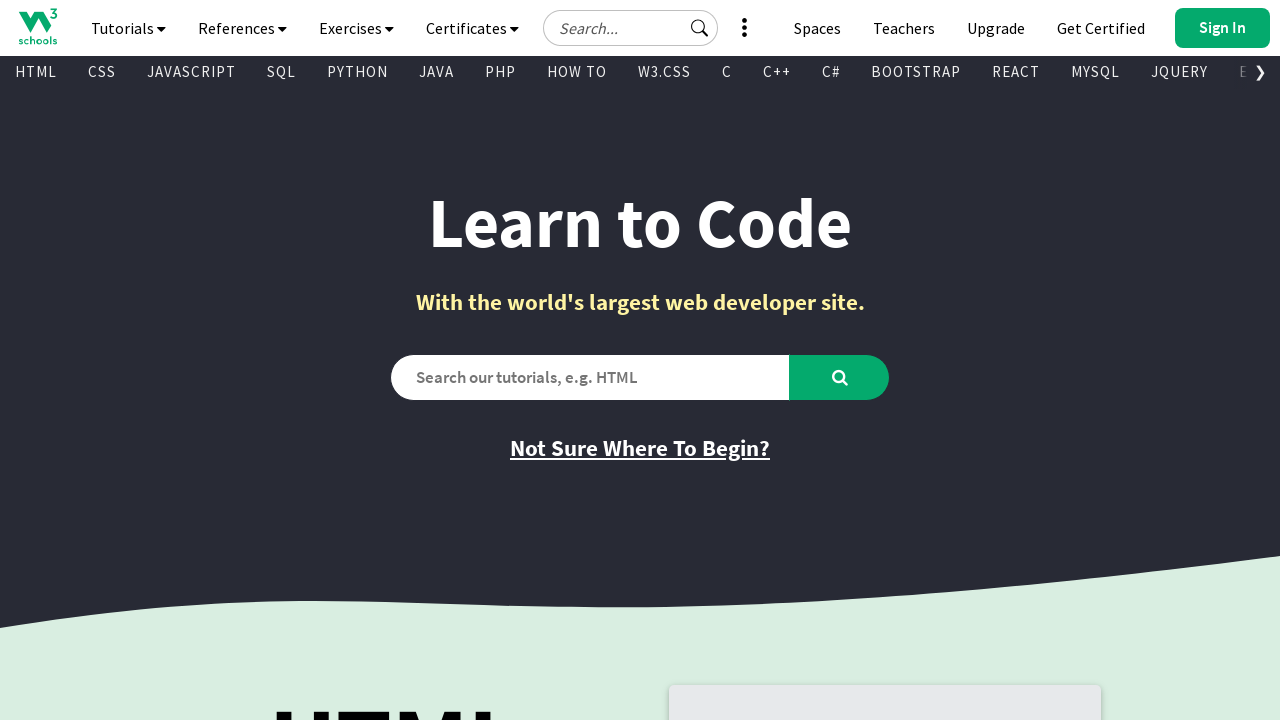

Retrieved text content from link 12: '
        
          
        
        Spaces
      '
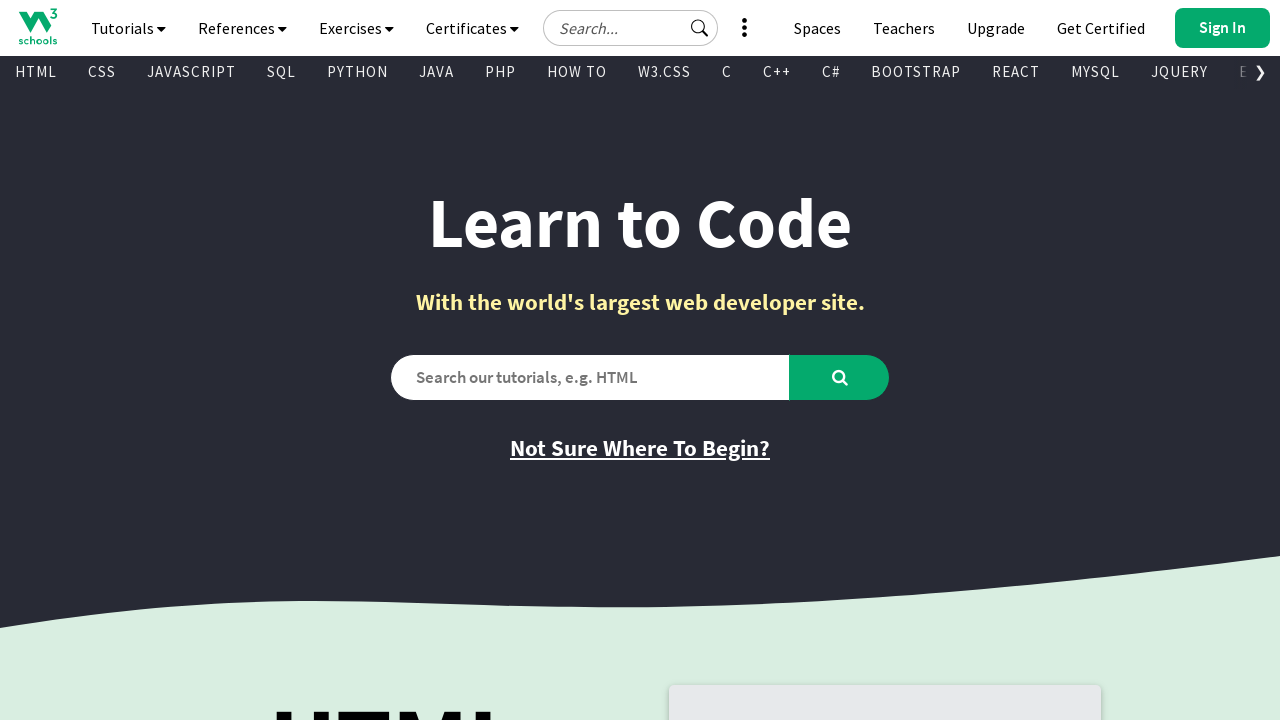

Retrieved href attribute from link 12: '/spaces/index.php'
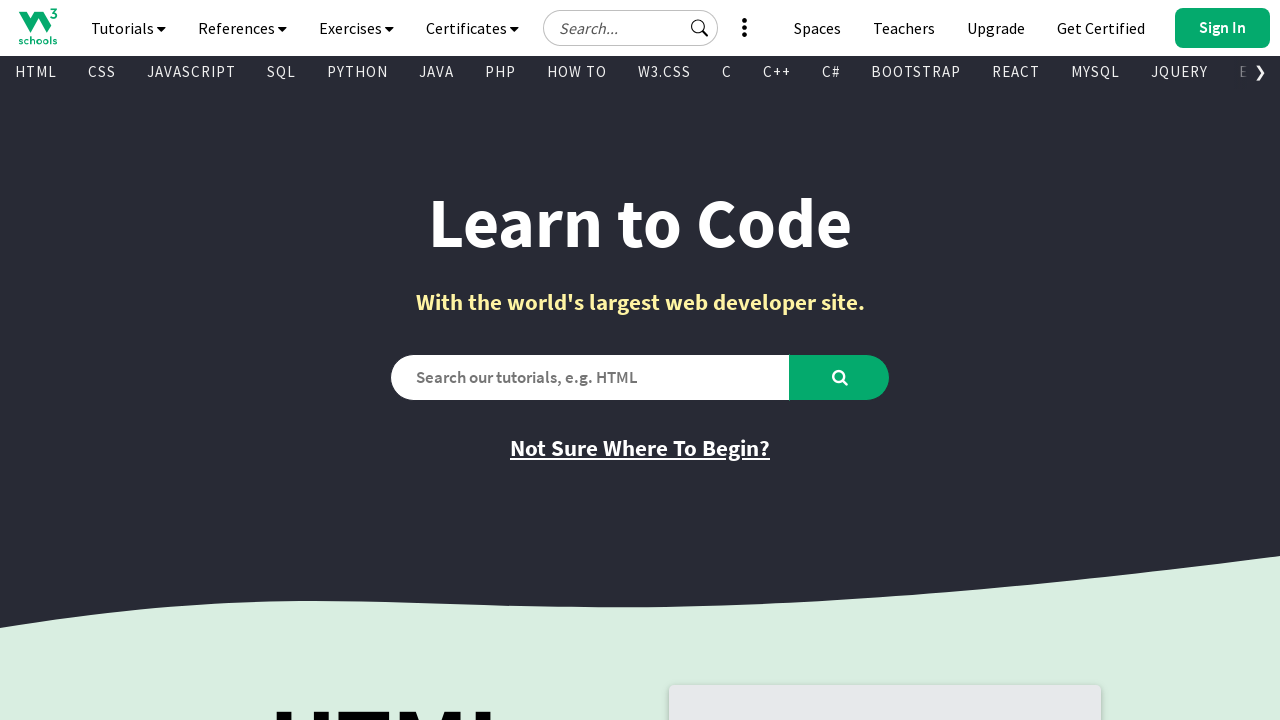

Retrieved text content from link 13: '
        
          
        
        Bootcamps
      '
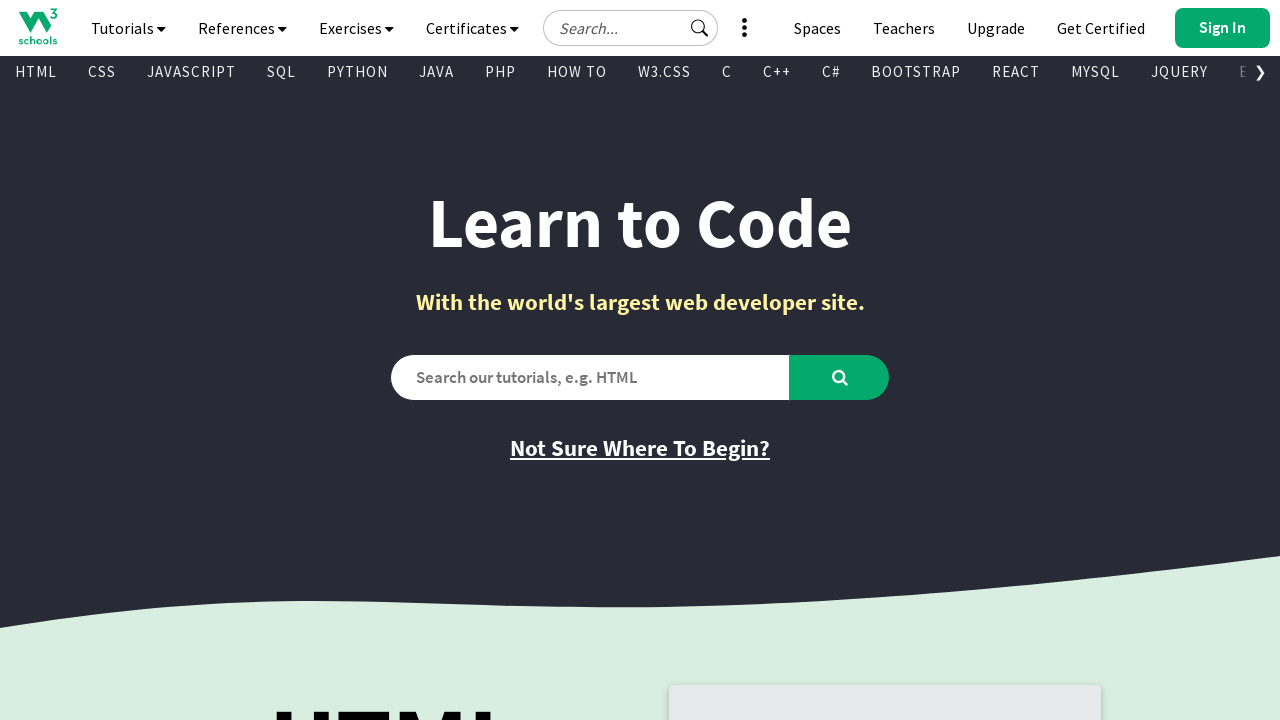

Retrieved href attribute from link 13: '/bootcamp/index.php'
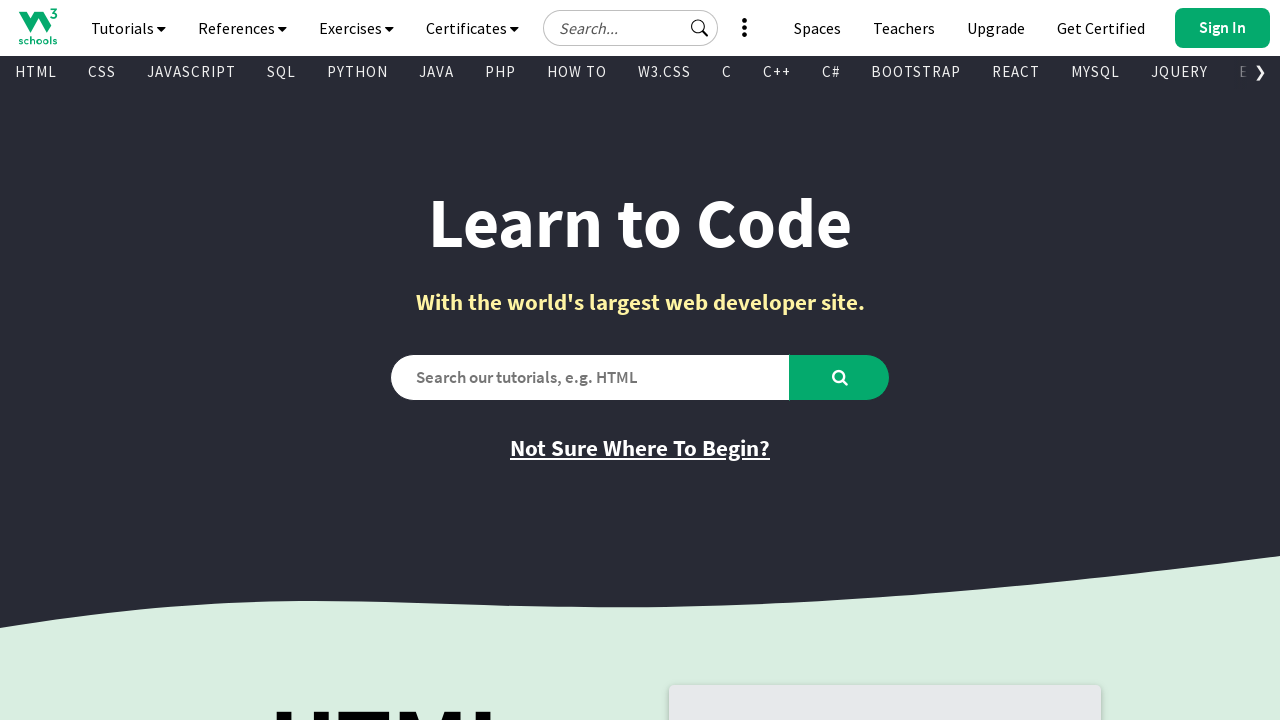

Retrieved text content from link 589: 'HTML'
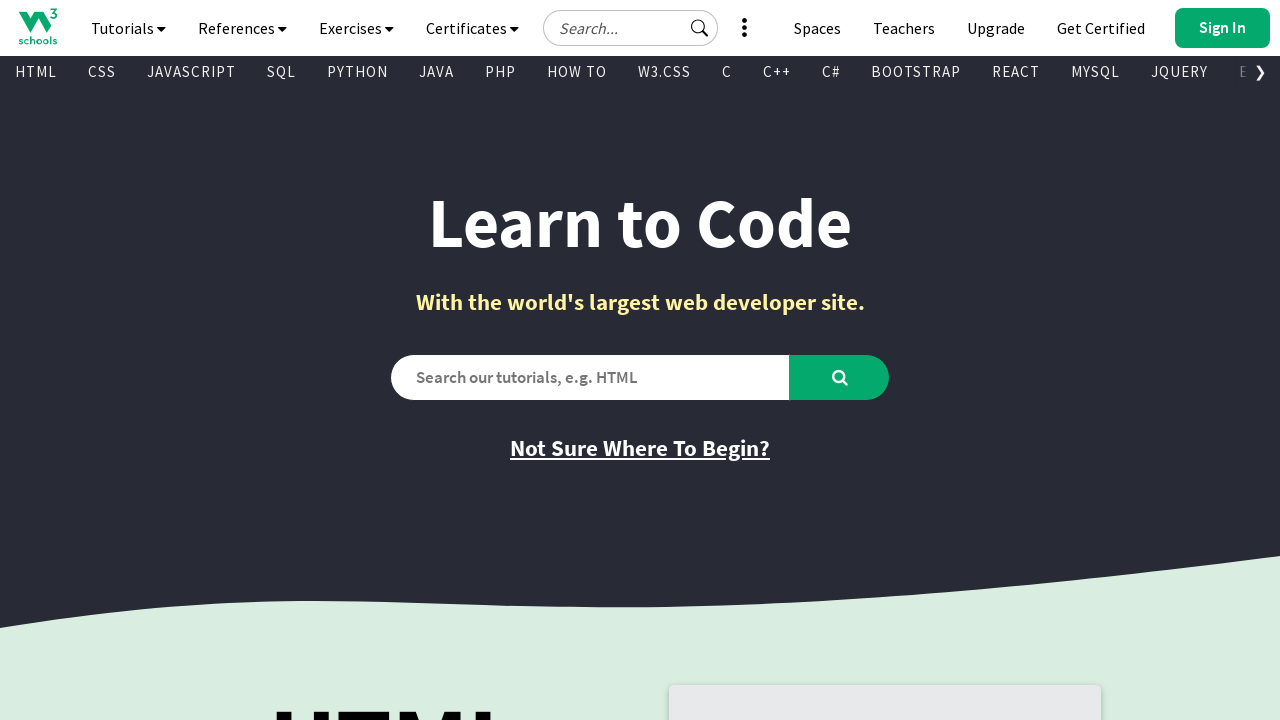

Retrieved href attribute from link 589: '/html/default.asp'
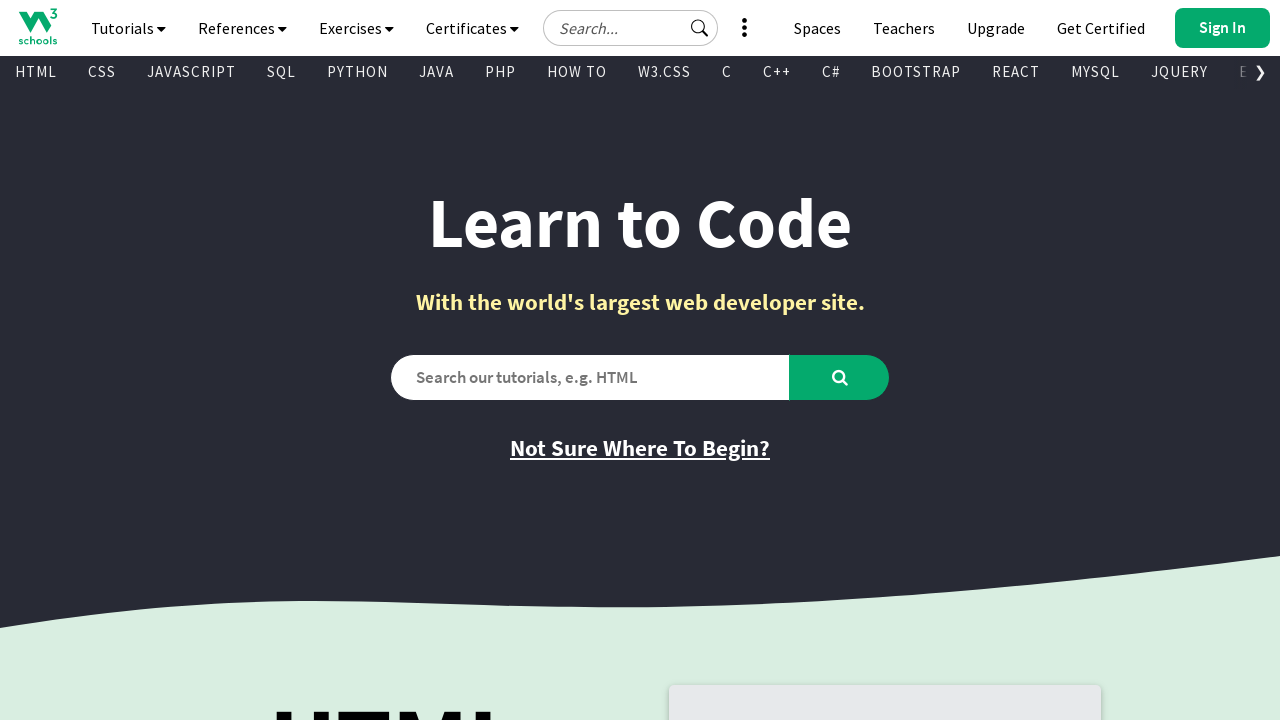

Retrieved text content from link 590: 'CSS'
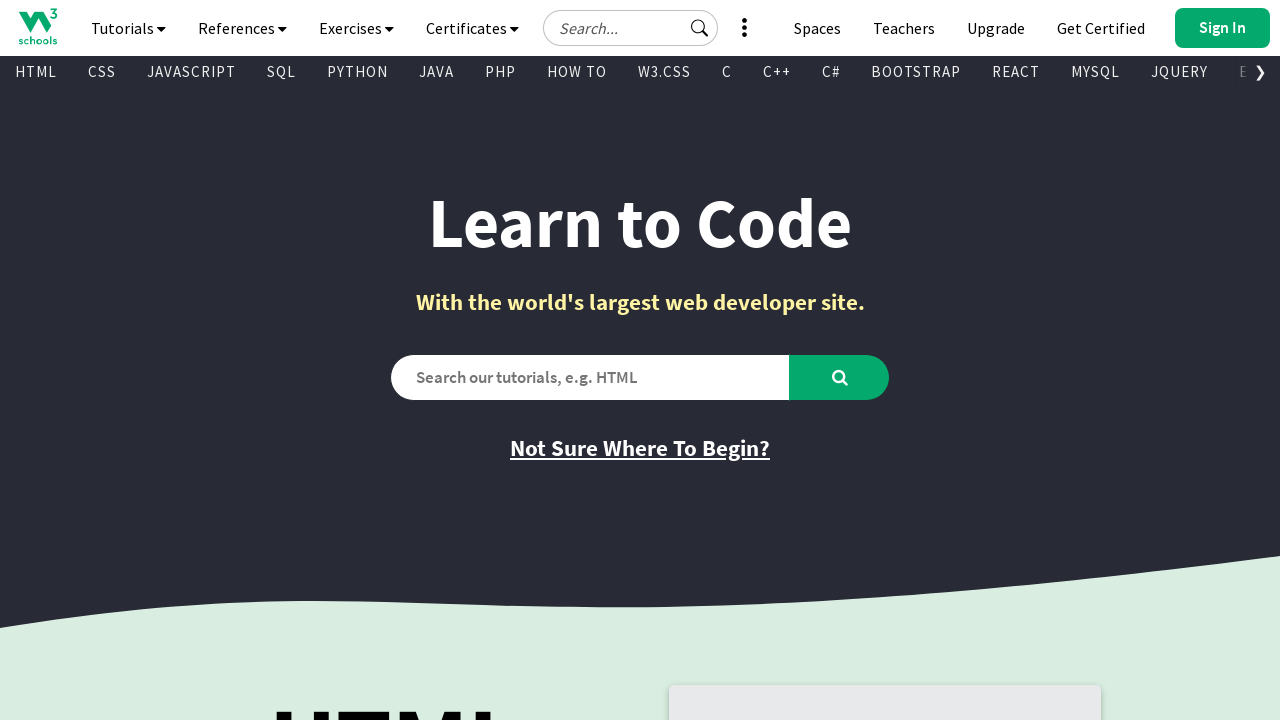

Retrieved href attribute from link 590: '/css/default.asp'
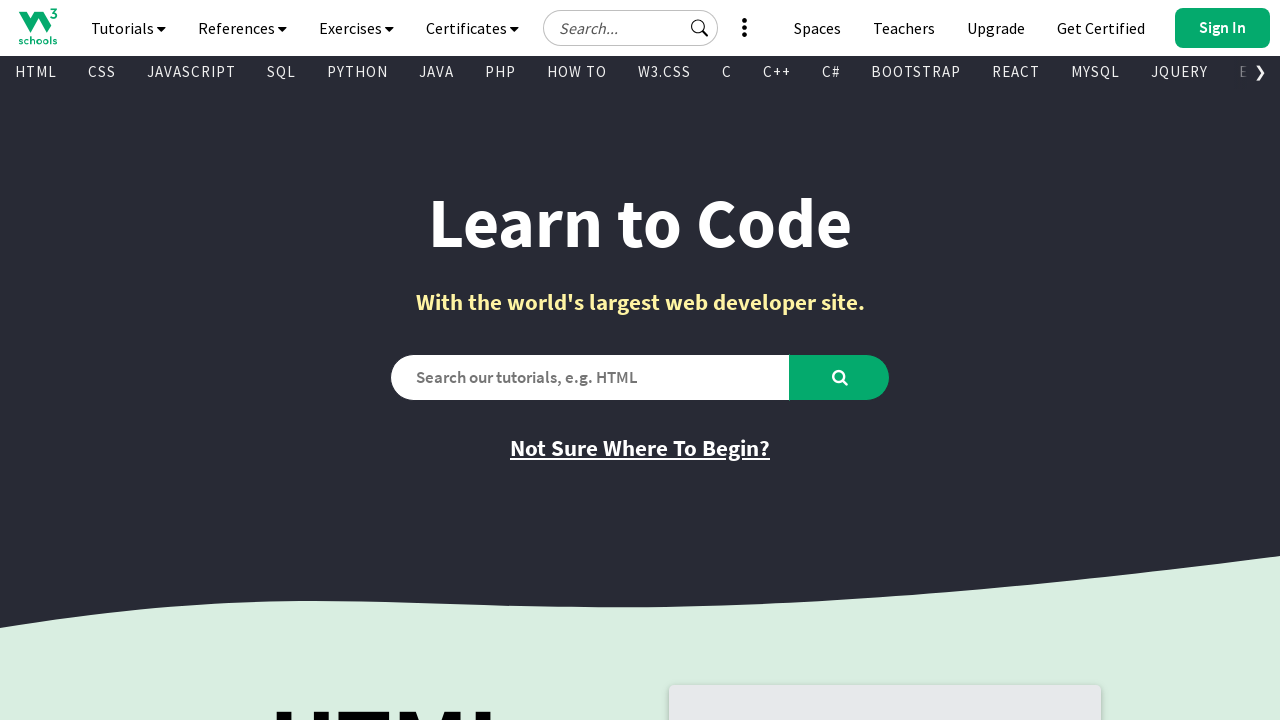

Retrieved text content from link 591: 'JAVASCRIPT'
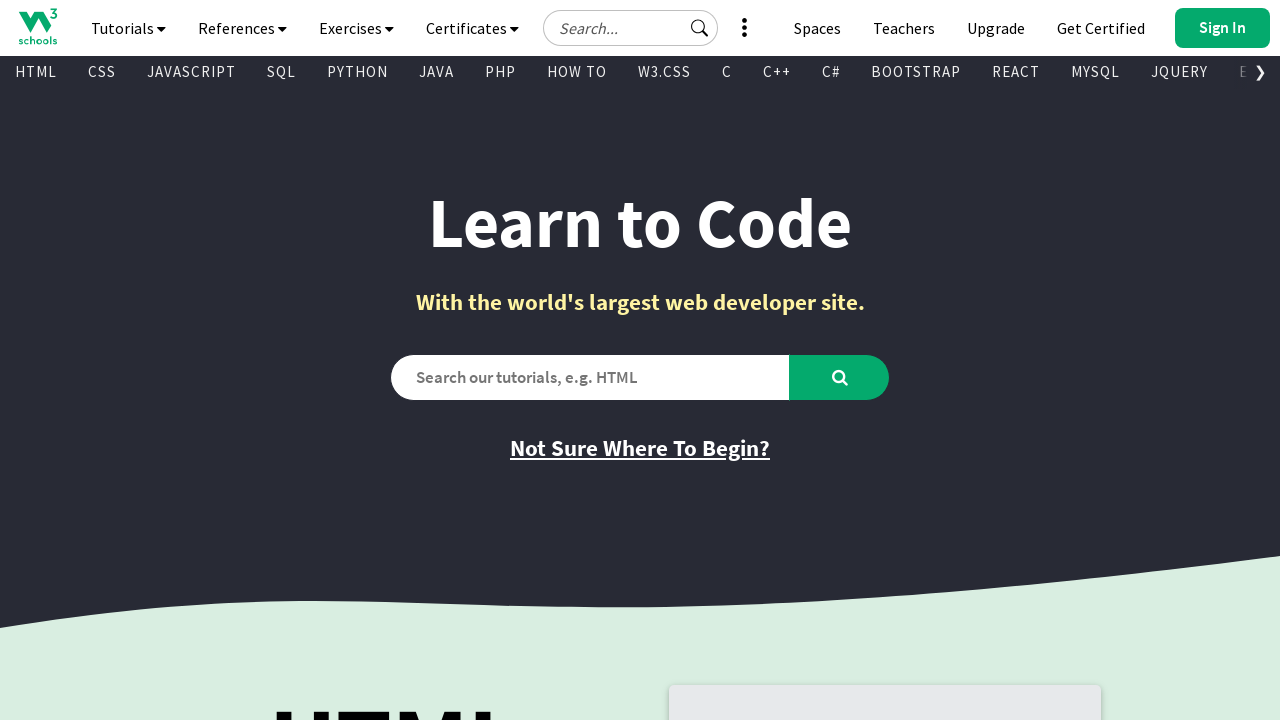

Retrieved href attribute from link 591: '/js/default.asp'
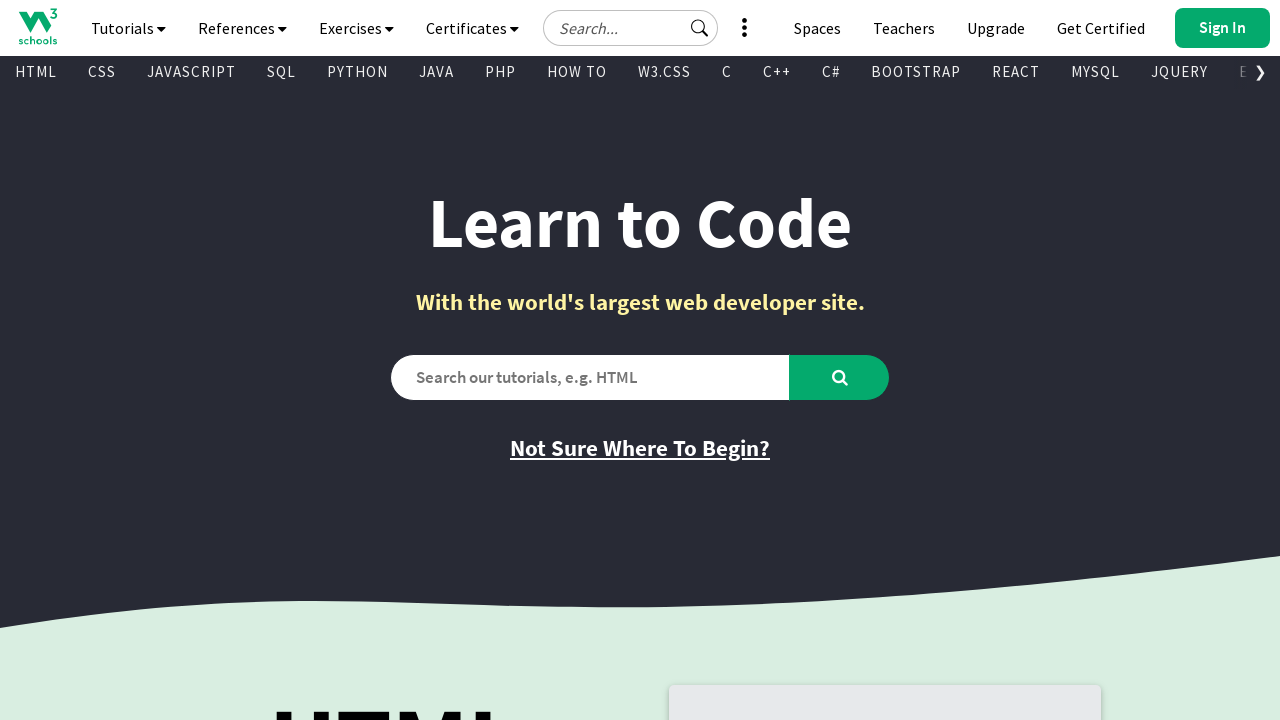

Retrieved text content from link 592: 'SQL'
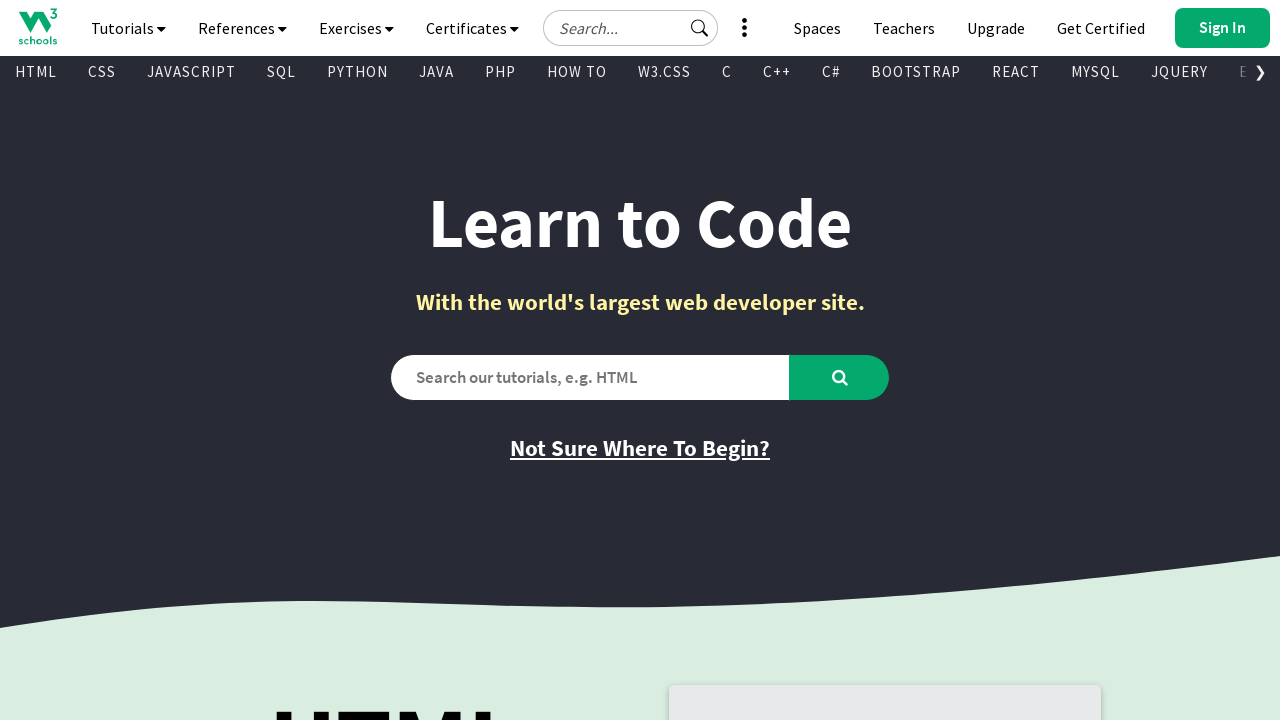

Retrieved href attribute from link 592: '/sql/default.asp'
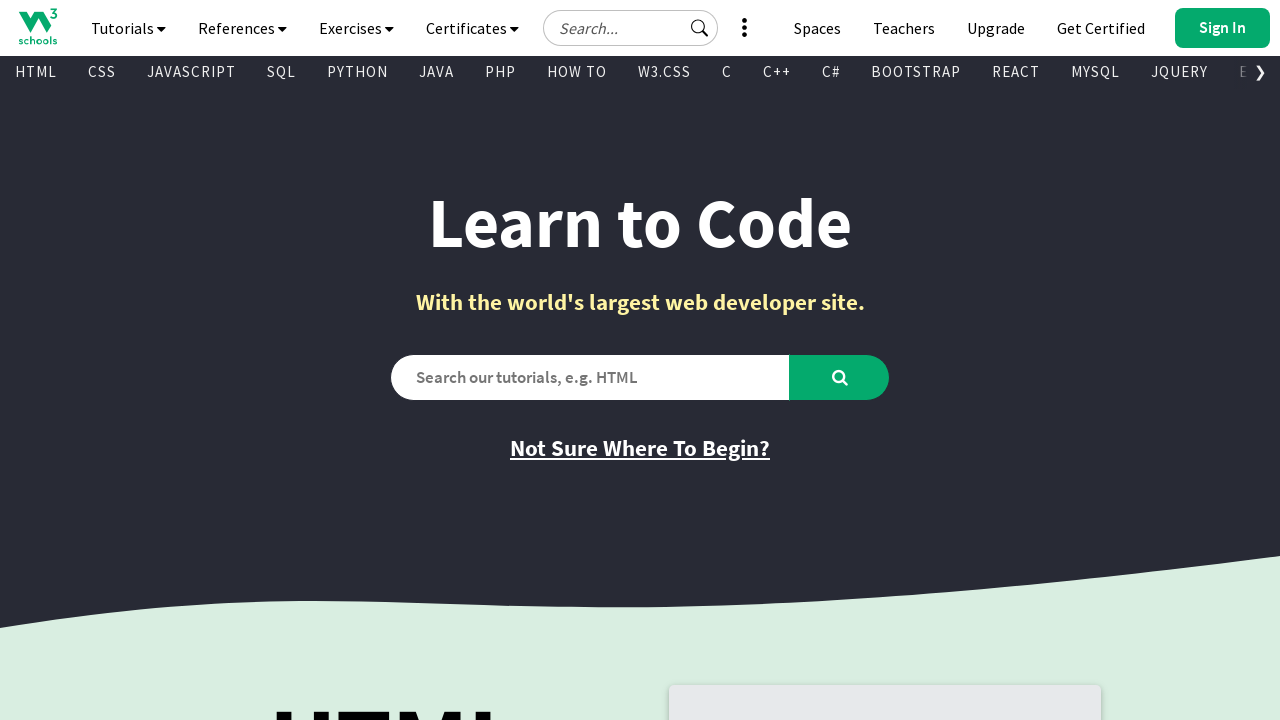

Retrieved text content from link 593: 'PYTHON'
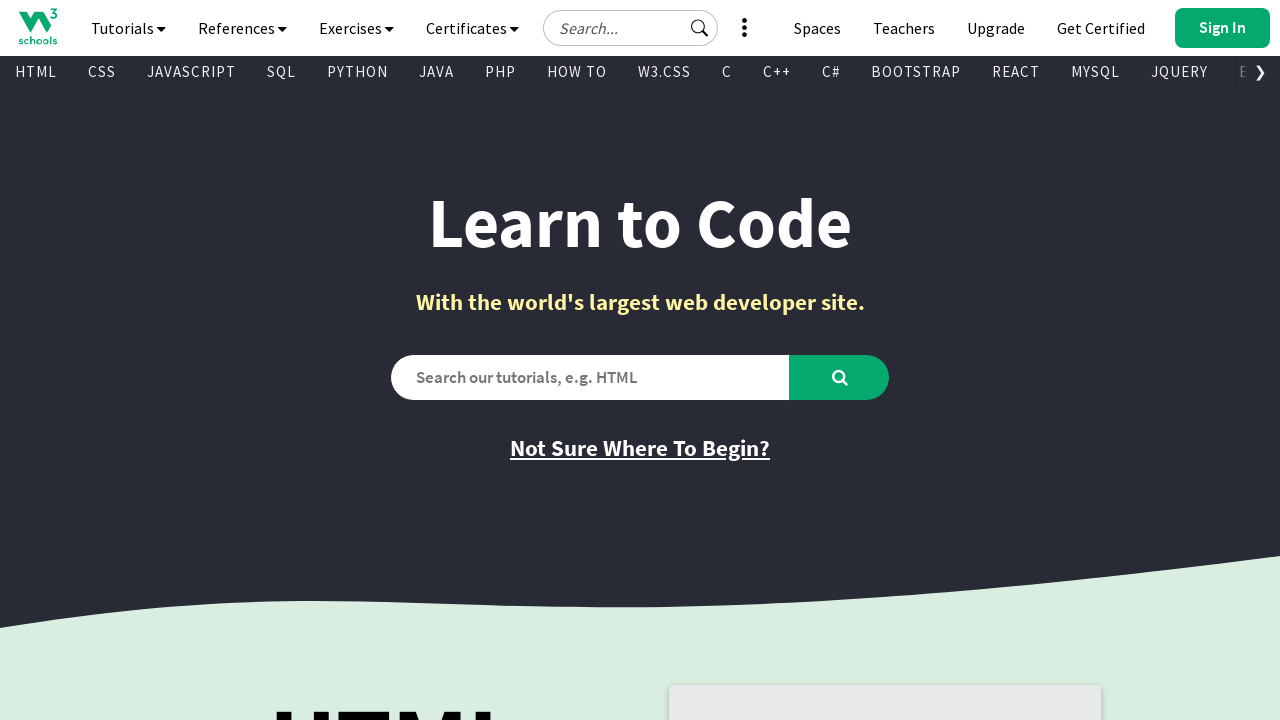

Retrieved href attribute from link 593: '/python/default.asp'
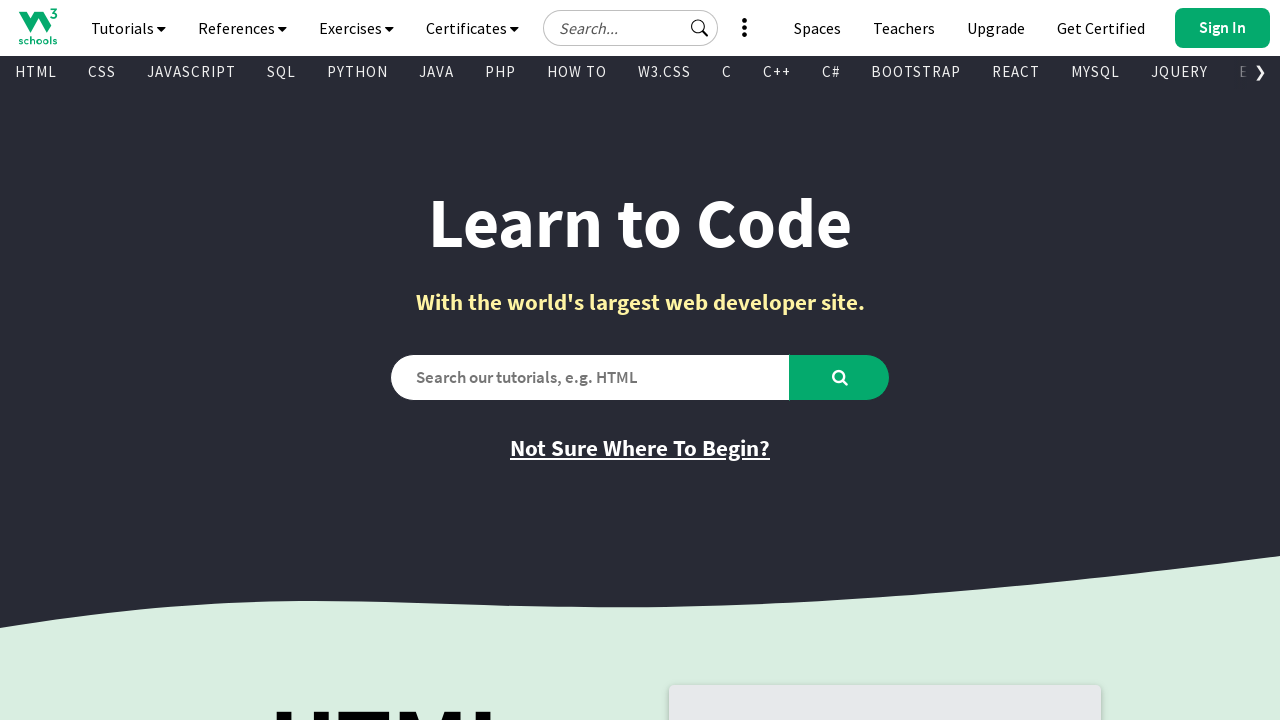

Retrieved text content from link 594: 'JAVA'
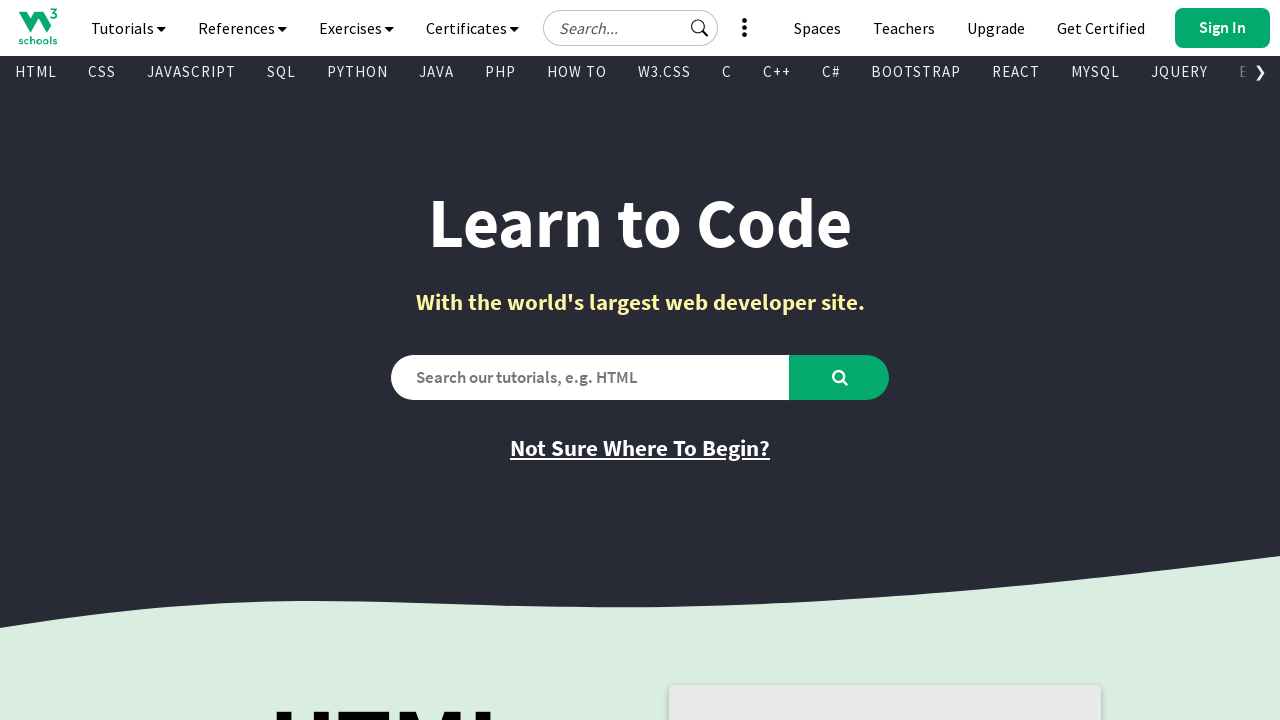

Retrieved href attribute from link 594: '/java/default.asp'
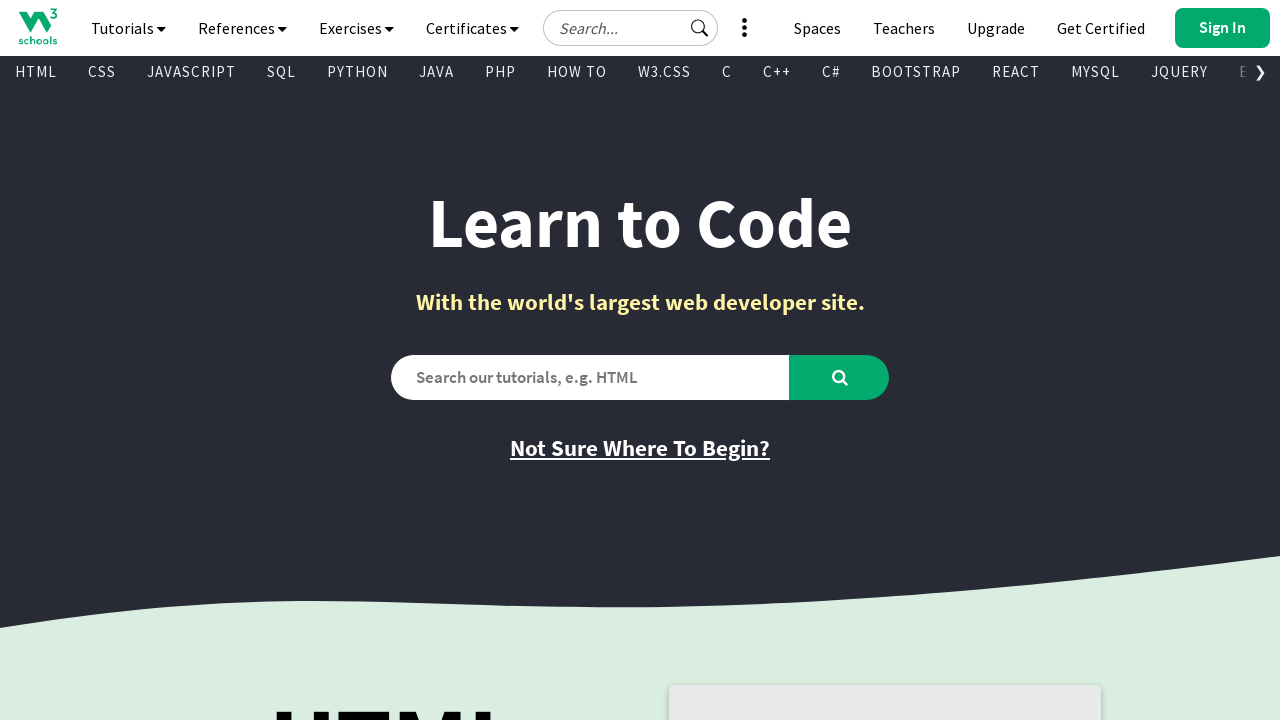

Retrieved text content from link 595: 'PHP'
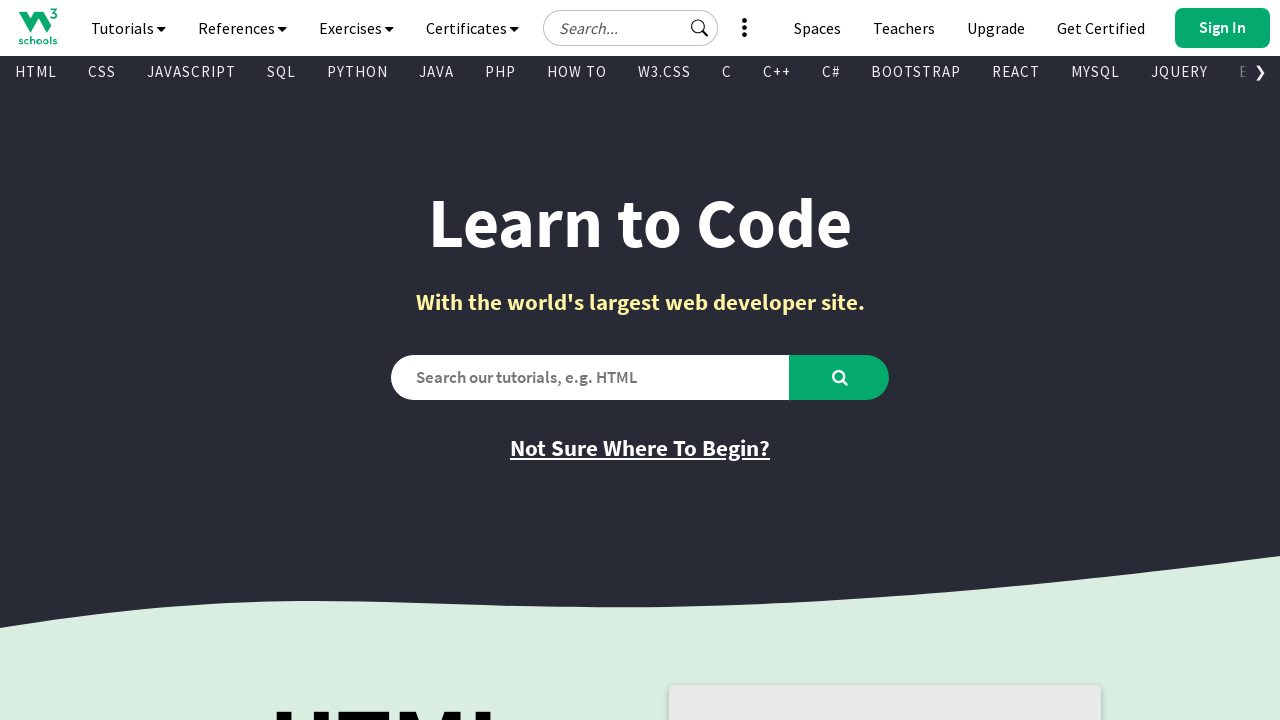

Retrieved href attribute from link 595: '/php/default.asp'
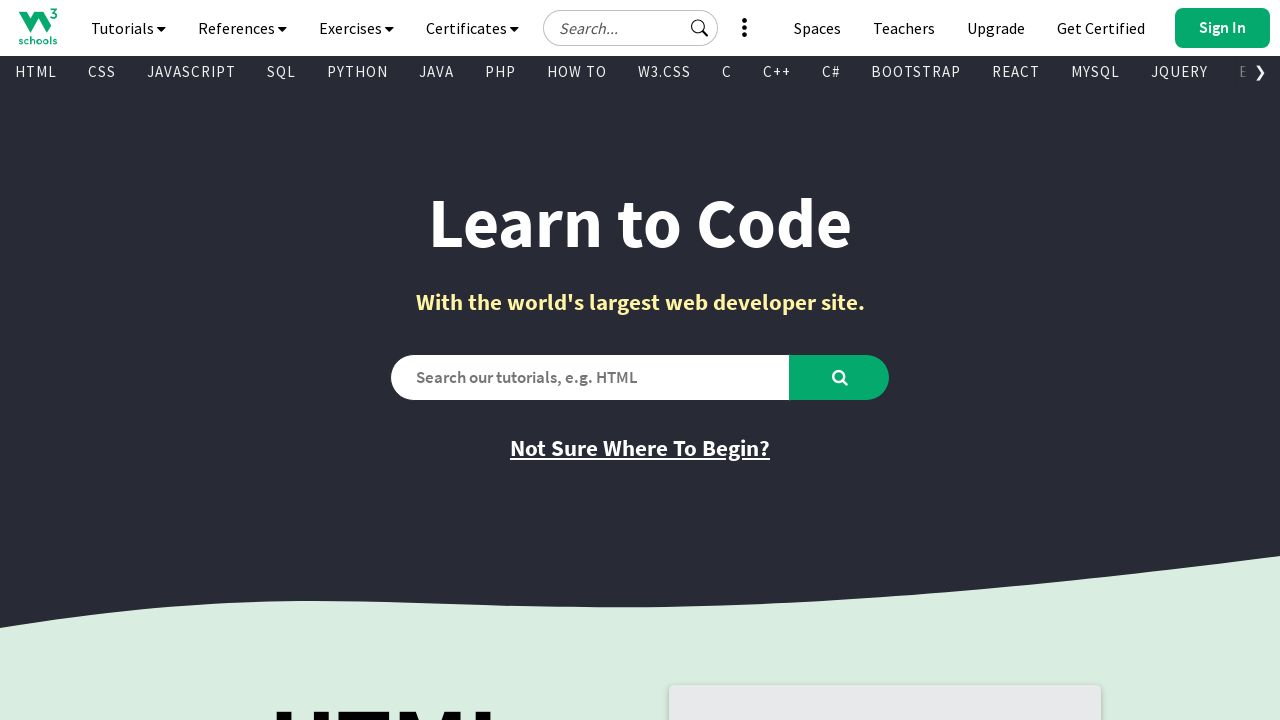

Retrieved text content from link 596: 'HOW TO'
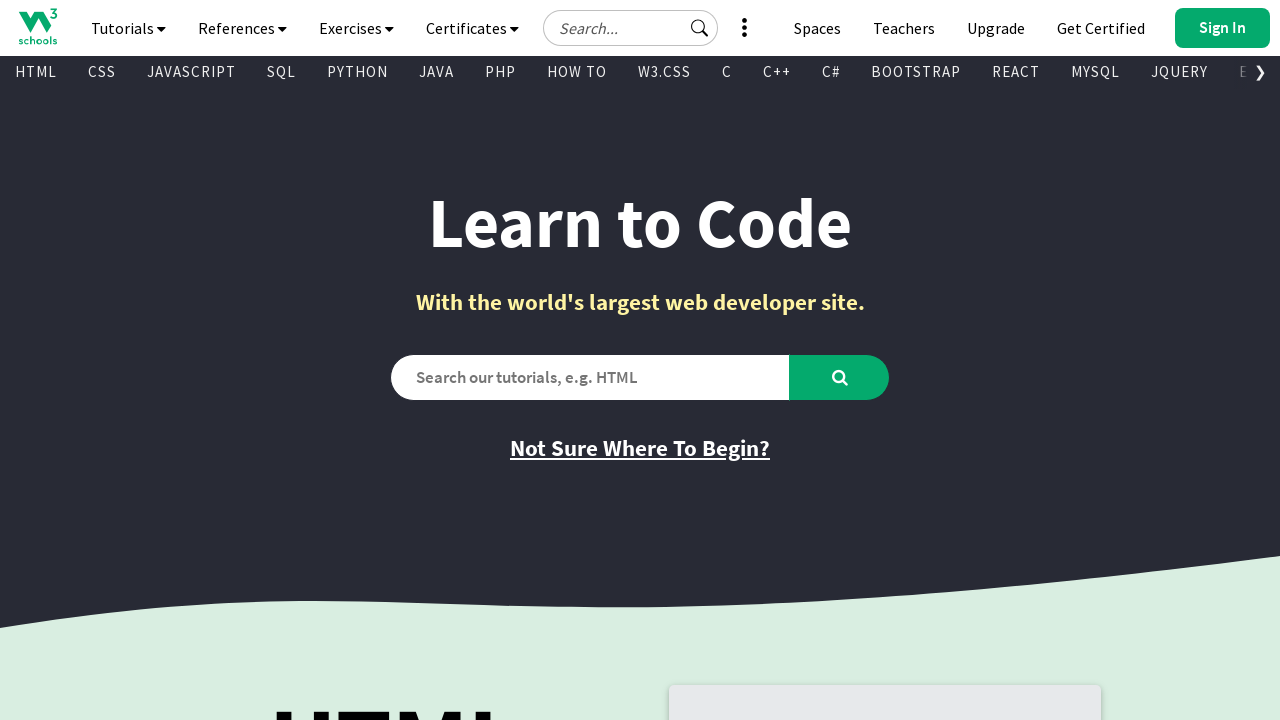

Retrieved href attribute from link 596: '/howto/default.asp'
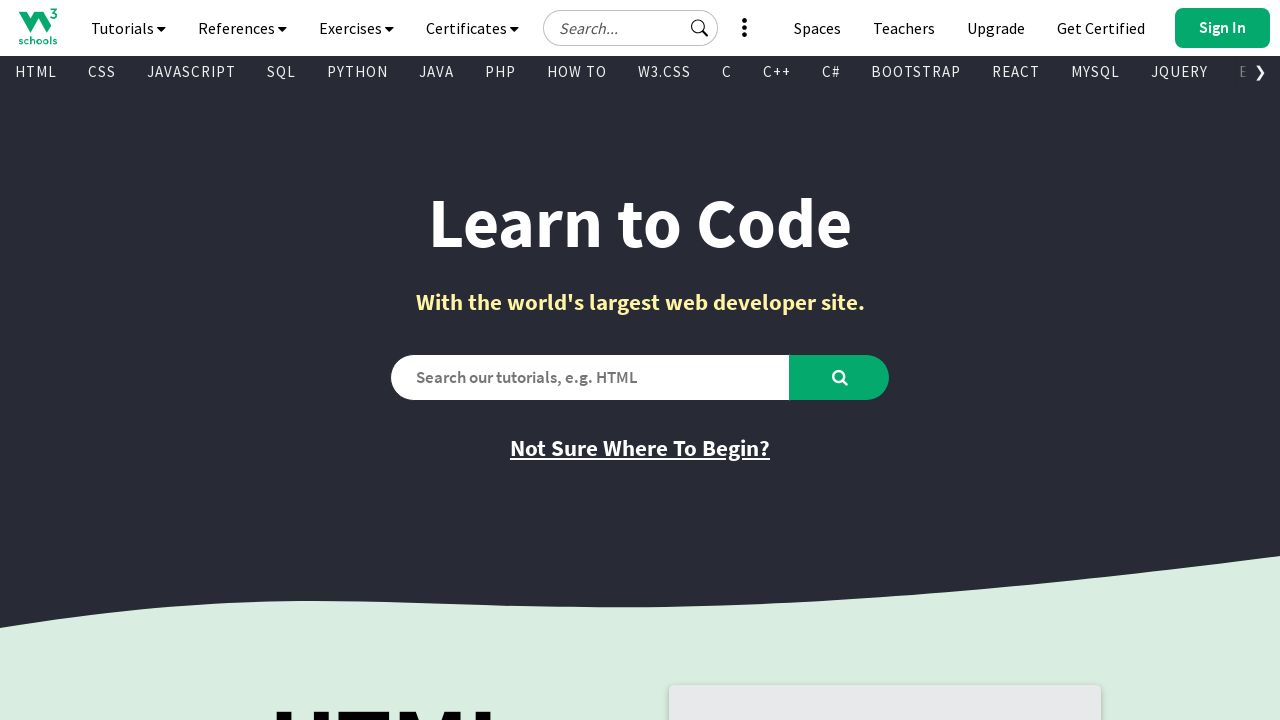

Retrieved text content from link 597: 'W3.CSS'
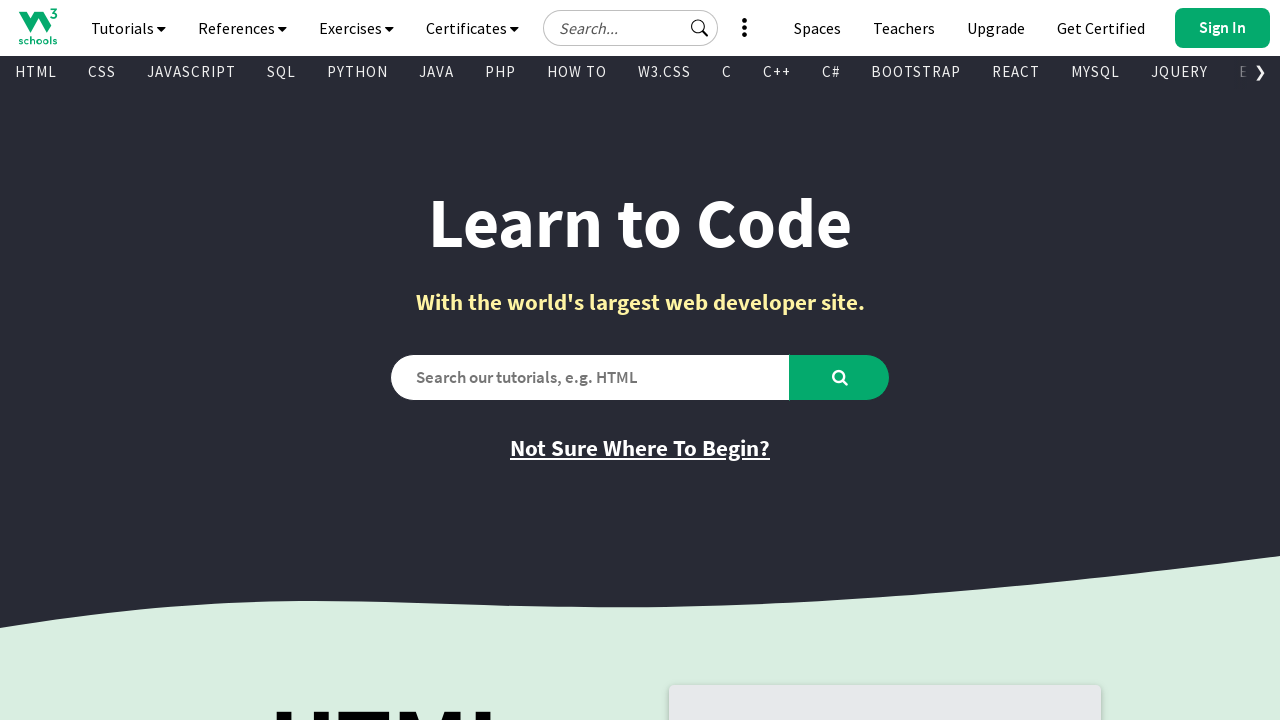

Retrieved href attribute from link 597: '/w3css/default.asp'
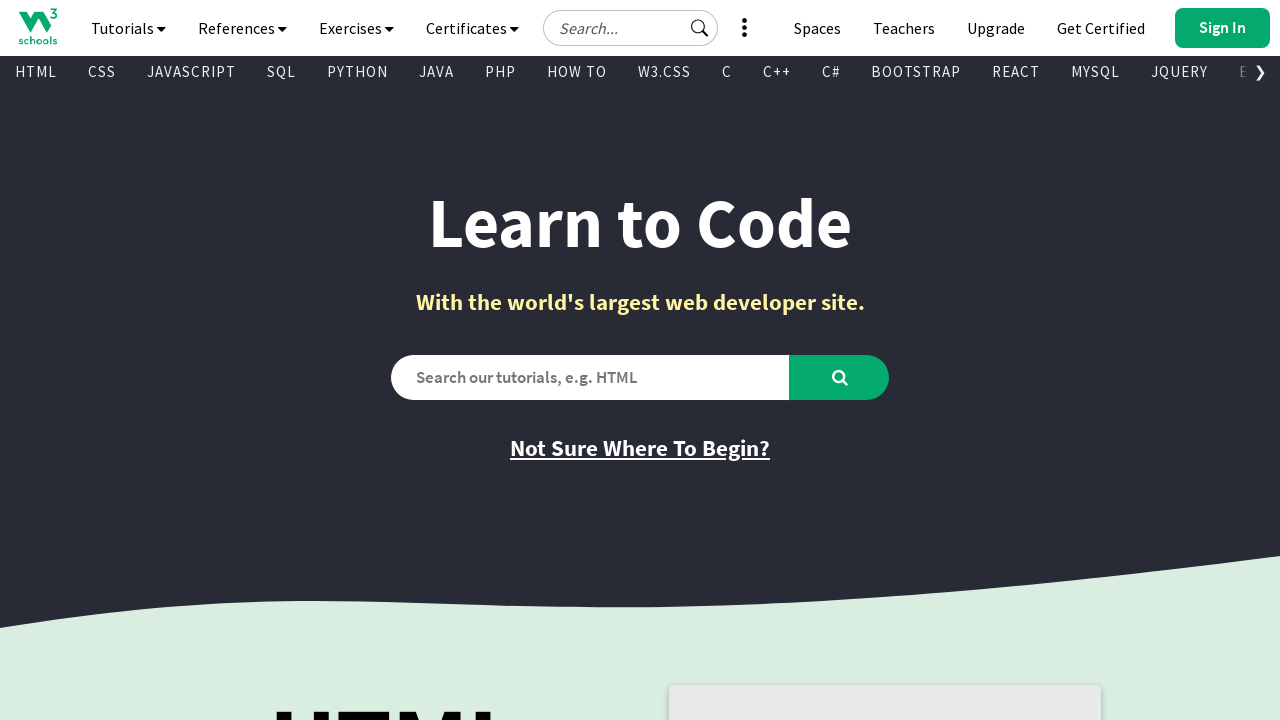

Retrieved text content from link 598: 'C'
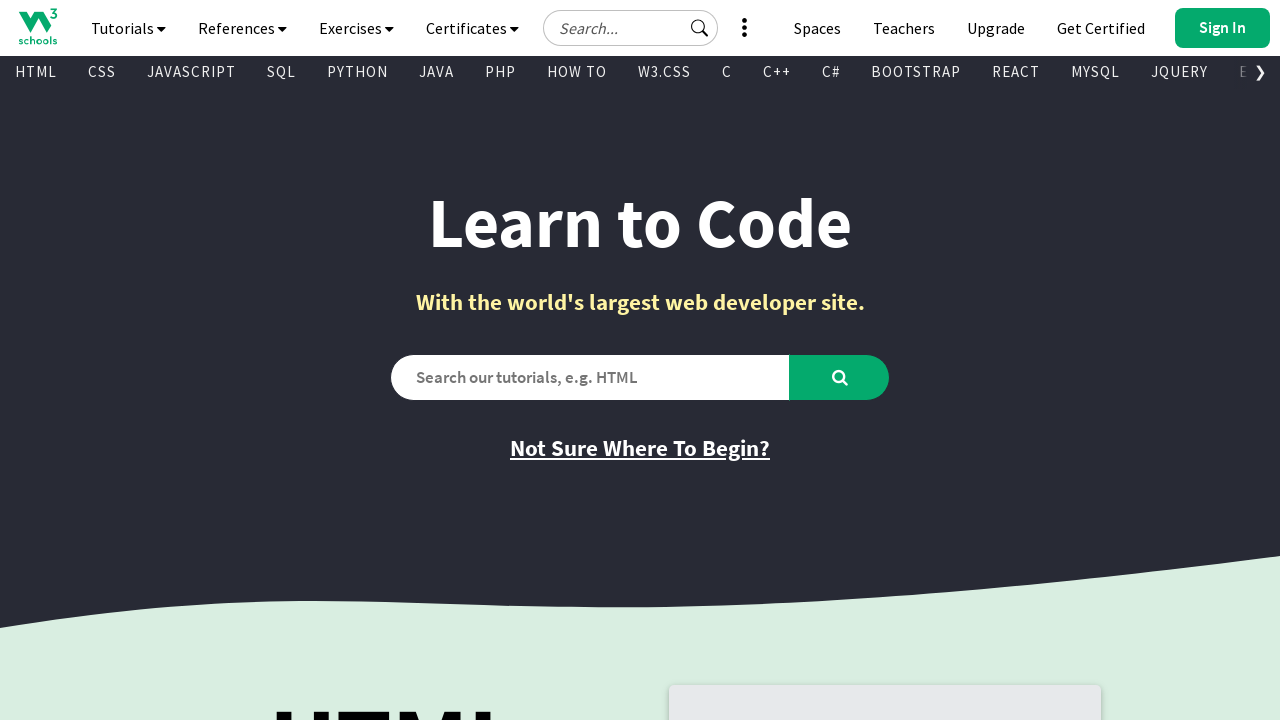

Retrieved href attribute from link 598: '/c/index.php'
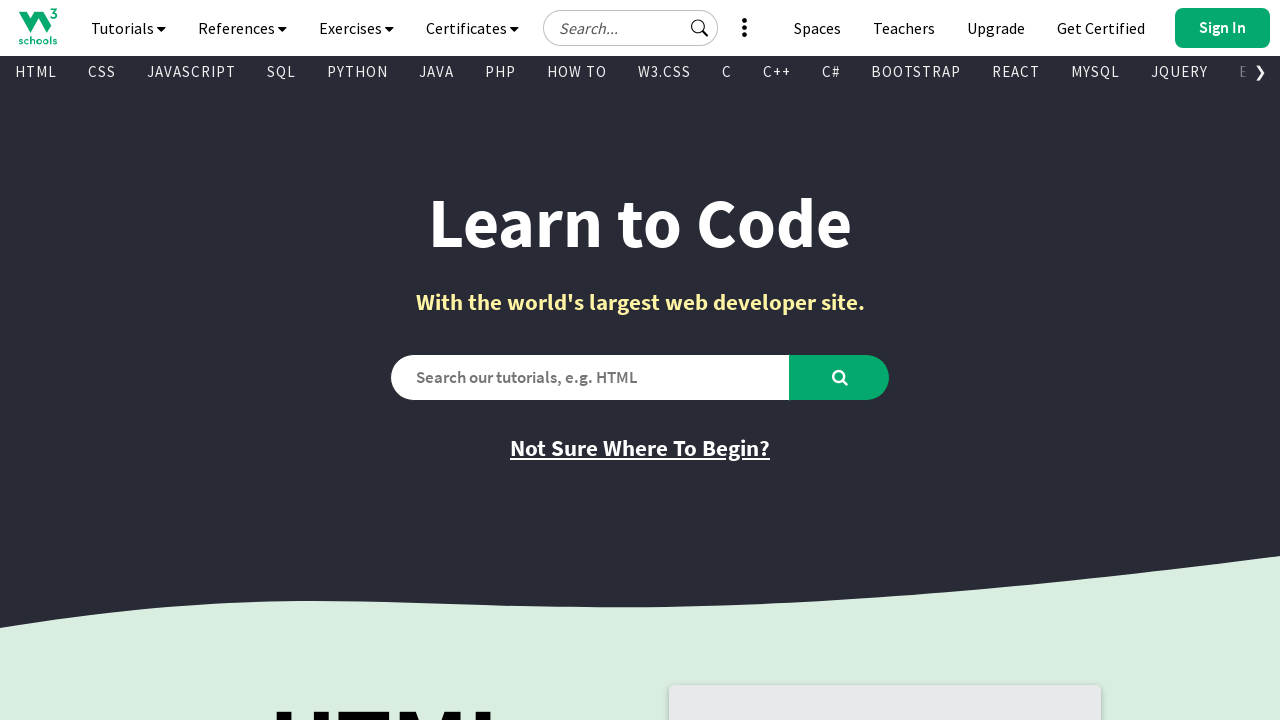

Retrieved text content from link 599: 'C++'
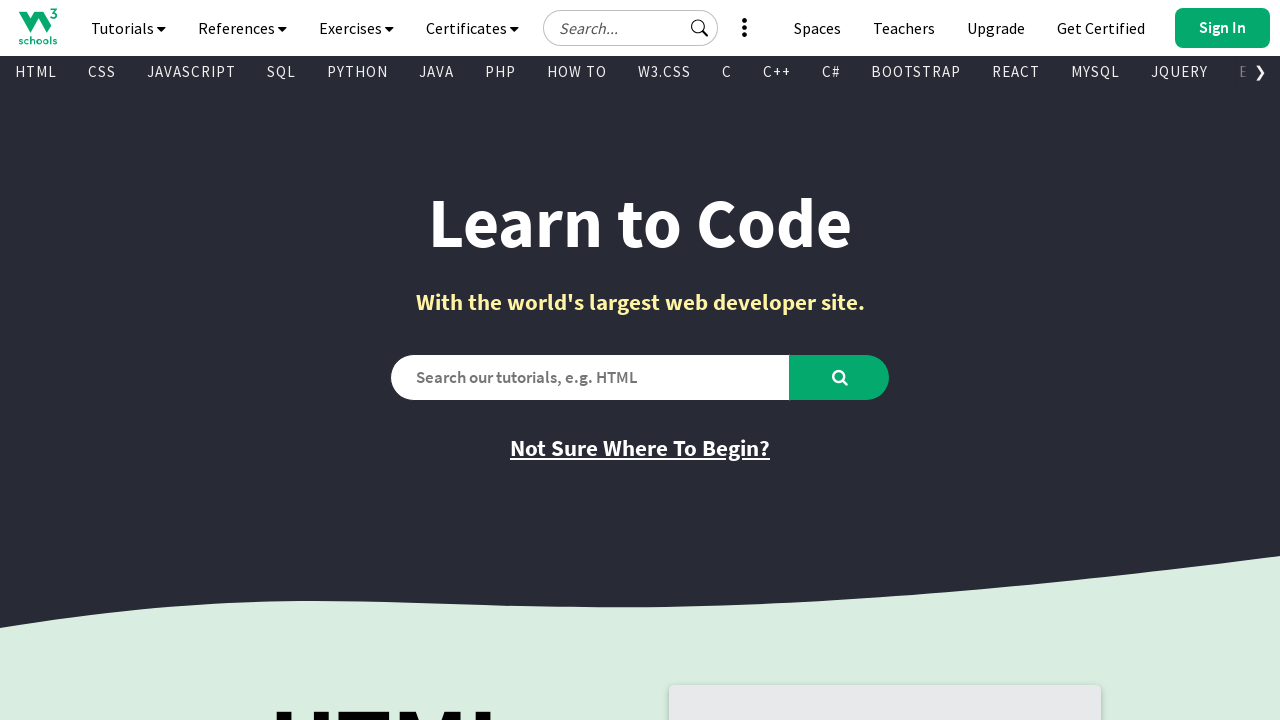

Retrieved href attribute from link 599: '/cpp/default.asp'
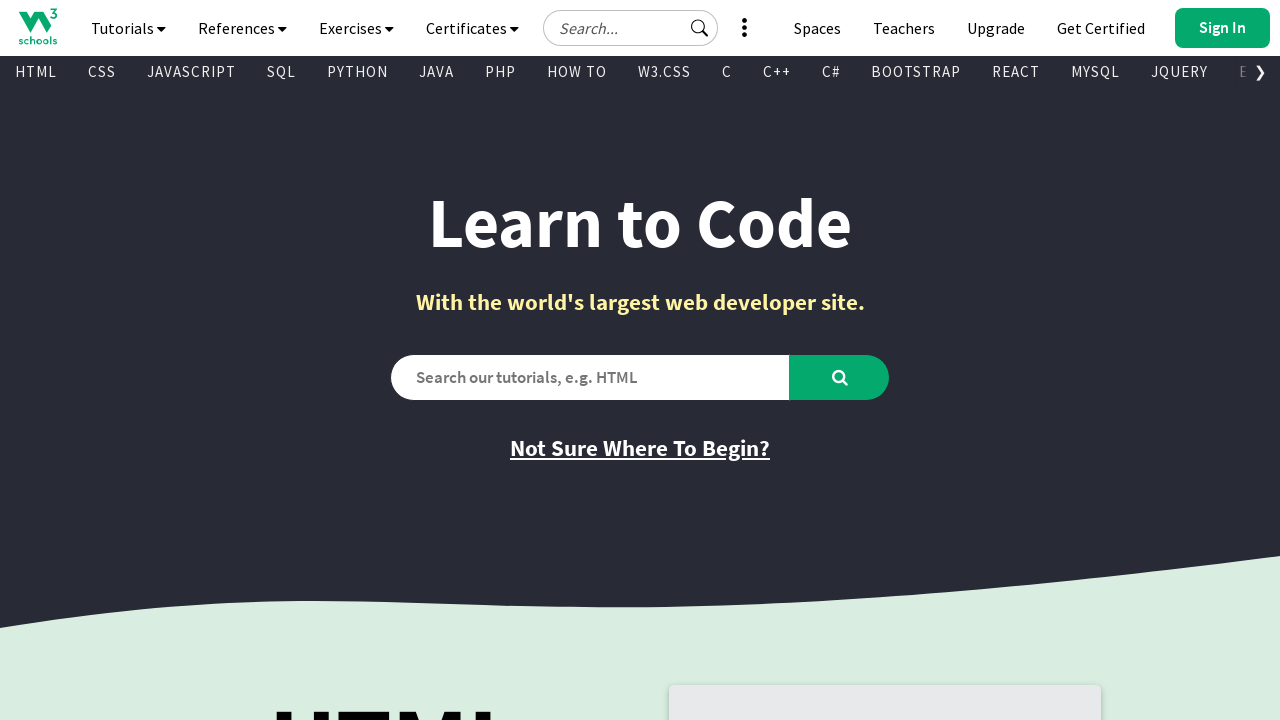

Retrieved text content from link 600: 'C#'
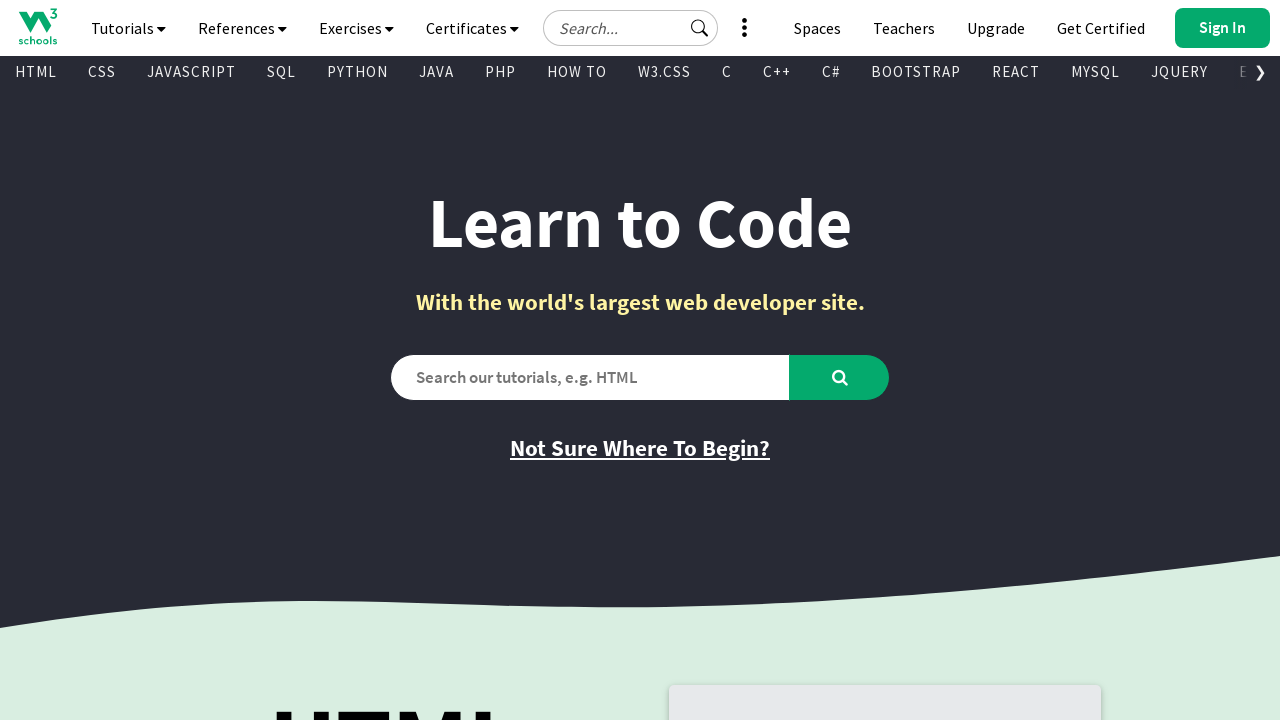

Retrieved href attribute from link 600: '/cs/index.php'
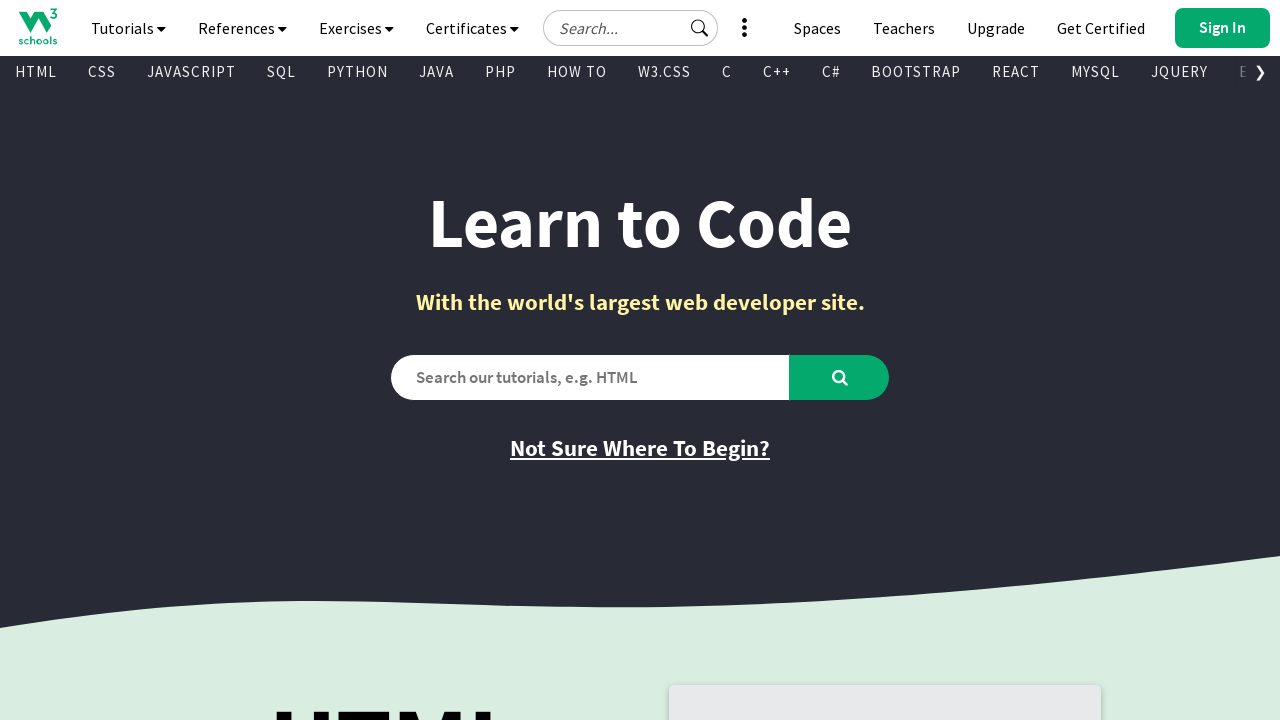

Retrieved text content from link 601: 'BOOTSTRAP'
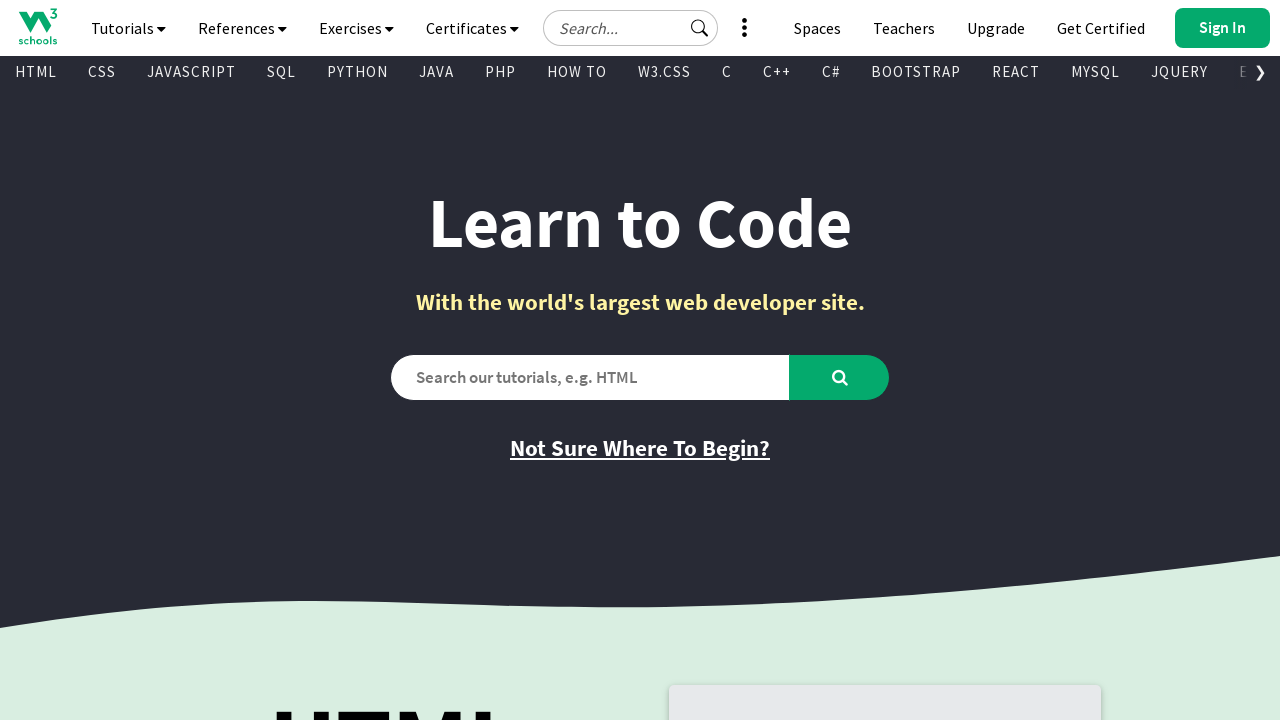

Retrieved href attribute from link 601: '/bootstrap/bootstrap_ver.asp'
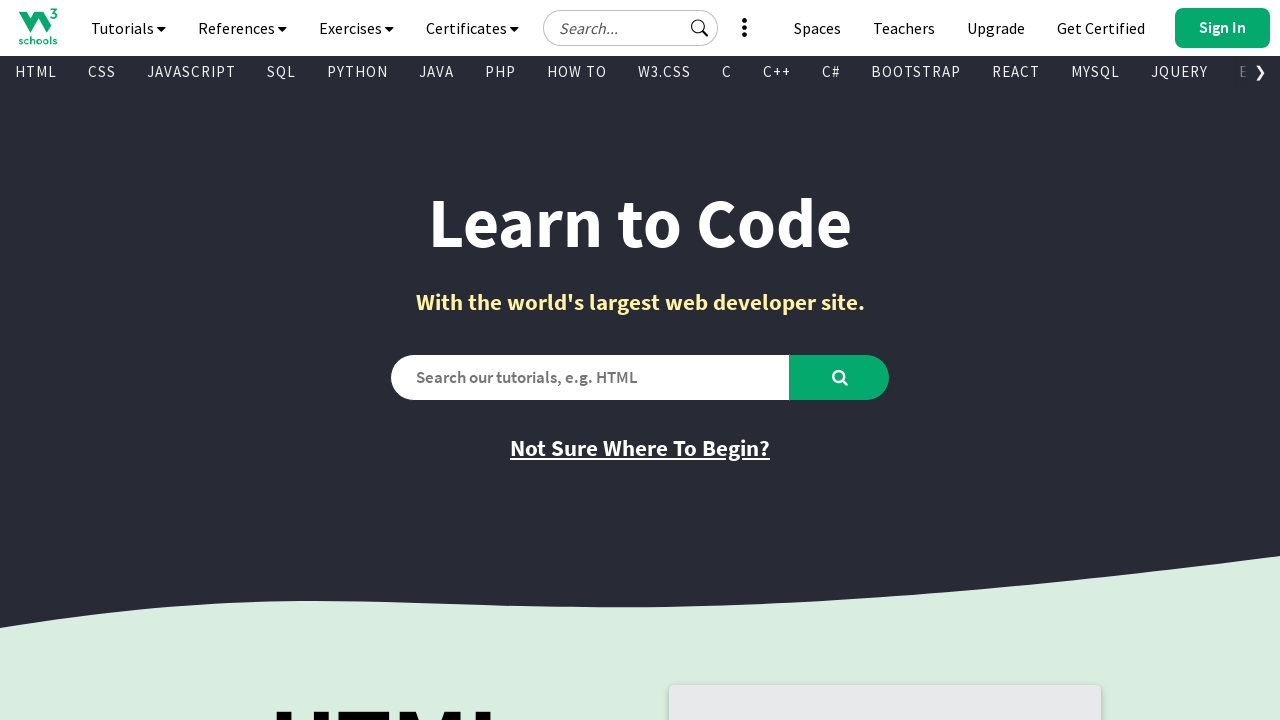

Retrieved text content from link 602: 'REACT'
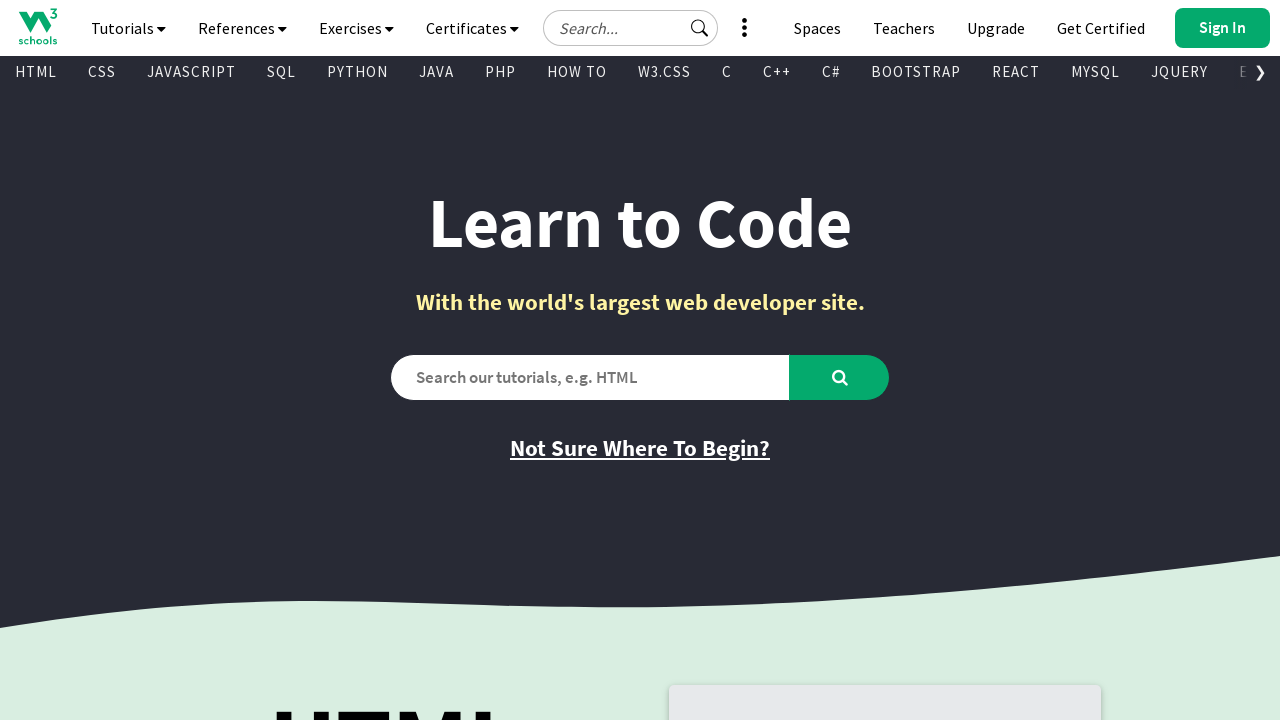

Retrieved href attribute from link 602: '/react/default.asp'
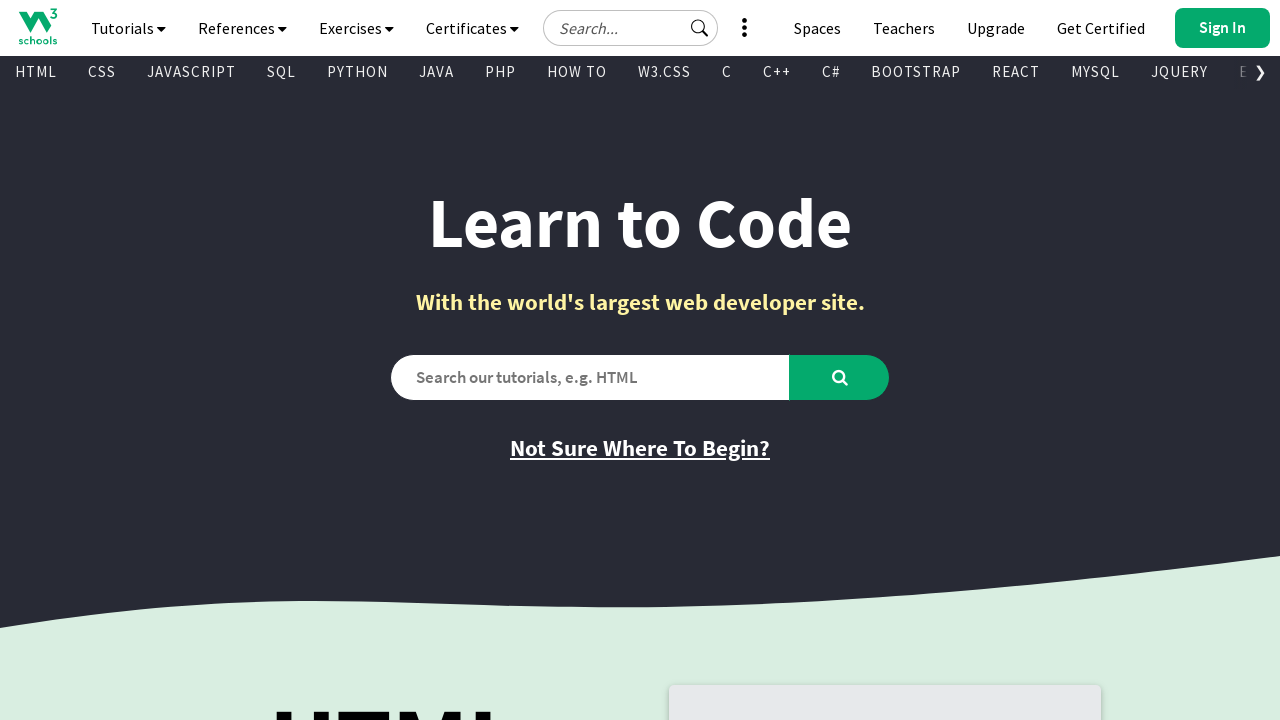

Retrieved text content from link 603: 'MYSQL'
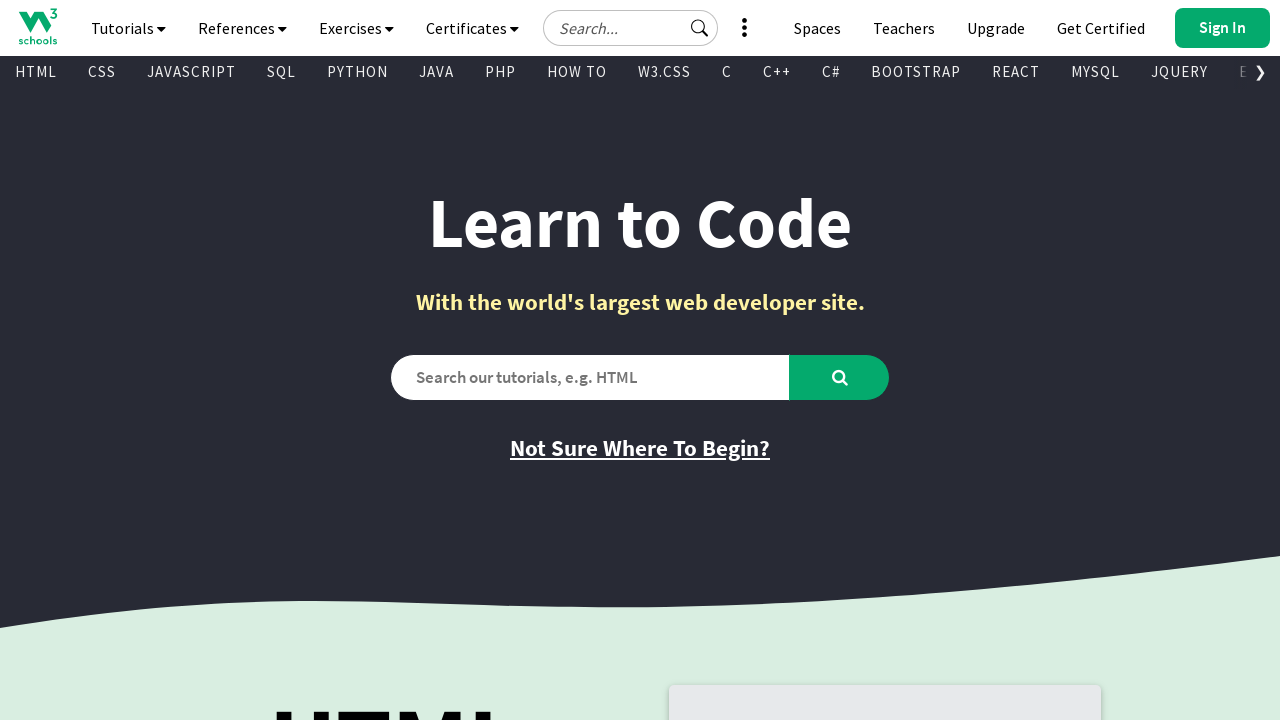

Retrieved href attribute from link 603: '/mysql/default.asp'
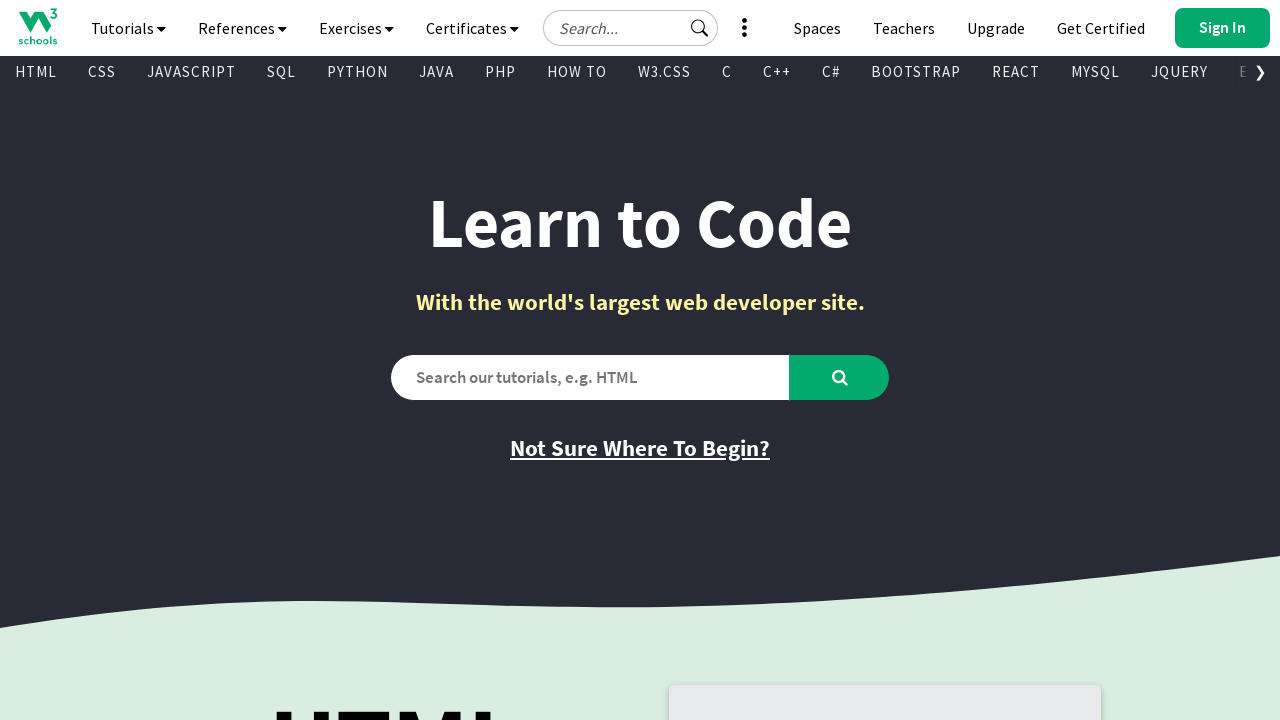

Retrieved text content from link 604: 'JQUERY'
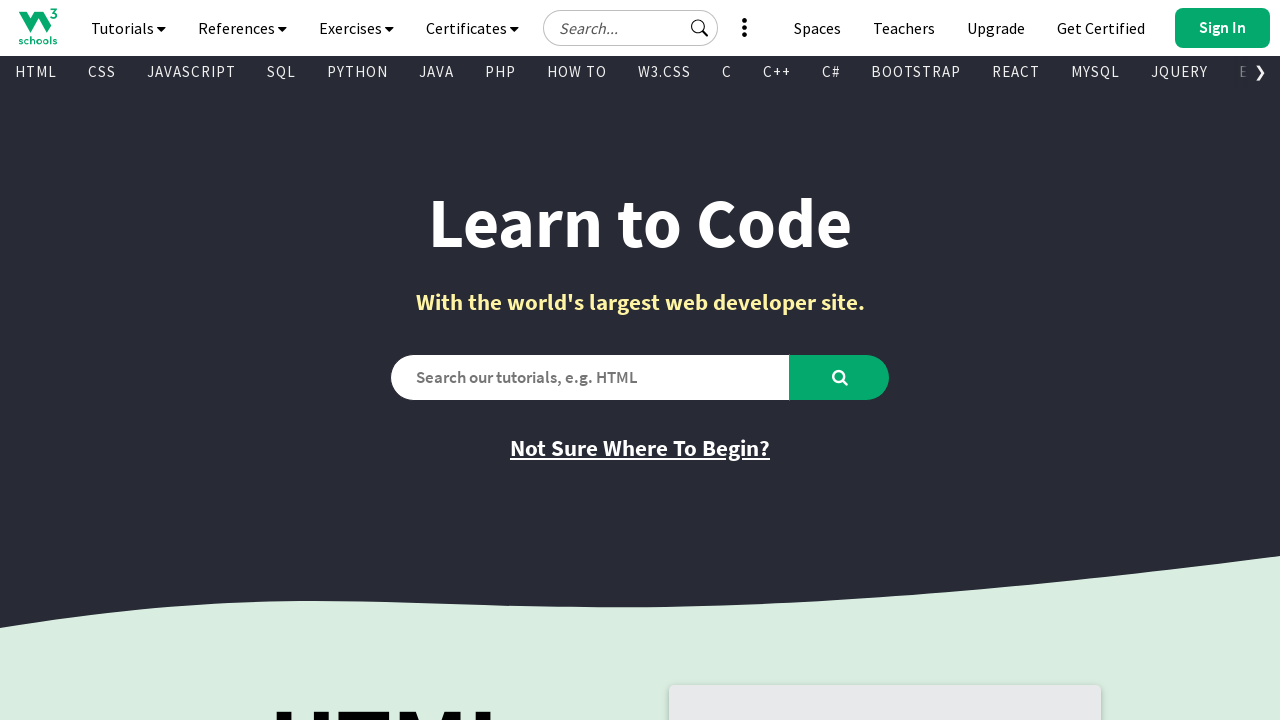

Retrieved href attribute from link 604: '/jquery/default.asp'
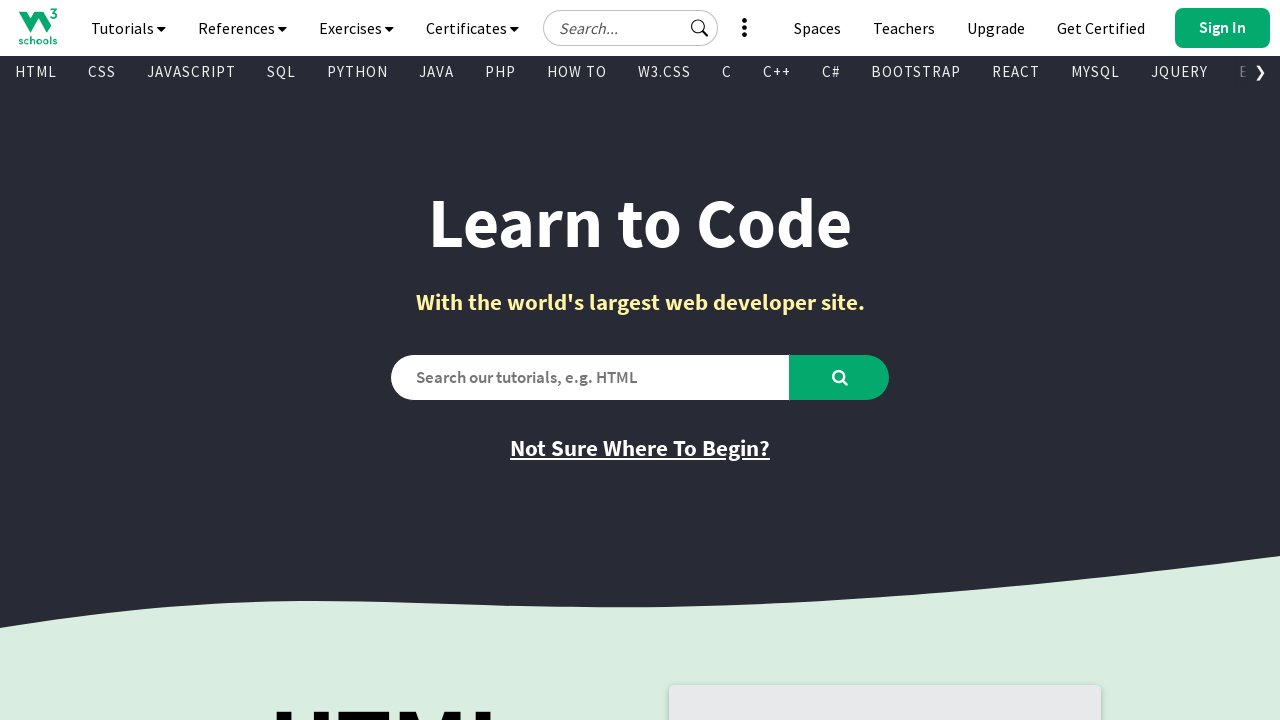

Retrieved text content from link 605: 'EXCEL'
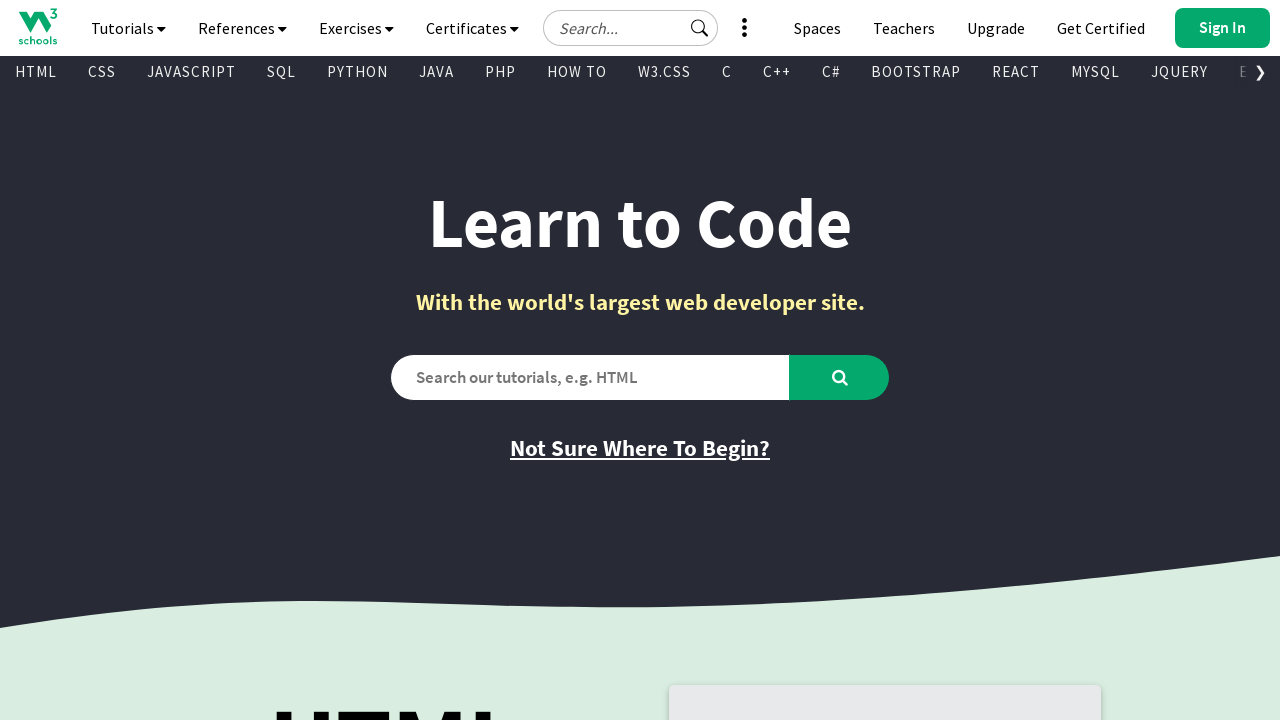

Retrieved href attribute from link 605: '/excel/index.php'
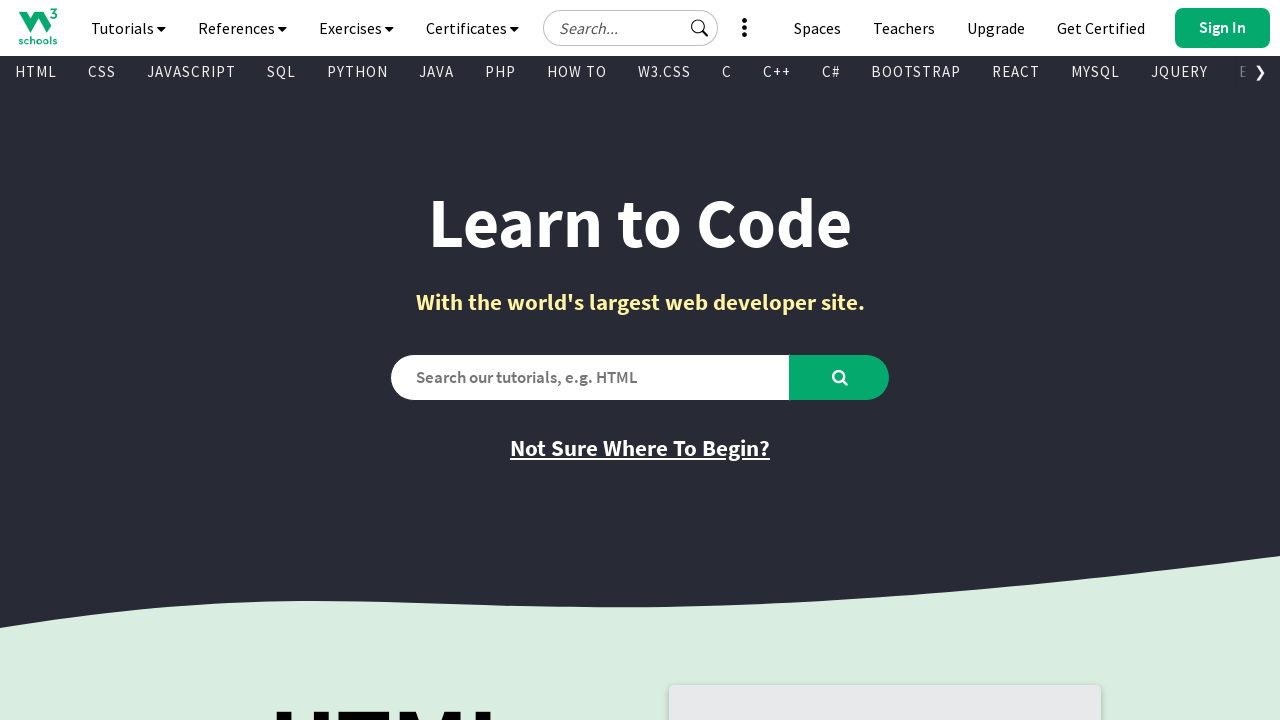

Retrieved text content from link 606: 'XML'
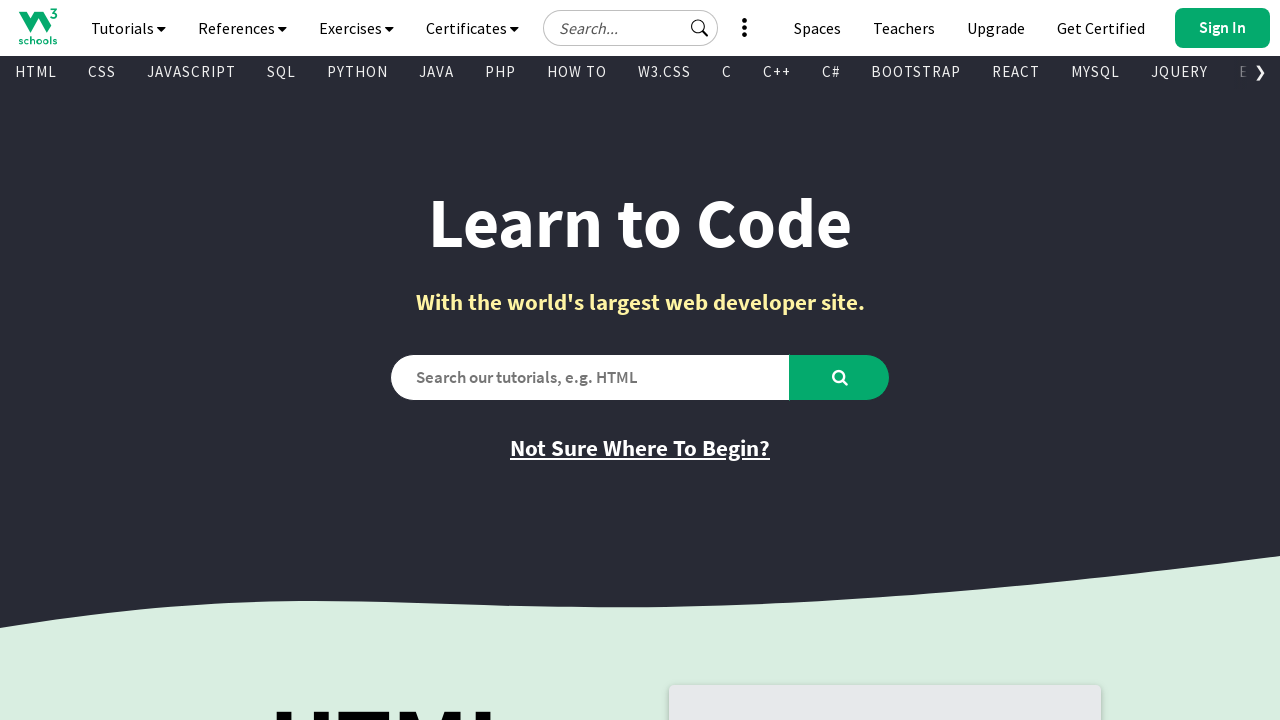

Retrieved href attribute from link 606: '/xml/default.asp'
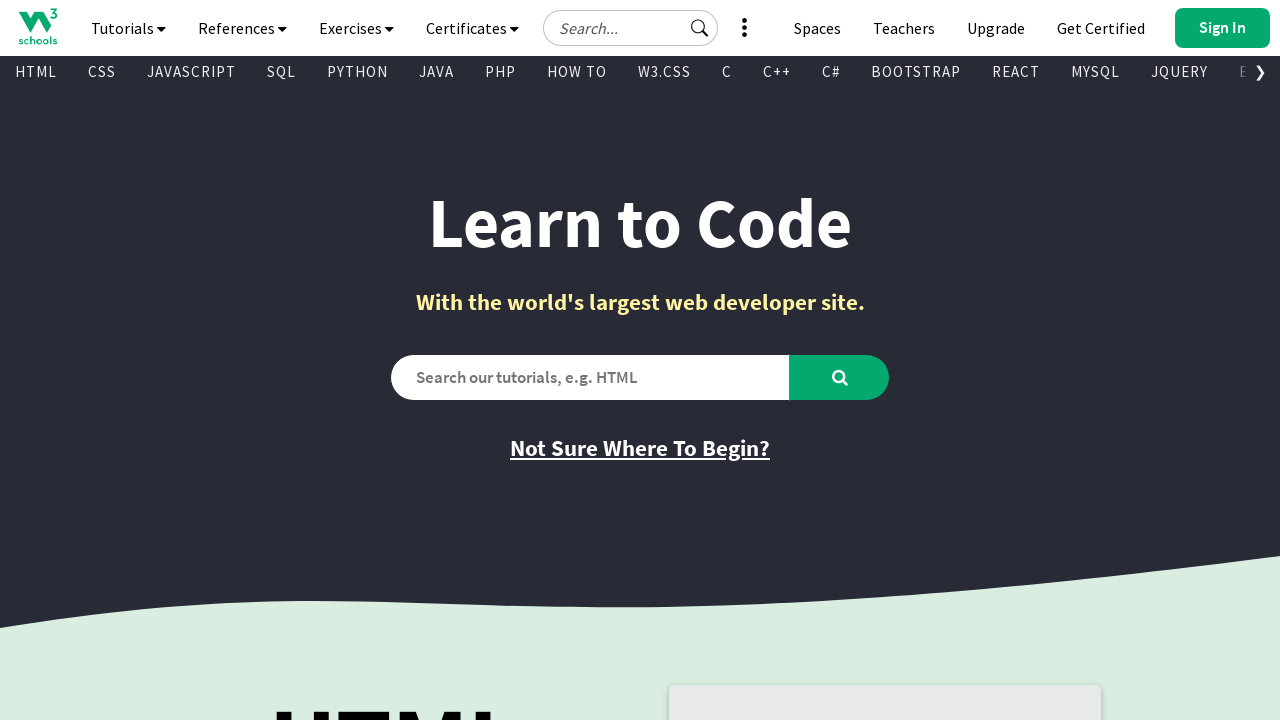

Retrieved text content from link 607: 'DJANGO'
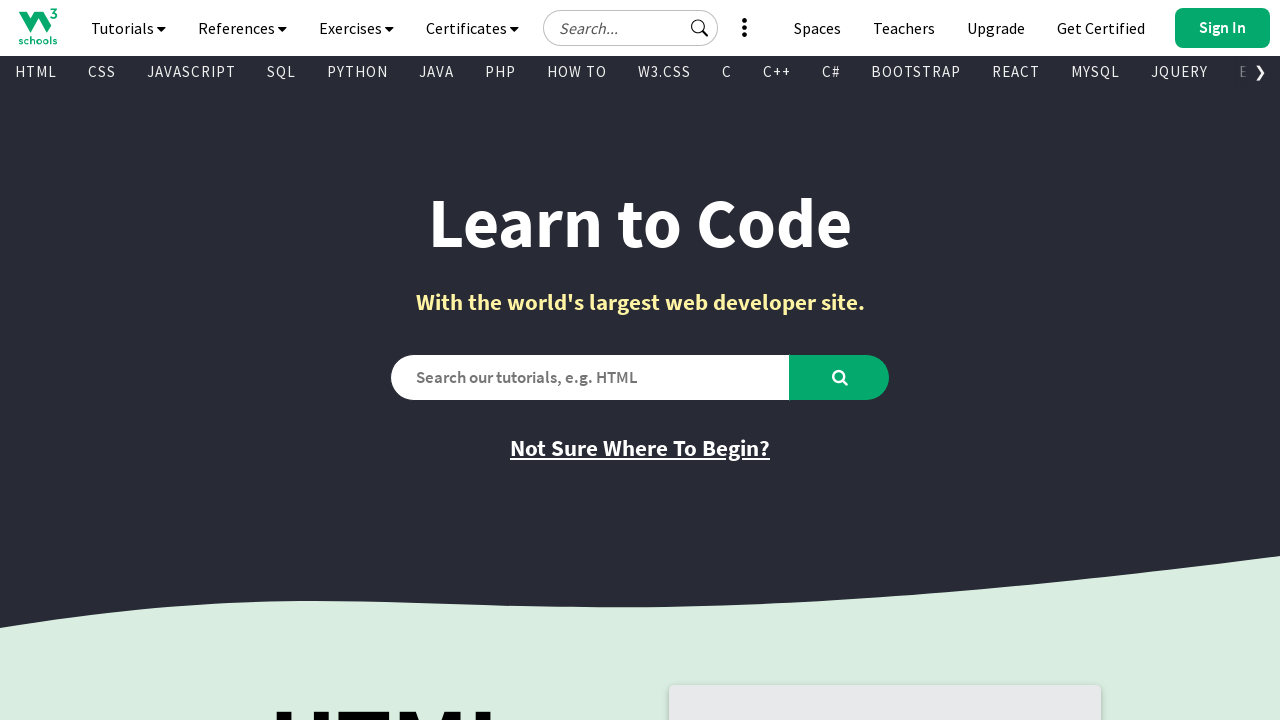

Retrieved href attribute from link 607: '/django/index.php'
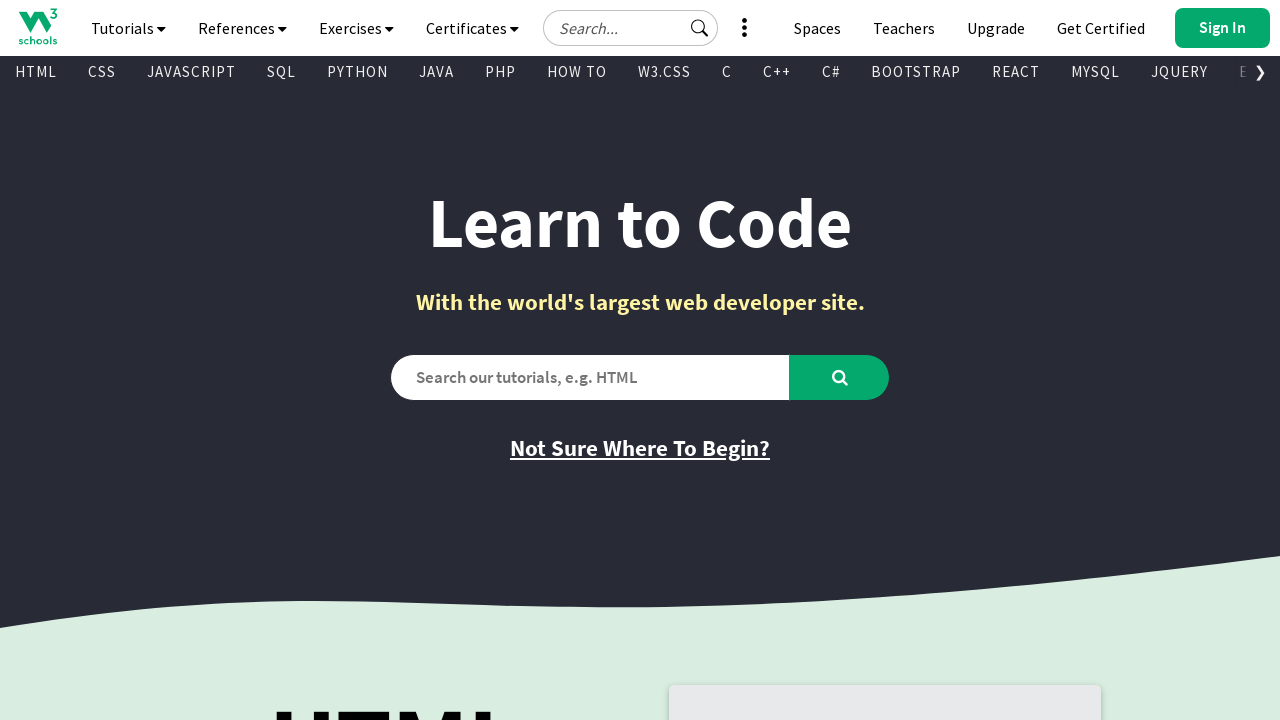

Retrieved text content from link 608: 'NUMPY'
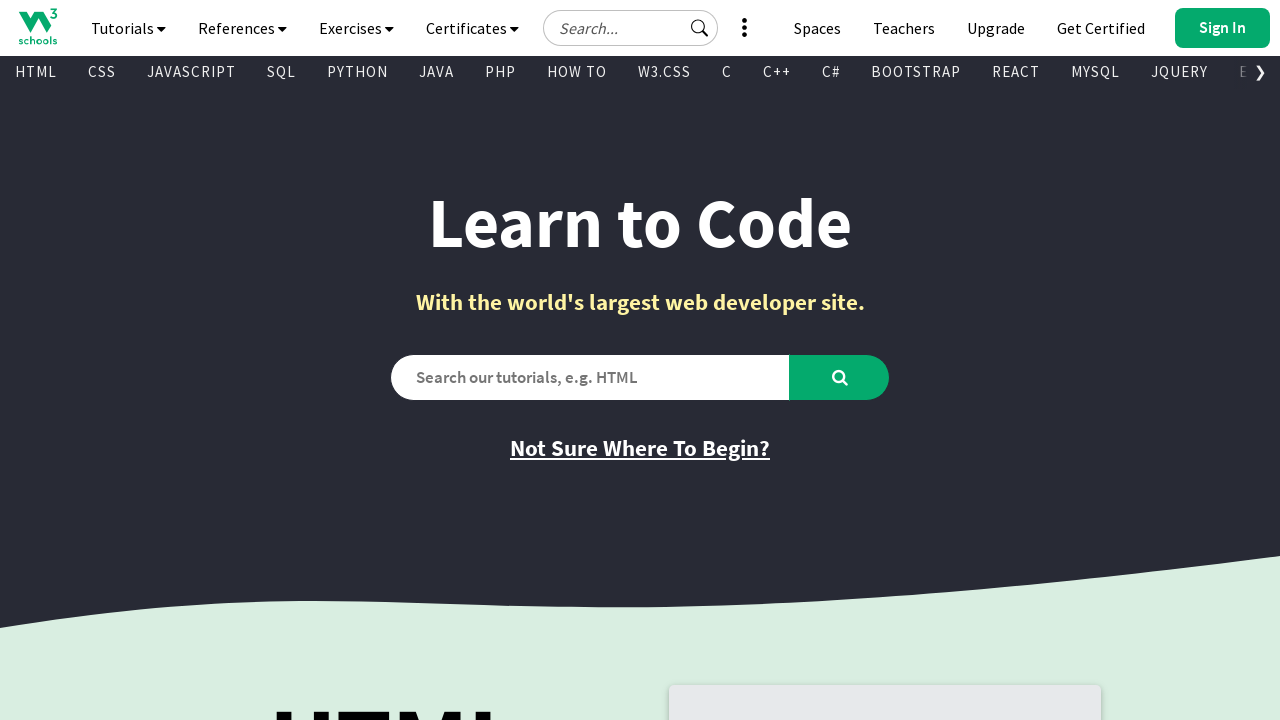

Retrieved href attribute from link 608: '/python/numpy/default.asp'
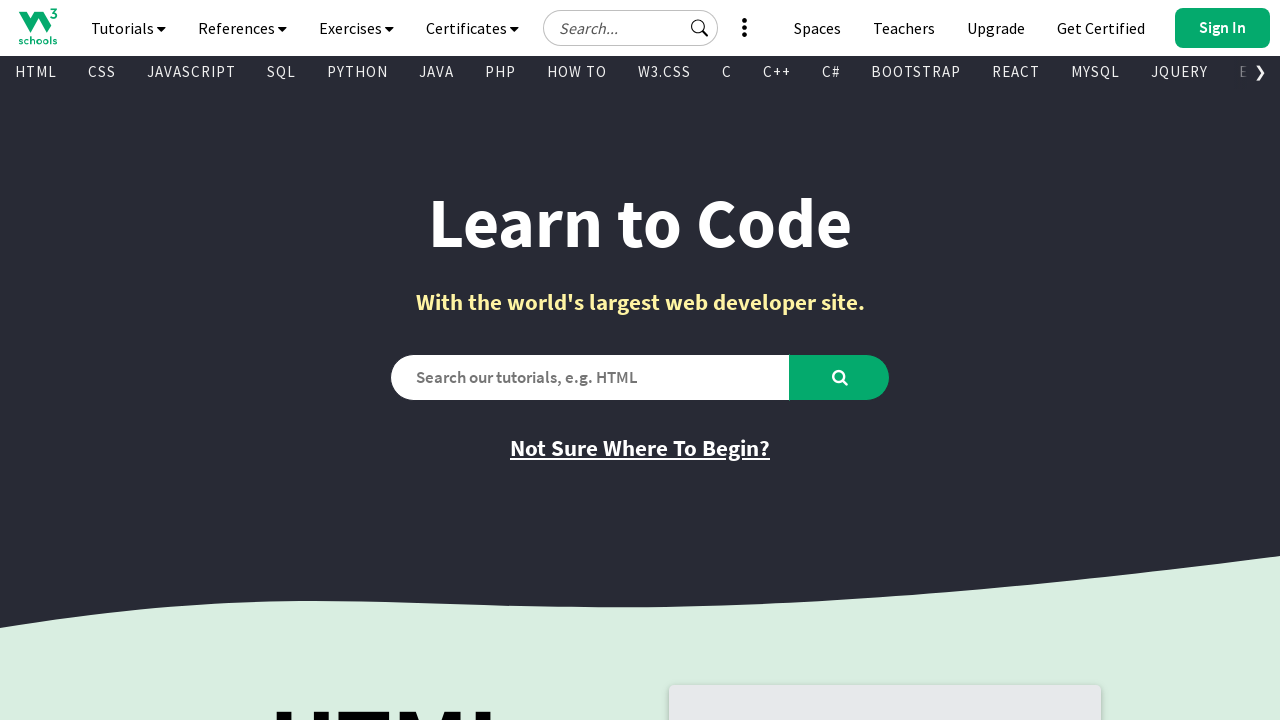

Retrieved text content from link 609: 'PANDAS'
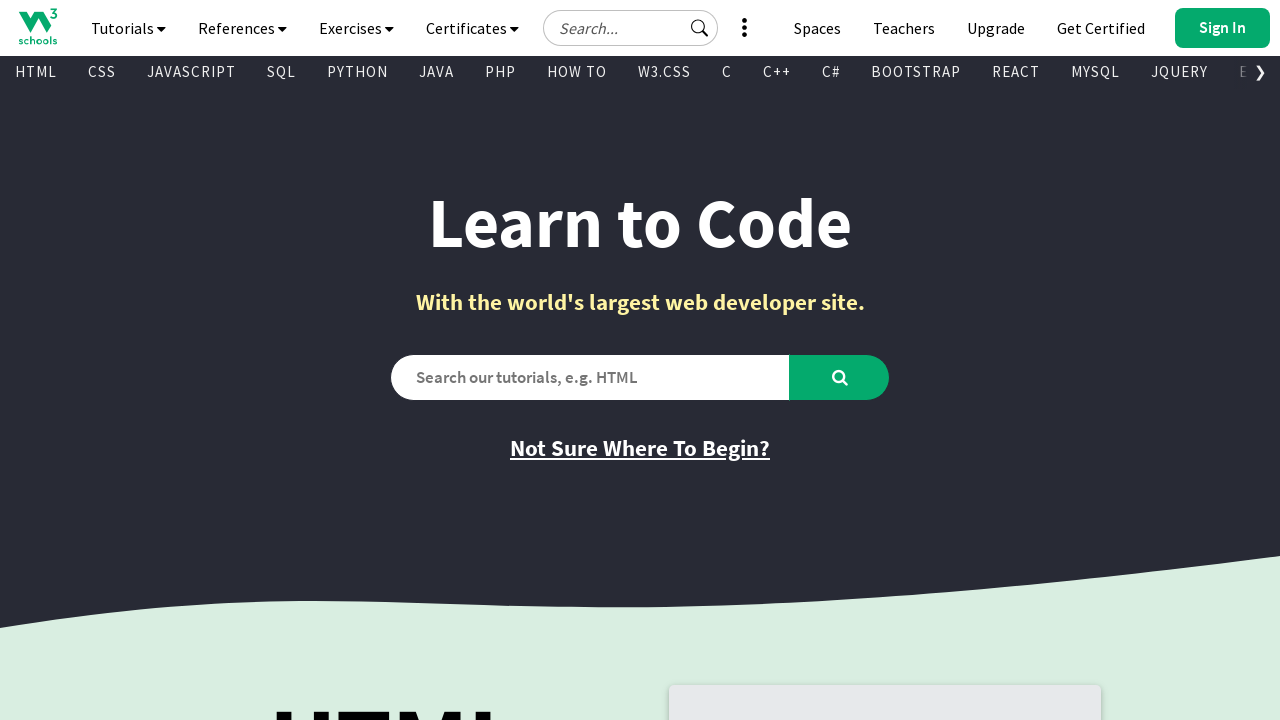

Retrieved href attribute from link 609: '/python/pandas/default.asp'
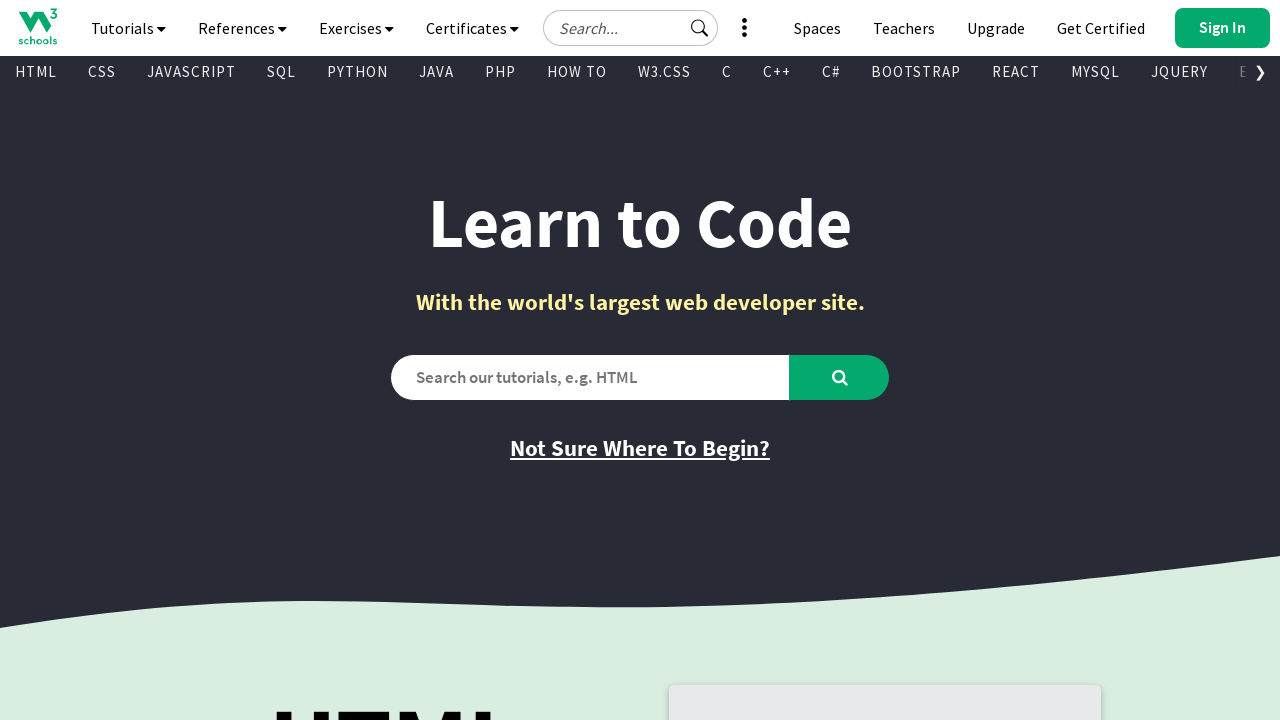

Retrieved text content from link 610: 'NODEJS'
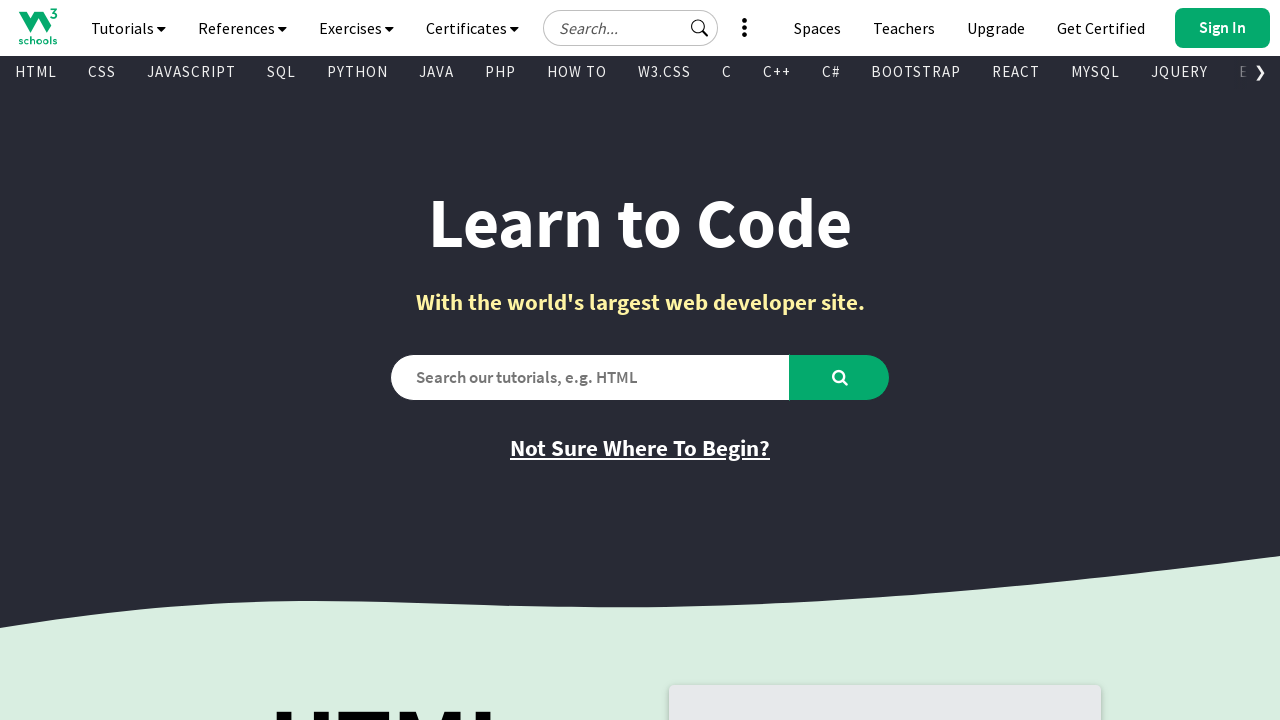

Retrieved href attribute from link 610: '/nodejs/default.asp'
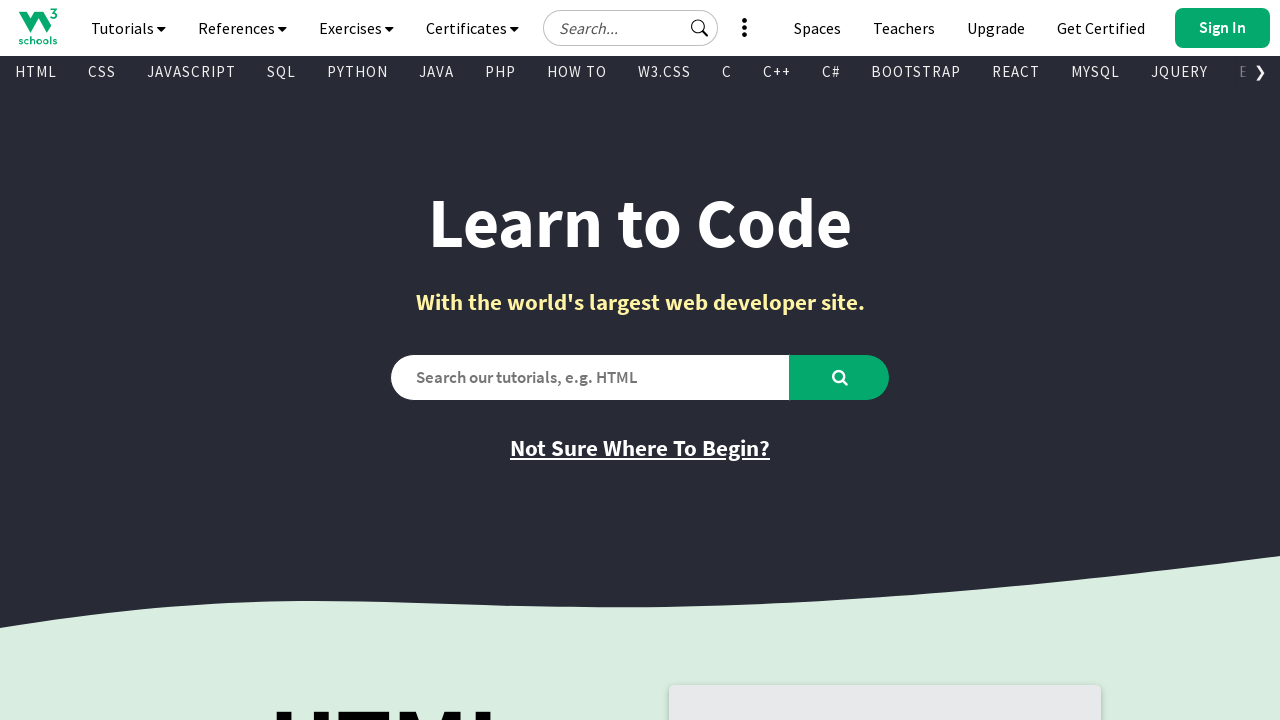

Retrieved text content from link 611: 'DSA'
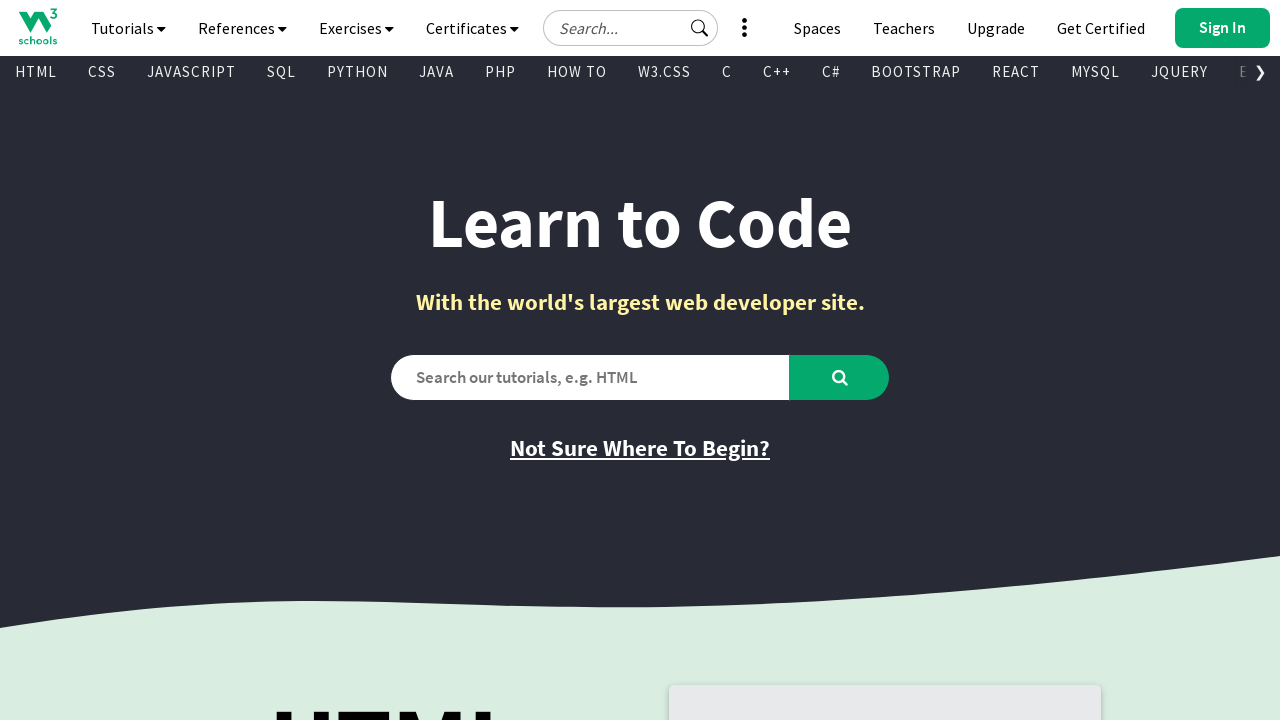

Retrieved href attribute from link 611: '/dsa/index.php'
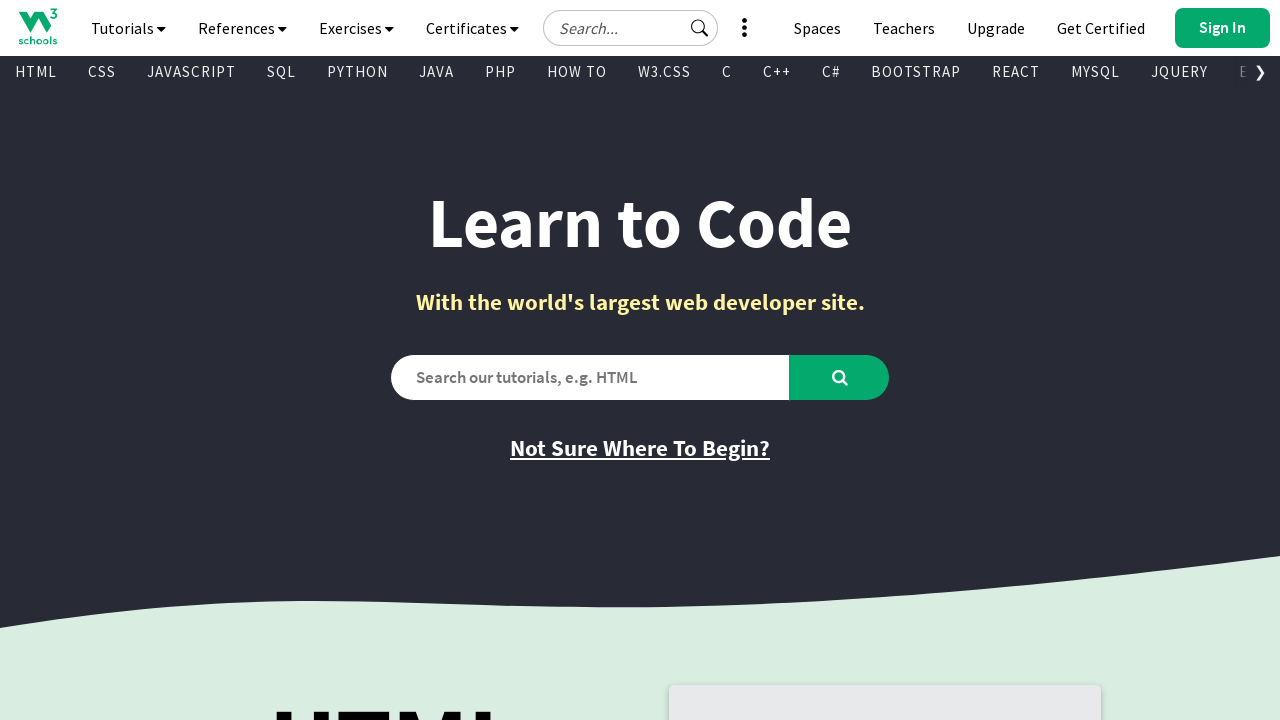

Retrieved text content from link 612: 'TYPESCRIPT'
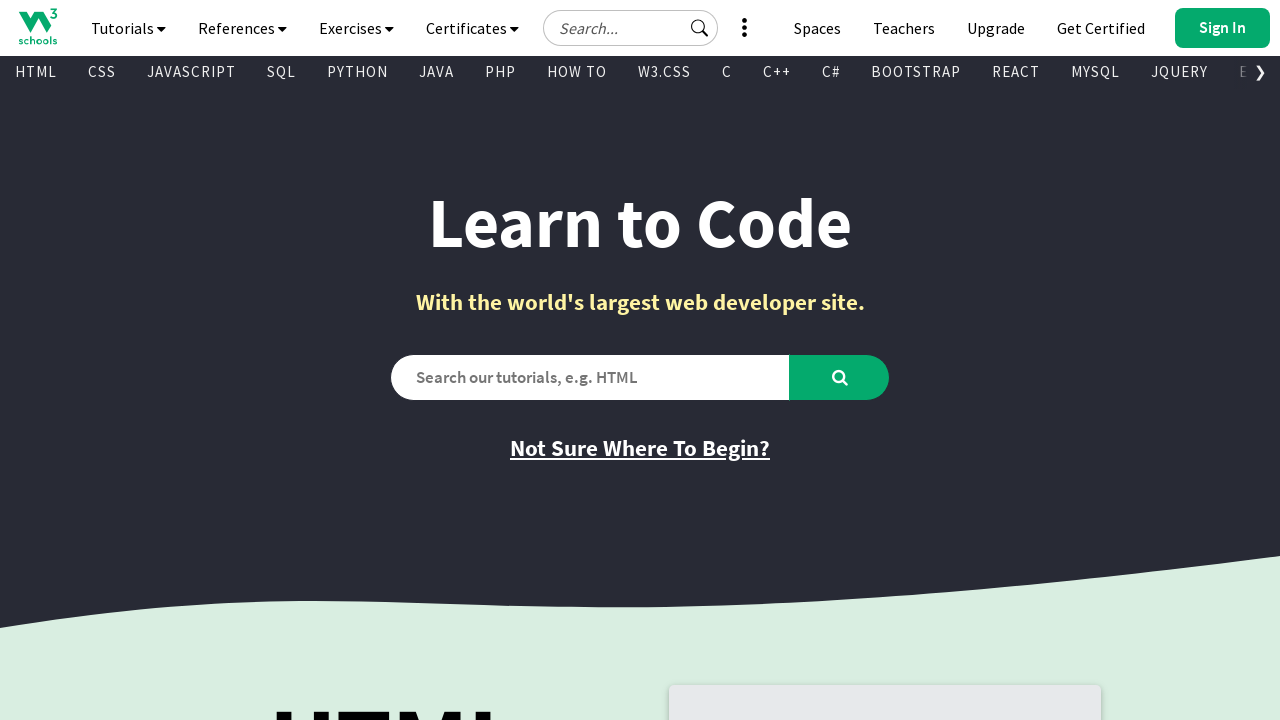

Retrieved href attribute from link 612: '/typescript/index.php'
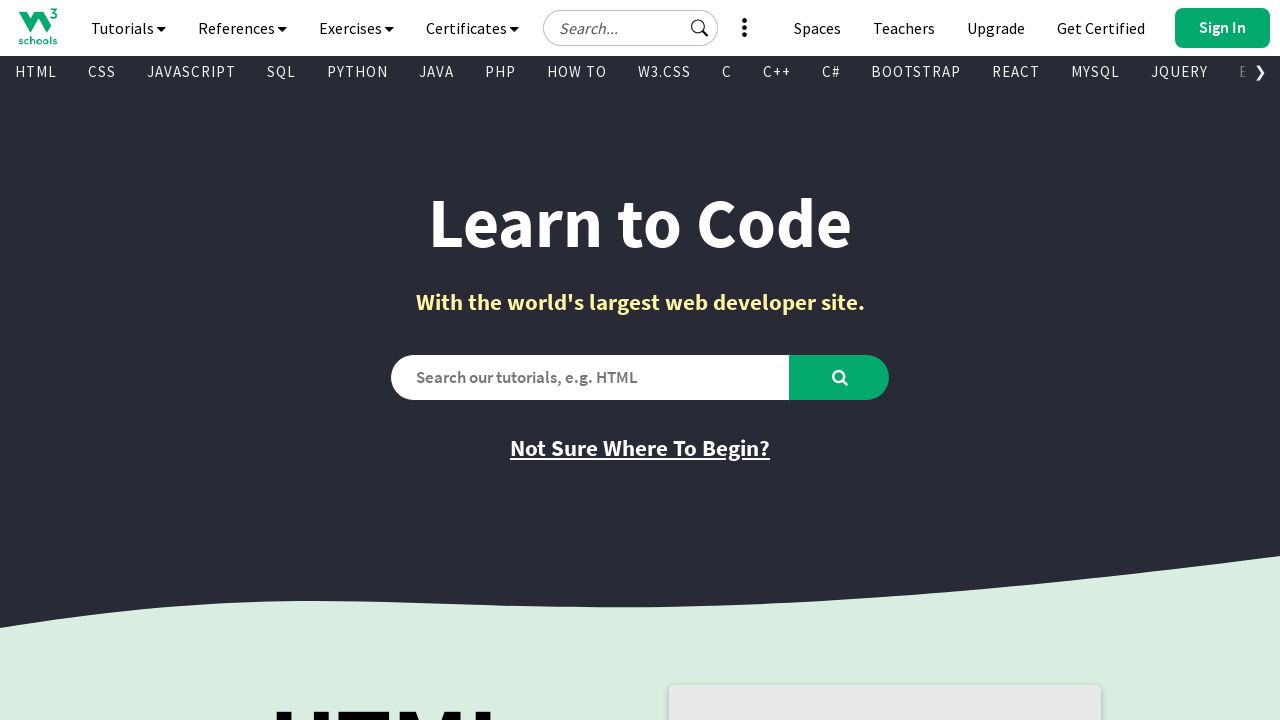

Retrieved text content from link 613: 'ANGULAR'
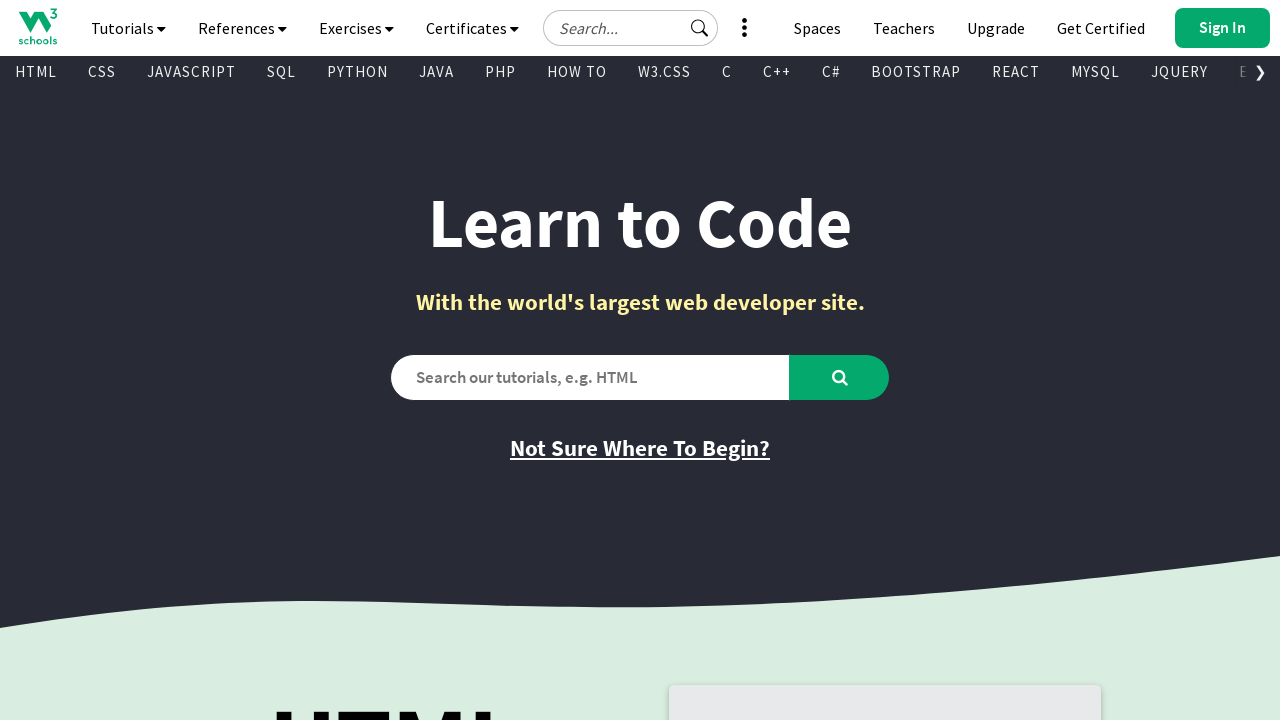

Retrieved href attribute from link 613: '/angular/default.asp'
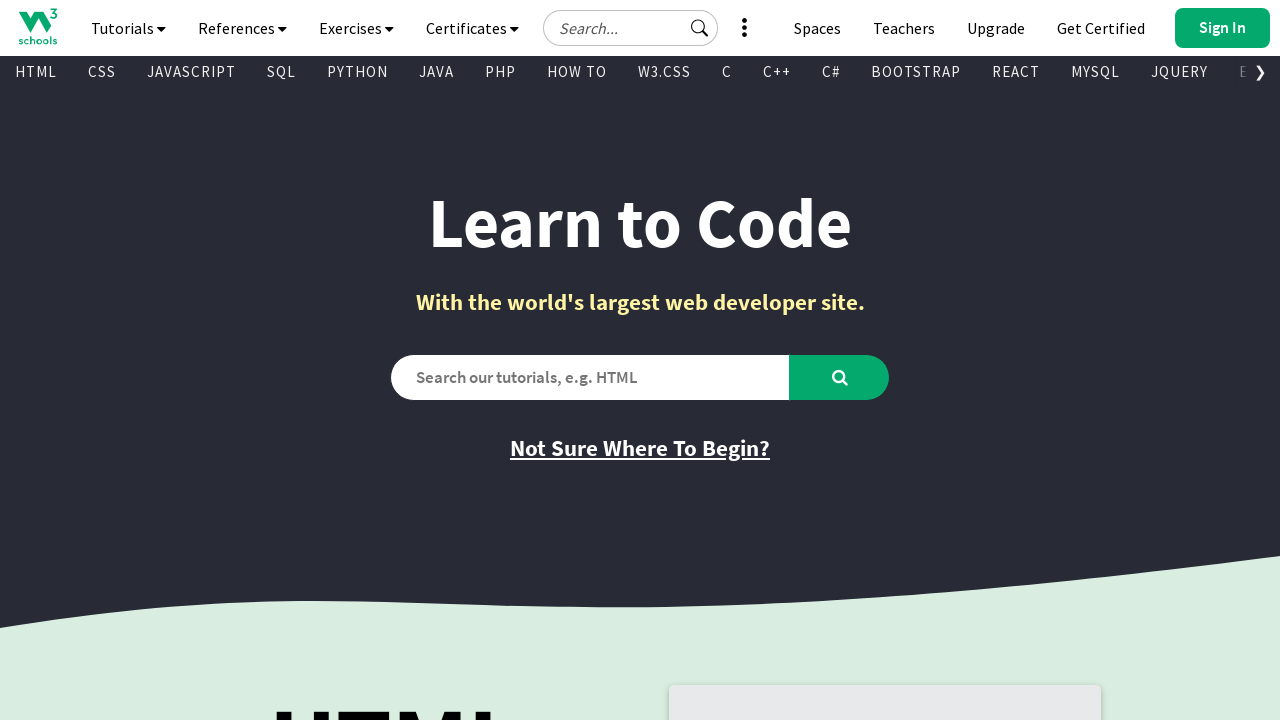

Retrieved text content from link 614: 'ANGULARJS'
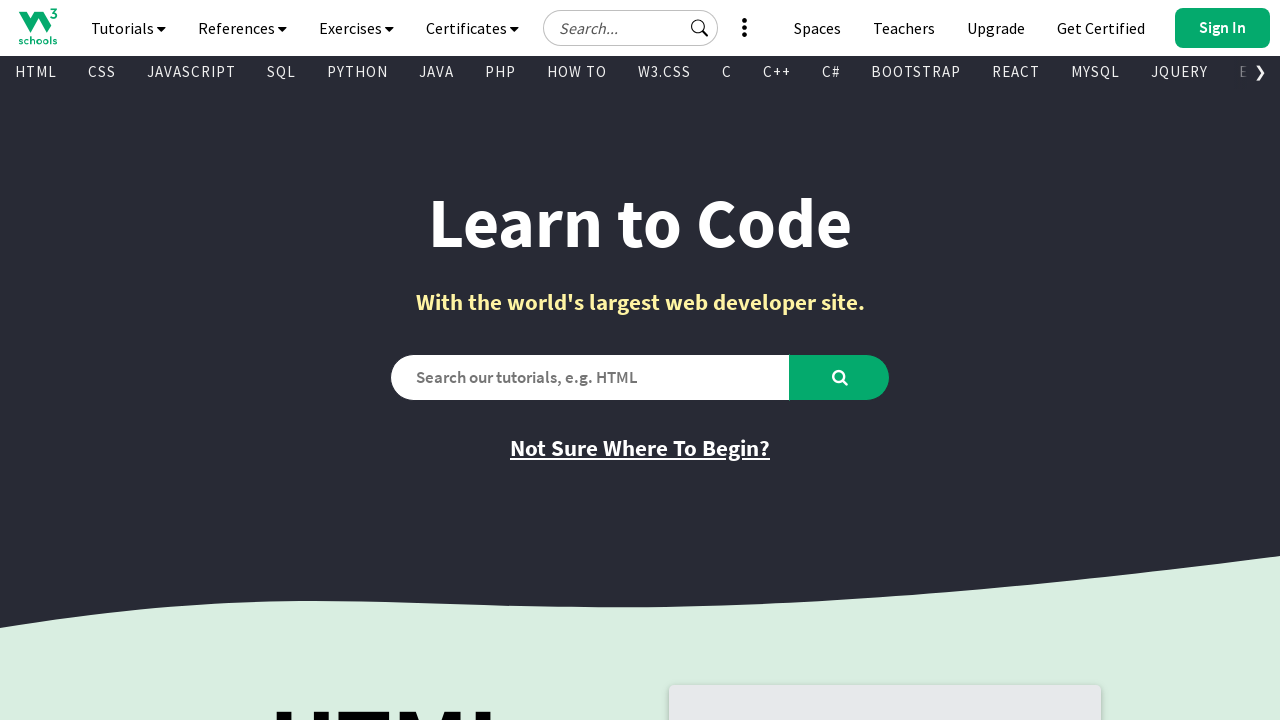

Retrieved href attribute from link 614: '/angularjs/default.asp'
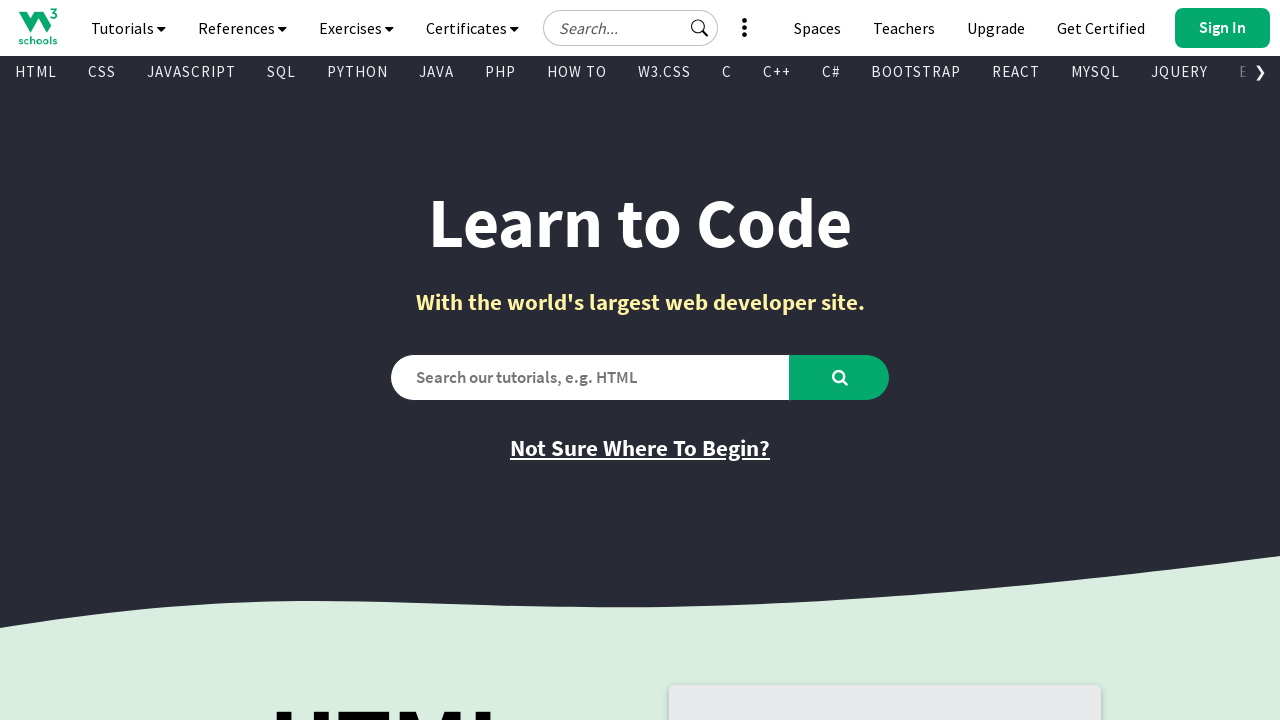

Retrieved text content from link 615: 'GIT'
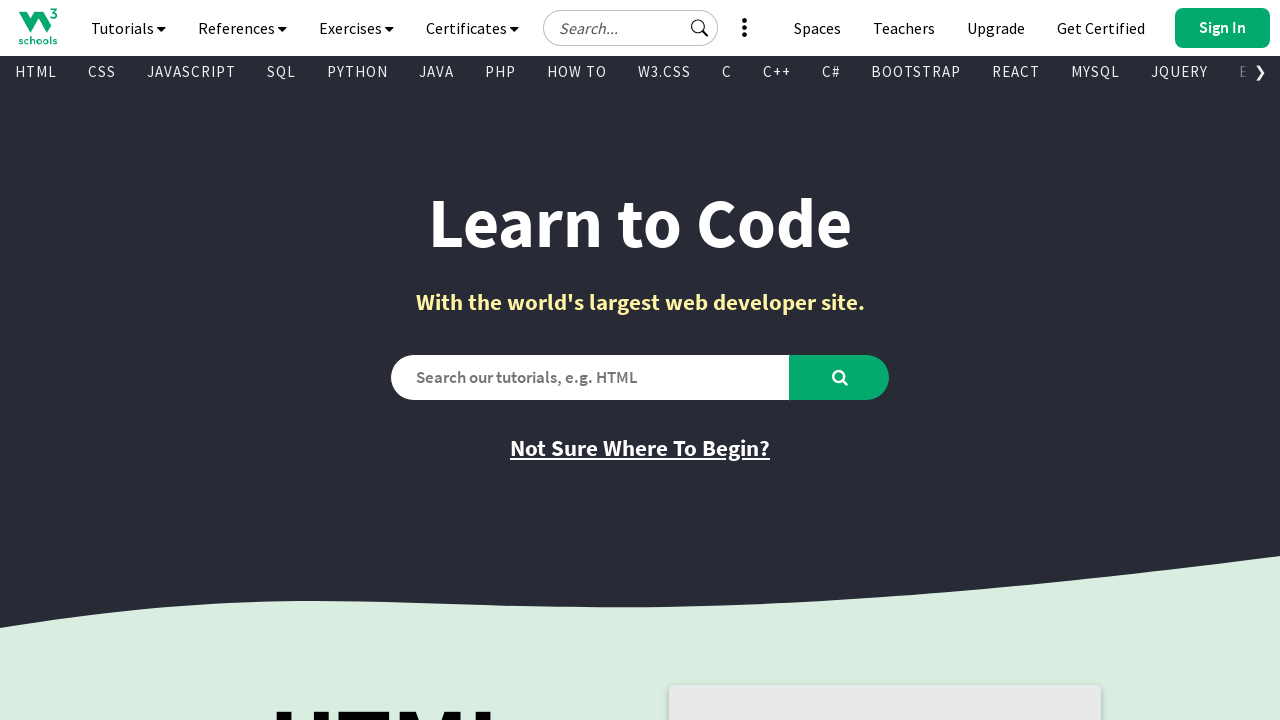

Retrieved href attribute from link 615: '/git/default.asp'
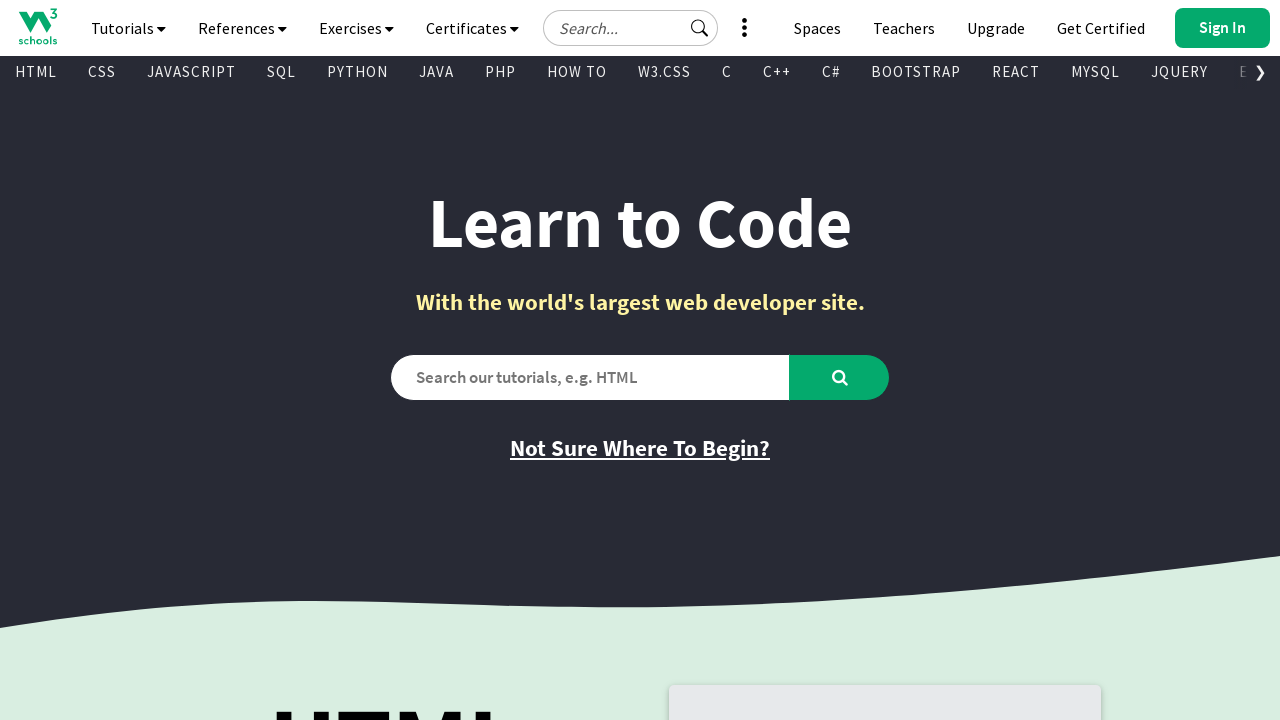

Retrieved text content from link 616: 'POSTGRESQL'
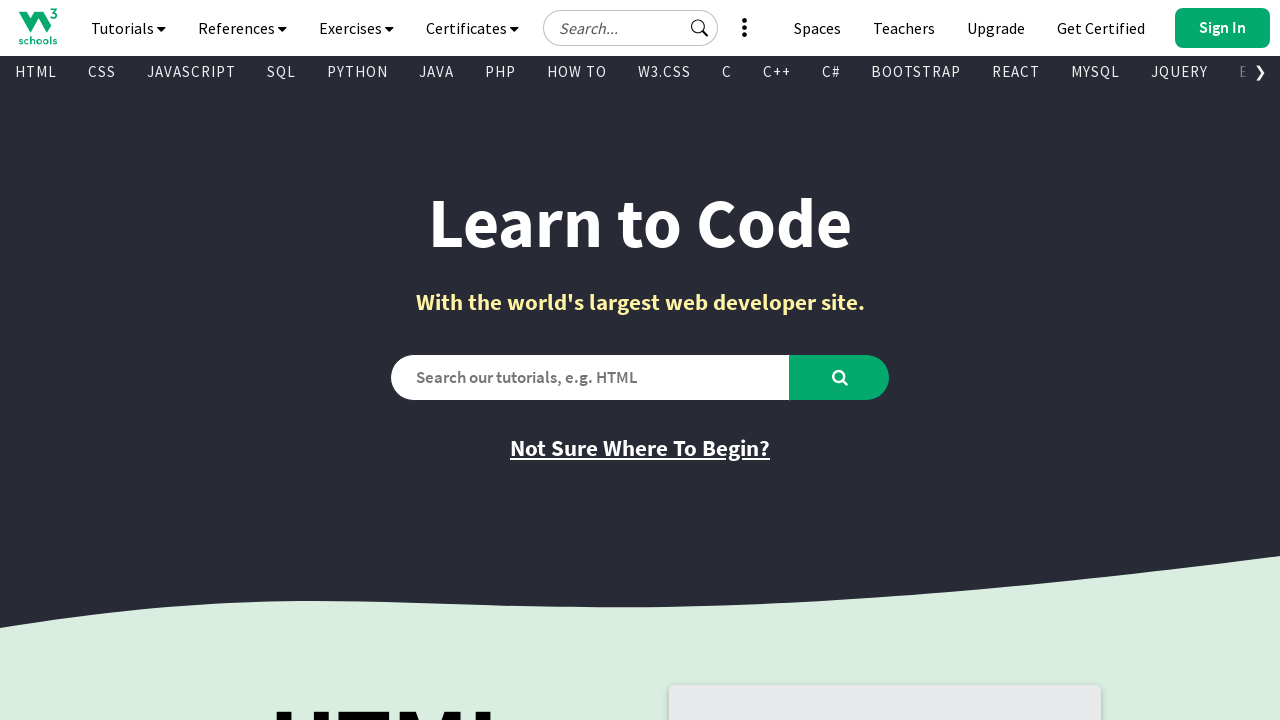

Retrieved href attribute from link 616: '/postgresql/index.php'
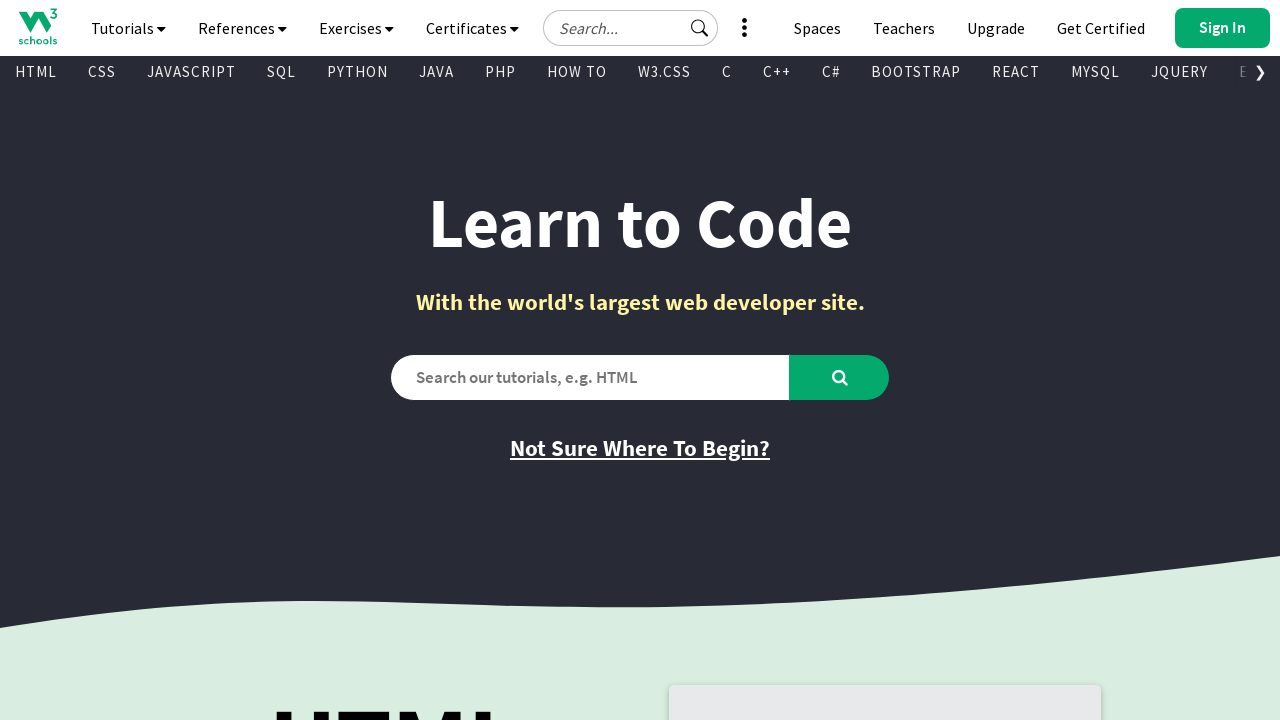

Retrieved text content from link 617: 'MONGODB'
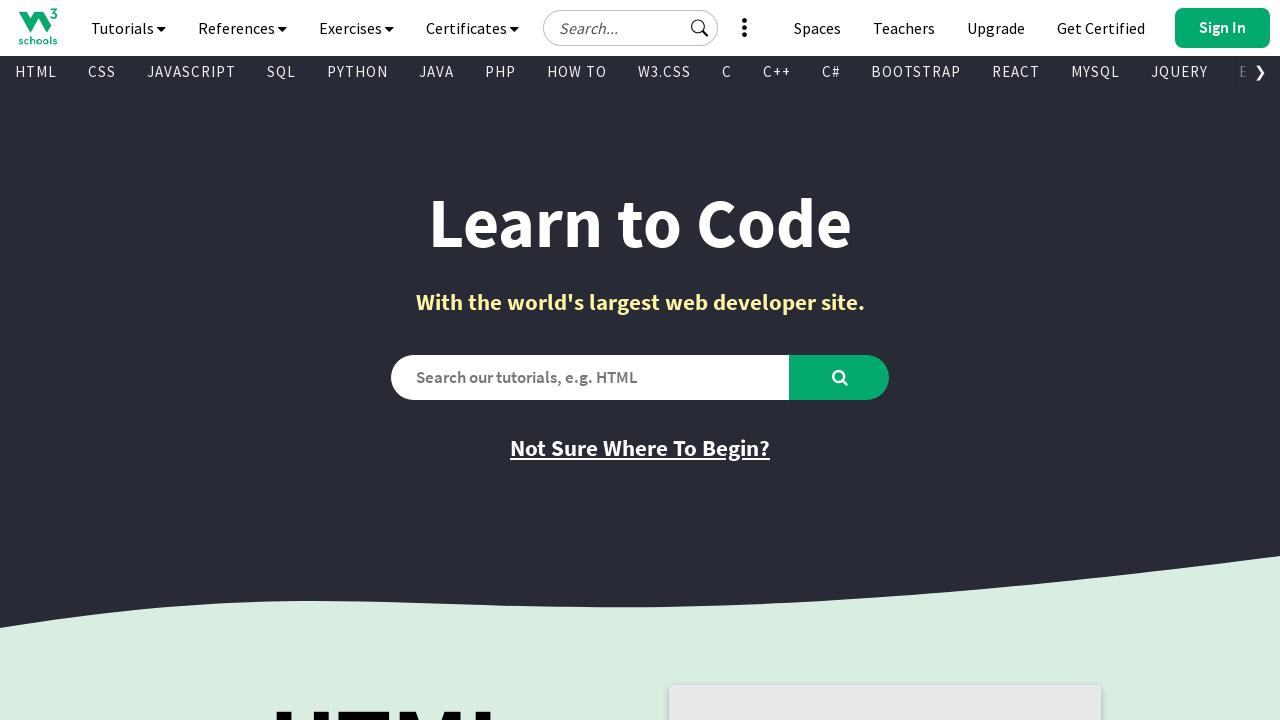

Retrieved href attribute from link 617: '/mongodb/index.php'
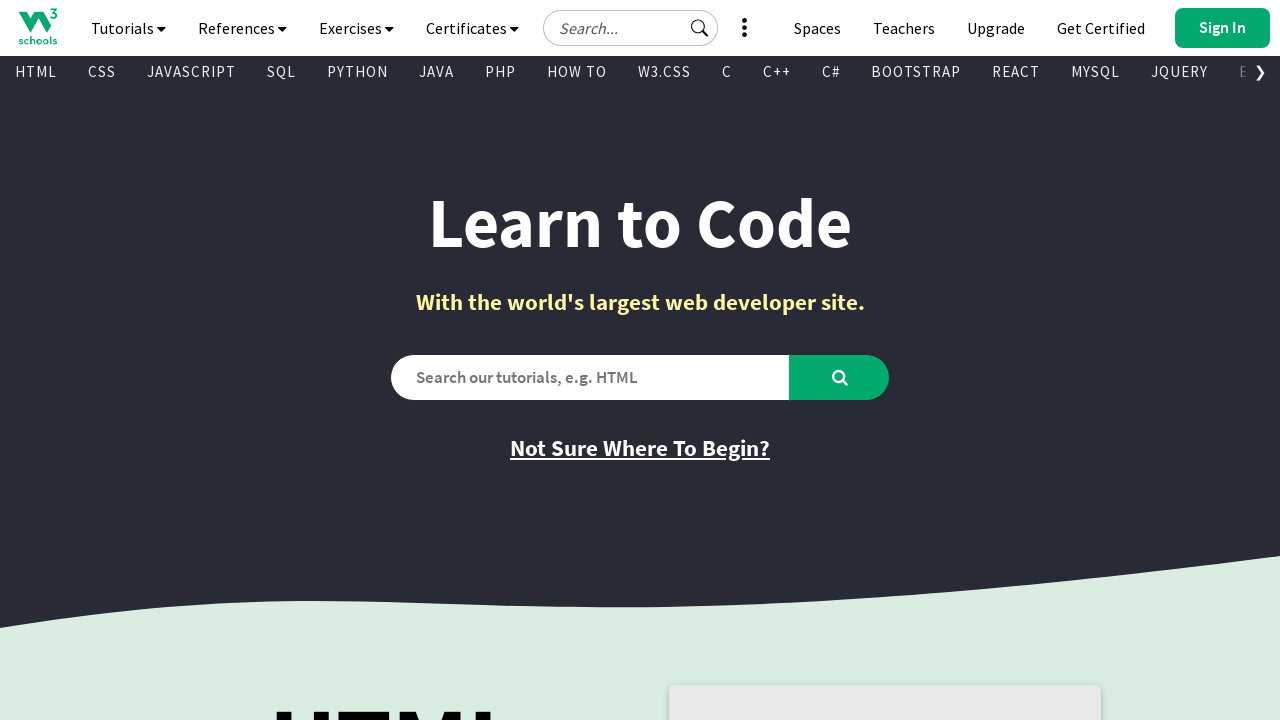

Retrieved text content from link 618: 'ASP'
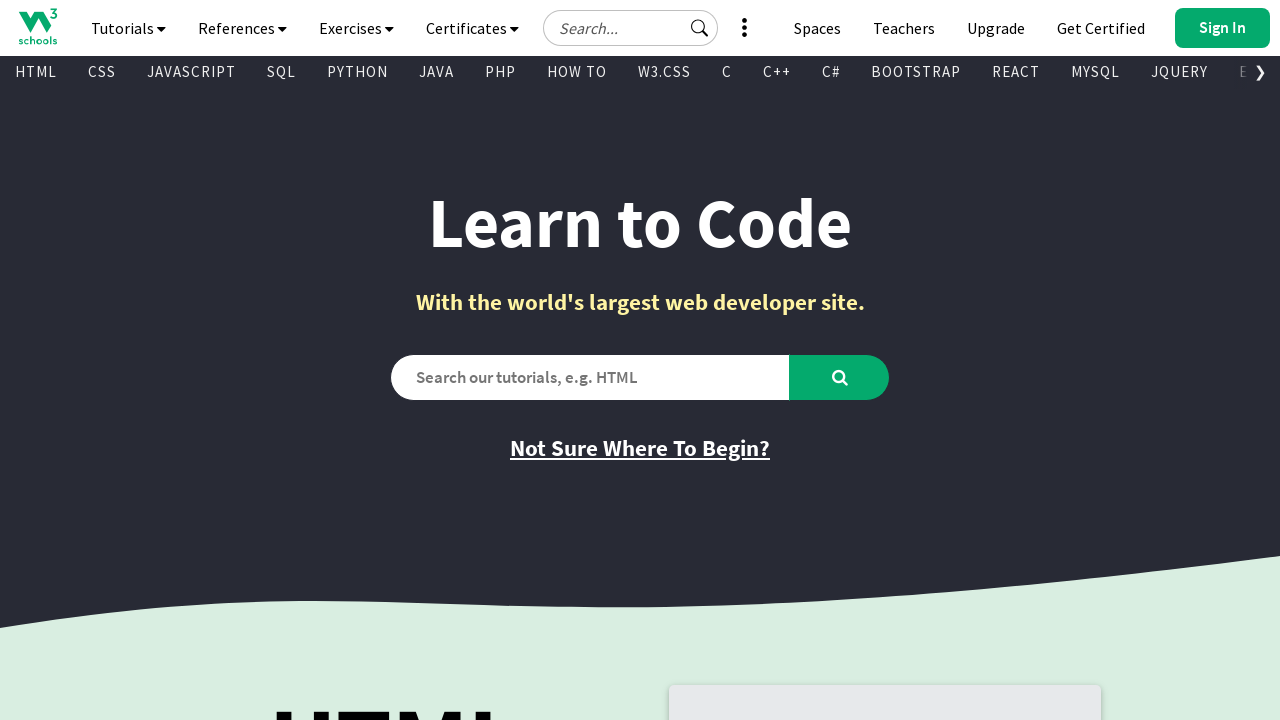

Retrieved href attribute from link 618: '/asp/default.asp'
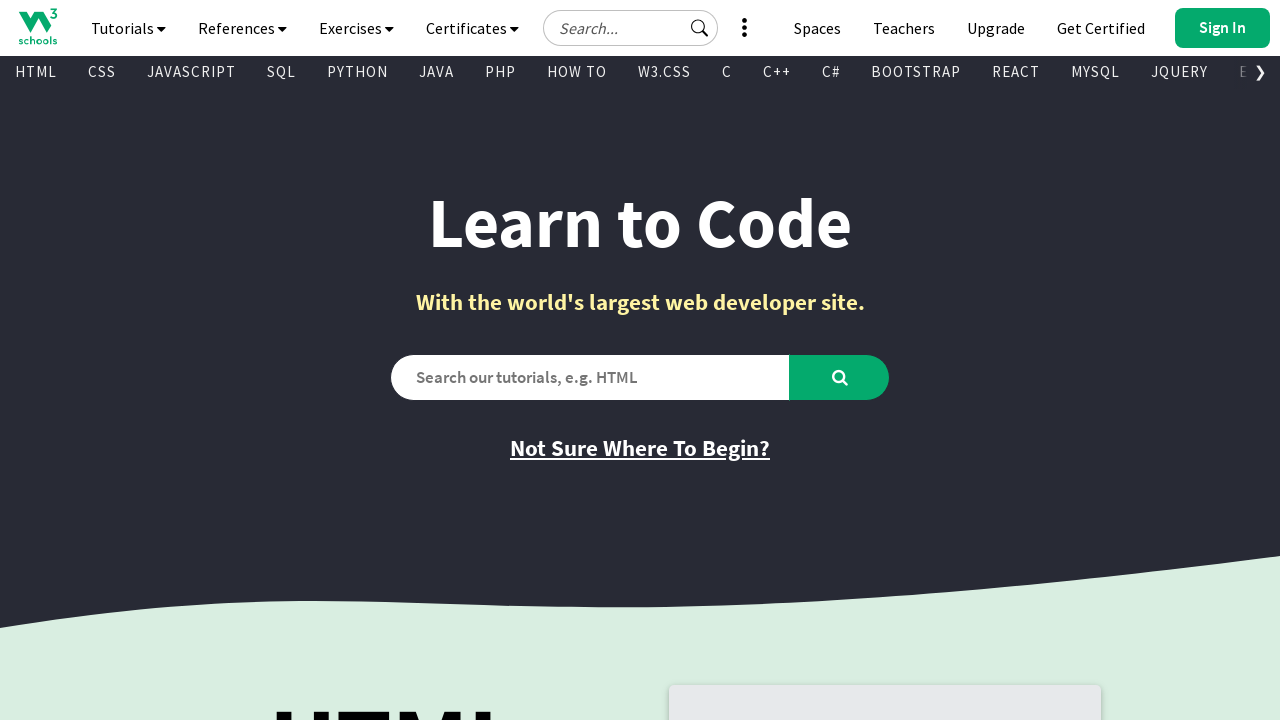

Retrieved text content from link 619: 'AI'
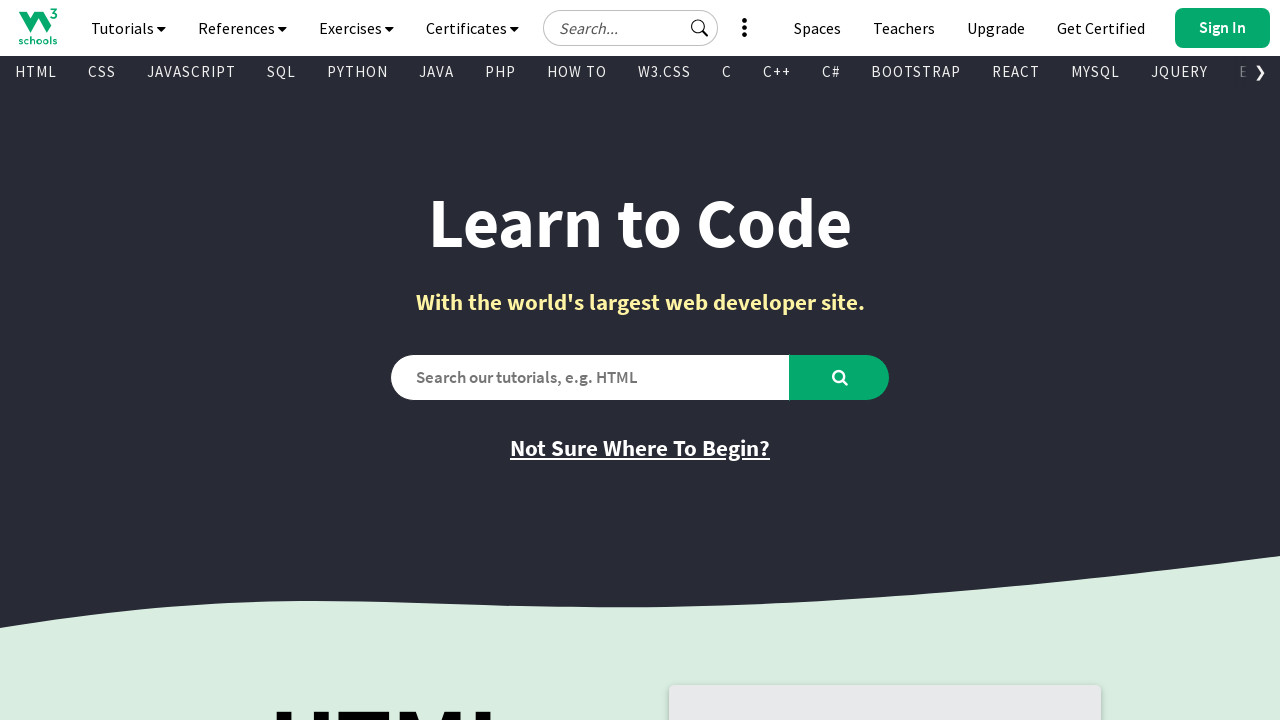

Retrieved href attribute from link 619: '/ai/default.asp'
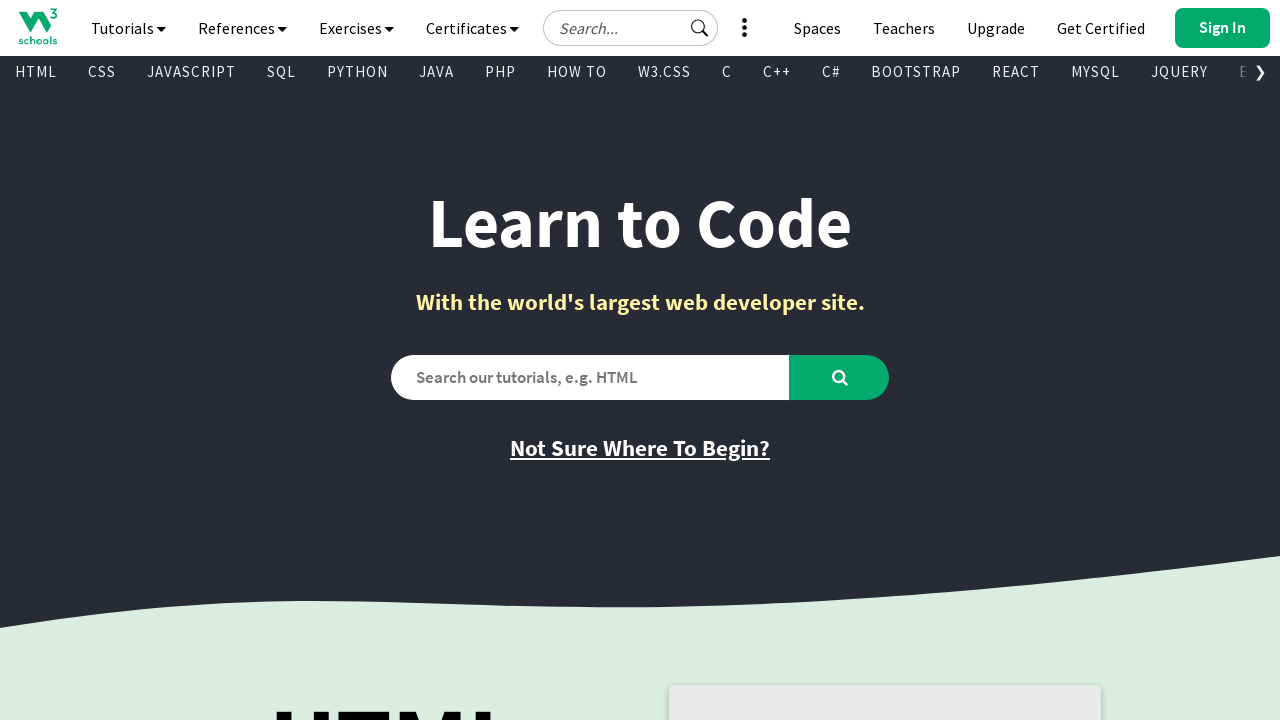

Retrieved text content from link 620: 'R'
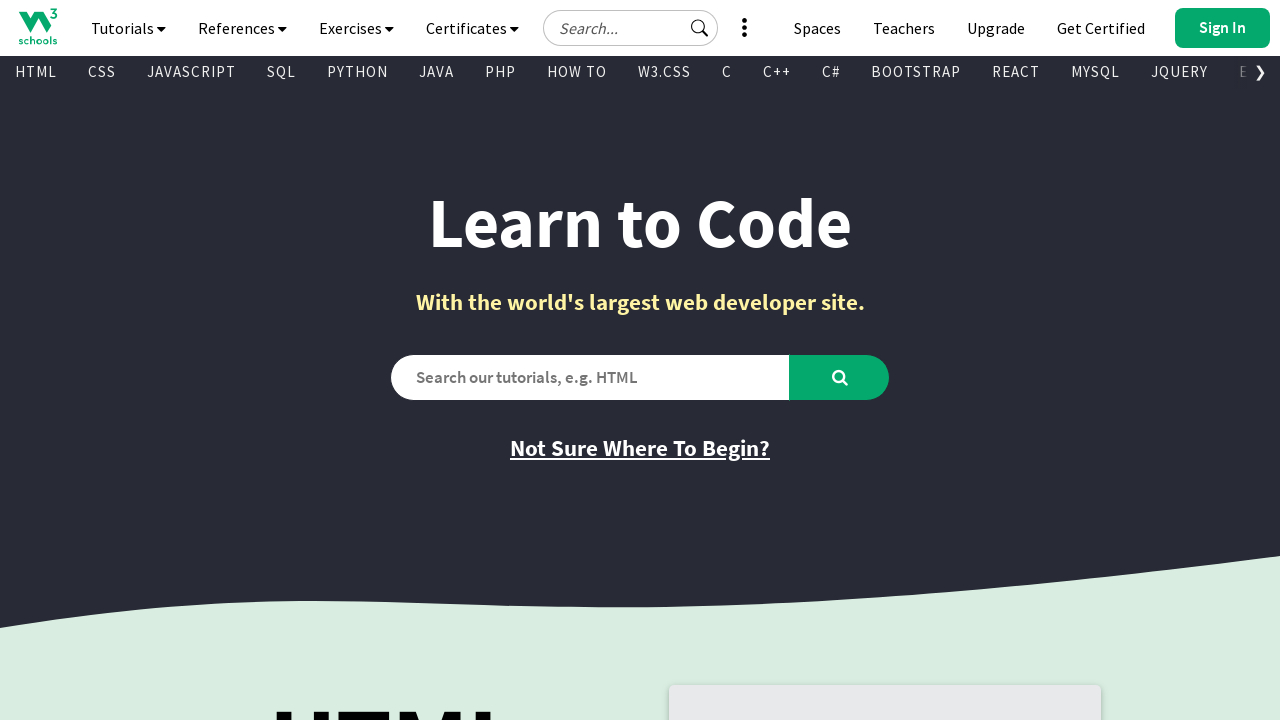

Retrieved href attribute from link 620: '/r/default.asp'
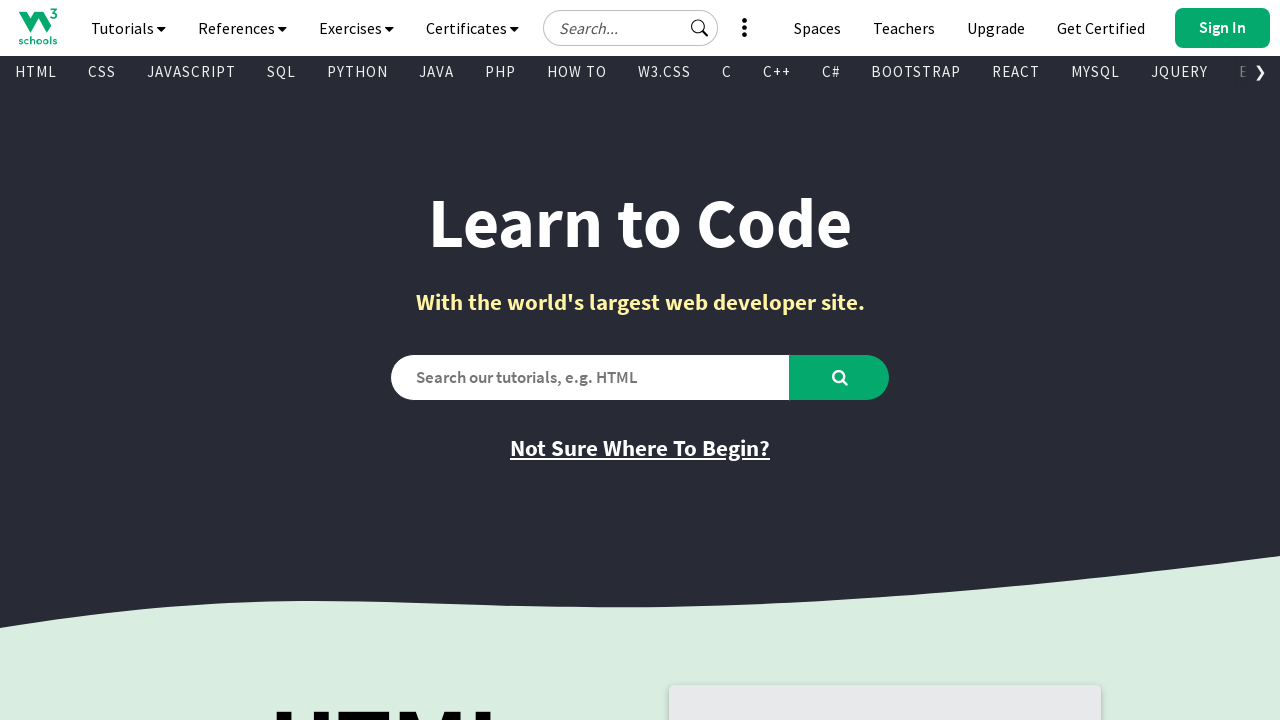

Retrieved text content from link 621: 'GO'
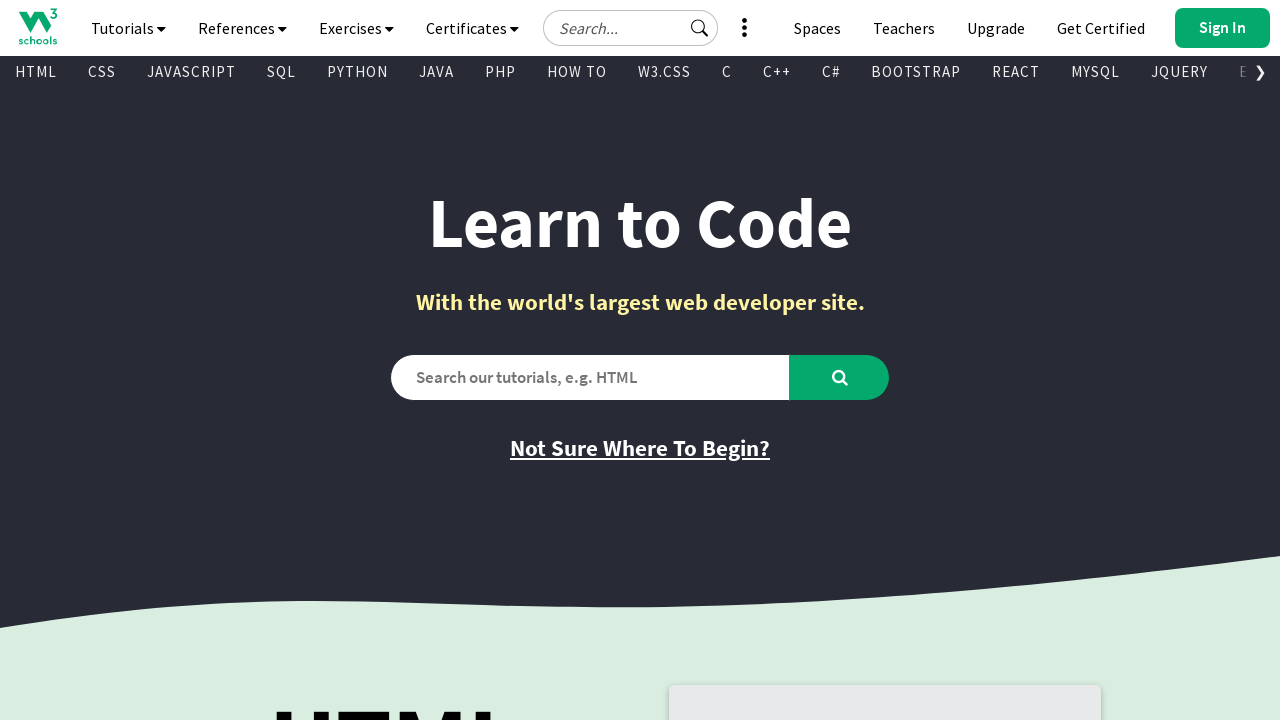

Retrieved href attribute from link 621: '/go/index.php'
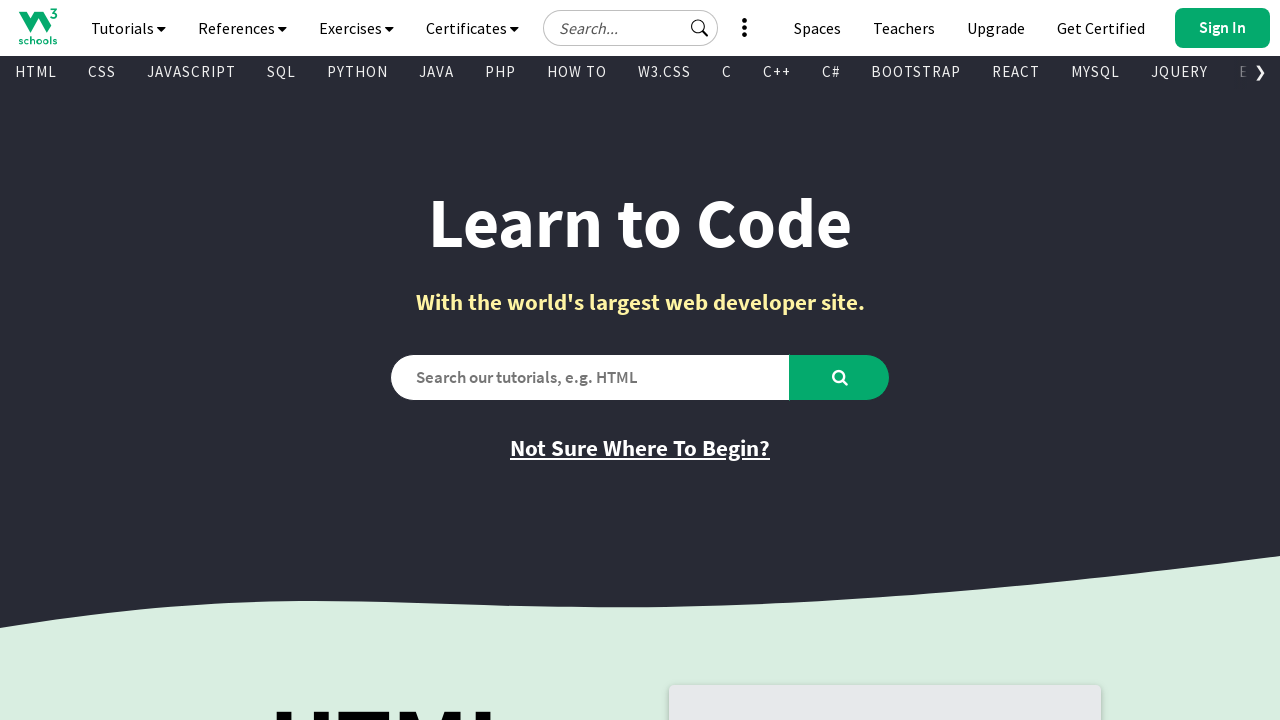

Retrieved text content from link 622: 'KOTLIN'
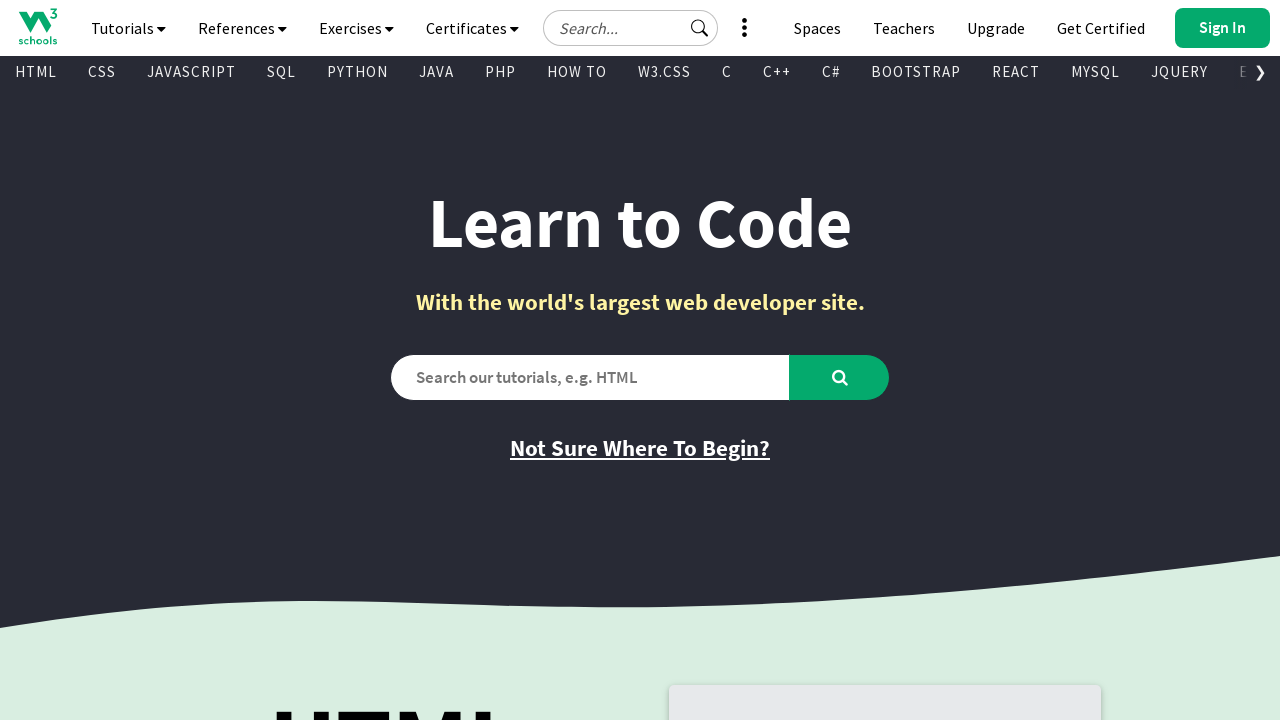

Retrieved href attribute from link 622: '/kotlin/index.php'
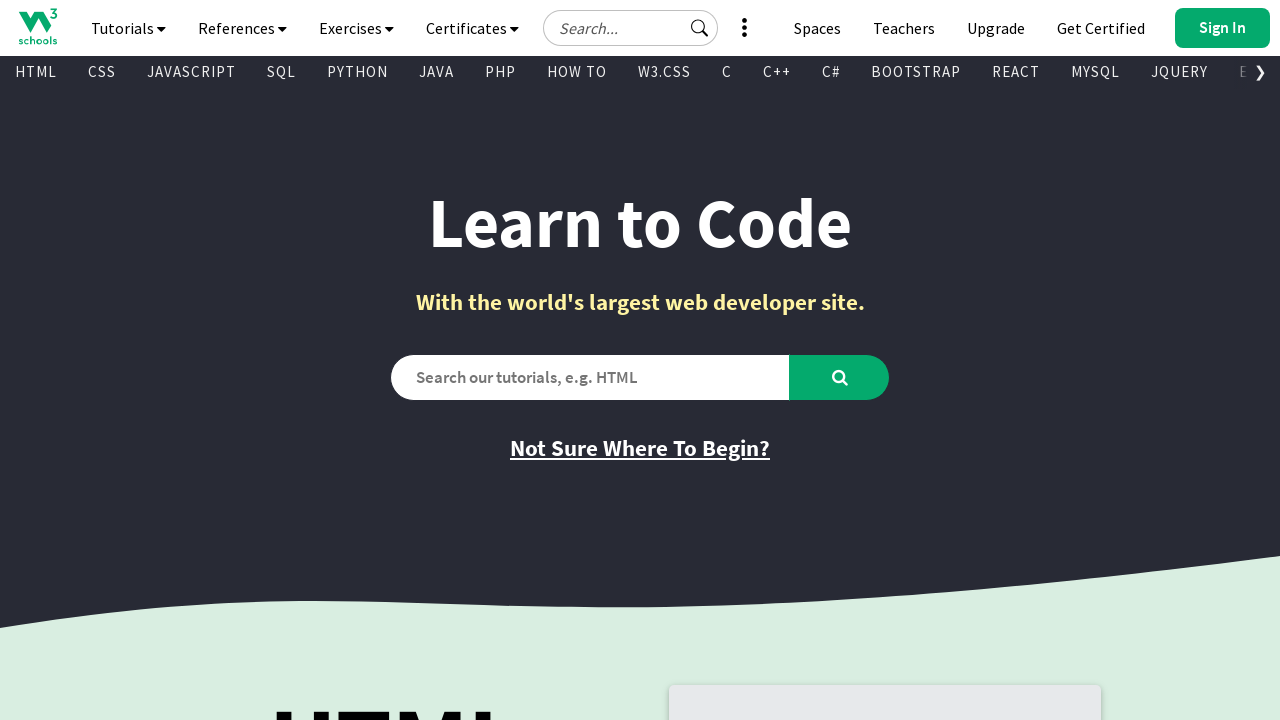

Retrieved text content from link 623: 'SWIFT'
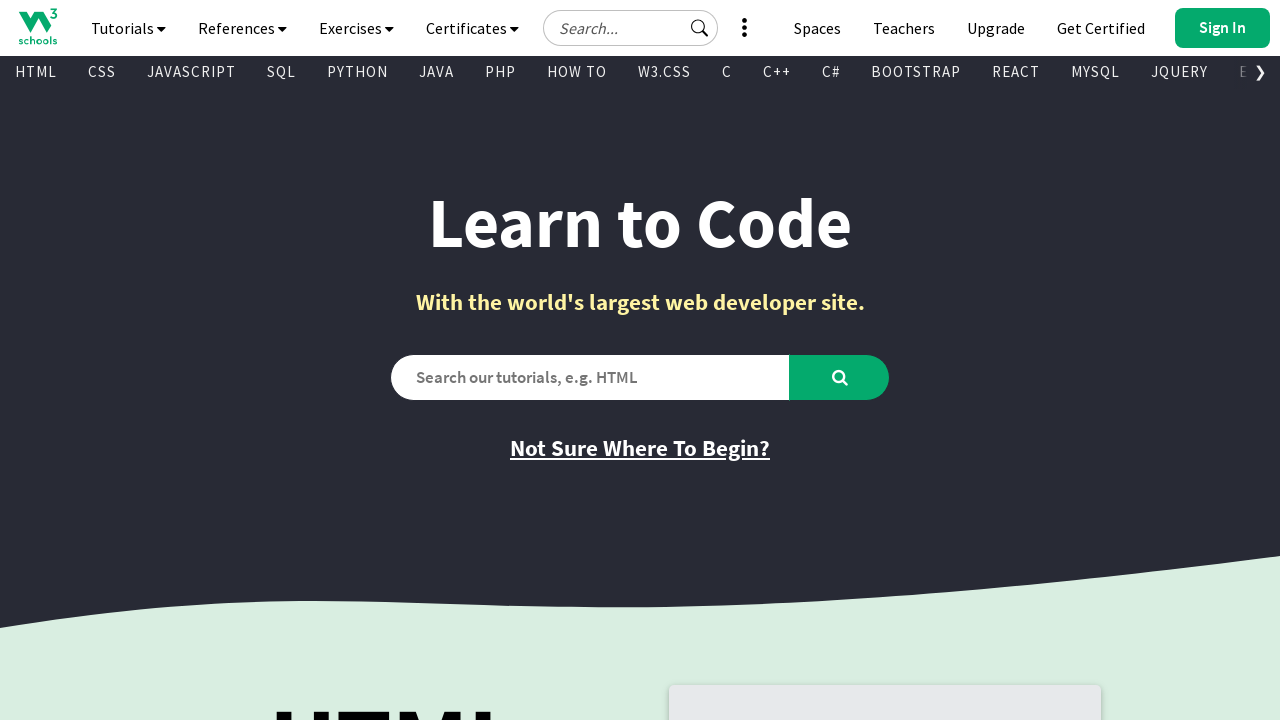

Retrieved href attribute from link 623: '/swift/default.asp'
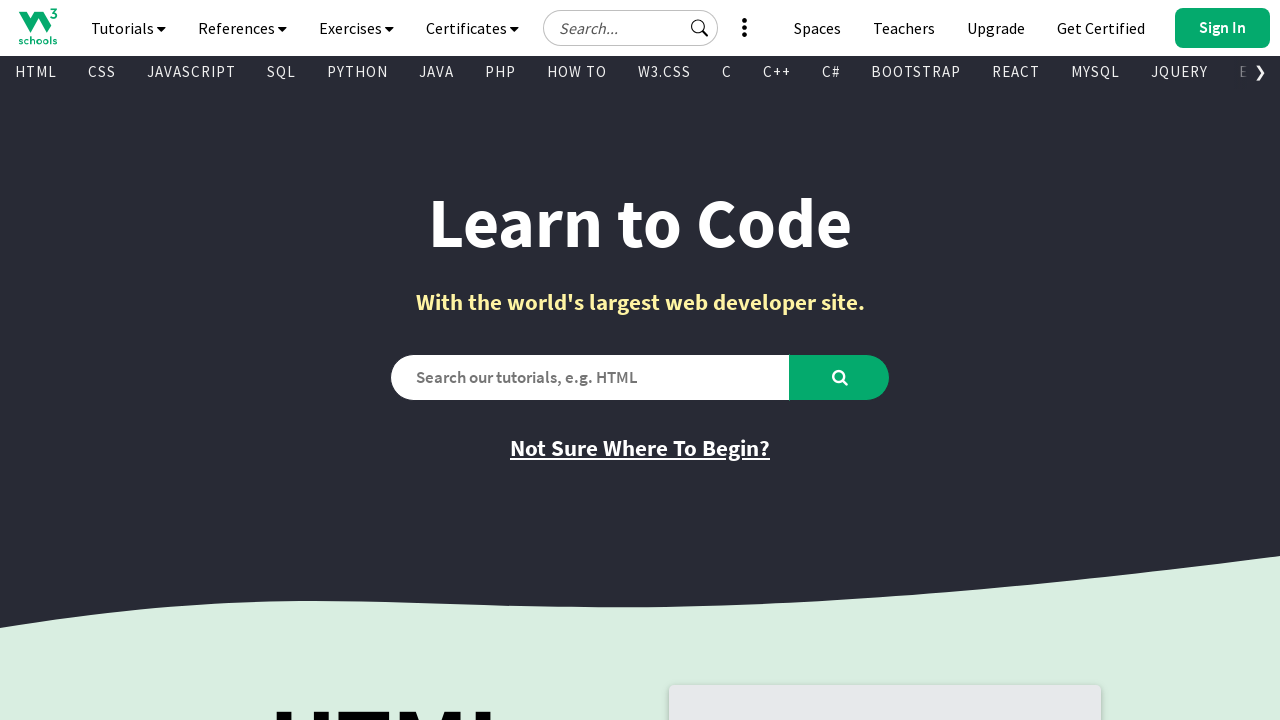

Retrieved text content from link 624: 'SASS'
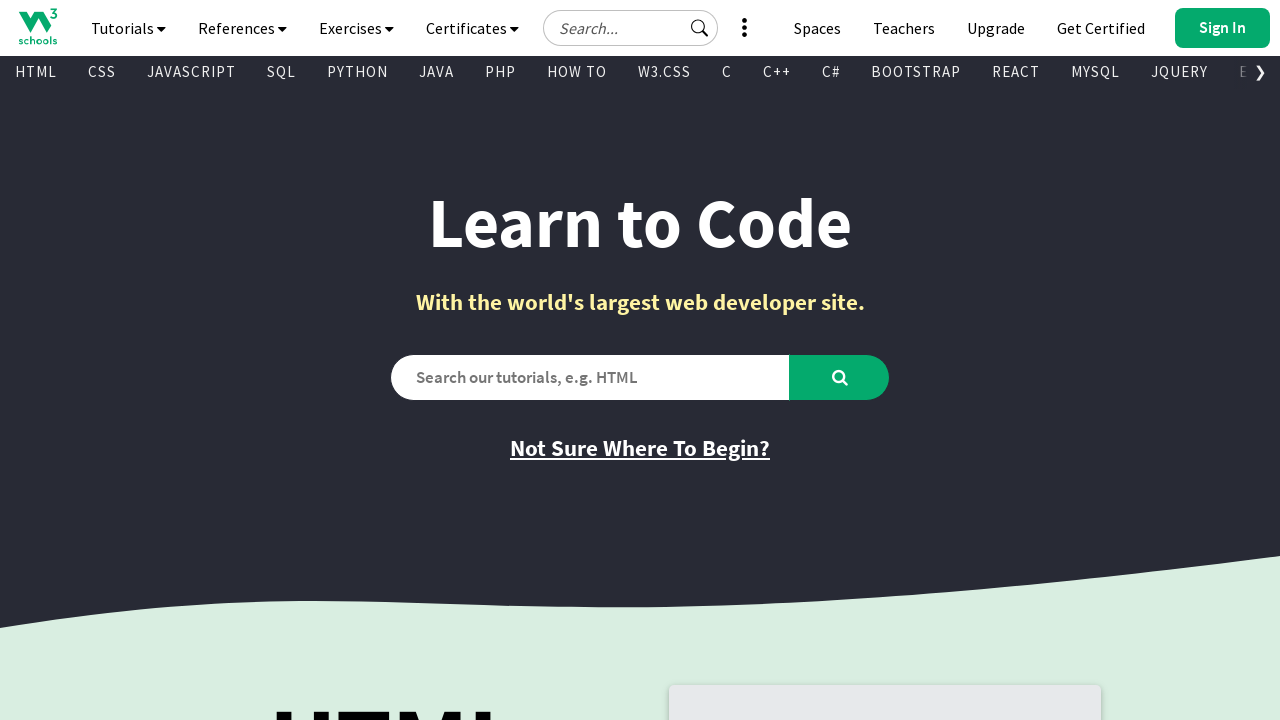

Retrieved href attribute from link 624: '/sass/default.asp'
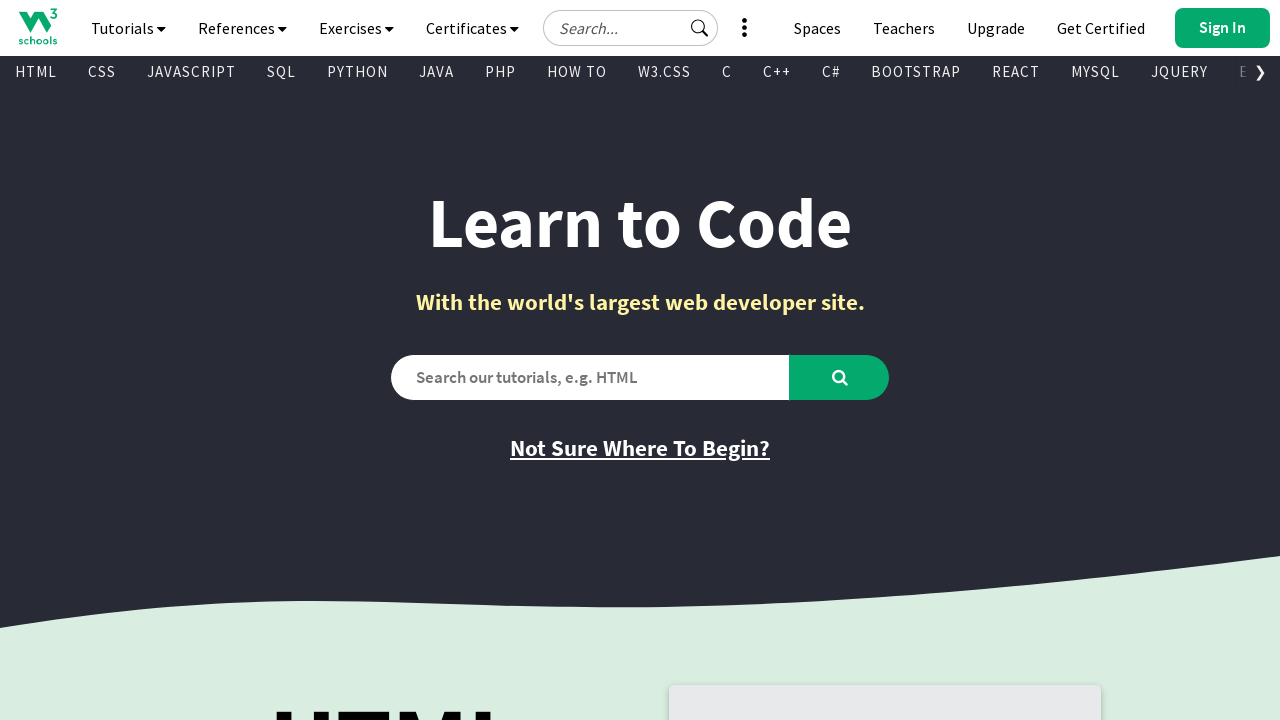

Retrieved text content from link 625: 'VUE'
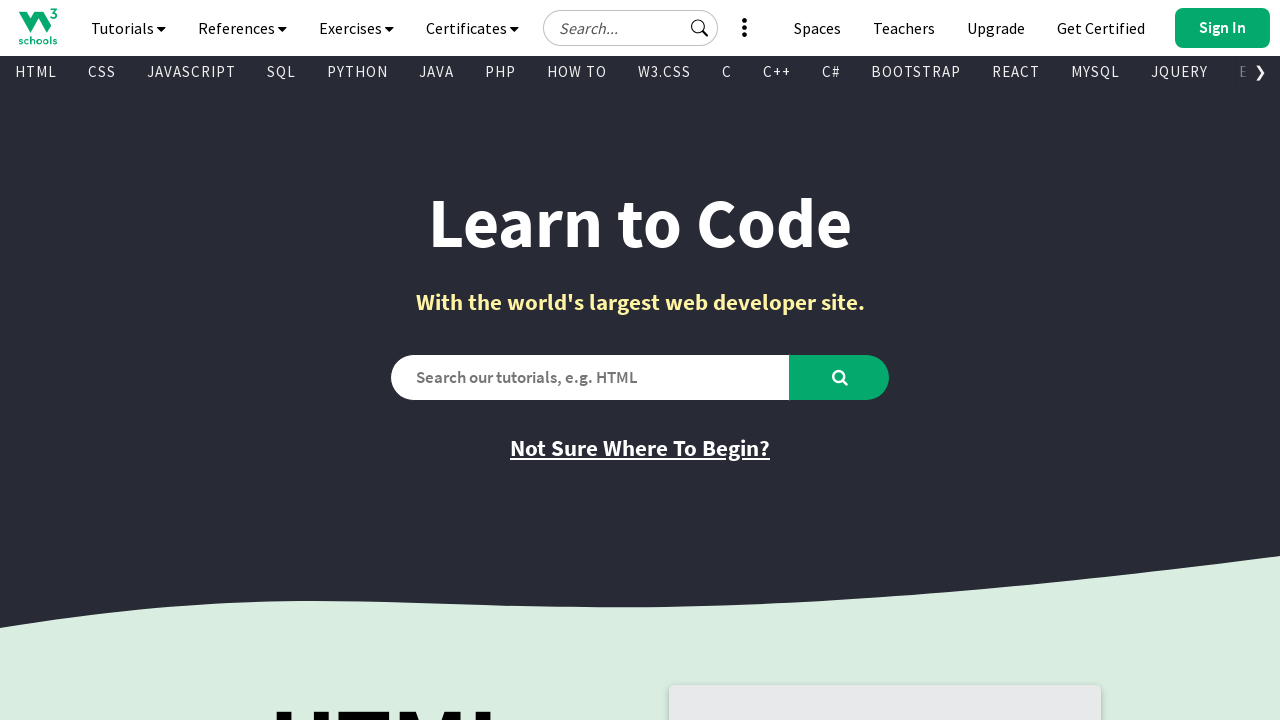

Retrieved href attribute from link 625: '/vue/index.php'
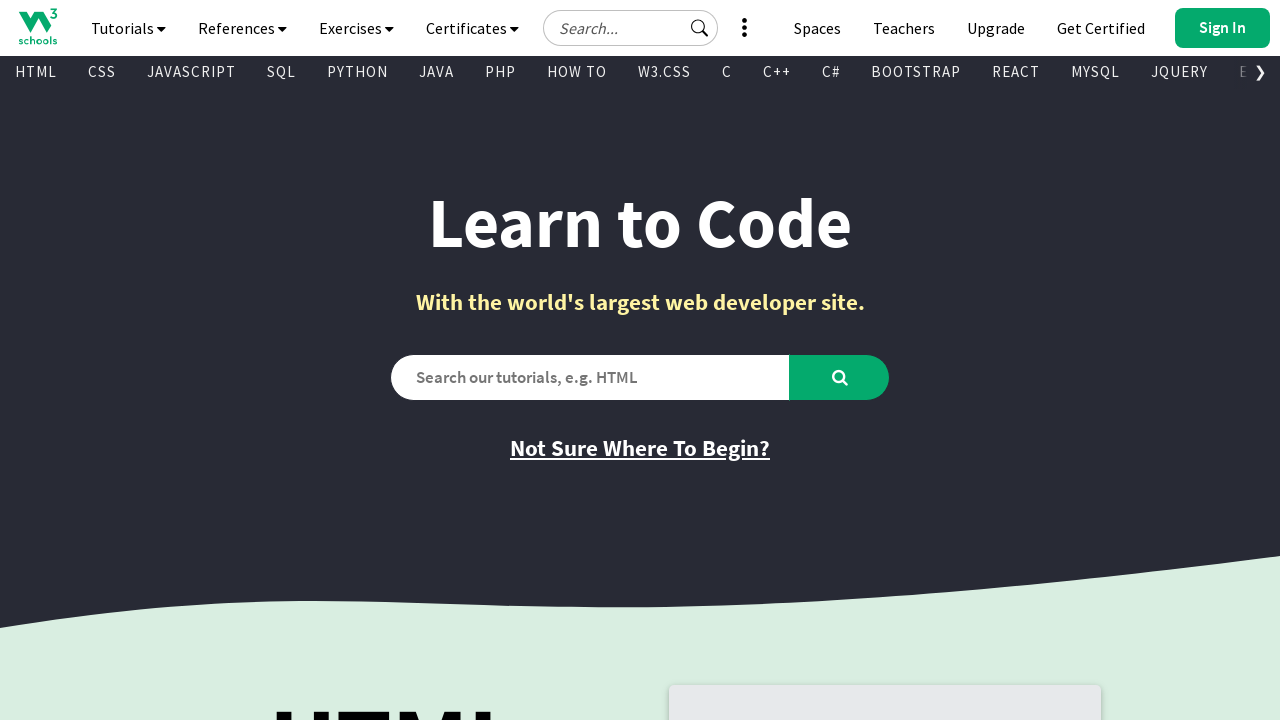

Retrieved text content from link 626: 'GEN AI'
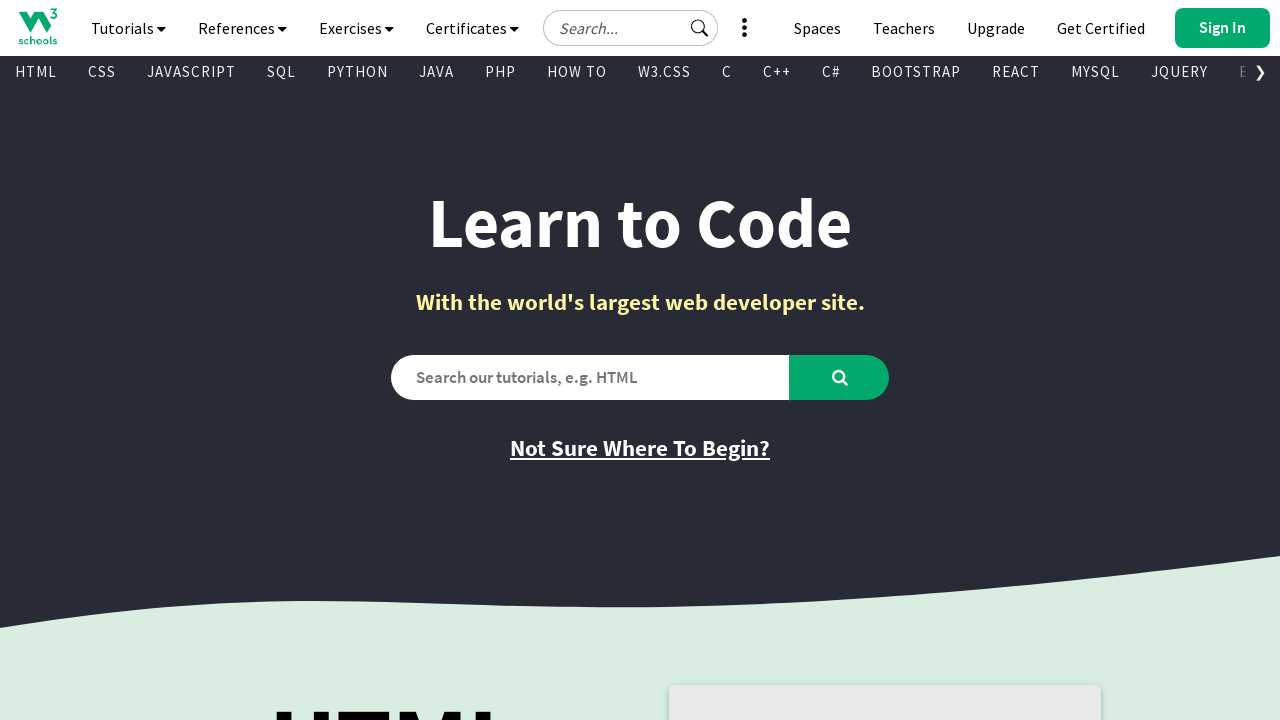

Retrieved href attribute from link 626: '/gen_ai/index.php'
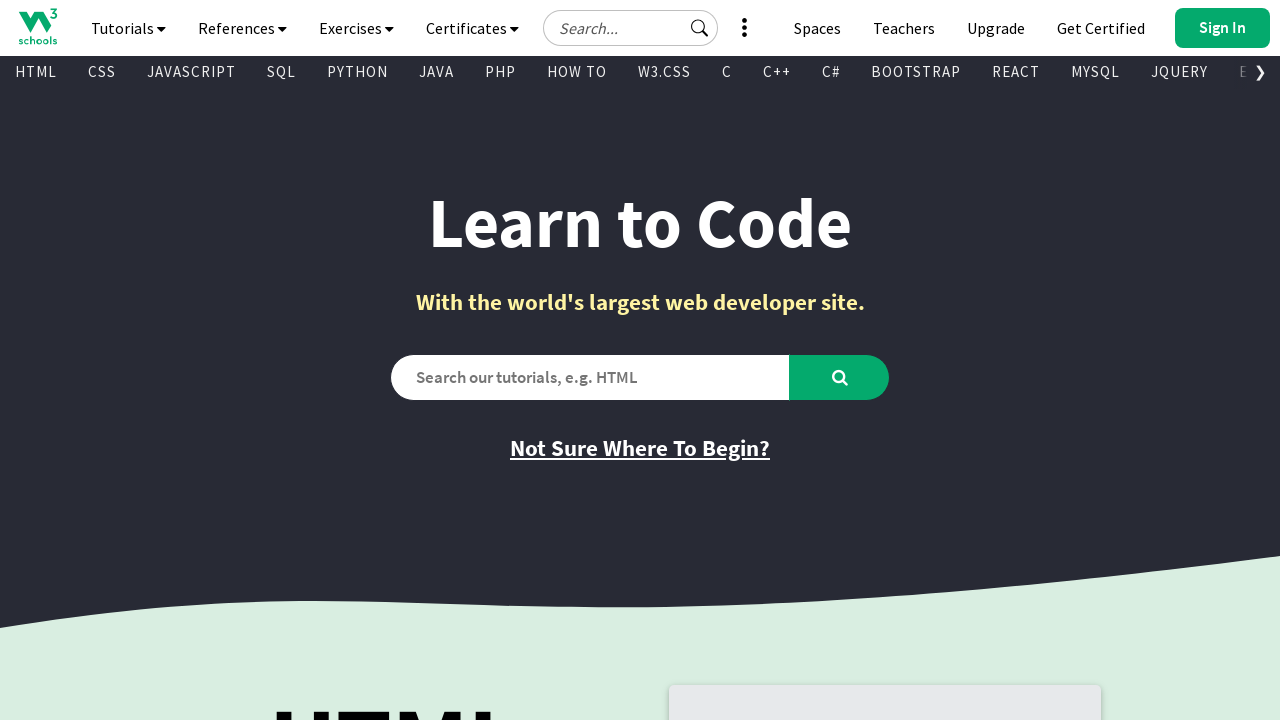

Retrieved text content from link 627: 'SCIPY'
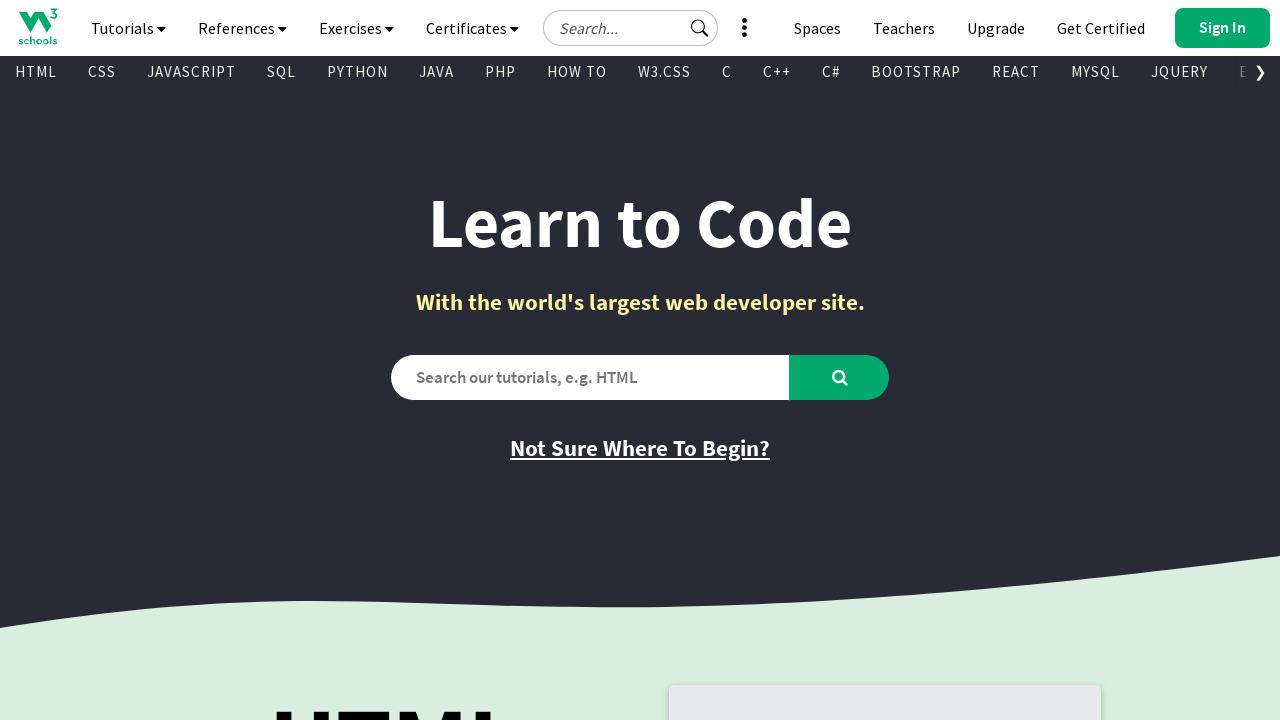

Retrieved href attribute from link 627: '/python/scipy/index.php'
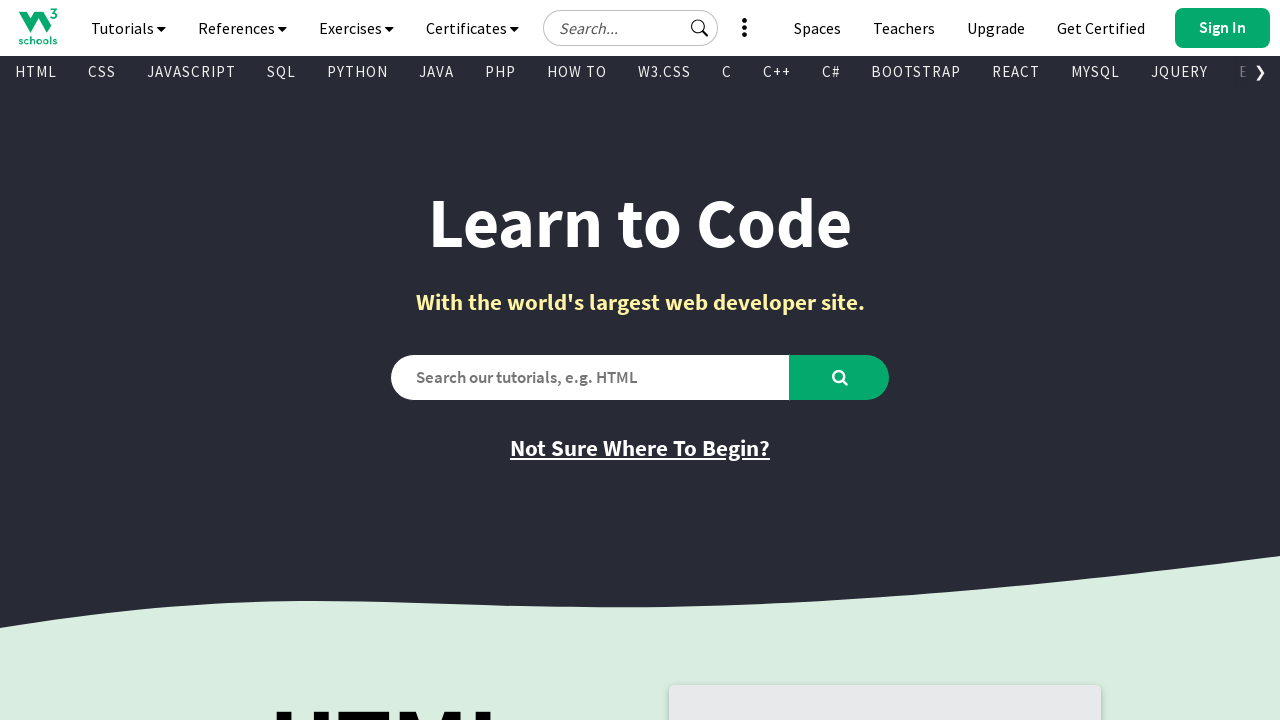

Retrieved text content from link 628: 'AWS'
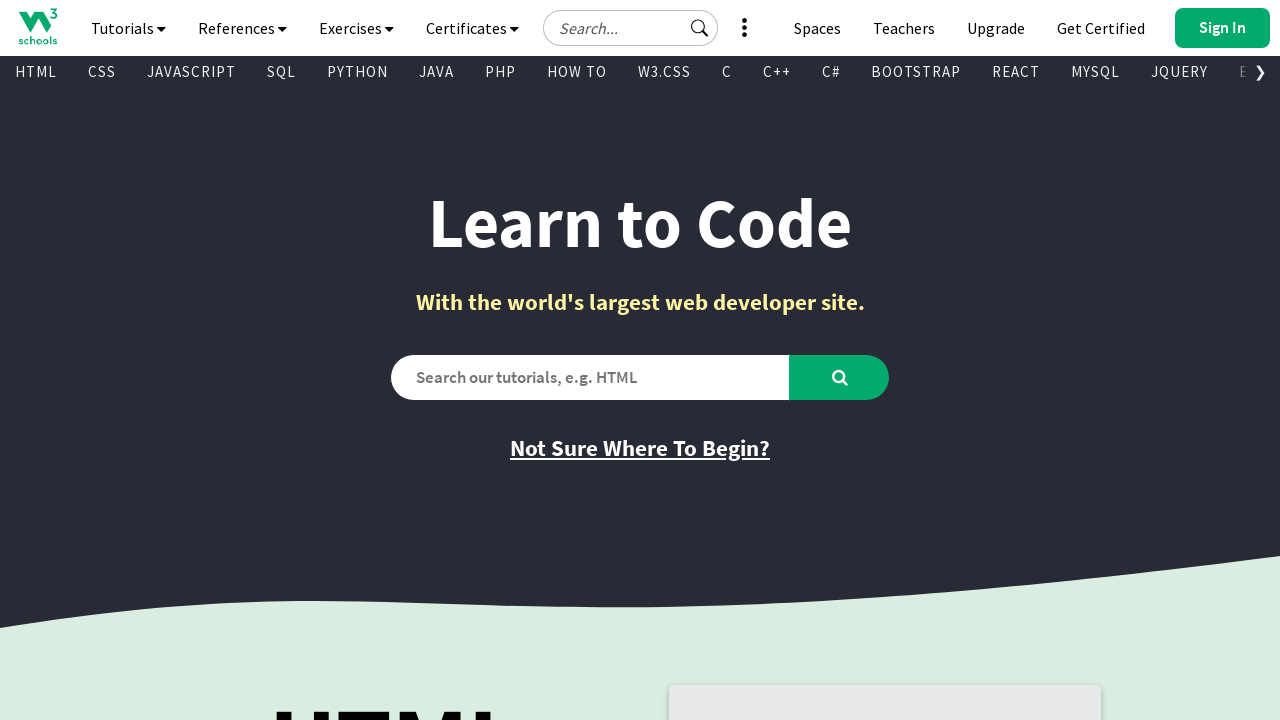

Retrieved href attribute from link 628: '/aws/index.php'
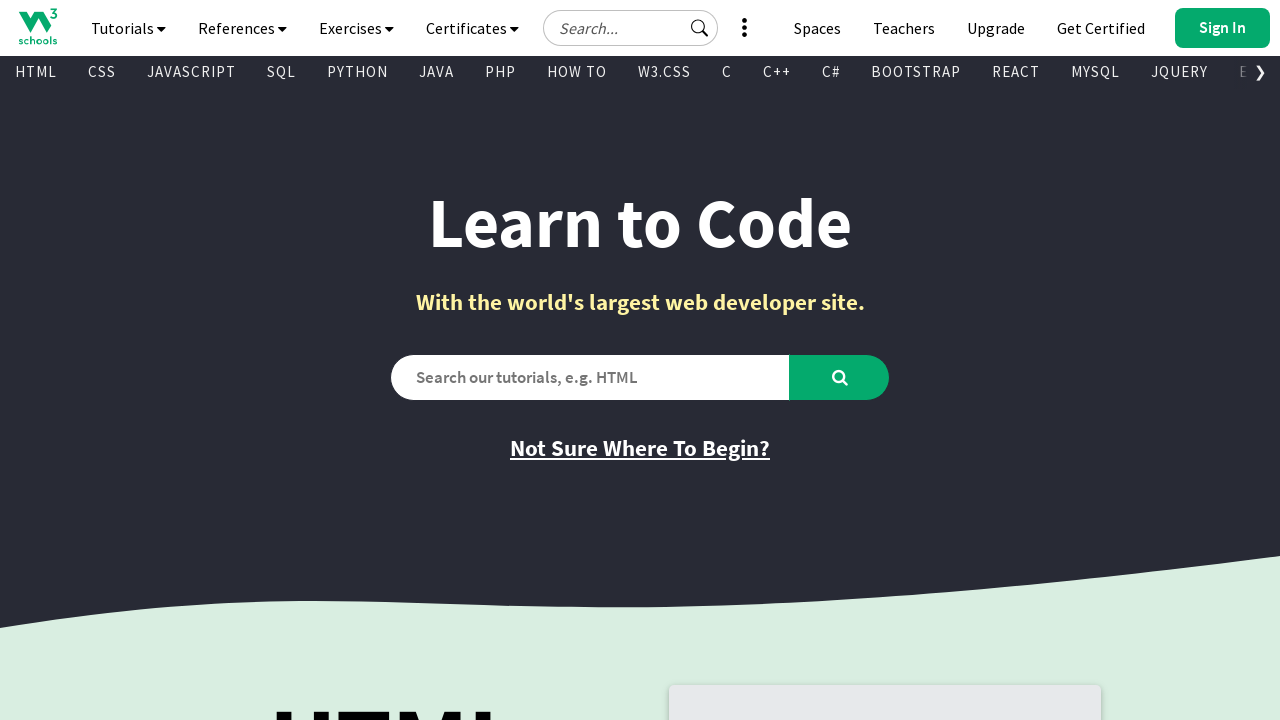

Retrieved text content from link 629: 'CYBERSECURITY'
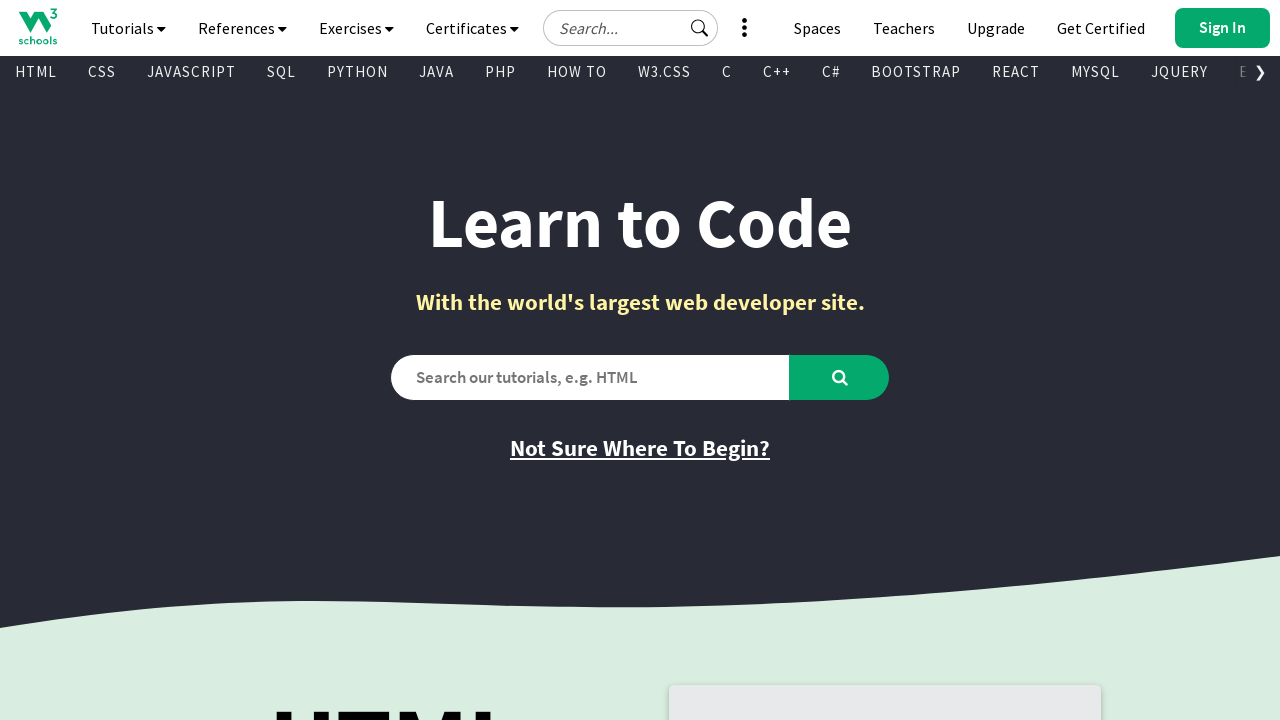

Retrieved href attribute from link 629: '/cybersecurity/index.php'
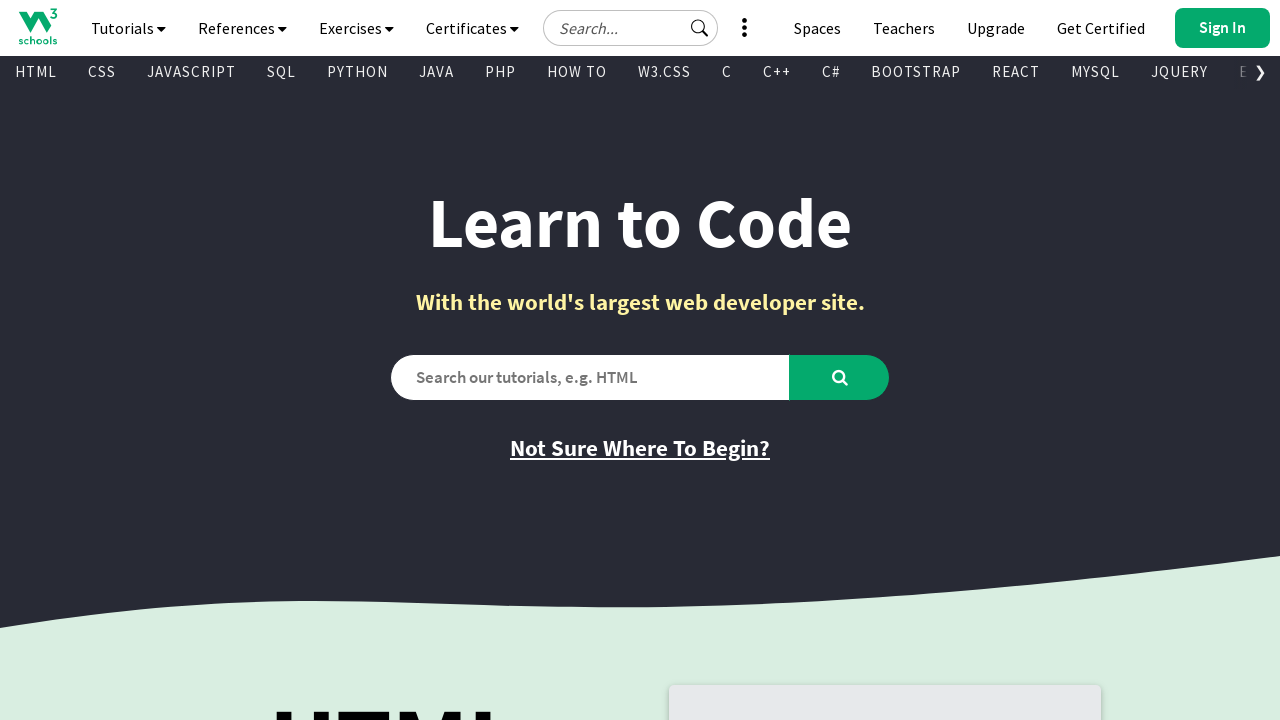

Retrieved text content from link 630: 'DATA SCIENCE'
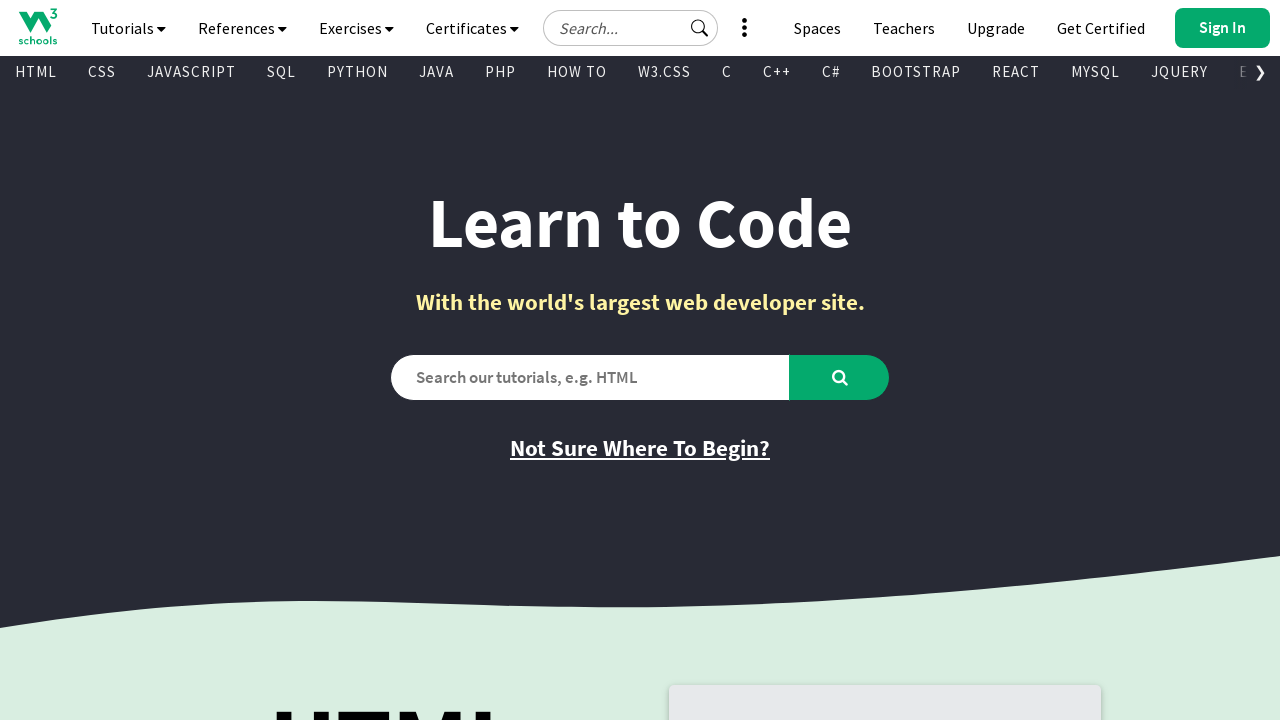

Retrieved href attribute from link 630: '/datascience/default.asp'
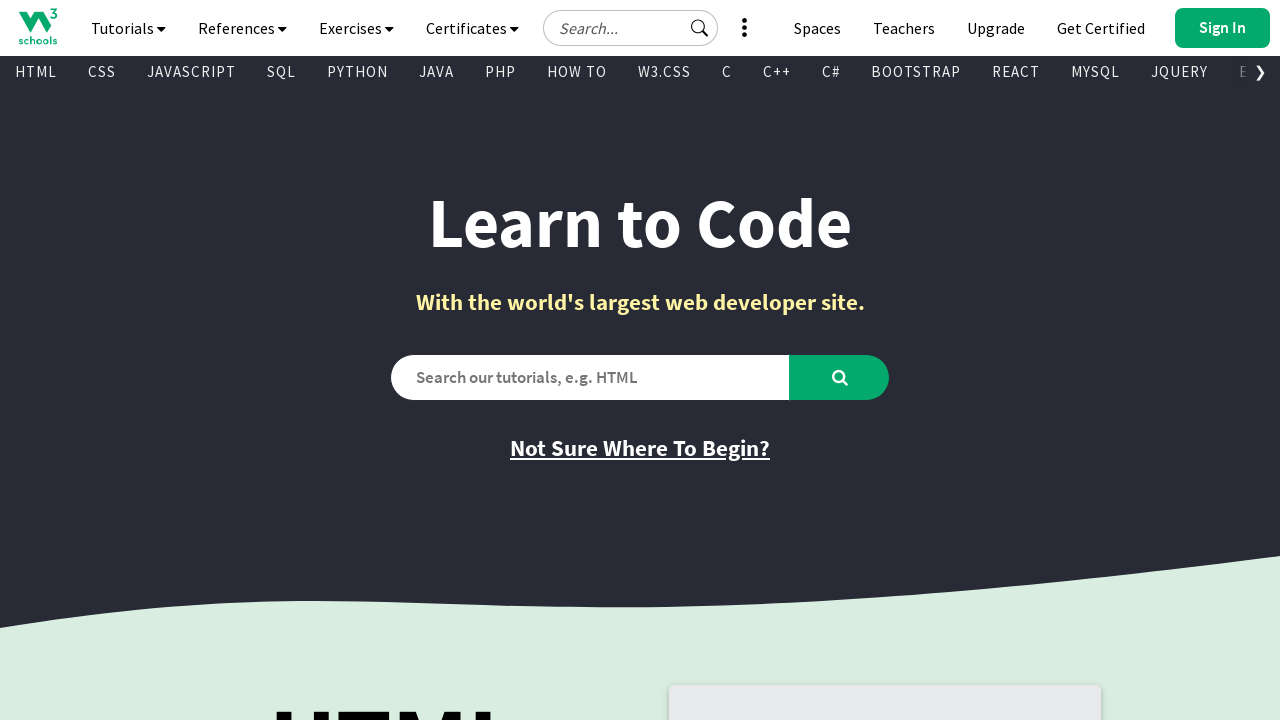

Retrieved text content from link 631: 'INTRO TO PROGRAMMING'
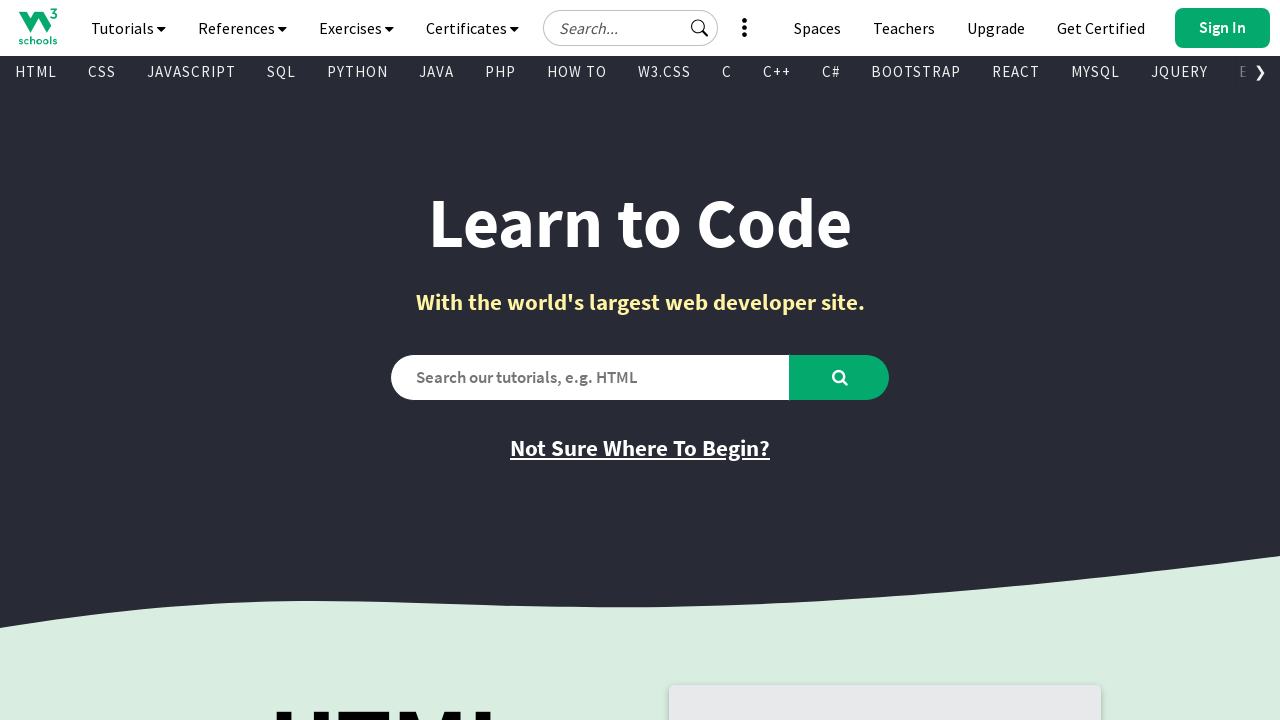

Retrieved href attribute from link 631: '/programming/index.php'
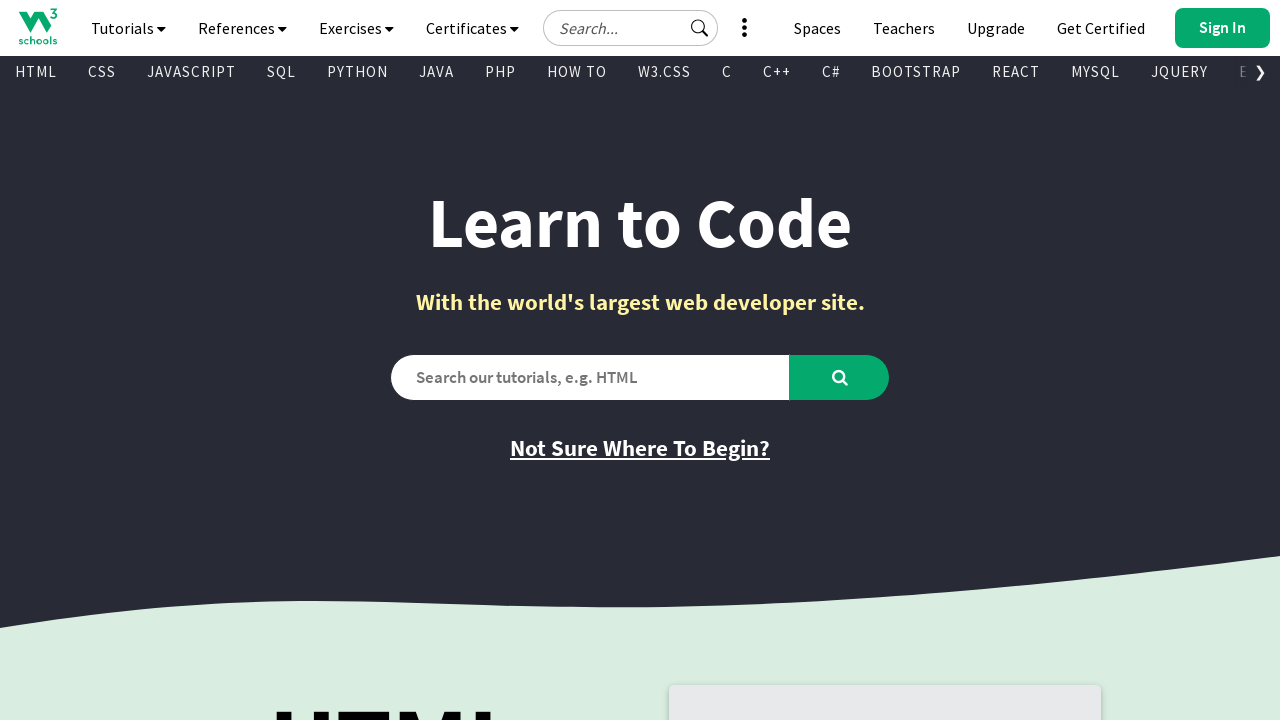

Retrieved text content from link 632: 'INTRO TO HTML & CSS'
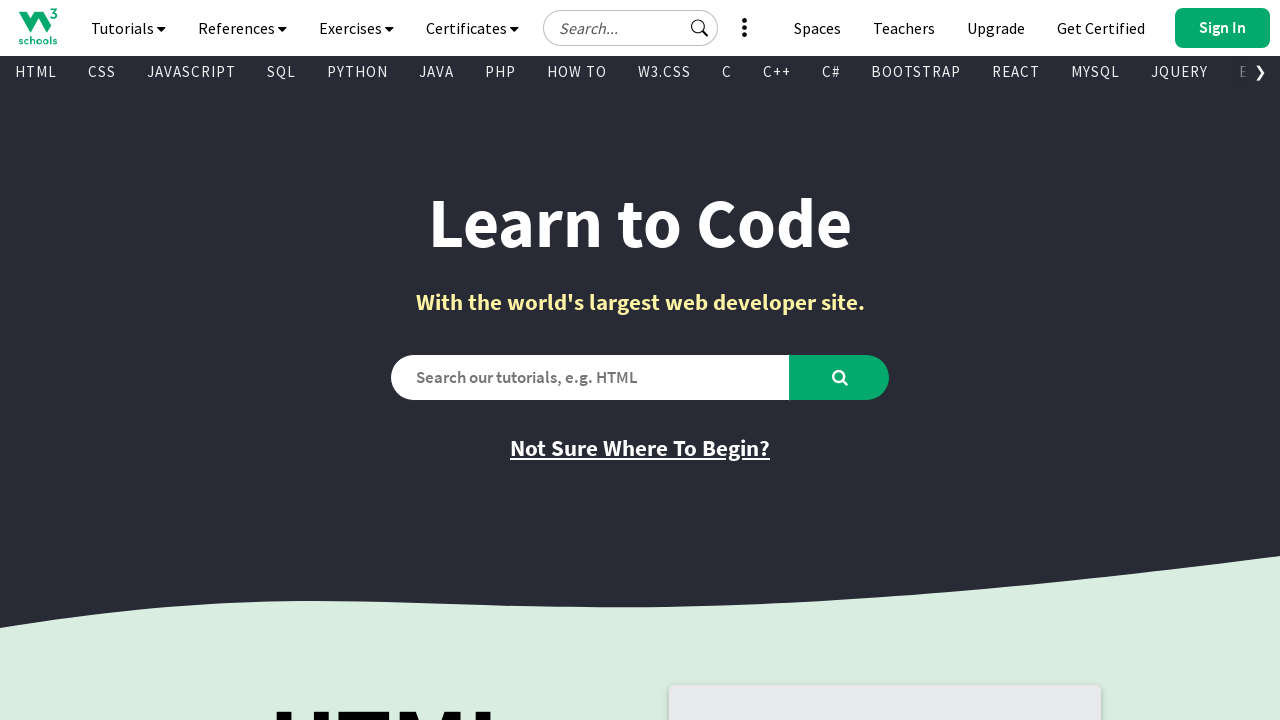

Retrieved href attribute from link 632: '/htmlcss/default.asp'
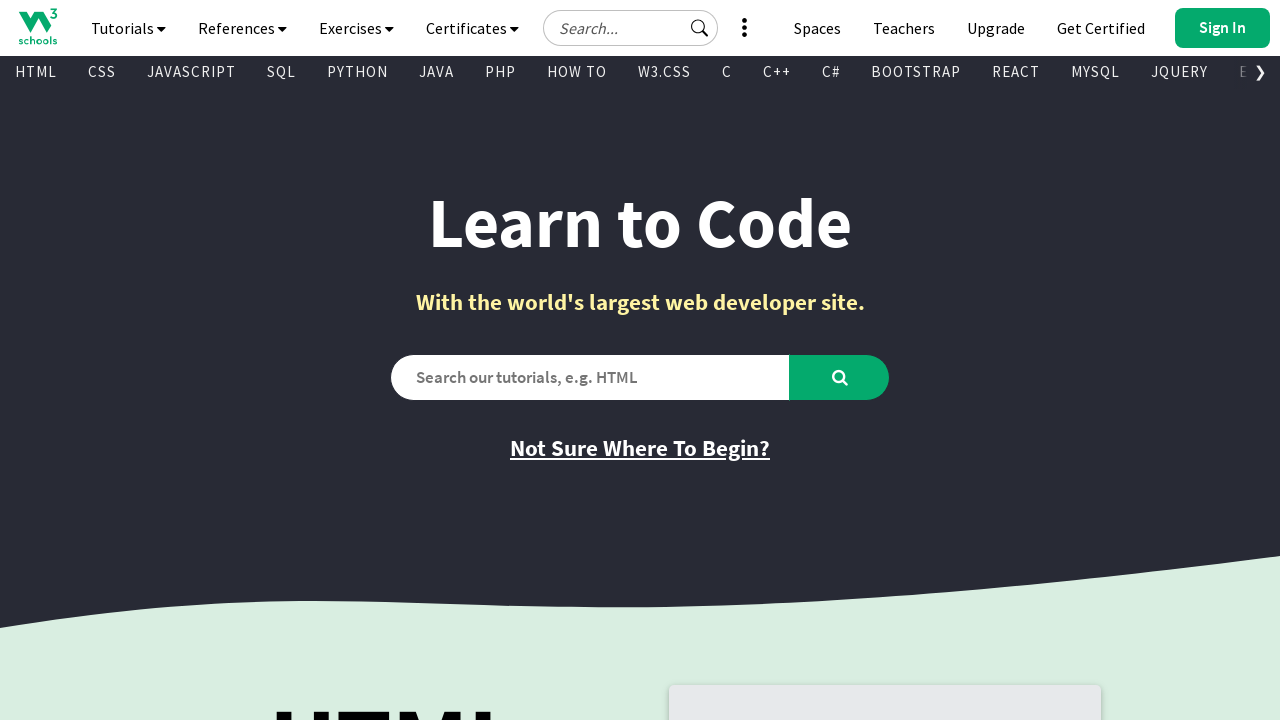

Retrieved text content from link 633: 'BASH'
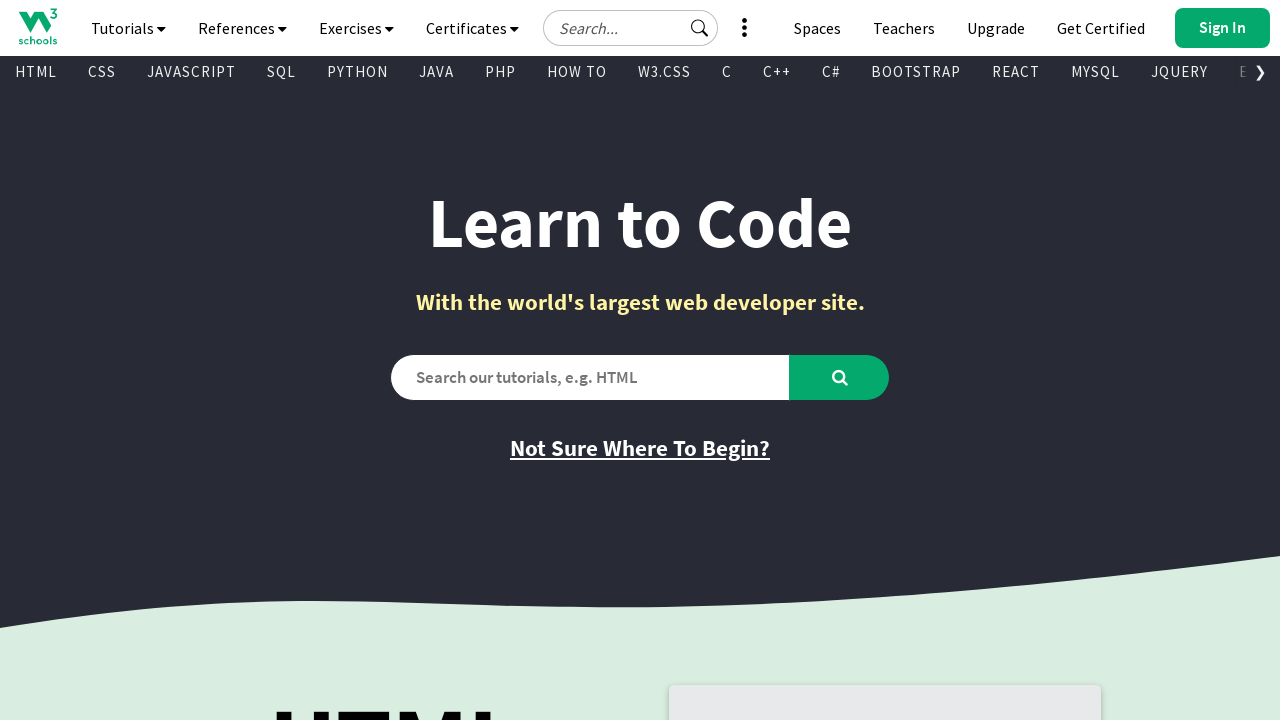

Retrieved href attribute from link 633: '/bash/index.php'
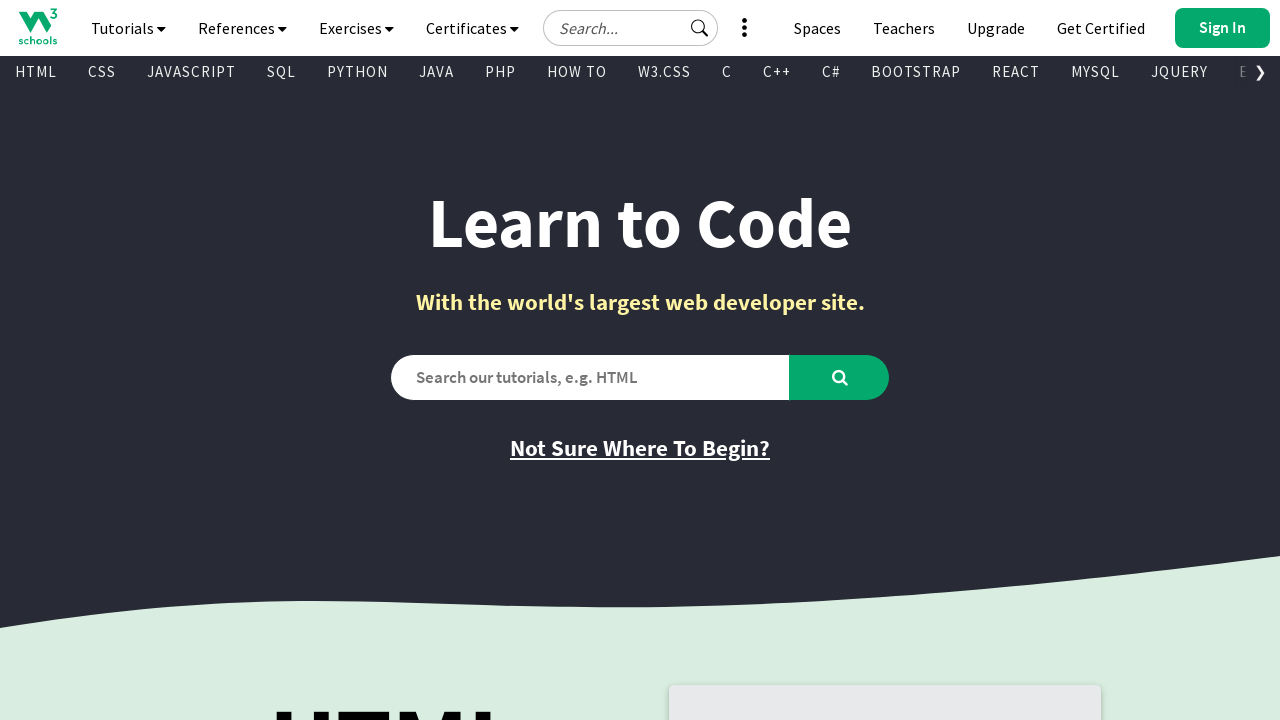

Retrieved text content from link 634: 'RUST'
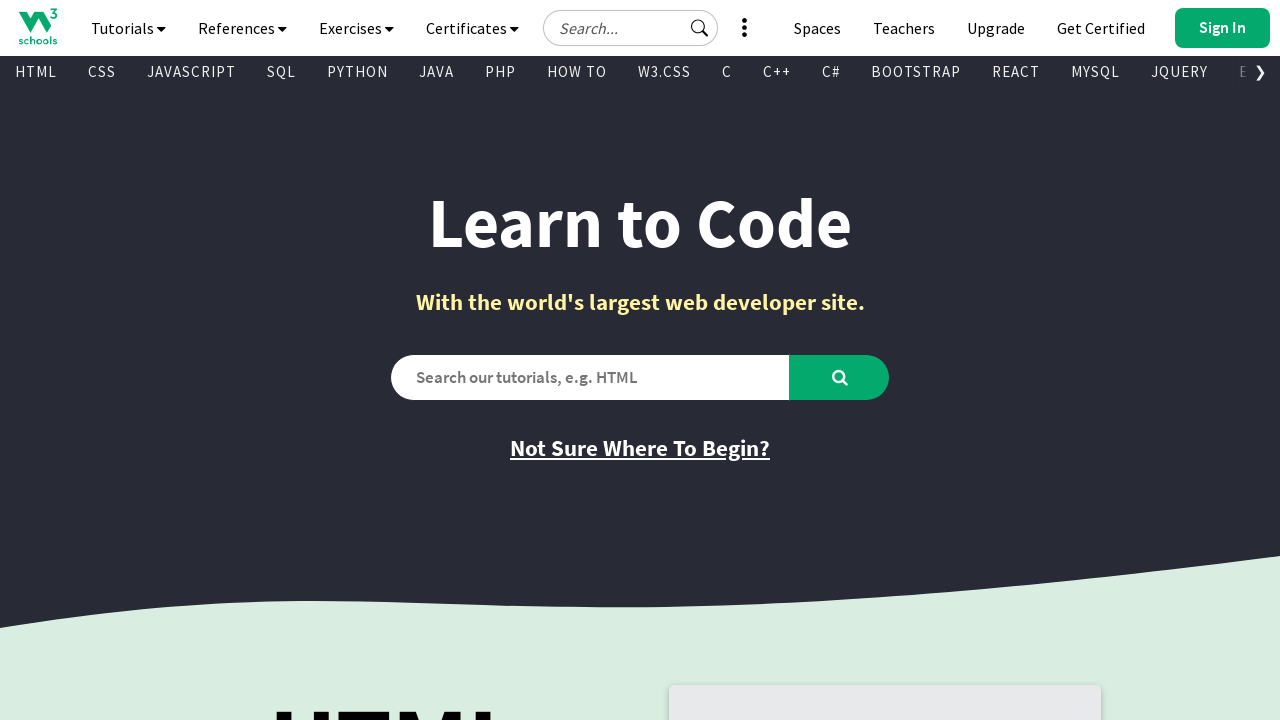

Retrieved href attribute from link 634: '/rust/index.php'
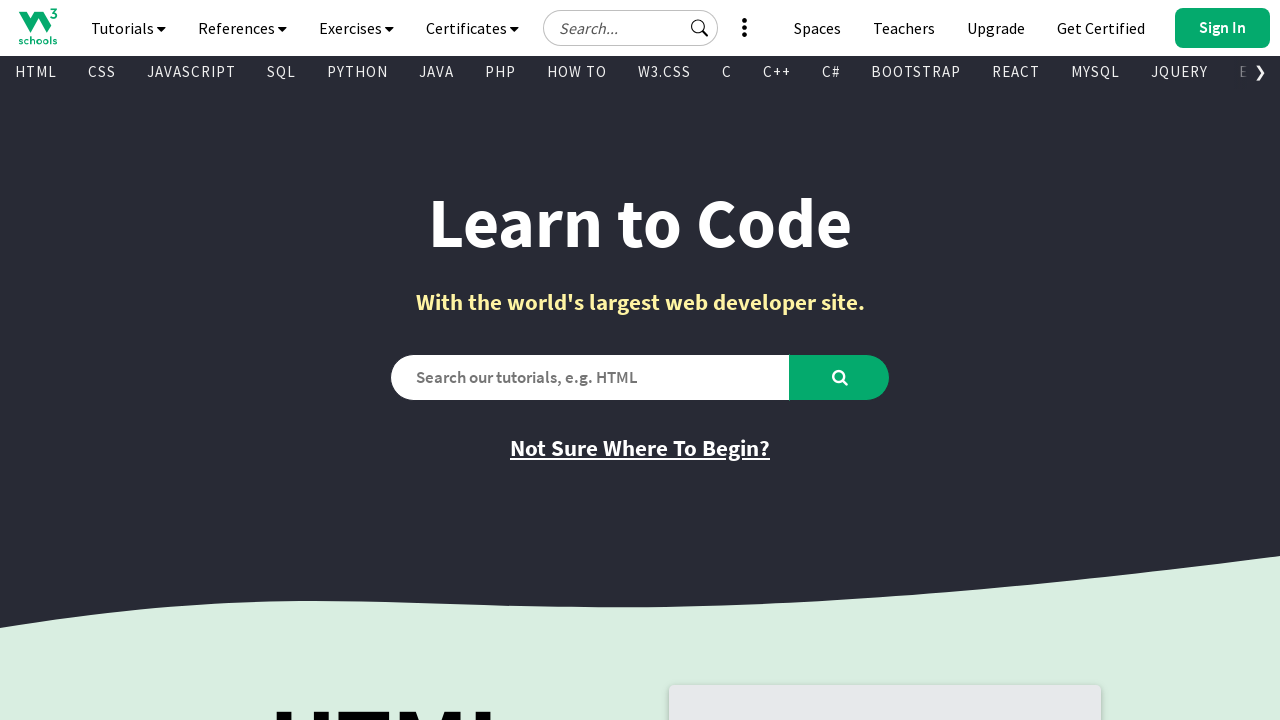

Retrieved text content from link 636: 'Not Sure Where To Begin?'
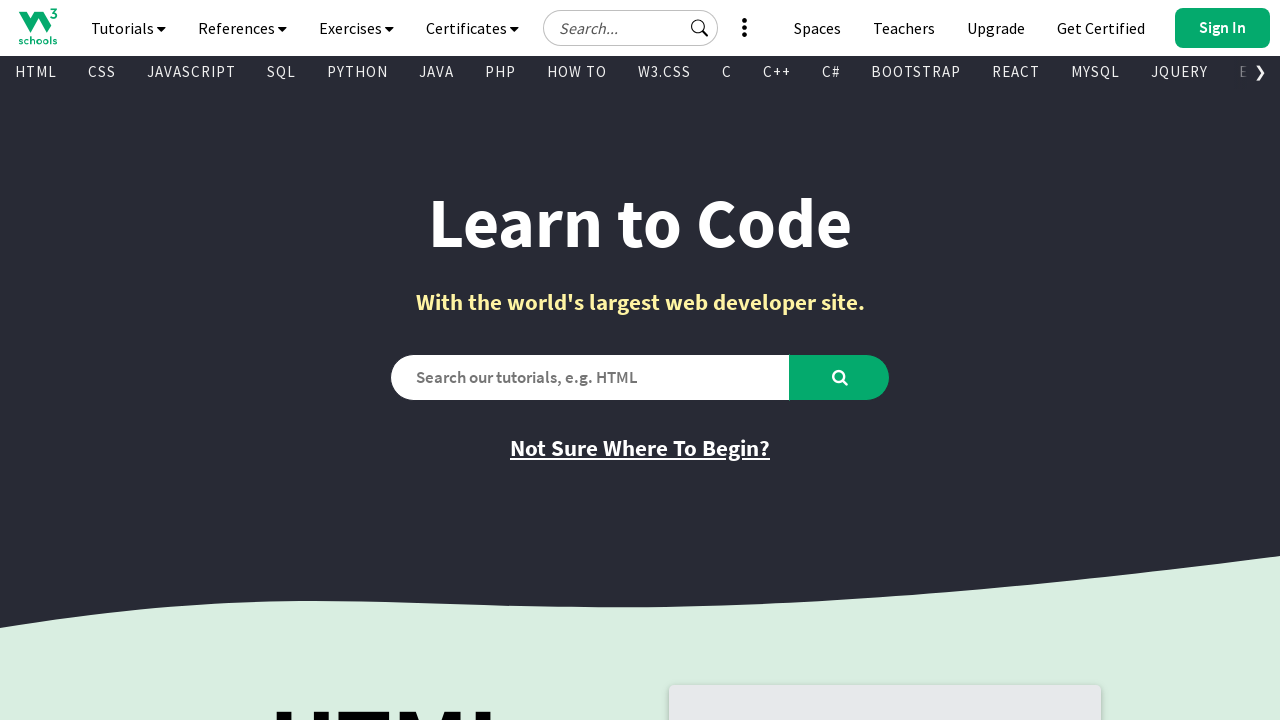

Retrieved href attribute from link 636: 'where_to_start.asp'
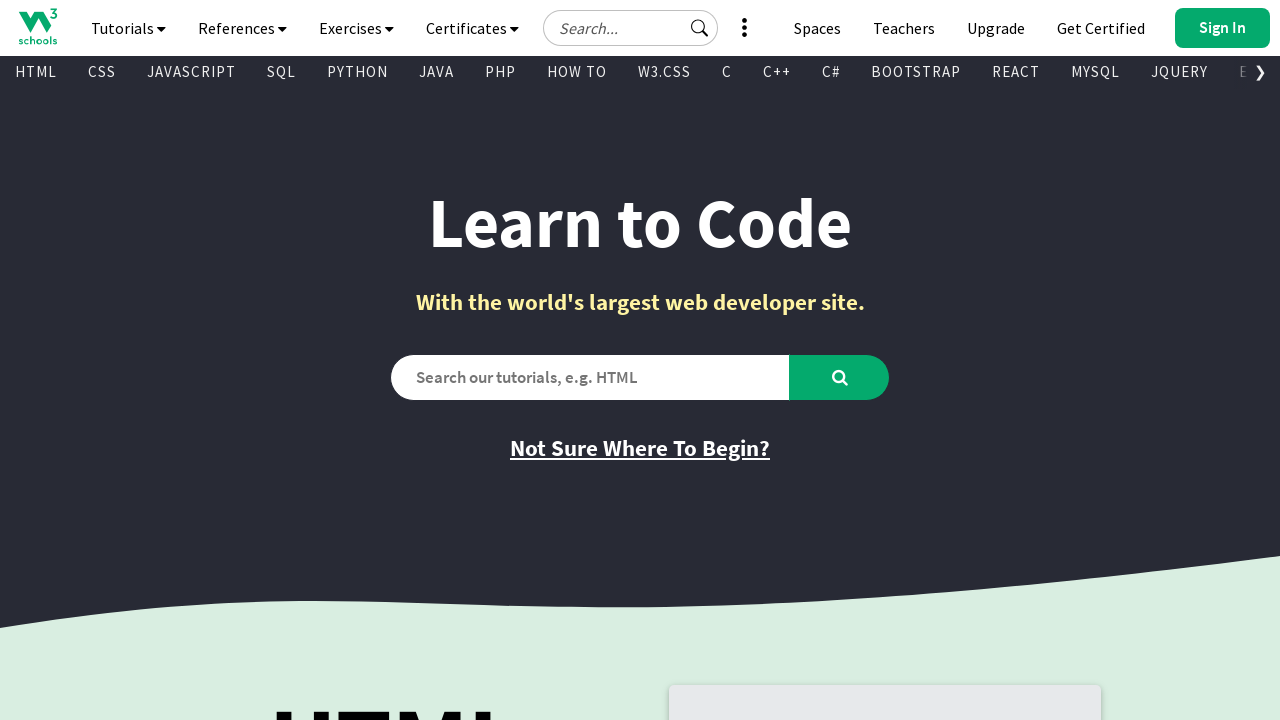

Retrieved text content from link 637: 'Learn HTML'
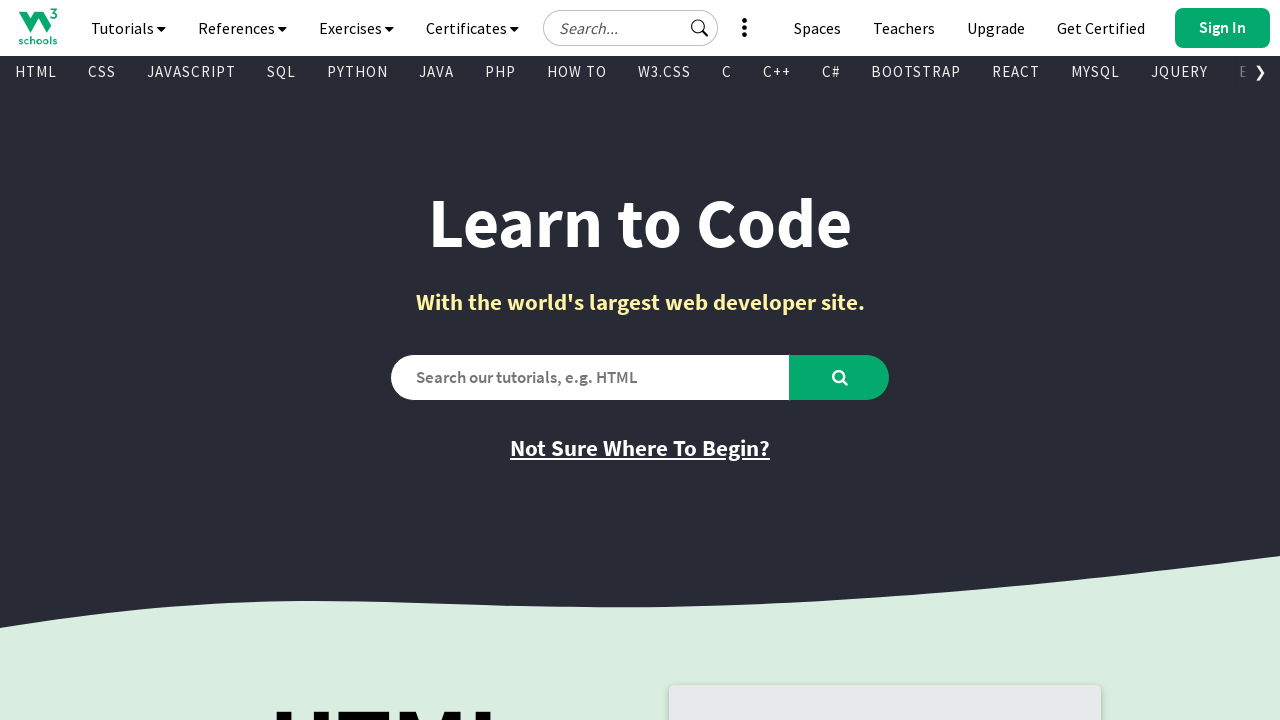

Retrieved href attribute from link 637: '/html/default.asp'
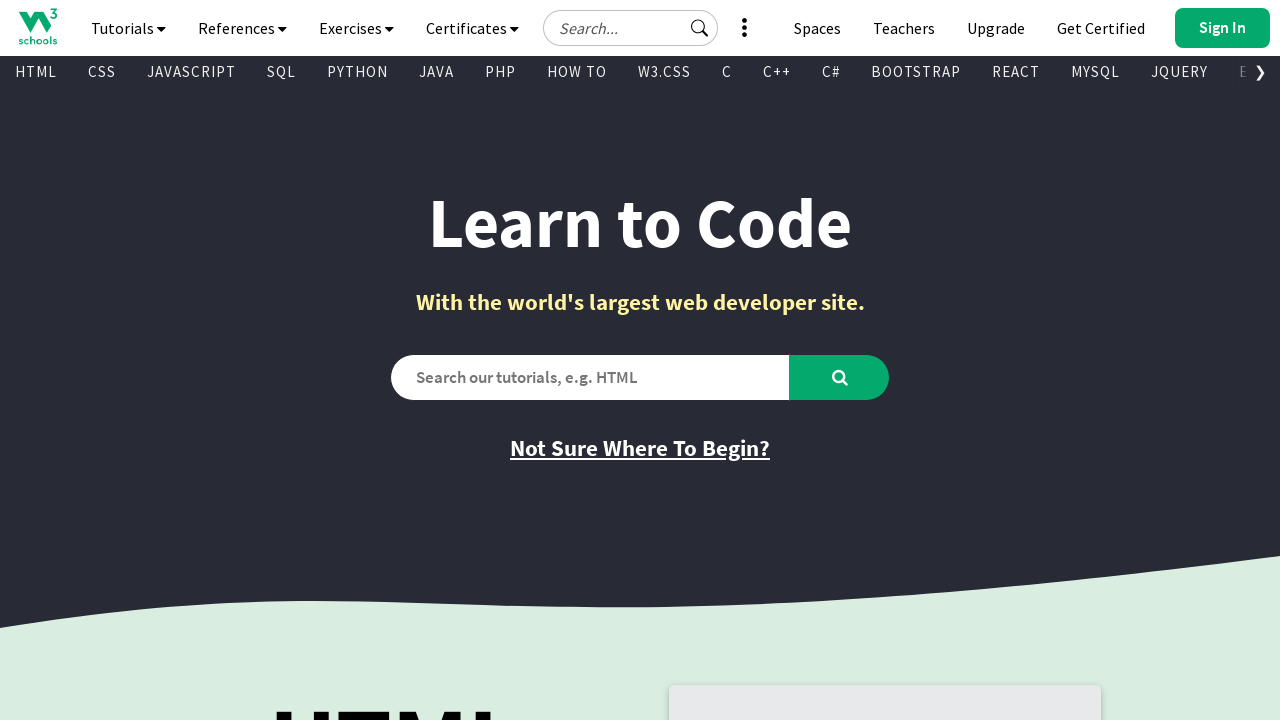

Retrieved text content from link 638: 'Video Tutorial'
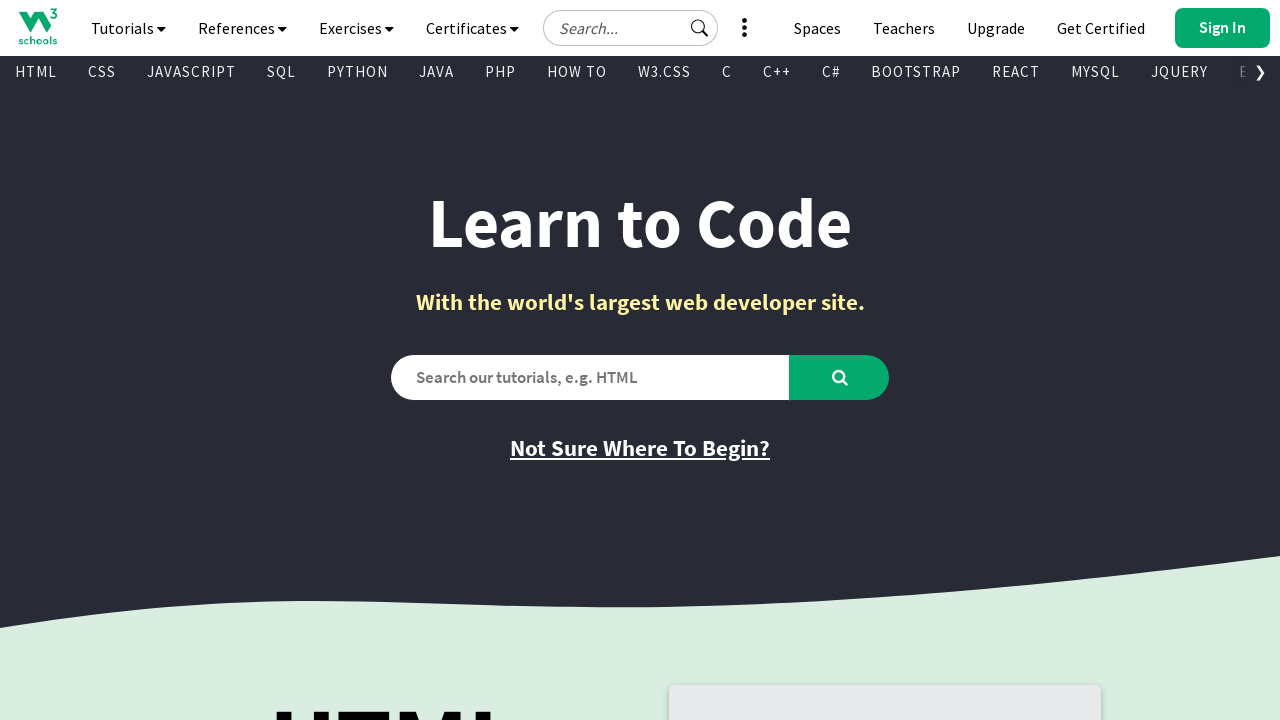

Retrieved href attribute from link 638: 'https://www.w3schools.com/videos/index.php'
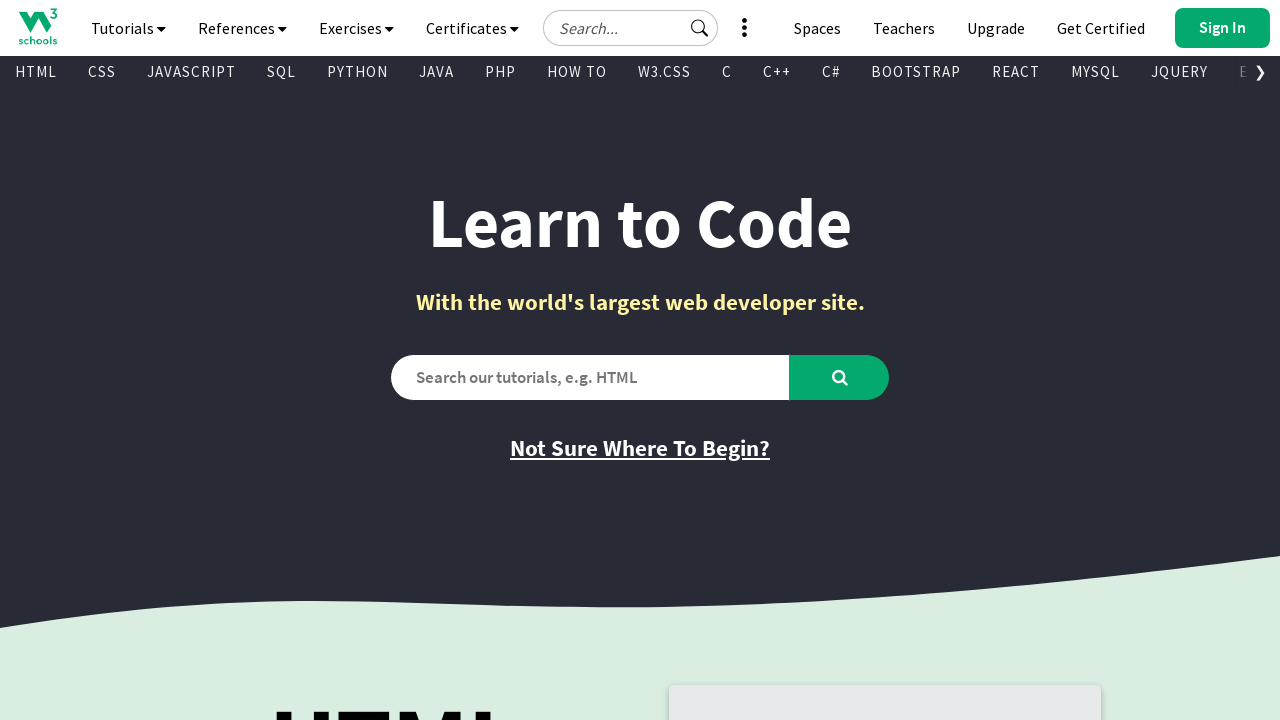

Retrieved text content from link 639: 'HTML Reference'
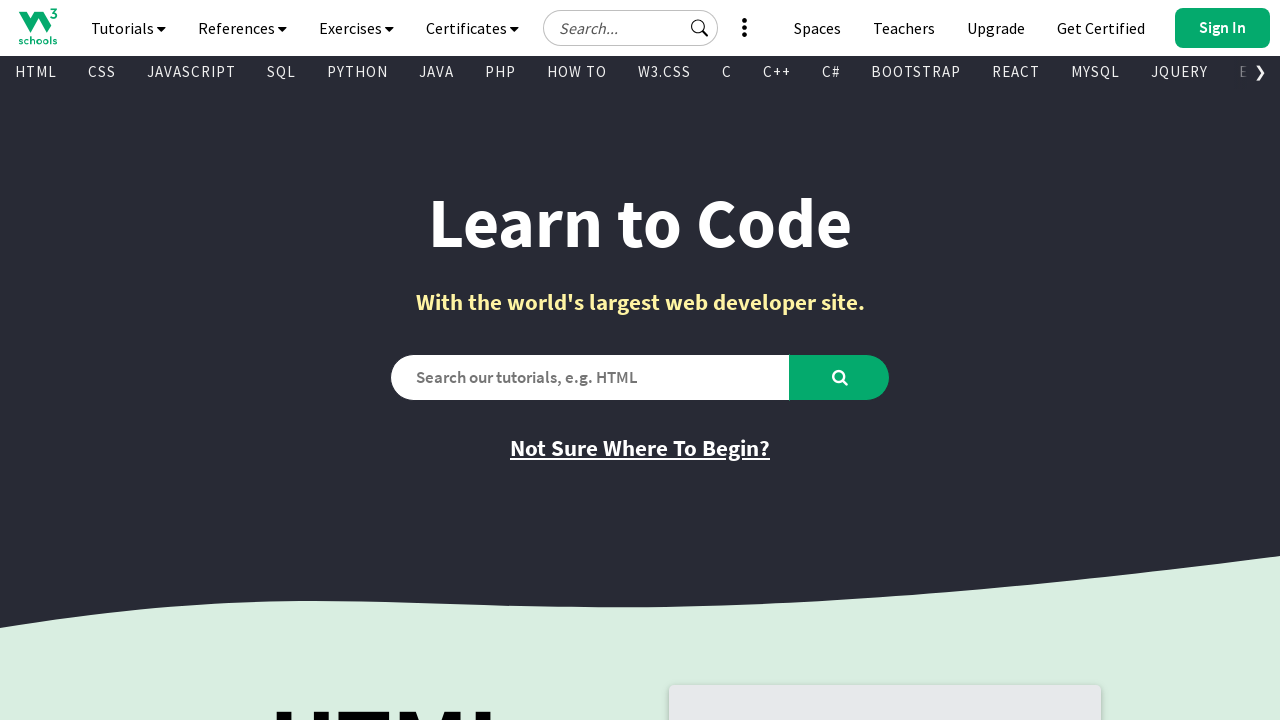

Retrieved href attribute from link 639: '/tags/default.asp'
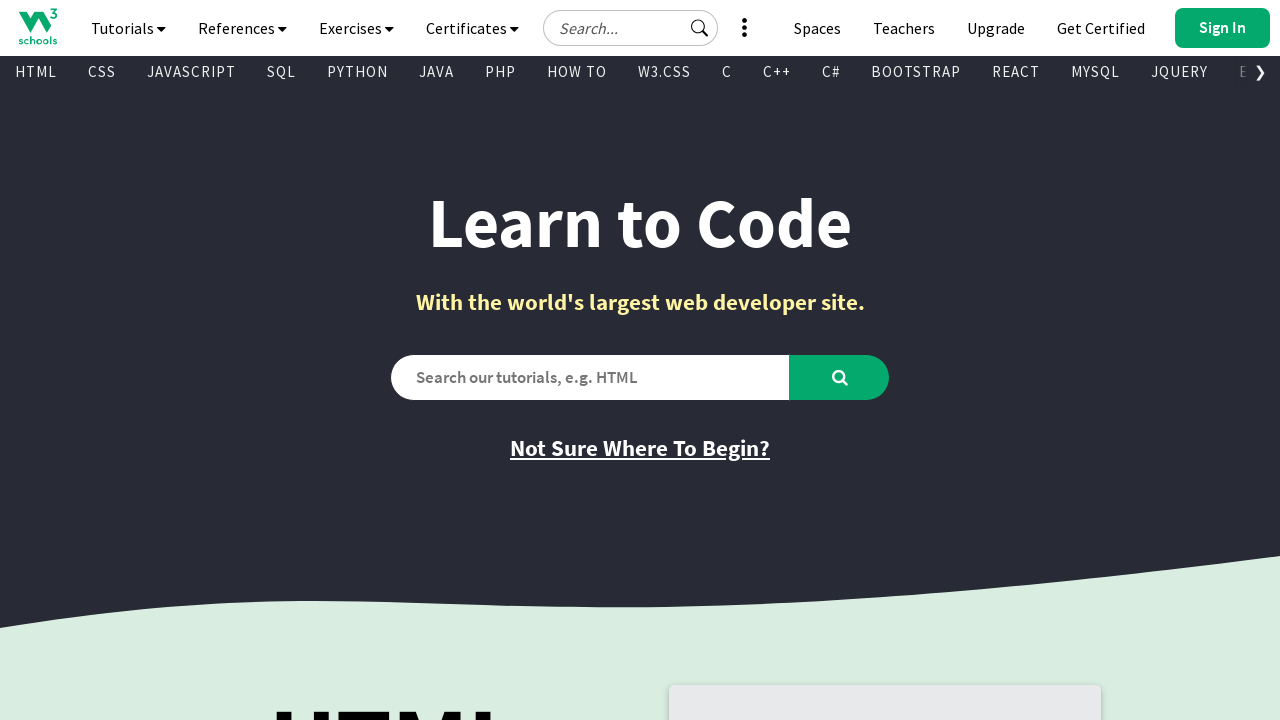

Retrieved text content from link 640: 'Get Certified'
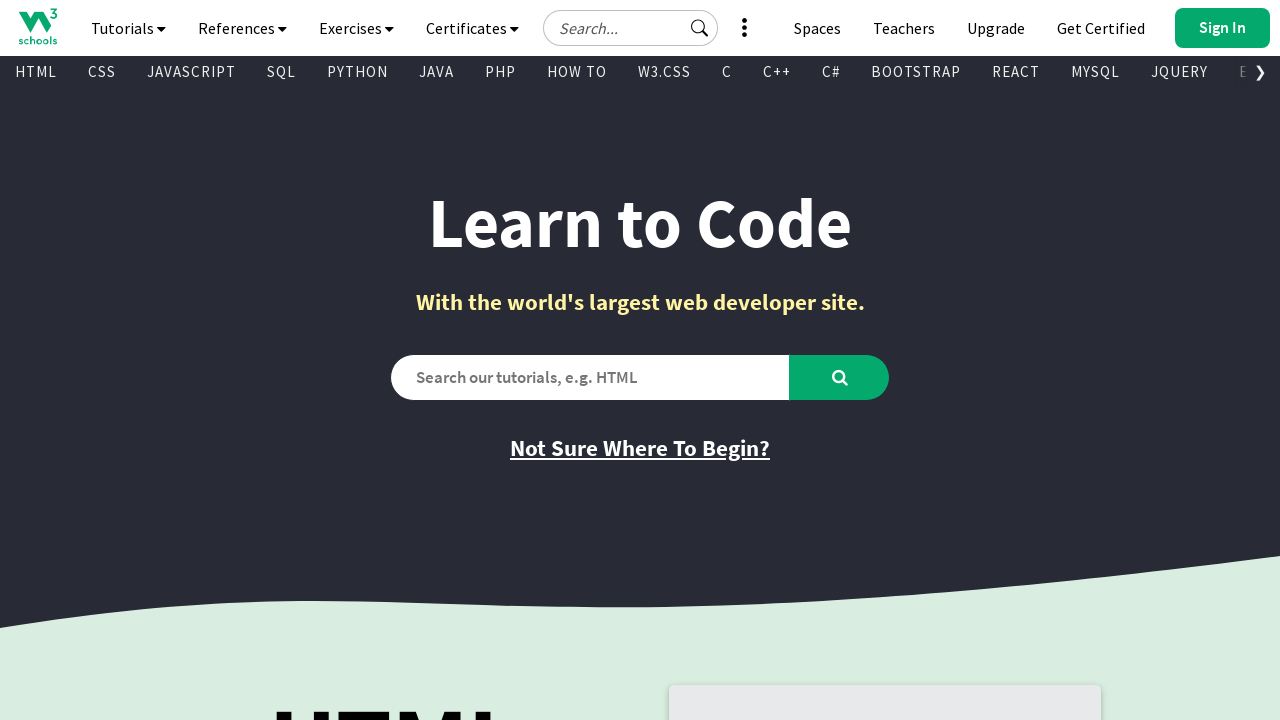

Retrieved href attribute from link 640: 'https://campus.w3schools.com/collections/certifications/products/html-certificate'
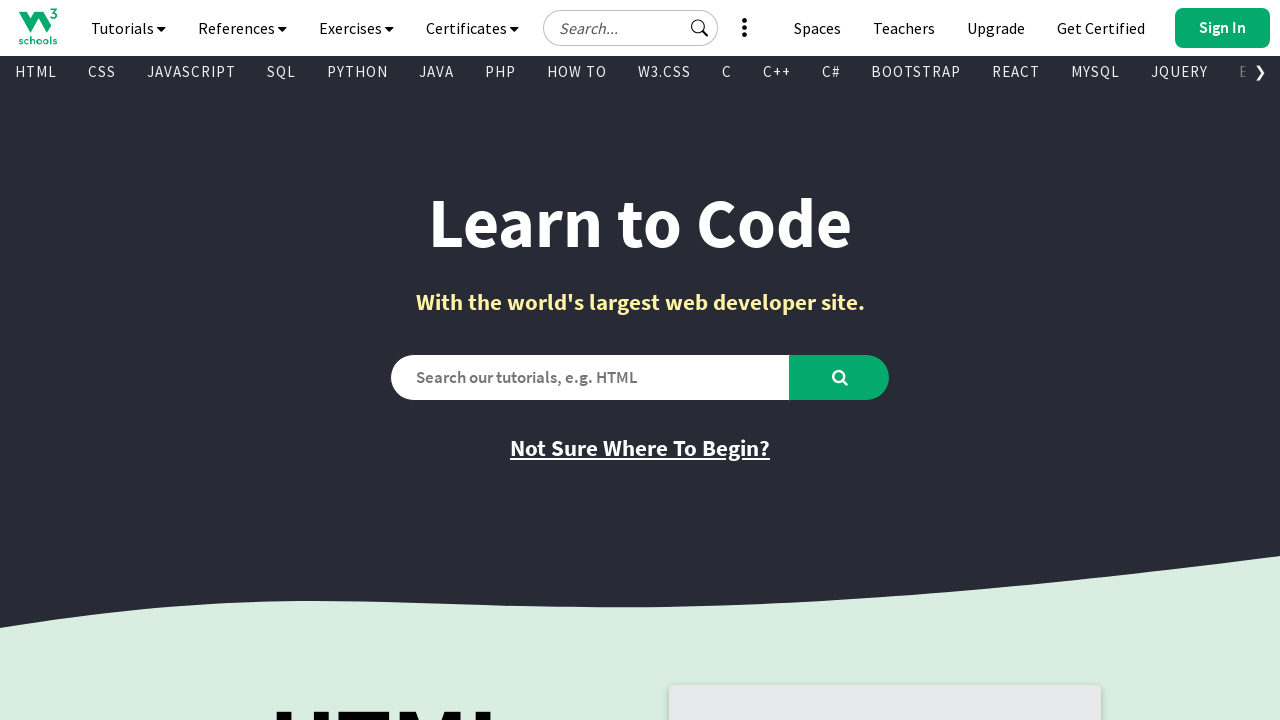

Retrieved text content from link 641: 'Try it Yourself'
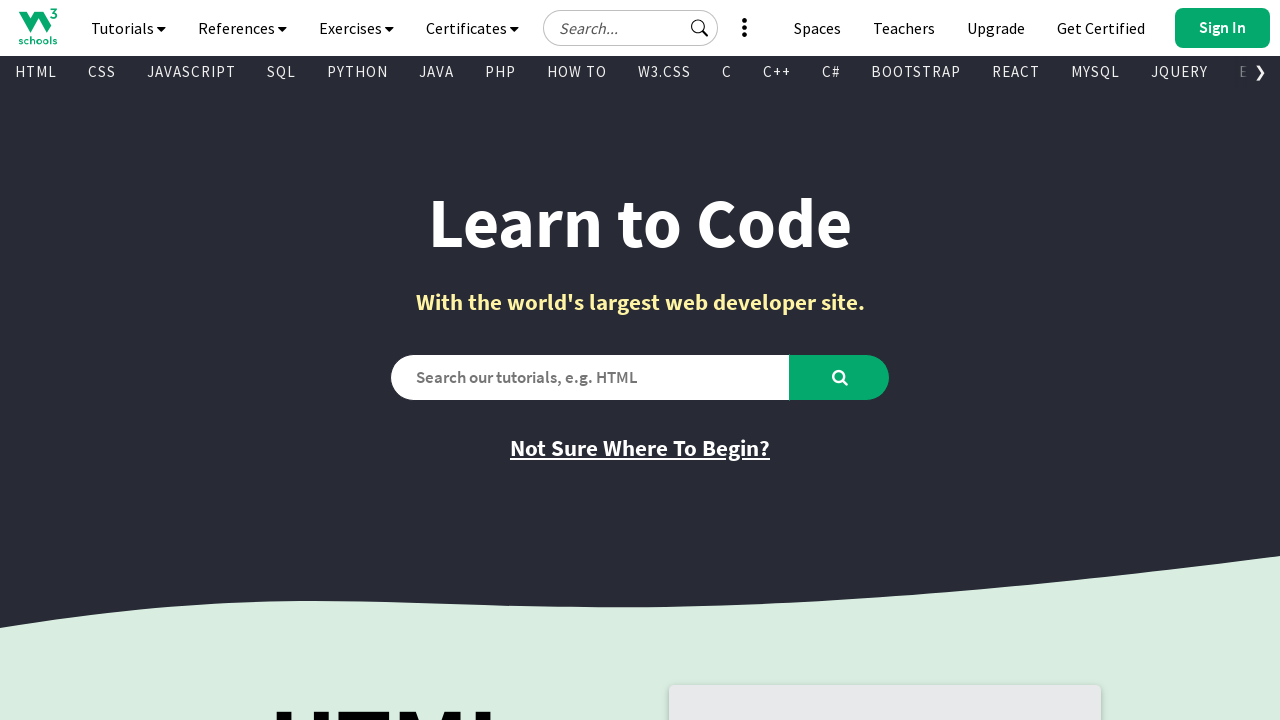

Retrieved href attribute from link 641: '/html/tryit.asp?filename=tryhtml_default_default'
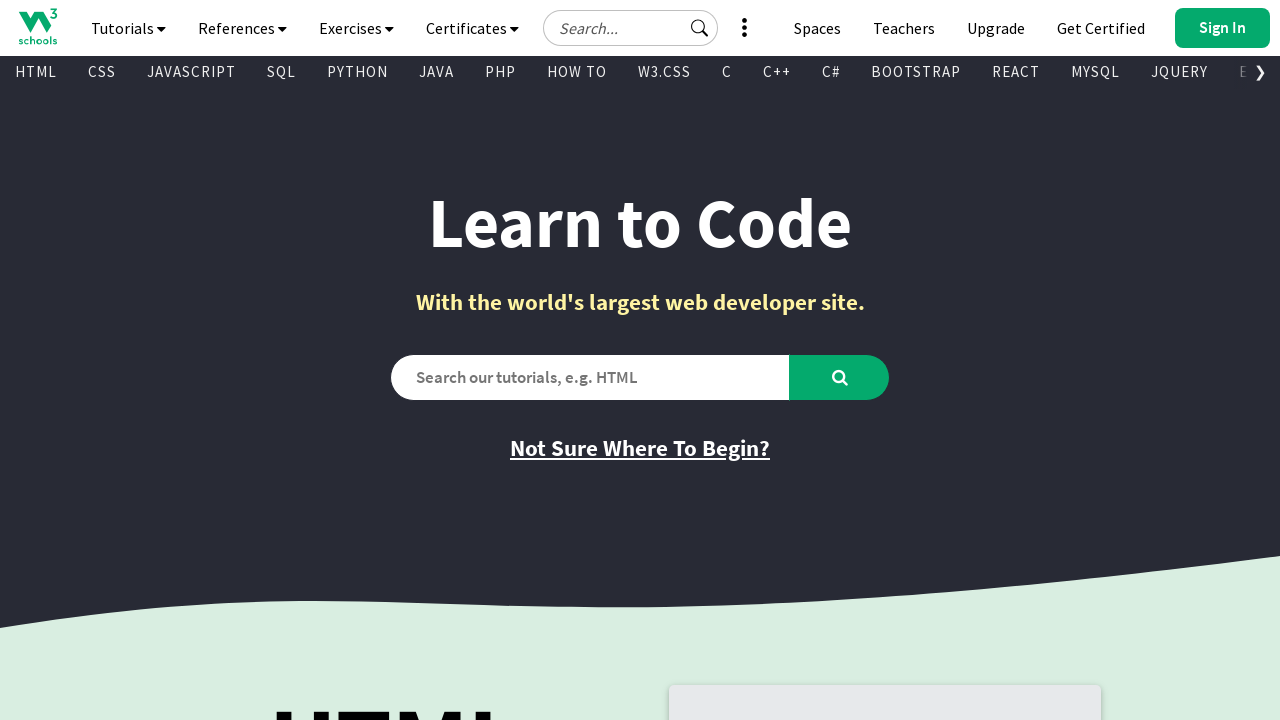

Retrieved text content from link 642: 'Learn CSS'
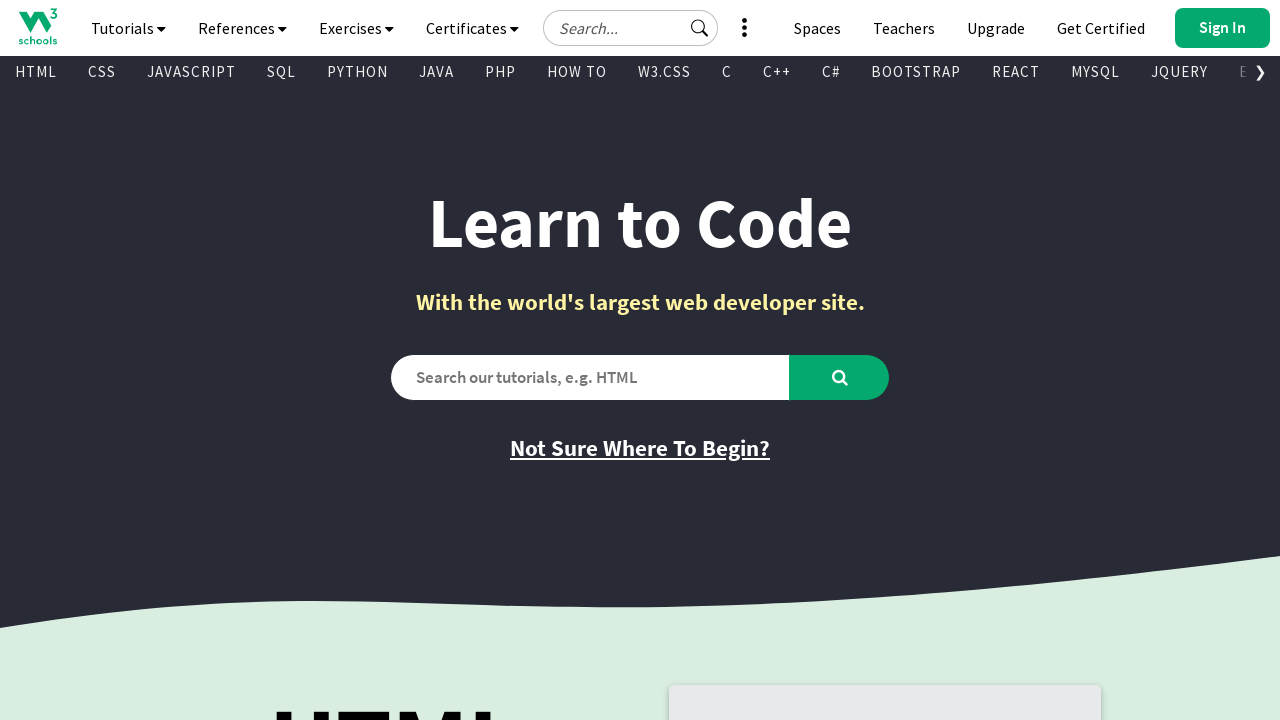

Retrieved href attribute from link 642: '/css/default.asp'
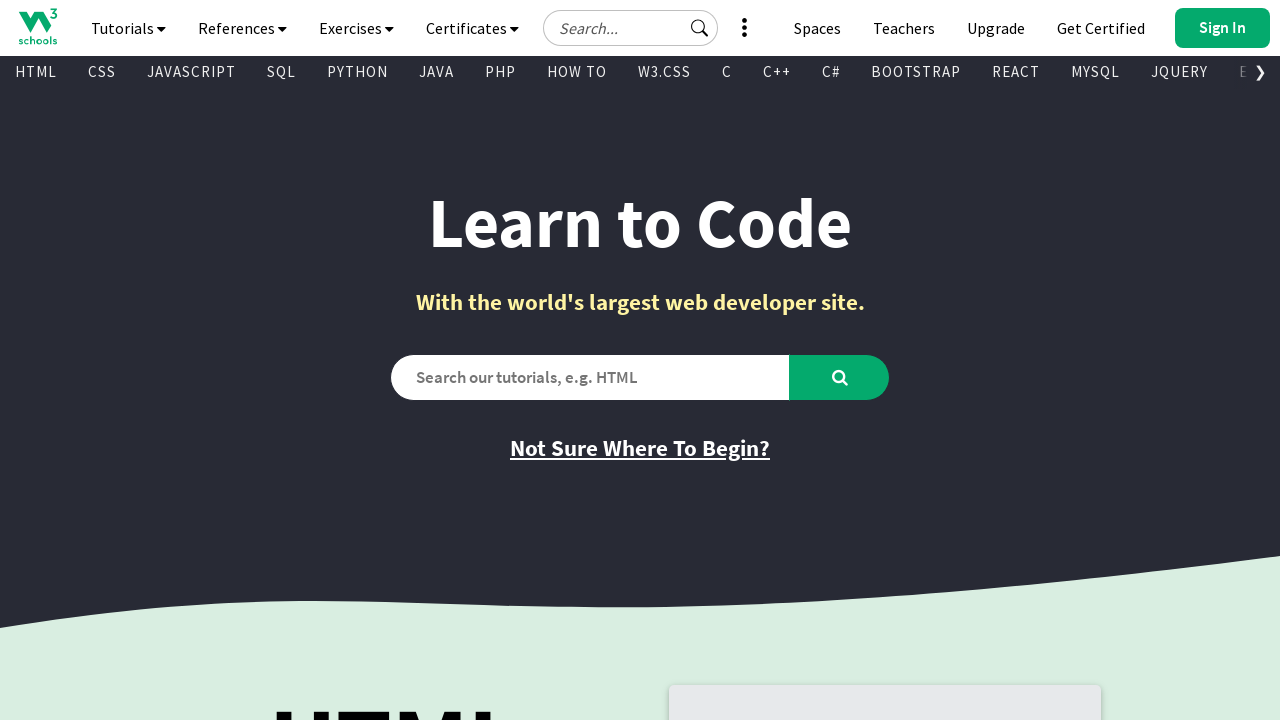

Retrieved text content from link 643: 'CSS Reference'
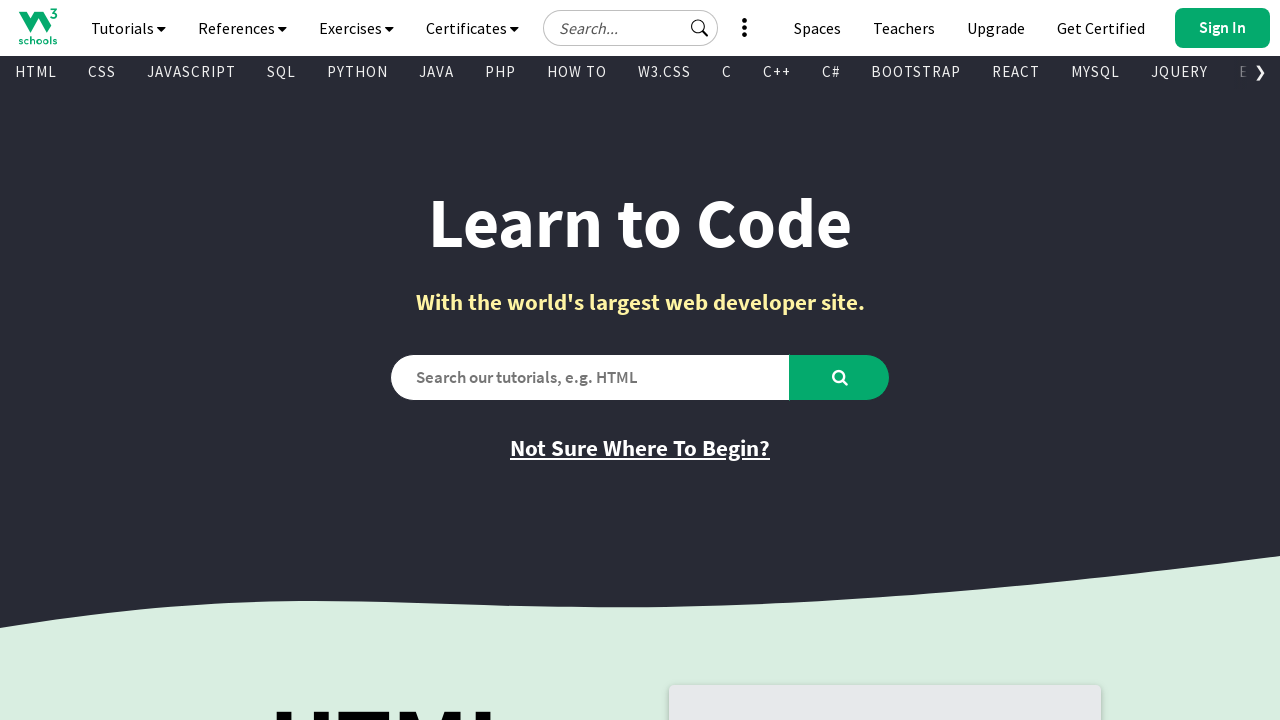

Retrieved href attribute from link 643: '/cssref/index.php'
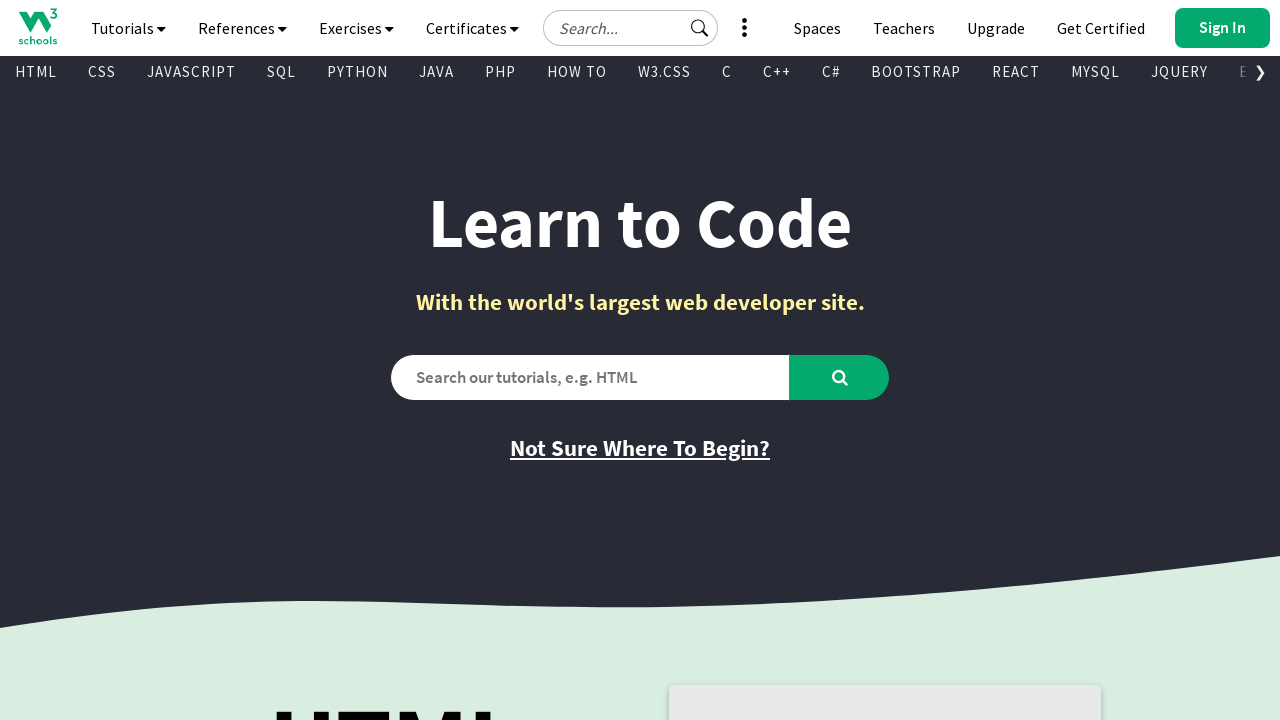

Retrieved text content from link 644: 'Get Certified'
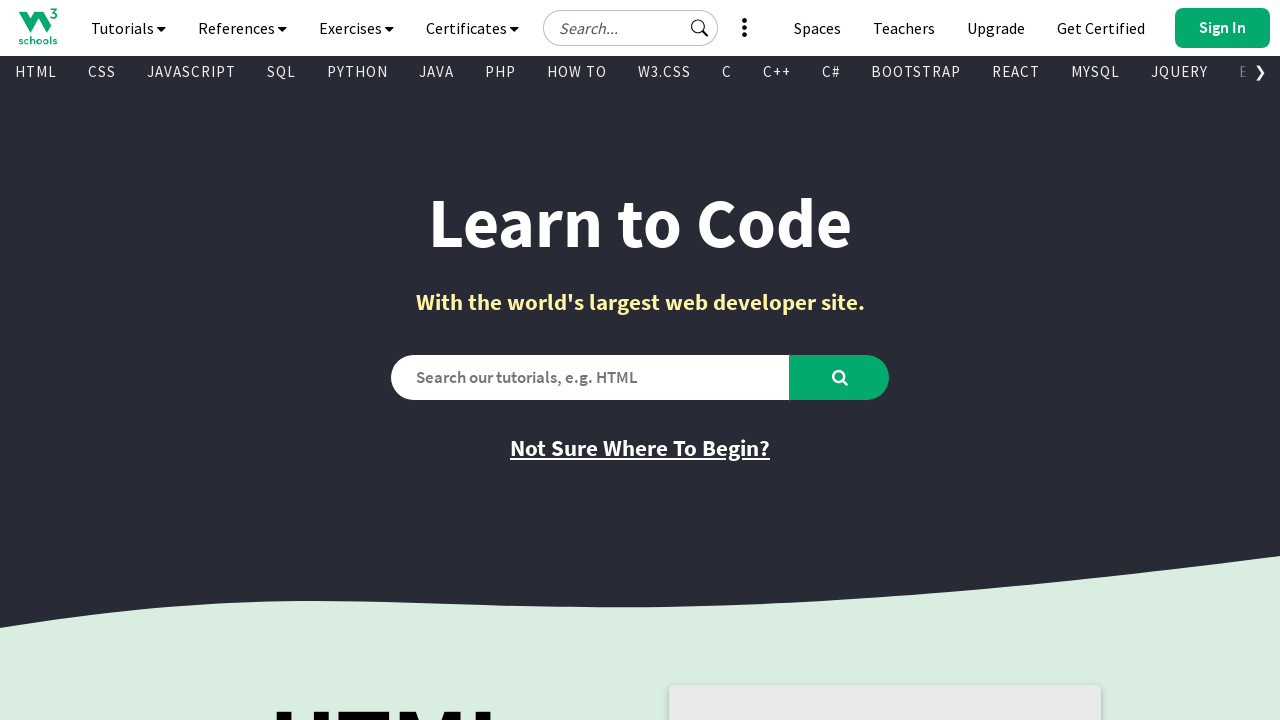

Retrieved href attribute from link 644: 'https://campus.w3schools.com/collections/certifications/products/css-certificate'
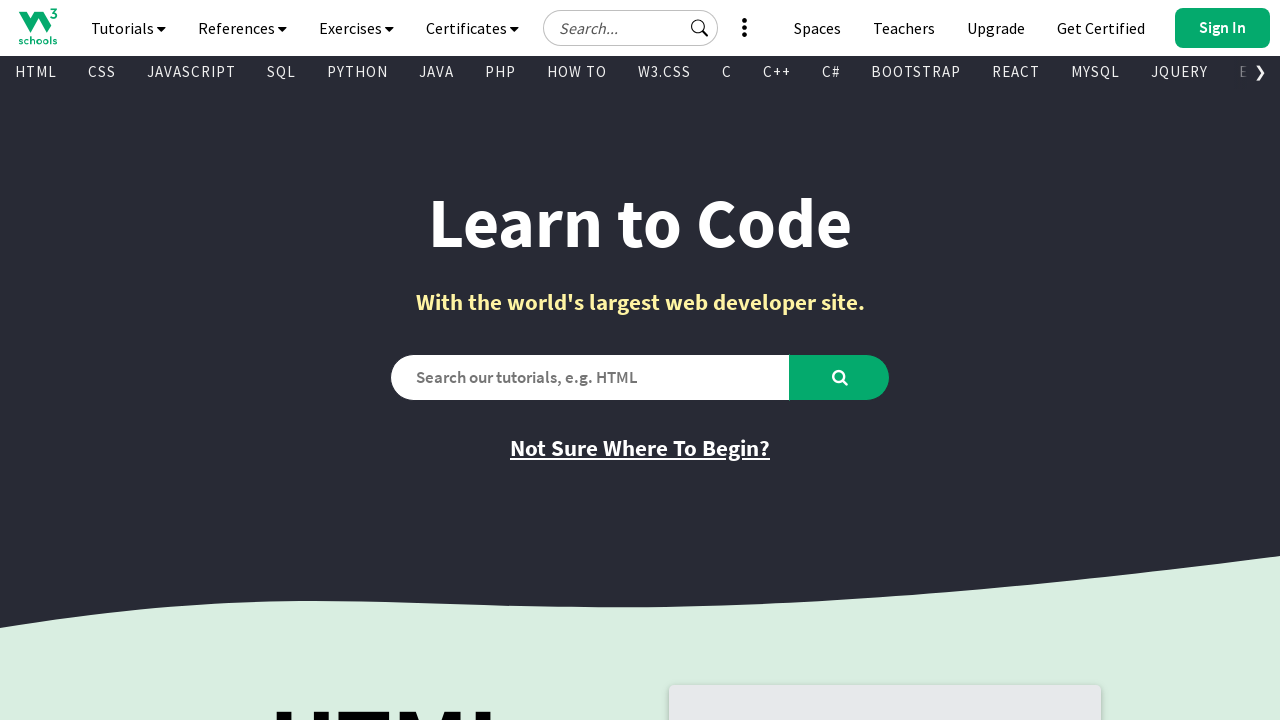

Retrieved text content from link 645: 'Try it Yourself'
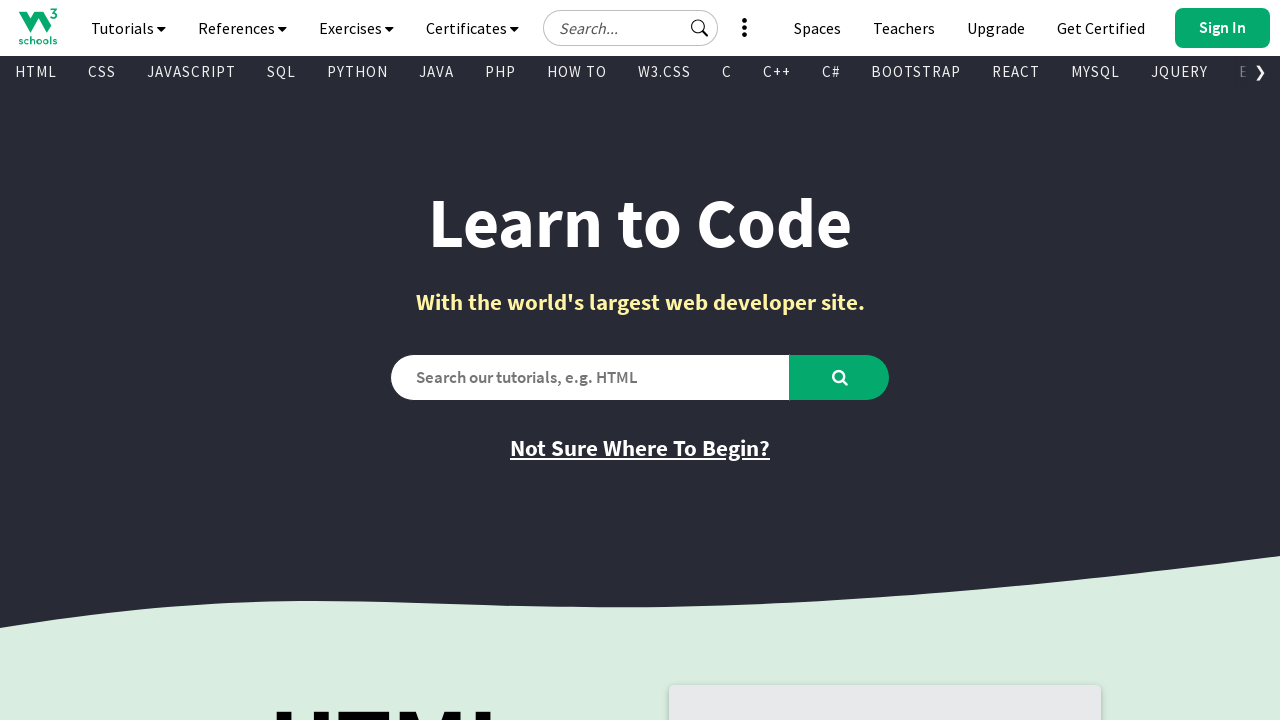

Retrieved href attribute from link 645: '/css/tryit.asp?filename=trycss_default'
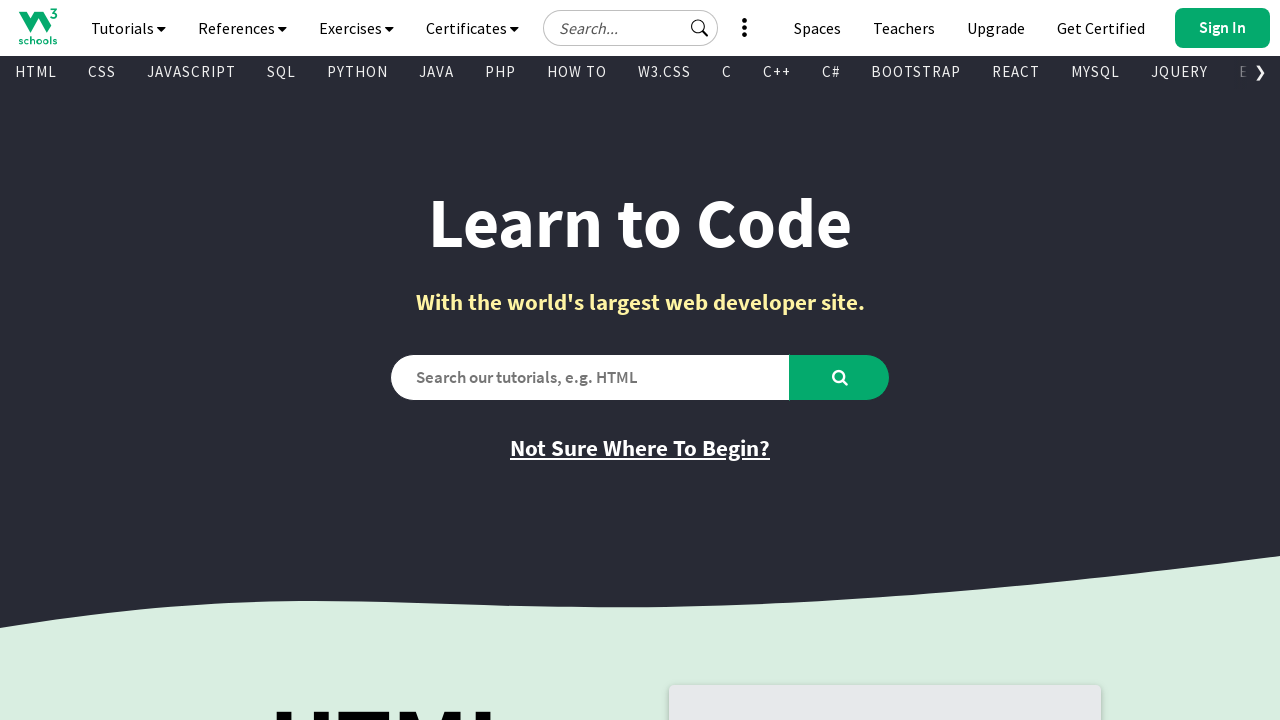

Retrieved text content from link 646: 'Learn JavaScript'
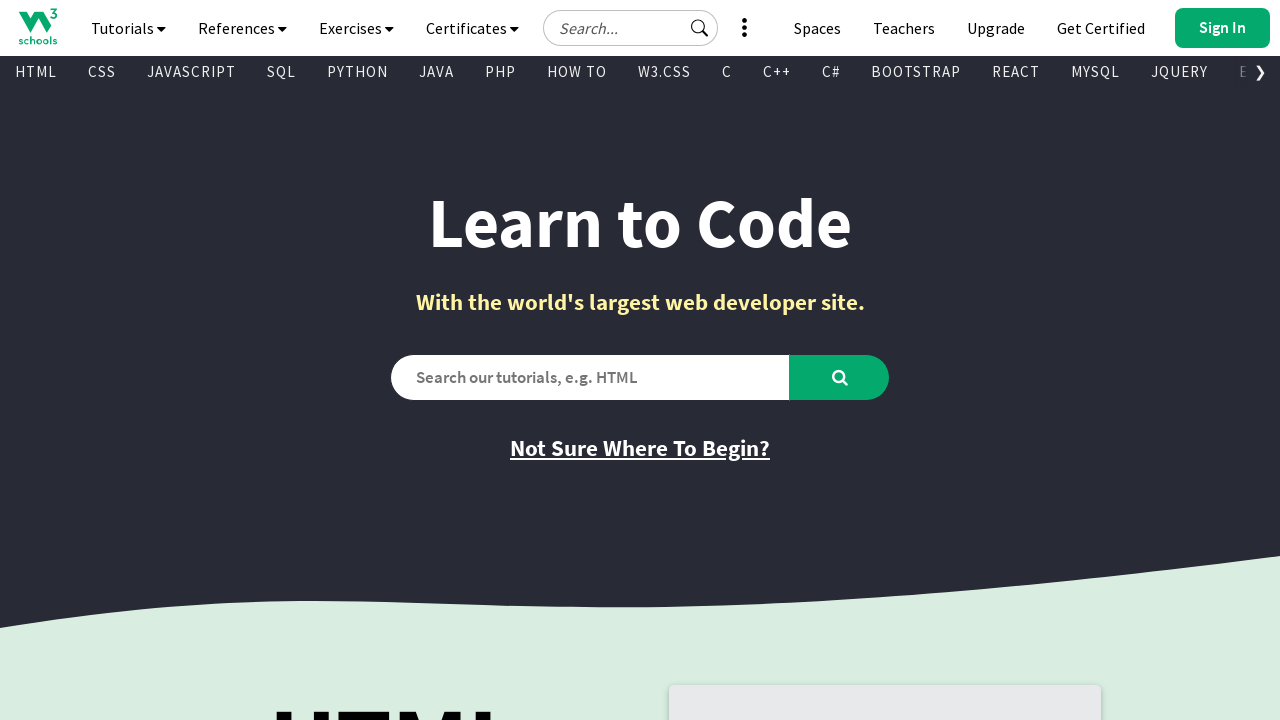

Retrieved href attribute from link 646: '/js/default.asp'
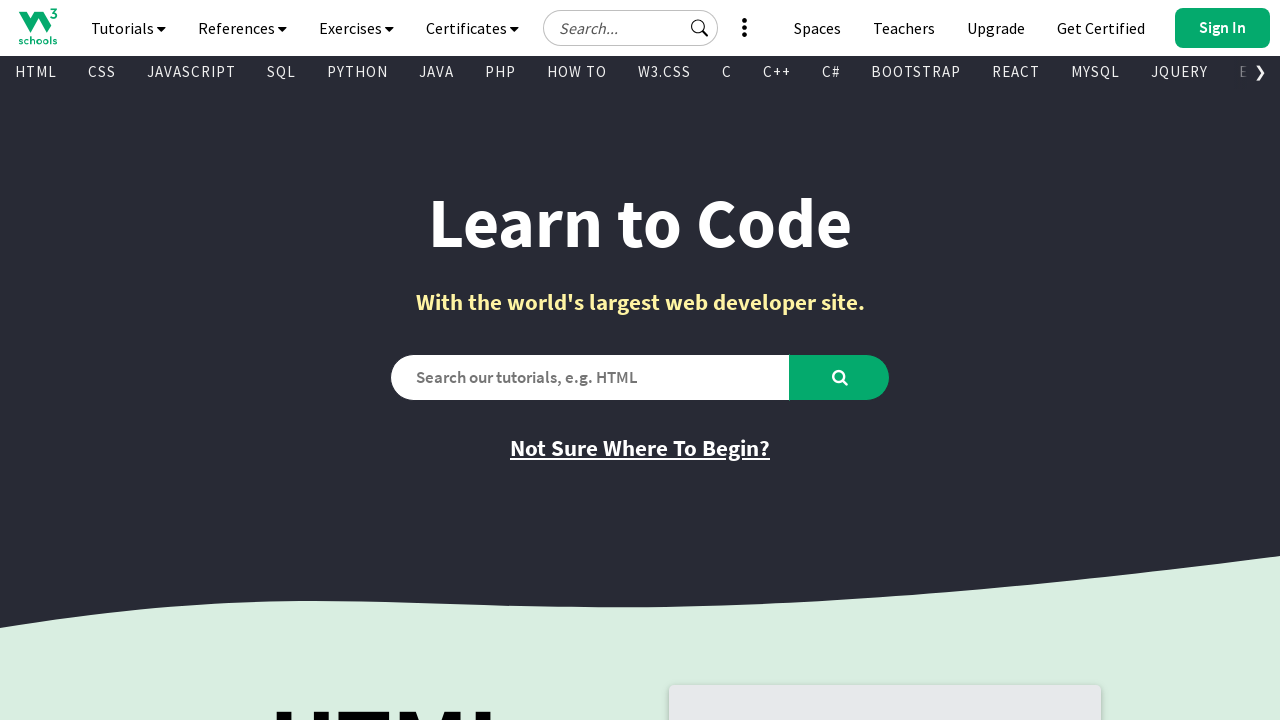

Retrieved text content from link 647: 'JavaScript Reference'
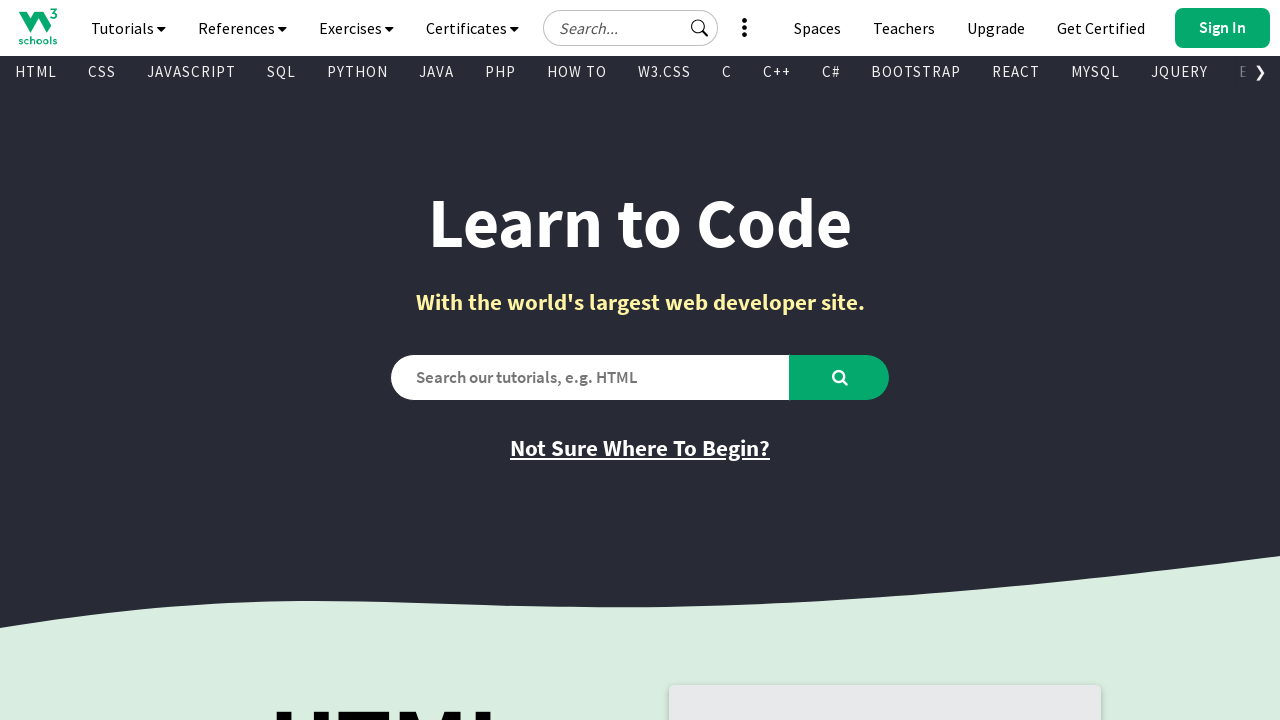

Retrieved href attribute from link 647: '/jsref/default.asp'
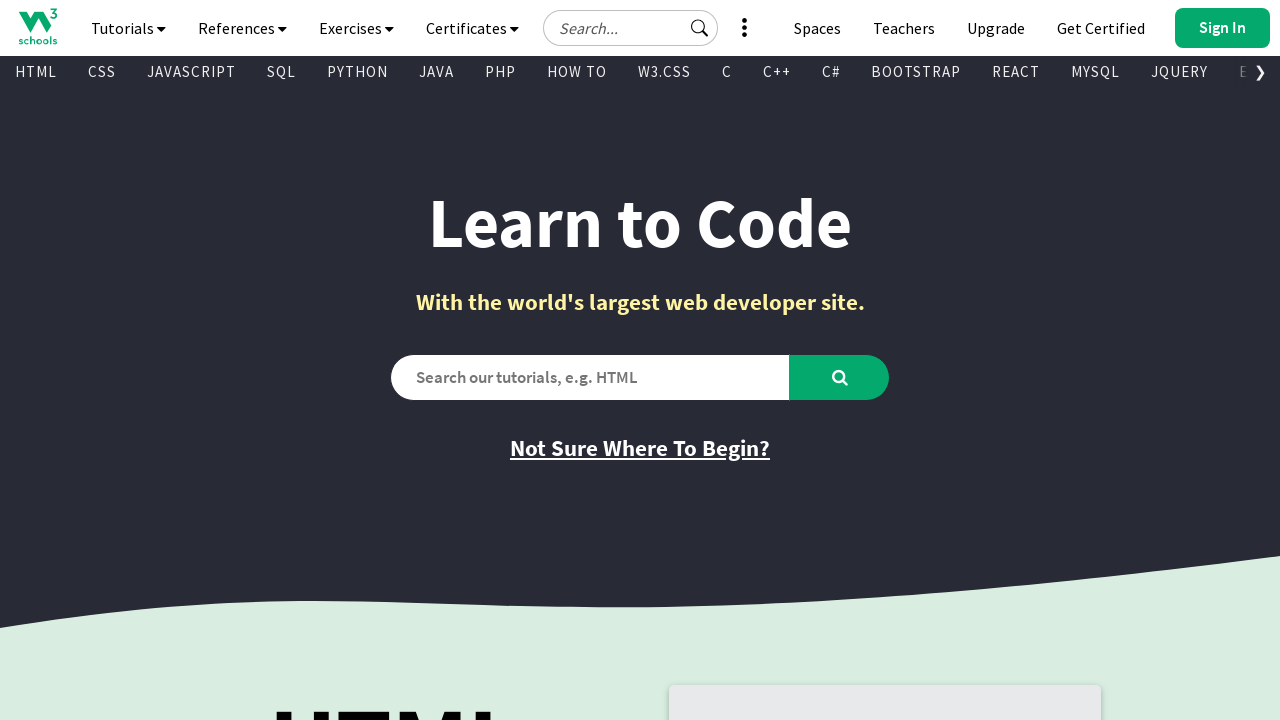

Retrieved text content from link 648: 'Get Certified'
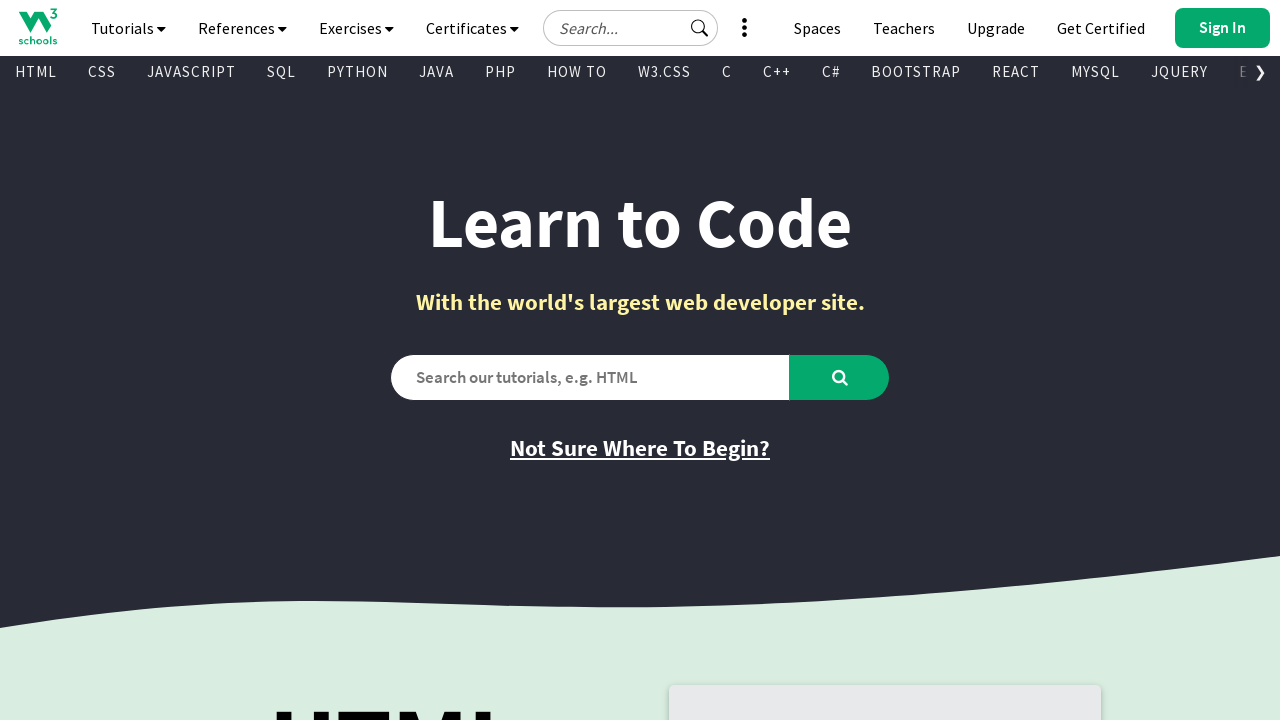

Retrieved href attribute from link 648: 'https://campus.w3schools.com/collections/certifications/products/javascript-certificate'
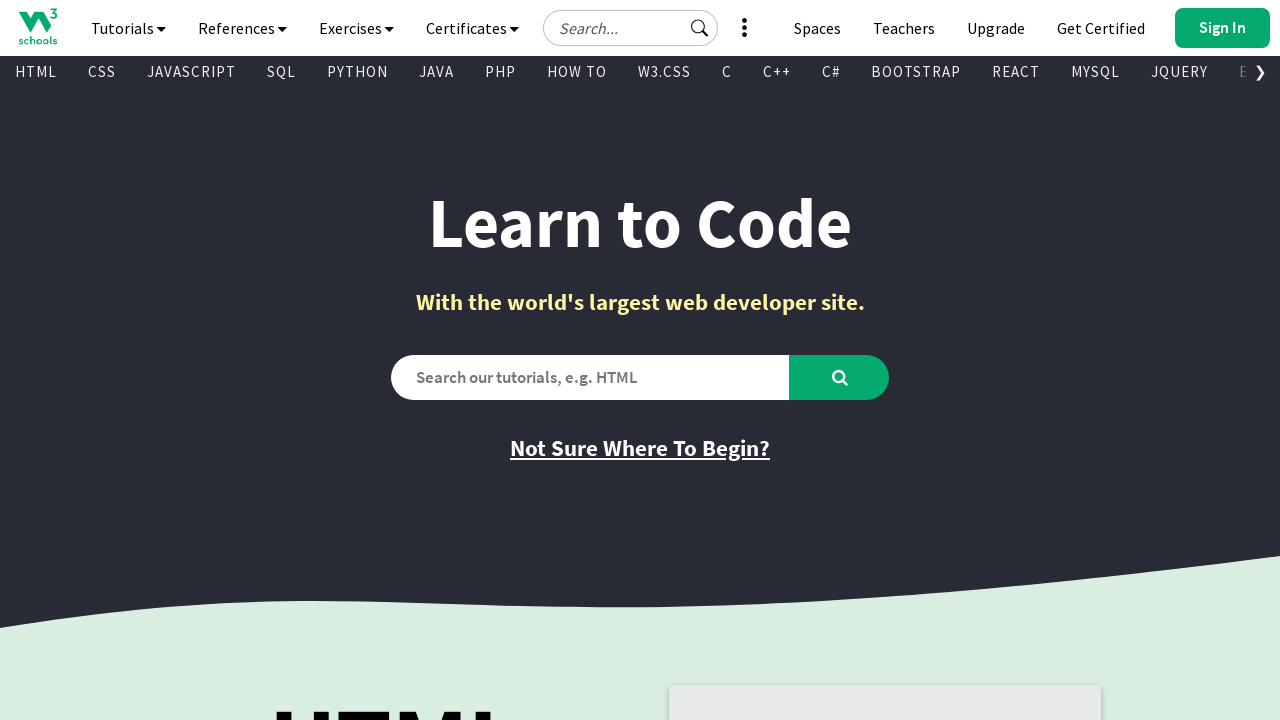

Retrieved text content from link 649: 'Try it Yourself'
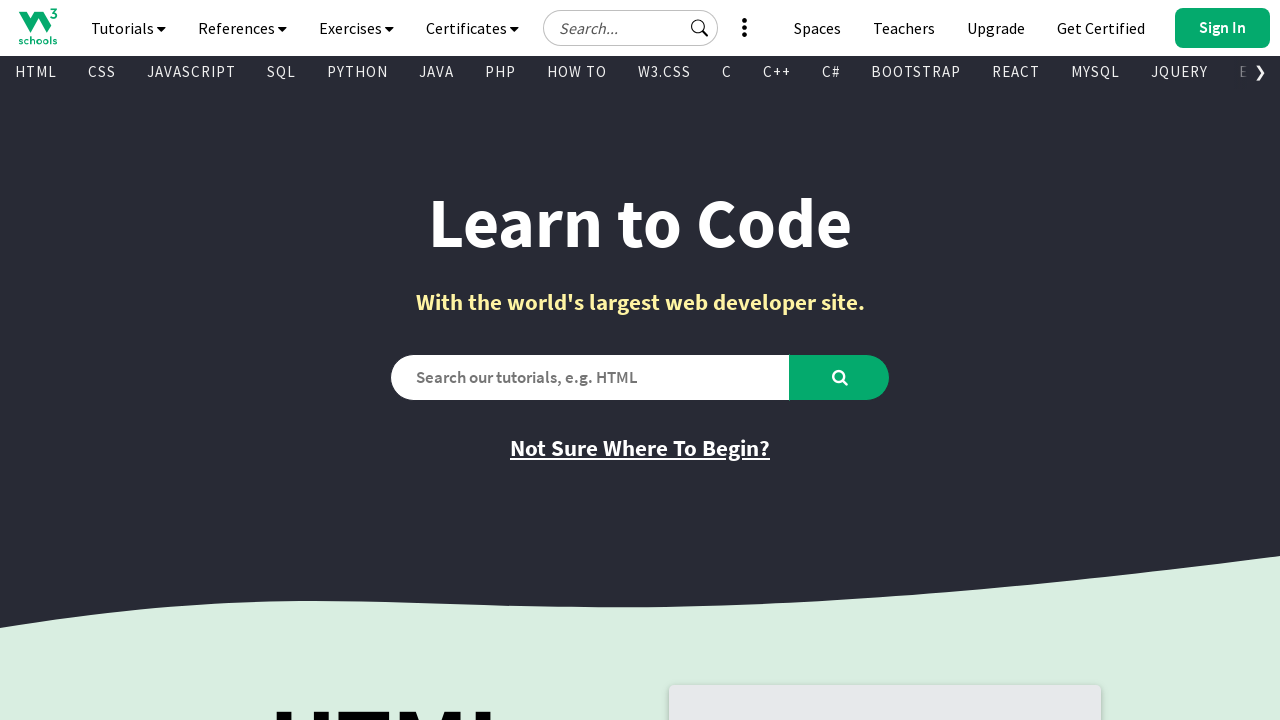

Retrieved href attribute from link 649: '/js/tryit.asp?filename=tryjs_default'
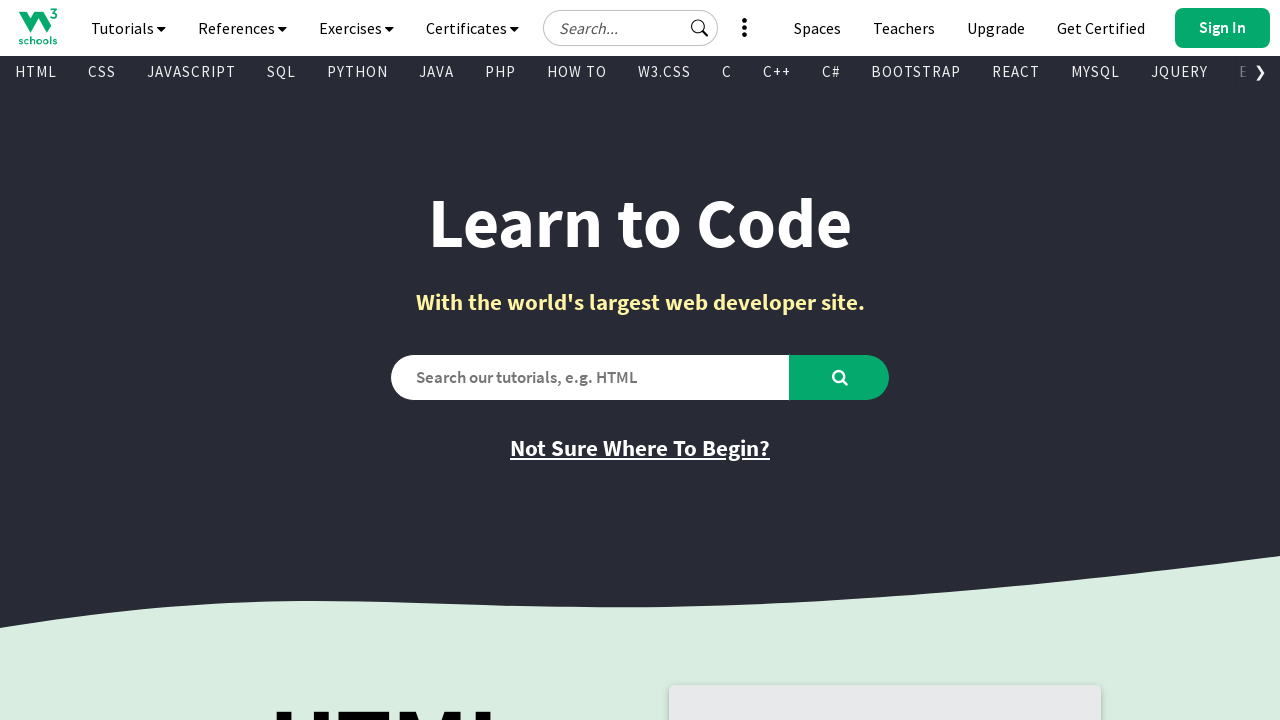

Retrieved text content from link 650: 'Learn Python'
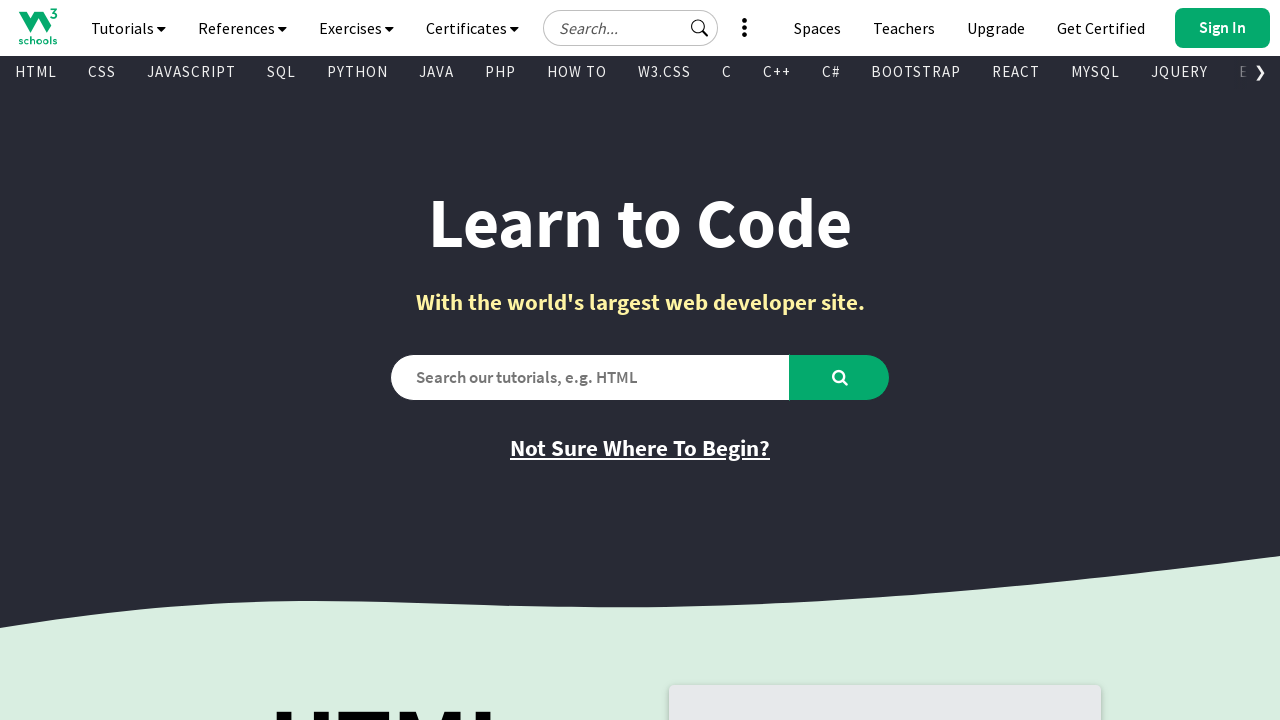

Retrieved href attribute from link 650: '/python/default.asp'
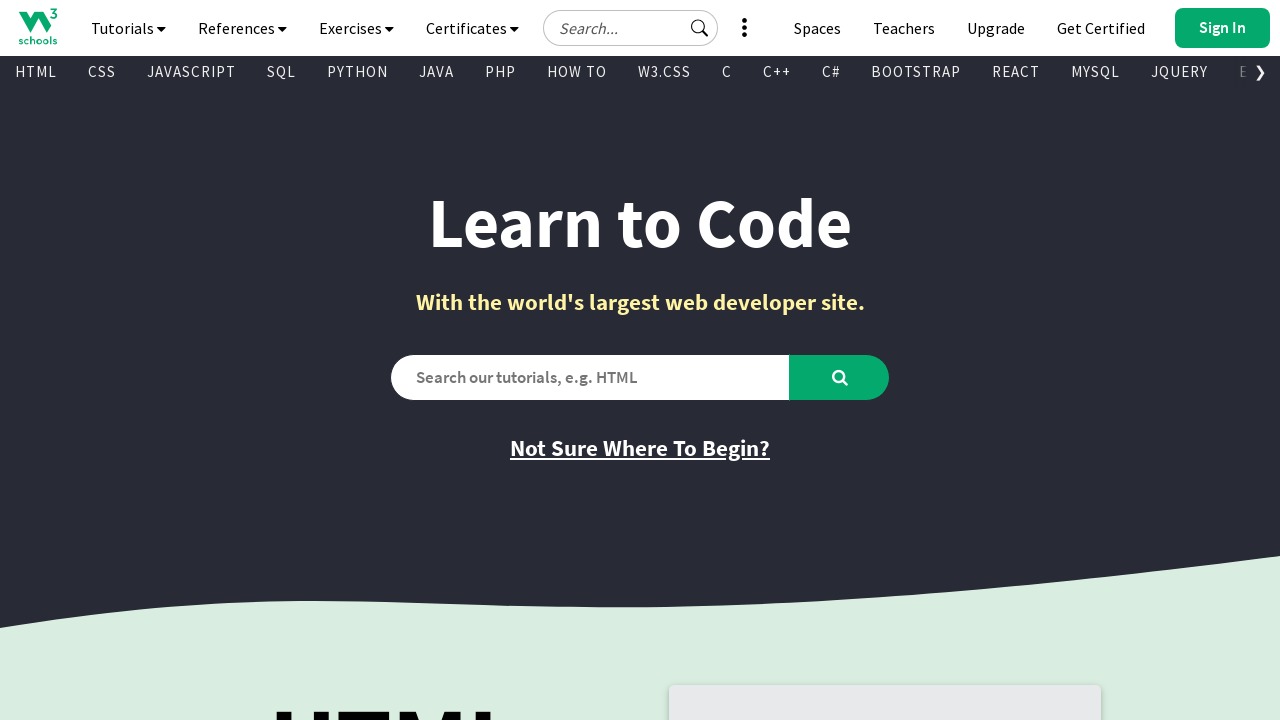

Retrieved text content from link 651: 'Python Reference'
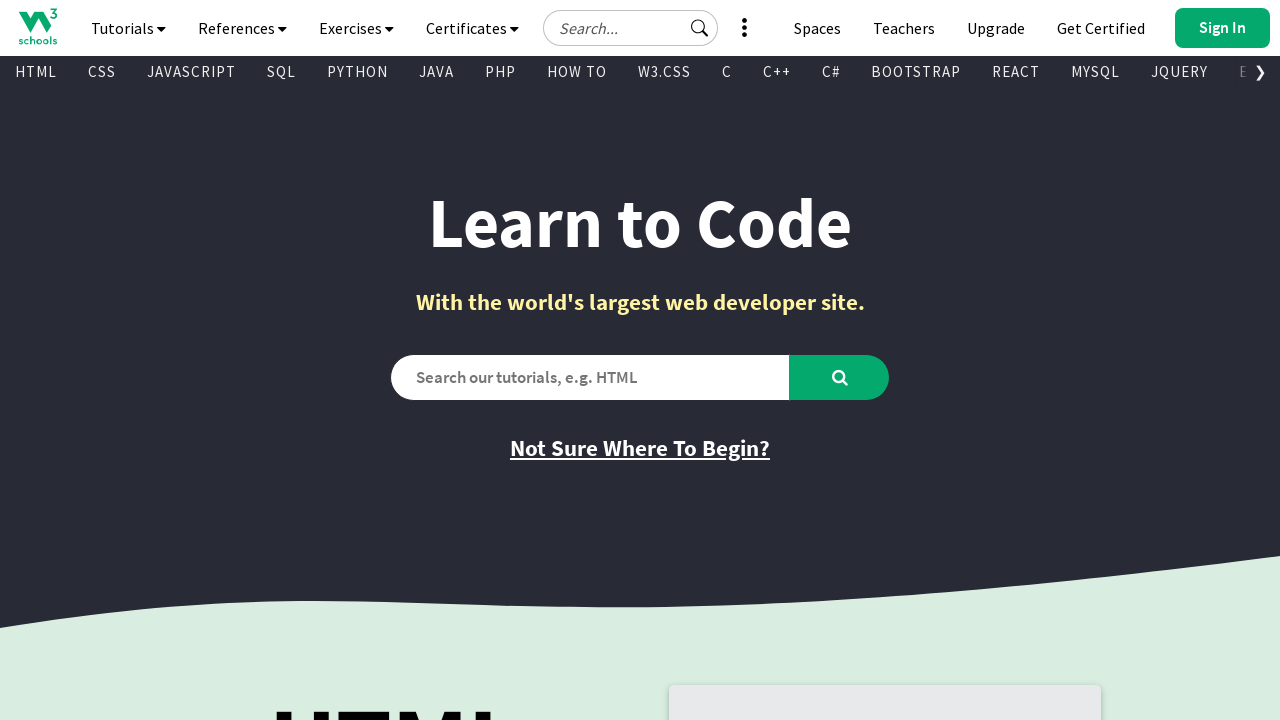

Retrieved href attribute from link 651: '/python/python_reference.asp'
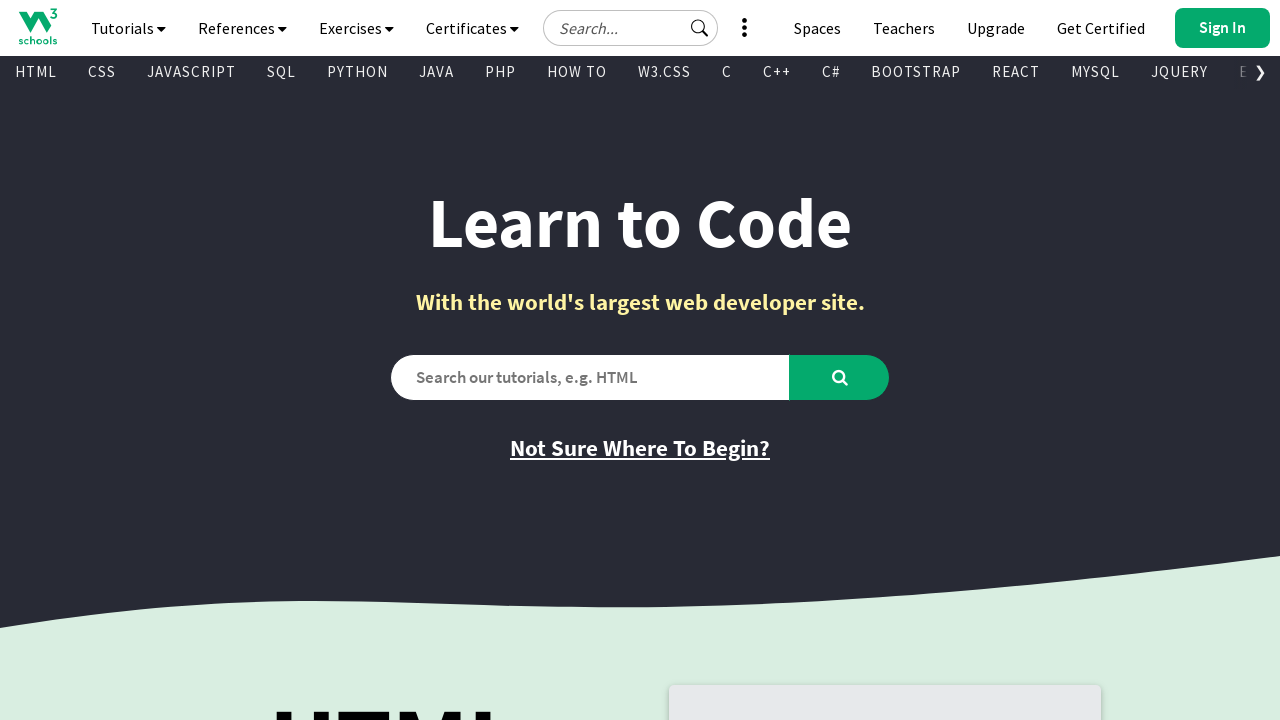

Retrieved text content from link 652: 'Get Certified'
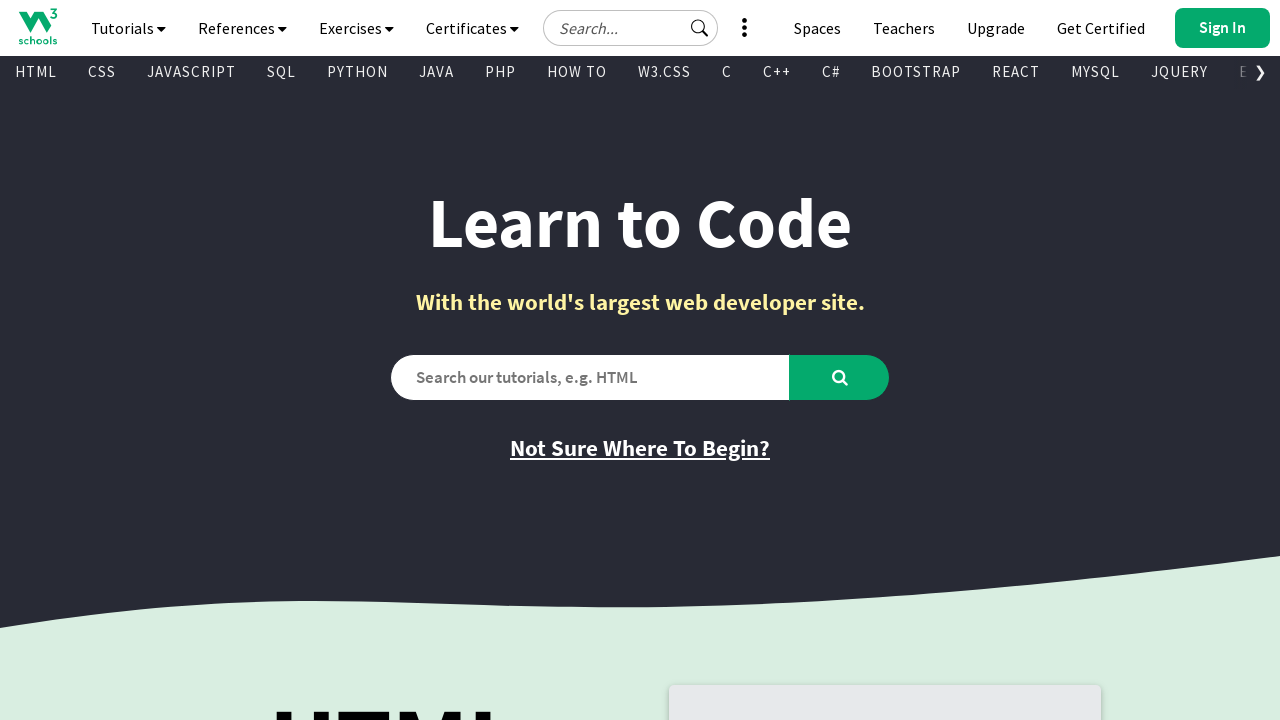

Retrieved href attribute from link 652: 'https://campus.w3schools.com/collections/certifications/products/python-certificate'
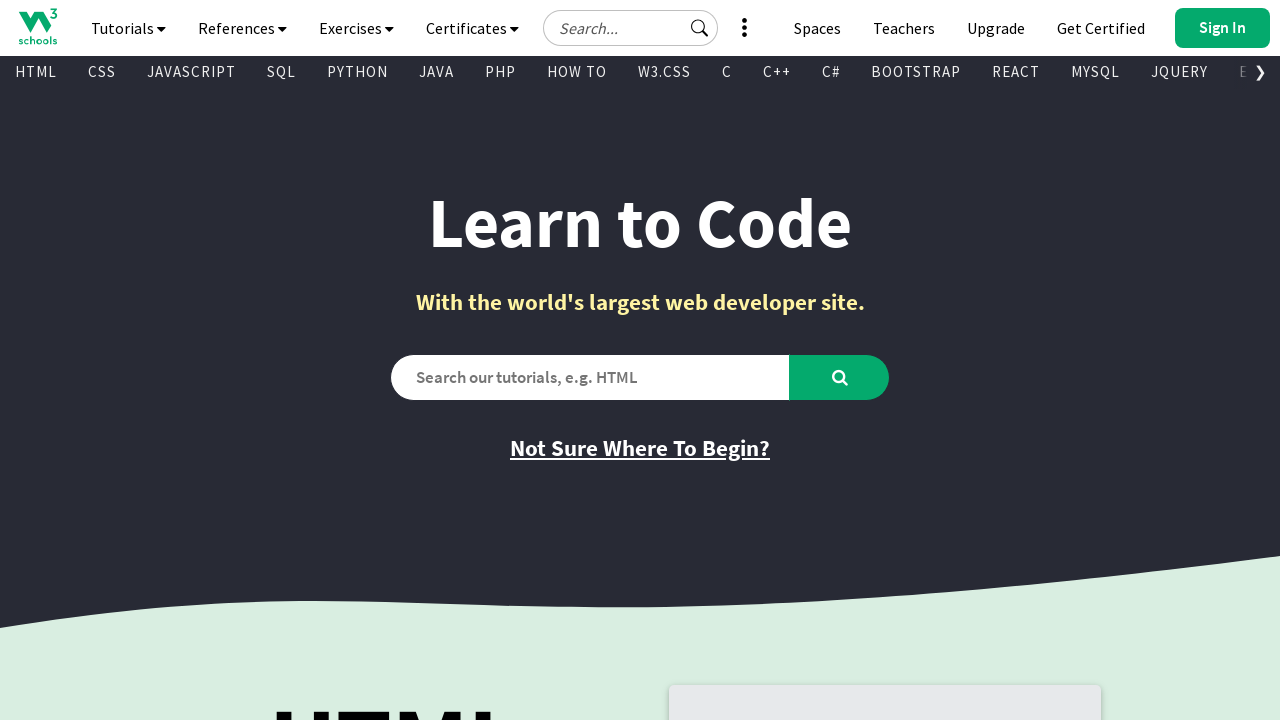

Retrieved text content from link 653: 'Try it Yourself'
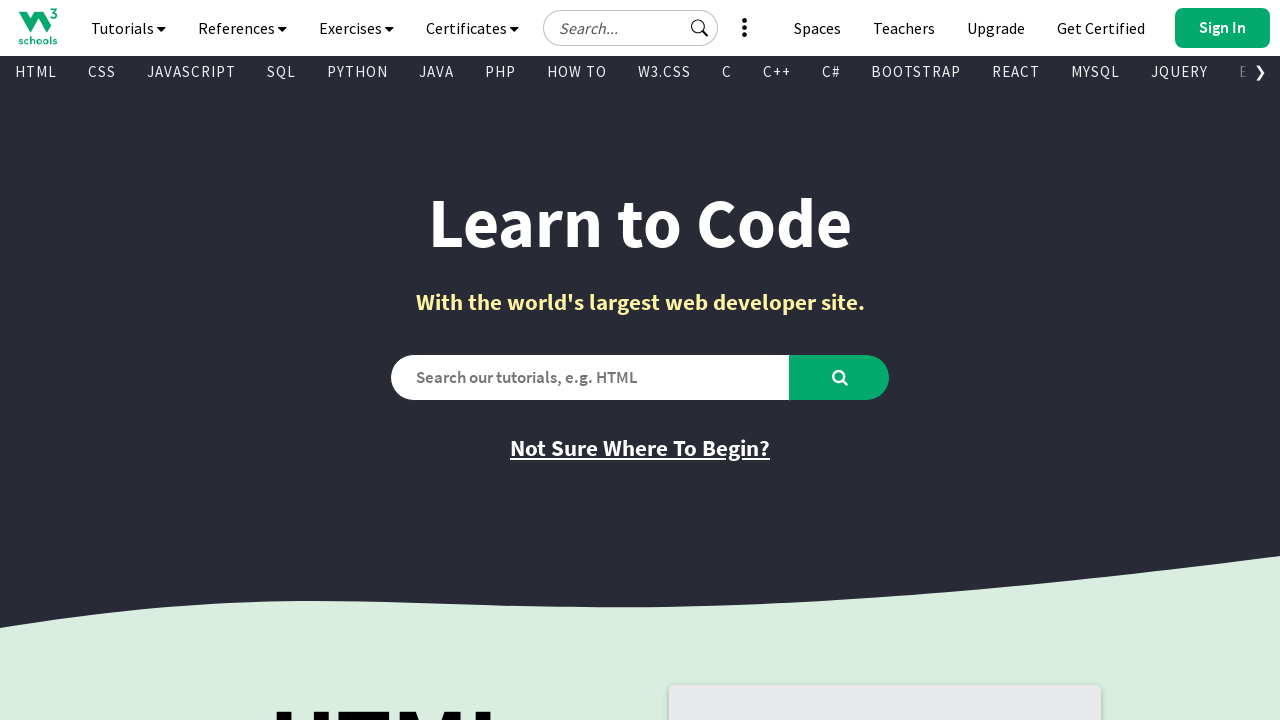

Retrieved href attribute from link 653: '/python/trypython.asp?filename=demo_indentation'
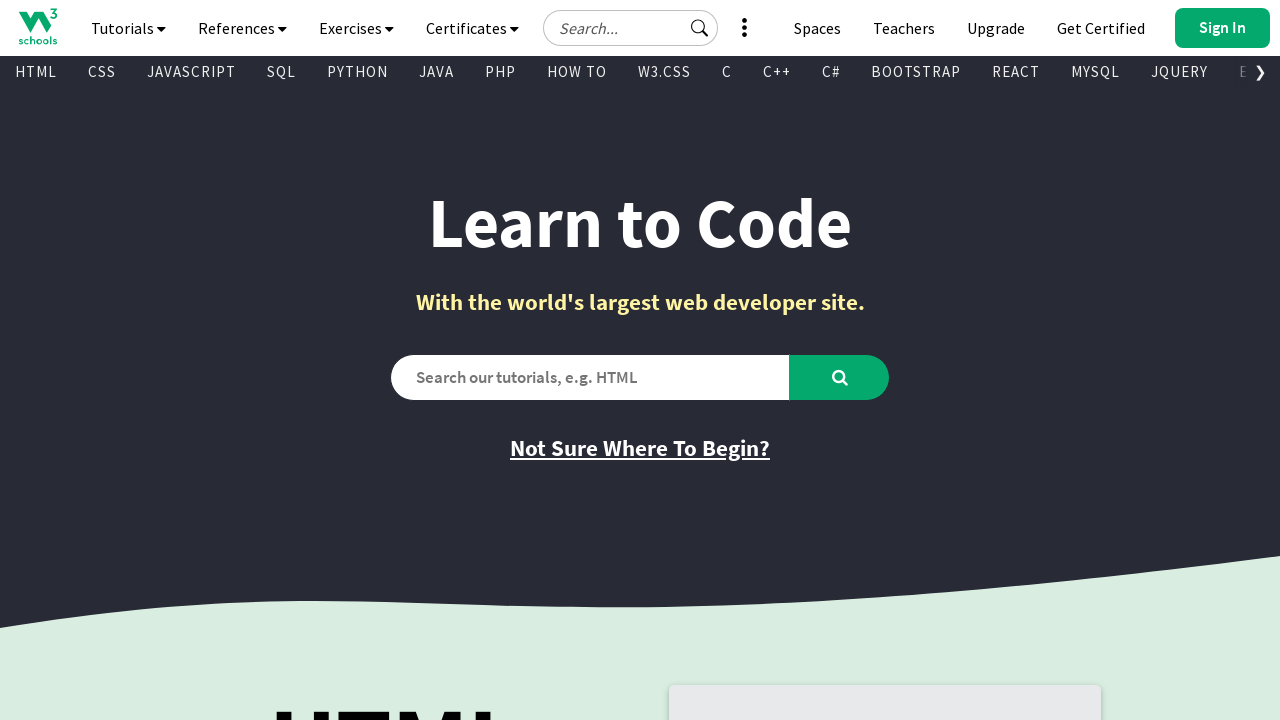

Retrieved text content from link 654: 'Learn SQL'
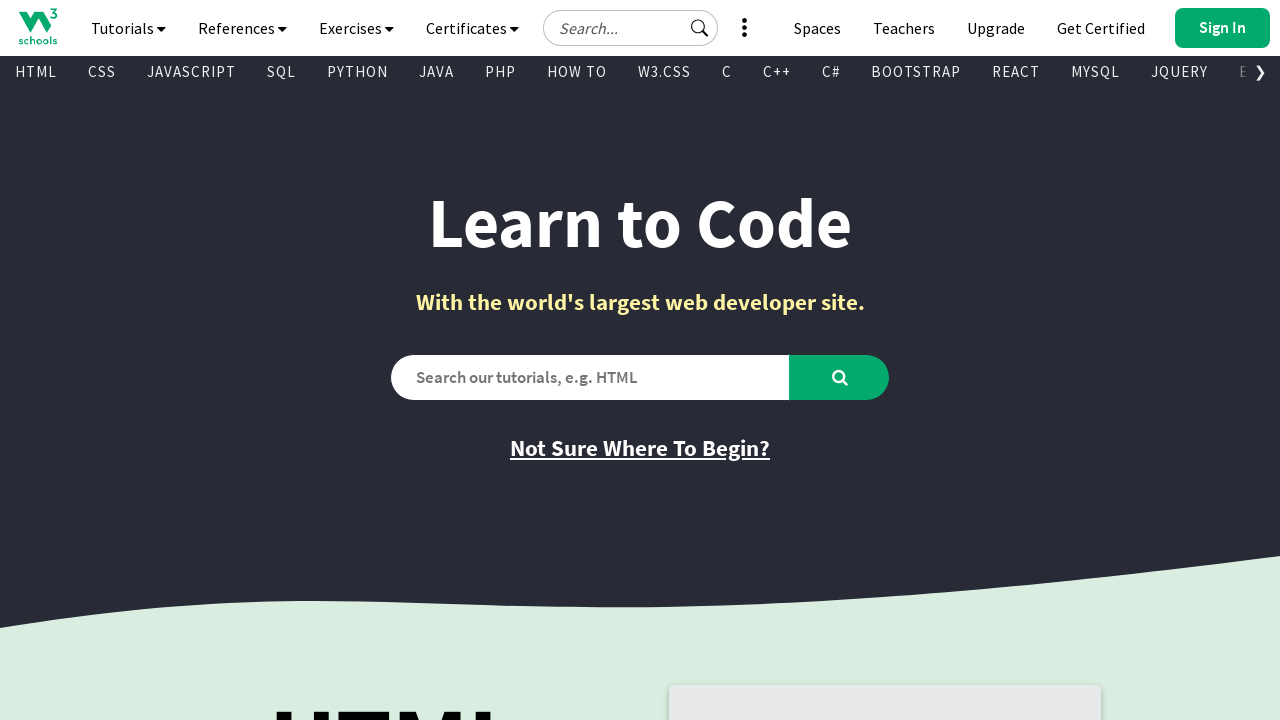

Retrieved href attribute from link 654: '/sql/default.asp'
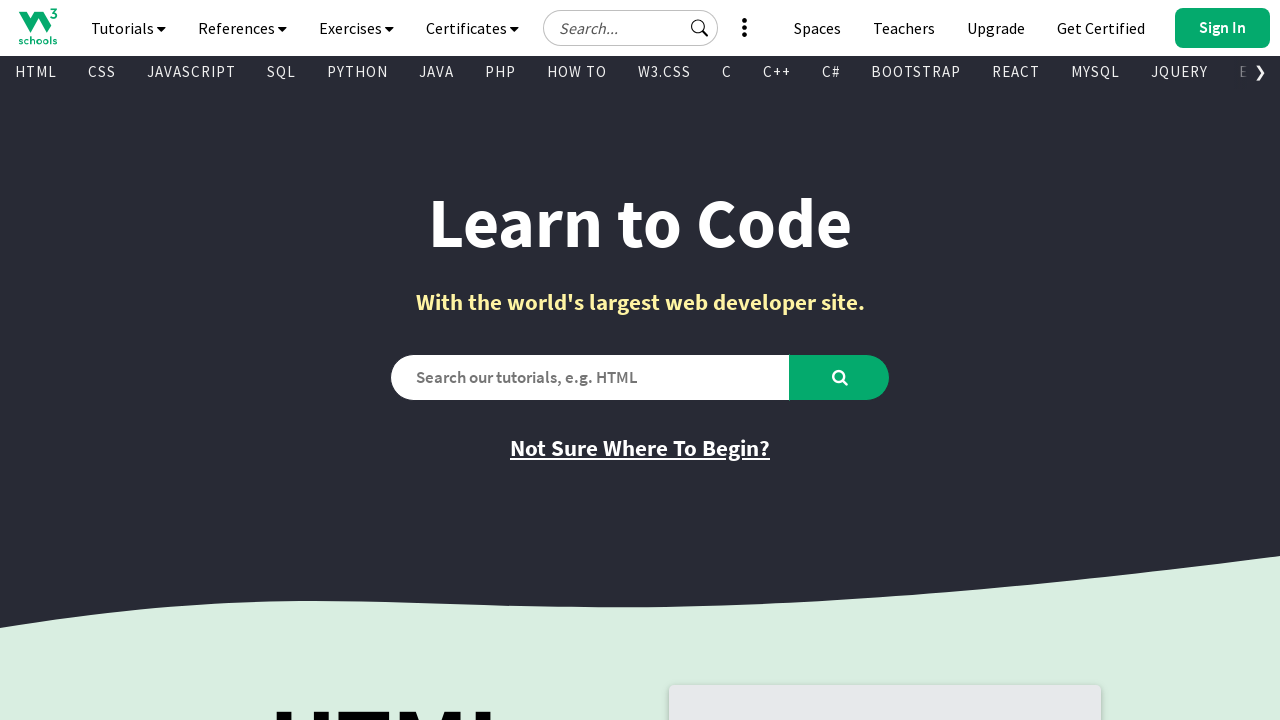

Retrieved text content from link 655: 'SQL Reference'
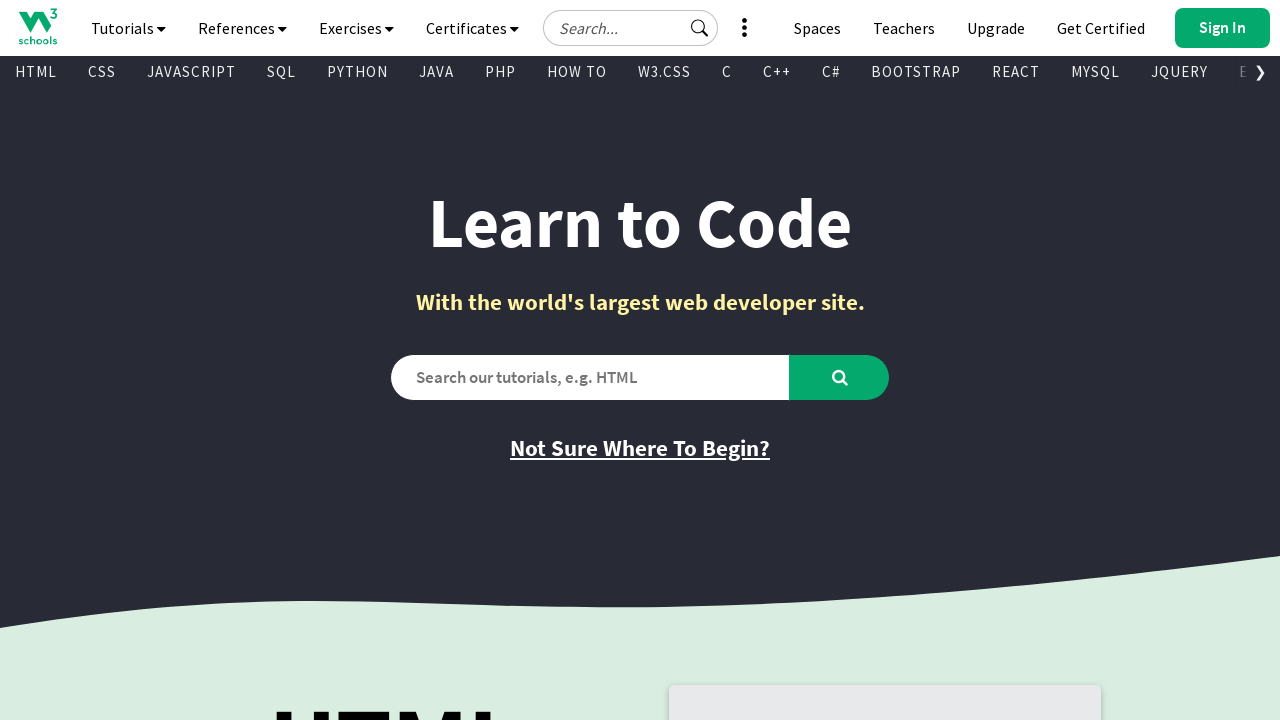

Retrieved href attribute from link 655: '/sql/sql_ref_keywords.asp'
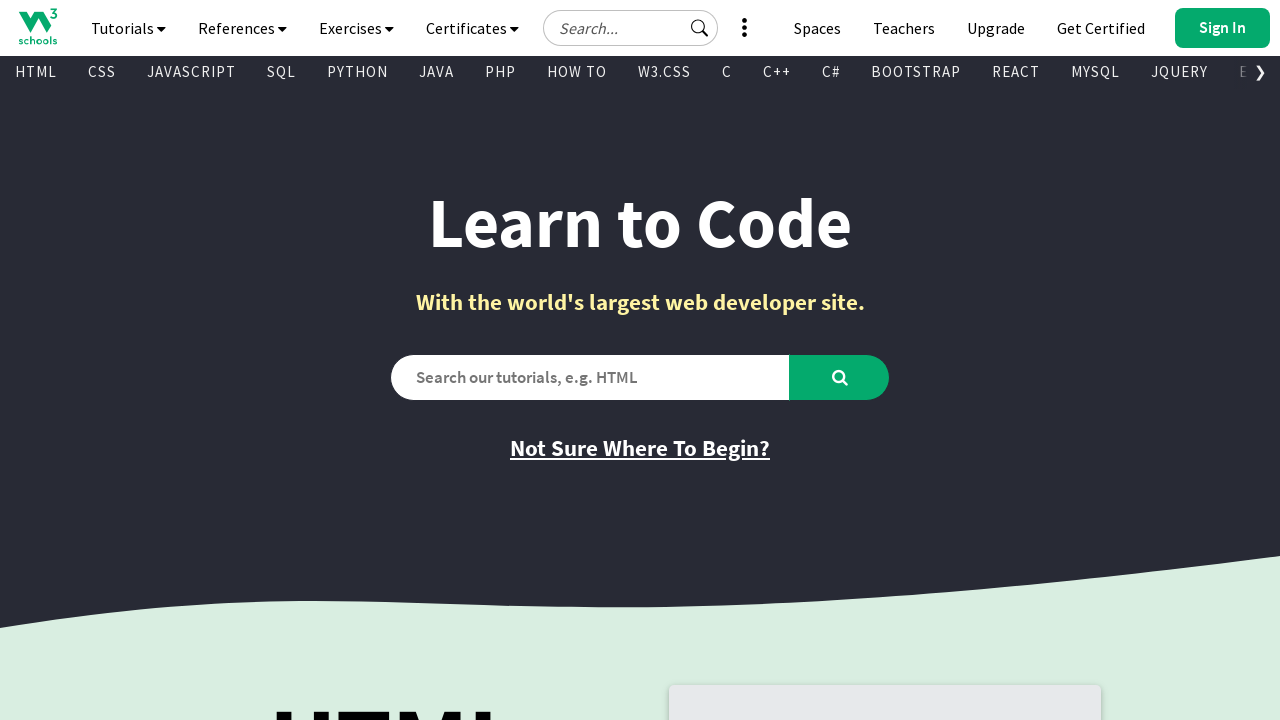

Retrieved text content from link 656: 'Get Certified'
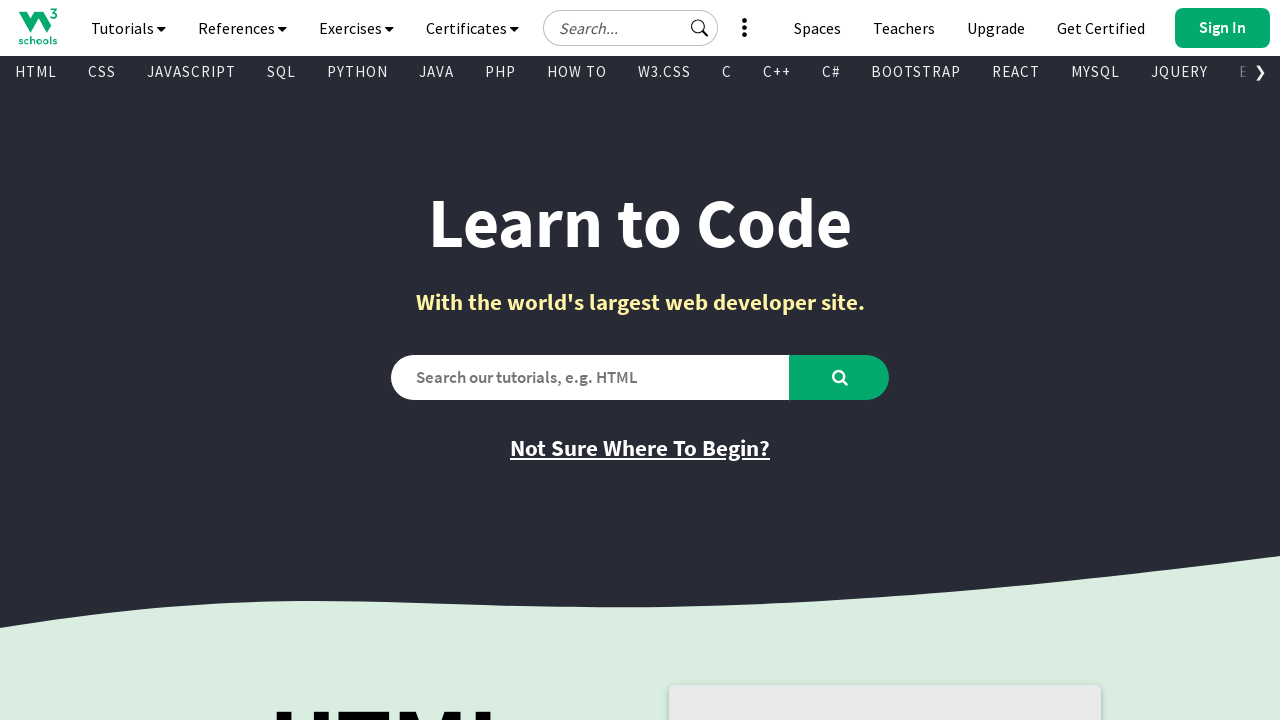

Retrieved href attribute from link 656: 'https://campus.w3schools.com/collections/certifications/products/sql-certificate'
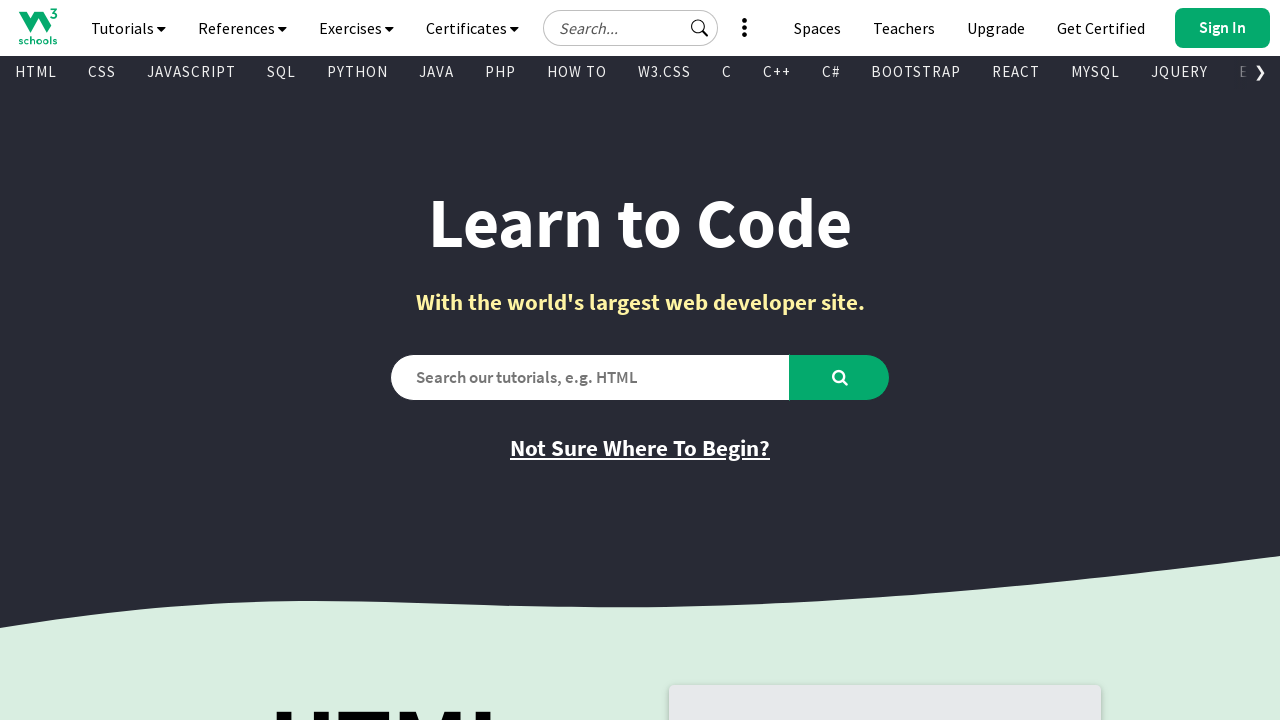

Retrieved text content from link 657: 'Try it Yourself'
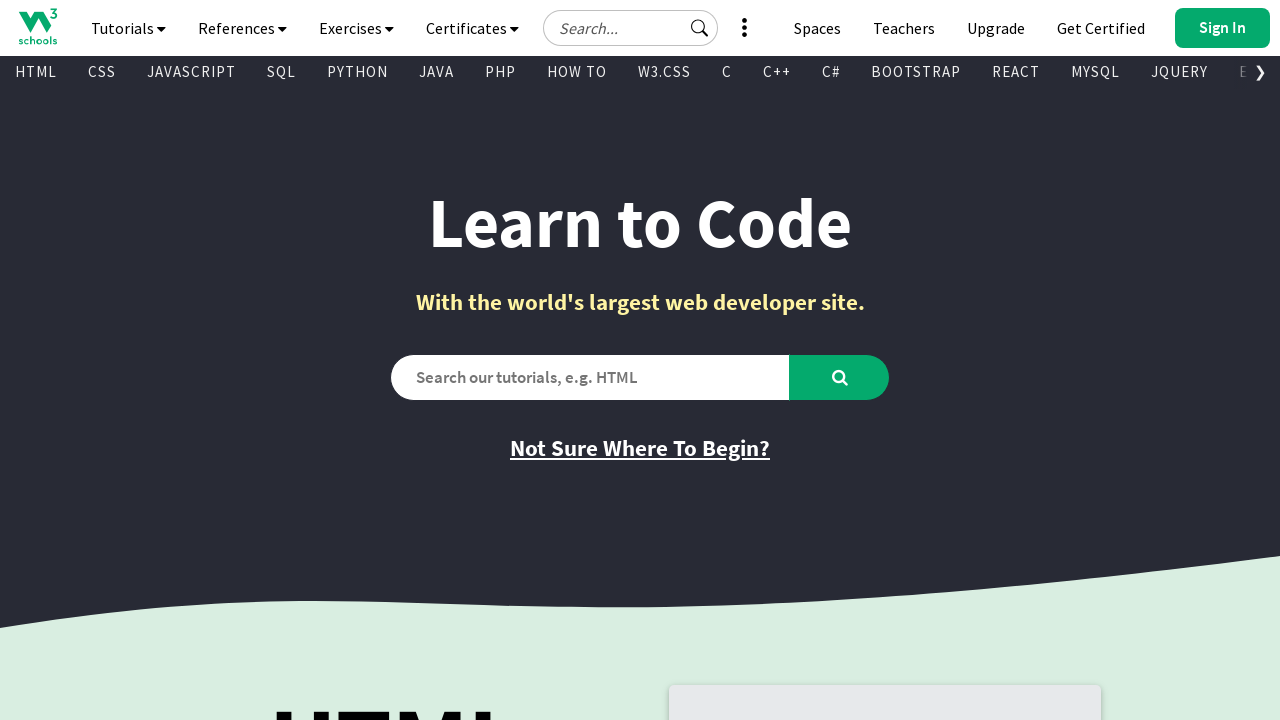

Retrieved href attribute from link 657: '/sql/trysql.asp?filename=trysql_select_where'
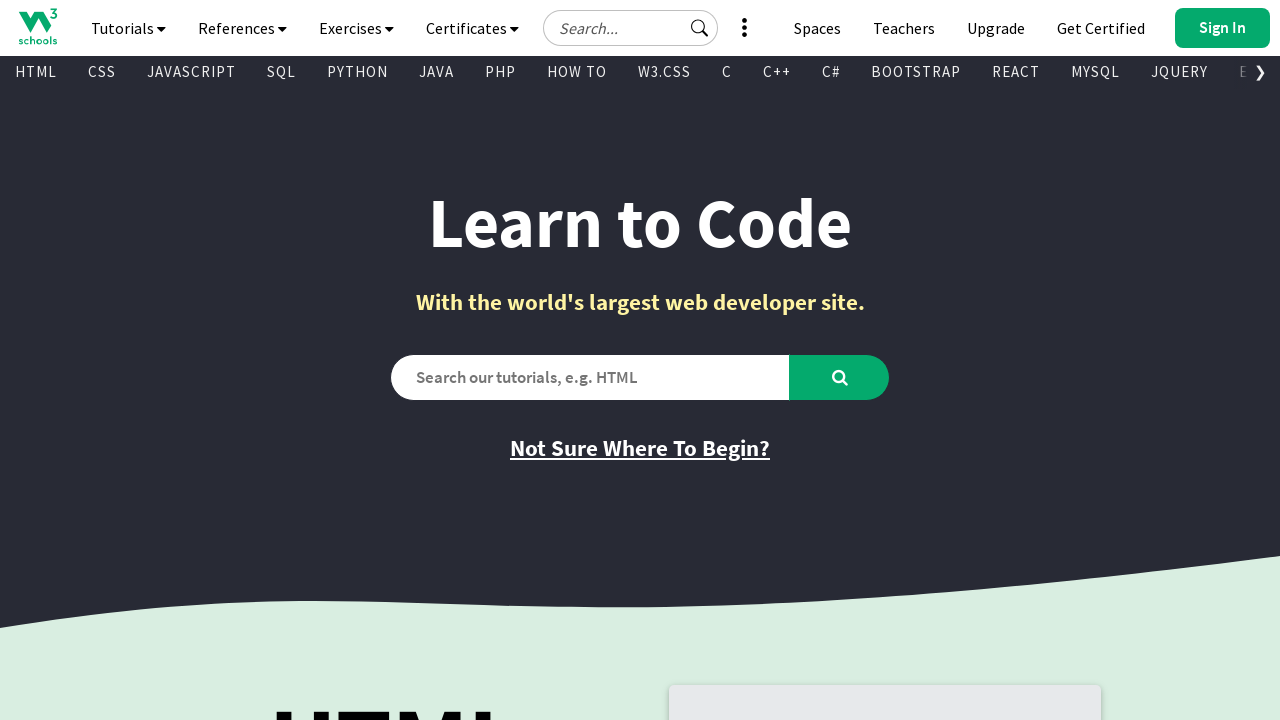

Retrieved text content from link 658: 'Learn PHP'
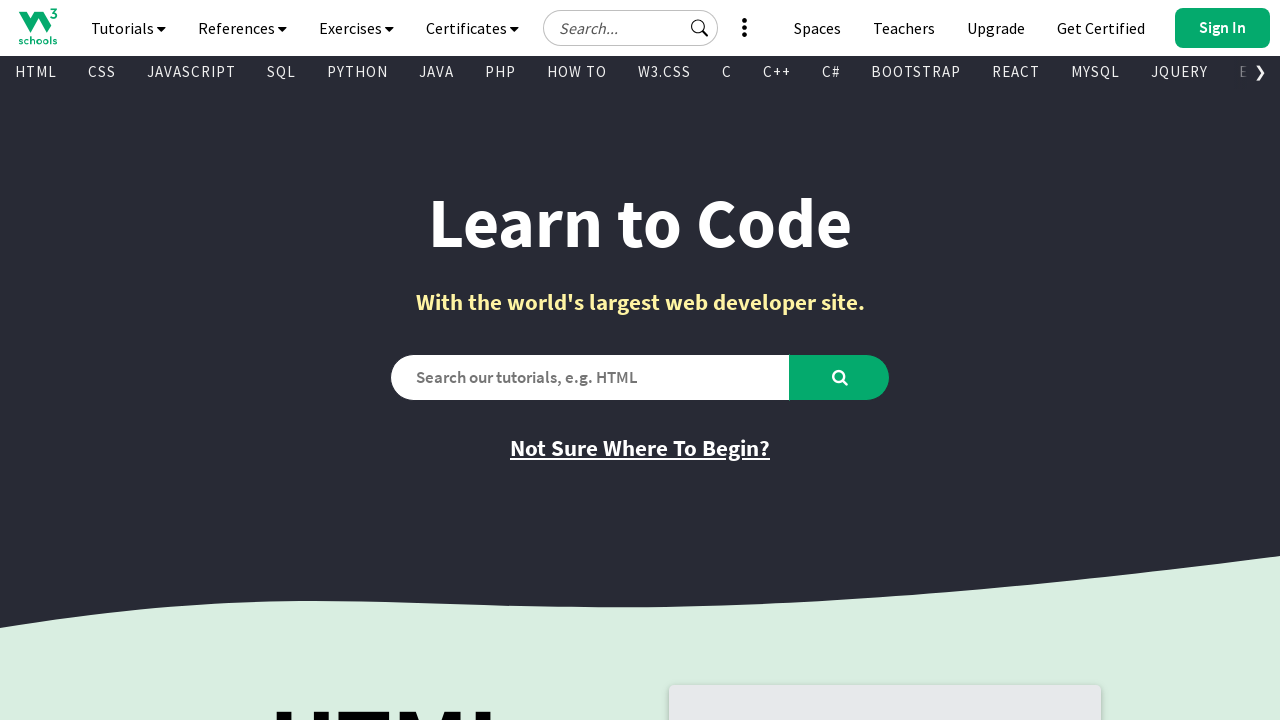

Retrieved href attribute from link 658: '/php/default.asp'
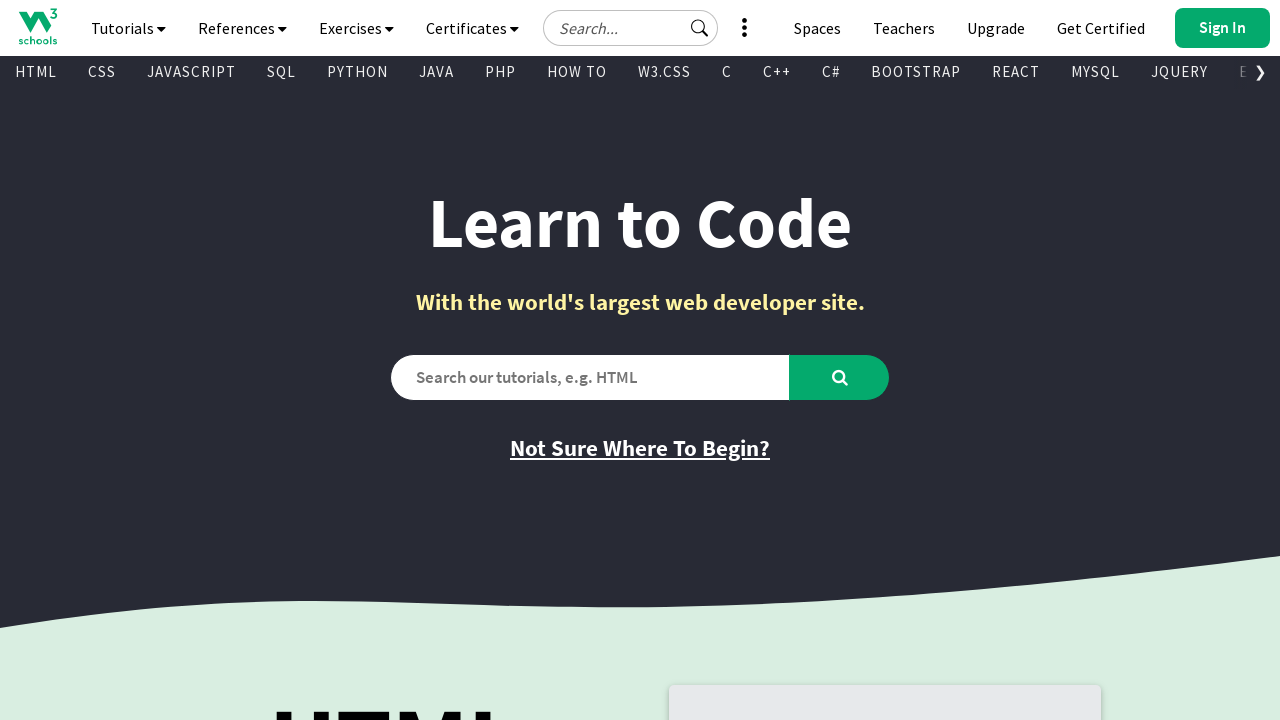

Retrieved text content from link 659: 'Learn jQuery'
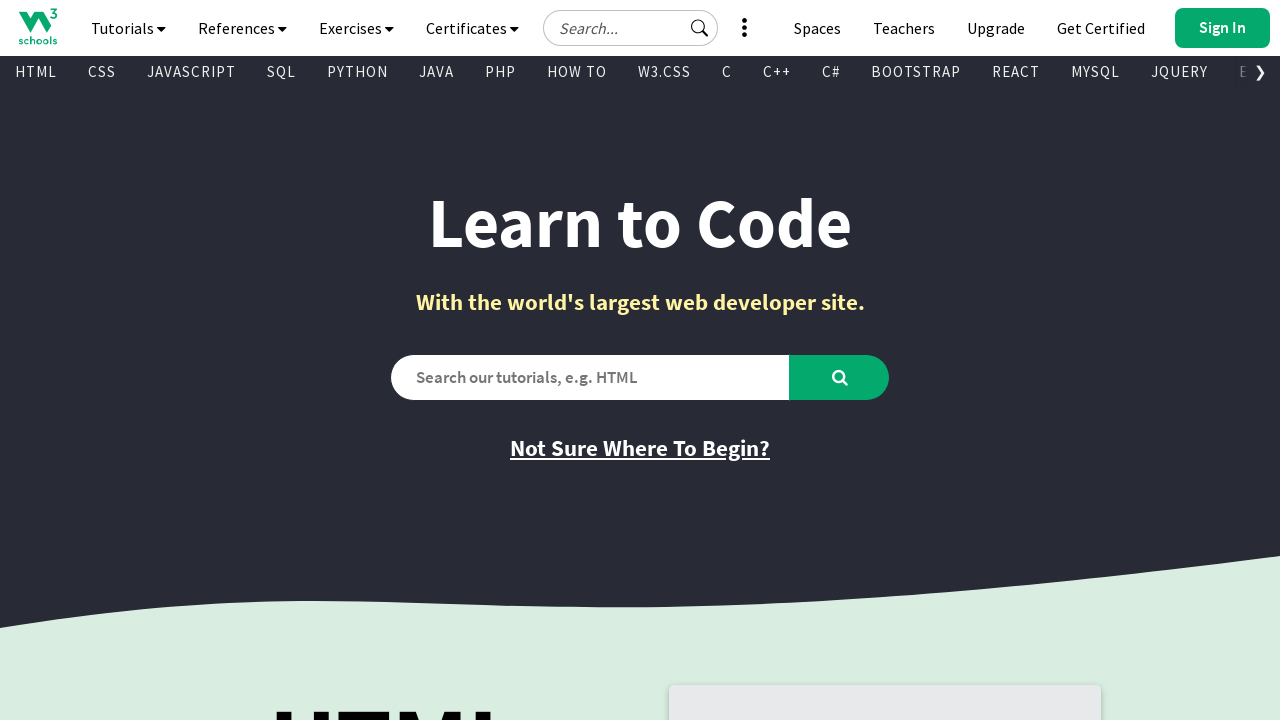

Retrieved href attribute from link 659: '/jquery/default.asp'
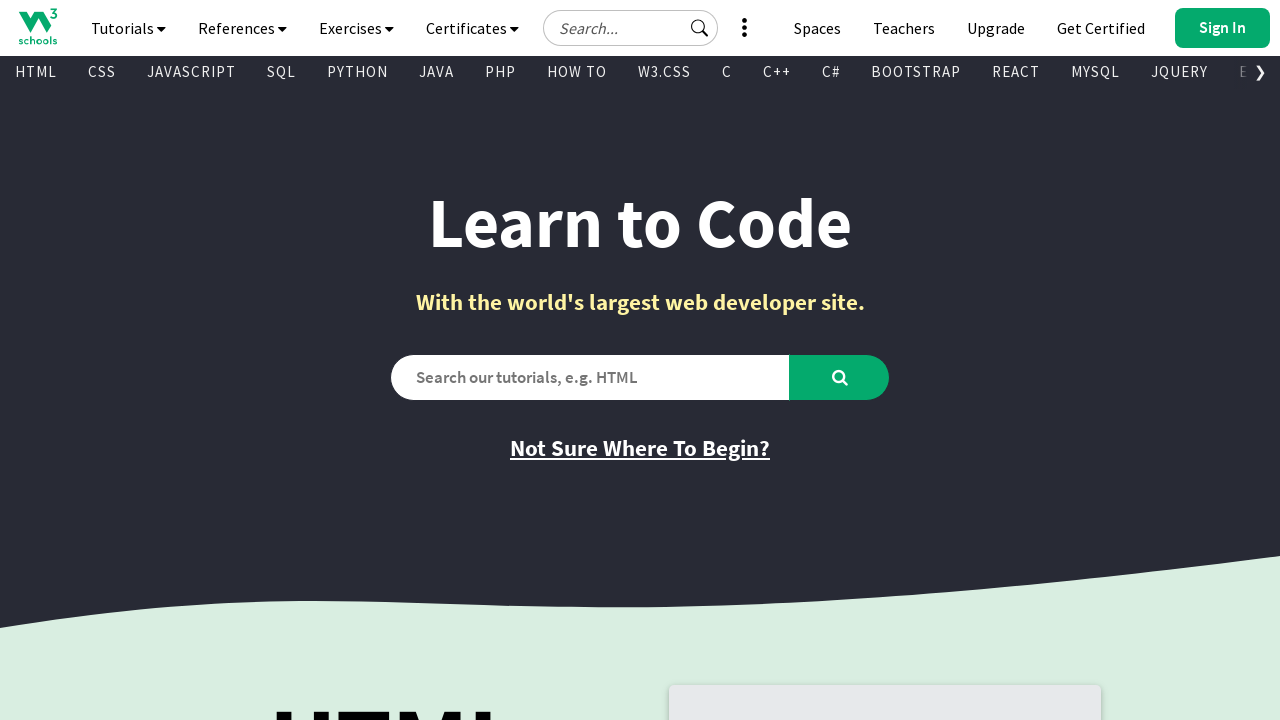

Retrieved text content from link 660: 'Learn Java'
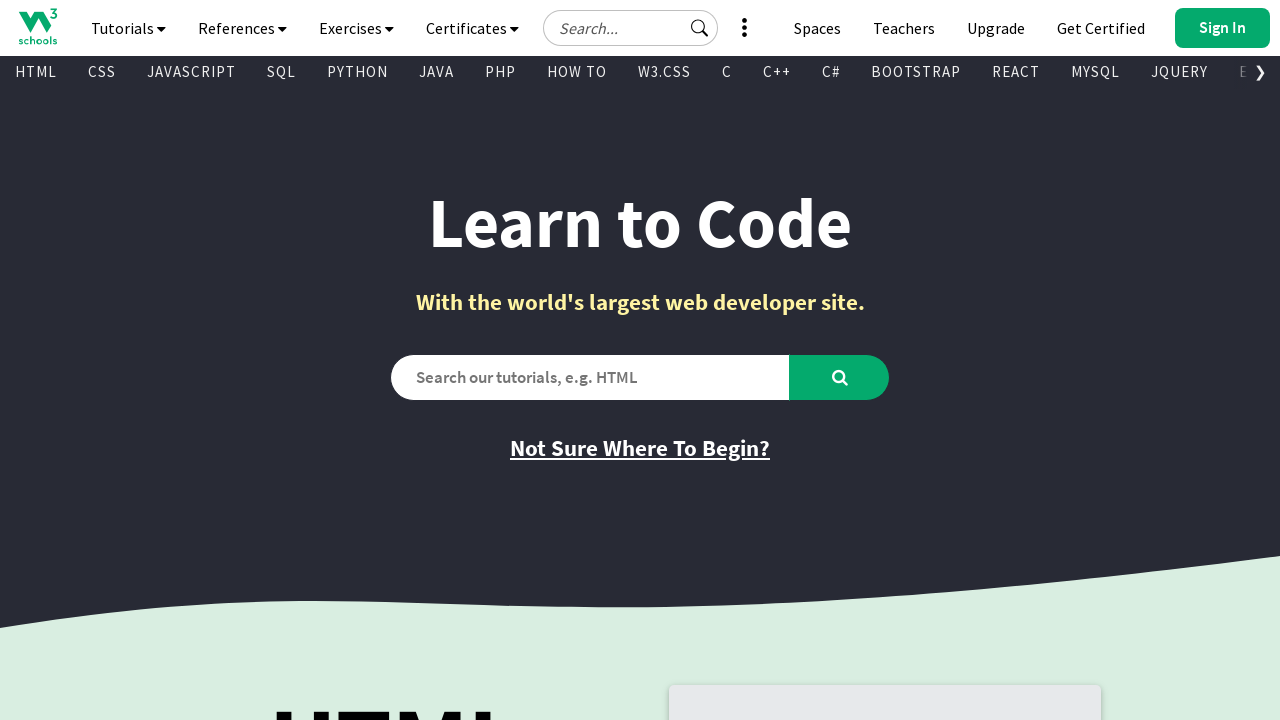

Retrieved href attribute from link 660: '/java/default.asp'
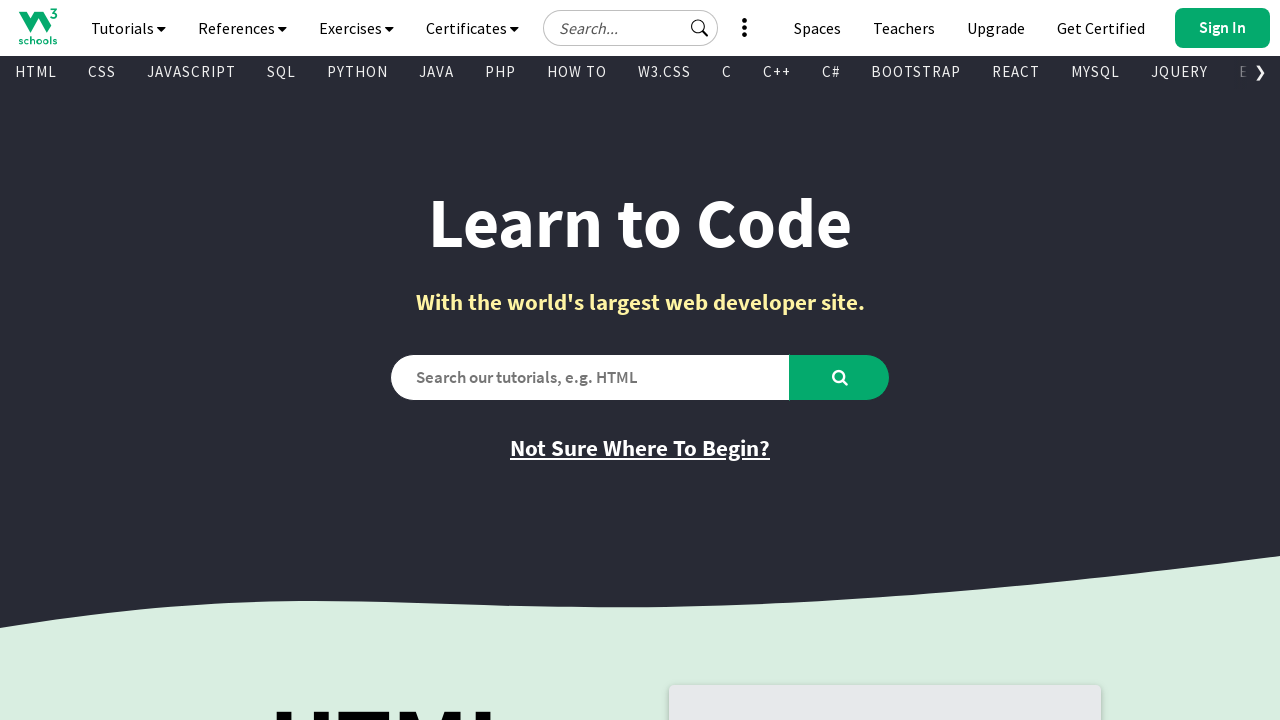

Retrieved text content from link 661: 'Learn C++'
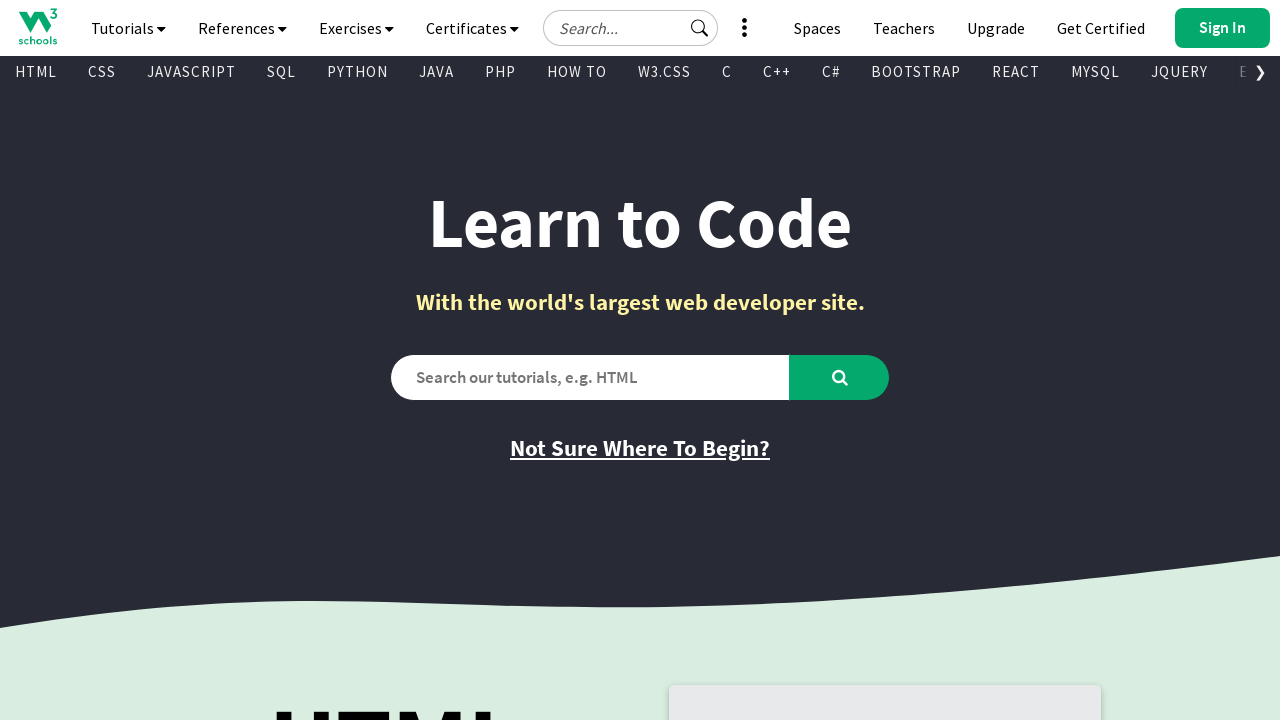

Retrieved href attribute from link 661: '/cpp/default.asp'
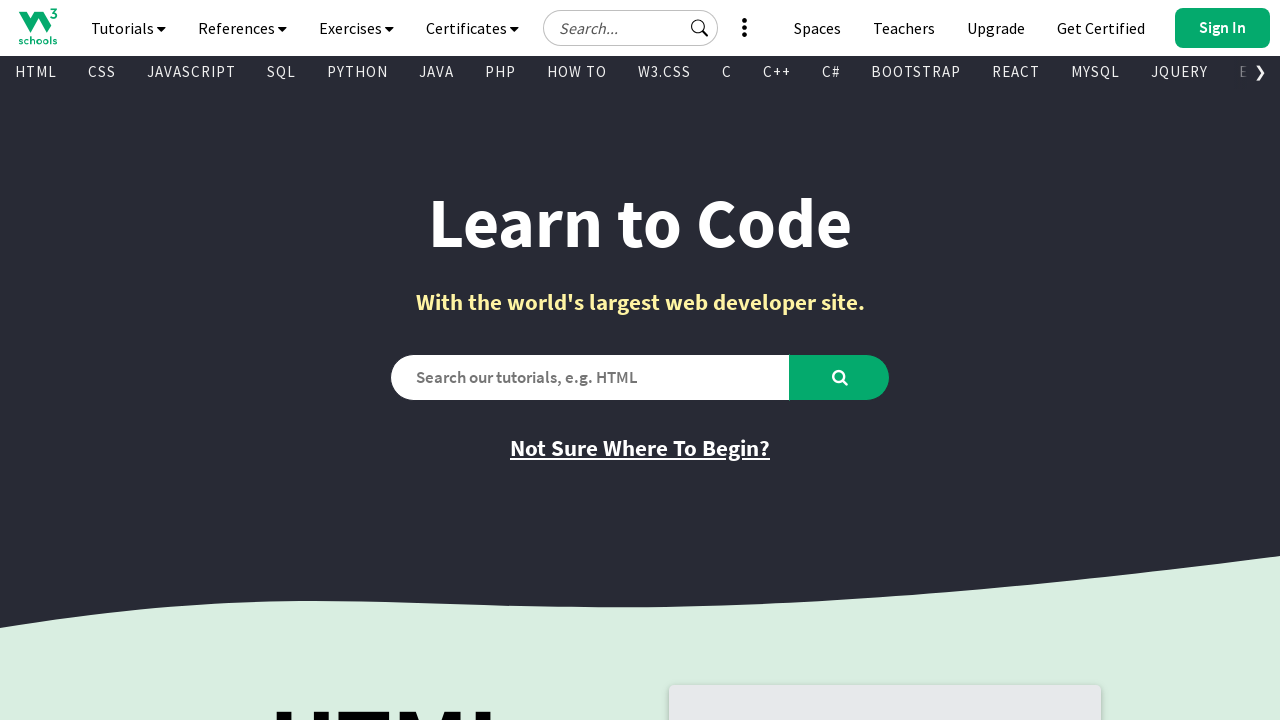

Retrieved text content from link 662: 'Learn W3.CSS'
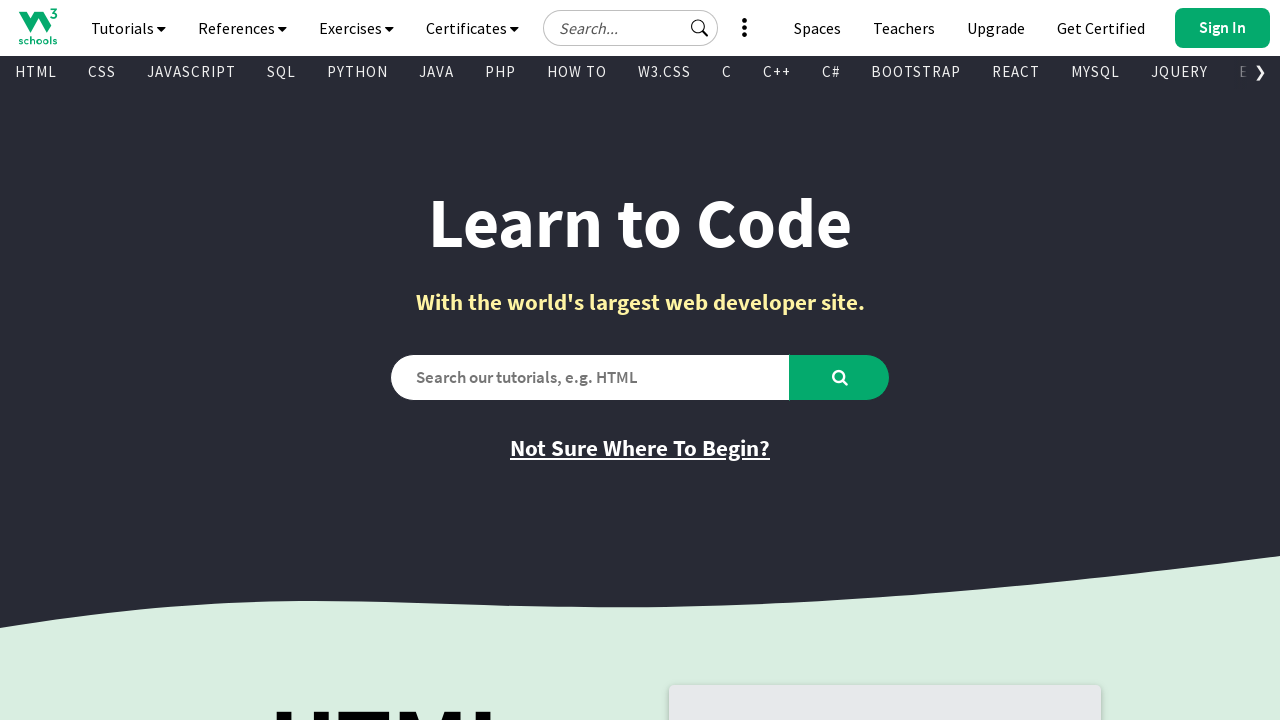

Retrieved href attribute from link 662: '/w3css/default.asp'
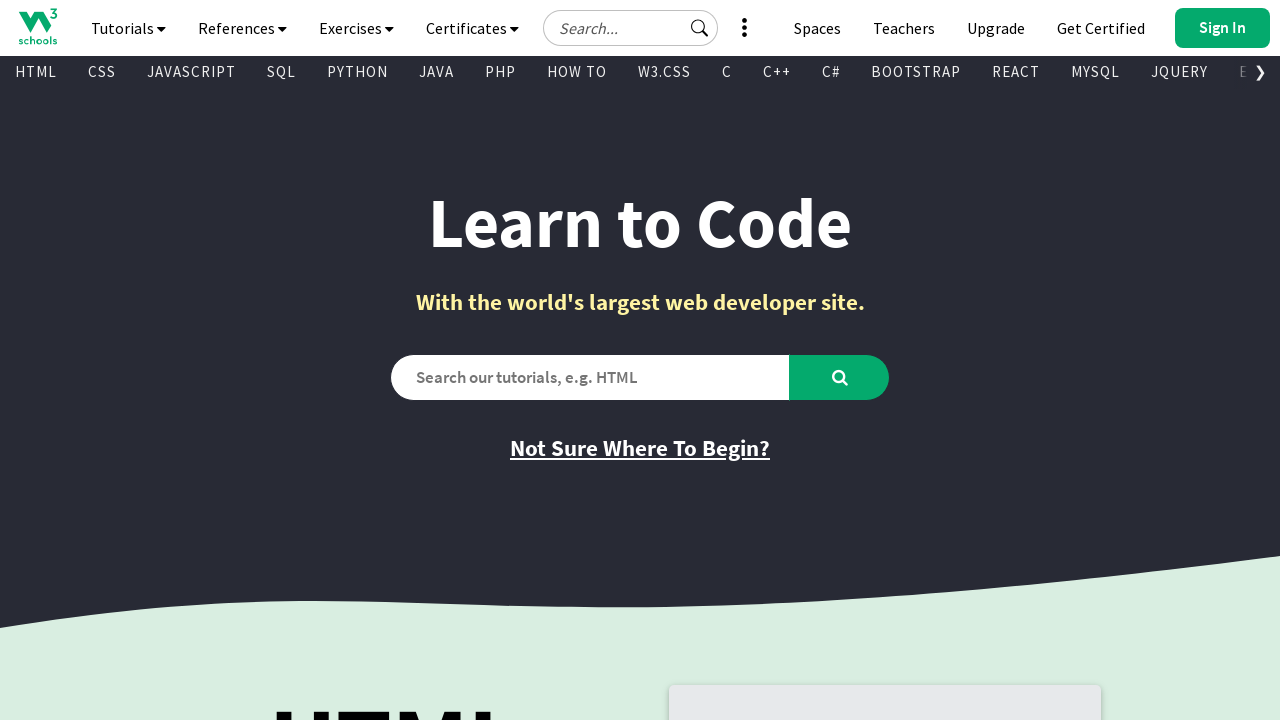

Retrieved text content from link 663: 'Learn Bootstrap'
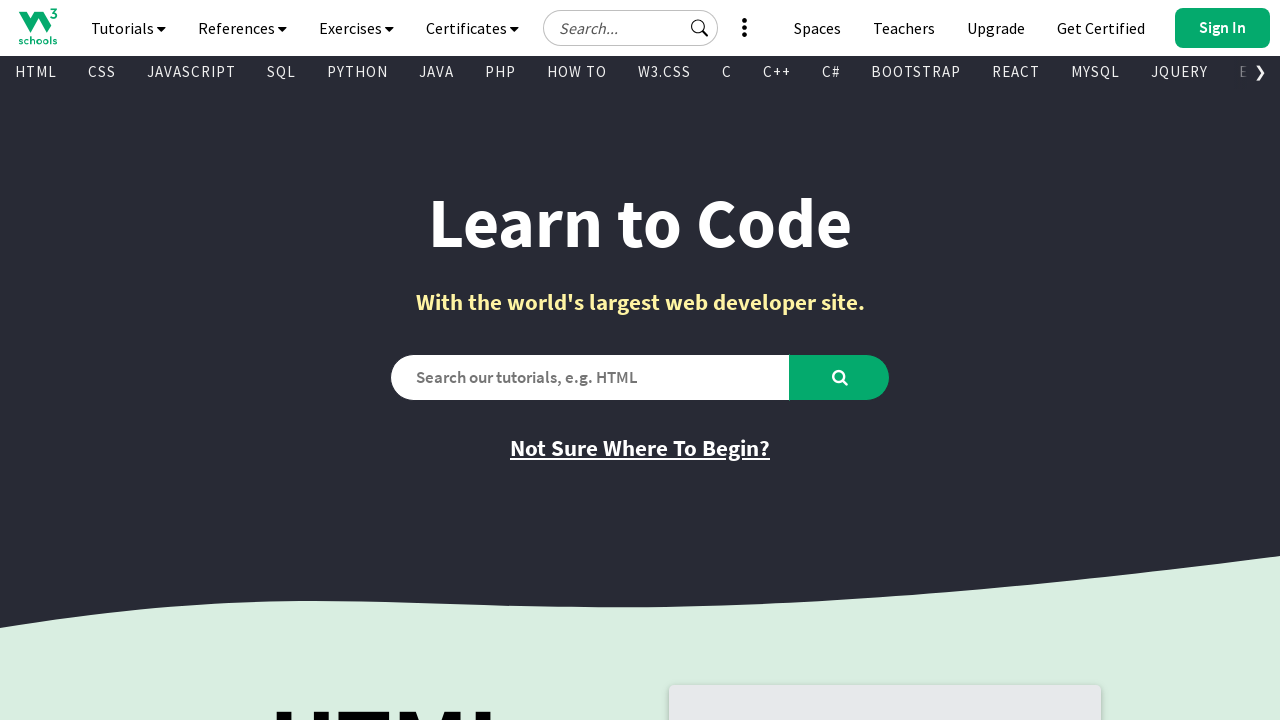

Retrieved href attribute from link 663: '/bootstrap/bootstrap_ver.asp'
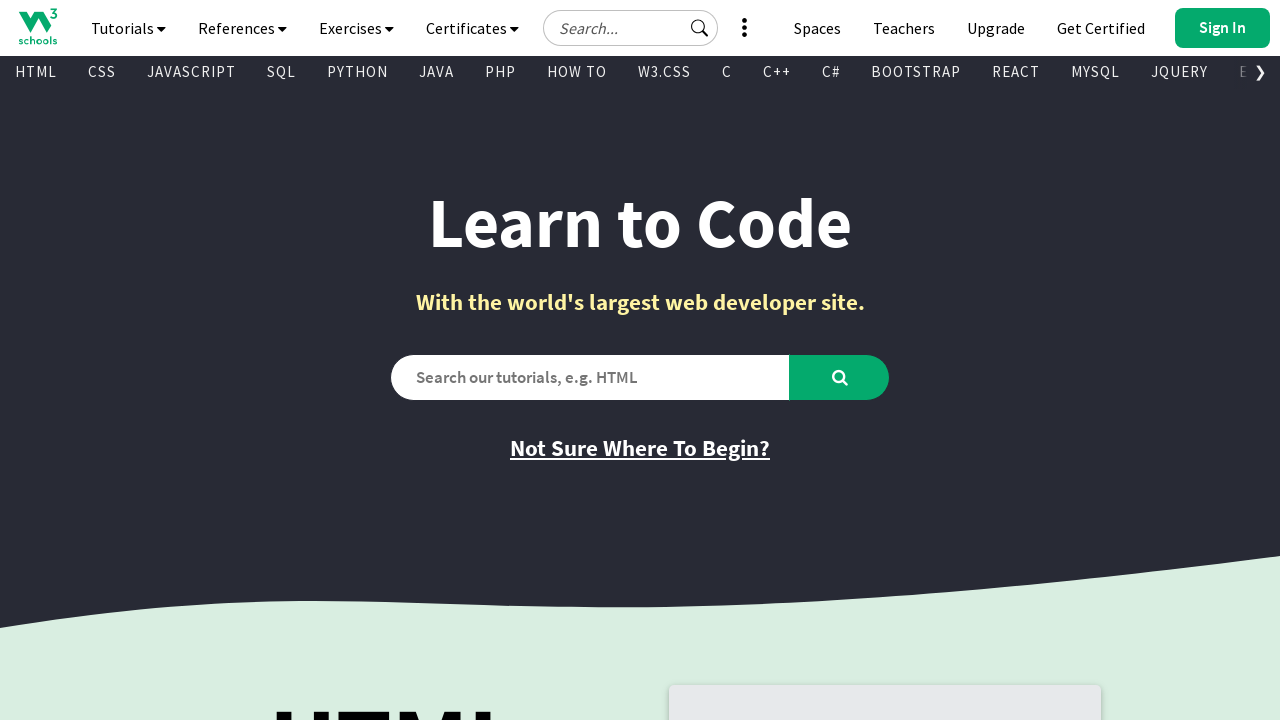

Retrieved text content from link 664: '
        
          C
        
      '
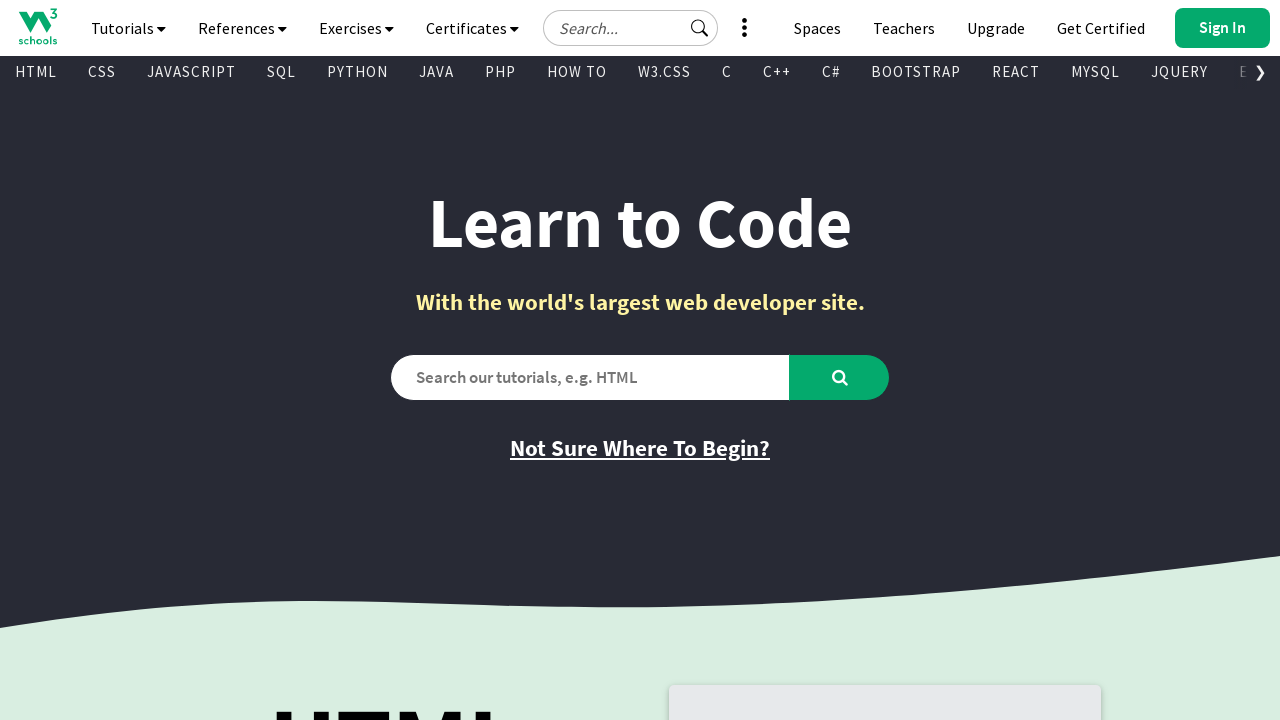

Retrieved href attribute from link 664: '/c/index.php'
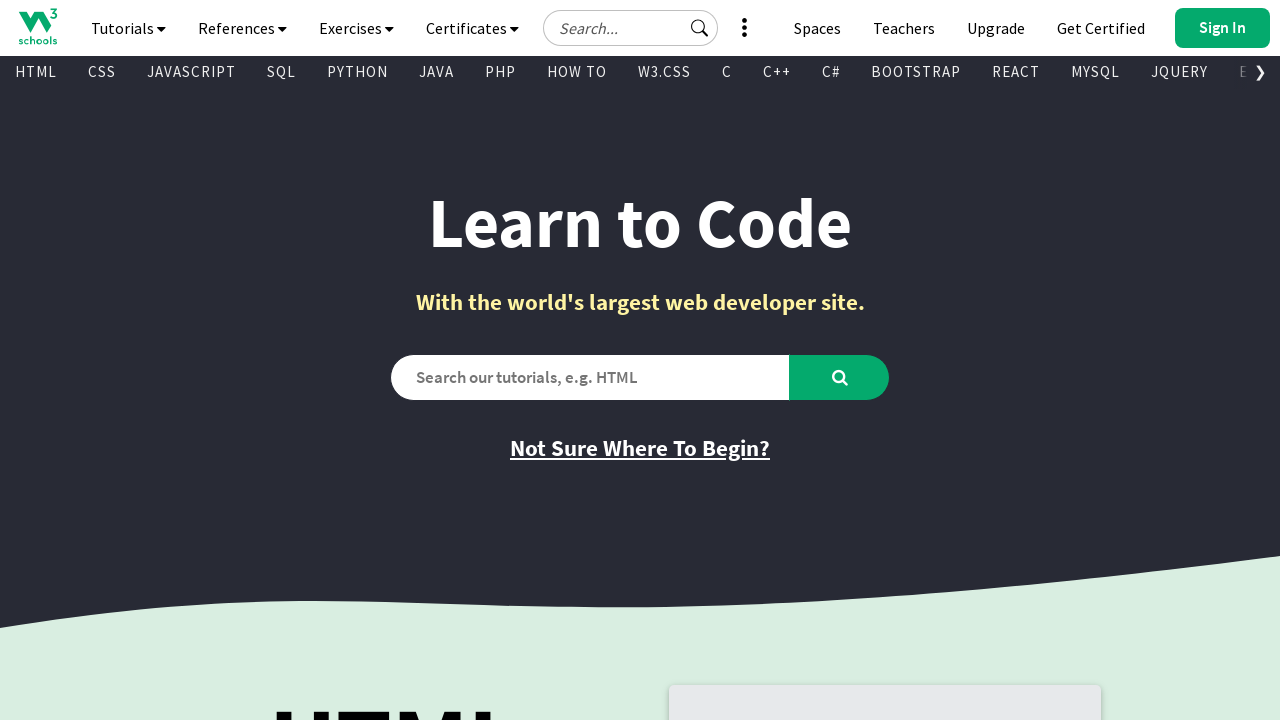

Retrieved text content from link 665: '
        
          C#
        
      '
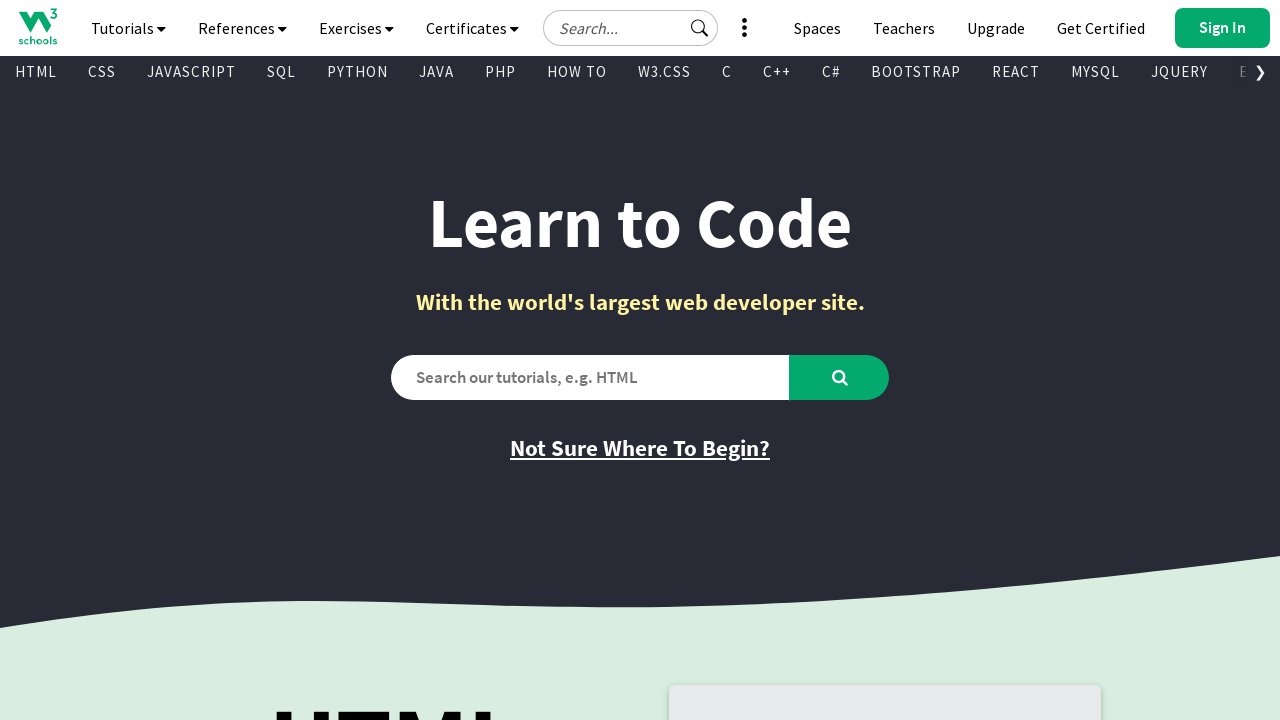

Retrieved href attribute from link 665: '/cs/index.php'
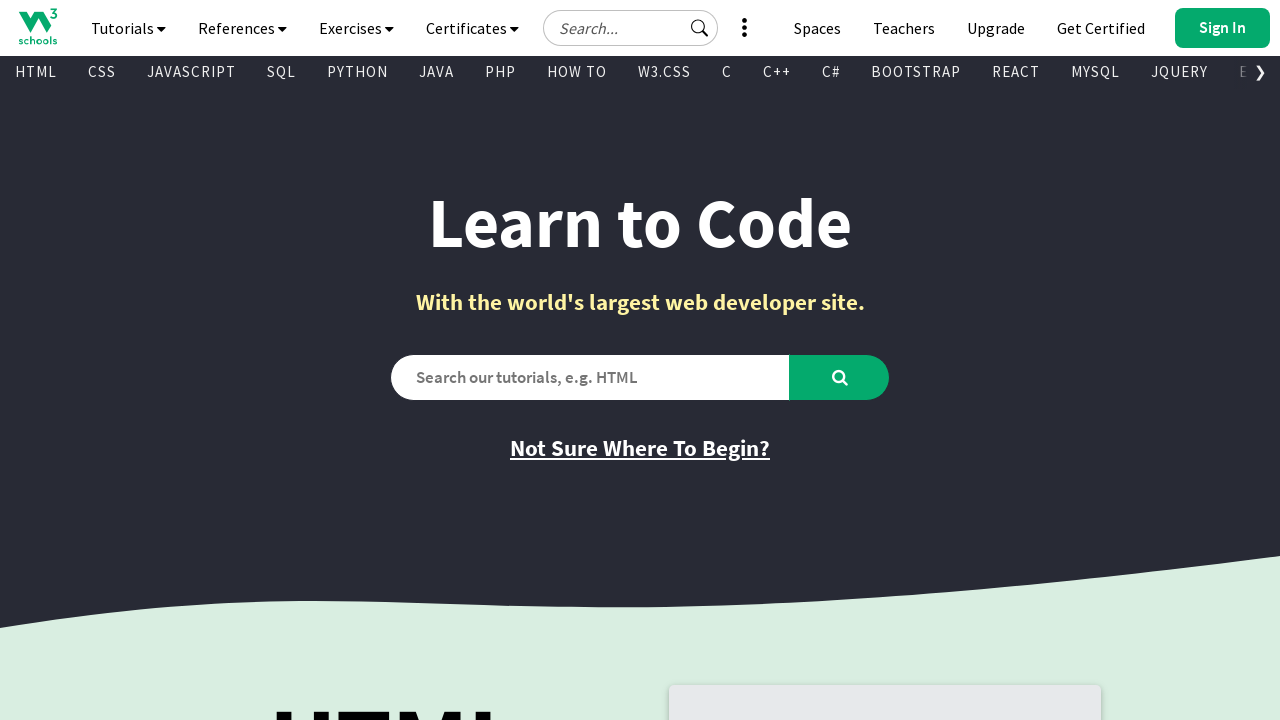

Retrieved text content from link 666: '
        
          R
        
      '
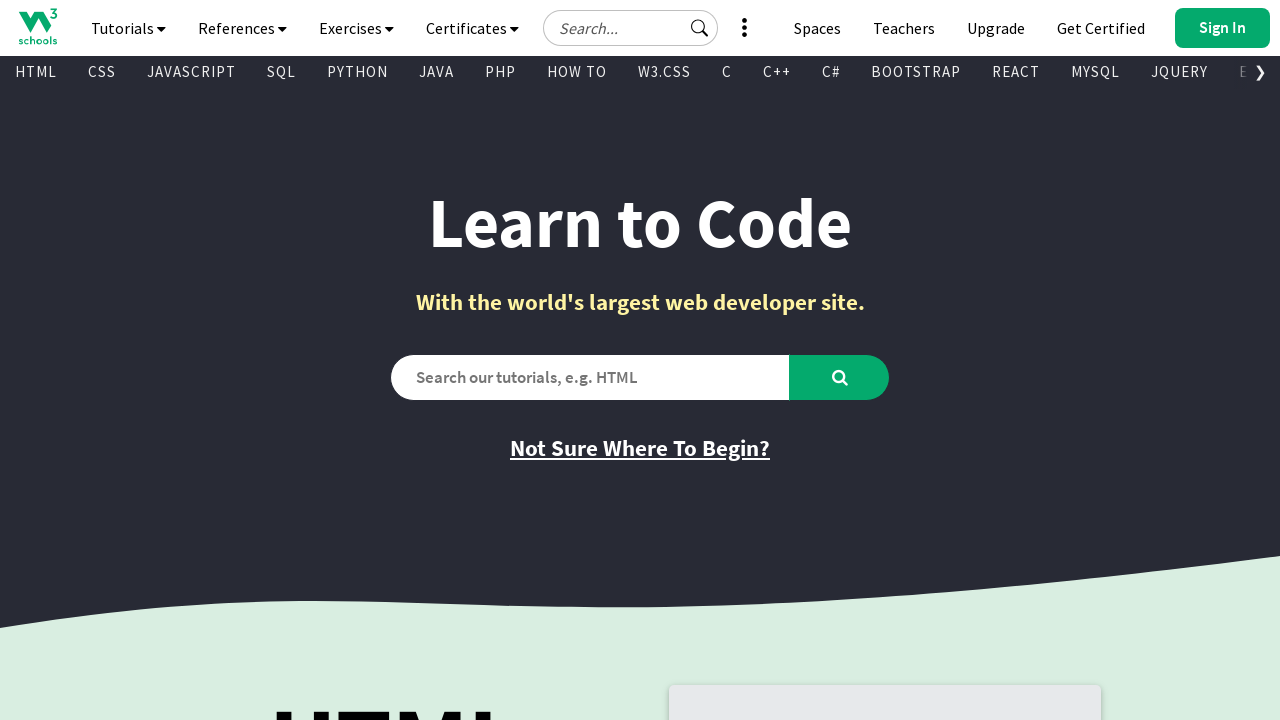

Retrieved href attribute from link 666: '/r/default.asp'
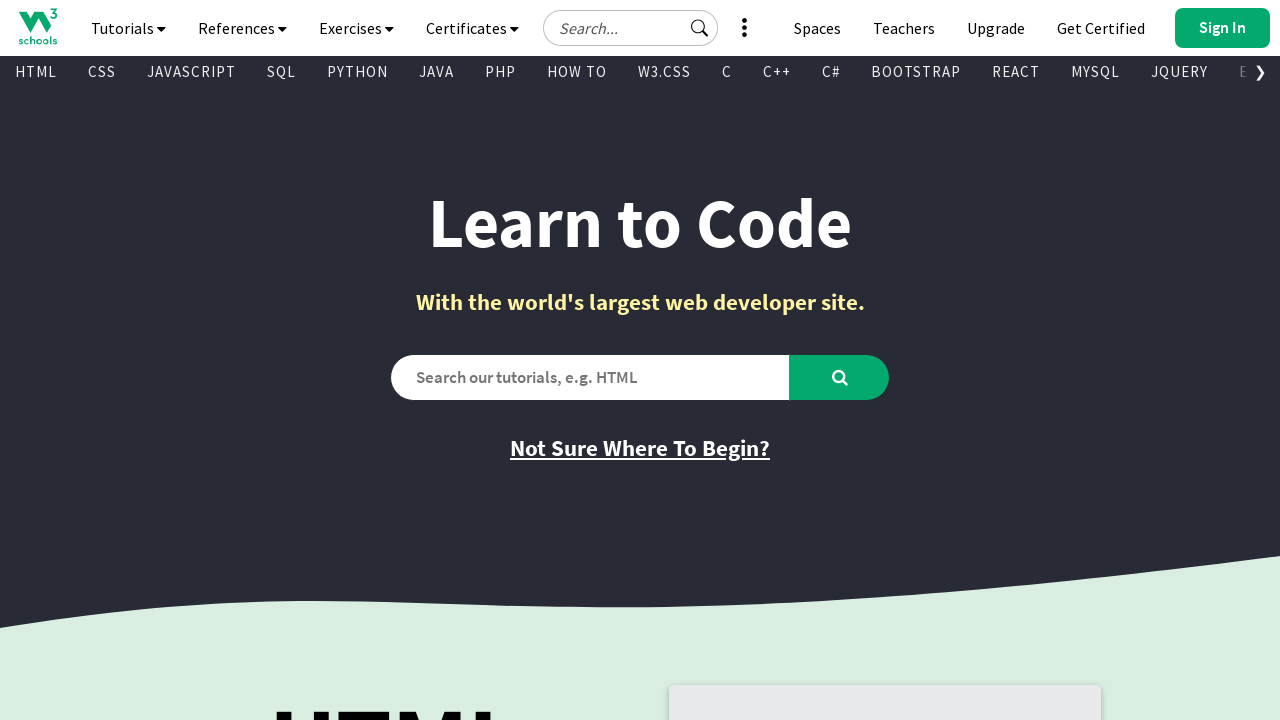

Retrieved text content from link 667: '
        
          Kotlin
        
      '
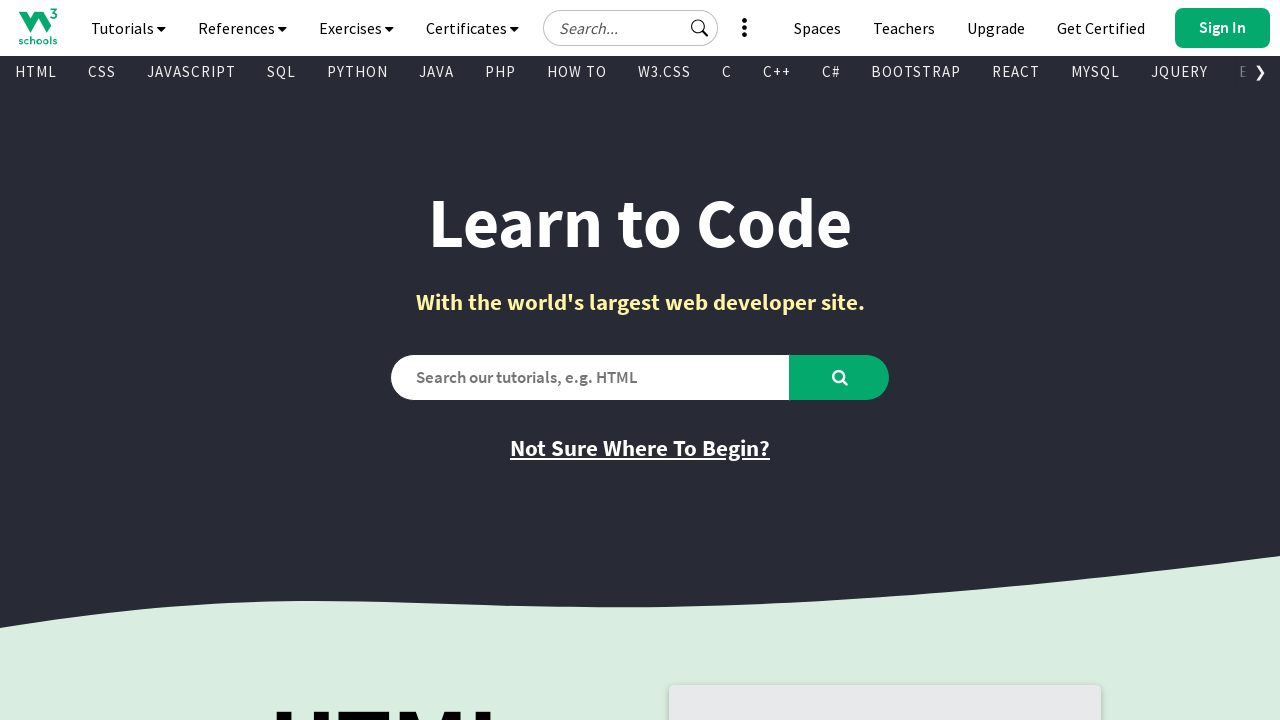

Retrieved href attribute from link 667: '/kotlin/index.php'
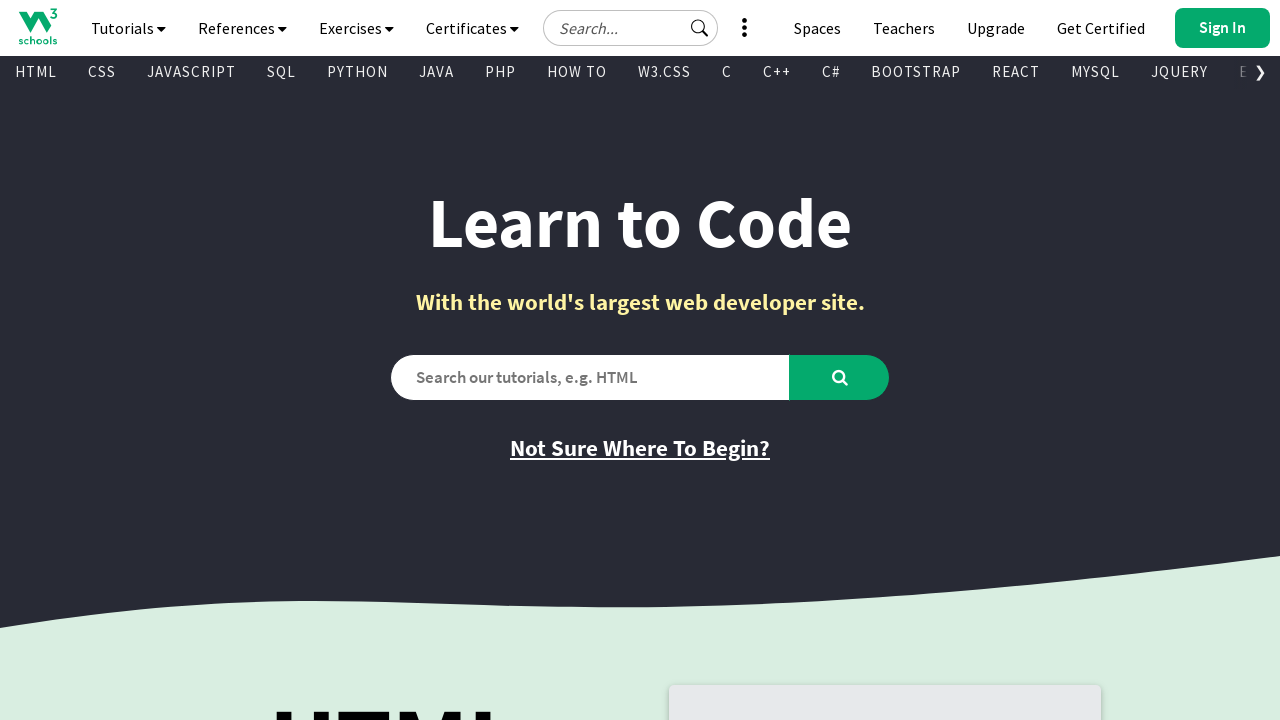

Retrieved text content from link 668: '
        
          Node.js
        
      '
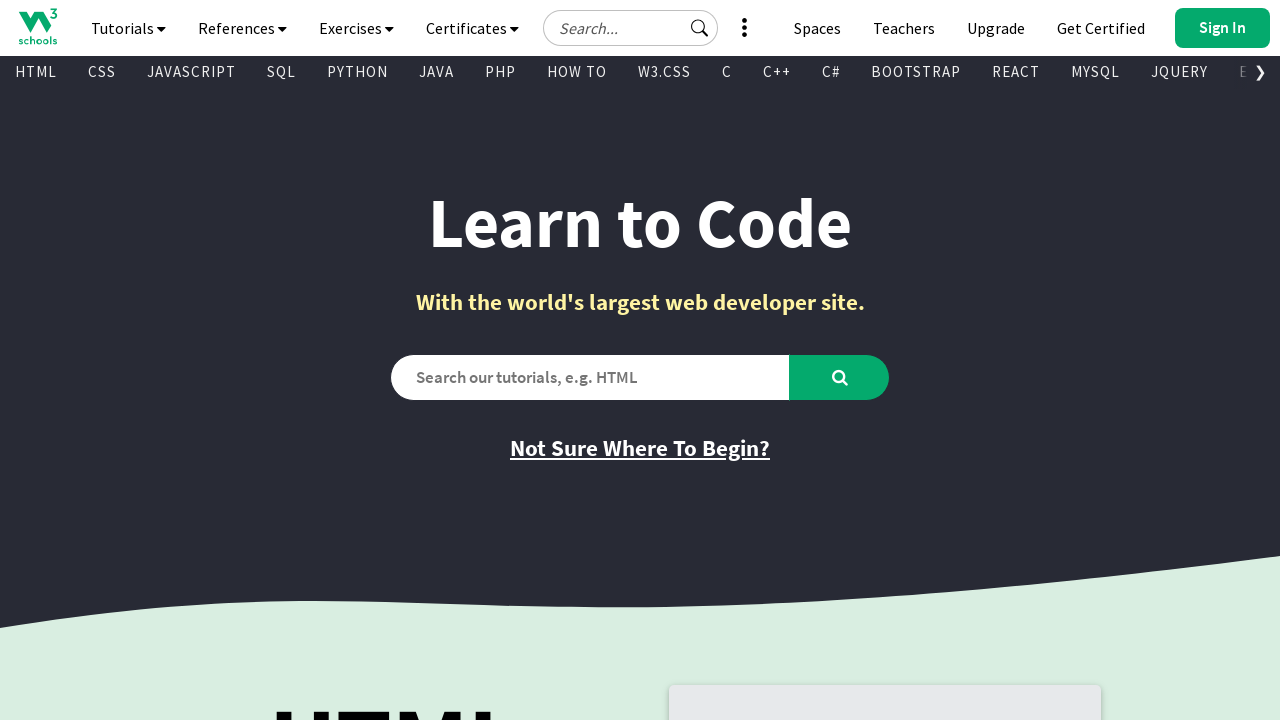

Retrieved href attribute from link 668: '/nodejs/default.asp'
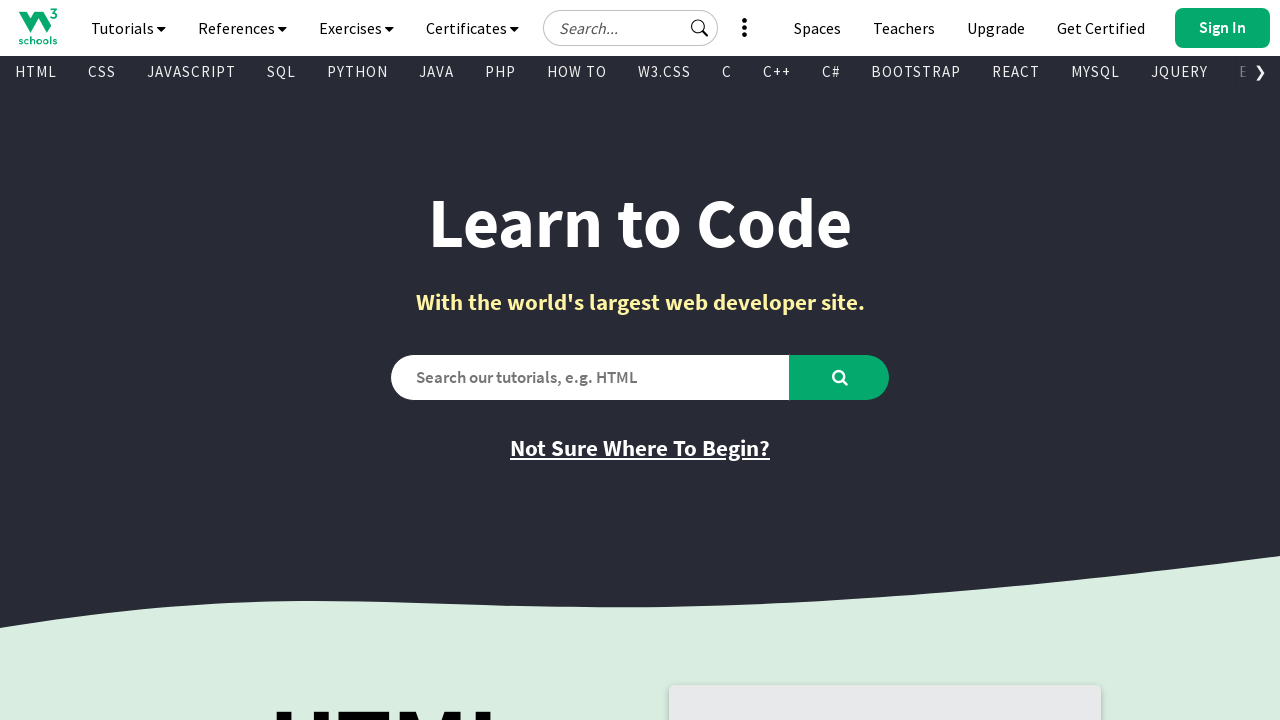

Retrieved text content from link 669: '
        
          React
        
      '
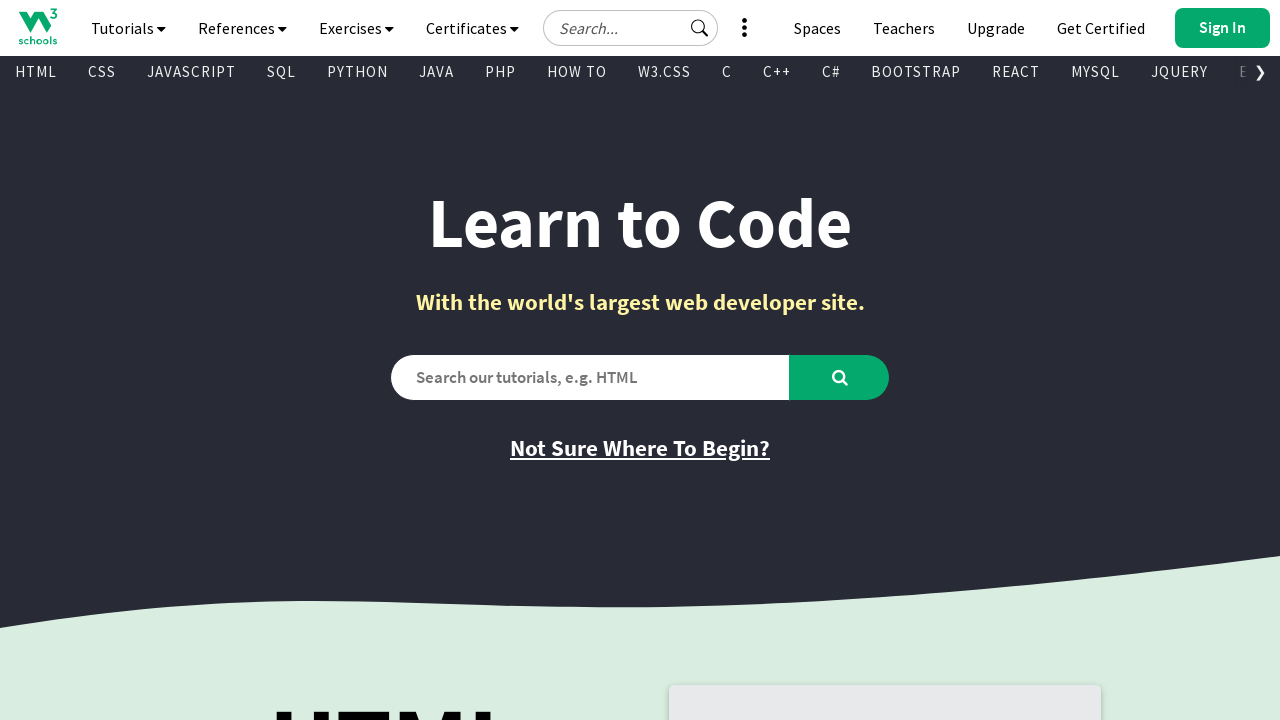

Retrieved href attribute from link 669: '/react/default.asp'
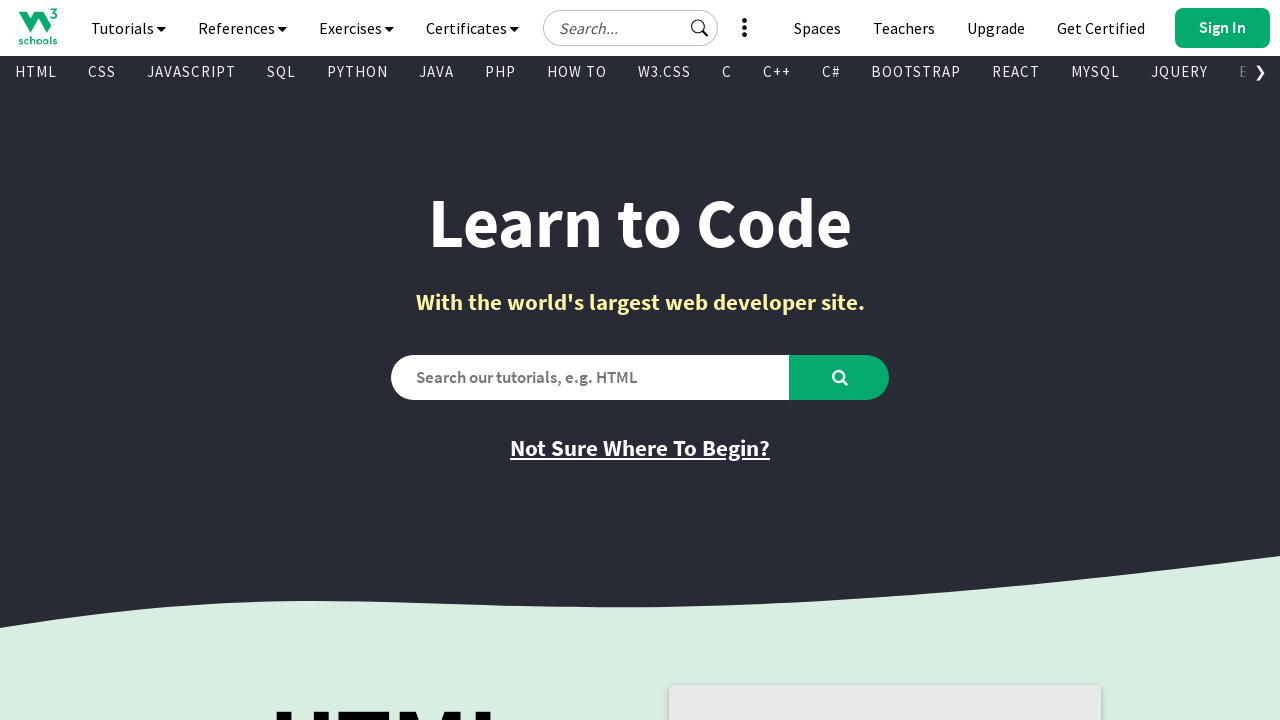

Retrieved text content from link 670: '
        
          JSON
        
      '
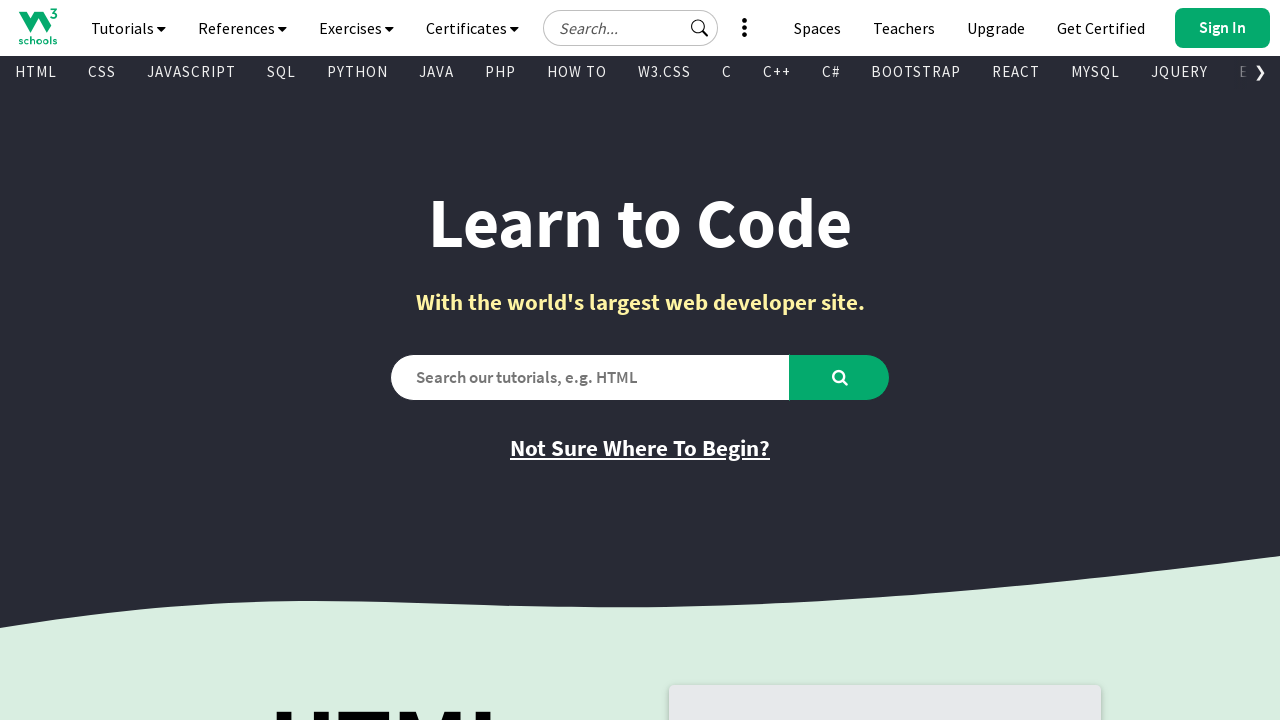

Retrieved href attribute from link 670: '/js/js_json.asp'
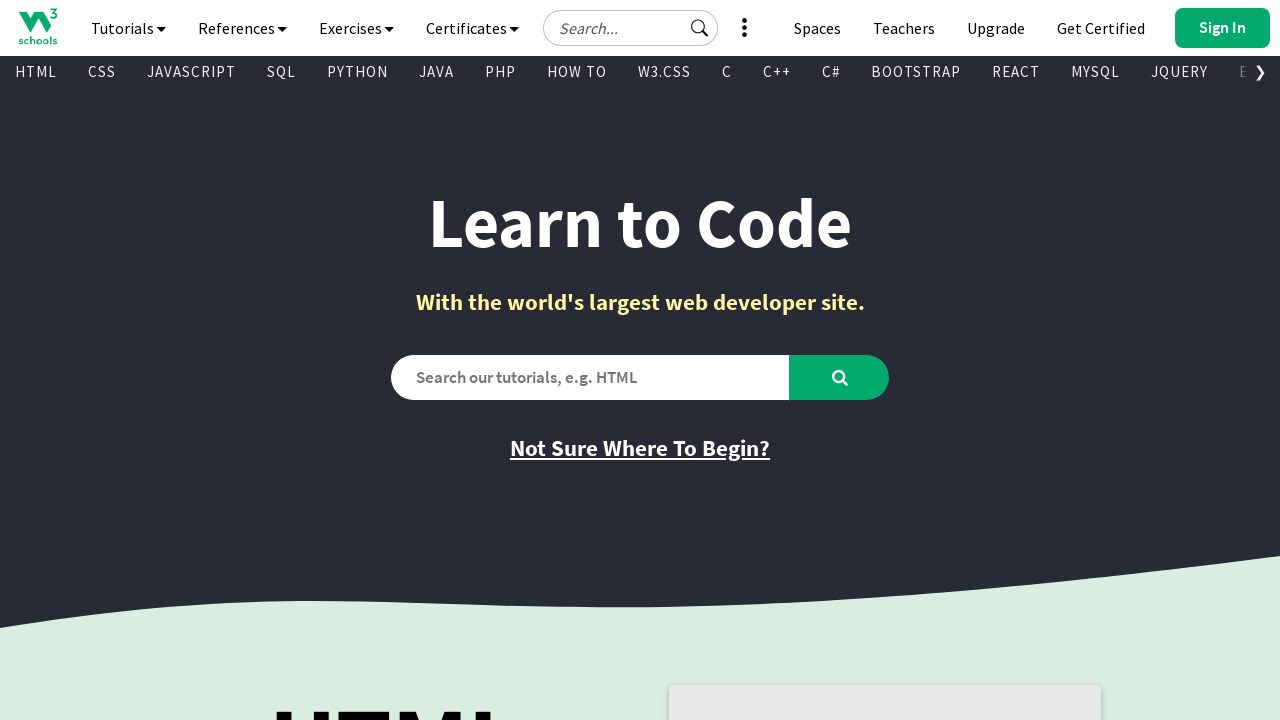

Retrieved text content from link 671: '
        
          Vue
        
      '
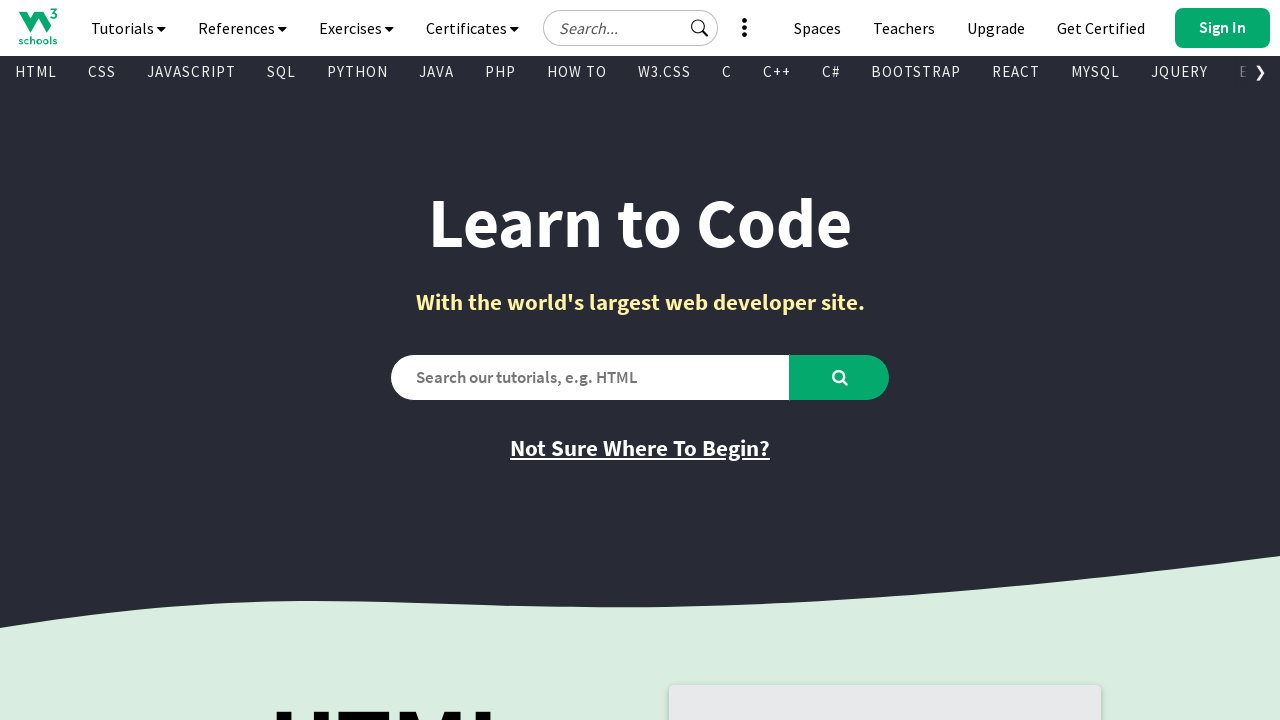

Retrieved href attribute from link 671: '/vue/index.php'
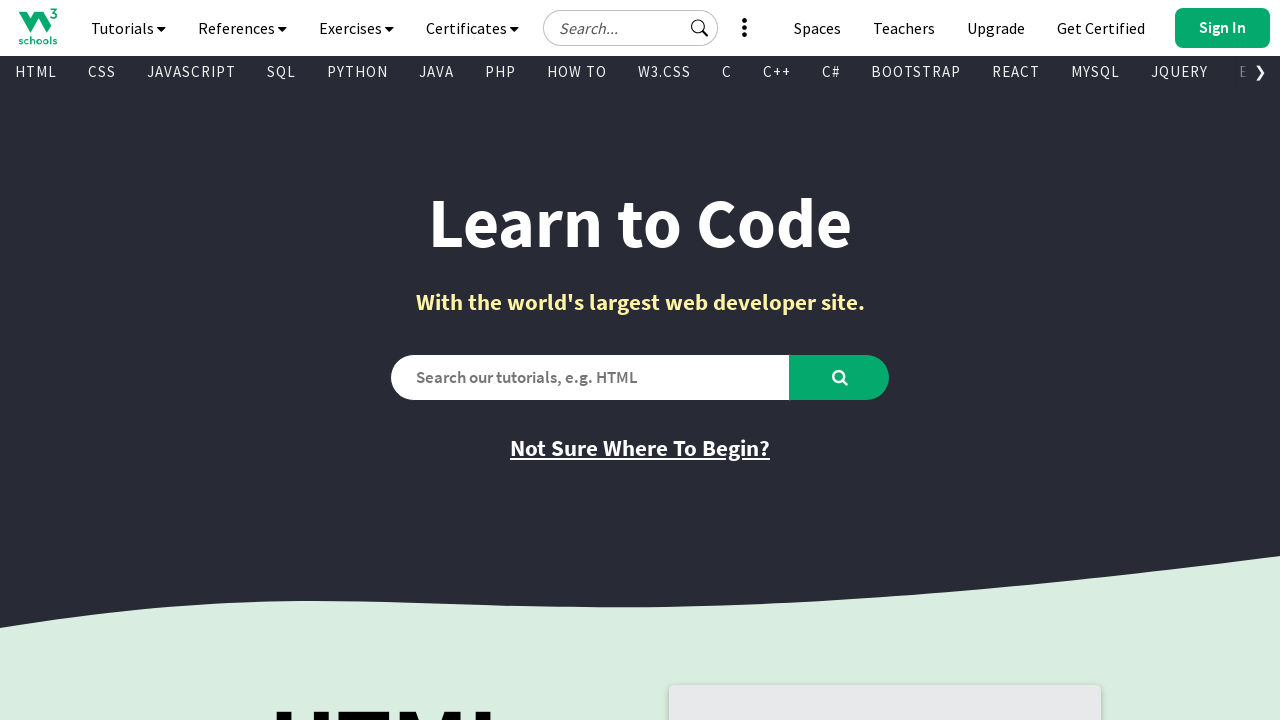

Retrieved text content from link 672: '
        
          MySQL
        
      '
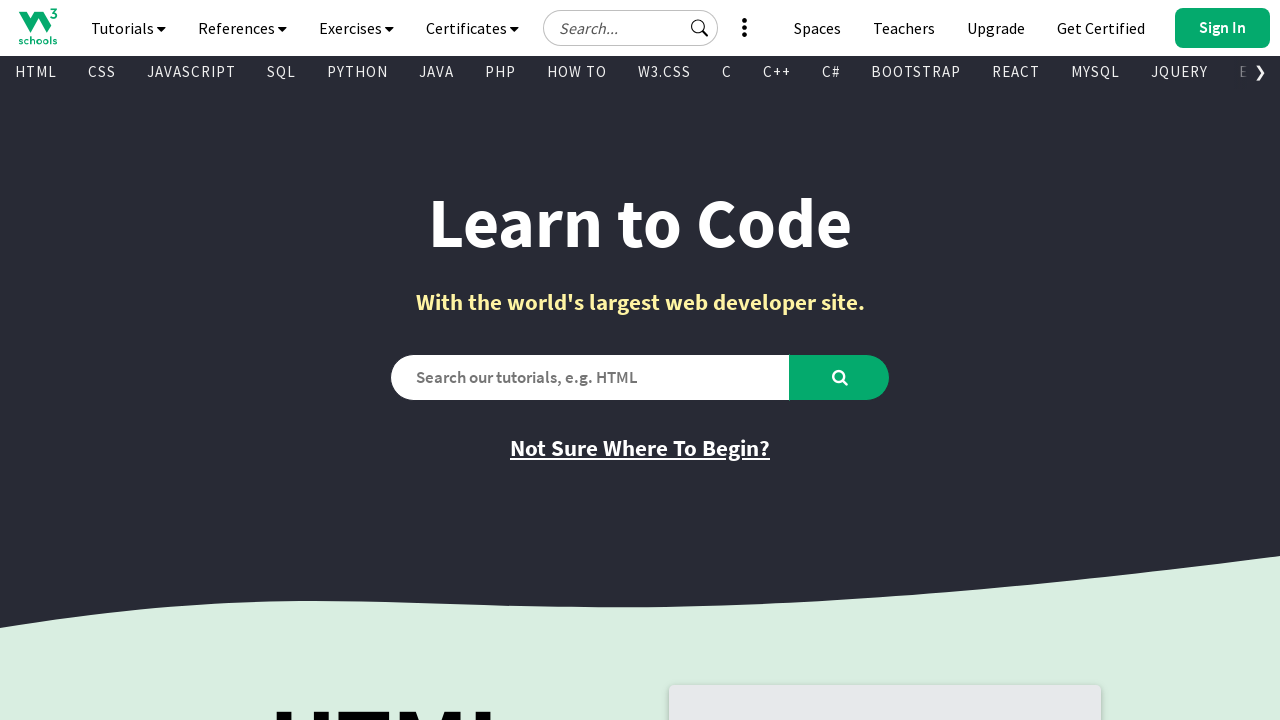

Retrieved href attribute from link 672: '/mysql/default.asp'
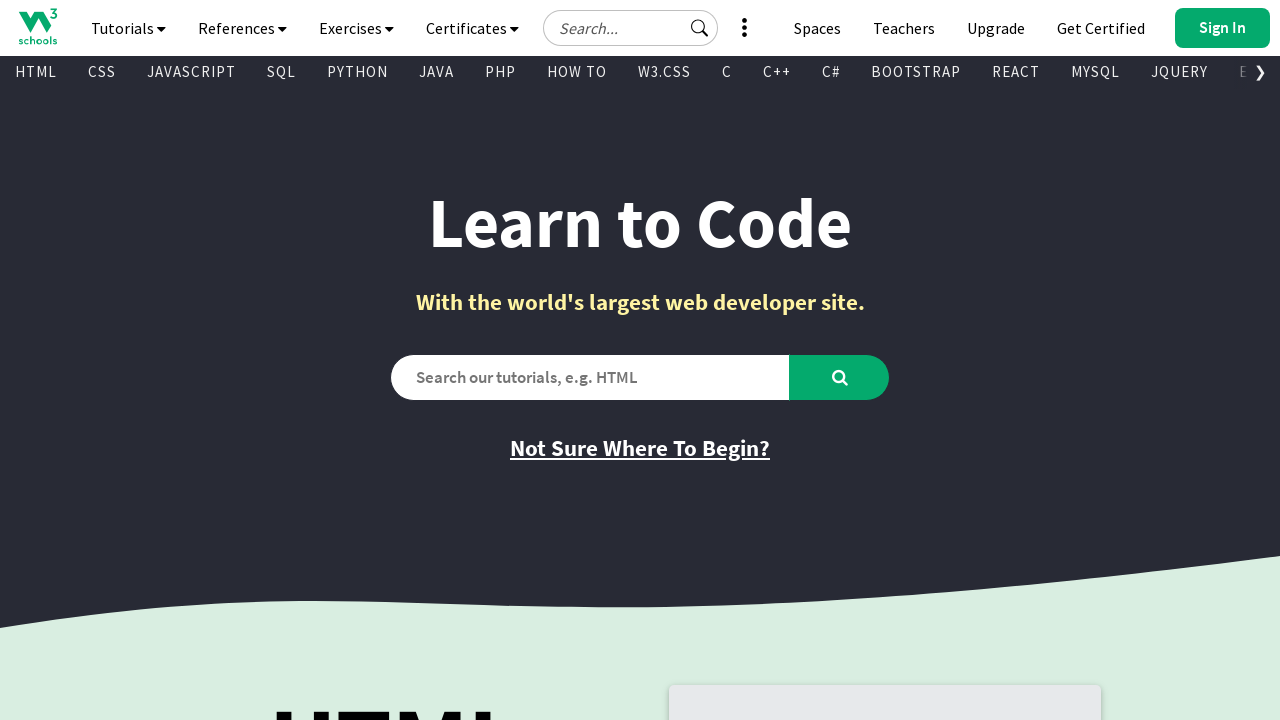

Retrieved text content from link 673: '
        
          XML
        
      '
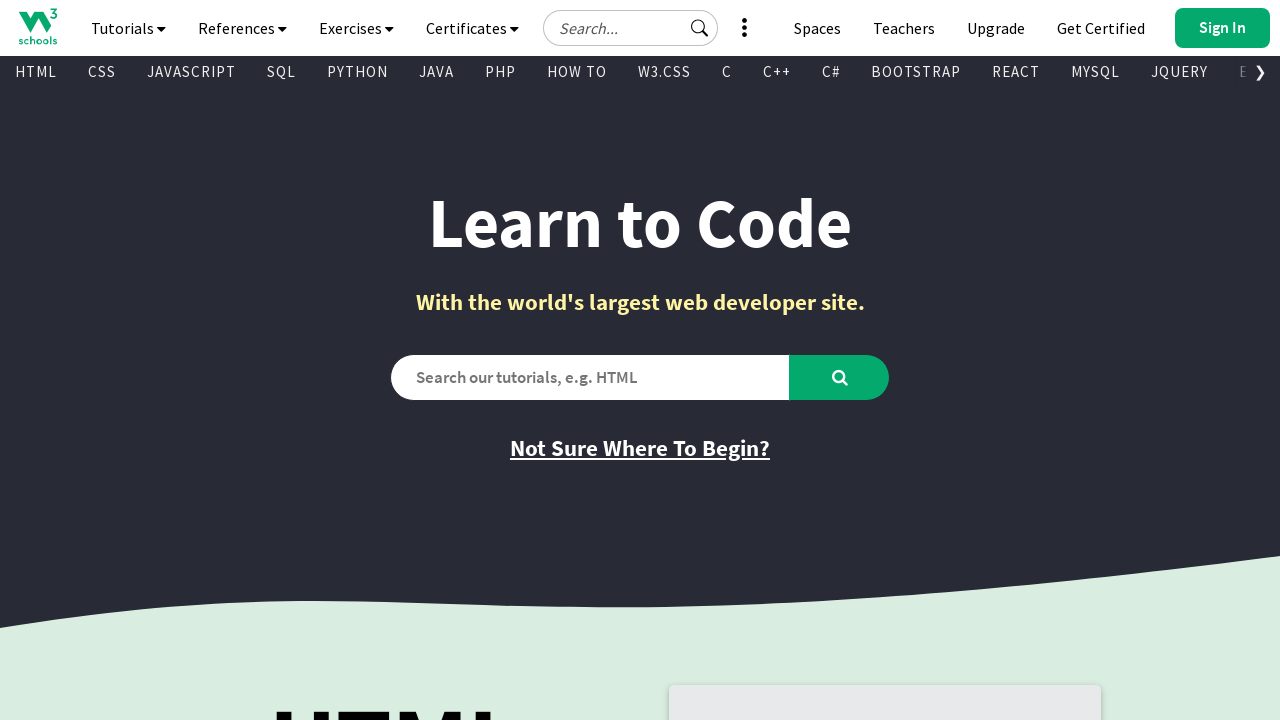

Retrieved href attribute from link 673: '/xml/default.asp'
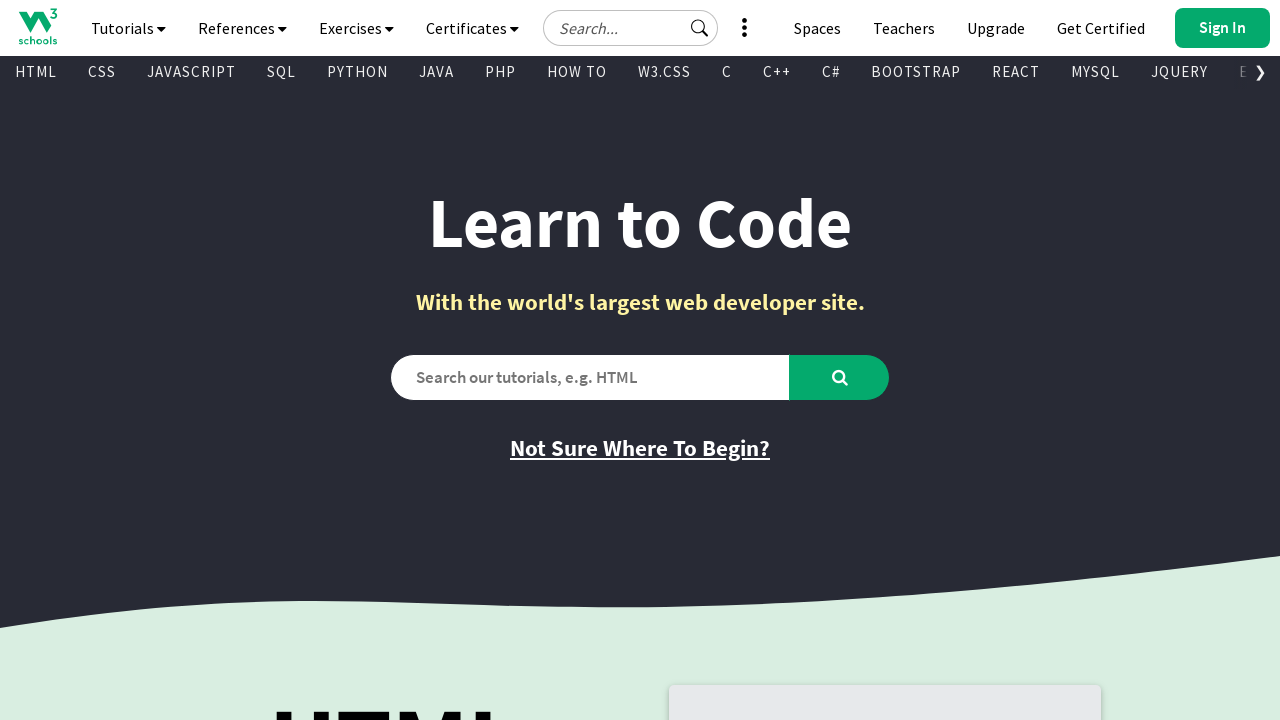

Retrieved text content from link 674: '
        
          Sass
        
      '
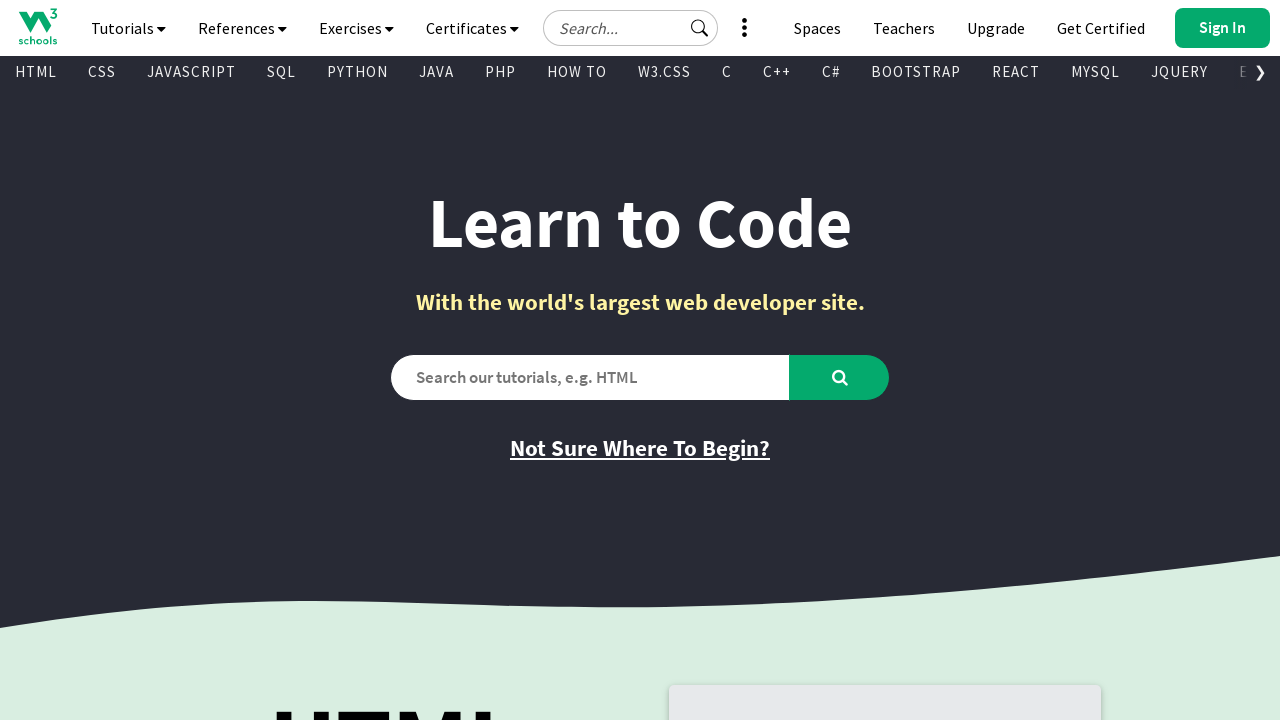

Retrieved href attribute from link 674: '/sass/default.asp'
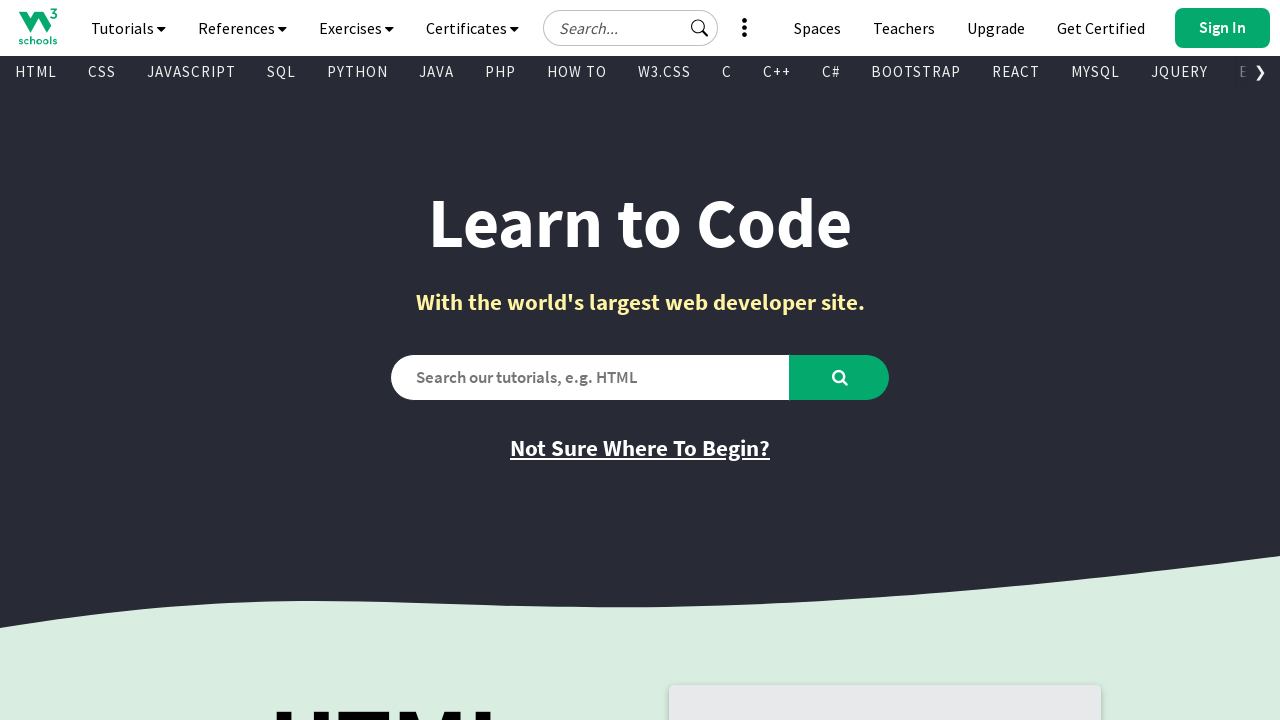

Retrieved text content from link 675: '
        
          Icons
        
      '
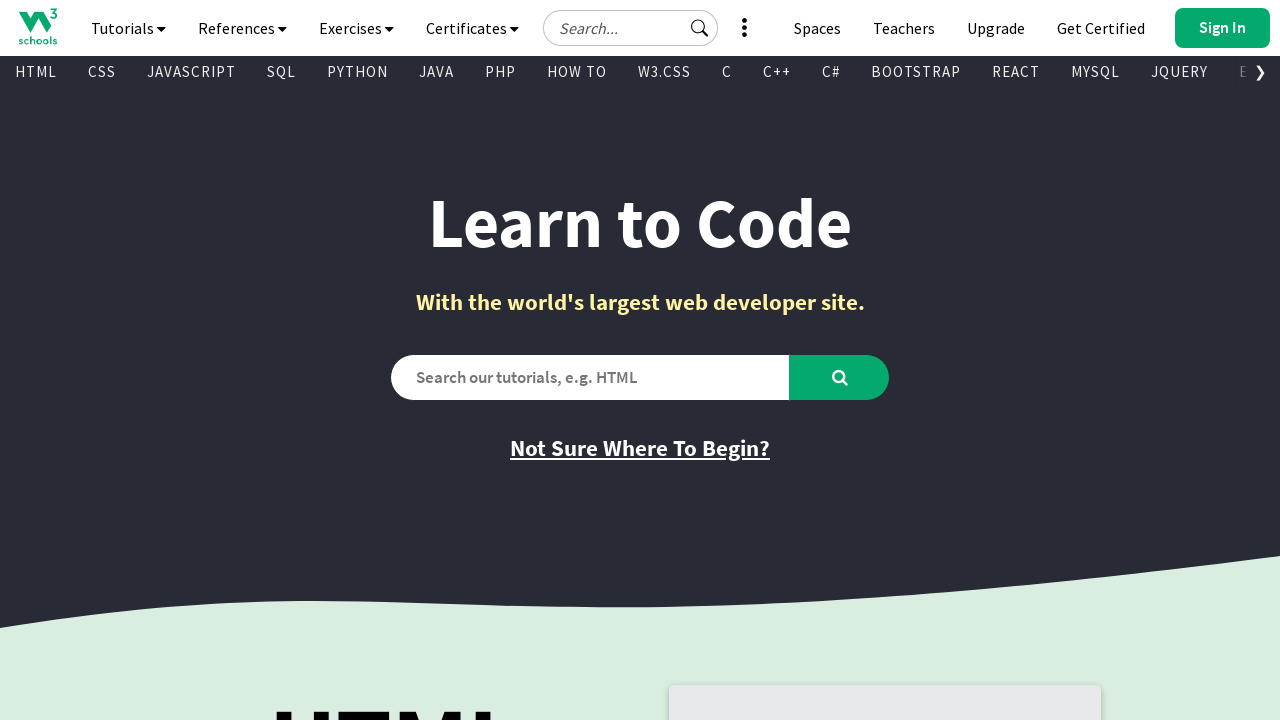

Retrieved href attribute from link 675: '/icons/default.asp'
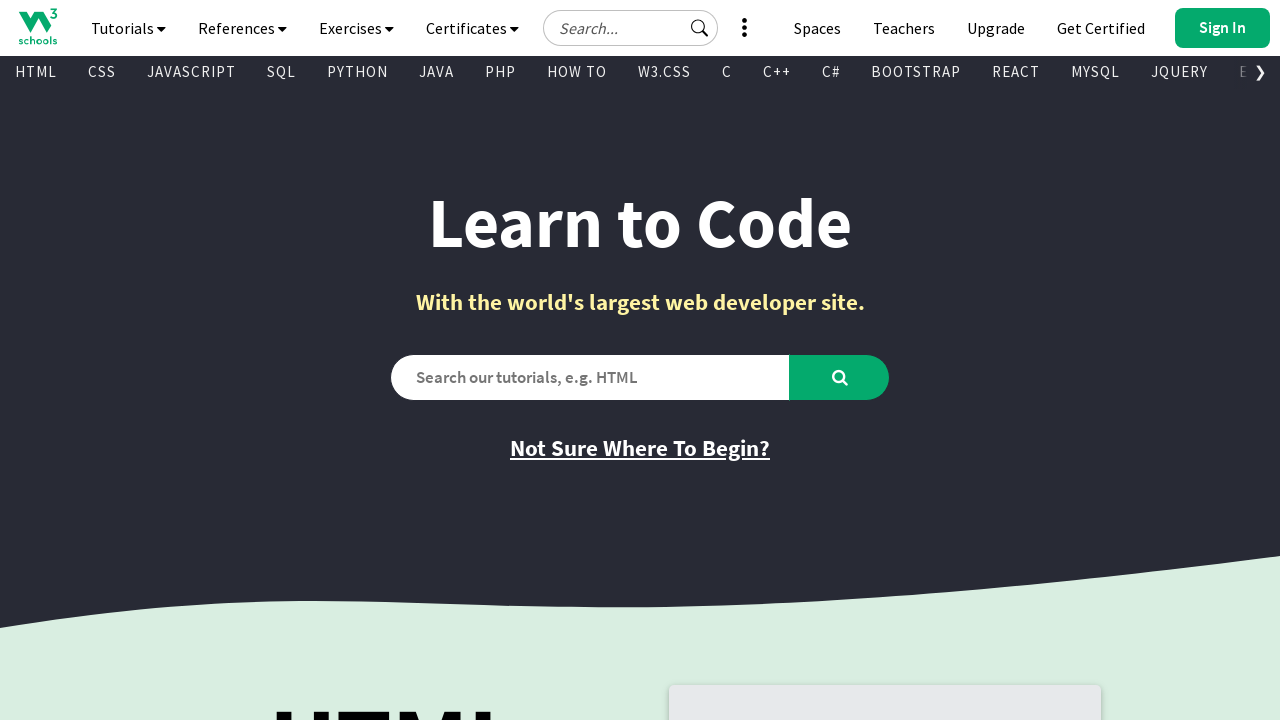

Retrieved text content from link 676: '
        
          RWD
        
      '
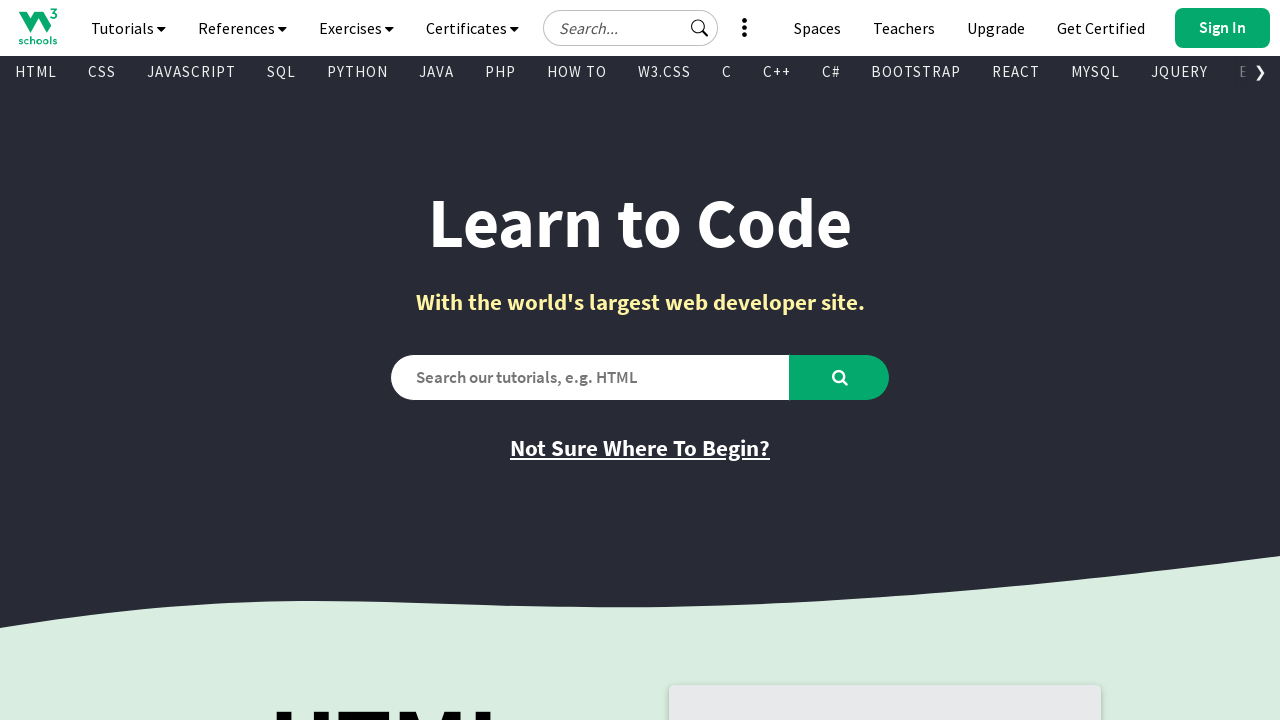

Retrieved href attribute from link 676: '/css/css_rwd_intro.asp'
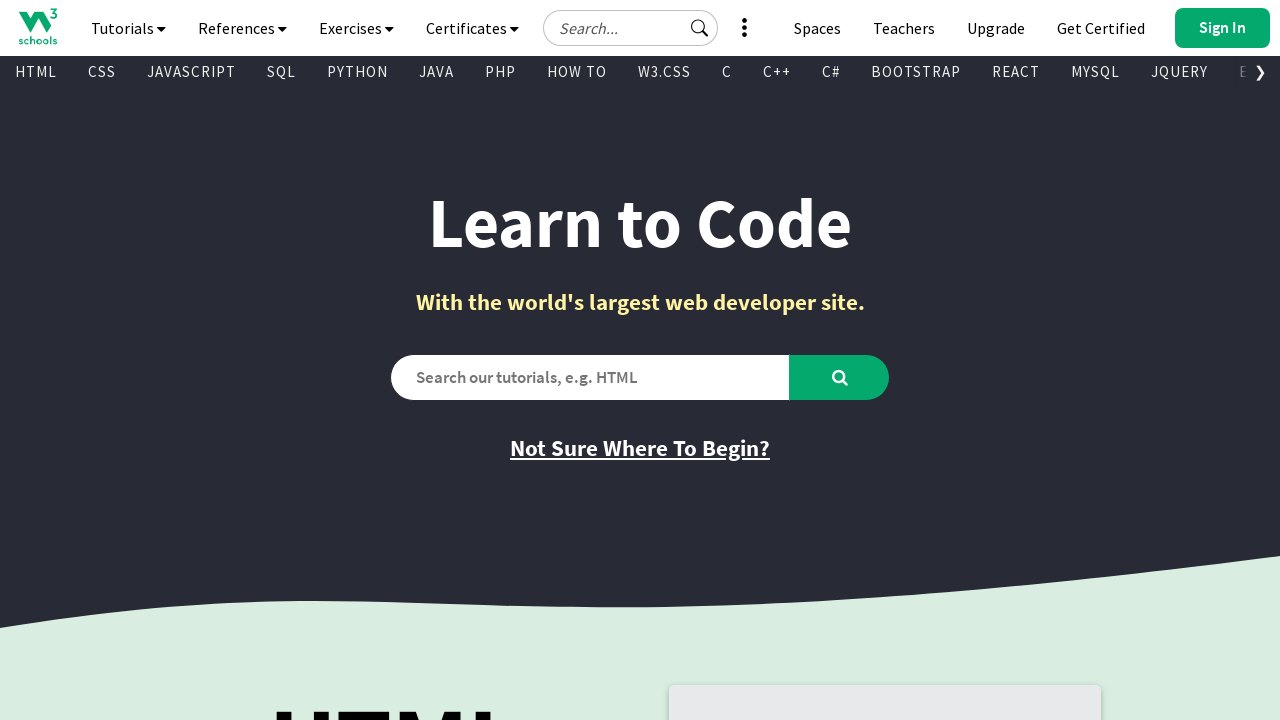

Retrieved text content from link 677: '
        
          Graphics
        
      '
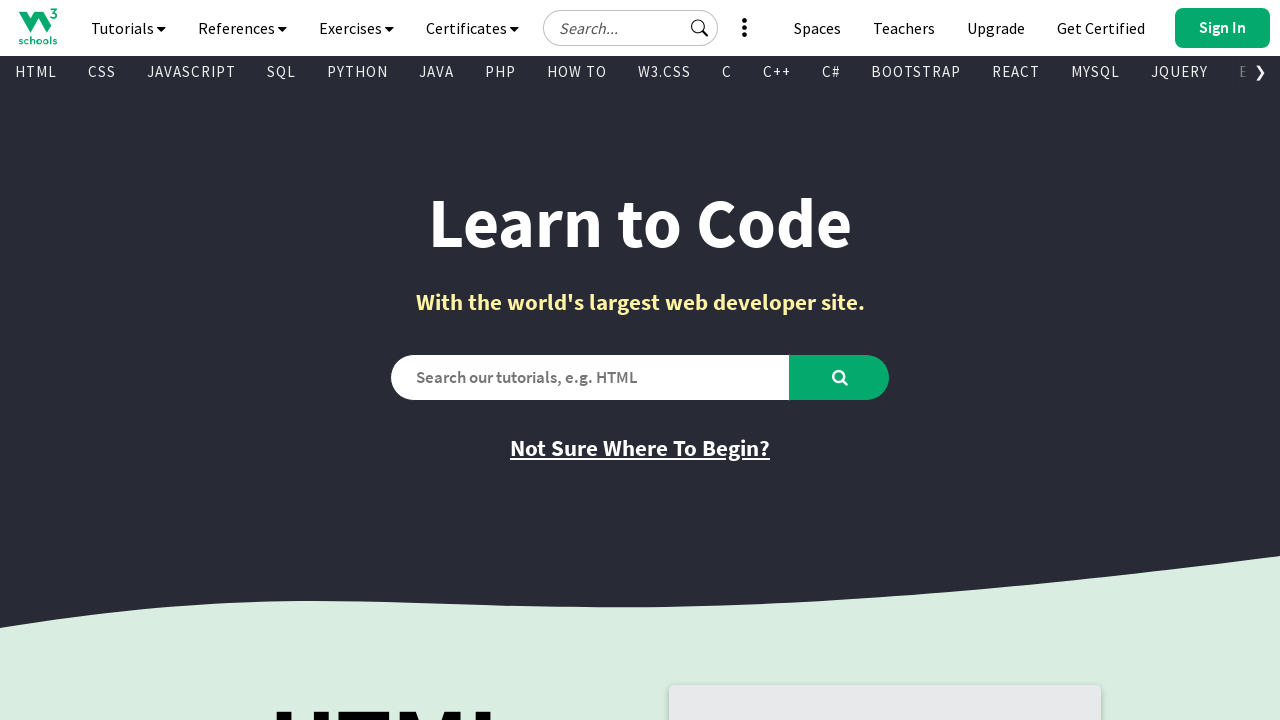

Retrieved href attribute from link 677: '/graphics/default.asp'
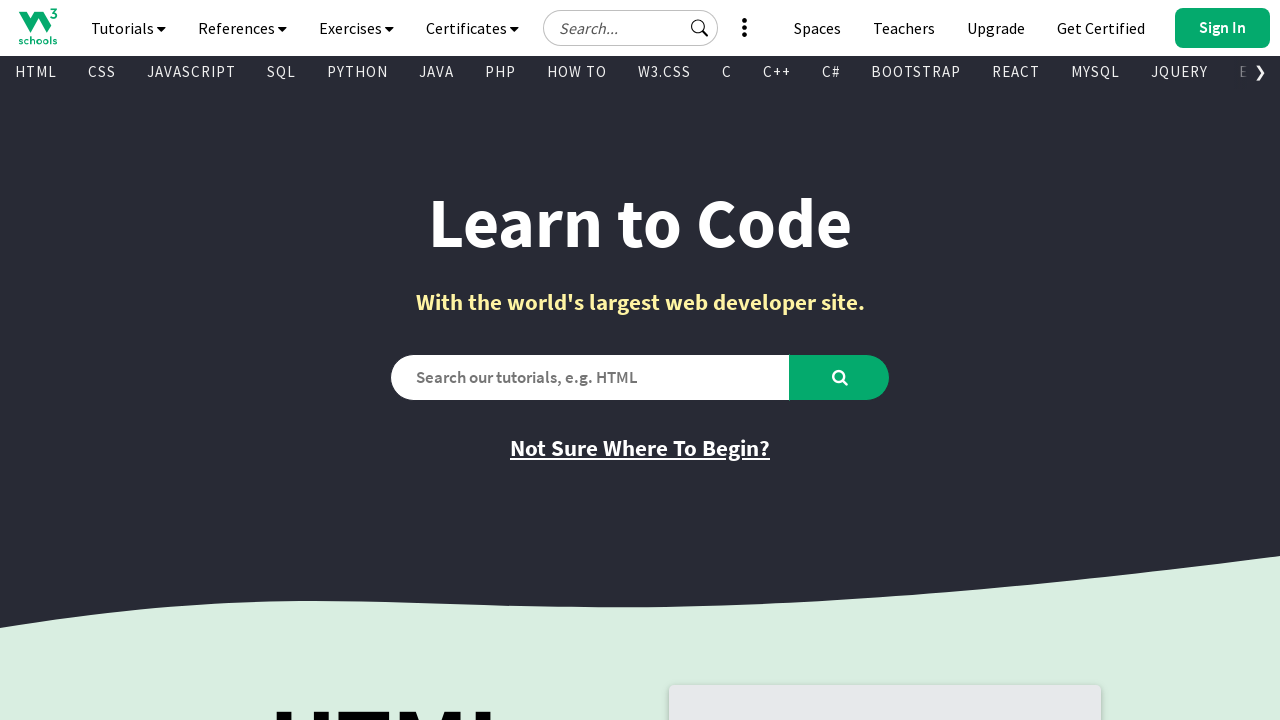

Retrieved text content from link 678: '
        
          SVG
        
      '
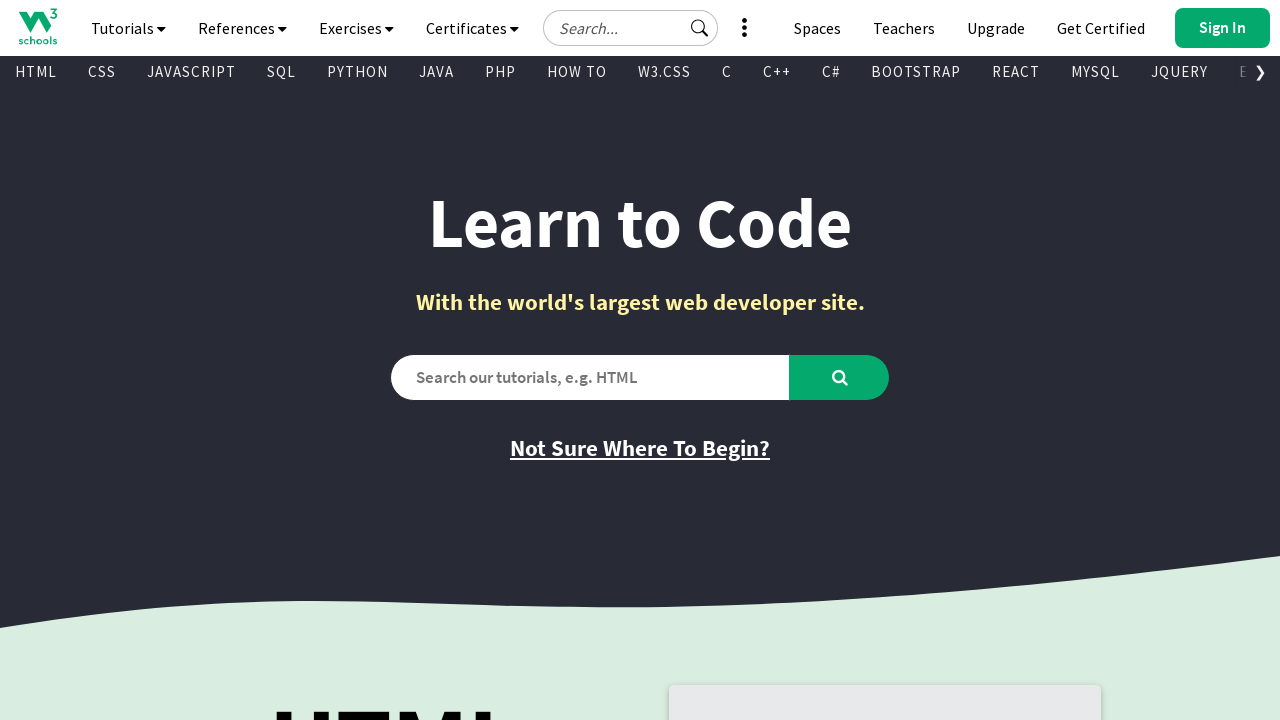

Retrieved href attribute from link 678: '/graphics/svg_intro.asp'
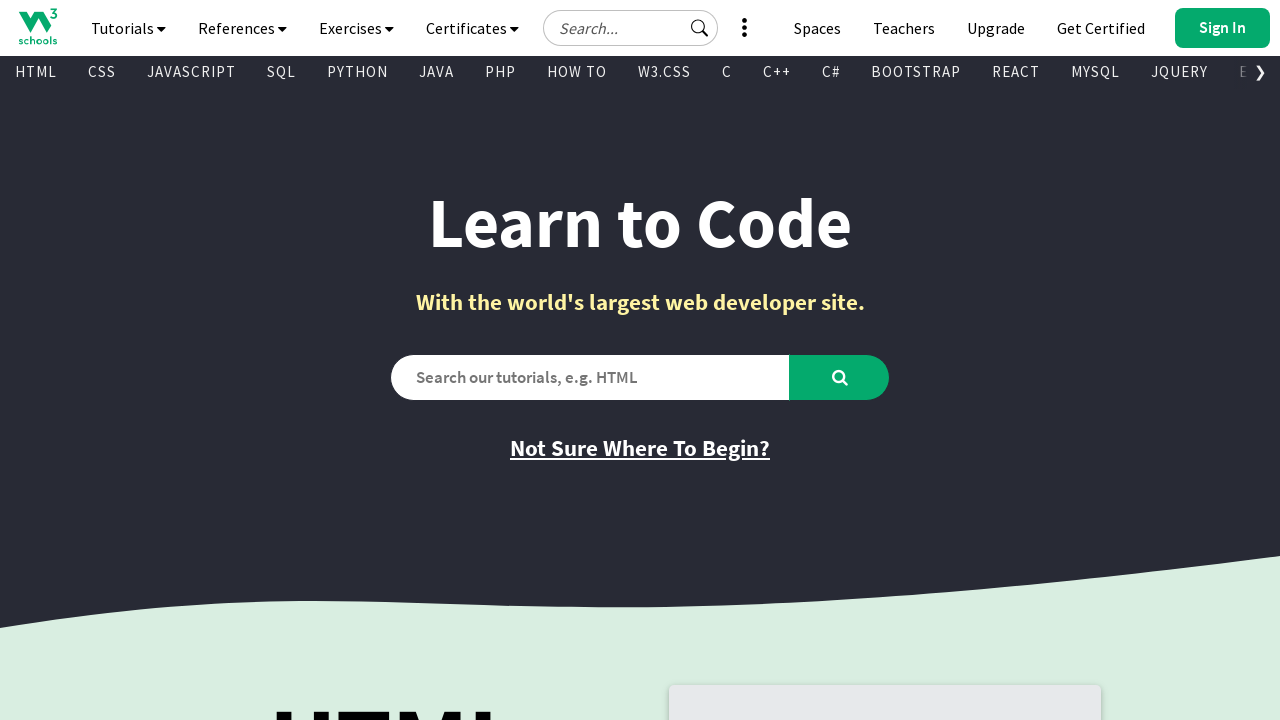

Retrieved text content from link 679: '
        
          Canvas
        
      '
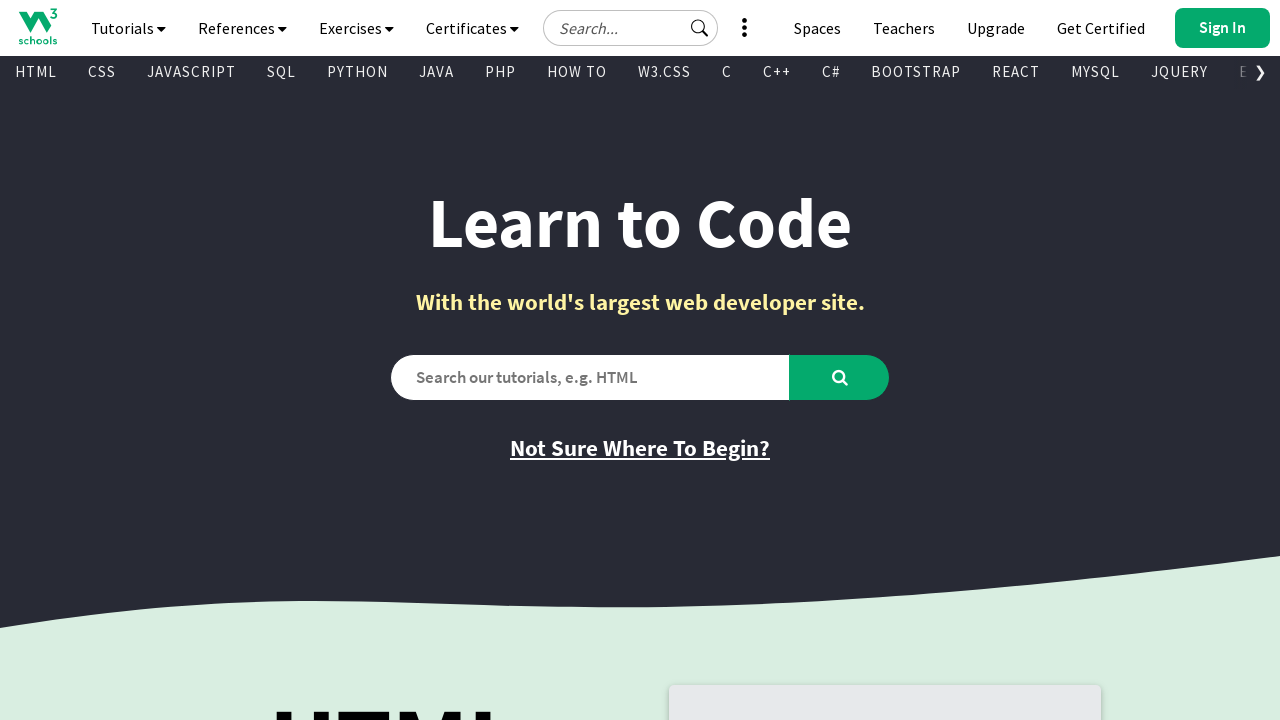

Retrieved href attribute from link 679: '/graphics/canvas_intro.asp'
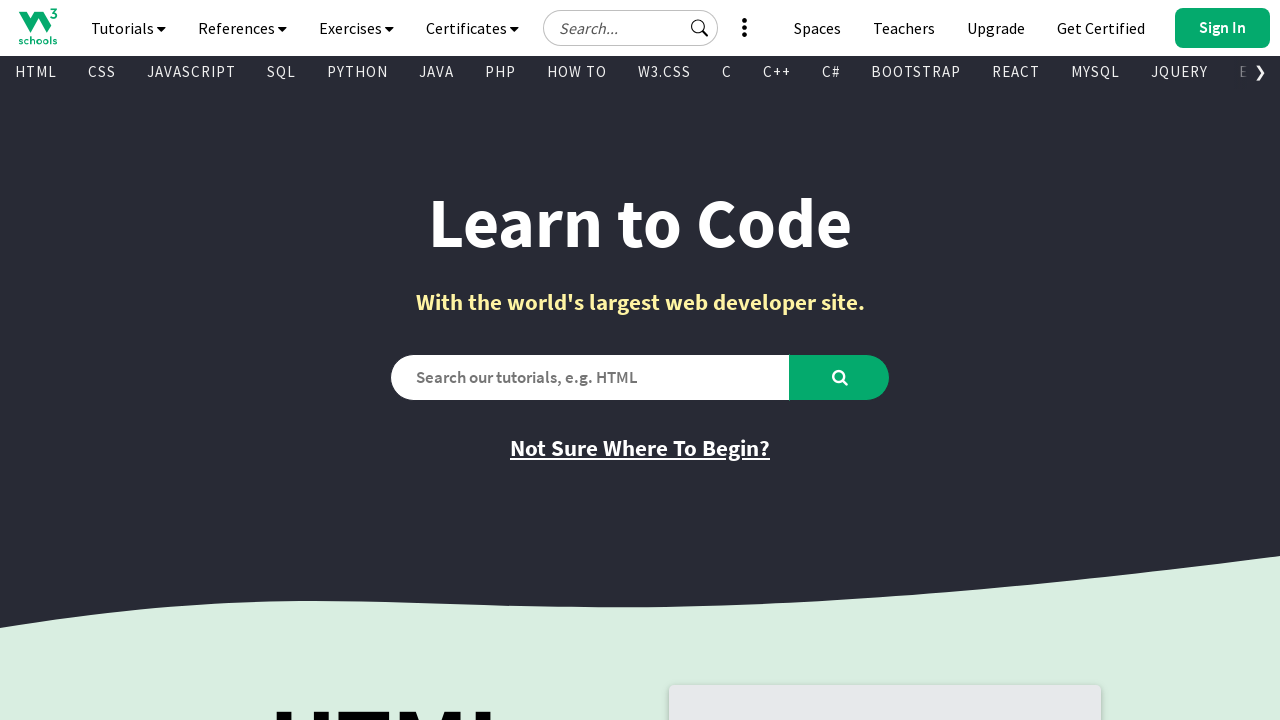

Retrieved text content from link 680: '
        
          Raspberry Pi
        
      '
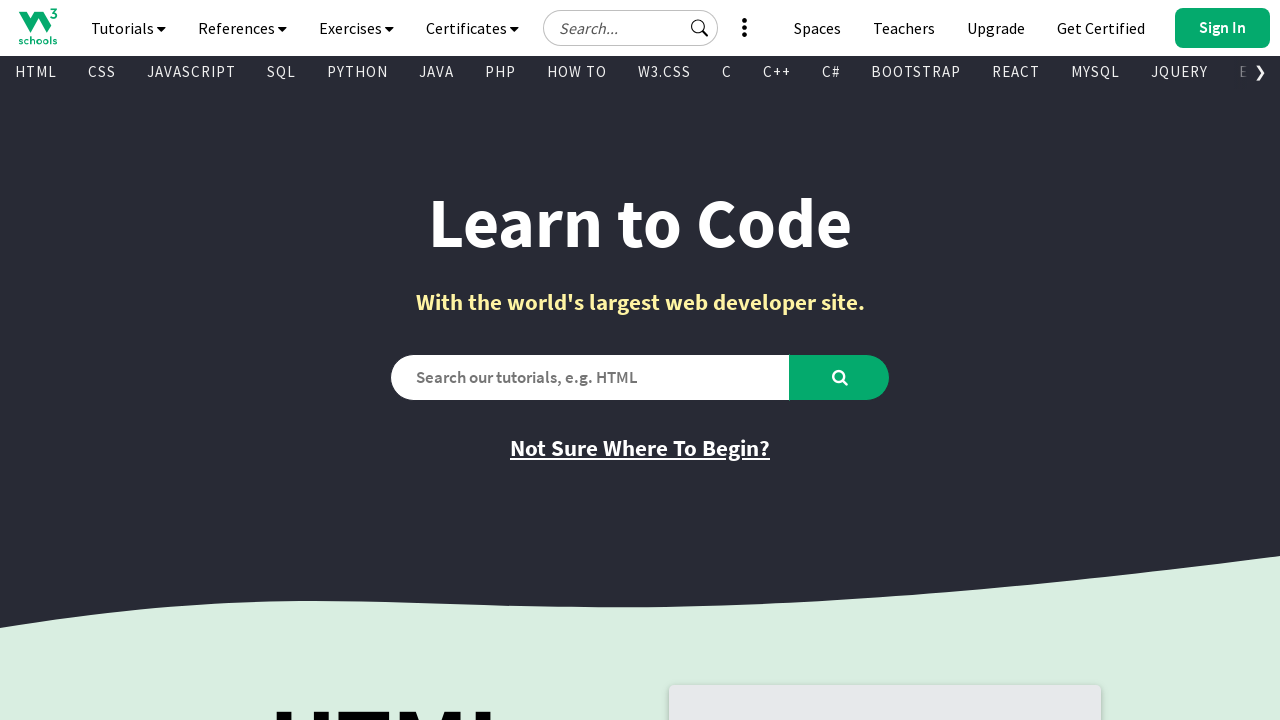

Retrieved href attribute from link 680: '/nodejs/nodejs_raspberrypi.asp'
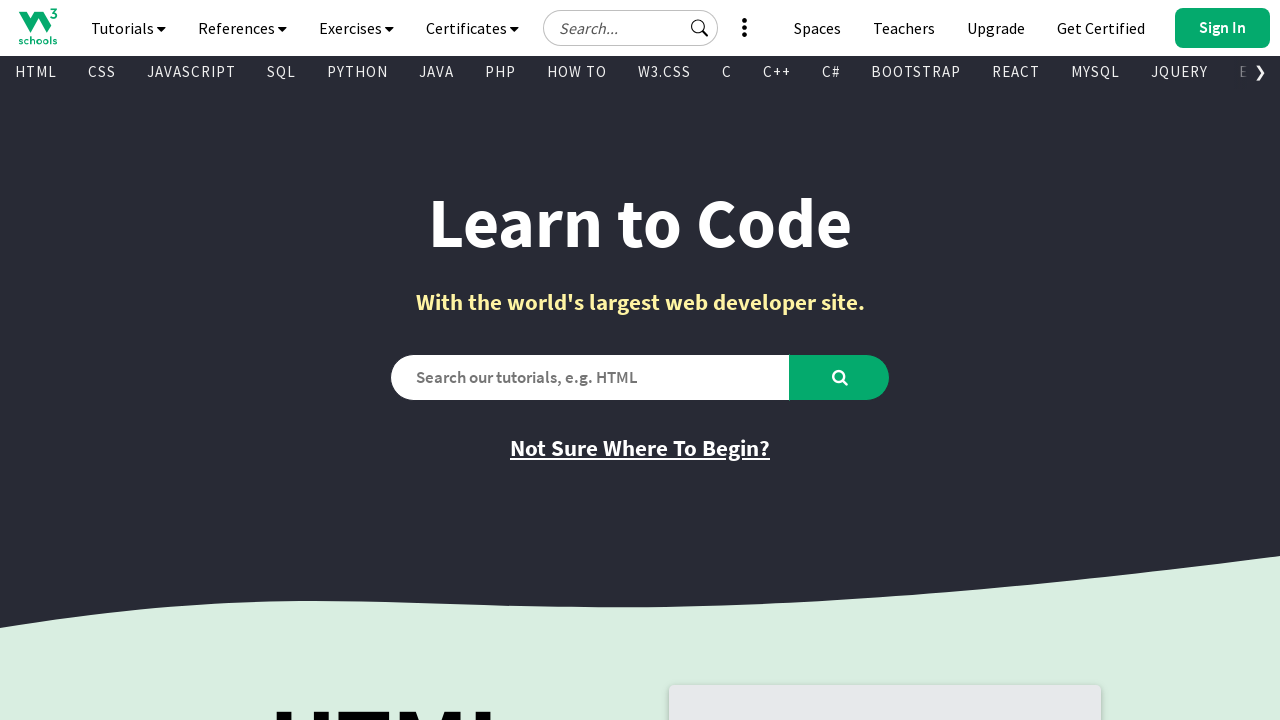

Retrieved text content from link 681: '
        
          Cyber Security
        
      '
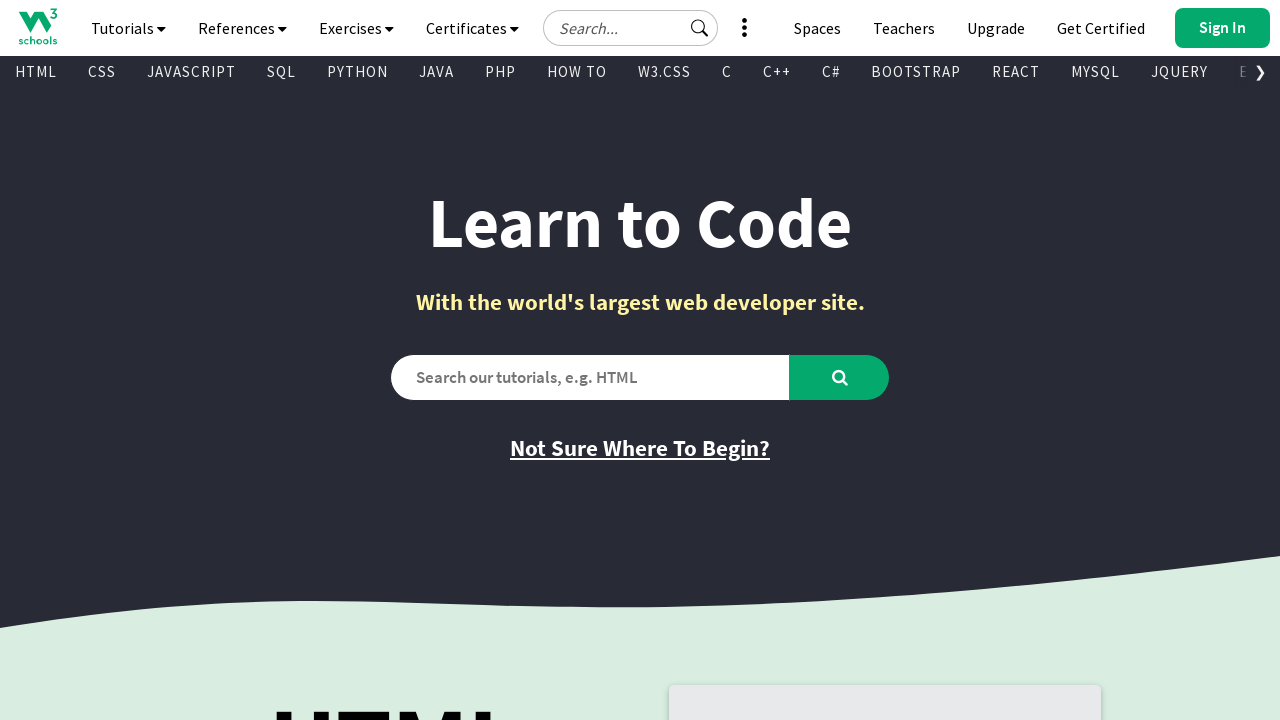

Retrieved href attribute from link 681: '/cybersecurity/index.php'
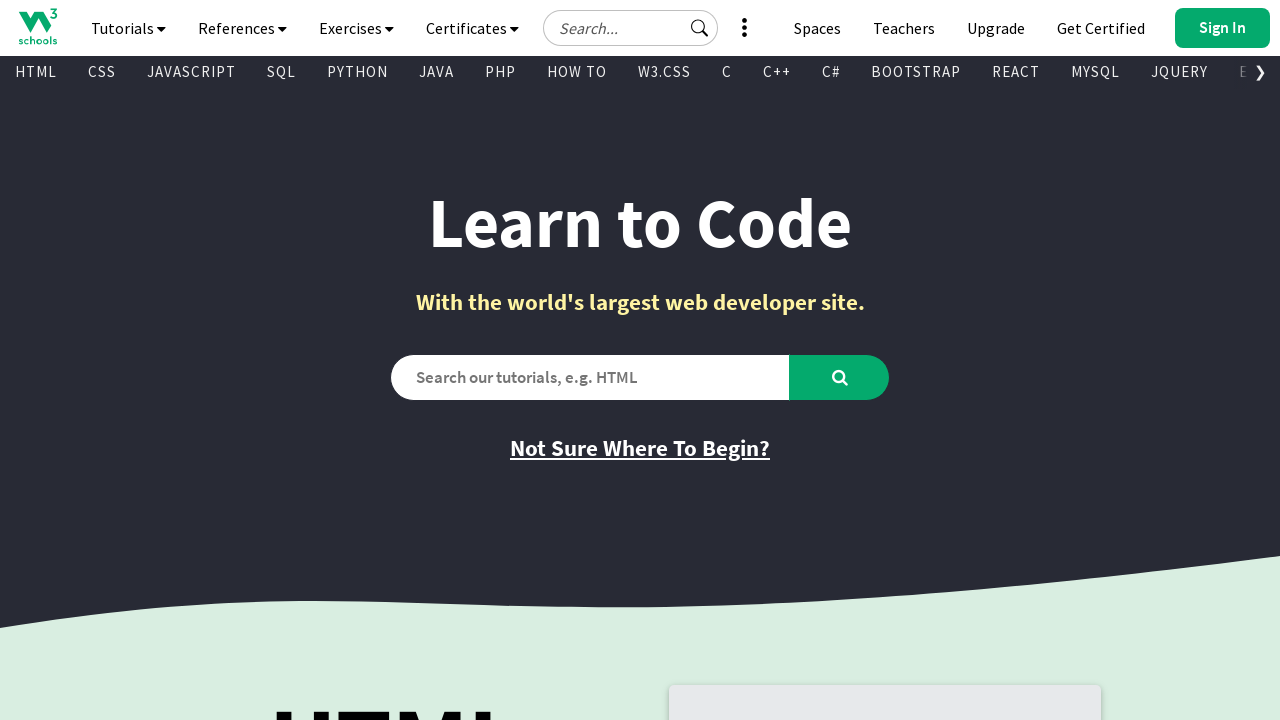

Retrieved text content from link 682: '
        
          Colors
        
      '
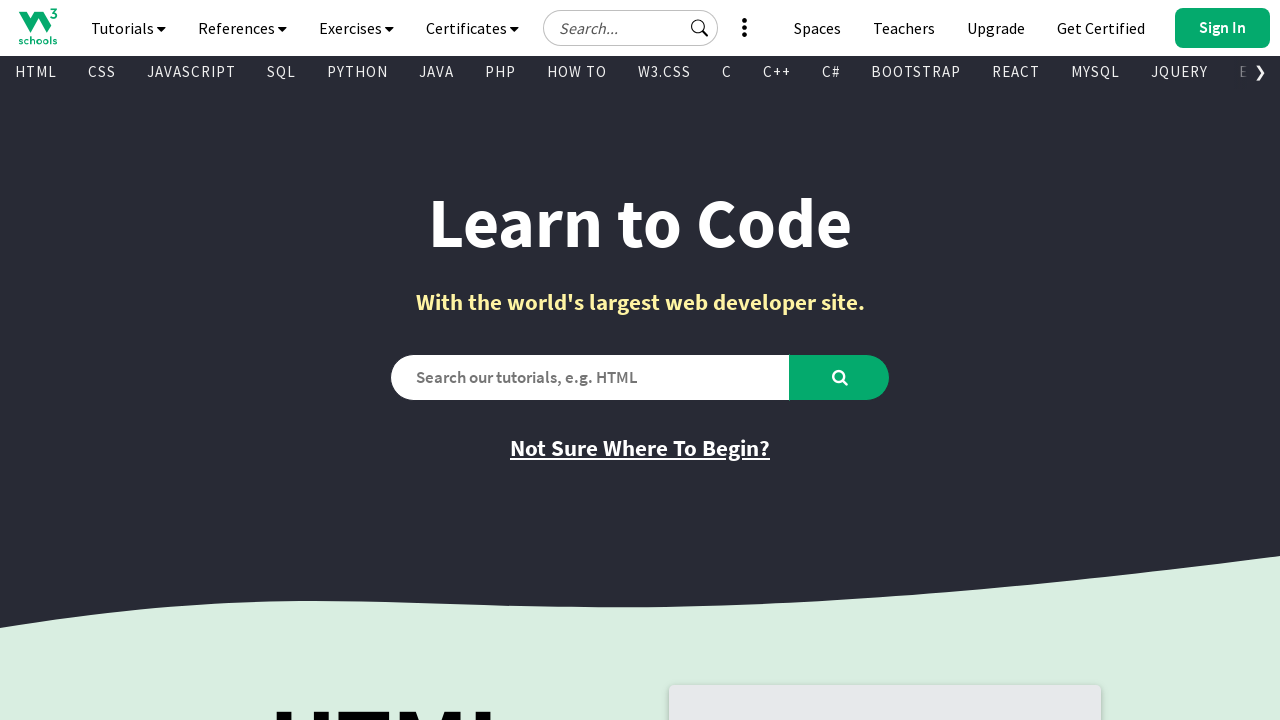

Retrieved href attribute from link 682: '/colors/default.asp'
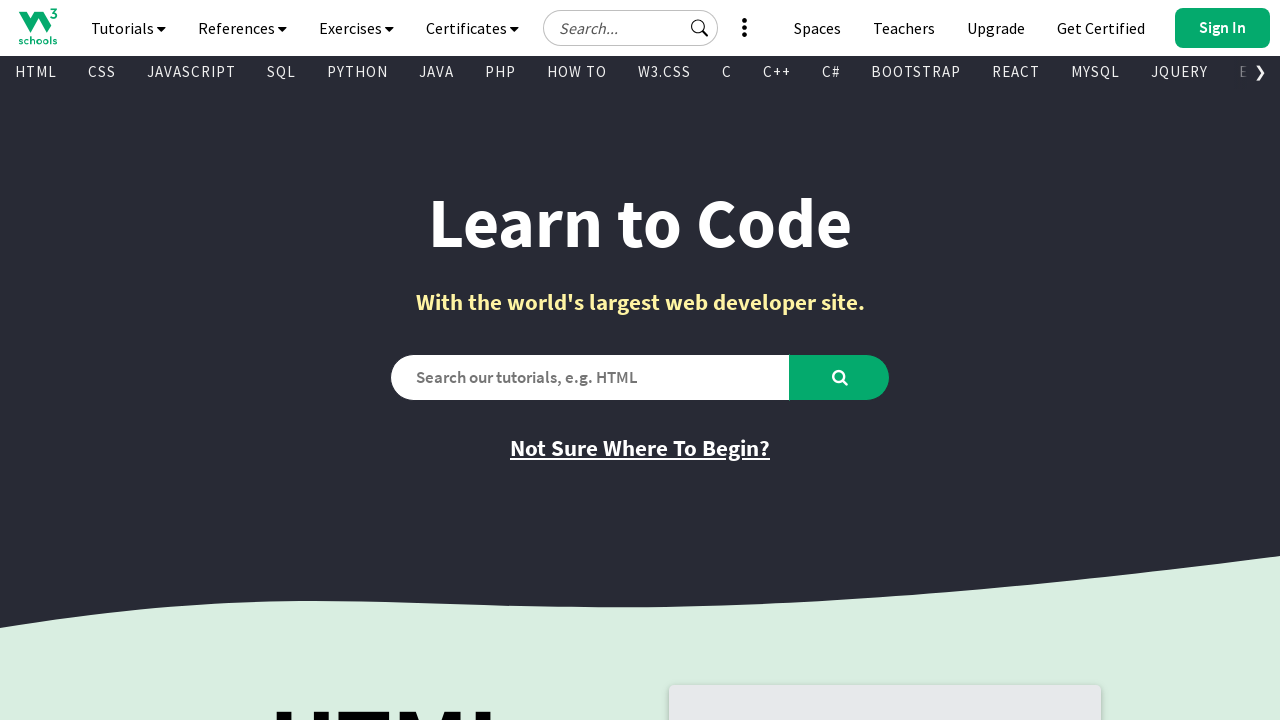

Retrieved text content from link 683: '
        
          Git
        
      '
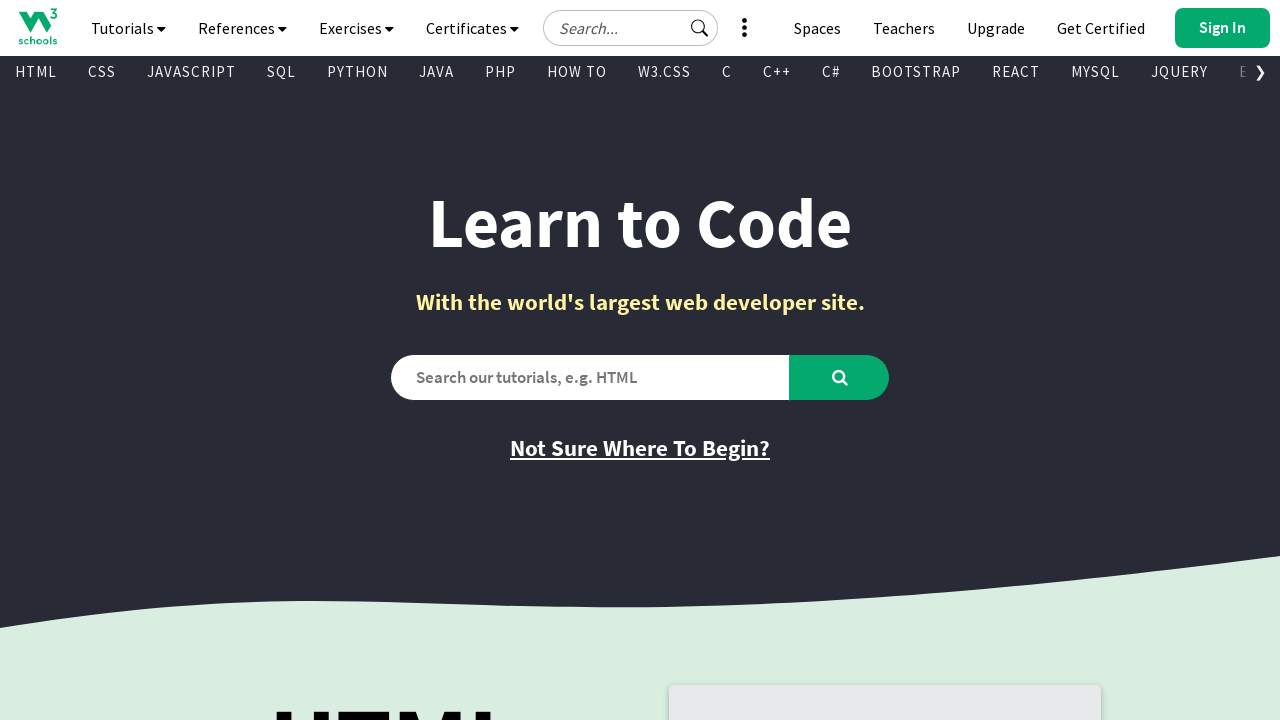

Retrieved href attribute from link 683: '/git/default.asp'
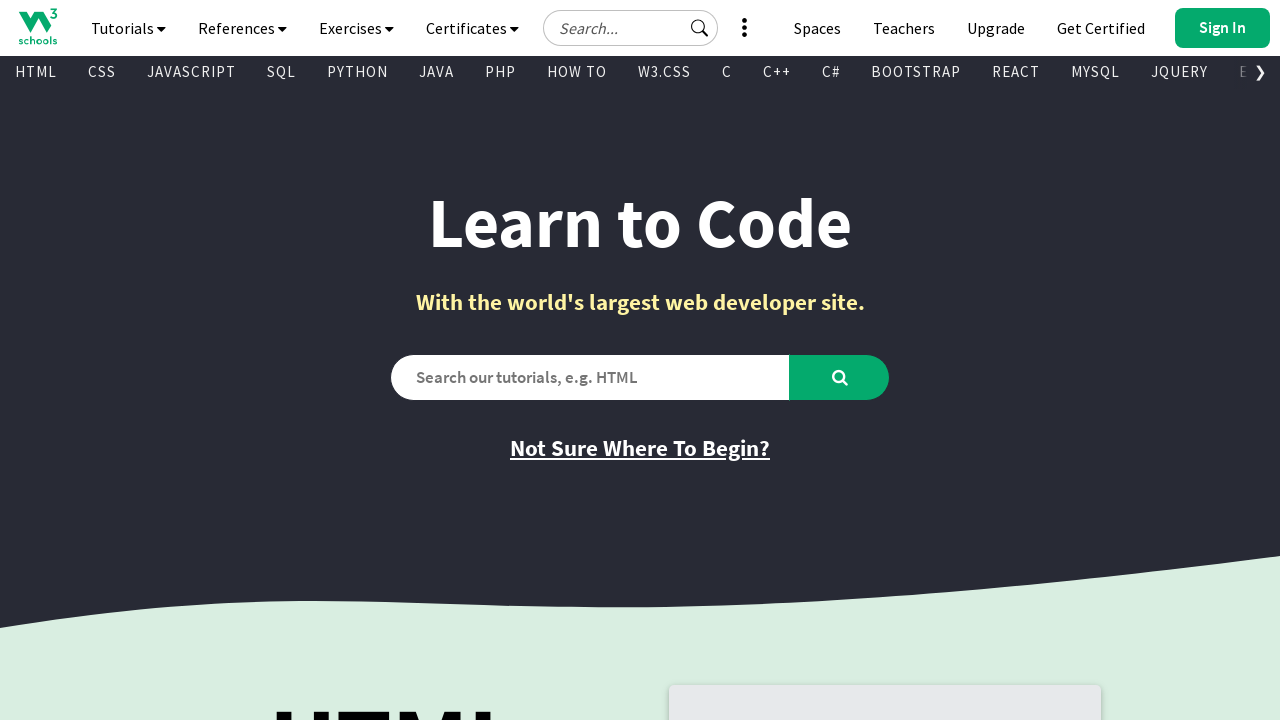

Retrieved text content from link 684: '
        
          Matplotlib
        
      '
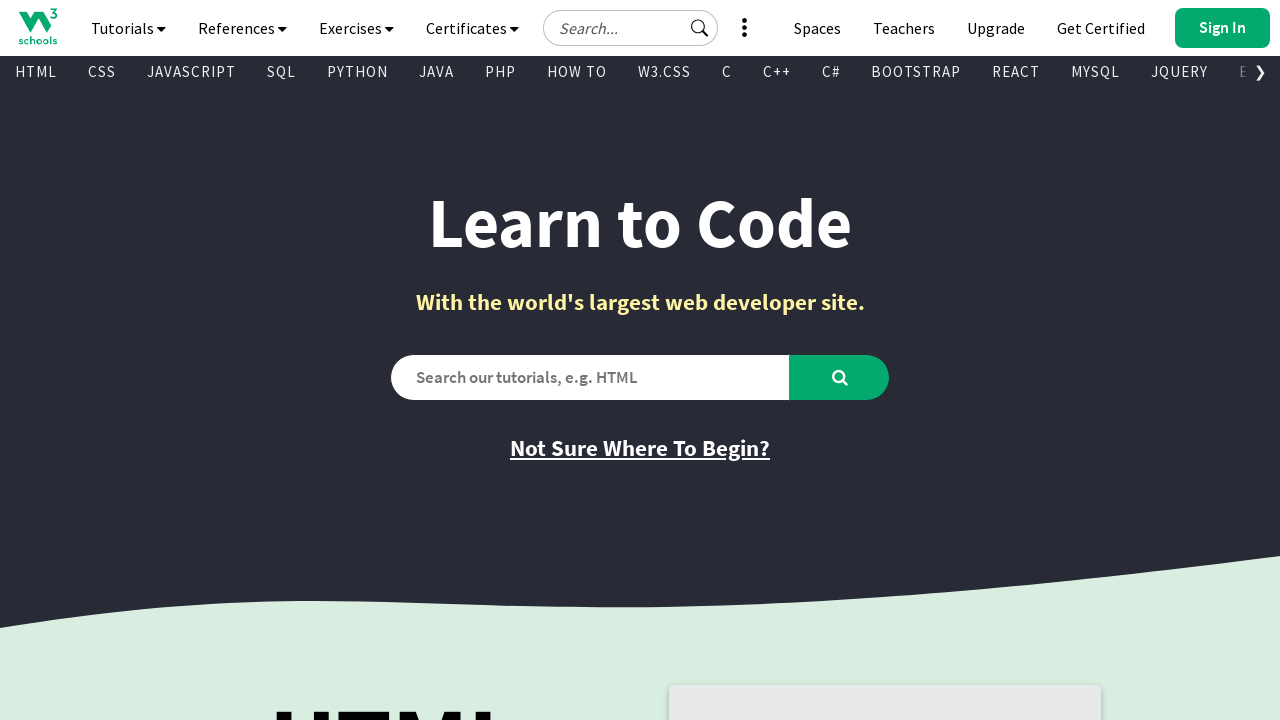

Retrieved href attribute from link 684: '/python/matplotlib_intro.asp'
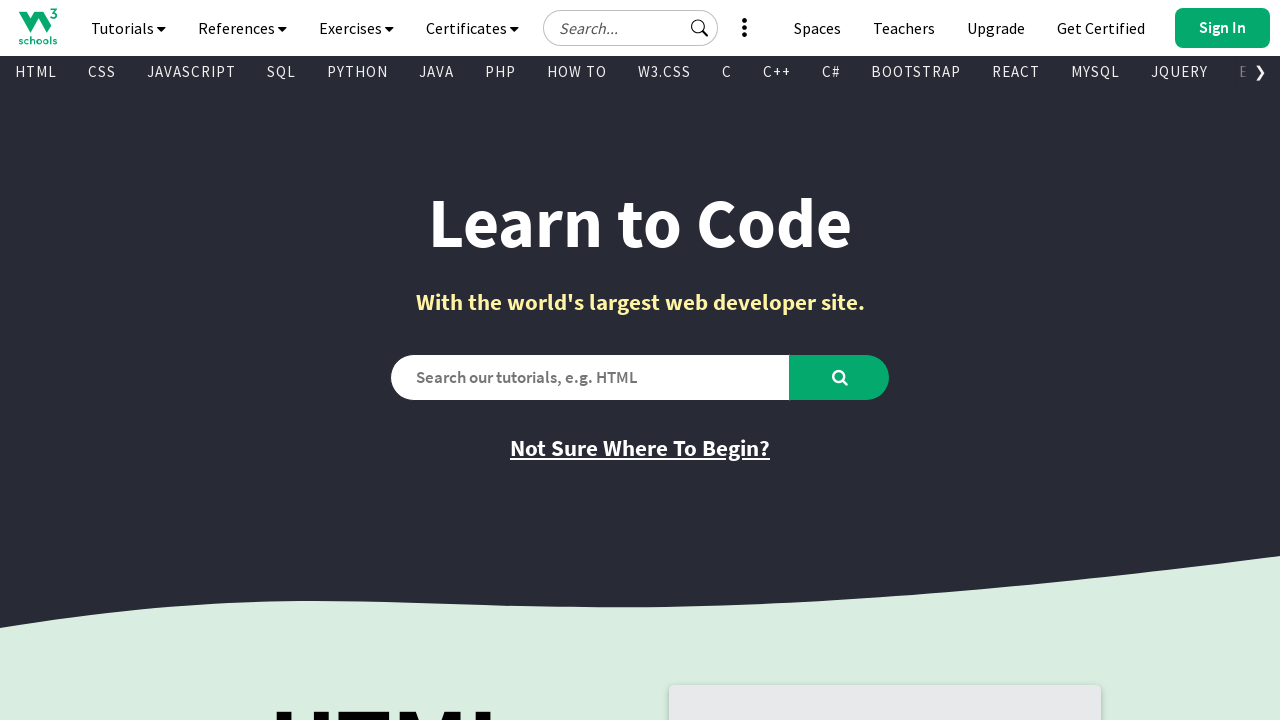

Retrieved text content from link 685: '
        
          NumPy
        
      '
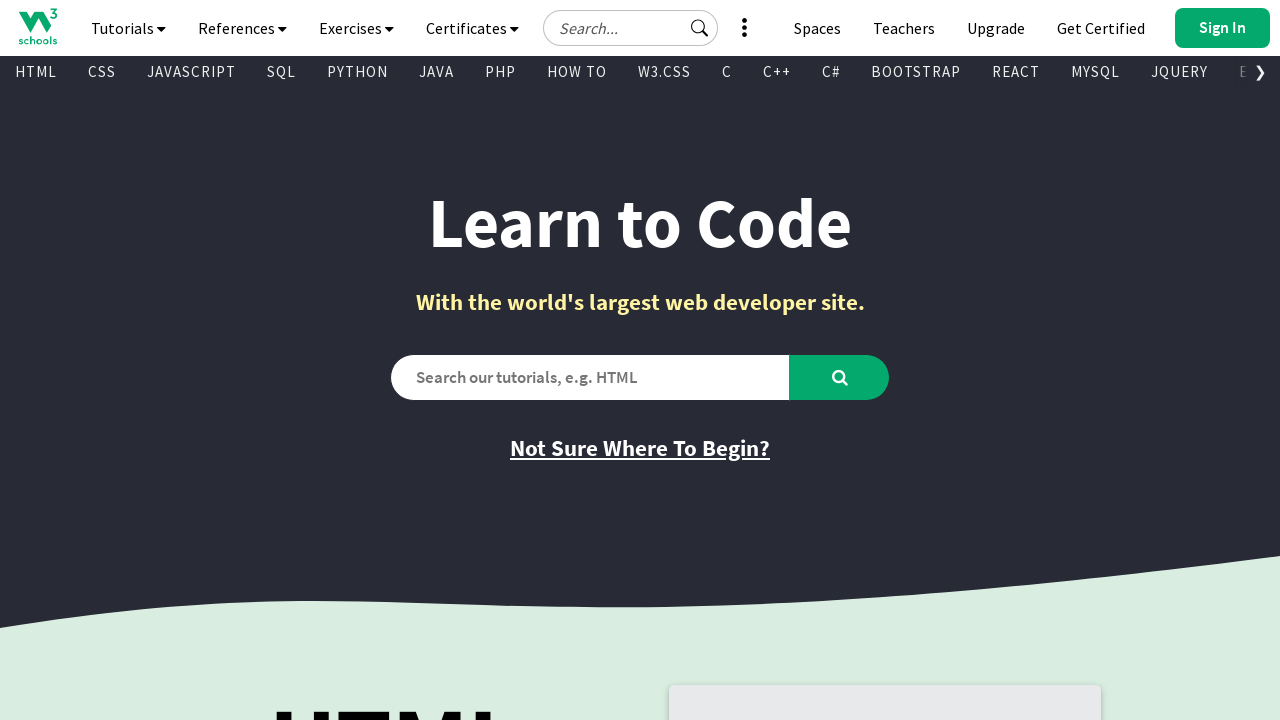

Retrieved href attribute from link 685: '/python/numpy/default.asp'
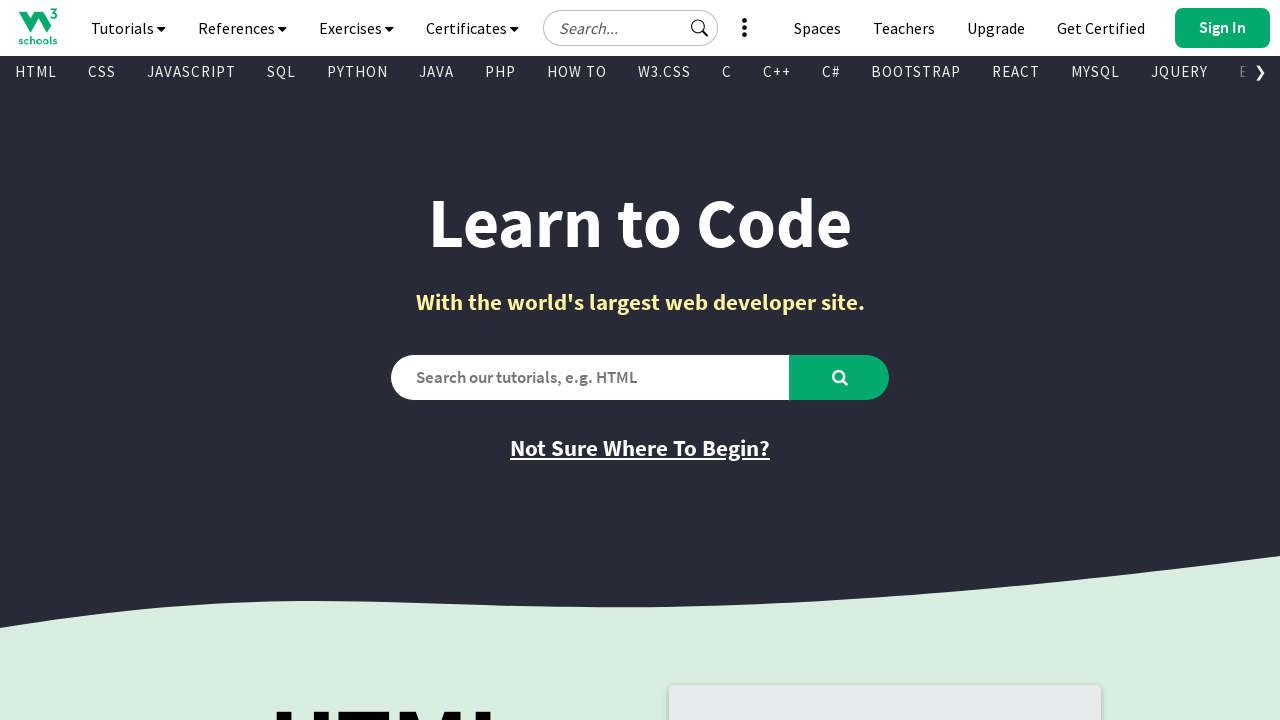

Retrieved text content from link 686: '
        
          Pandas
        
      '
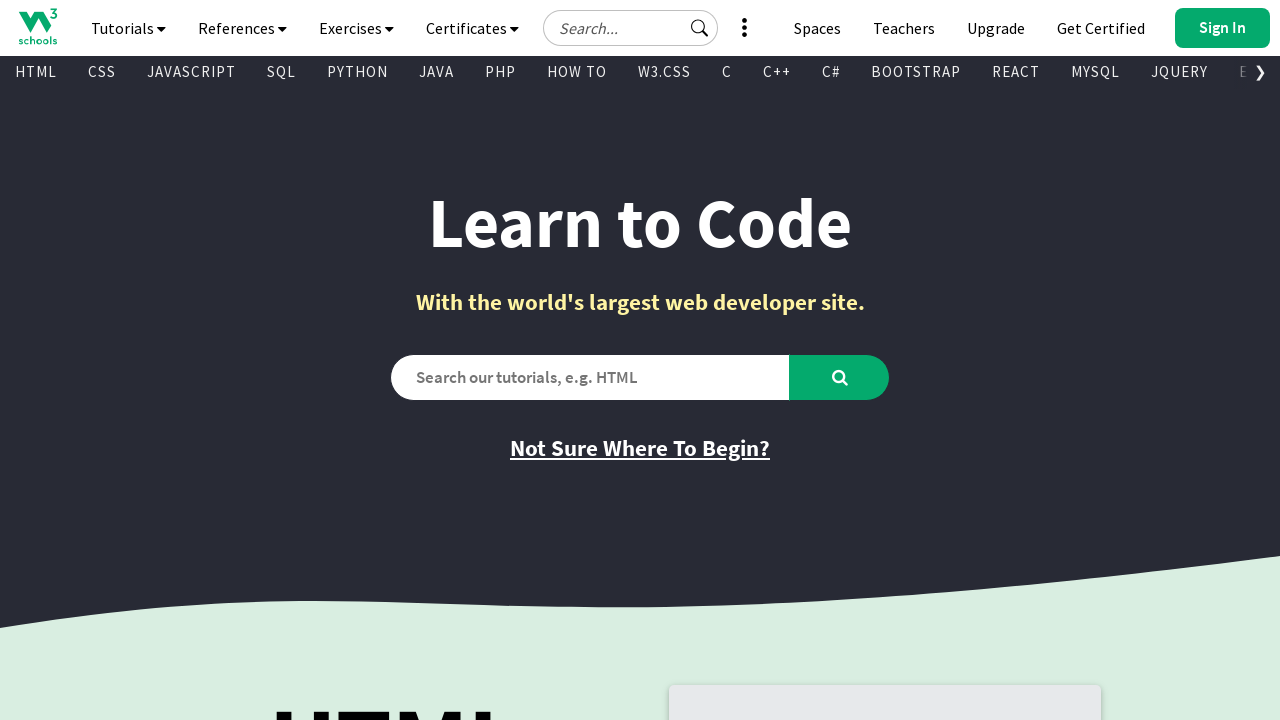

Retrieved href attribute from link 686: '/python/pandas/default.asp'
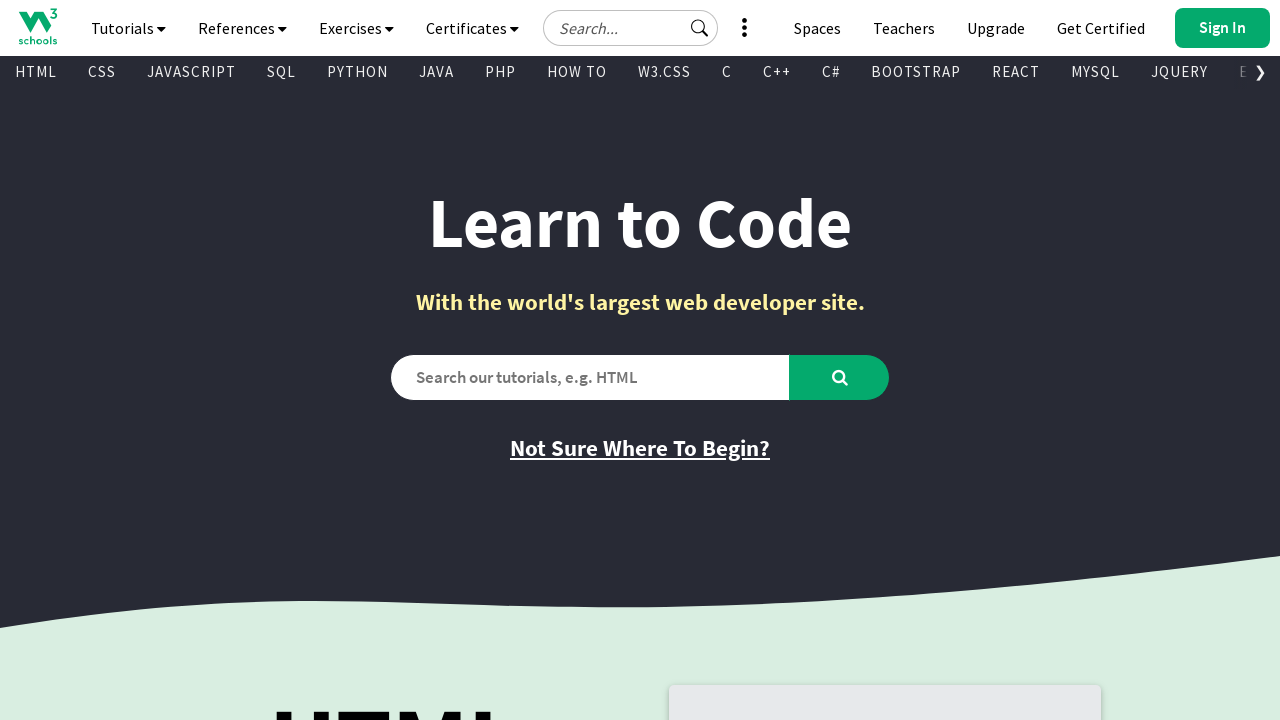

Retrieved text content from link 687: '
        
          SciPy
        
      '
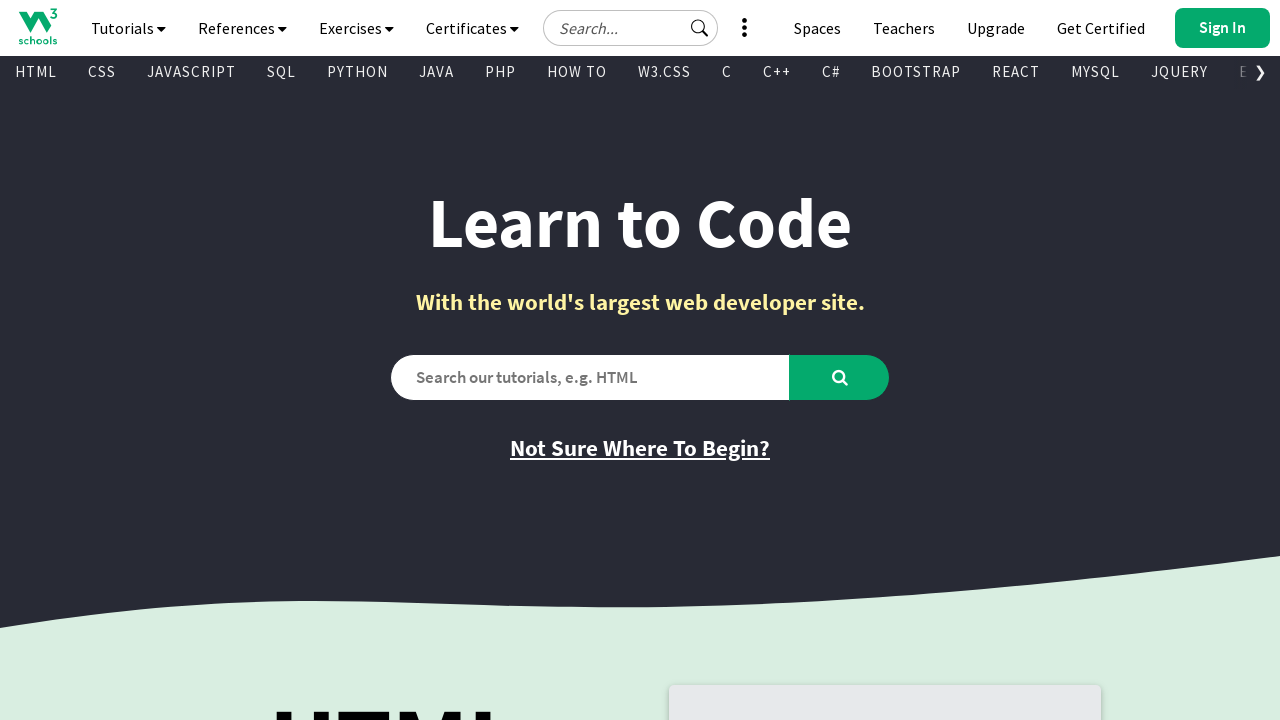

Retrieved href attribute from link 687: '/python/scipy/index.php'
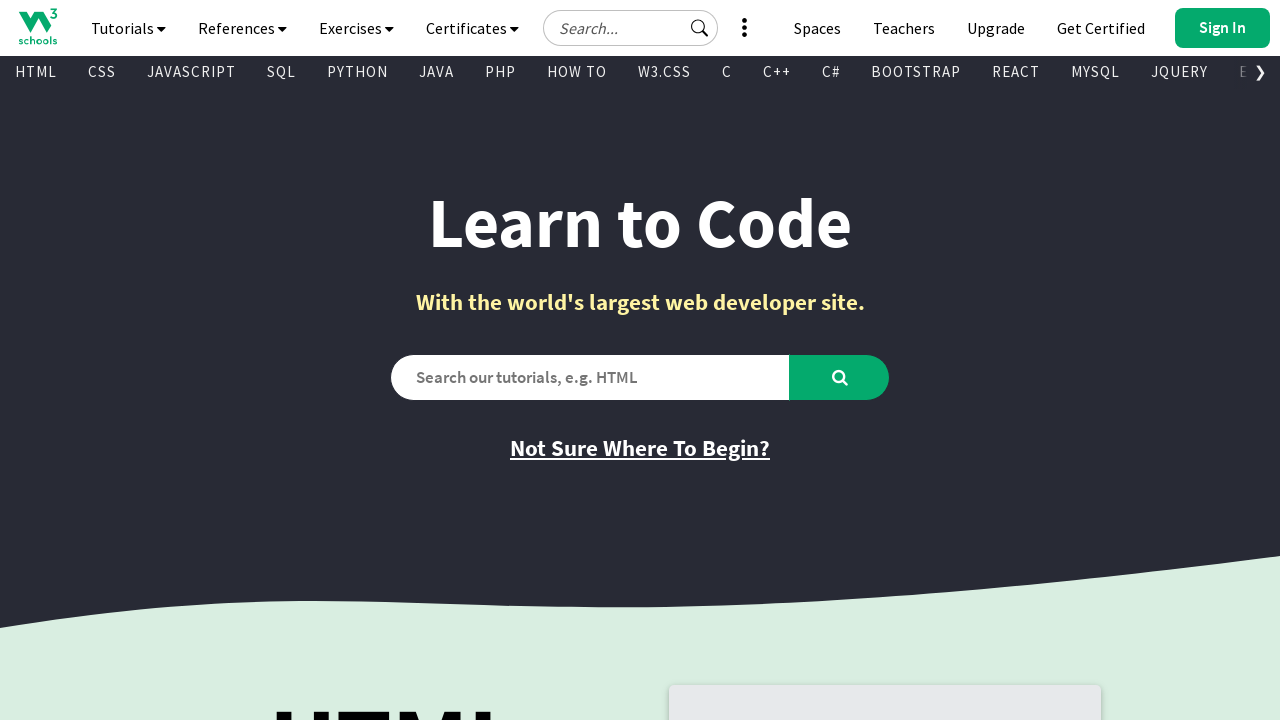

Retrieved text content from link 688: '
        
          ASP
        
      '
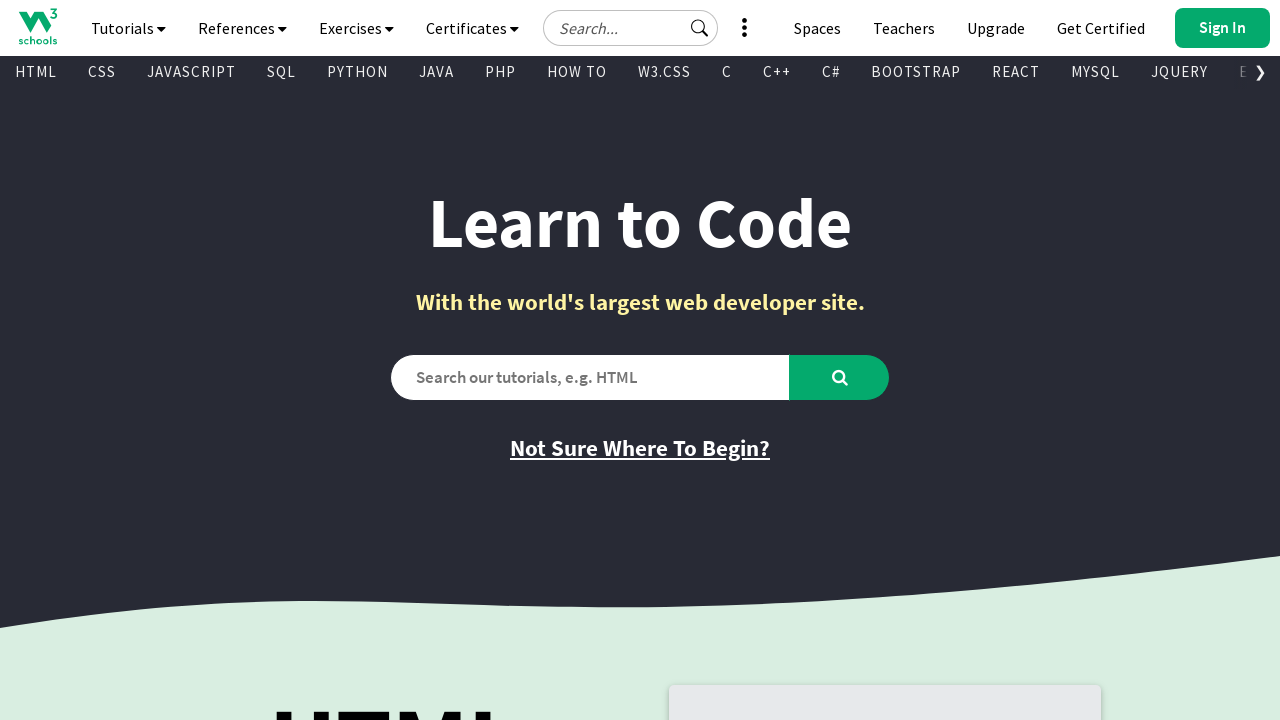

Retrieved href attribute from link 688: '/asp/default.asp'
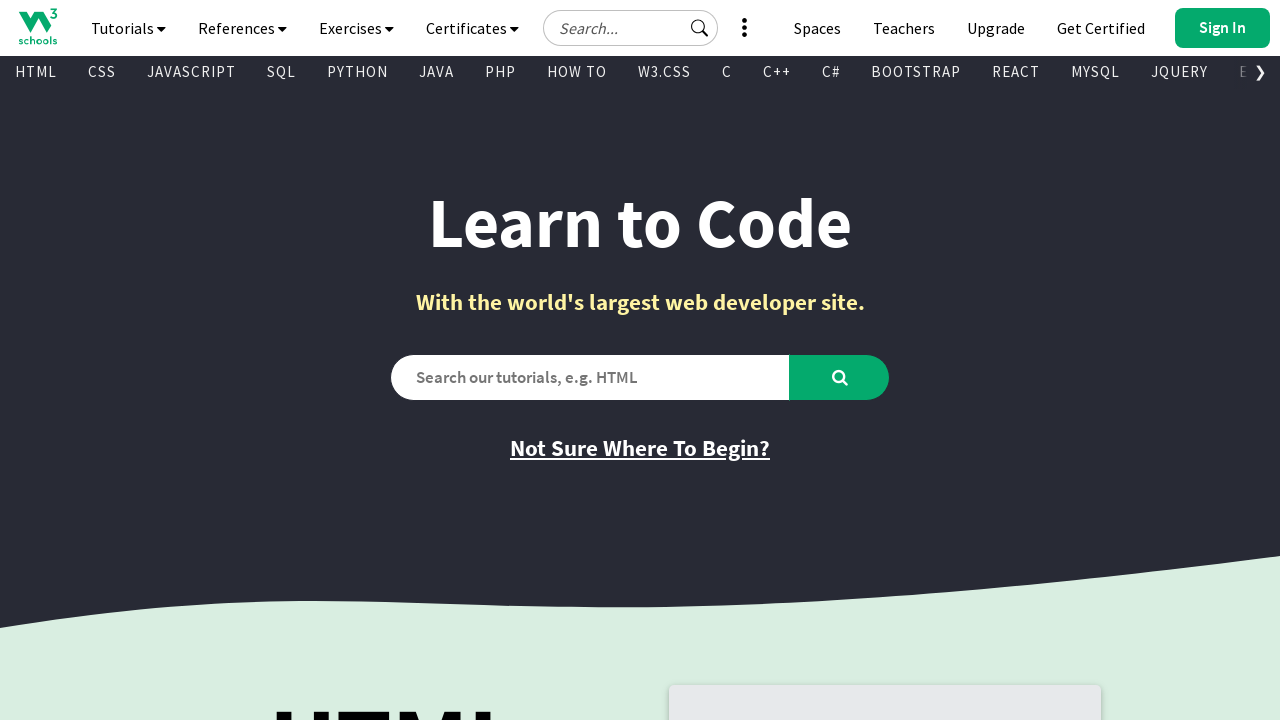

Retrieved text content from link 689: '
        
          AngularJS
        
      '
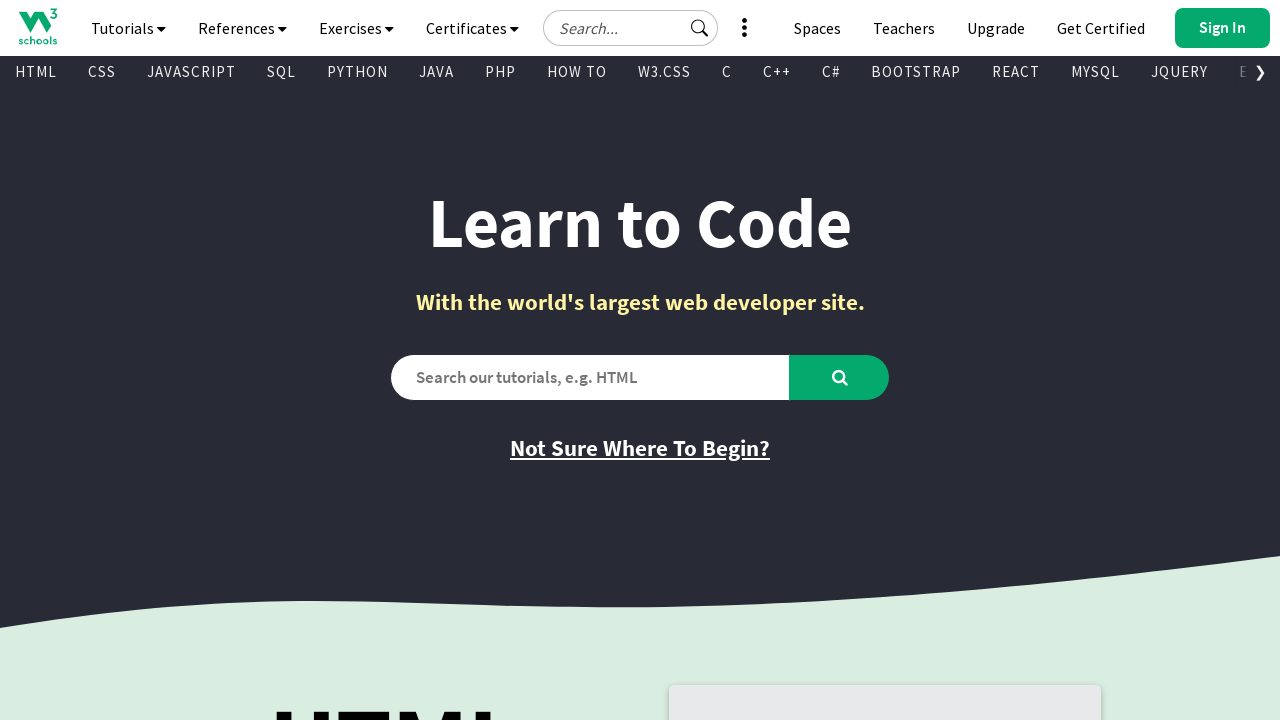

Retrieved href attribute from link 689: '/angularjs/default.asp'
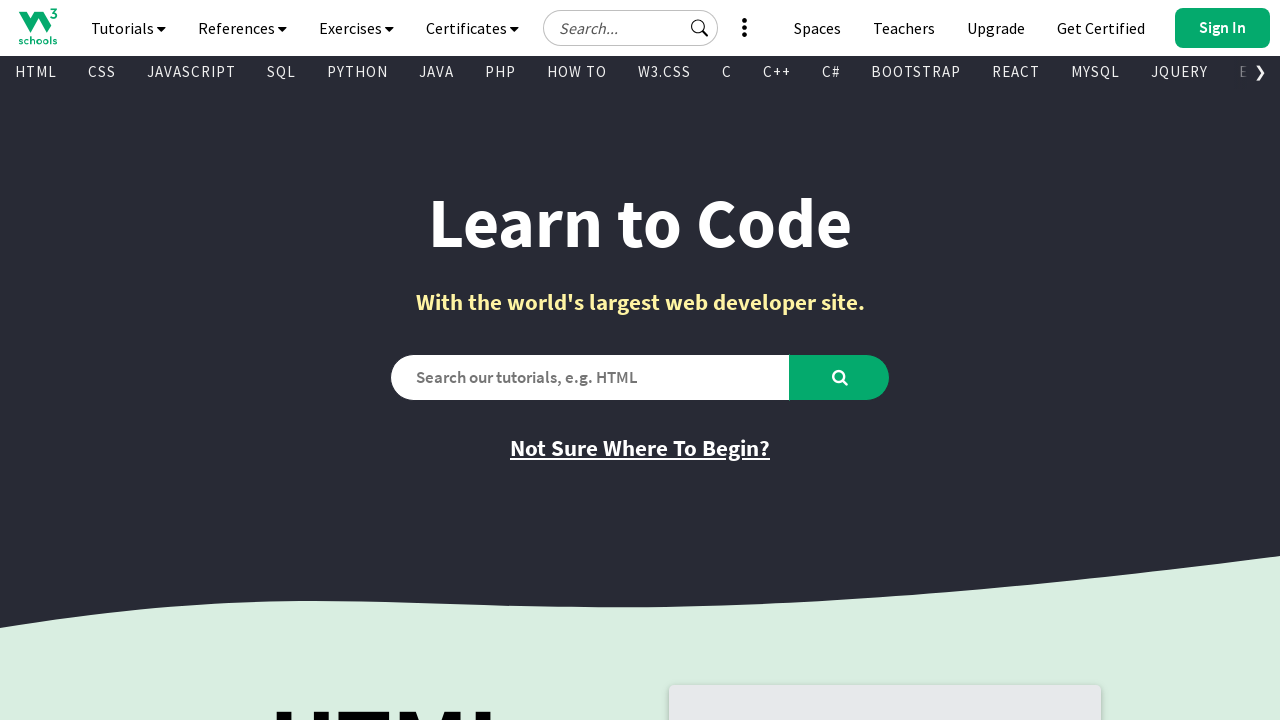

Retrieved text content from link 690: '
        
          AppML
        
      '
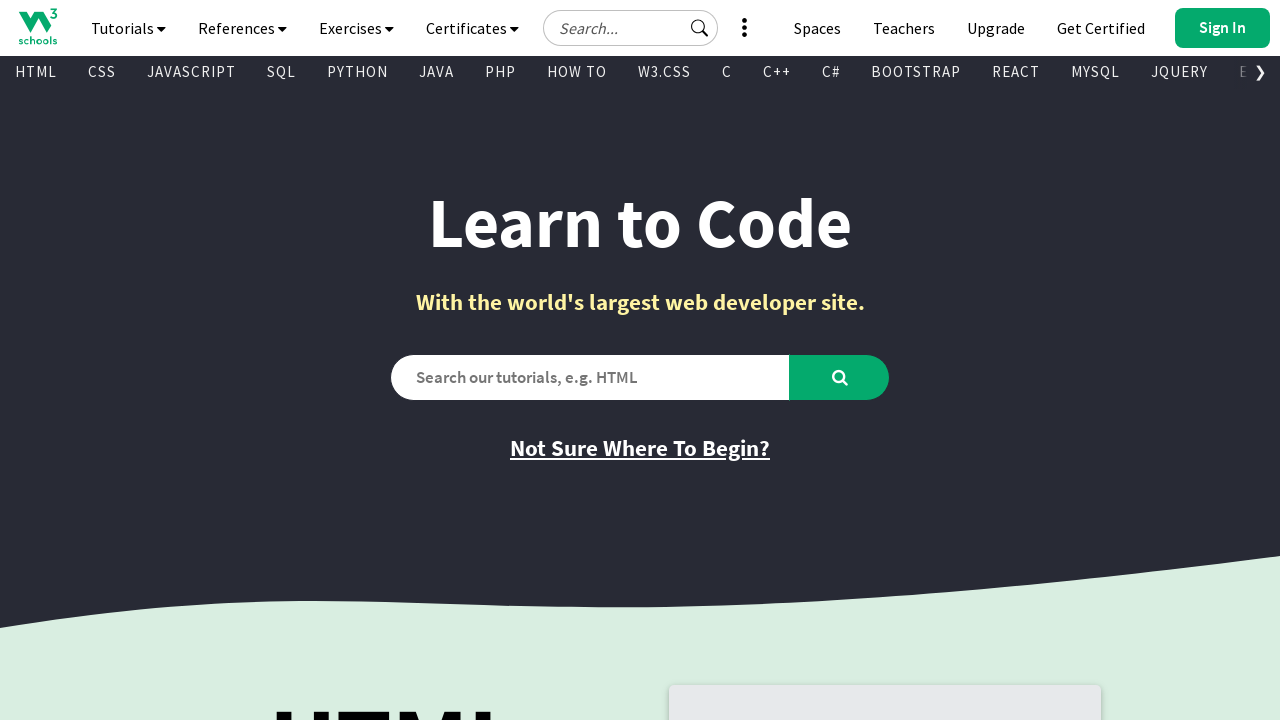

Retrieved href attribute from link 690: '/appml/default.asp'
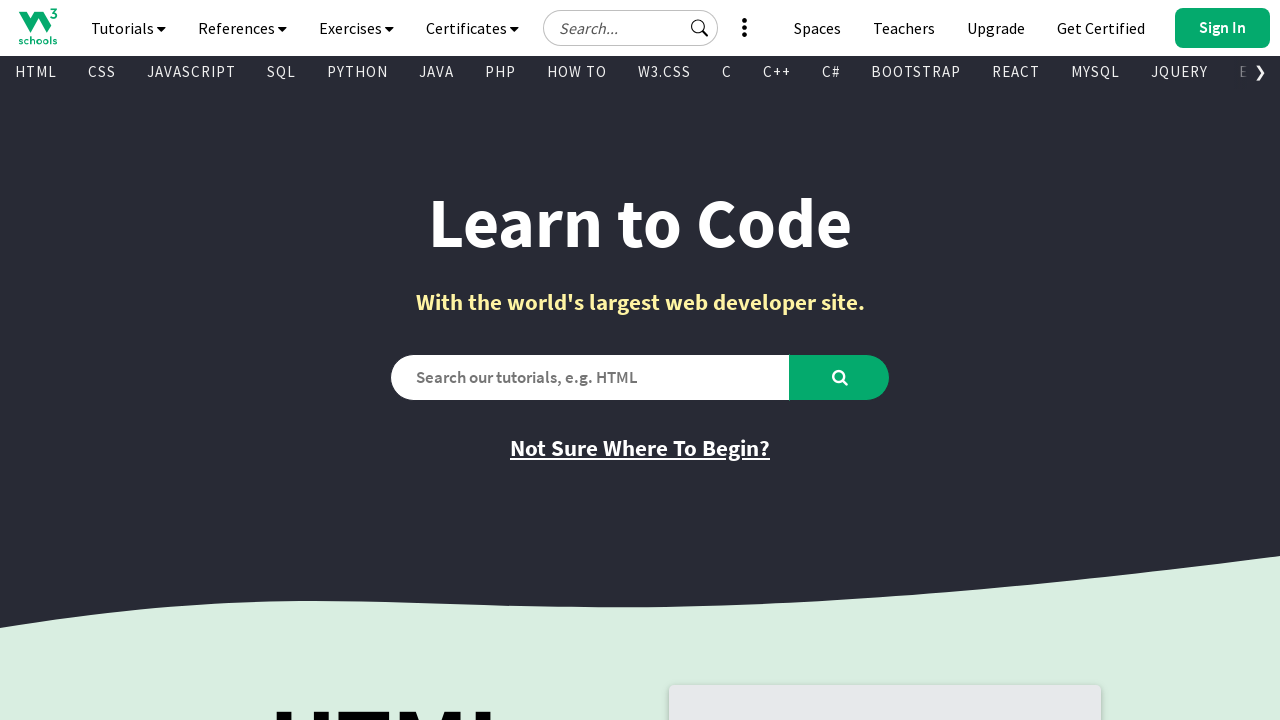

Retrieved text content from link 691: '
        
          Go
        
      '
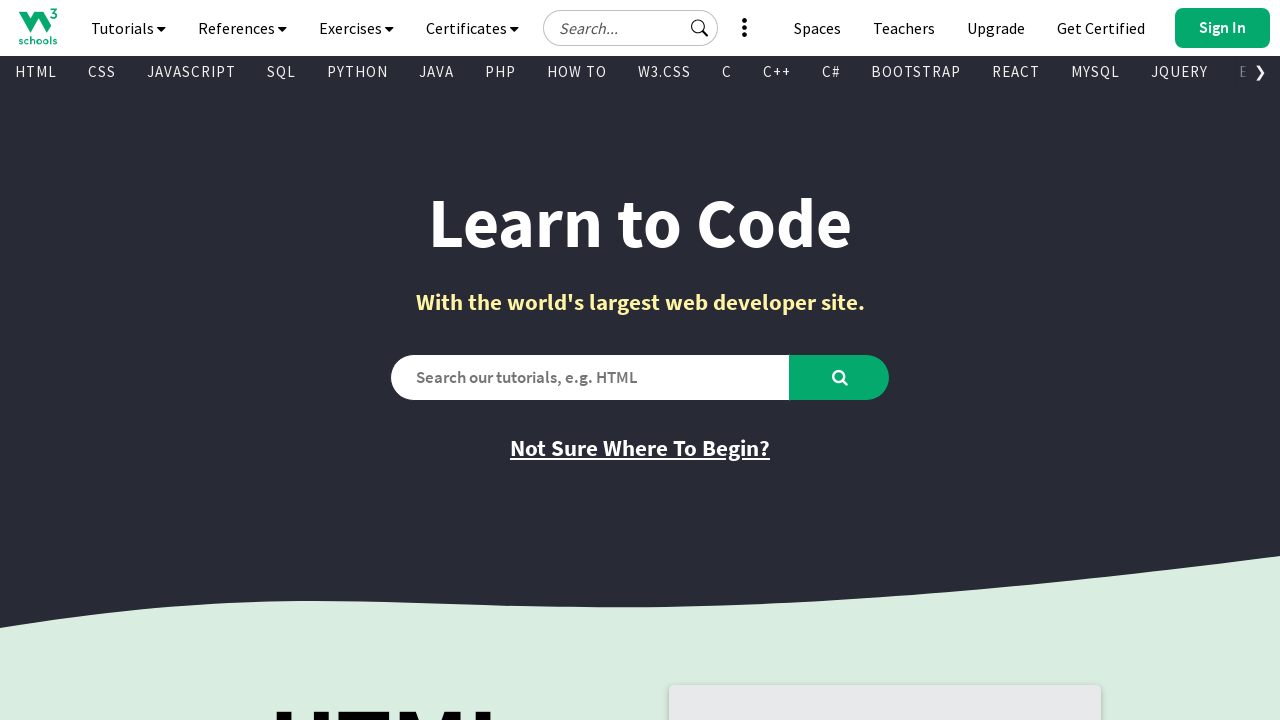

Retrieved href attribute from link 691: '/go/index.php'
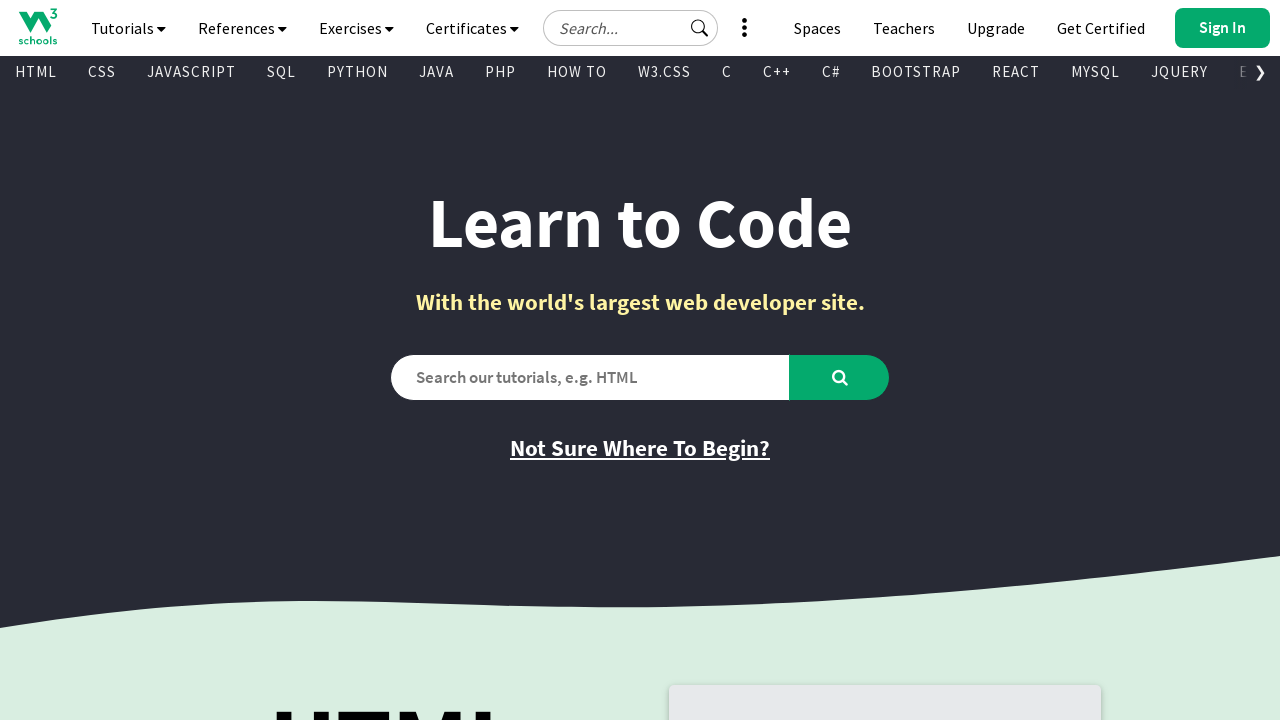

Retrieved text content from link 692: '
        
          TypeScript
        
      '
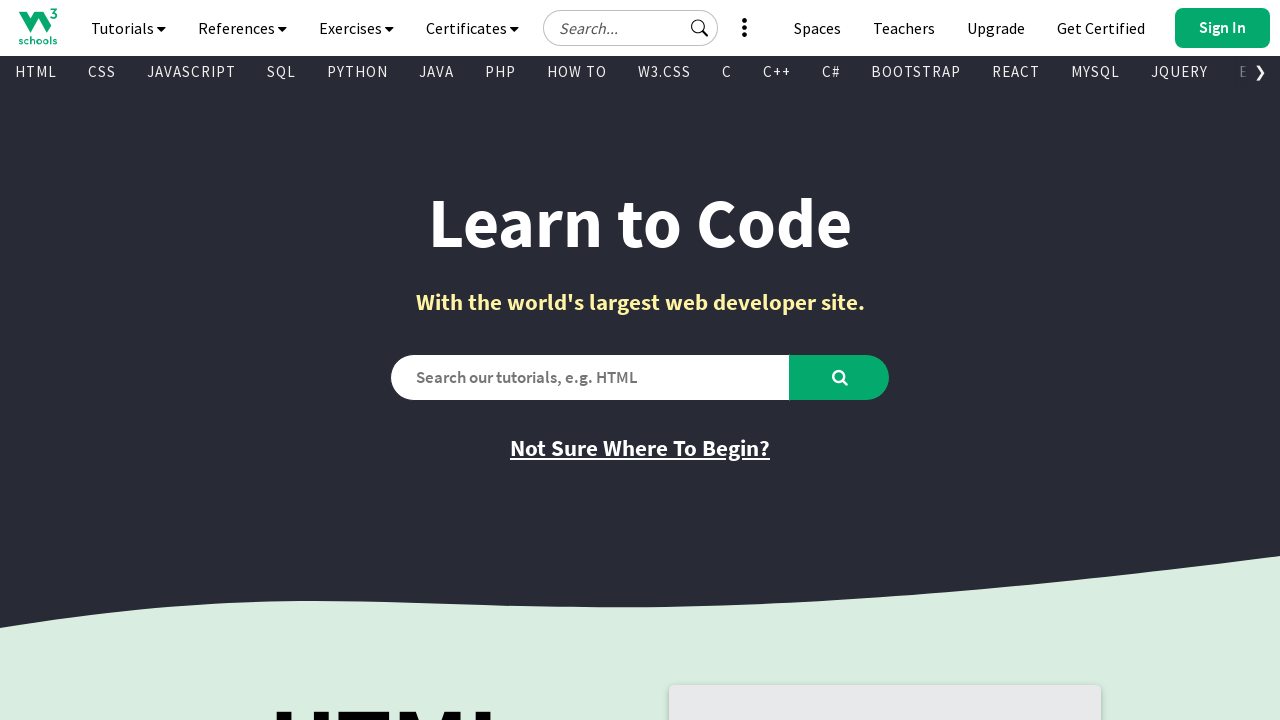

Retrieved href attribute from link 692: '/typescript/index.php'
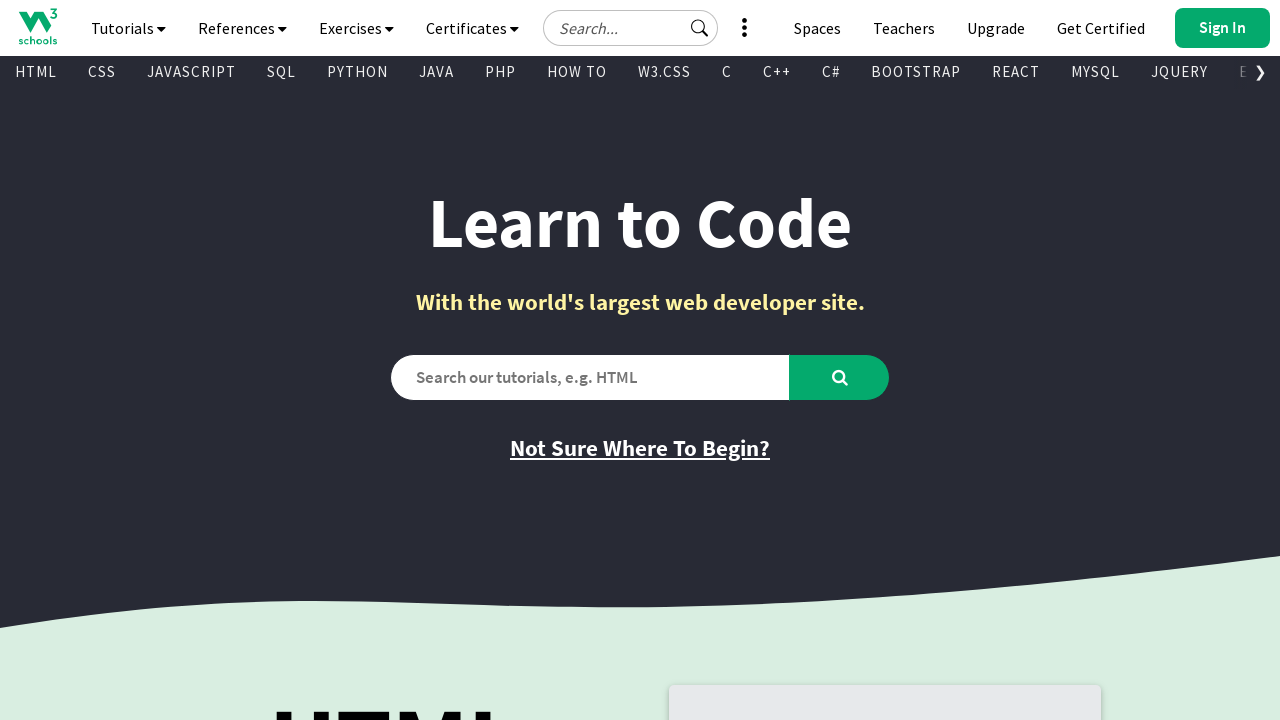

Retrieved text content from link 693: '
        
          Django
        
      '
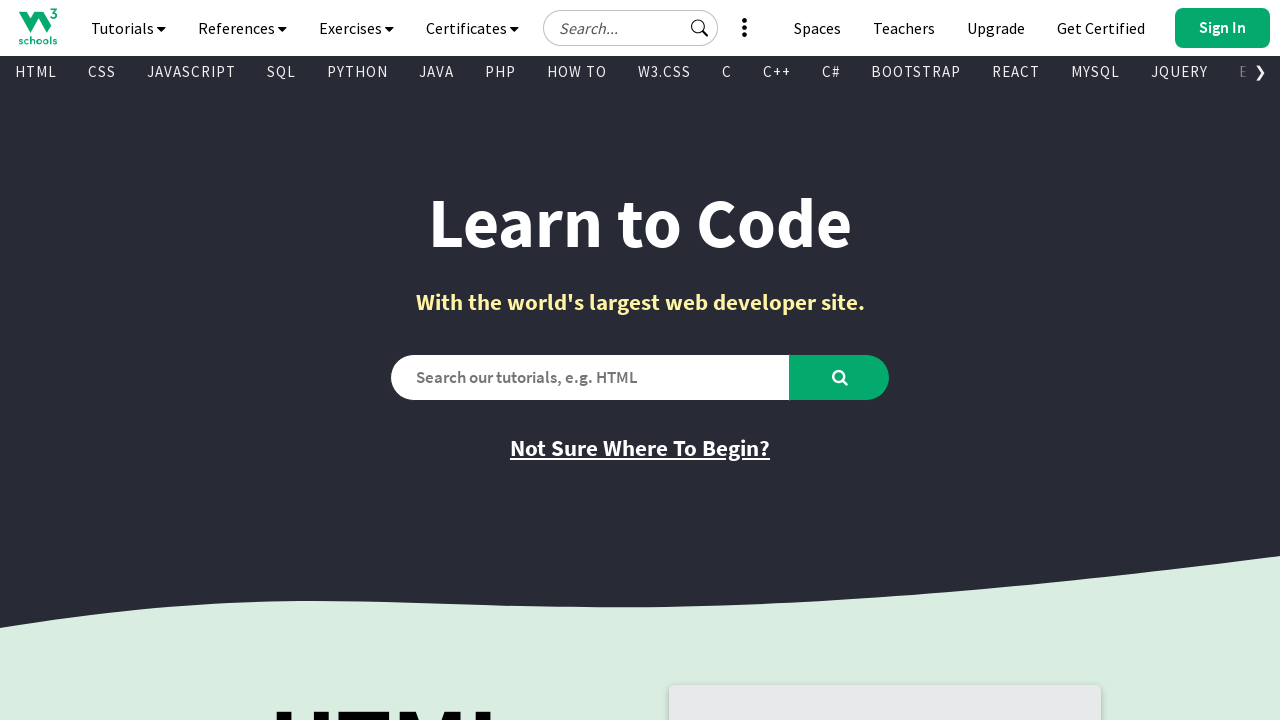

Retrieved href attribute from link 693: '/django/index.php'
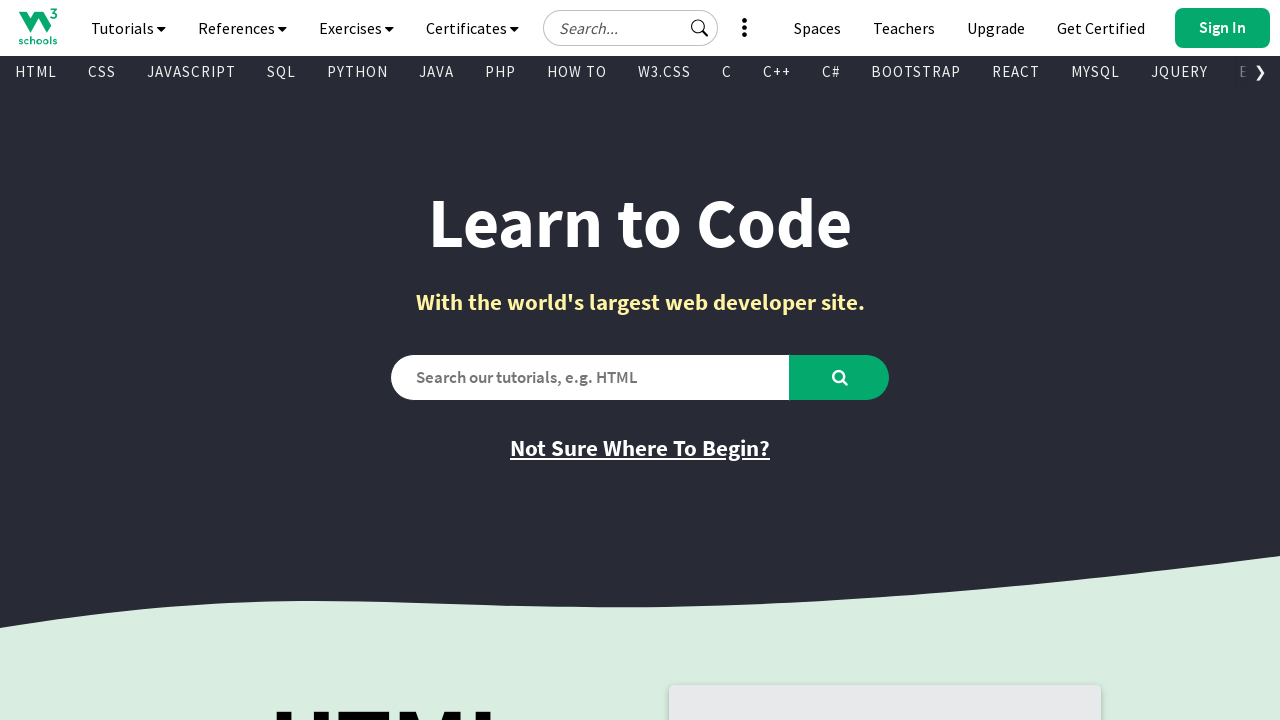

Retrieved text content from link 694: '
        
          MongoDB
        
      '
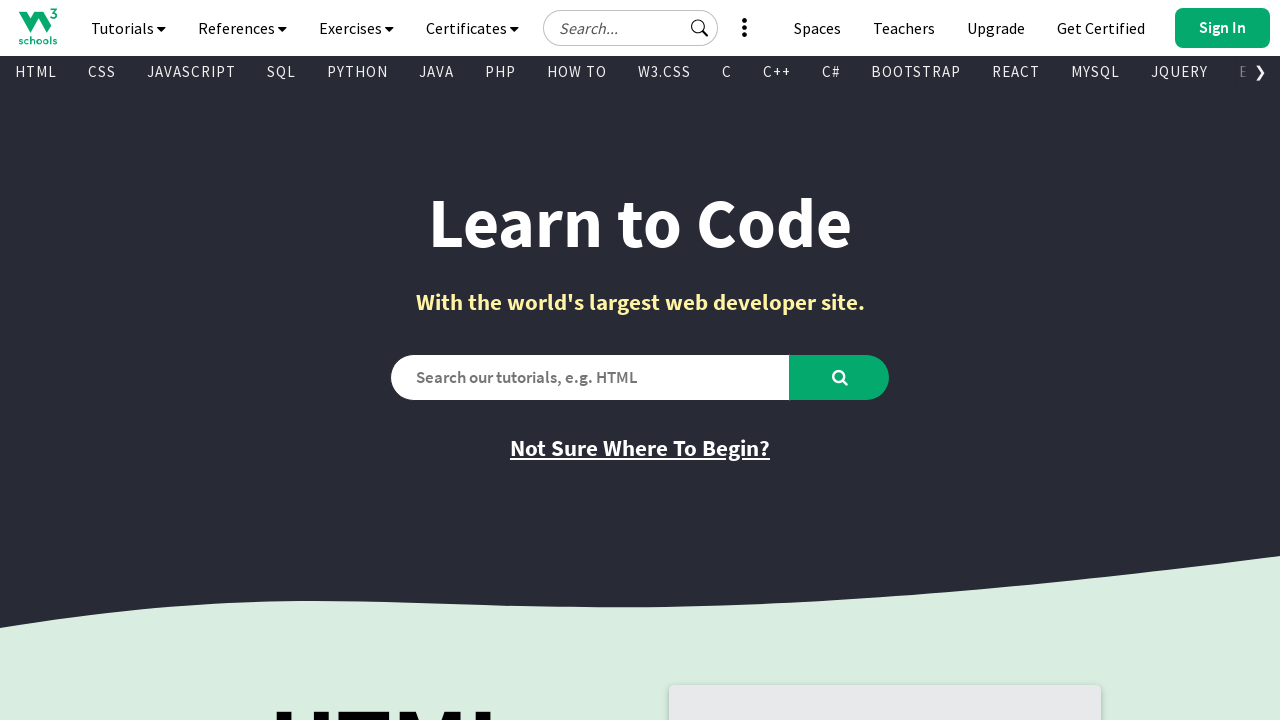

Retrieved href attribute from link 694: '/mongodb/index.php'
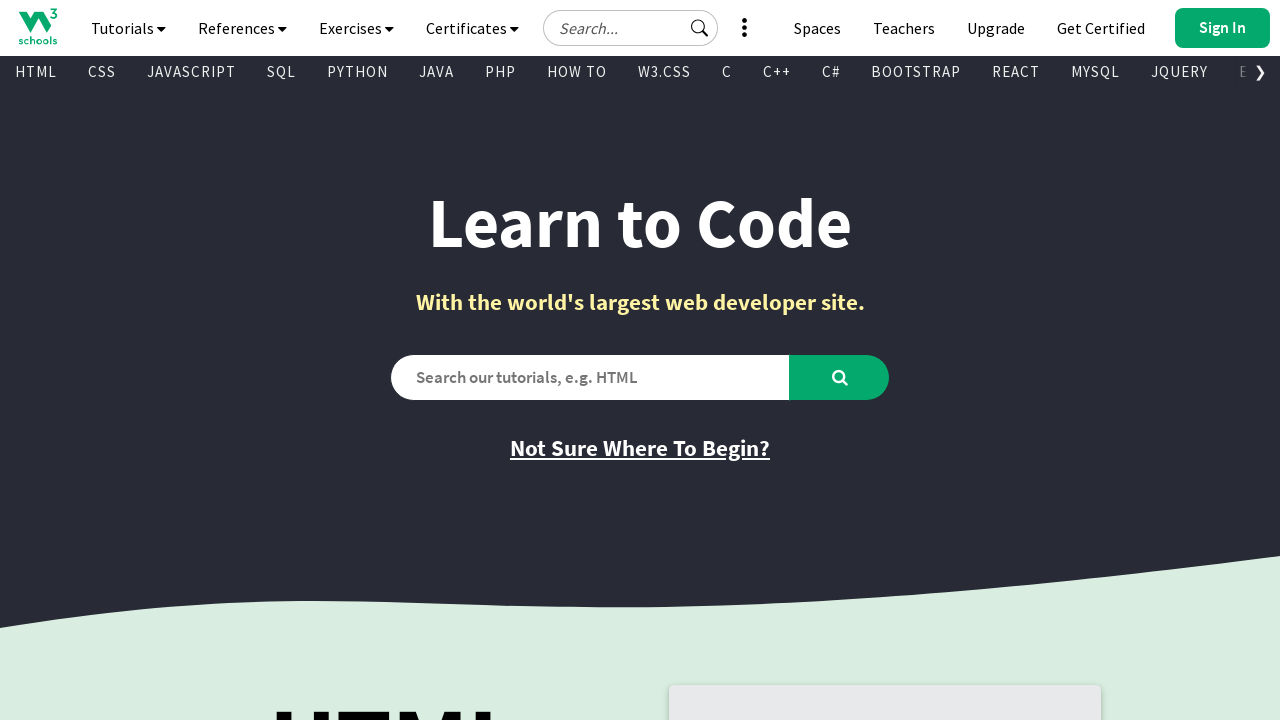

Retrieved text content from link 695: '
        
          Statistics
        
      '
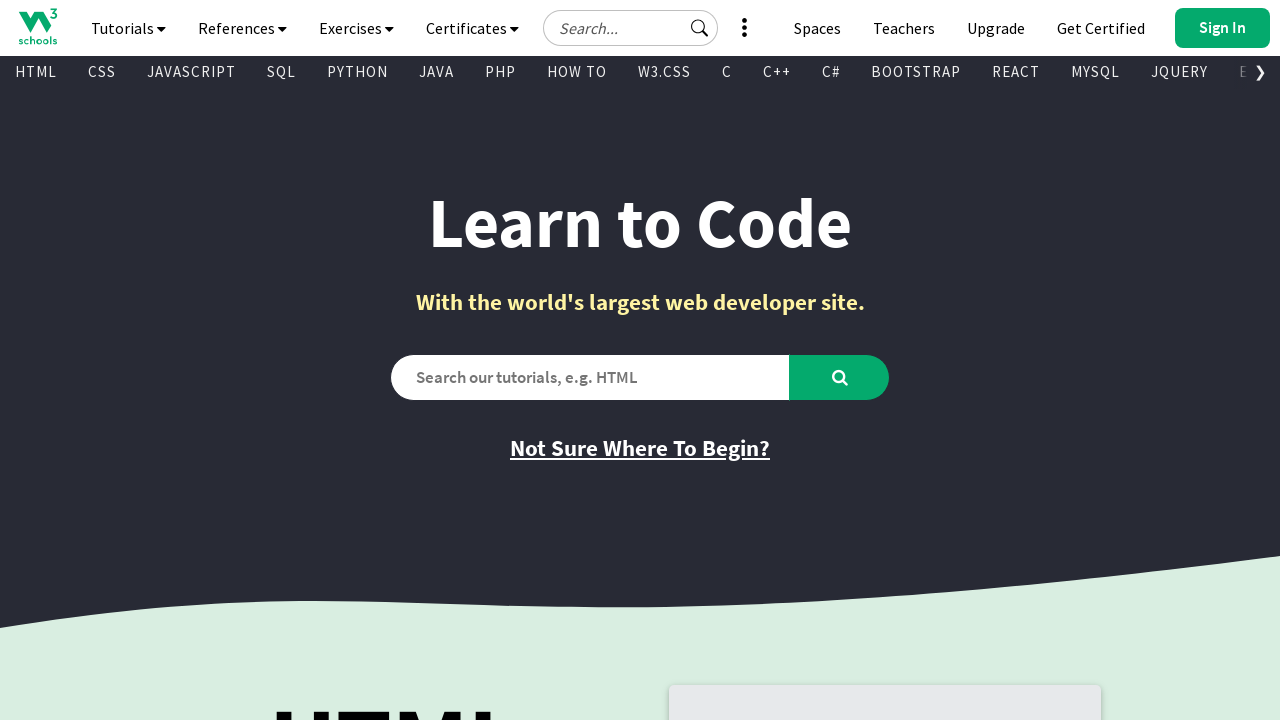

Retrieved href attribute from link 695: '/statistics/index.php'
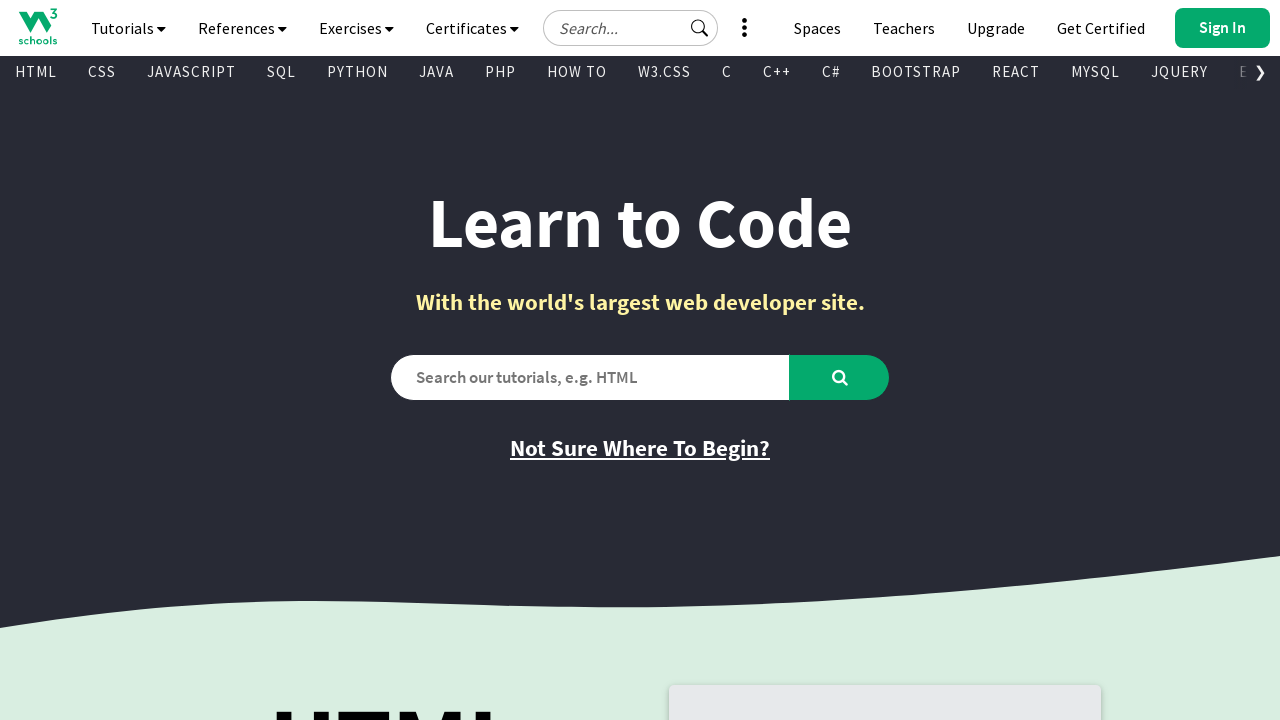

Retrieved text content from link 696: '
        
          Data Science
        
      '
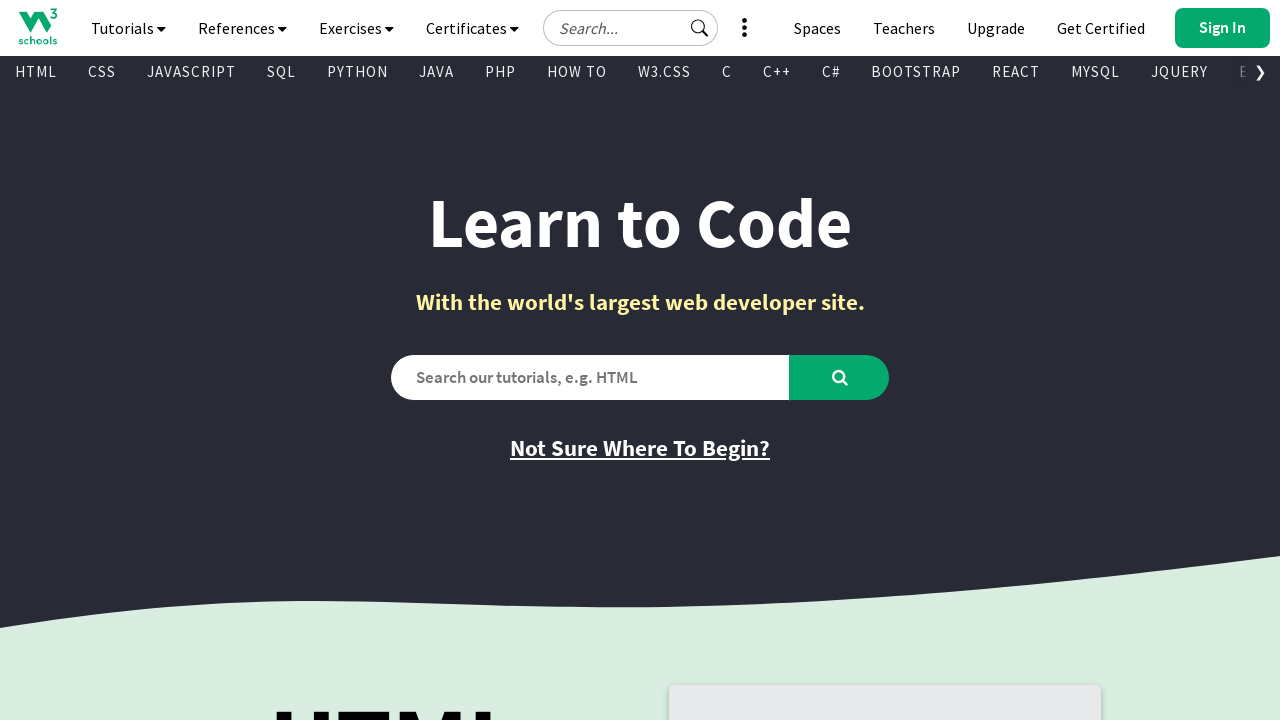

Retrieved href attribute from link 696: '/datascience/default.asp'
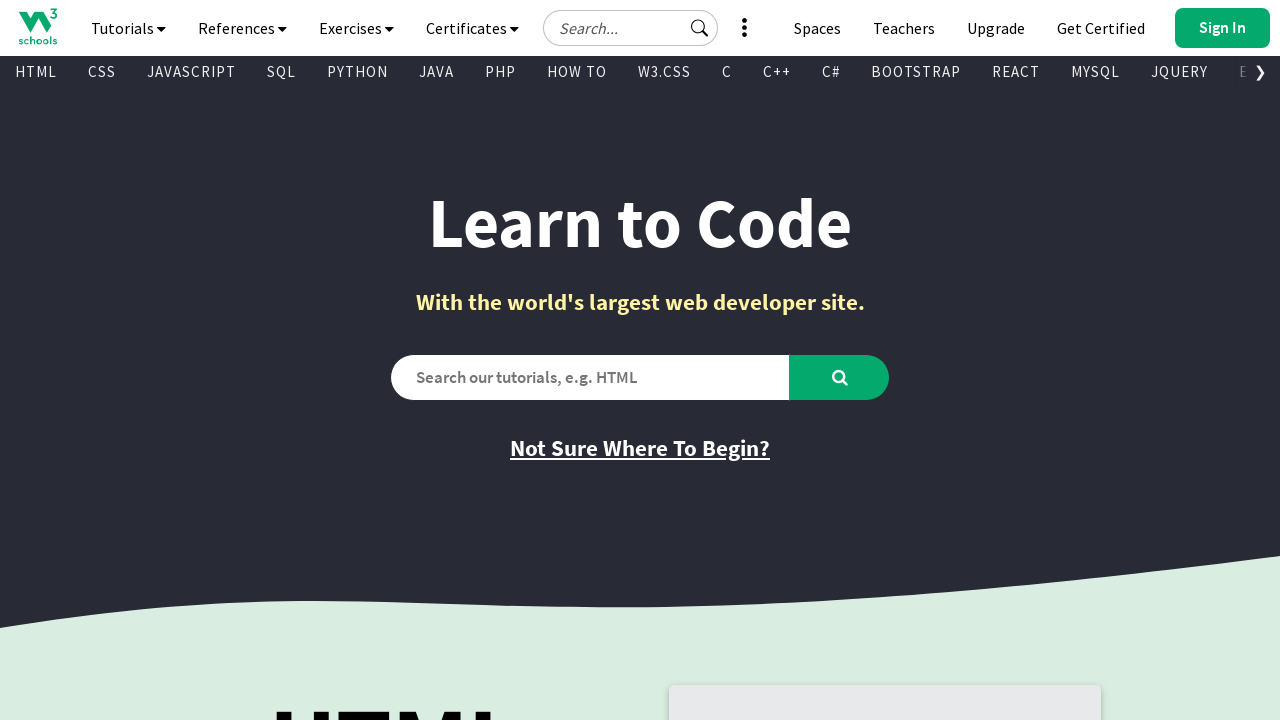

Retrieved text content from link 697: '
        
          PostgreSQL
        
      '
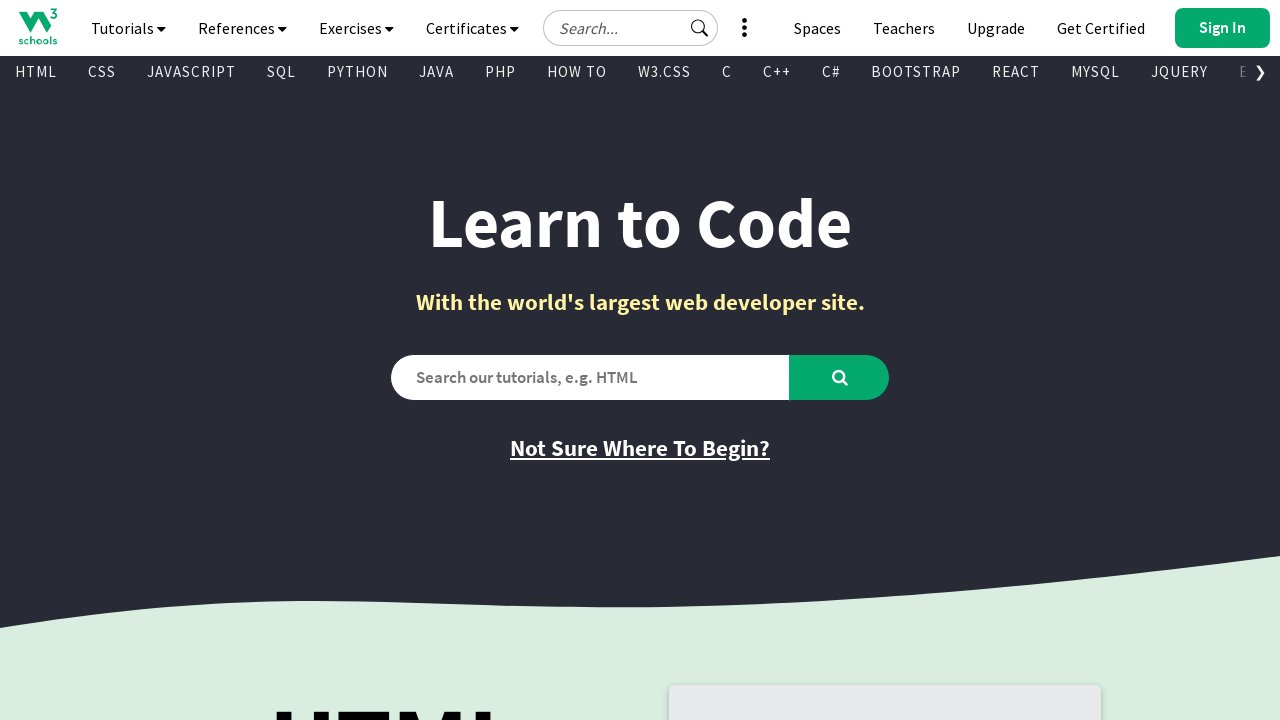

Retrieved href attribute from link 697: '/postgresql/index.php'
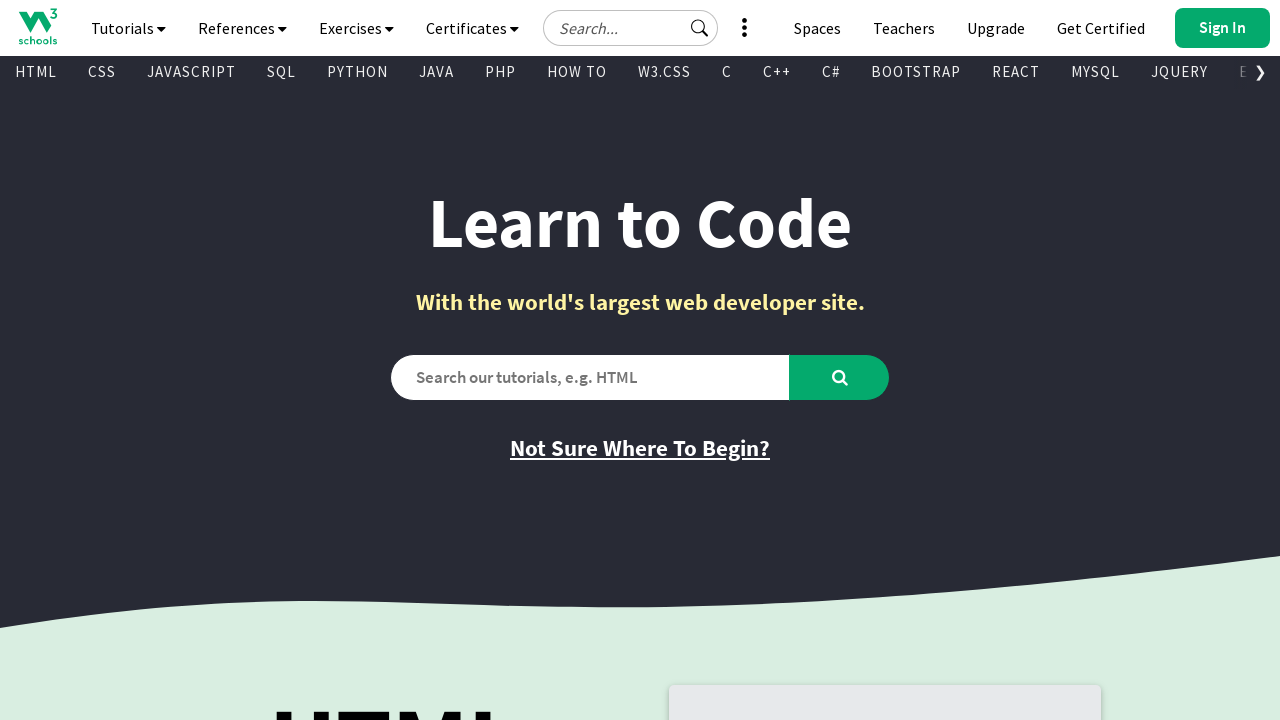

Retrieved text content from link 698: '
        
          HowTo
        
      '
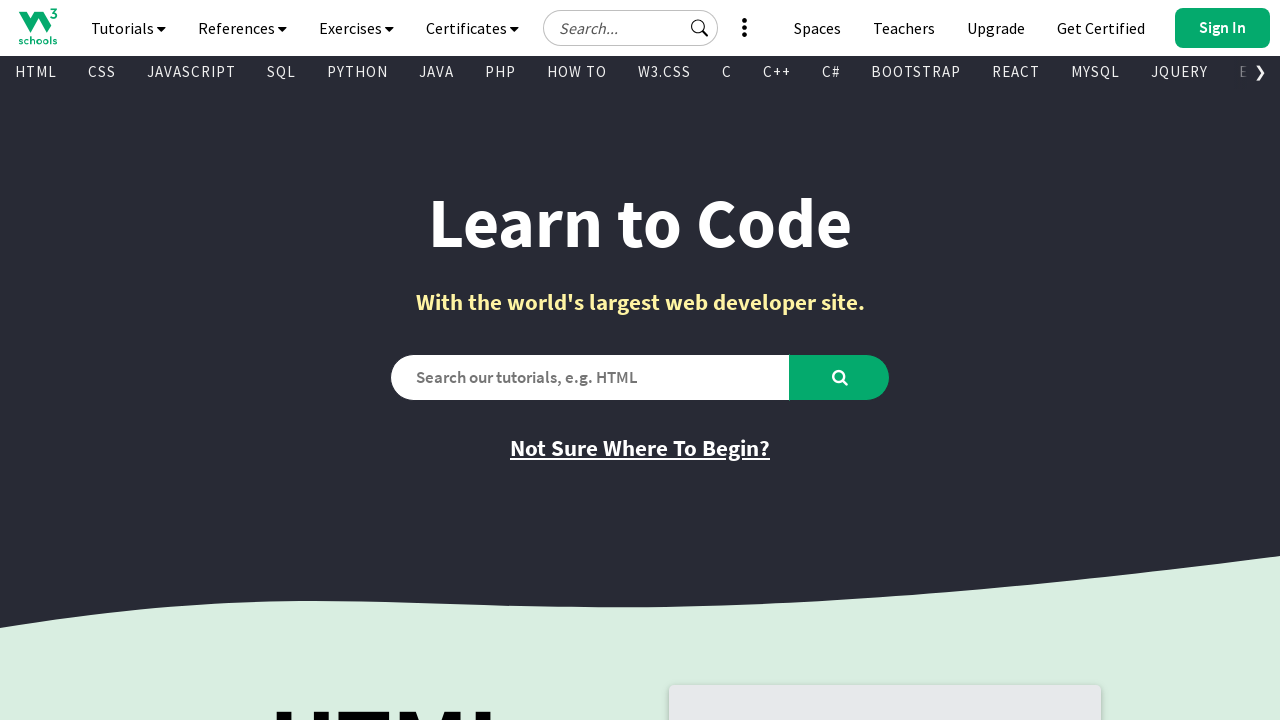

Retrieved href attribute from link 698: '/howto/default.asp'
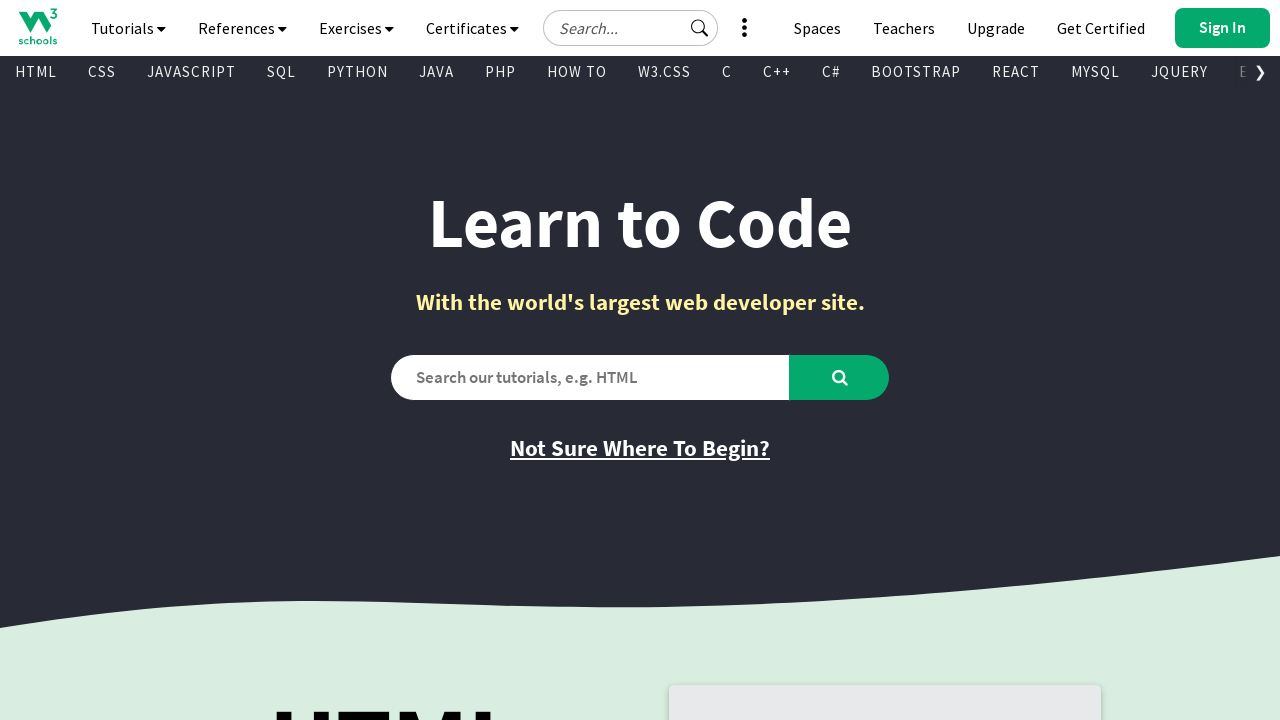

Retrieved text content from link 699: '
        
          Rust
        
      '
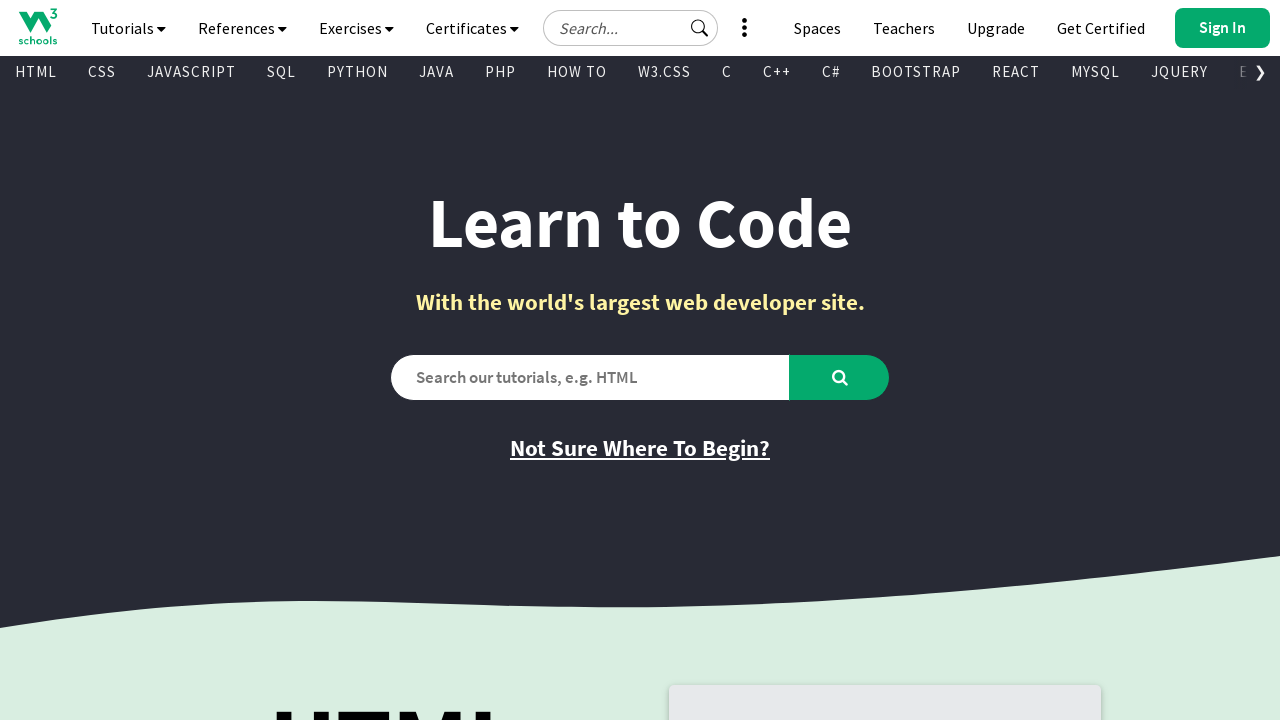

Retrieved href attribute from link 699: '/rust/index.php'
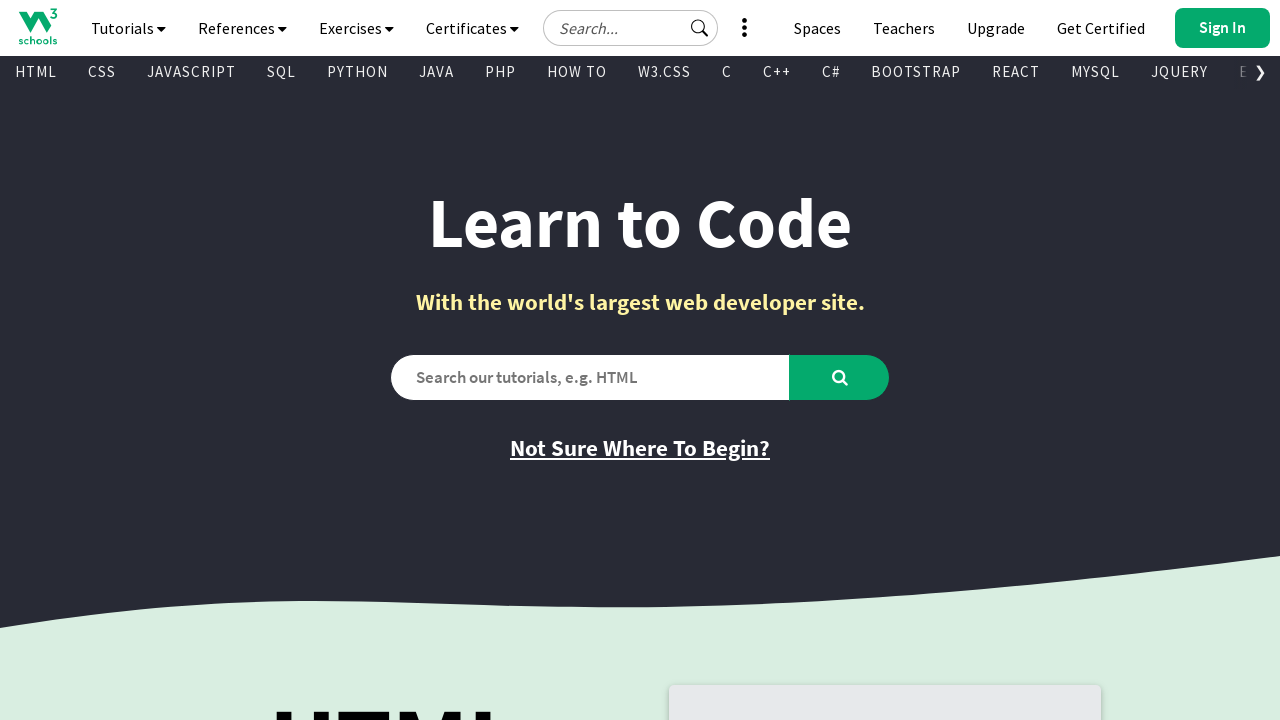

Retrieved text content from link 700: '
        
          Spaces
        
      '
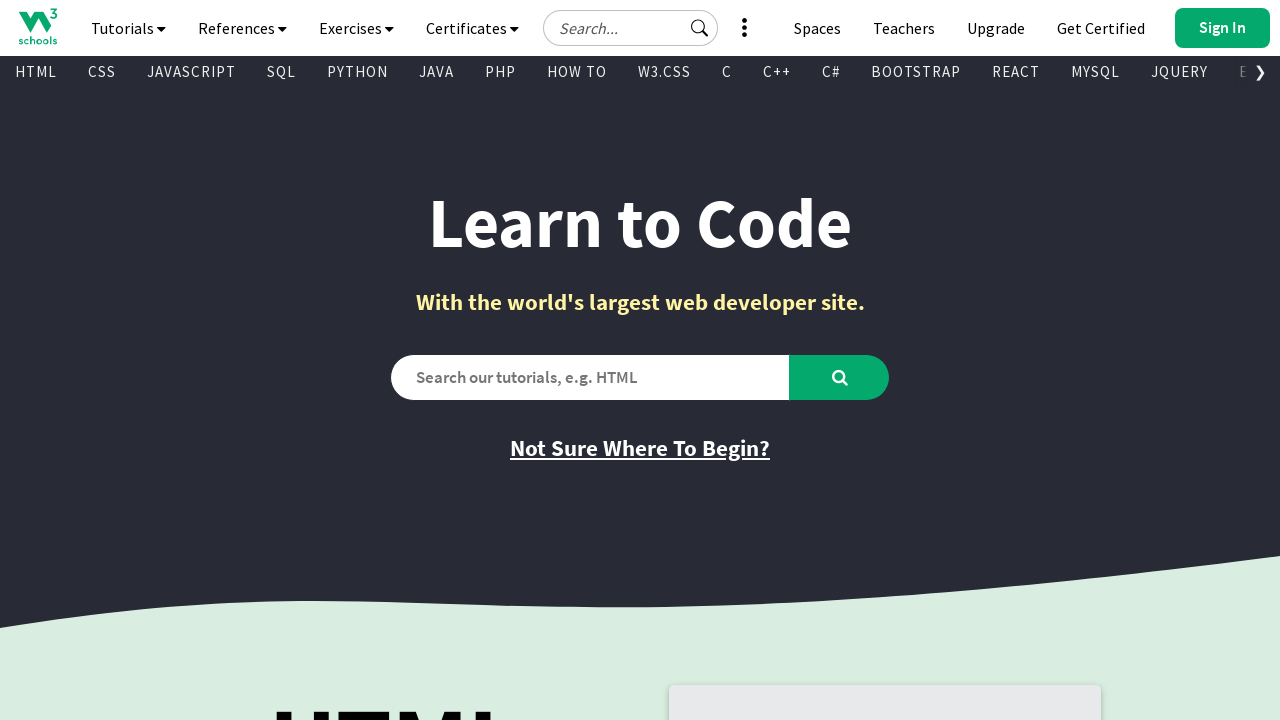

Retrieved href attribute from link 700: '/spaces/index.php'
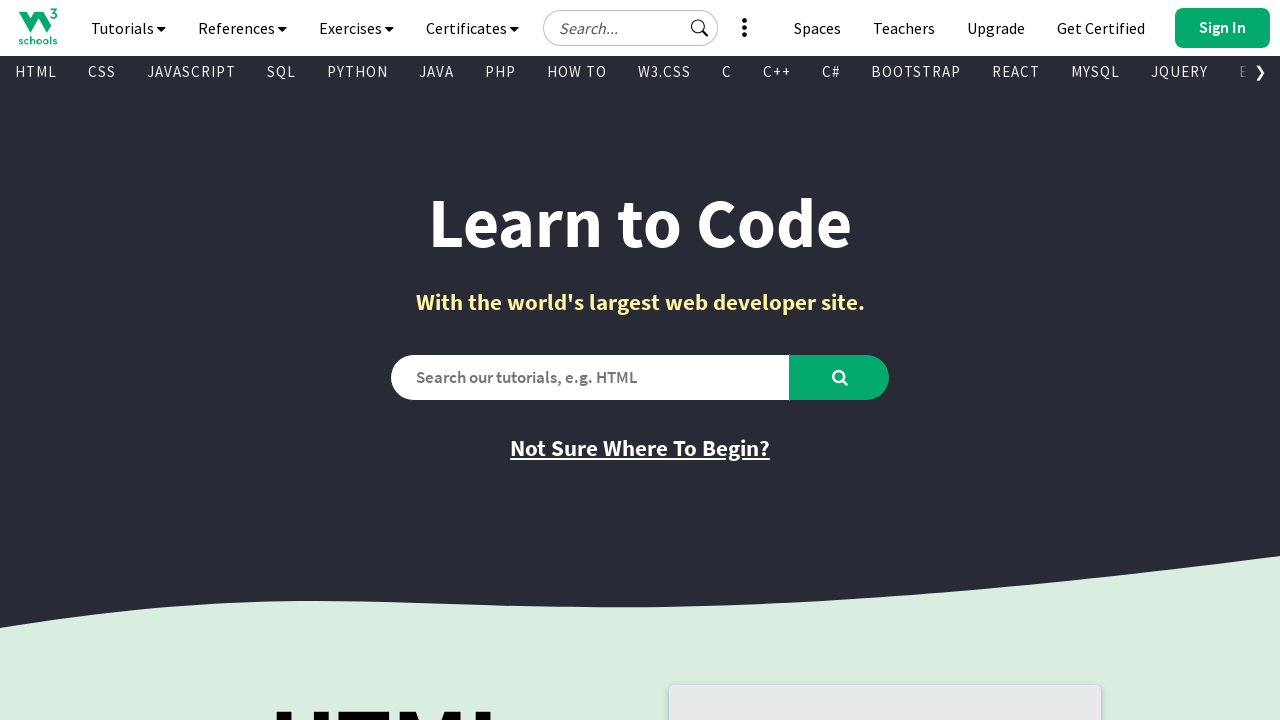

Retrieved text content from link 701: '
        
          Typing Speed
        
      '
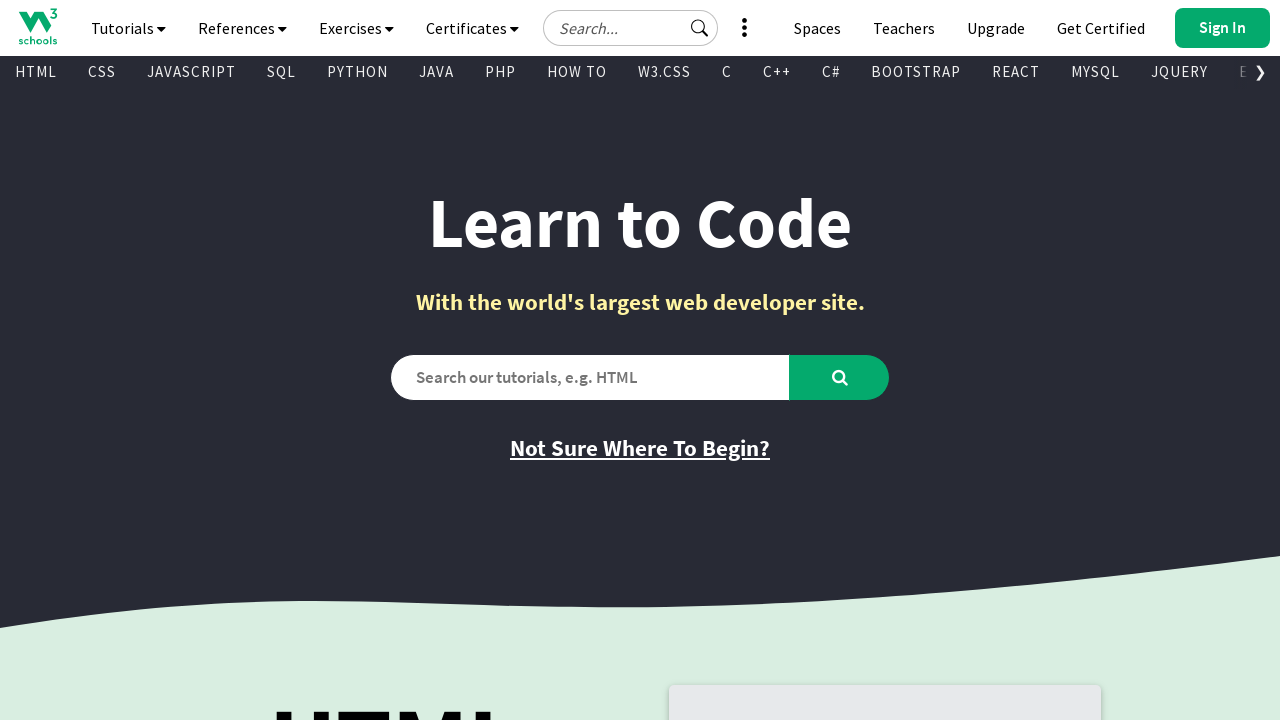

Retrieved href attribute from link 701: '/typingspeed/default.asp'
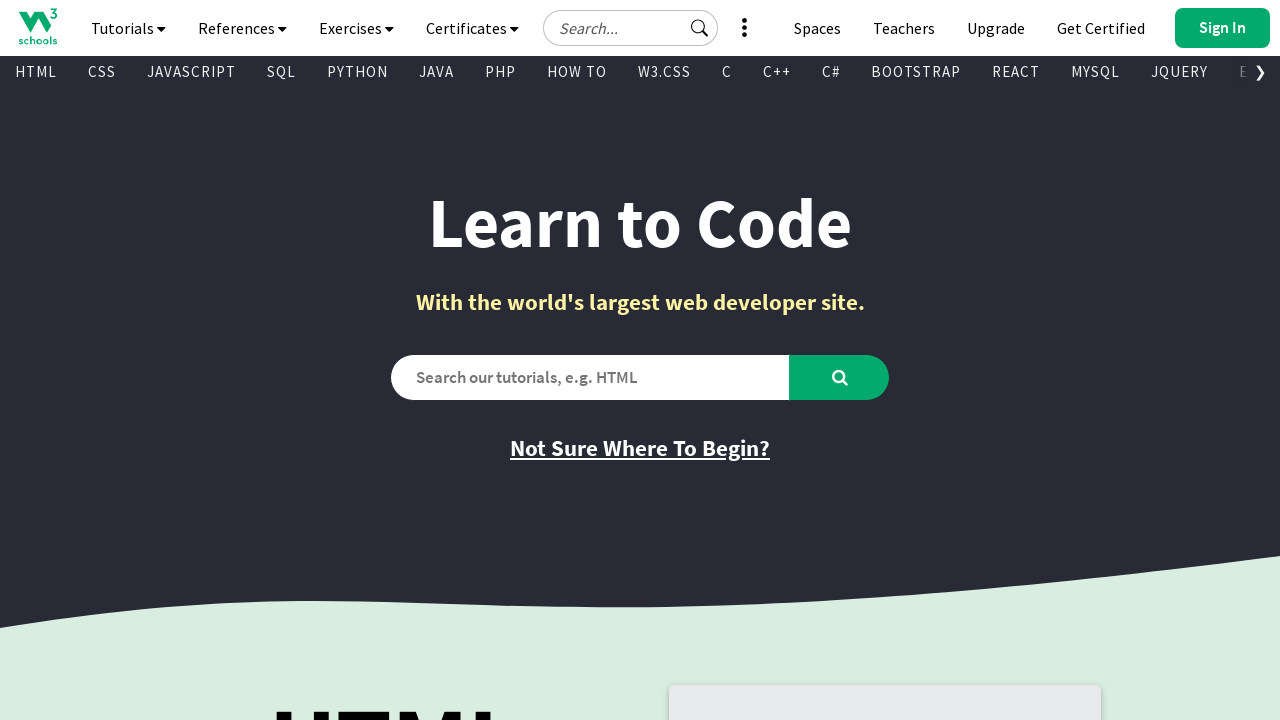

Retrieved text content from link 702: '
        
          Excel
        
      '
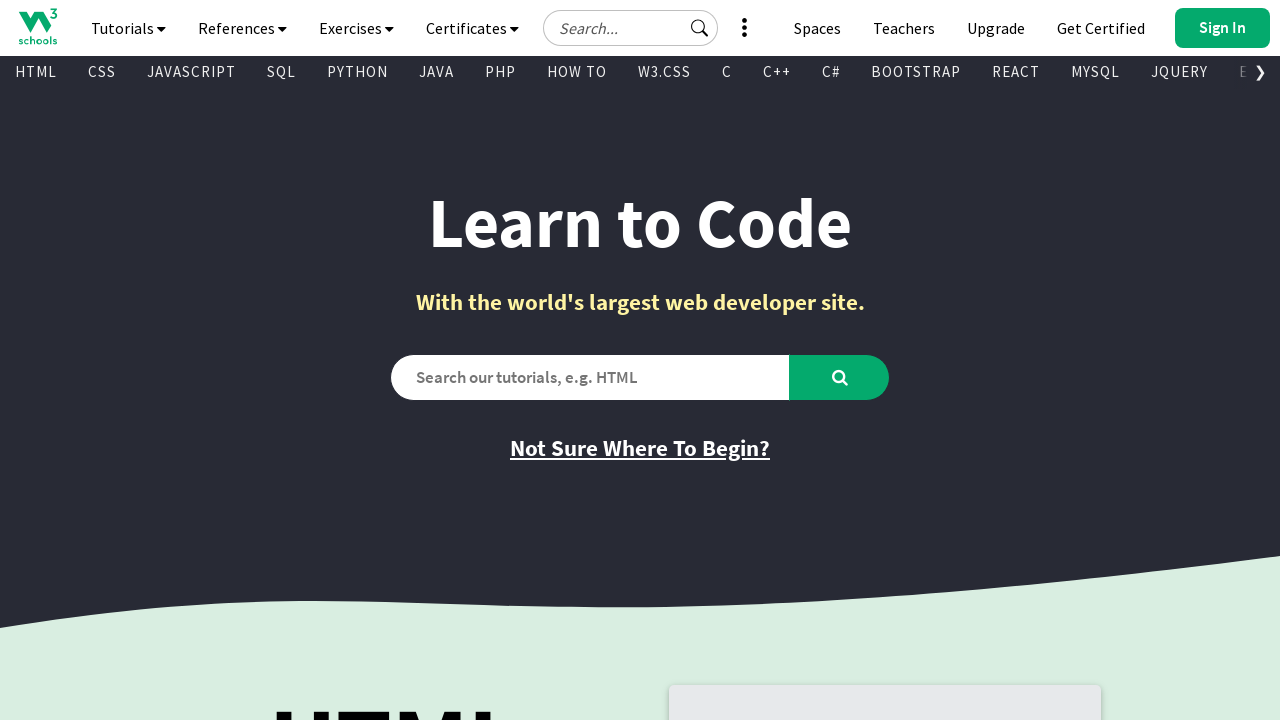

Retrieved href attribute from link 702: '/excel/index.php'
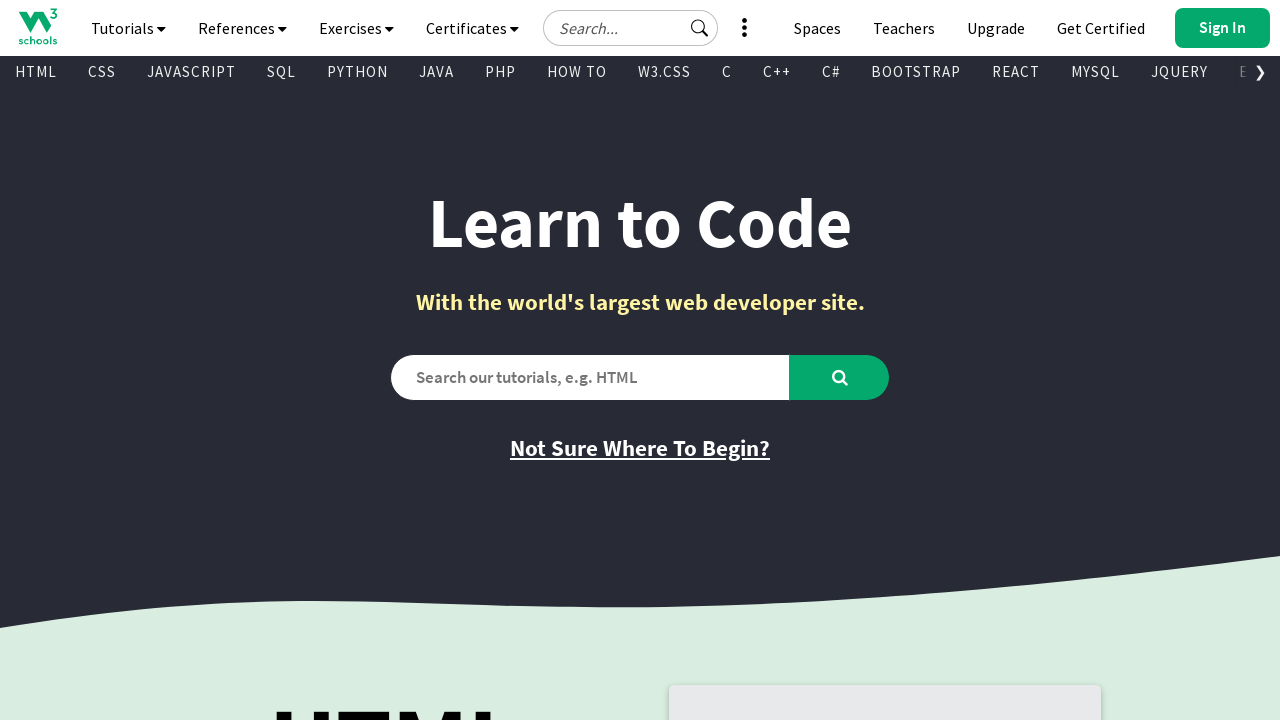

Retrieved text content from link 703: '
        
          DSA - Data Structures and Algorithms
        
      '
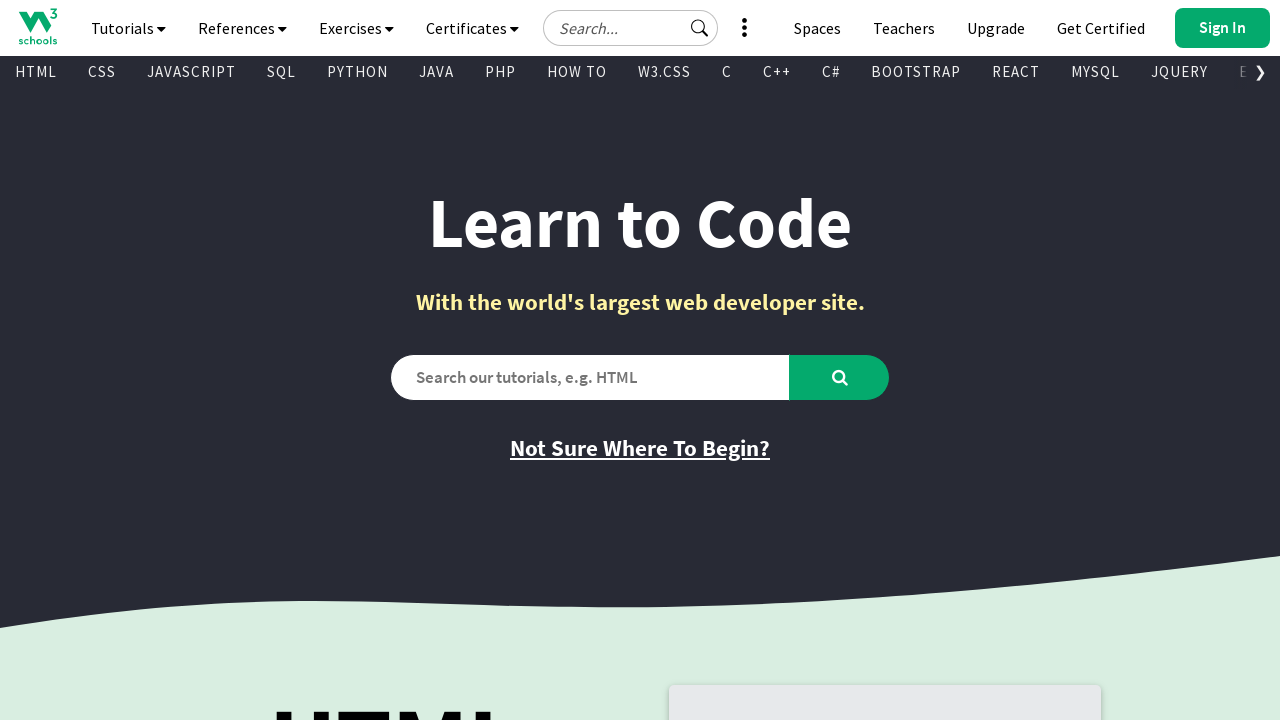

Retrieved href attribute from link 703: '/dsa/index.php'
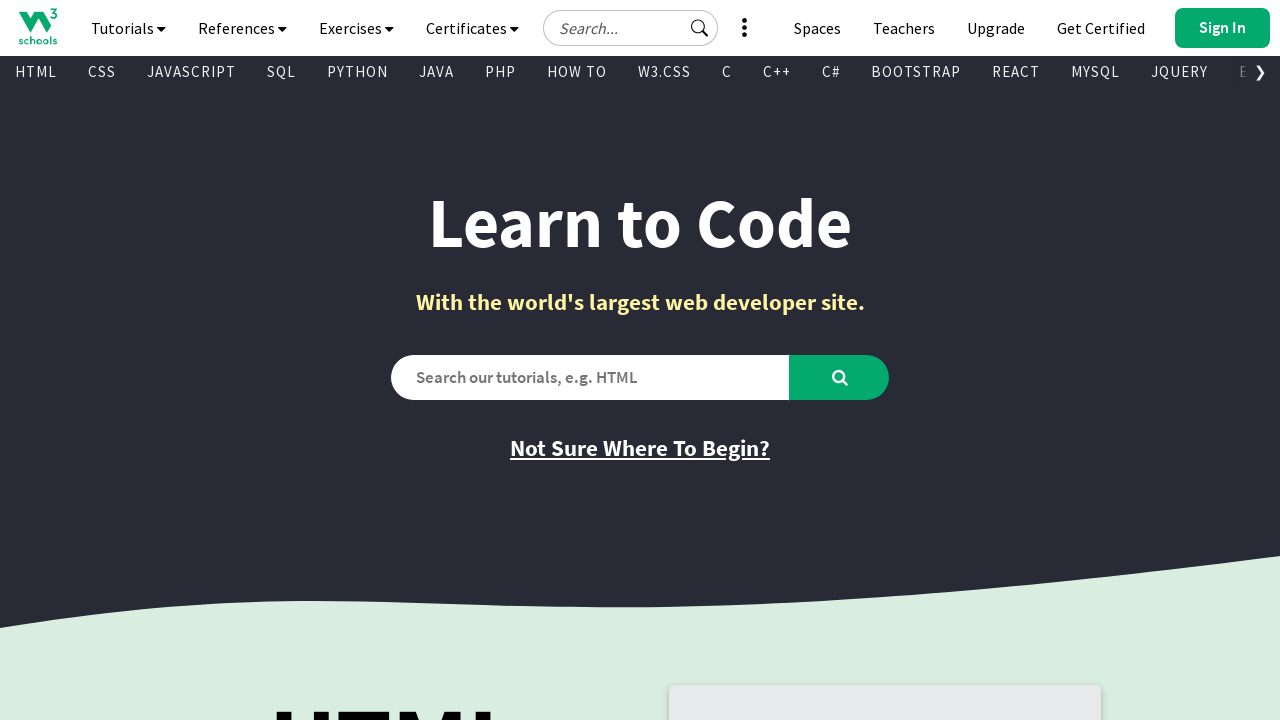

Retrieved text content from link 704: '
        
          Machine Learning
        
      '
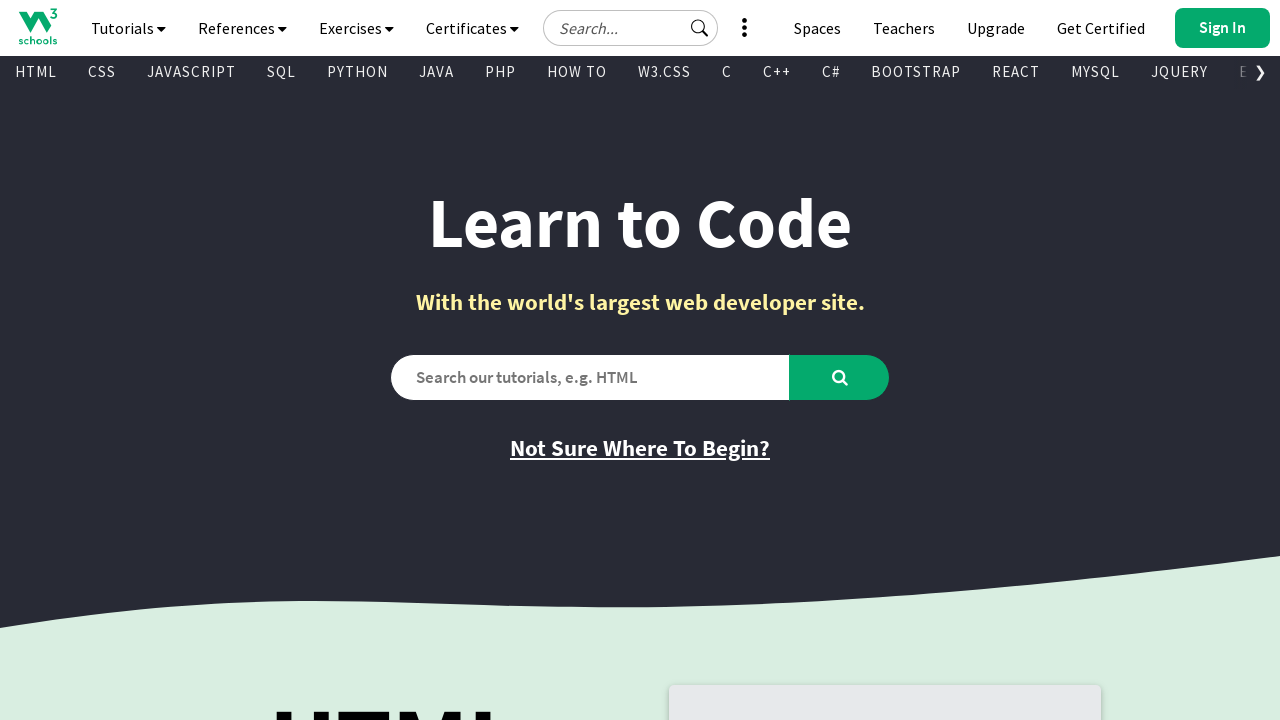

Retrieved href attribute from link 704: '/python/python_ml_getting_started.asp'
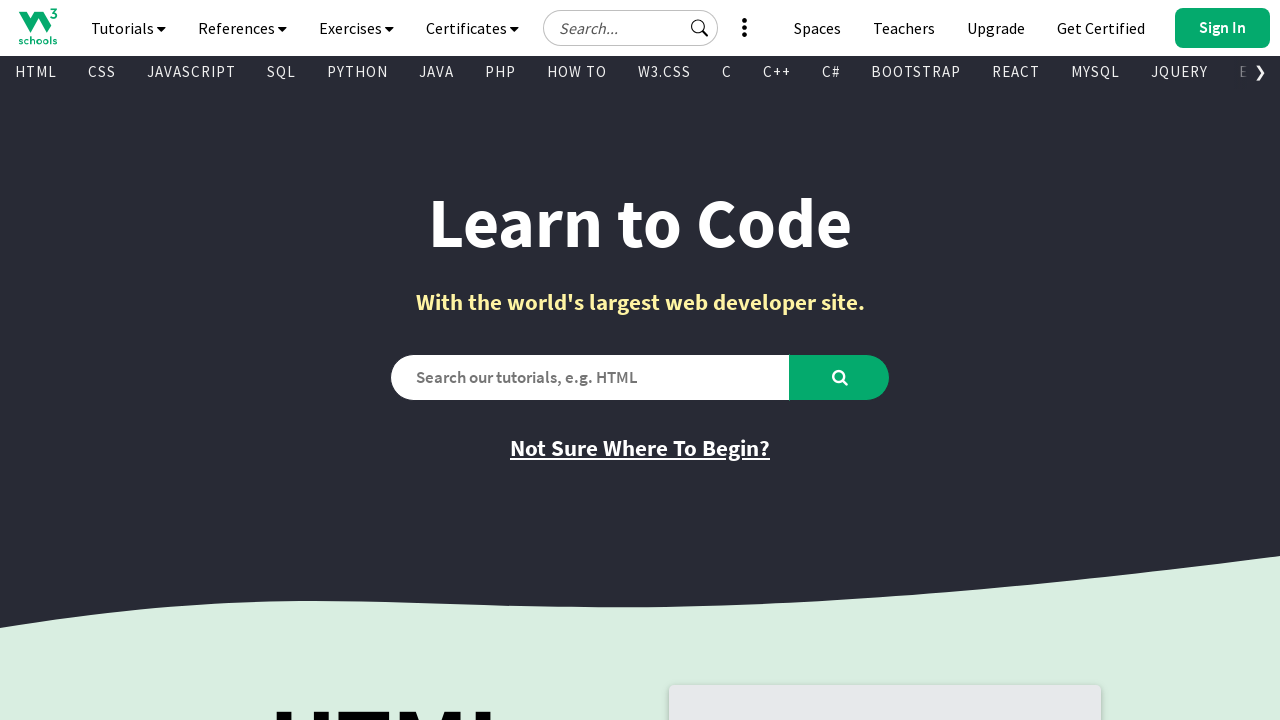

Retrieved text content from link 705: '
        
          Artificial Intelligence
        
      '
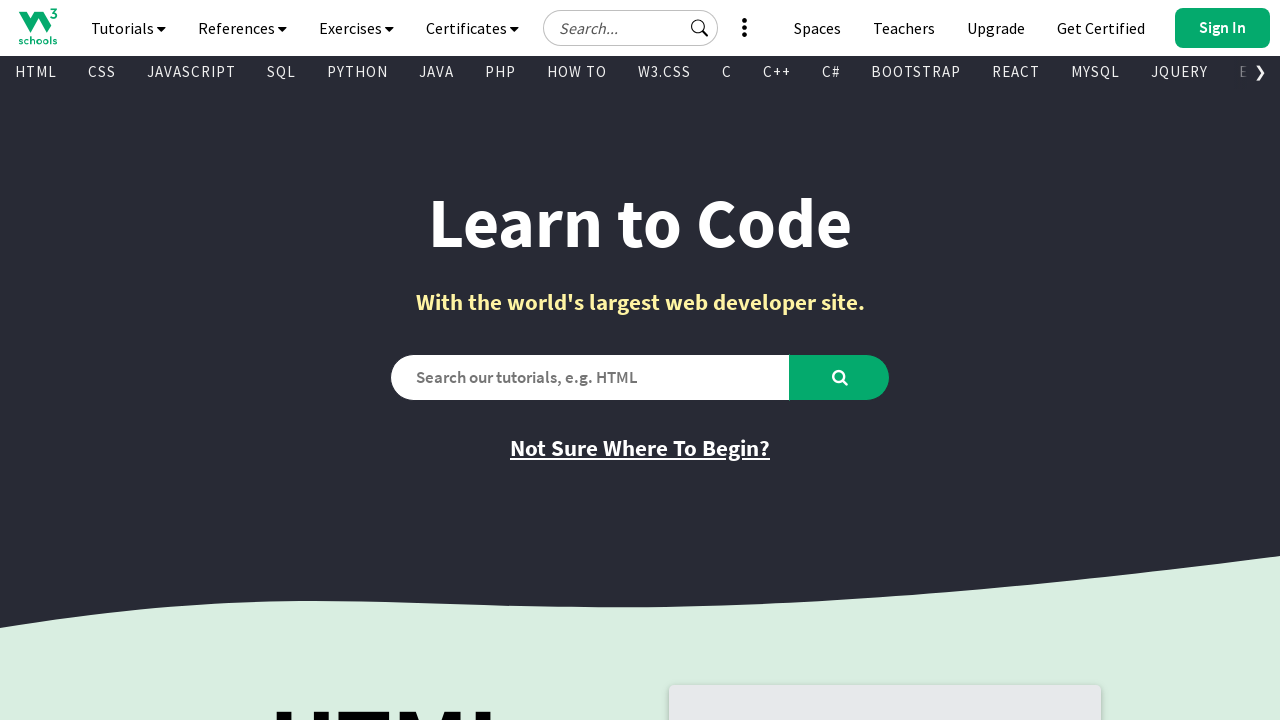

Retrieved href attribute from link 705: '/ai/default.asp'
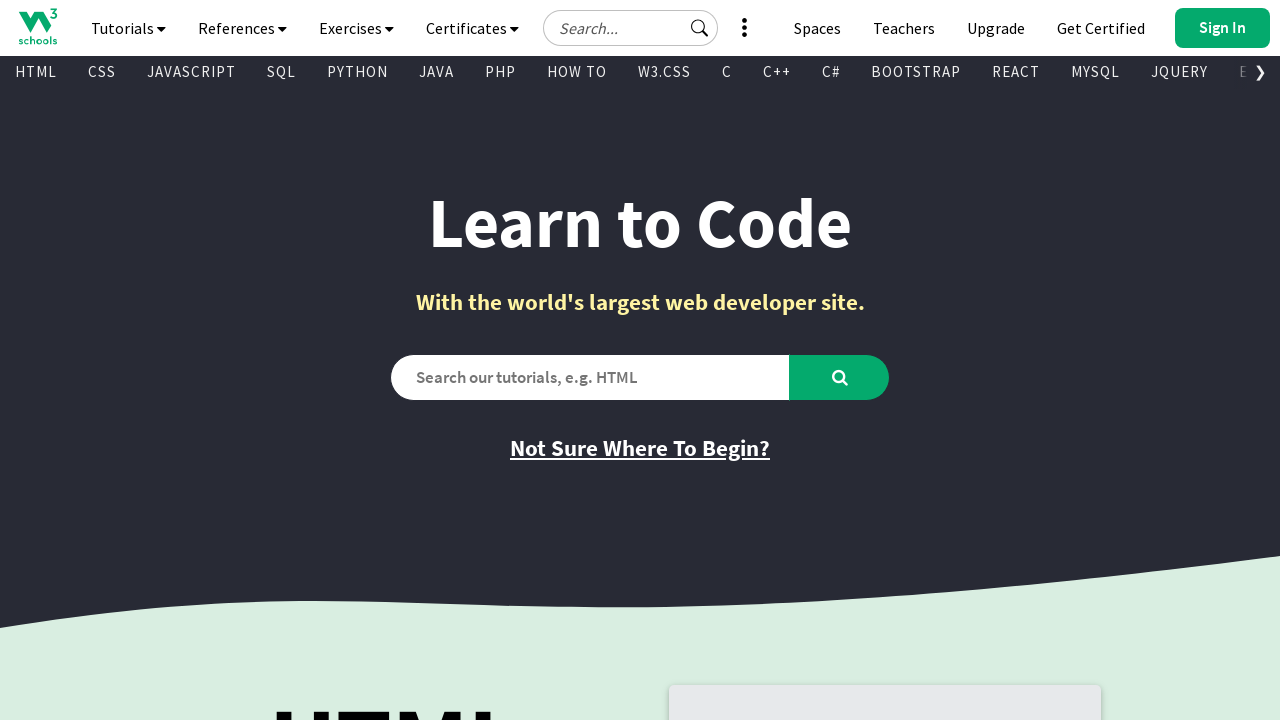

Retrieved text content from link 706: '
        
          Introduction to Programming
        
      '
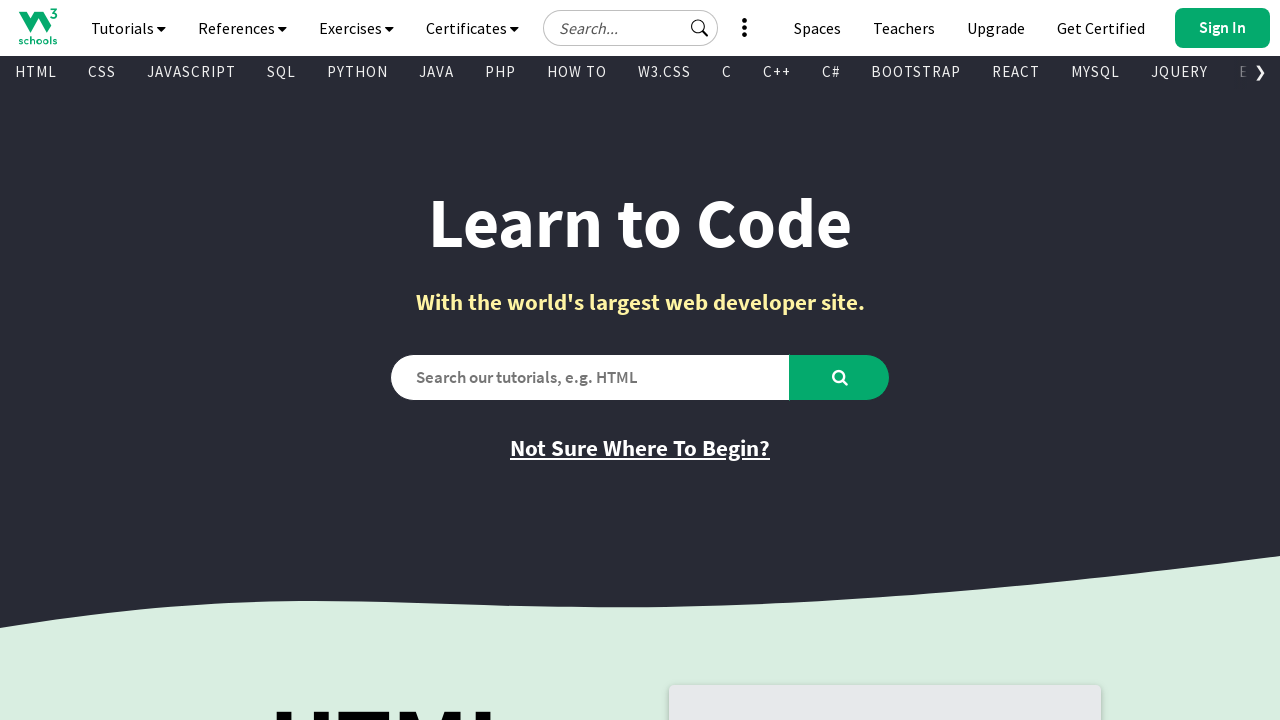

Retrieved href attribute from link 706: '/programming/index.php'
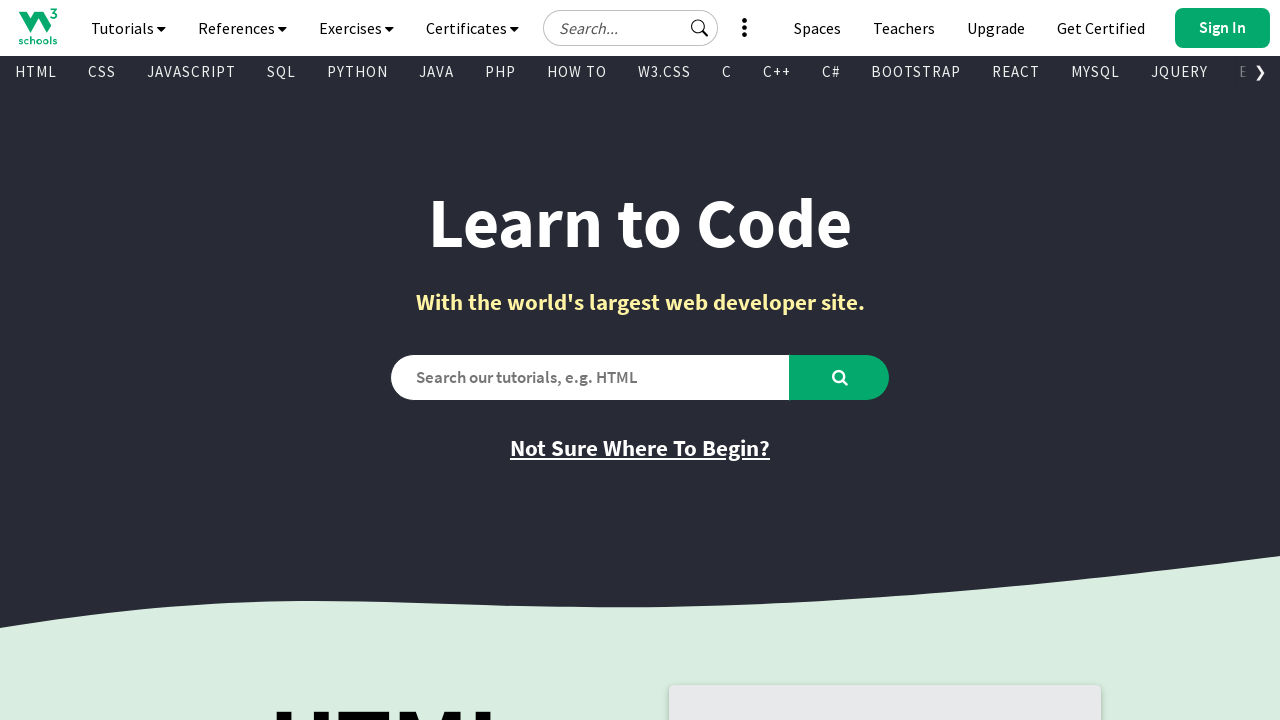

Retrieved text content from link 707: '
        
          Bash
        
      '
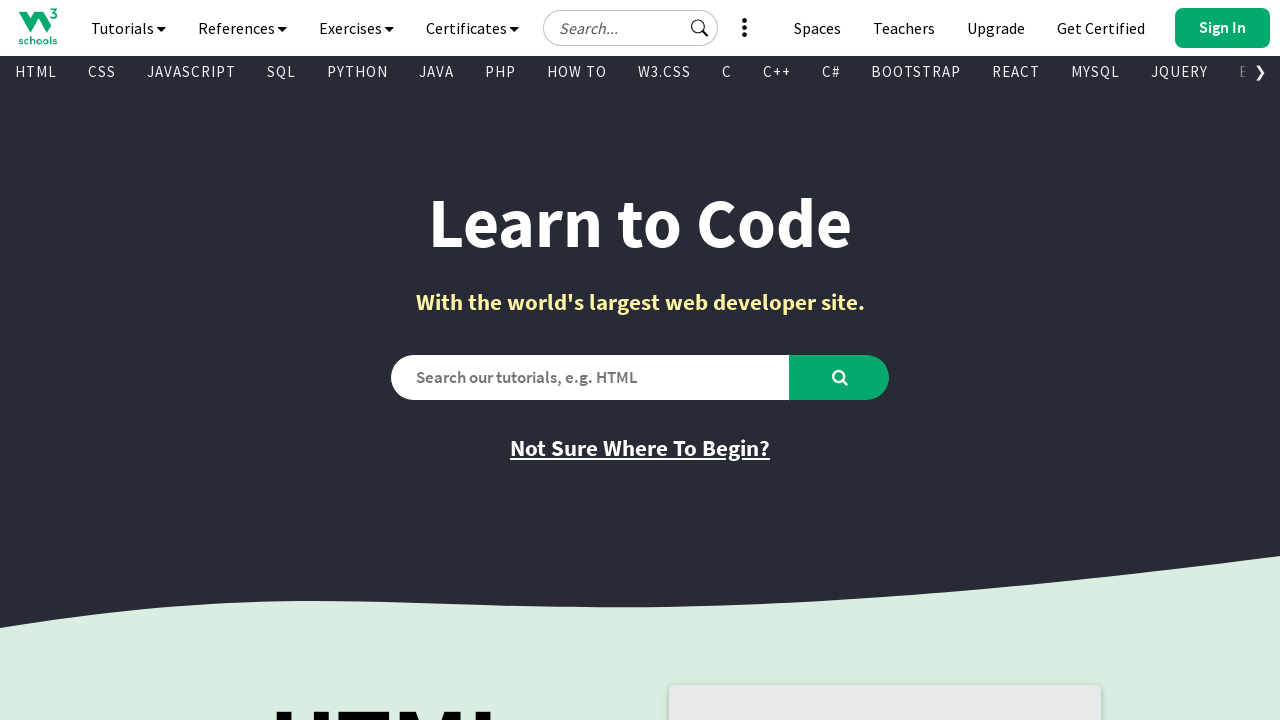

Retrieved href attribute from link 707: '/bash/index.php'
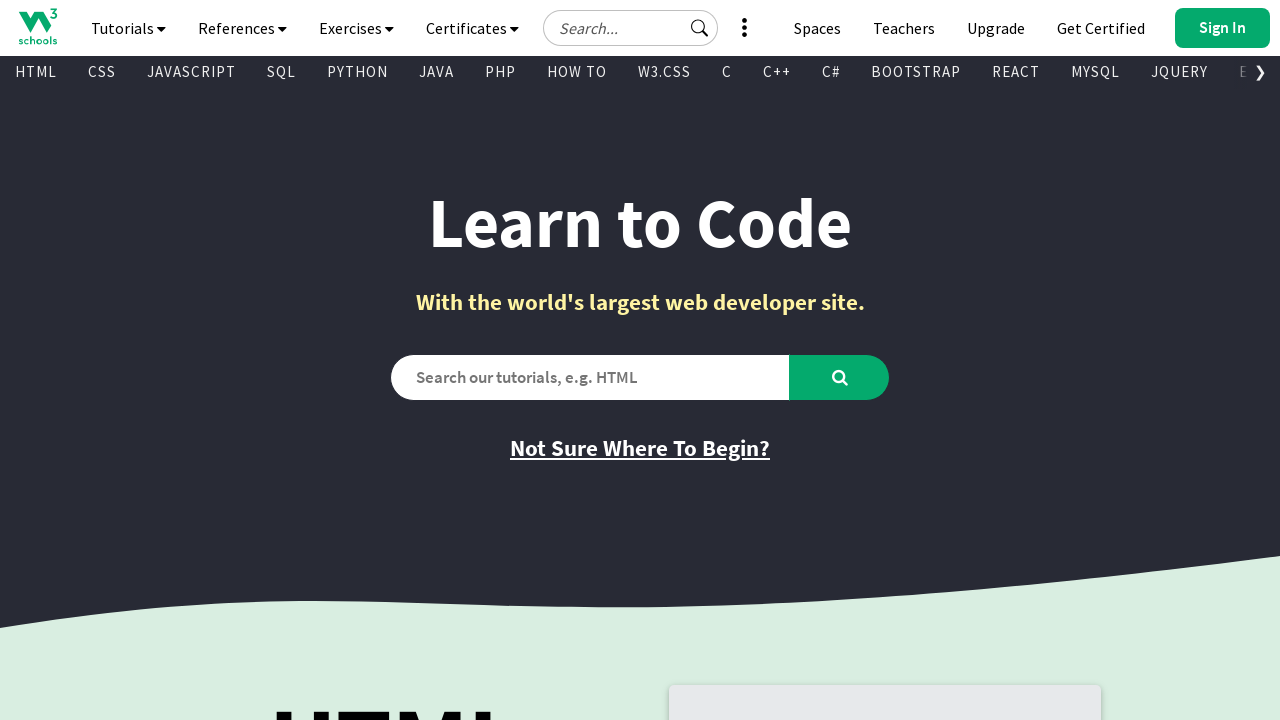

Retrieved text content from link 708: '
        
          Swift
        
      '
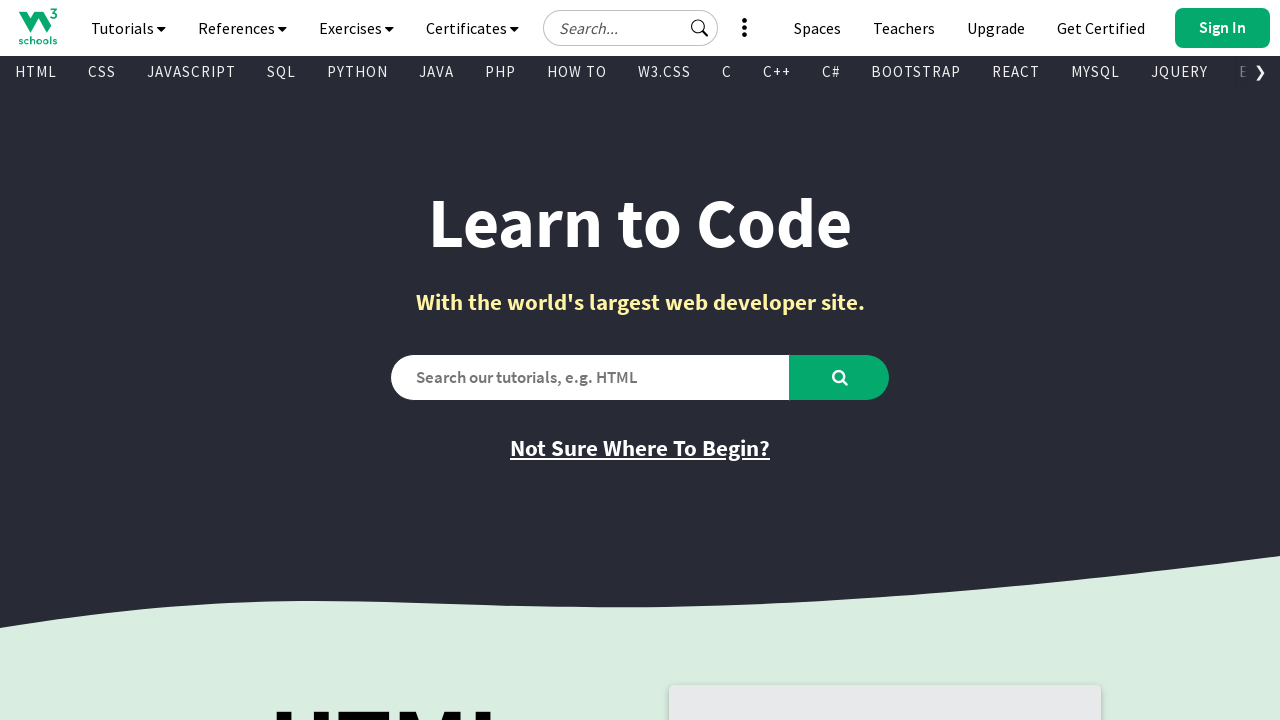

Retrieved href attribute from link 708: '/swift/default.asp'
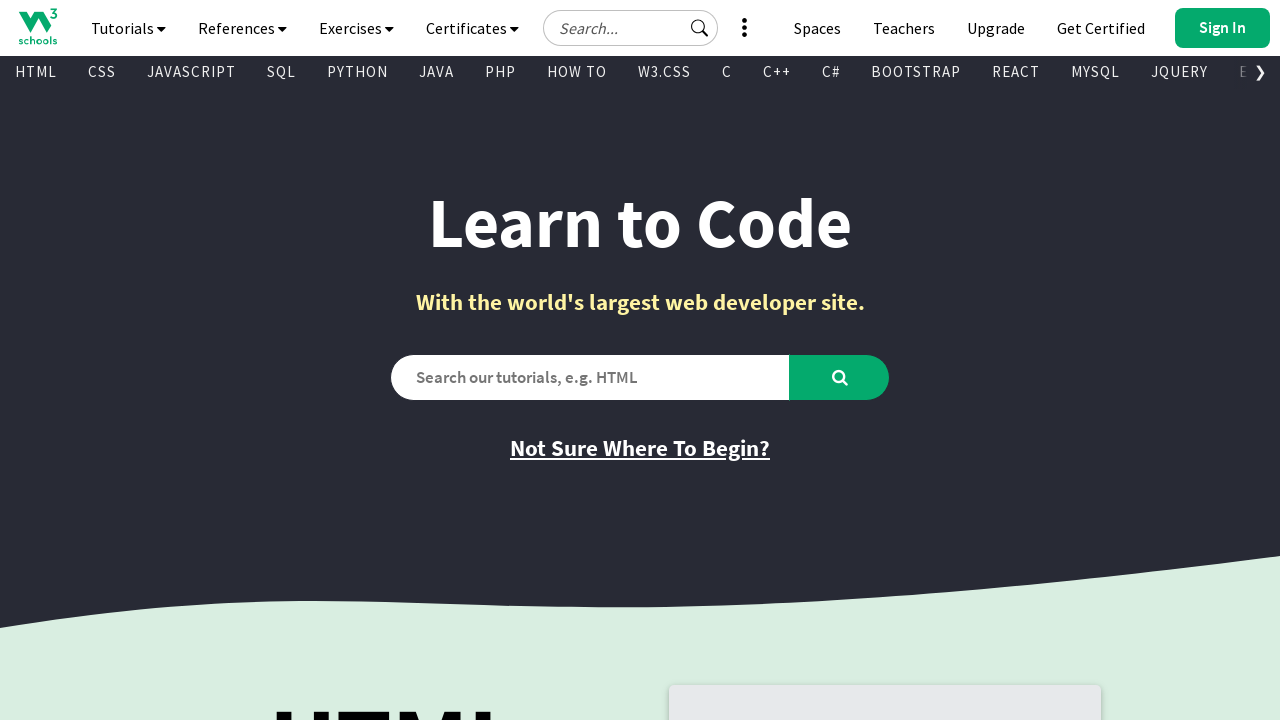

Retrieved text content from link 709: '
        
          Angular
        
      '
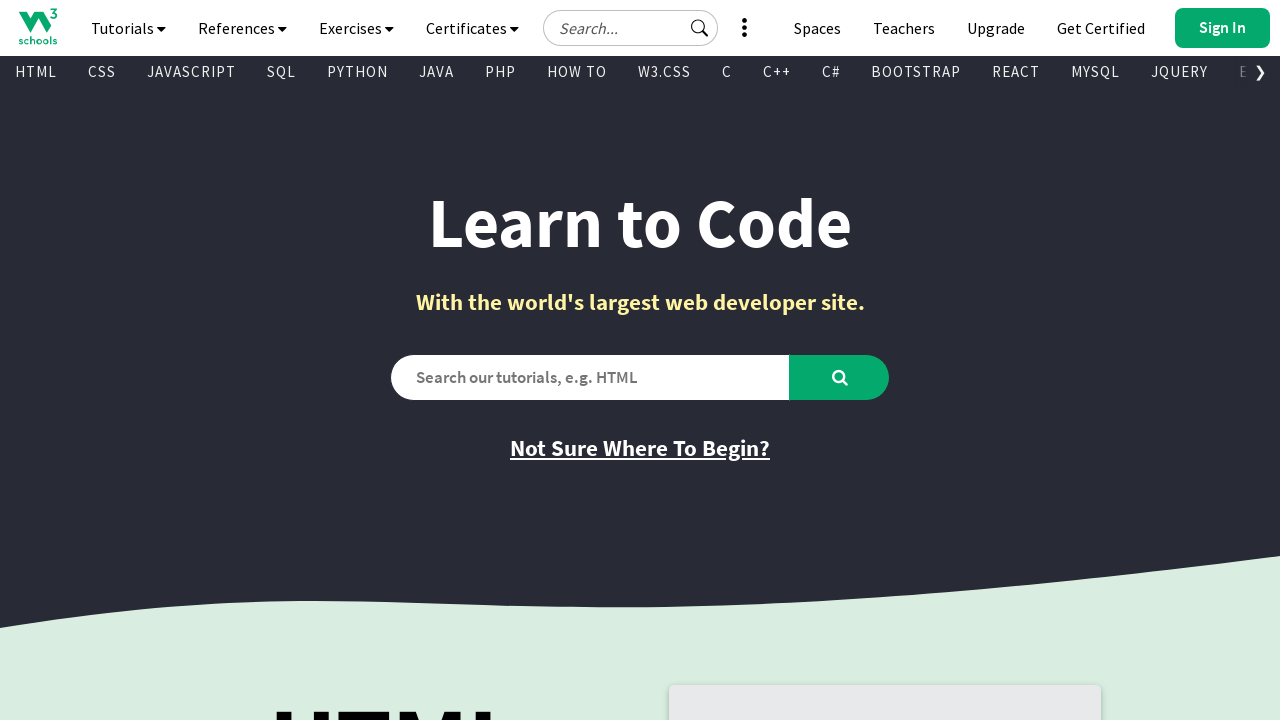

Retrieved href attribute from link 709: '/angular/default.asp'
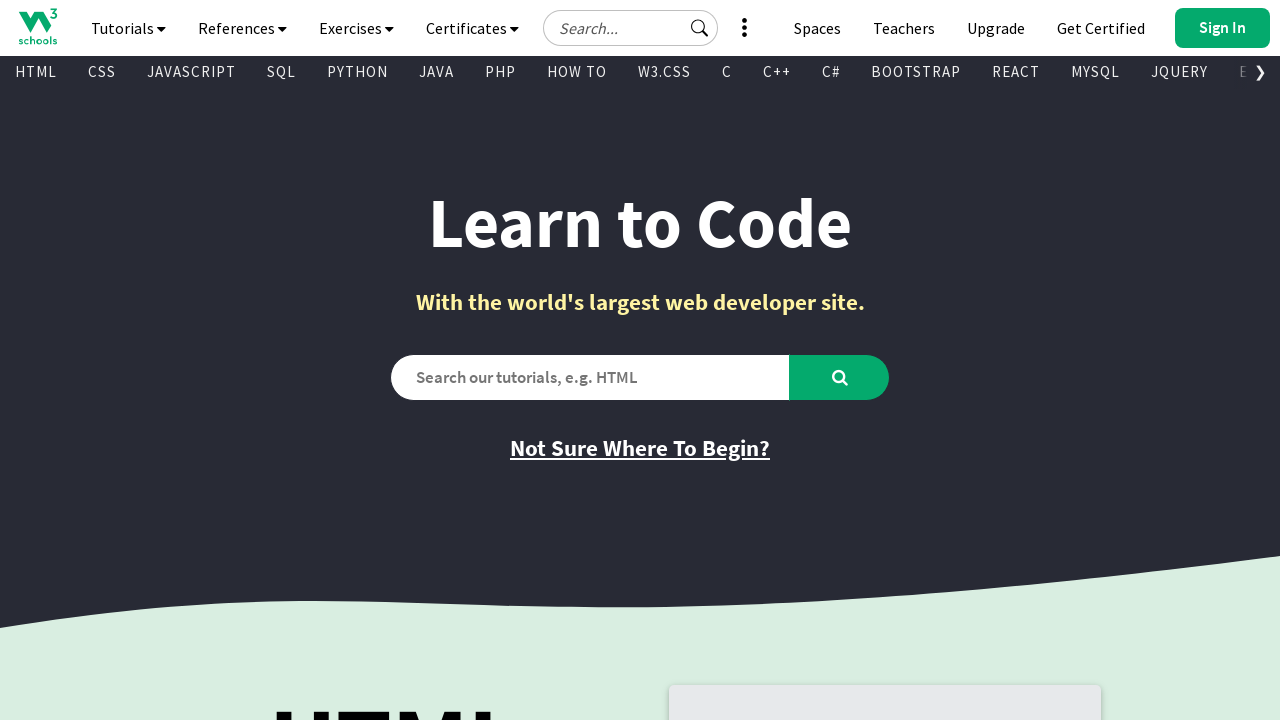

Retrieved text content from link 710: 'Sign Up'
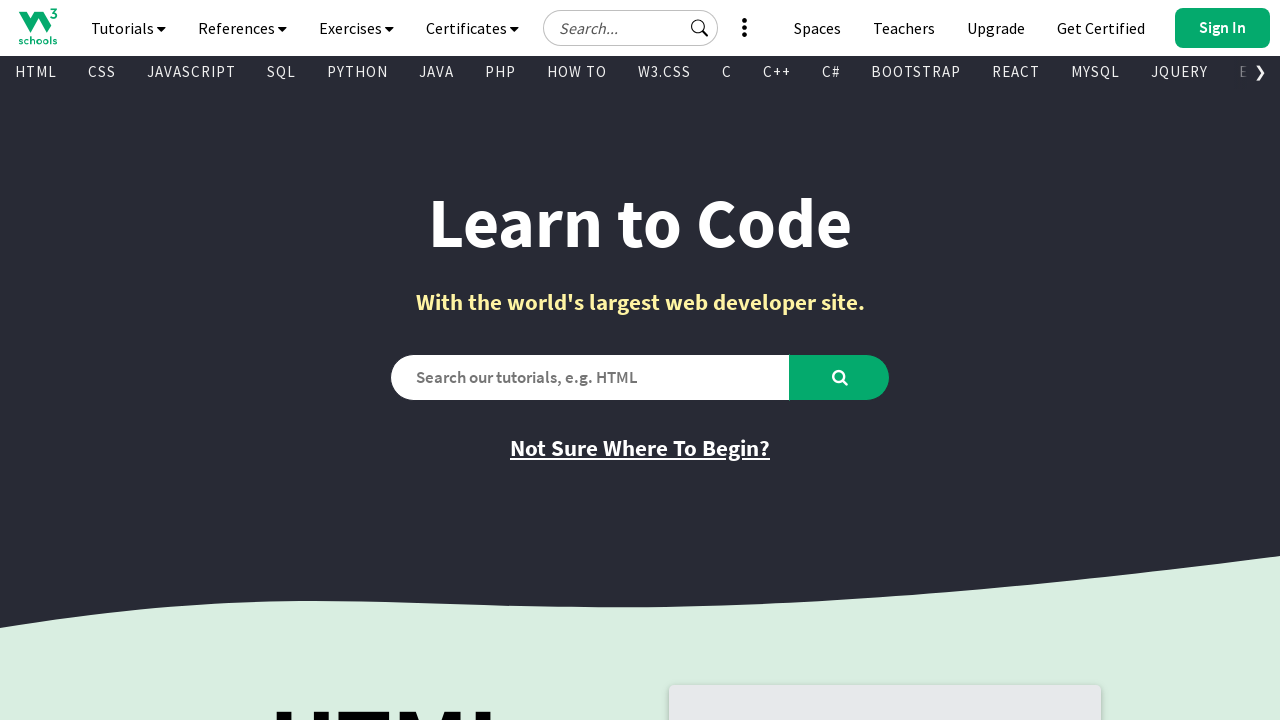

Retrieved href attribute from link 710: 'https://profile.w3schools.com/sign-up?redirect_url=https%3A%2F%2Fwww.w3schools.com%2F'
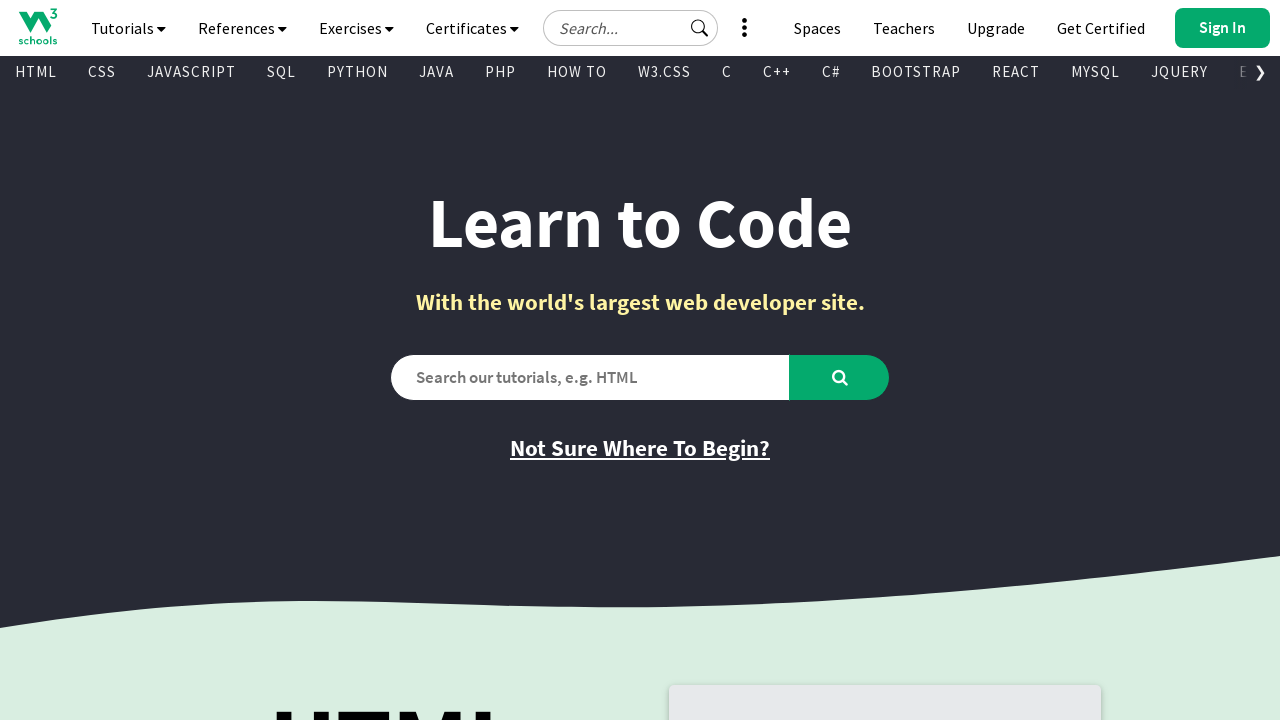

Retrieved text content from link 711: 'Try Frontend Editor (HTML/CSS/JS)'
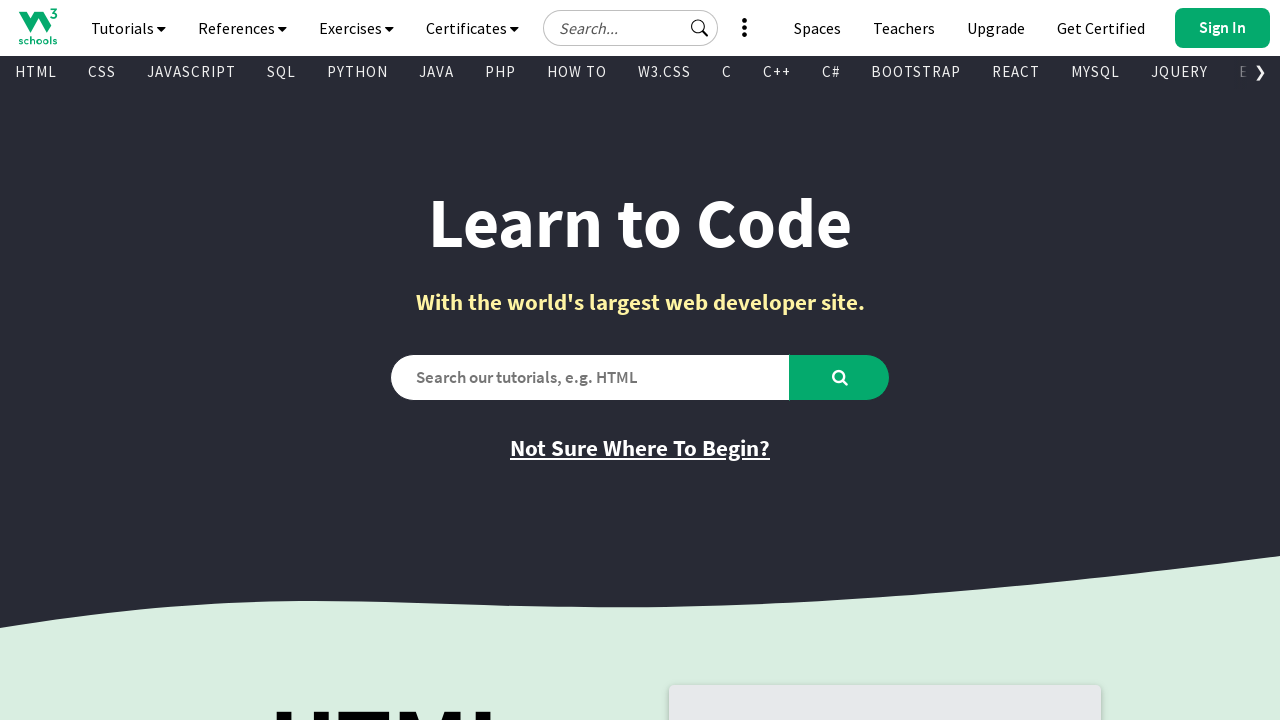

Retrieved href attribute from link 711: '/tryit/tryit.asp?filename=tryhtml_hello'
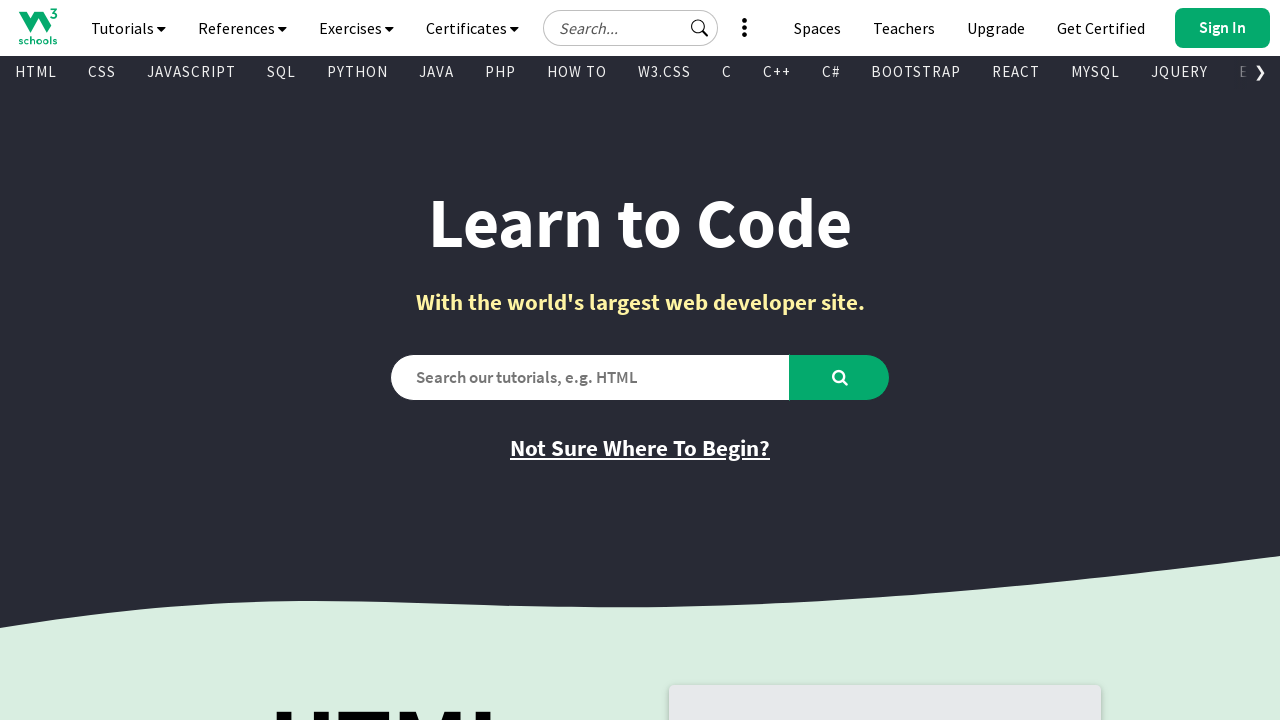

Retrieved text content from link 712: 'Try Backend Editor (Python/PHP/Java/C..)'
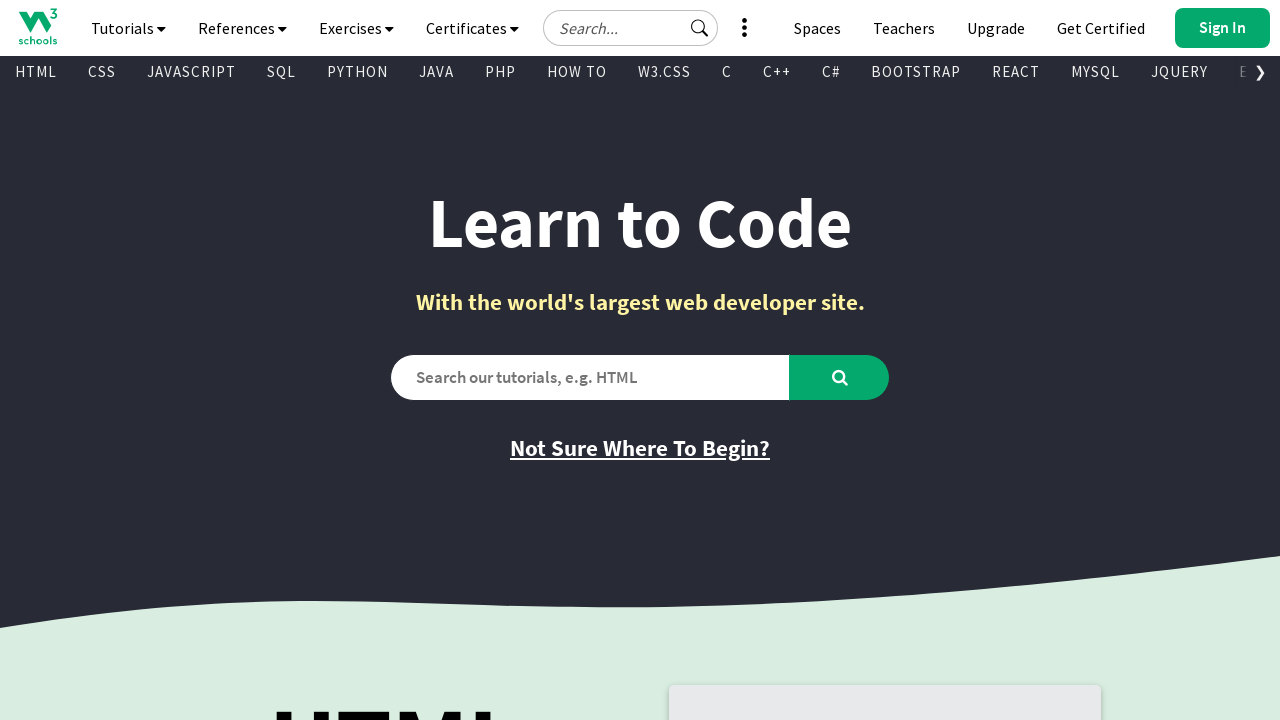

Retrieved href attribute from link 712: '/tryit/trycompiler.asp?filename=demo_python'
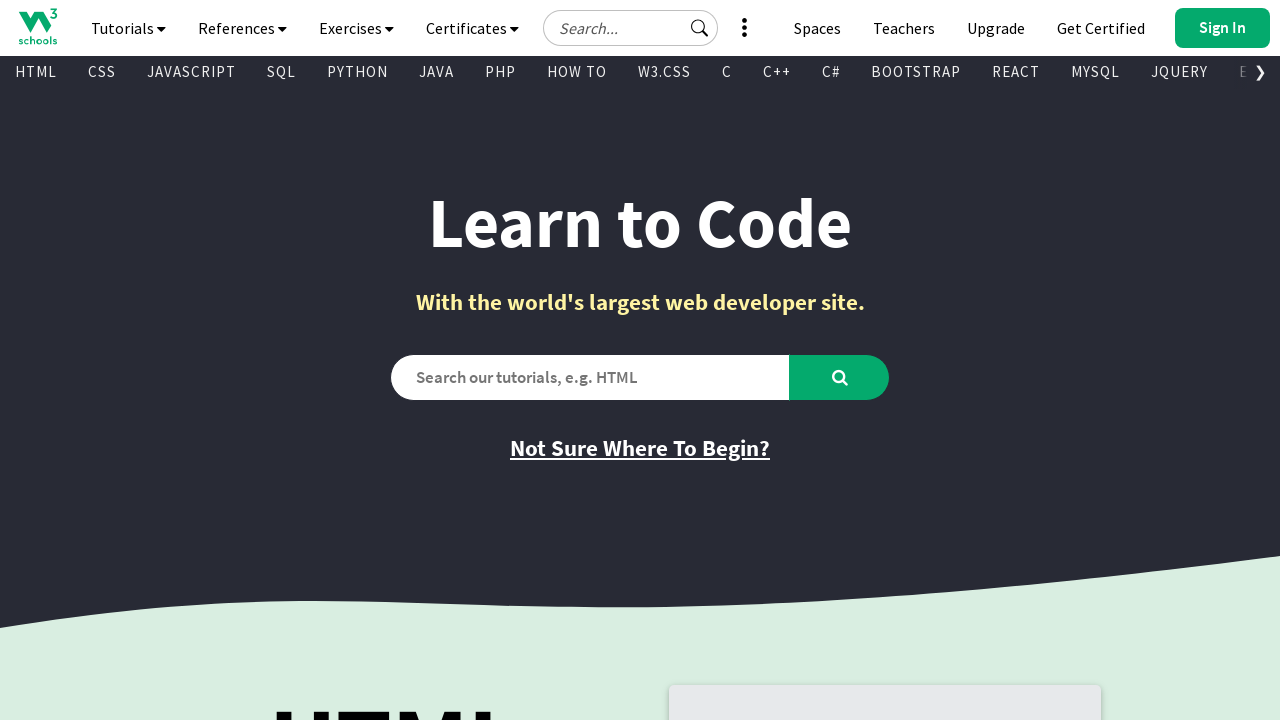

Retrieved text content from link 713: 'W3Schools Spaces'
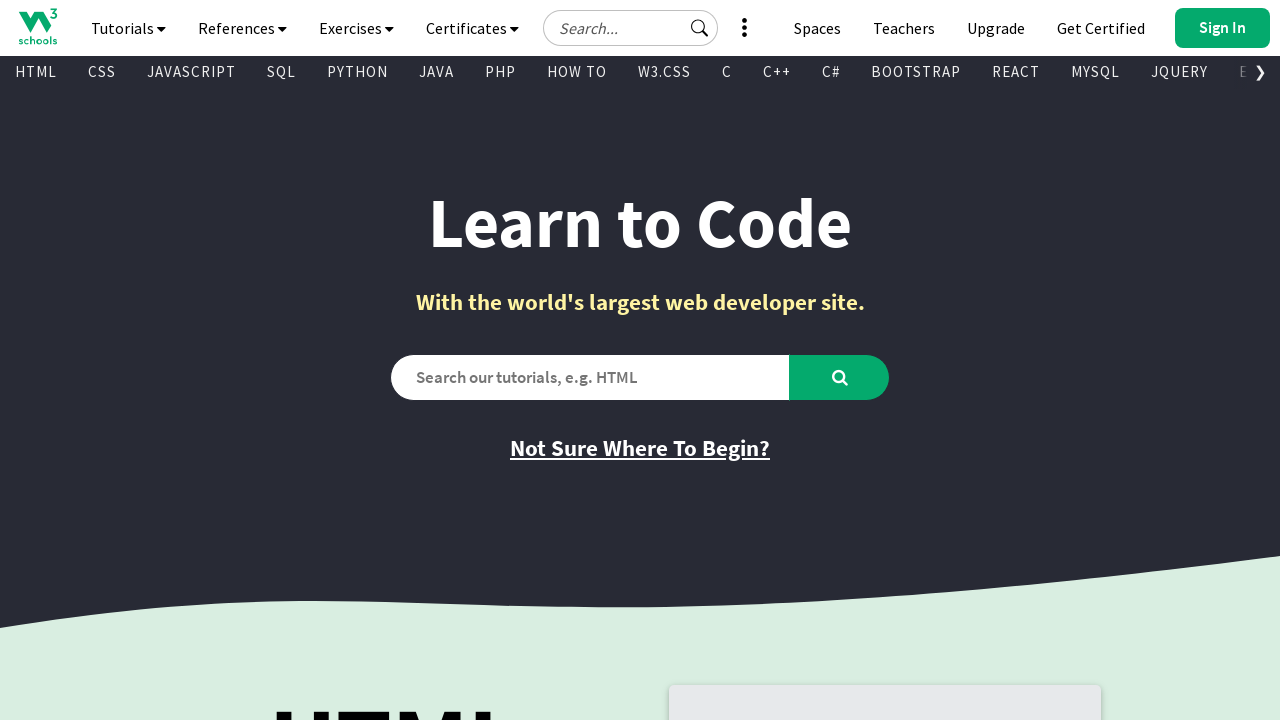

Retrieved href attribute from link 713: '/spaces/index.php'
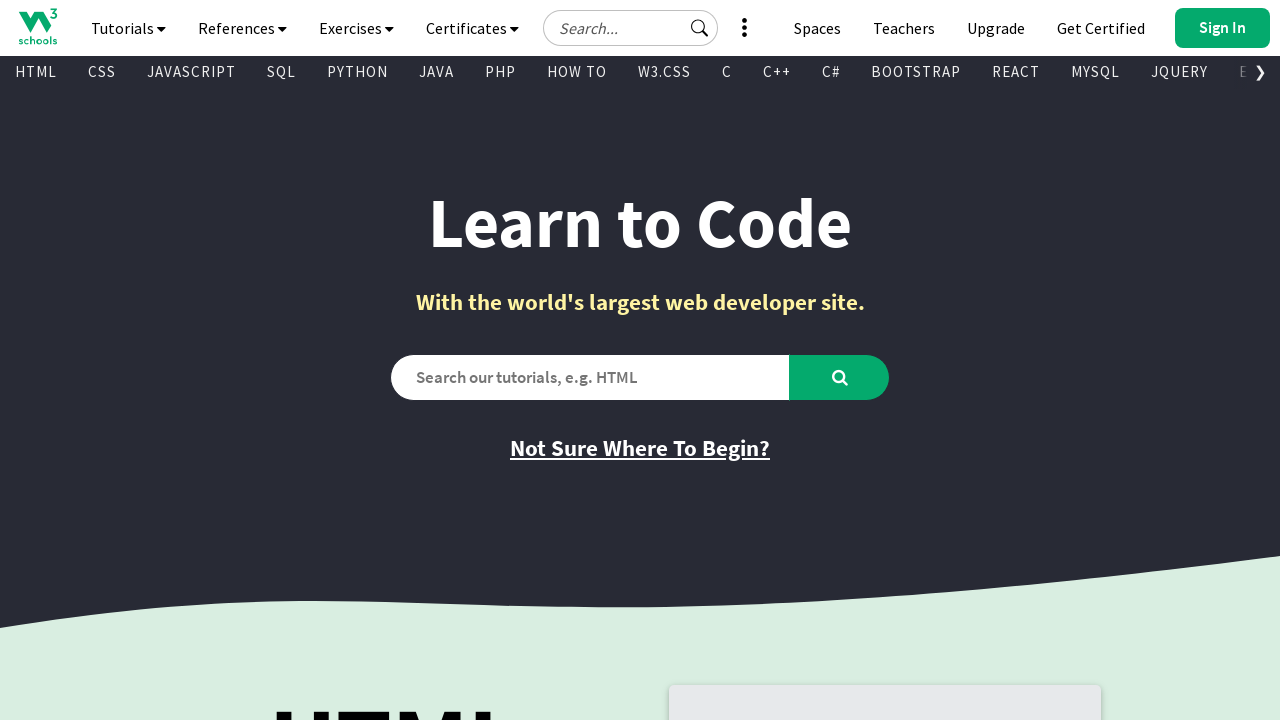

Retrieved text content from link 714: 'Learn More'
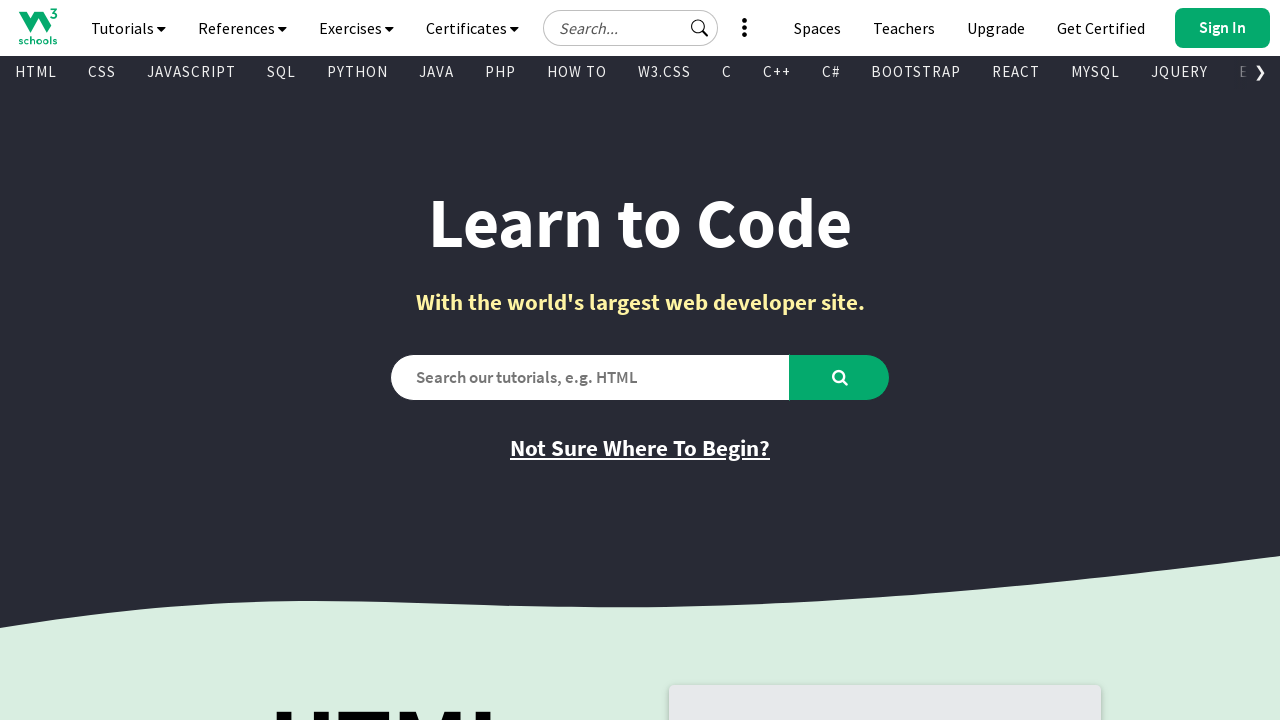

Retrieved href attribute from link 714: '/spaces/index.php'
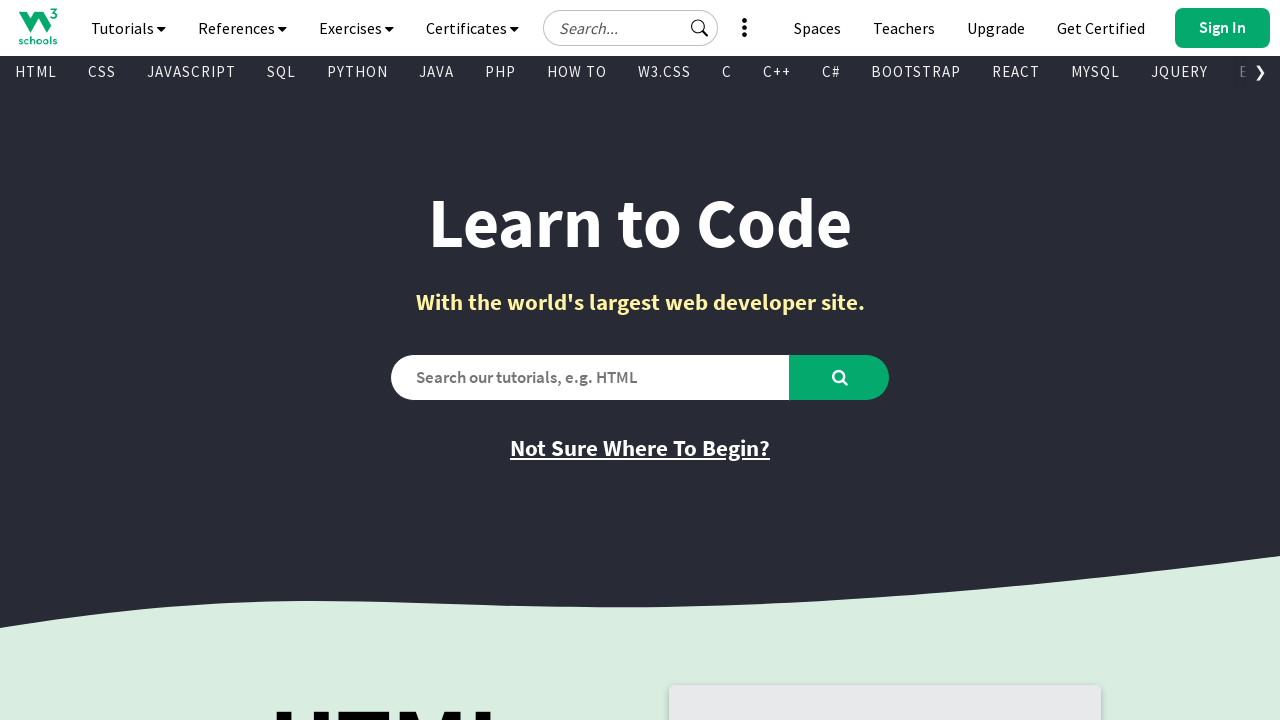

Retrieved text content from link 715: 'Learn More'
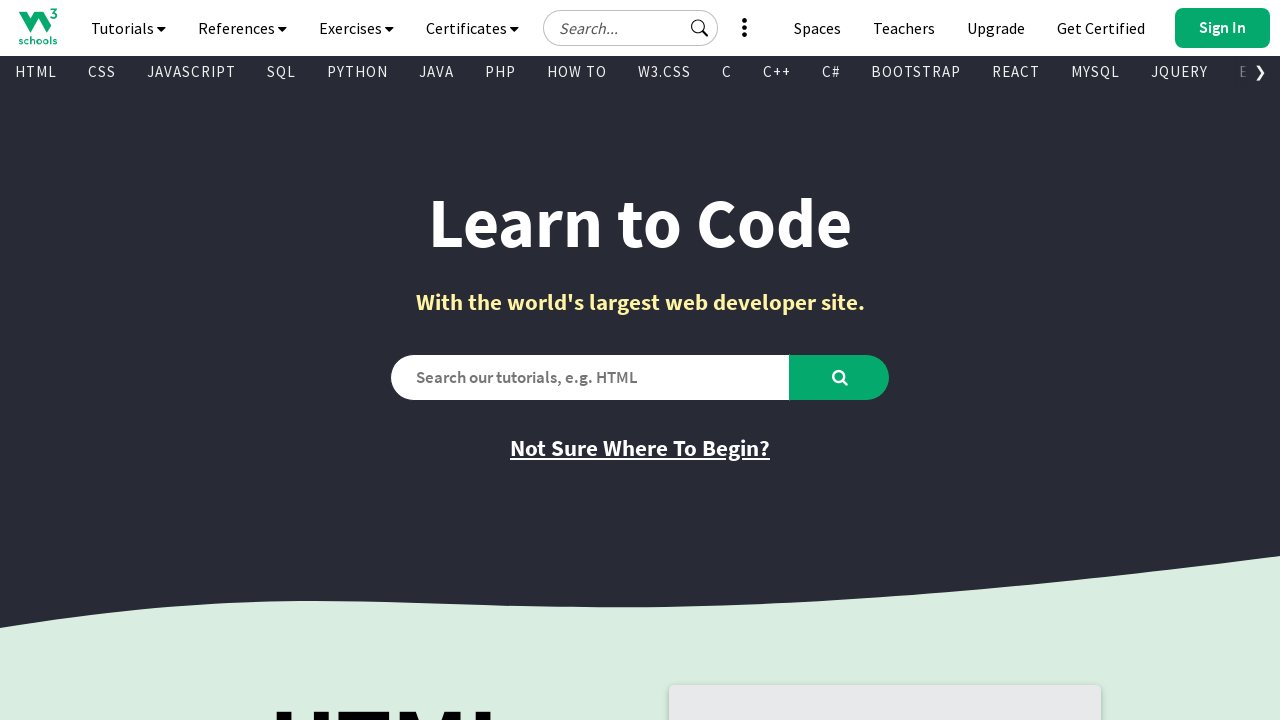

Retrieved href attribute from link 715: 'https://order.w3schools.com/plans'
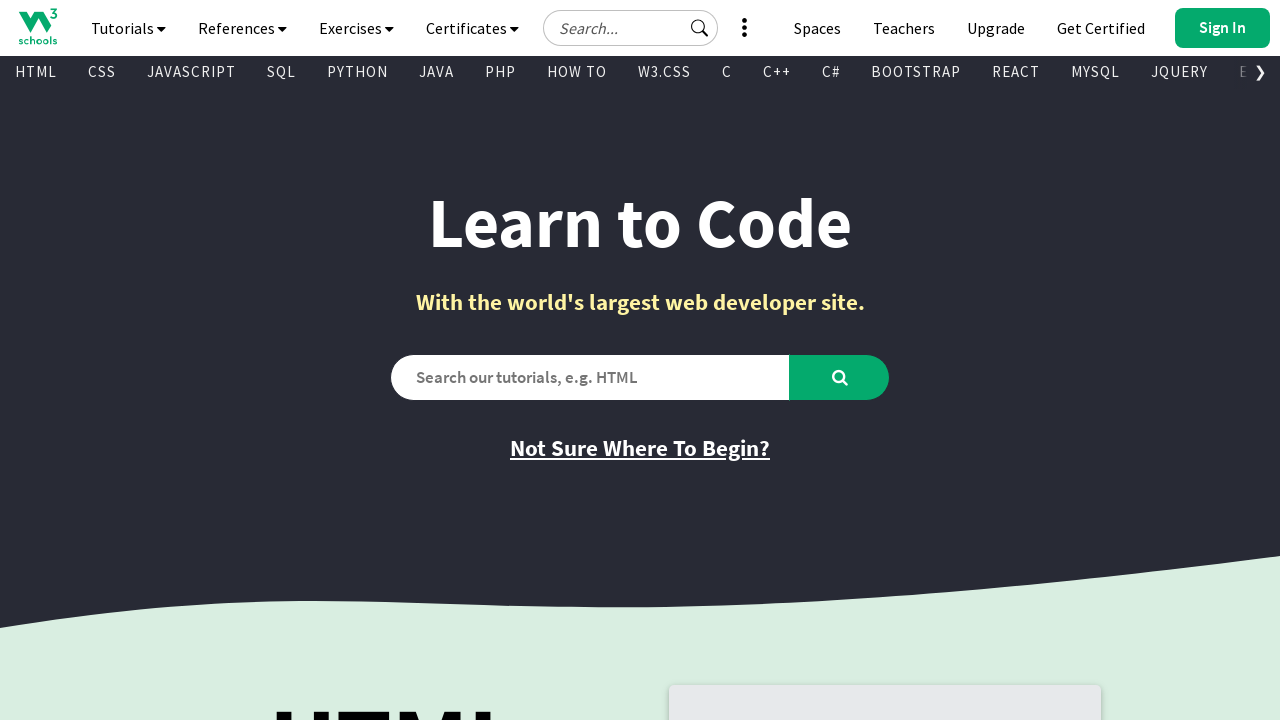

Retrieved text content from link 716: 'Learn More'
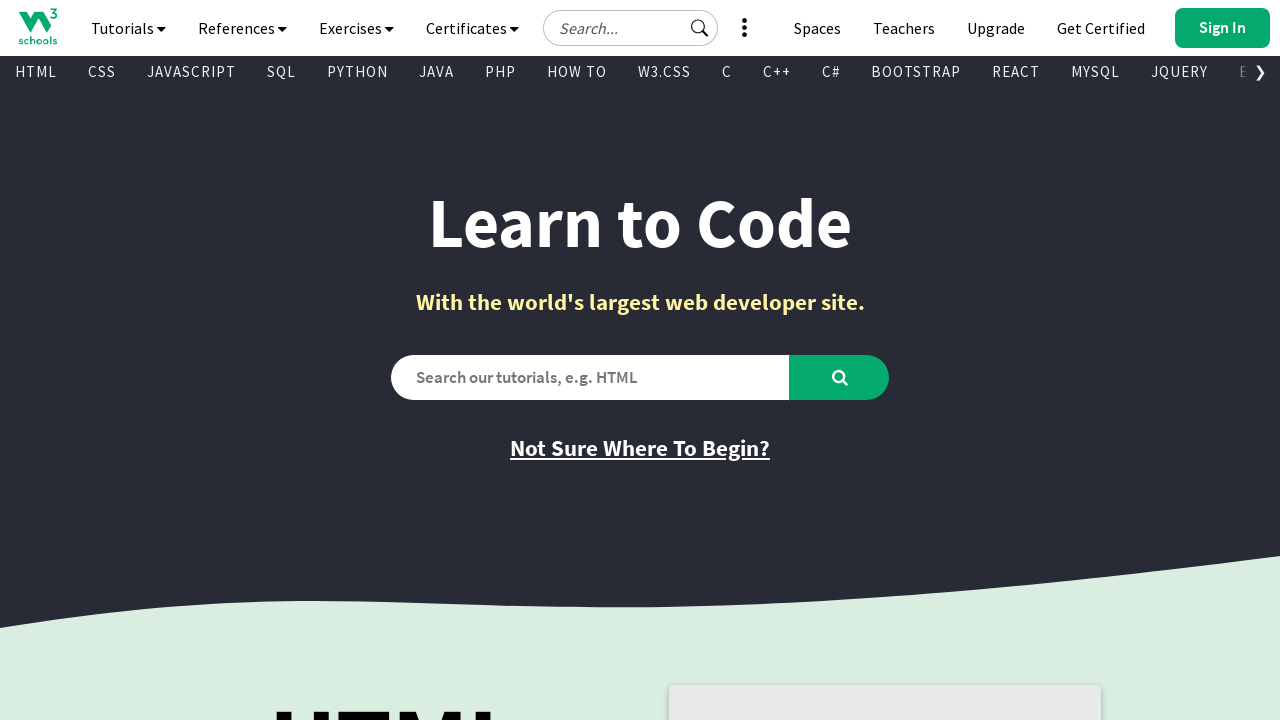

Retrieved href attribute from link 716: '/academy/index.php'
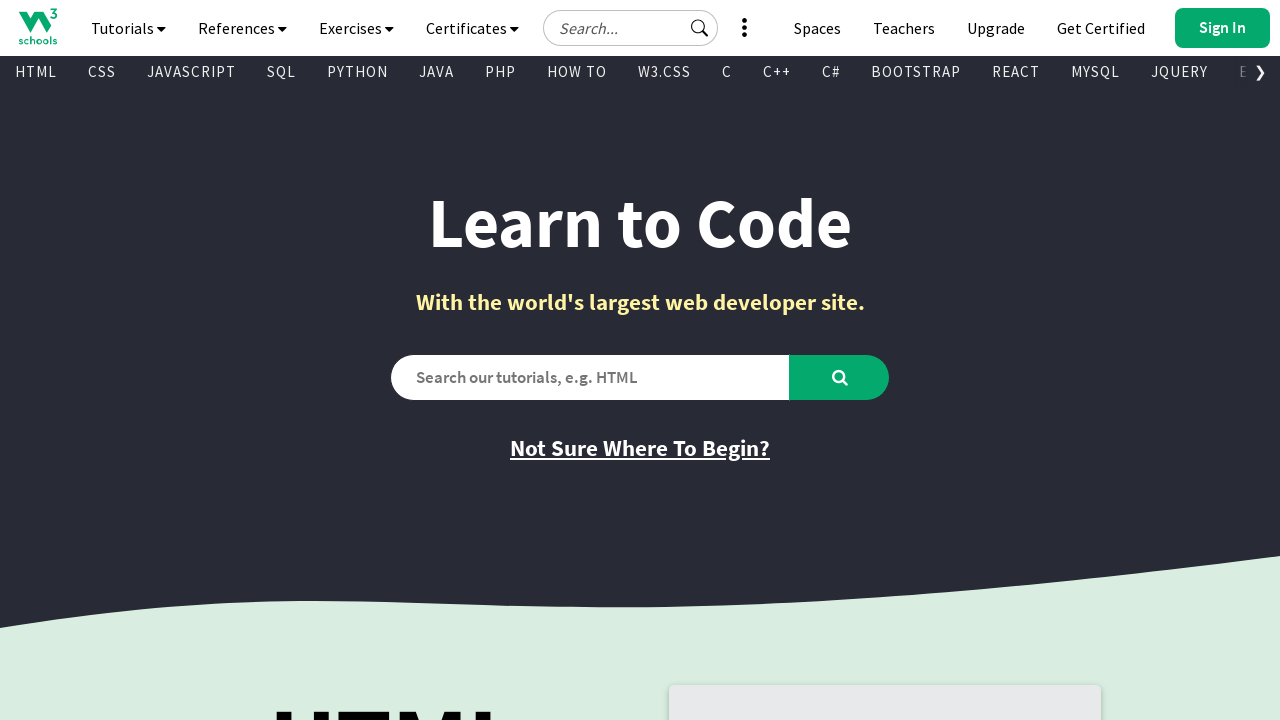

Retrieved text content from link 717: '
      
        
        
      
      '
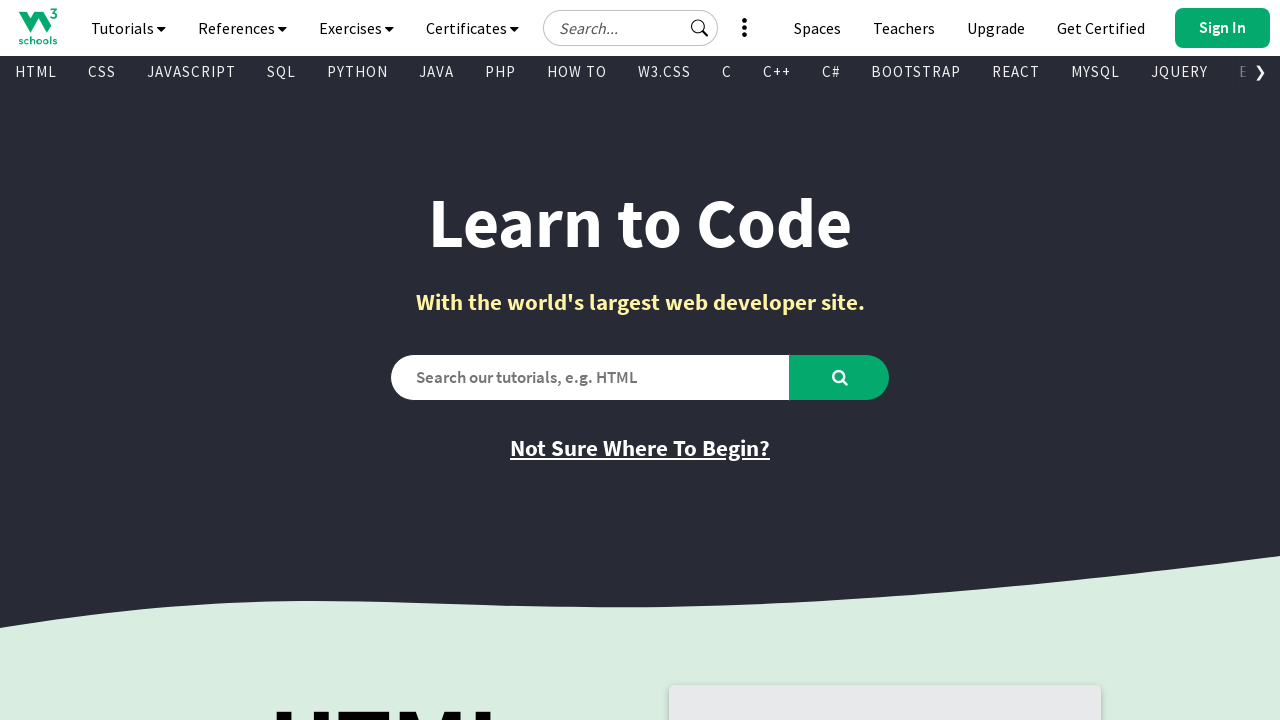

Retrieved href attribute from link 717: '/academy/index.php'
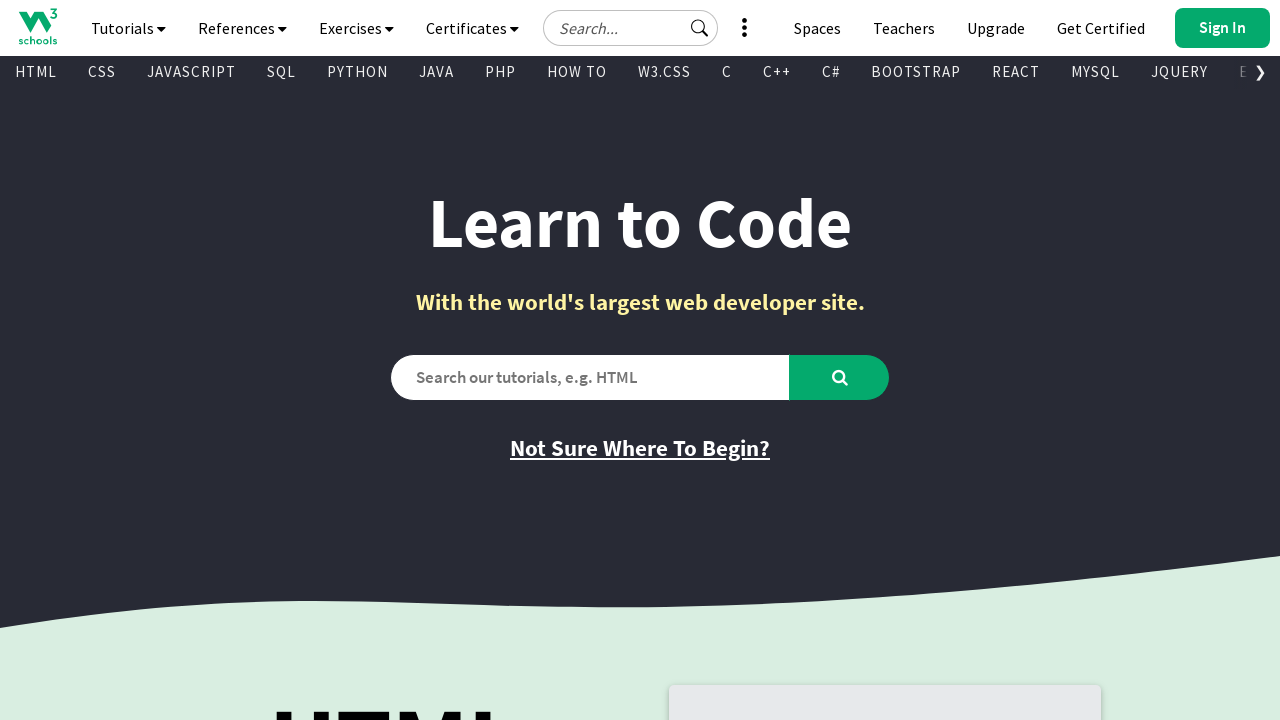

Retrieved text content from link 718: '
    
      
      
    
  '
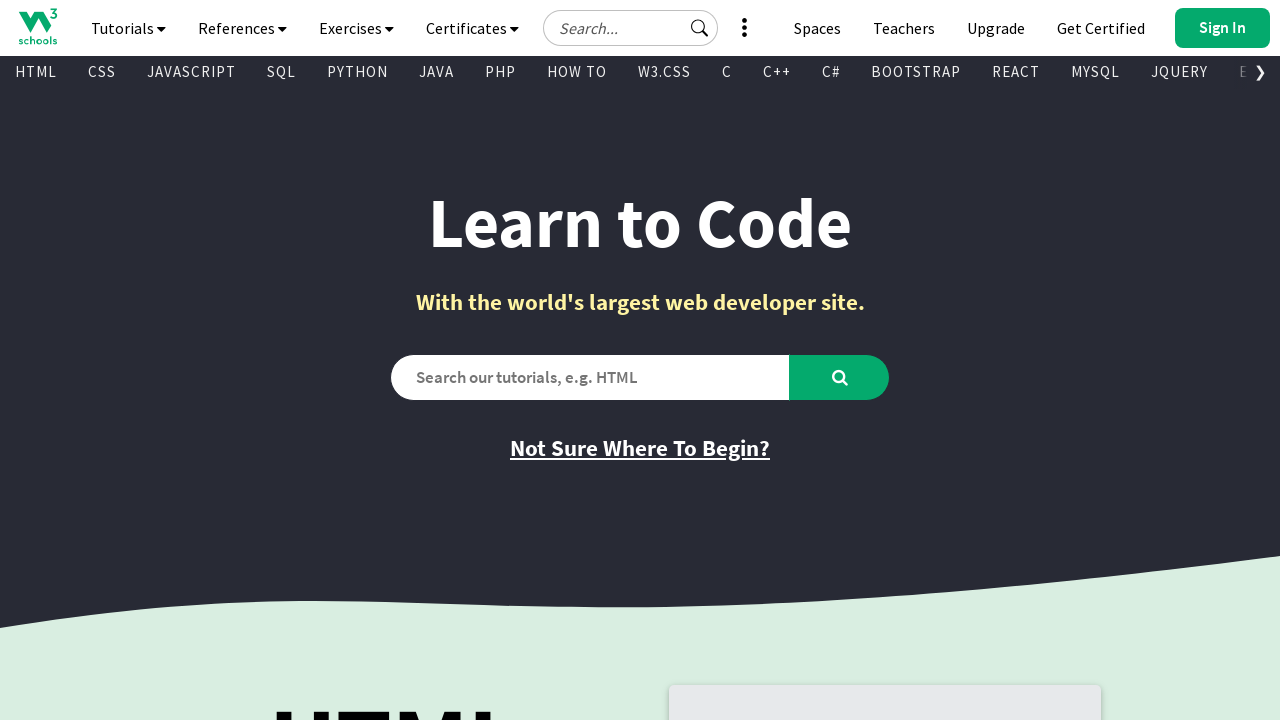

Retrieved href attribute from link 718: '/colors/colors_picker.asp'
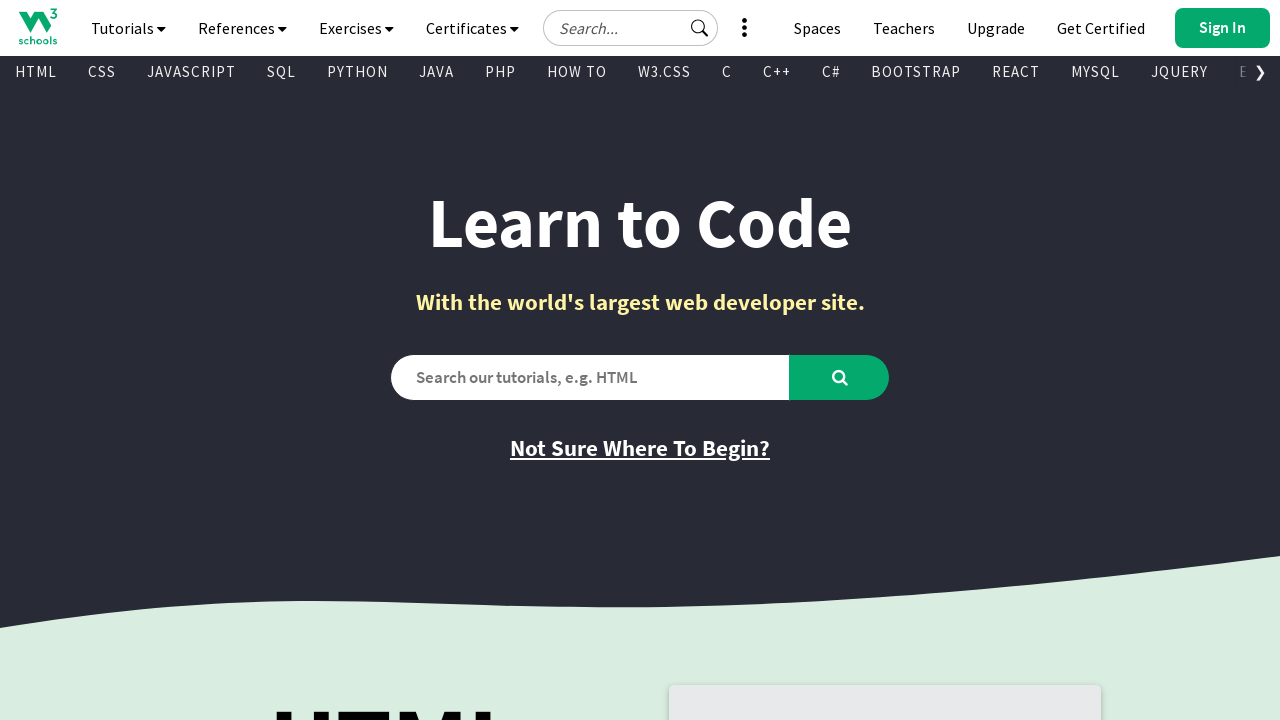

Retrieved text content from link 720: 'Play Game'
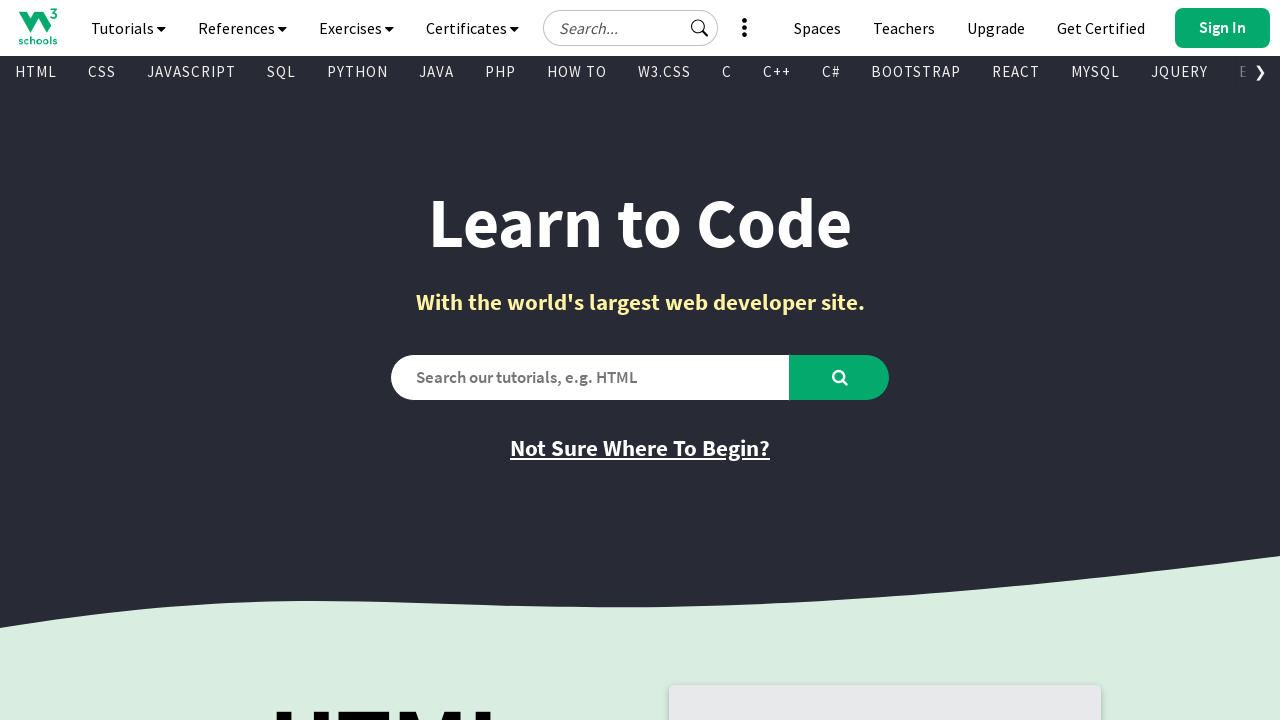

Retrieved href attribute from link 720: '/codegame/index.html'
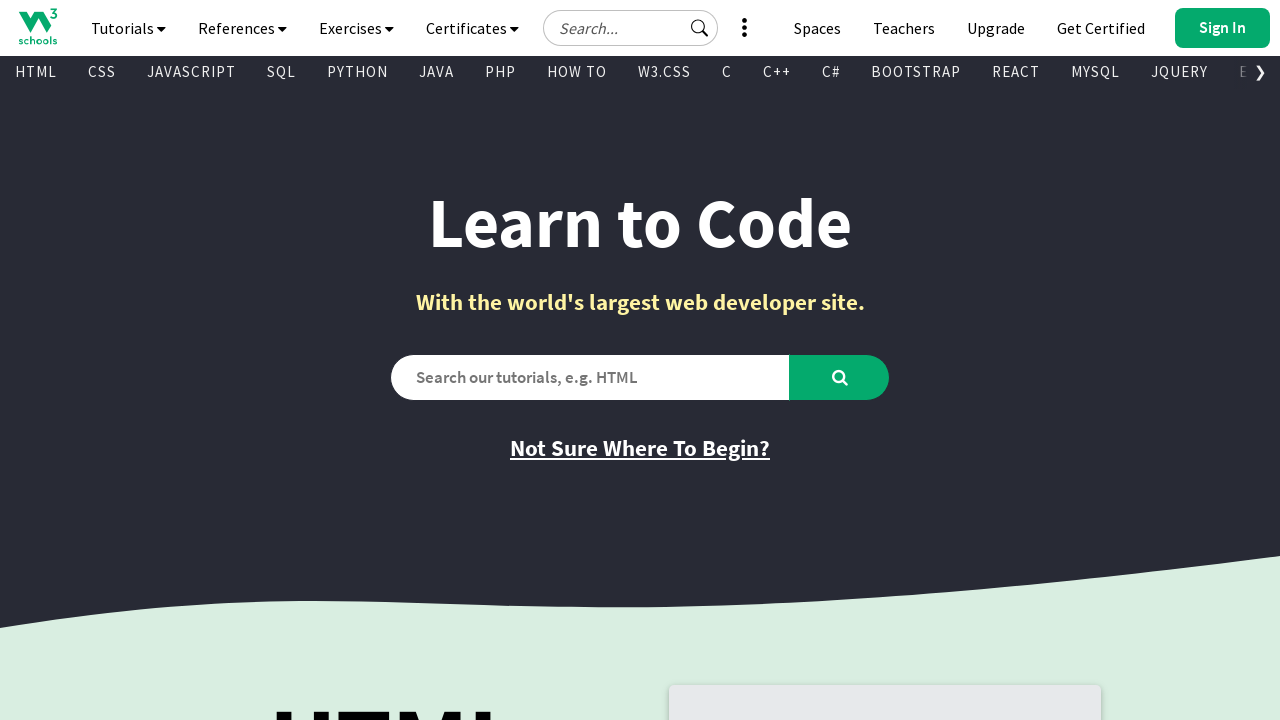

Retrieved text content from link 721: 'Exercises'
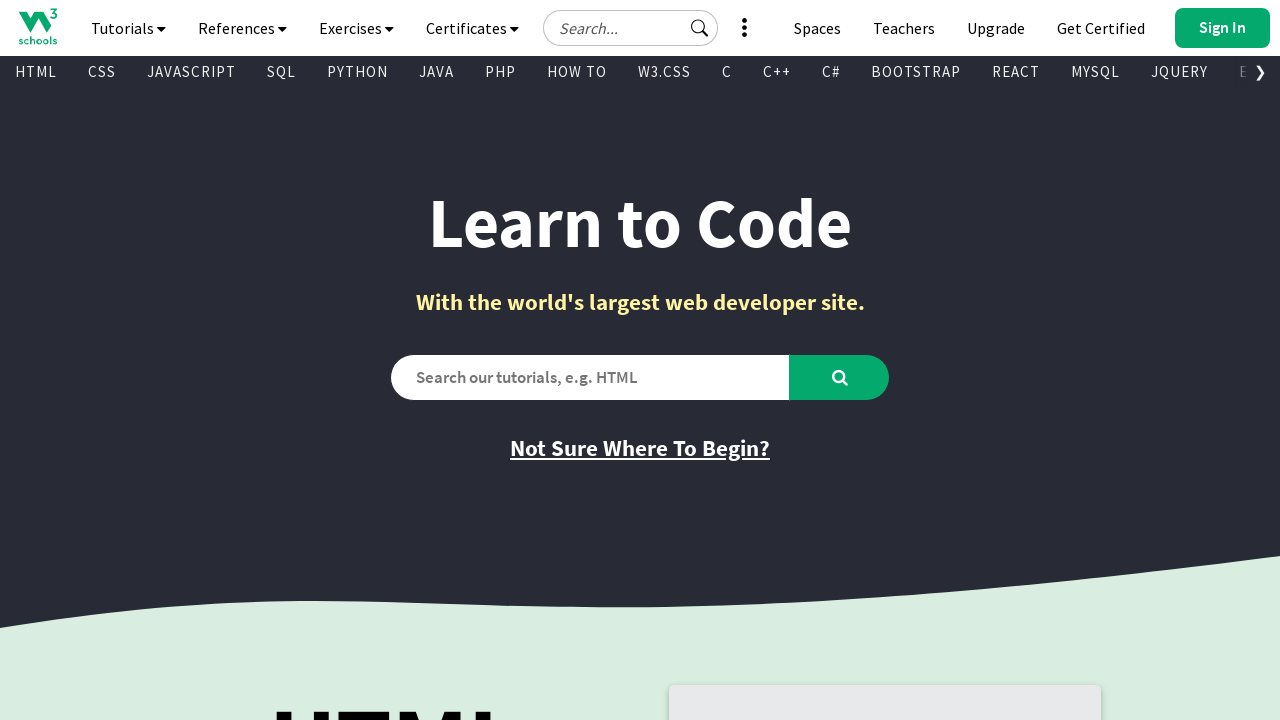

Retrieved href attribute from link 721: '/exercises/index.php'
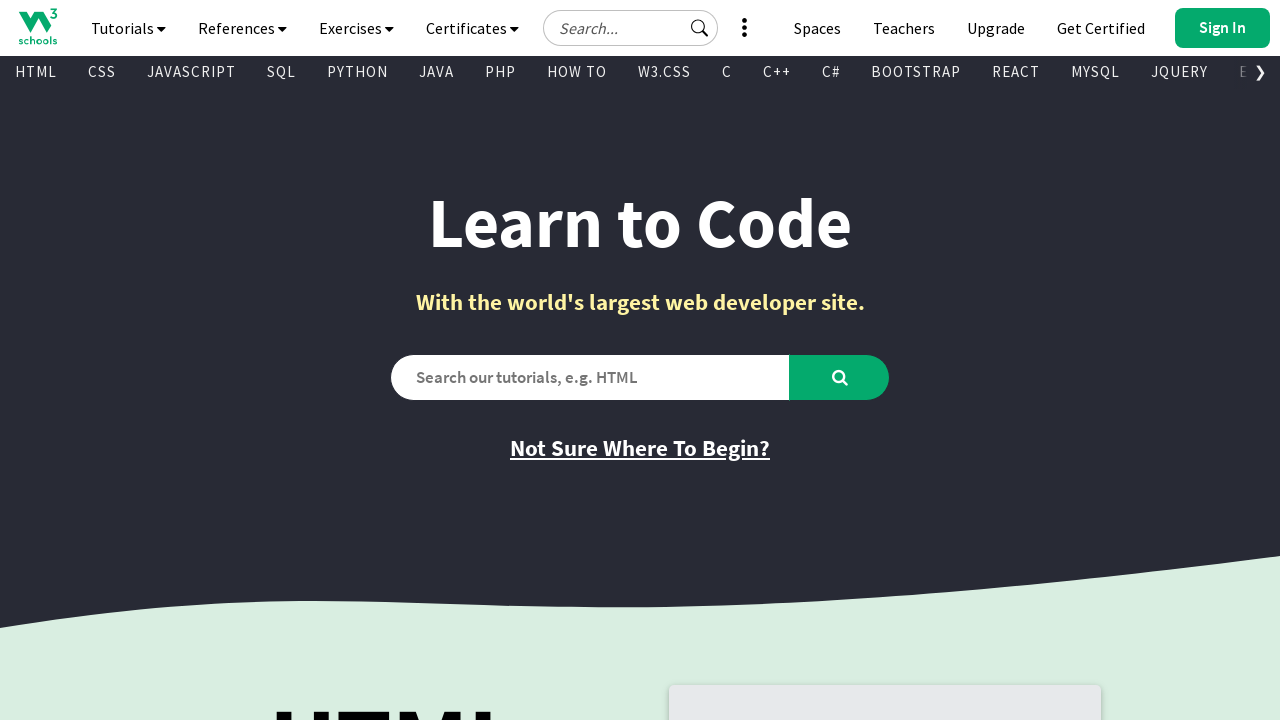

Retrieved text content from link 722: 'Quizzes'
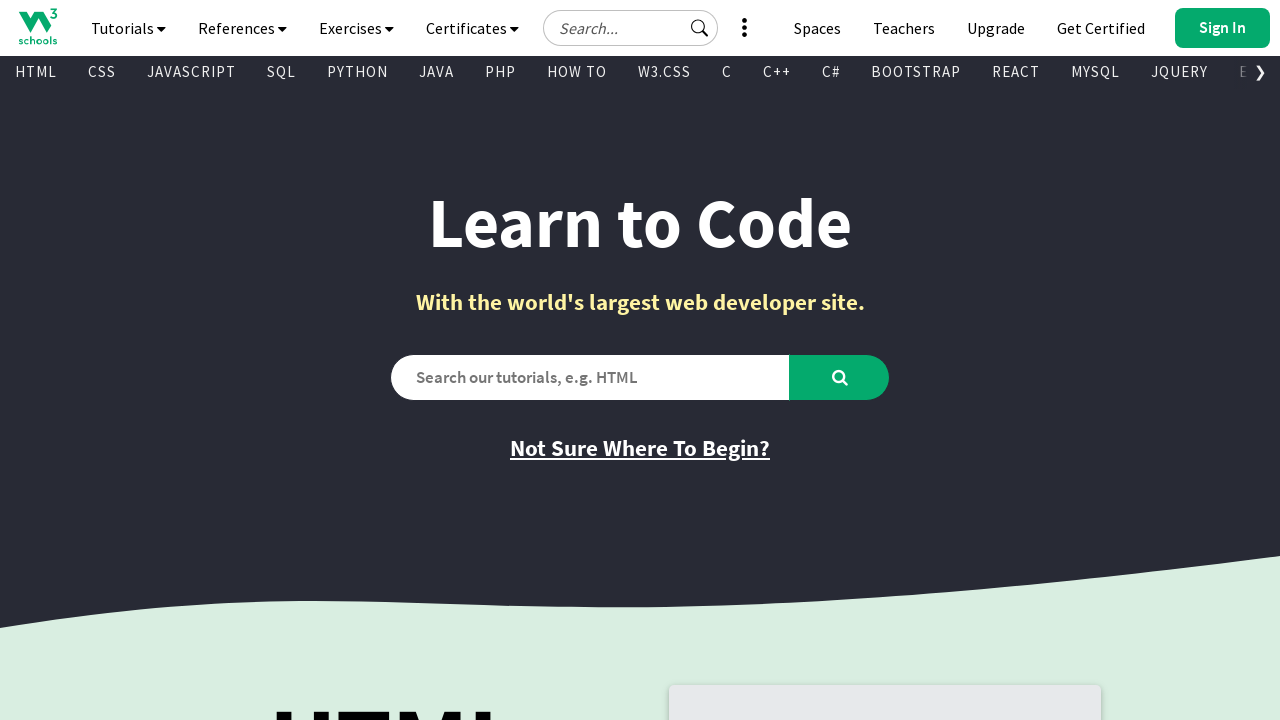

Retrieved href attribute from link 722: '/quiztest/default.asp'
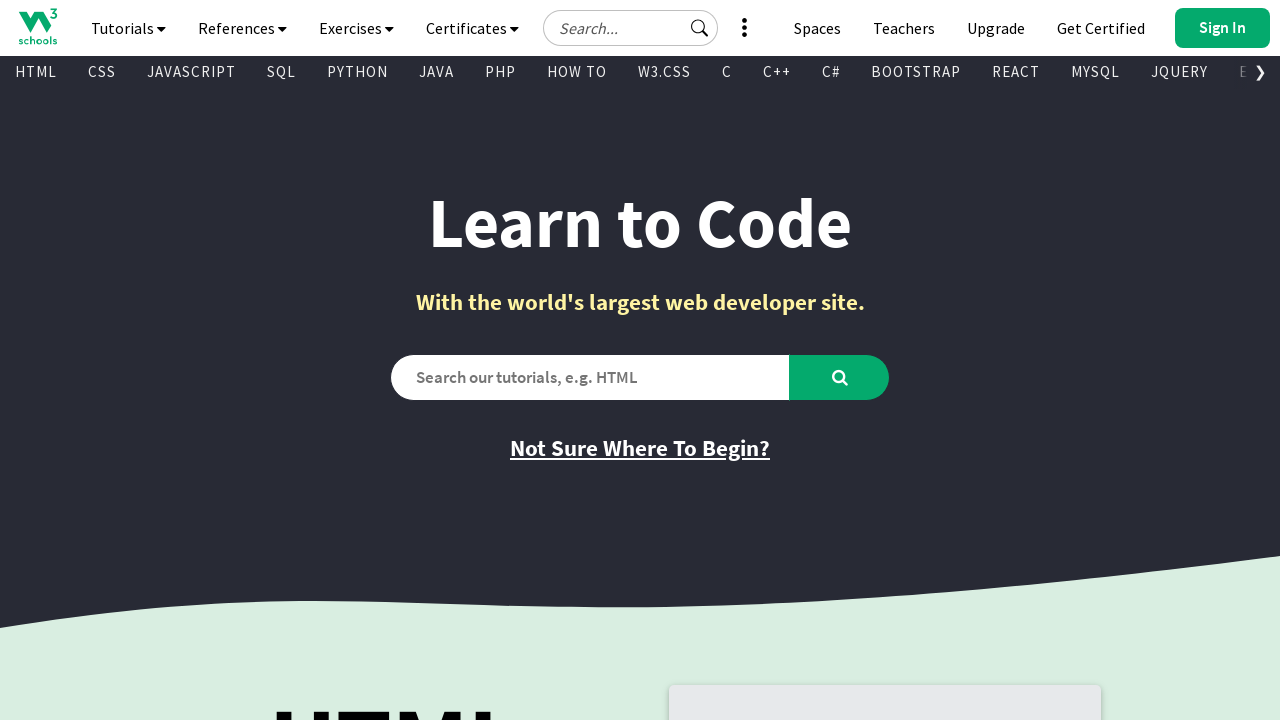

Retrieved text content from link 723: '
      
        
        
      
    '
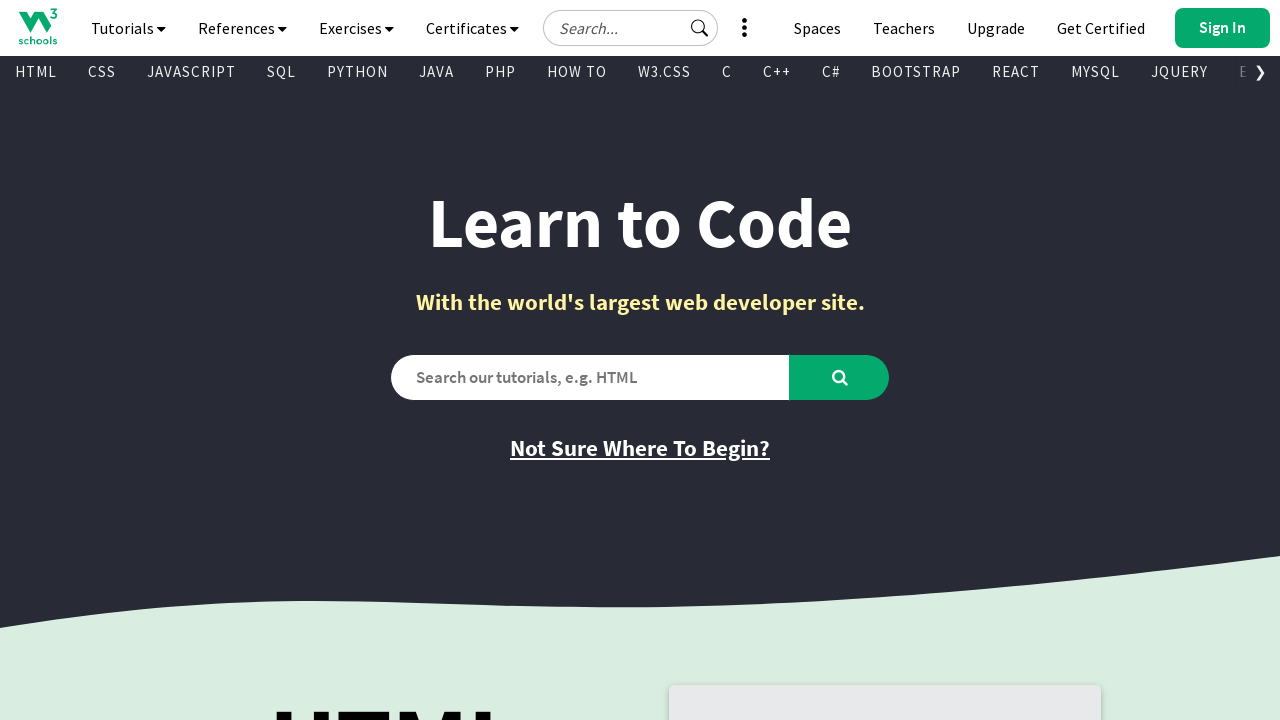

Retrieved href attribute from link 723: '/w3css/w3css_templates.asp'
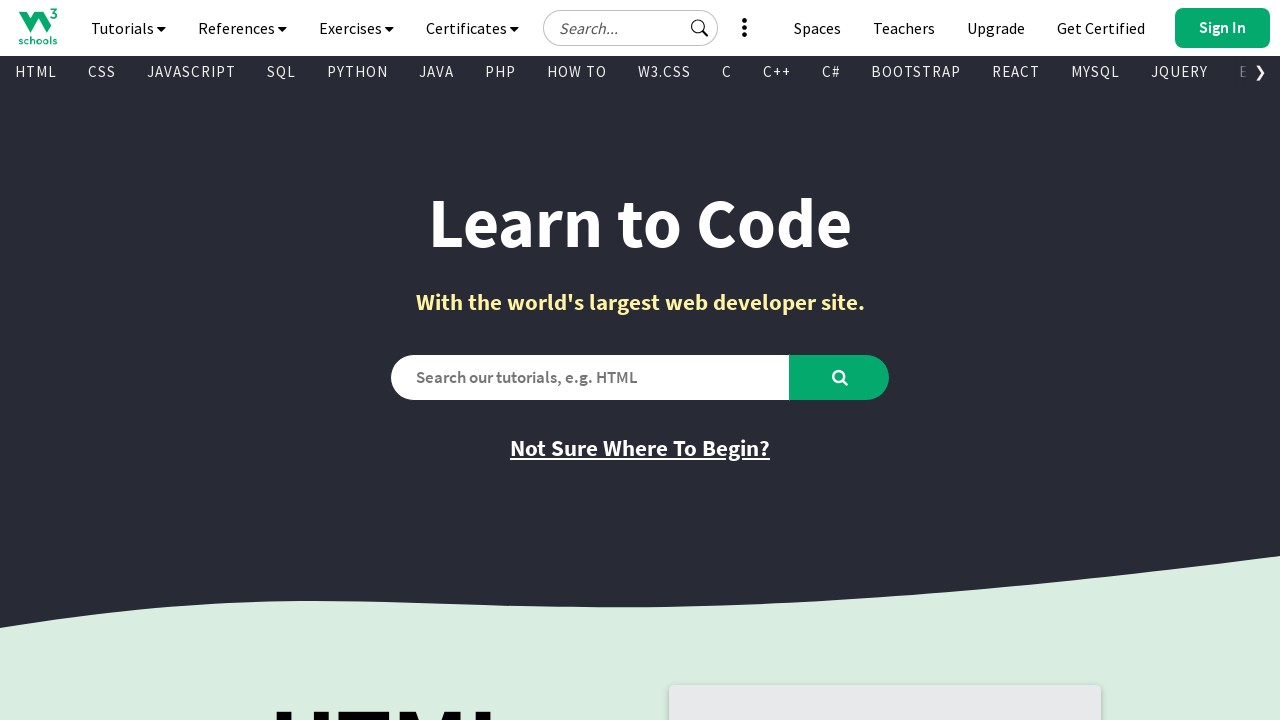

Retrieved text content from link 724: 'Browse Templates'
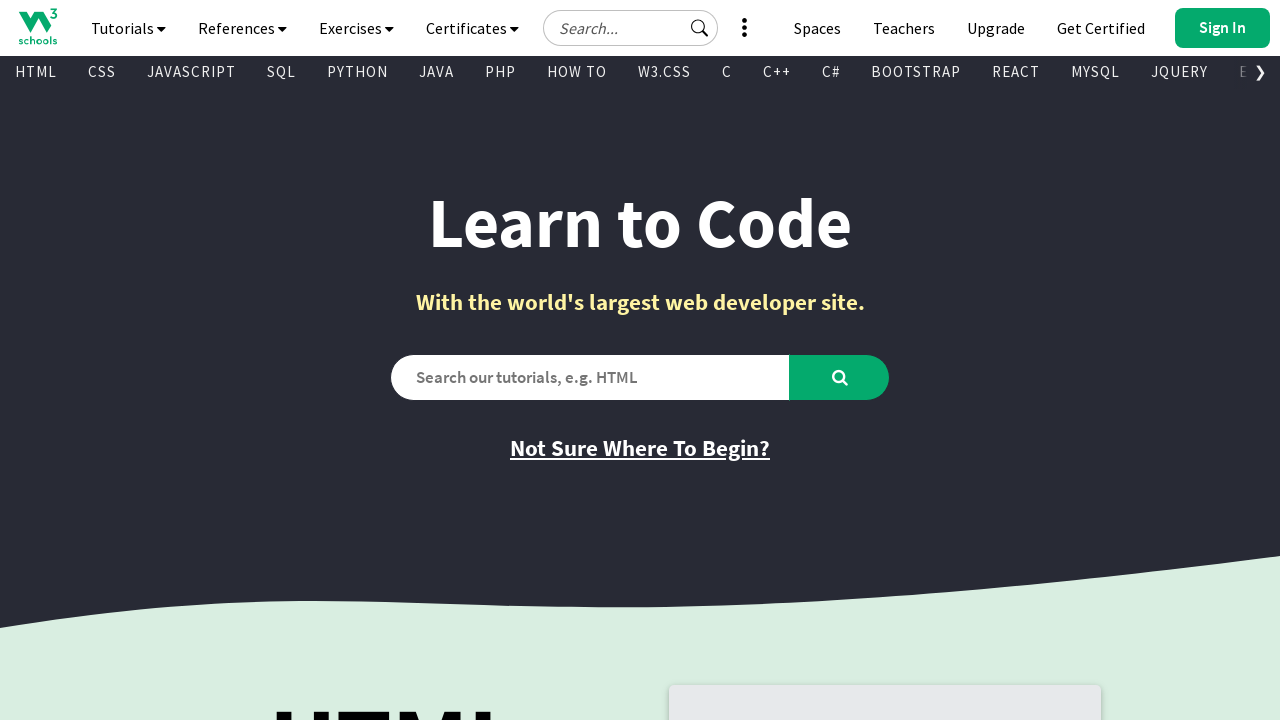

Retrieved href attribute from link 724: '/w3css/w3css_templates.asp'
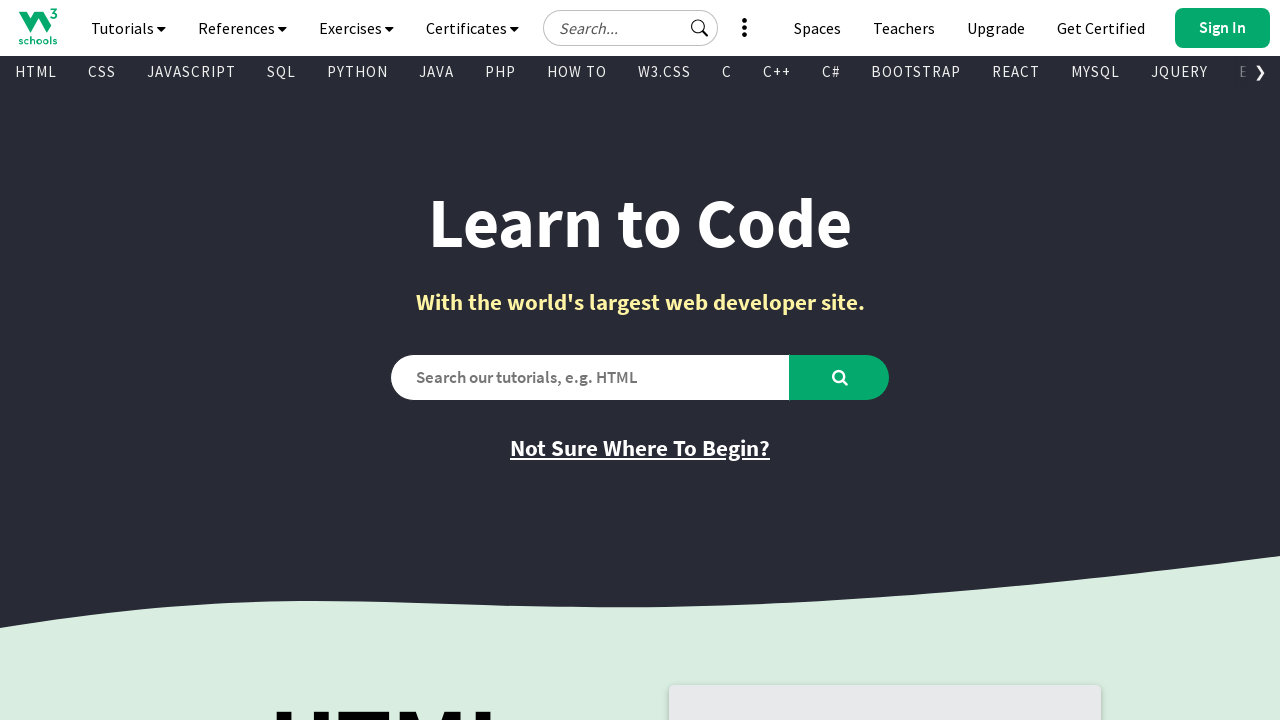

Retrieved text content from link 725: 'Get started'
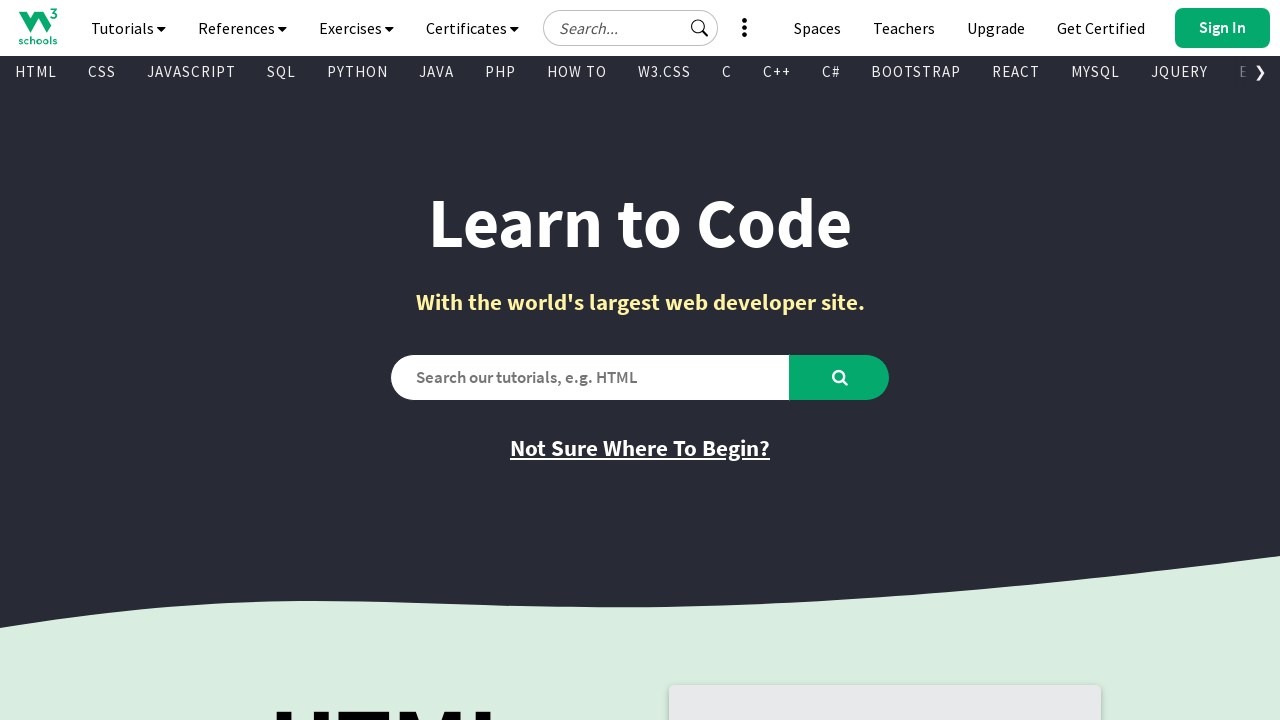

Retrieved href attribute from link 725: 'https://campus.w3schools.com/collections/course-catalog'
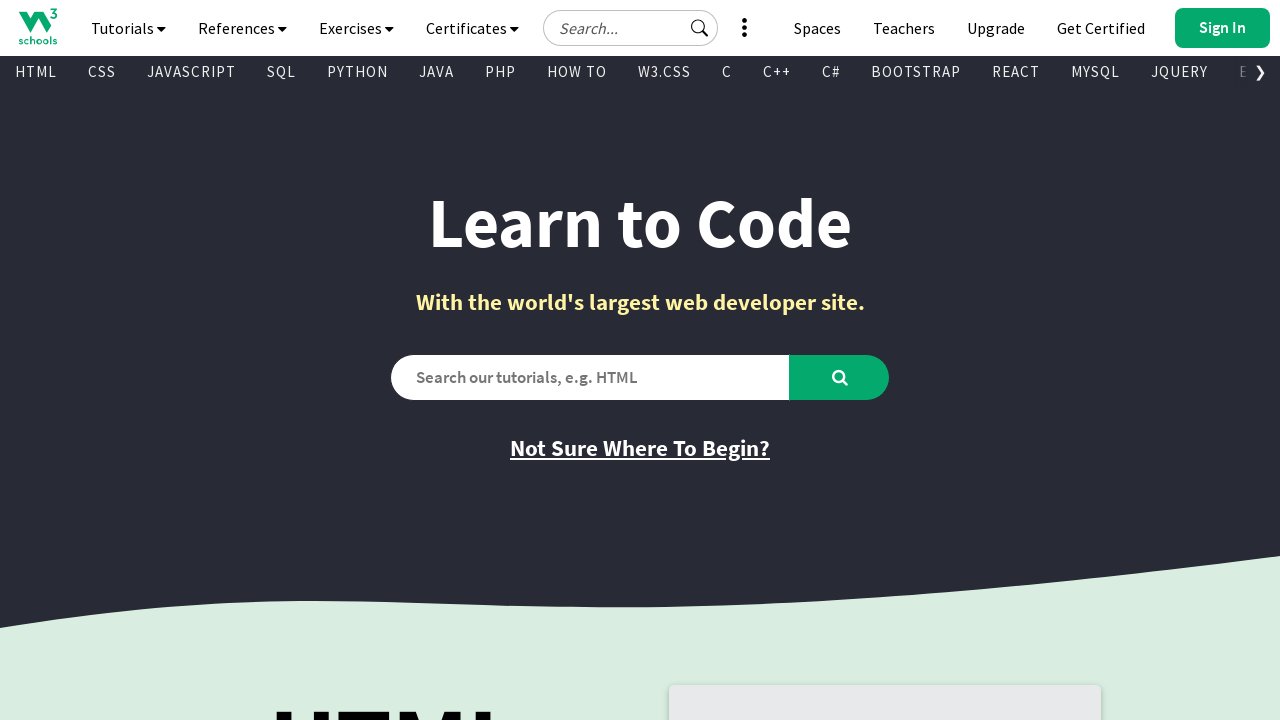

Retrieved text content from link 726: 'Learn How To'
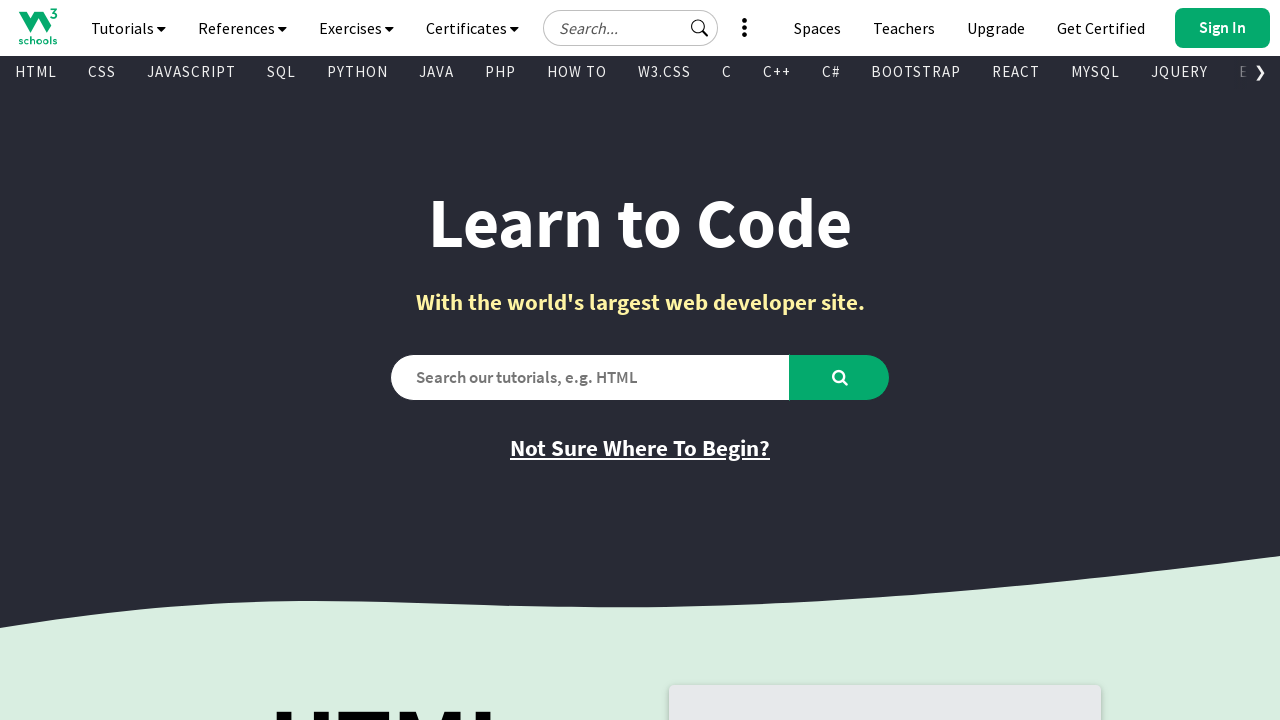

Retrieved href attribute from link 726: '/howto/default.asp'
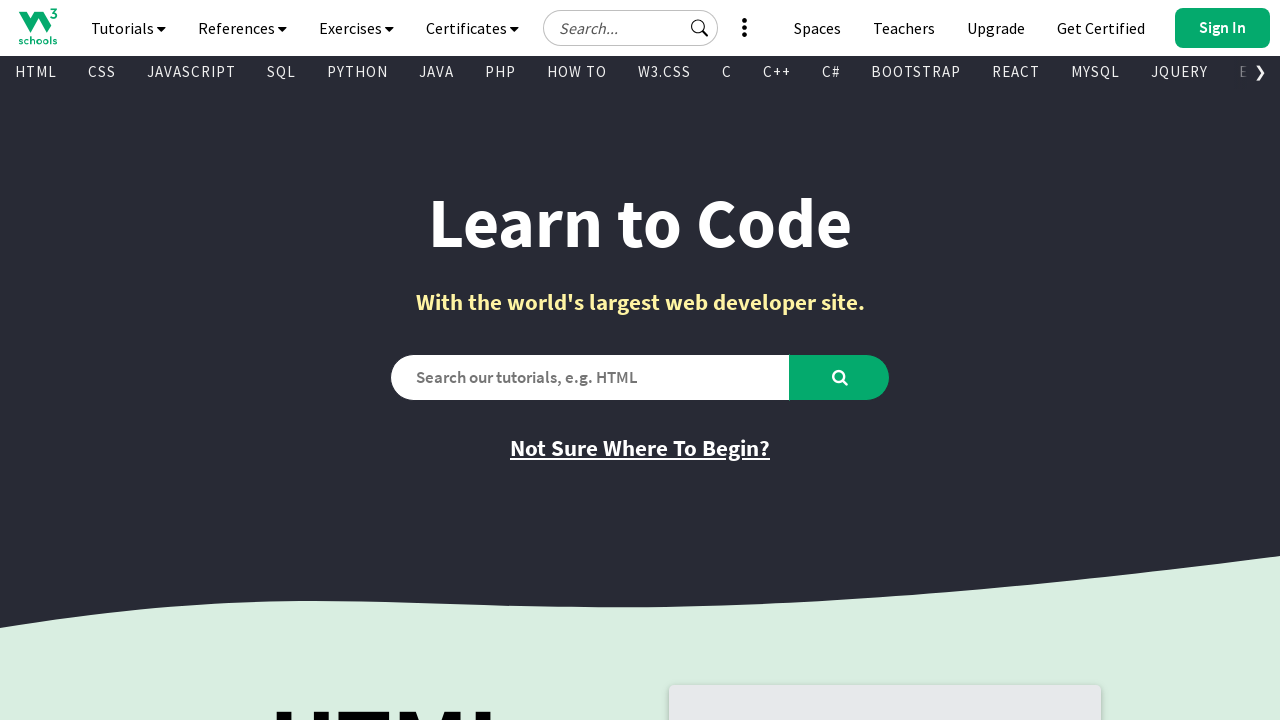

Retrieved text content from link 729: '
    
  '
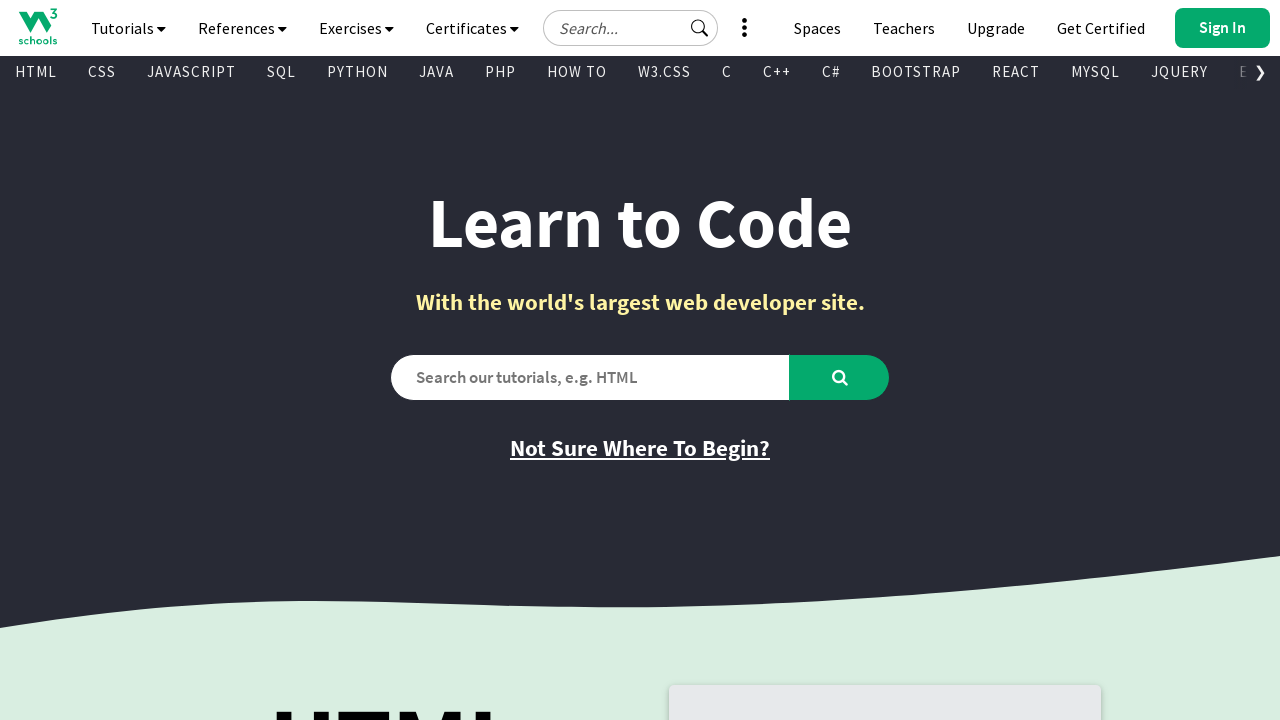

Retrieved href attribute from link 729: '//www.w3schools.com'
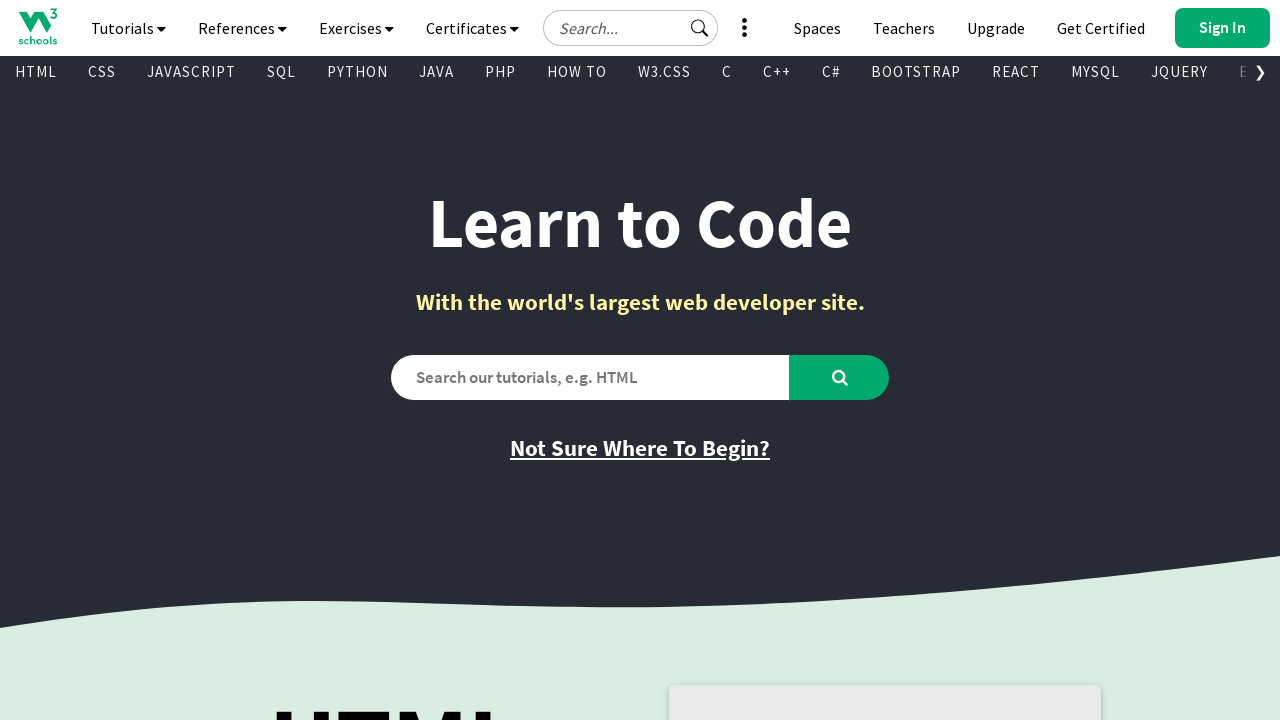

Retrieved text content from link 730: 'PLUS'
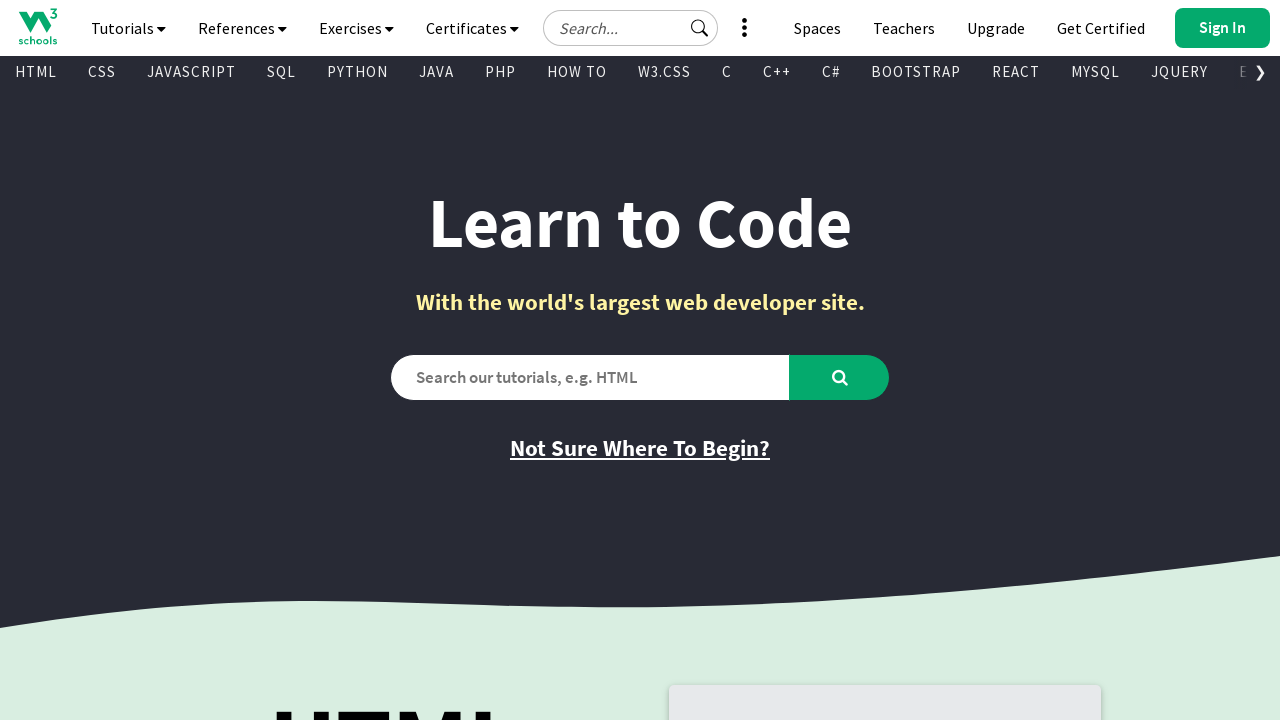

Retrieved href attribute from link 730: 'https://order.w3schools.com/plans'
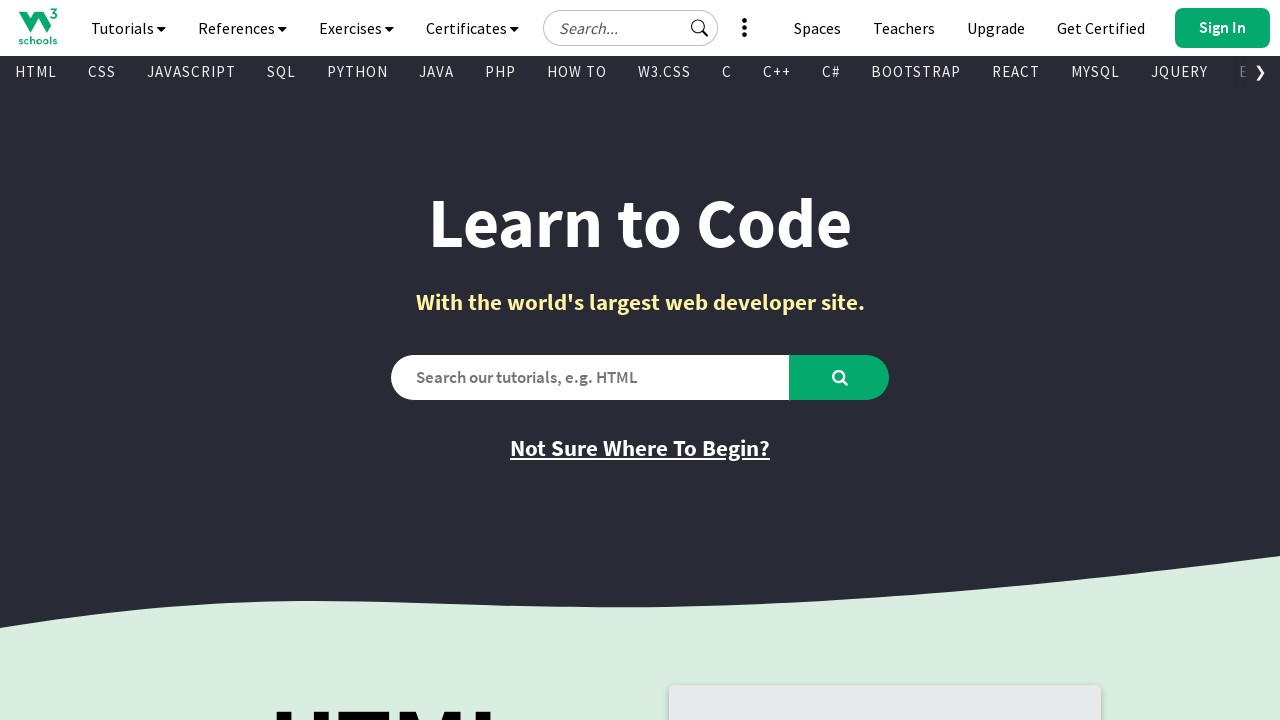

Retrieved text content from link 731: 'SPACES'
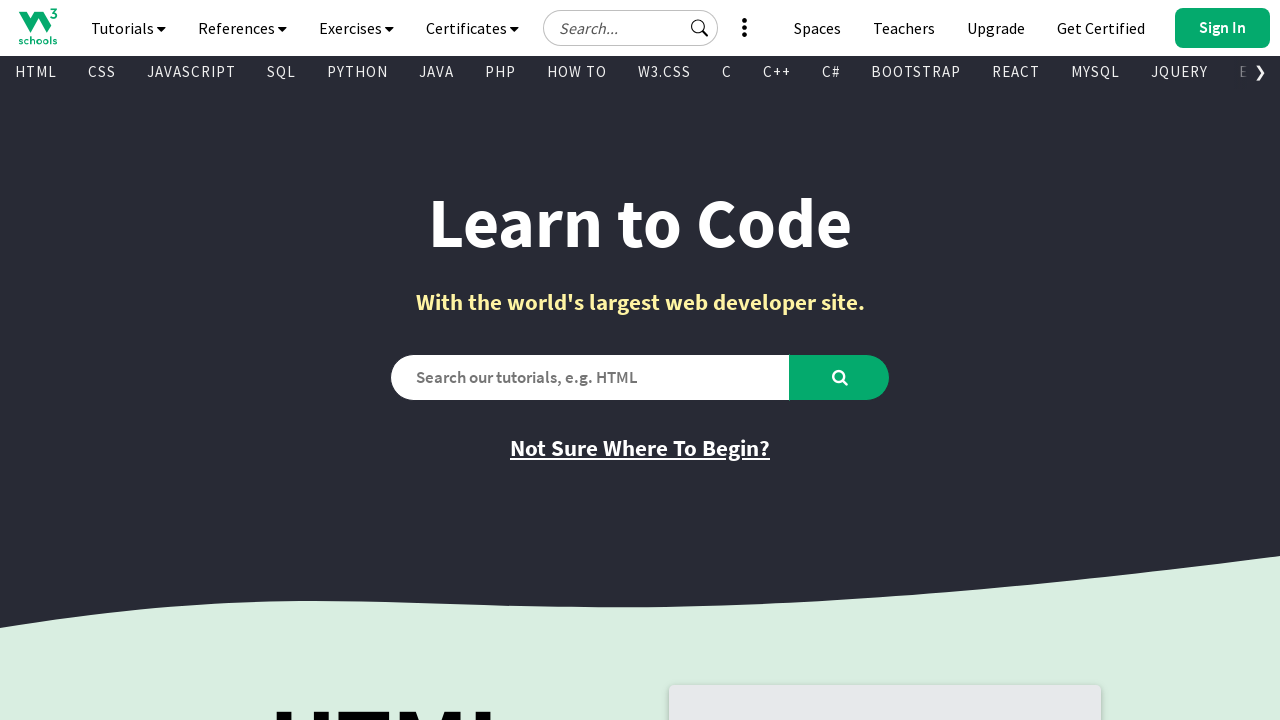

Retrieved href attribute from link 731: '/spaces/index.php'
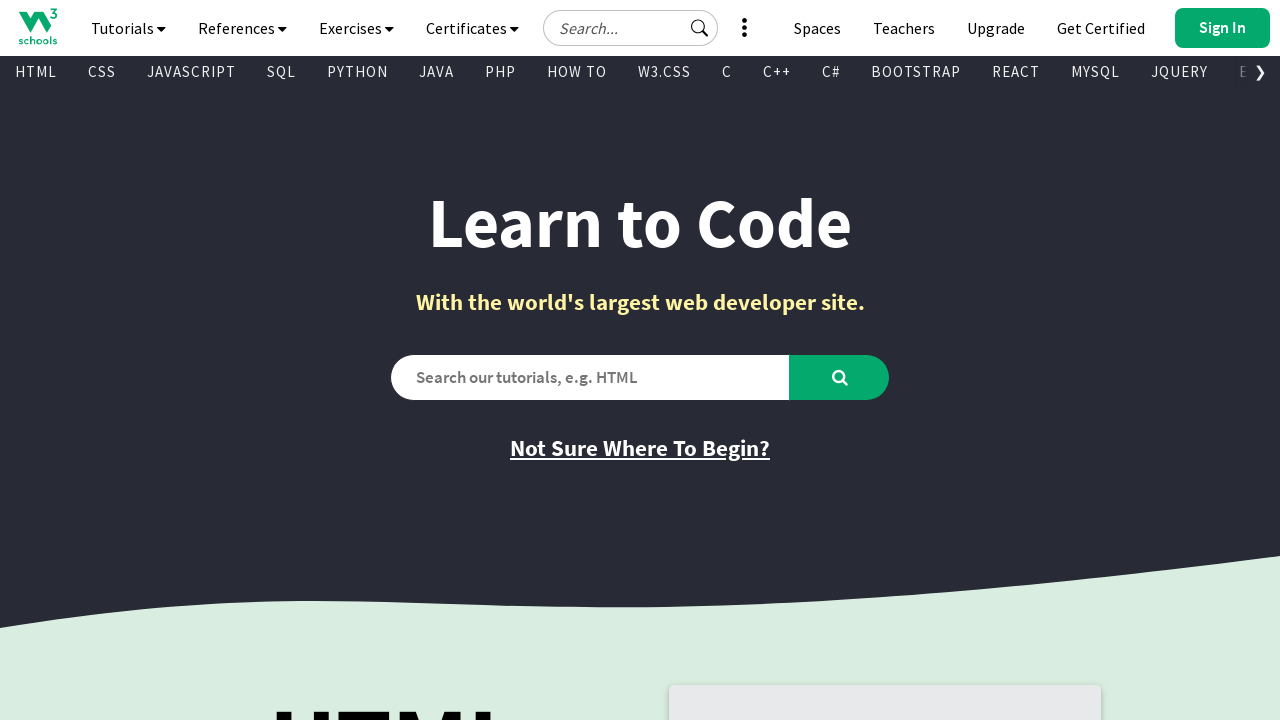

Retrieved text content from link 732: 'GET CERTIFIED'
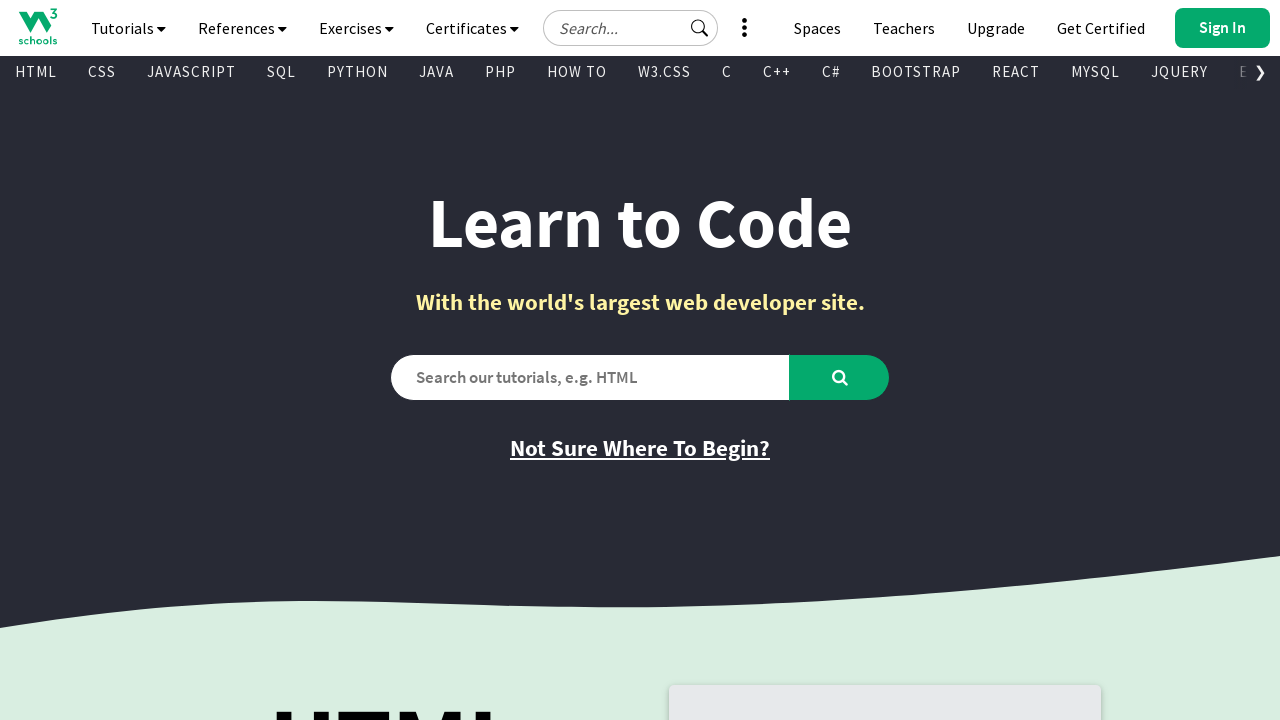

Retrieved href attribute from link 732: 'https://campus.w3schools.com/collections/certifications'
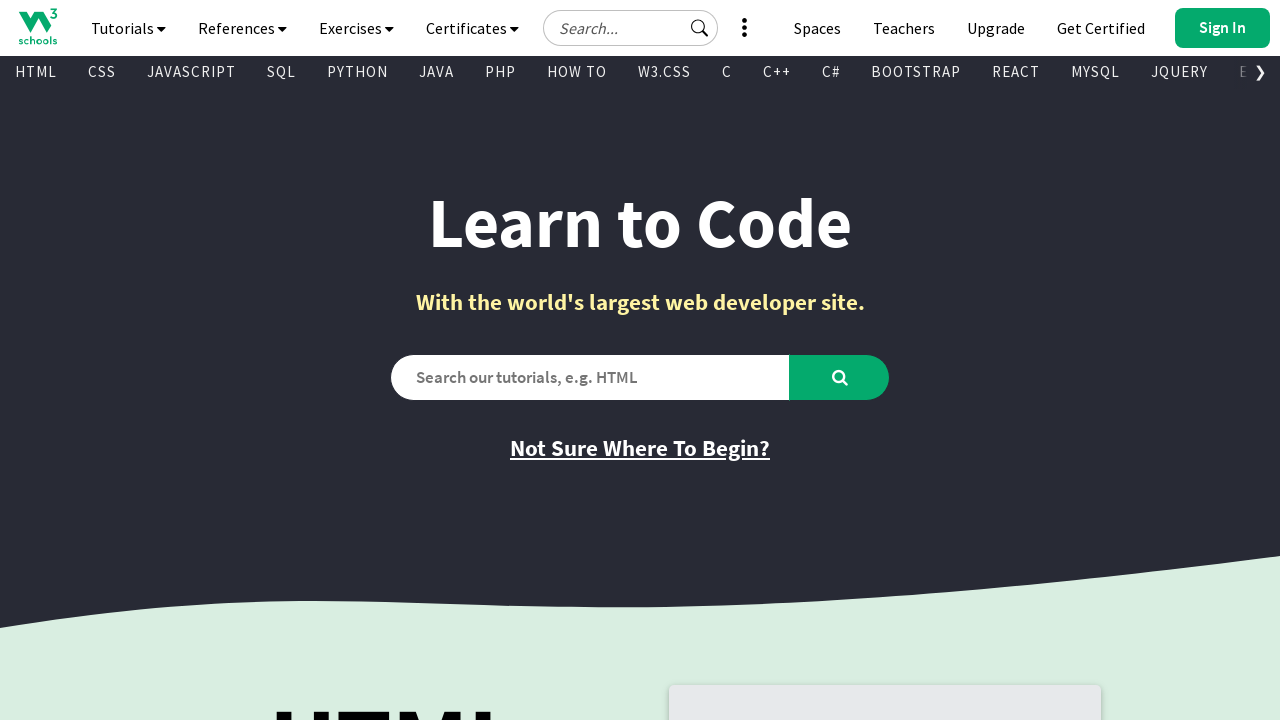

Retrieved text content from link 733: 'FOR TEACHERS'
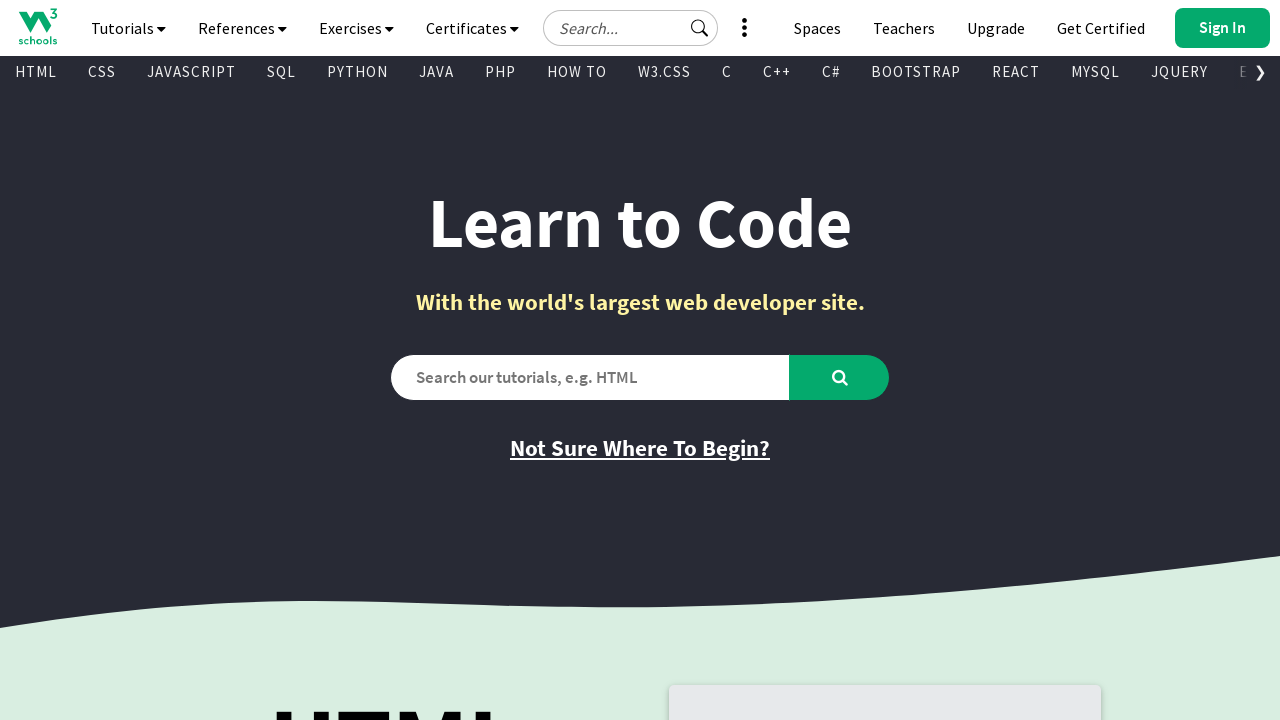

Retrieved href attribute from link 733: '/academy/index.php'
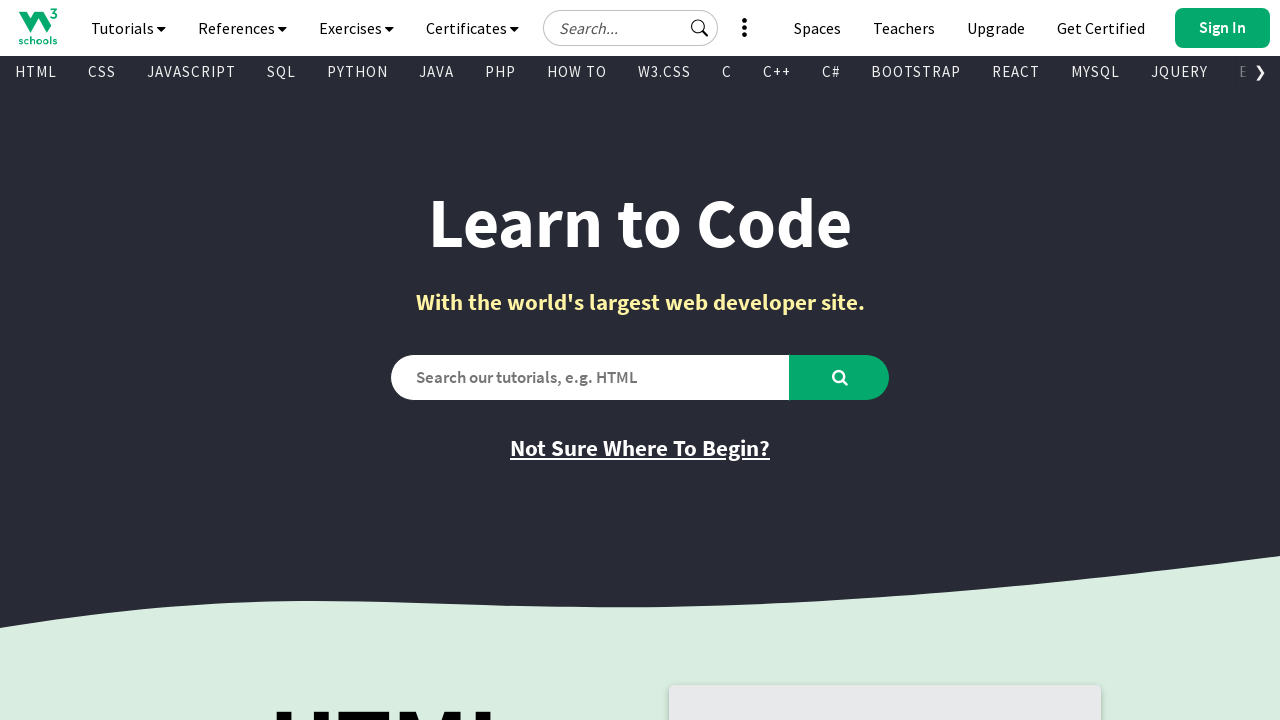

Retrieved text content from link 734: 'BOOTCAMPS'
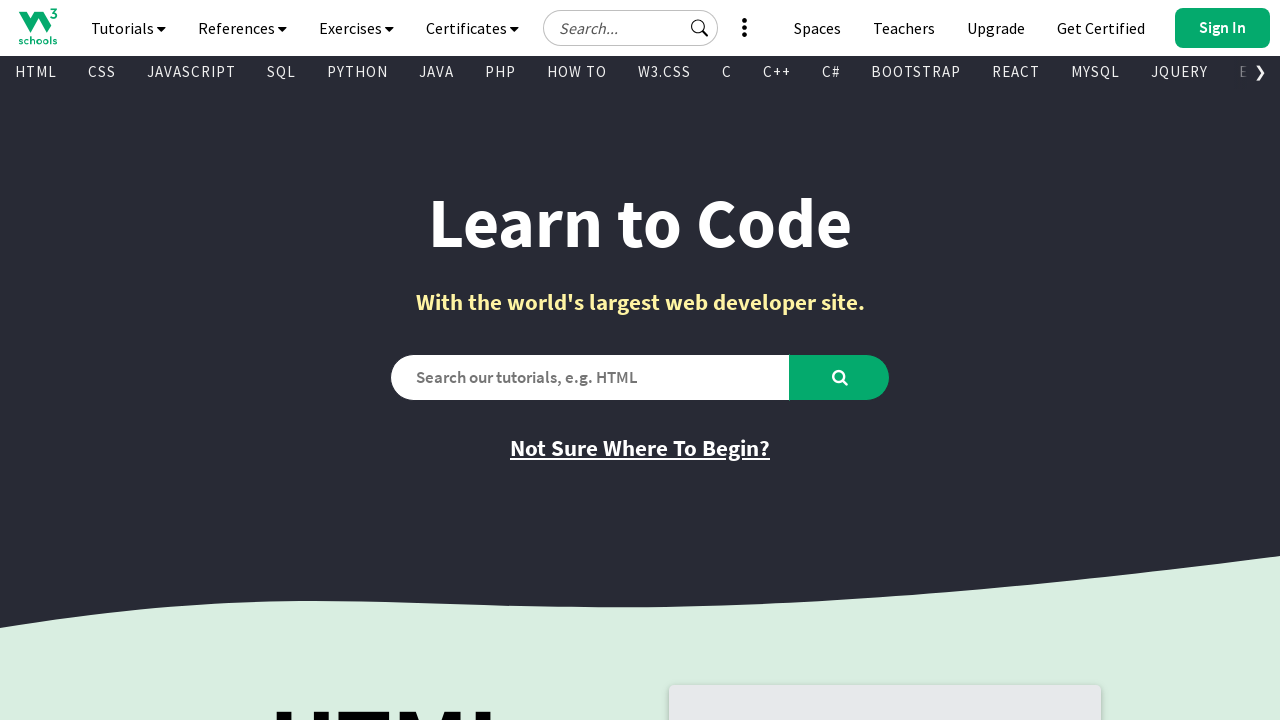

Retrieved href attribute from link 734: '/bootcamp/index.php'
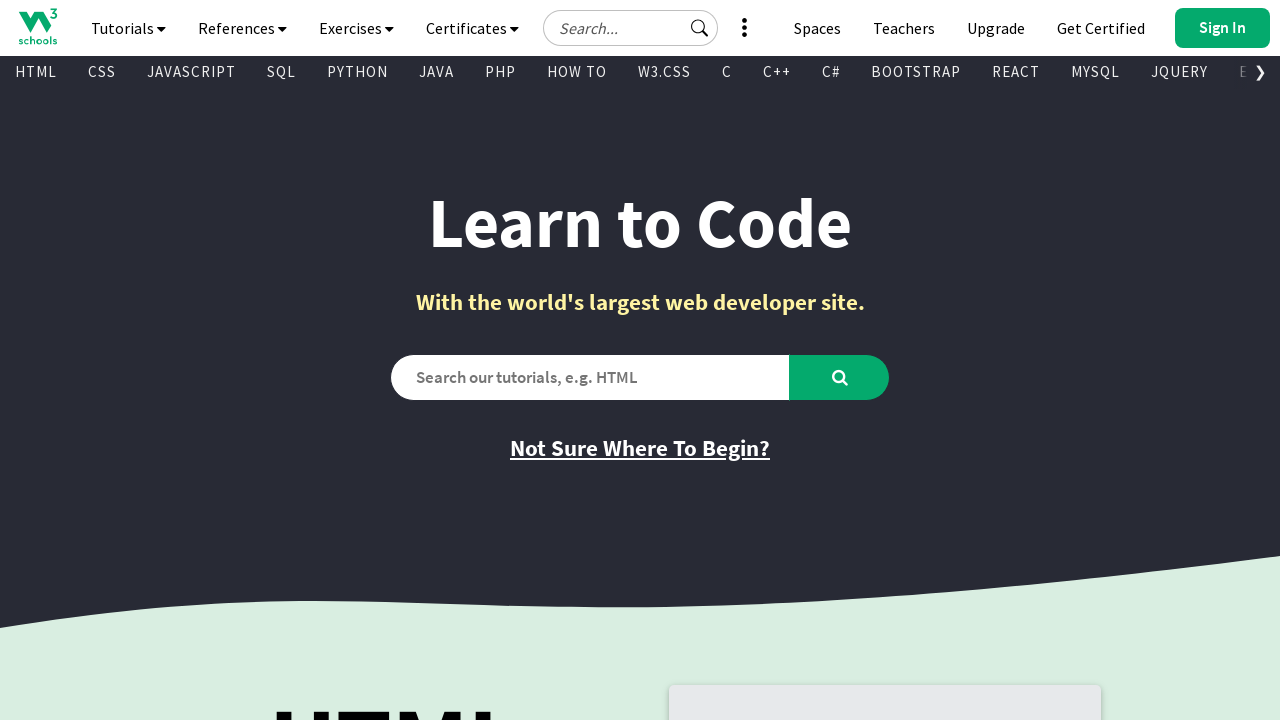

Retrieved text content from link 735: 'CONTACT US'
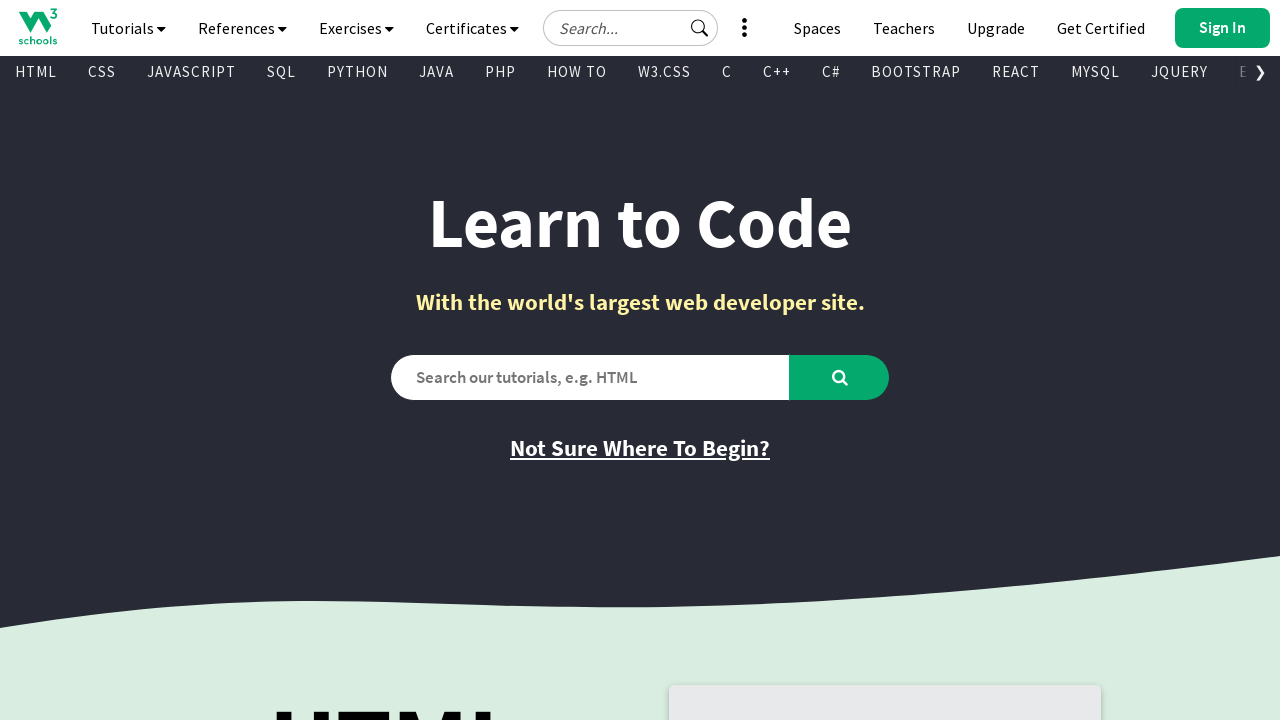

Retrieved href attribute from link 735: 'javascript:void(0);'
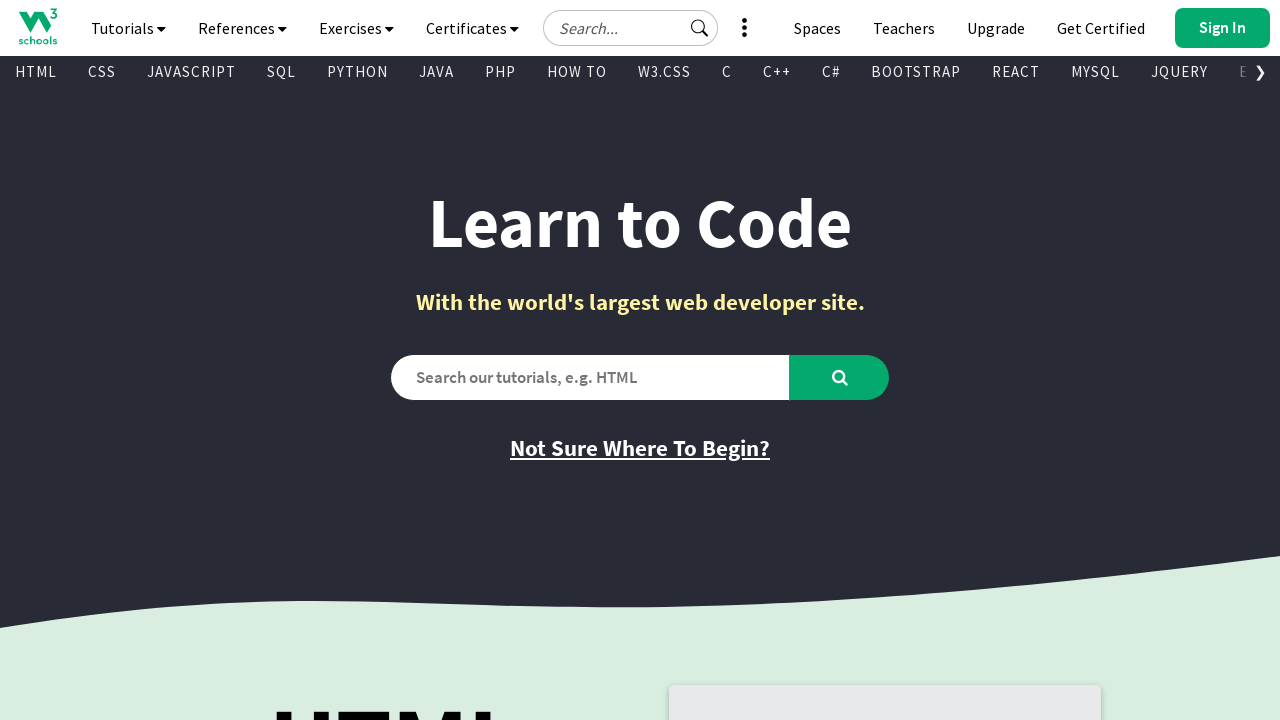

Retrieved text content from link 736: 'HTML Tutorial'
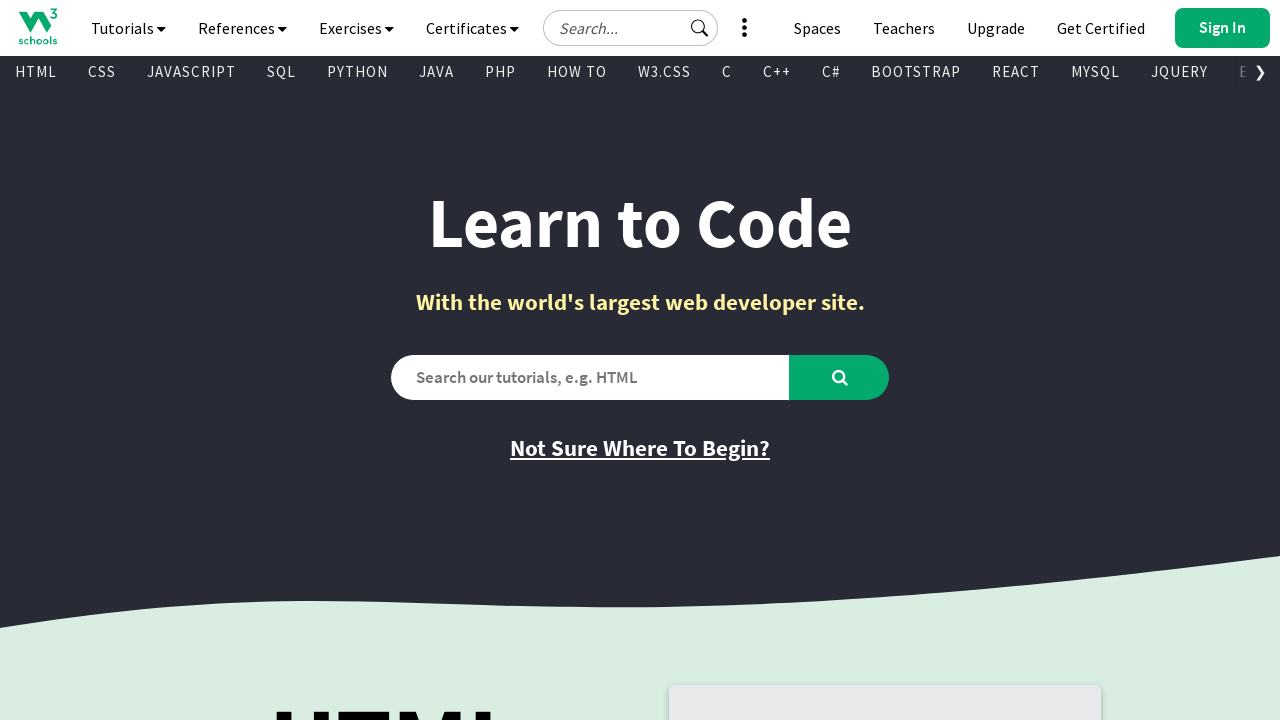

Retrieved href attribute from link 736: '/html/default.asp'
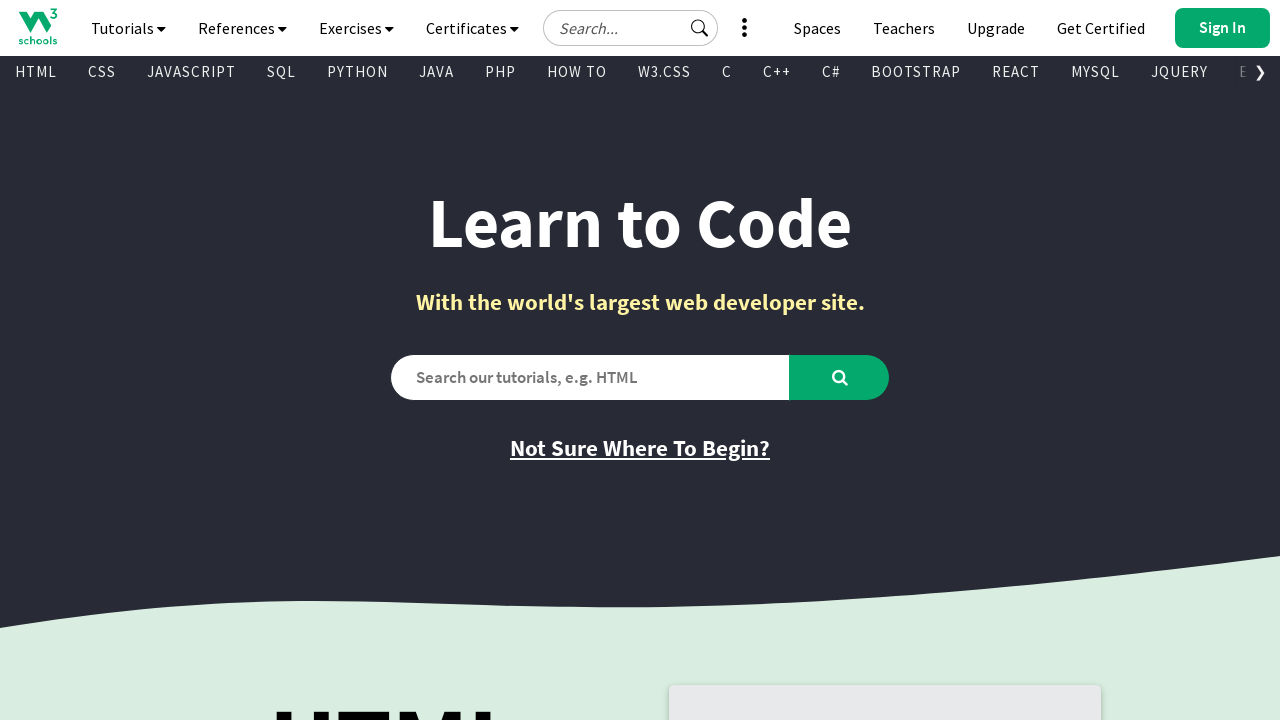

Retrieved text content from link 737: 'CSS Tutorial'
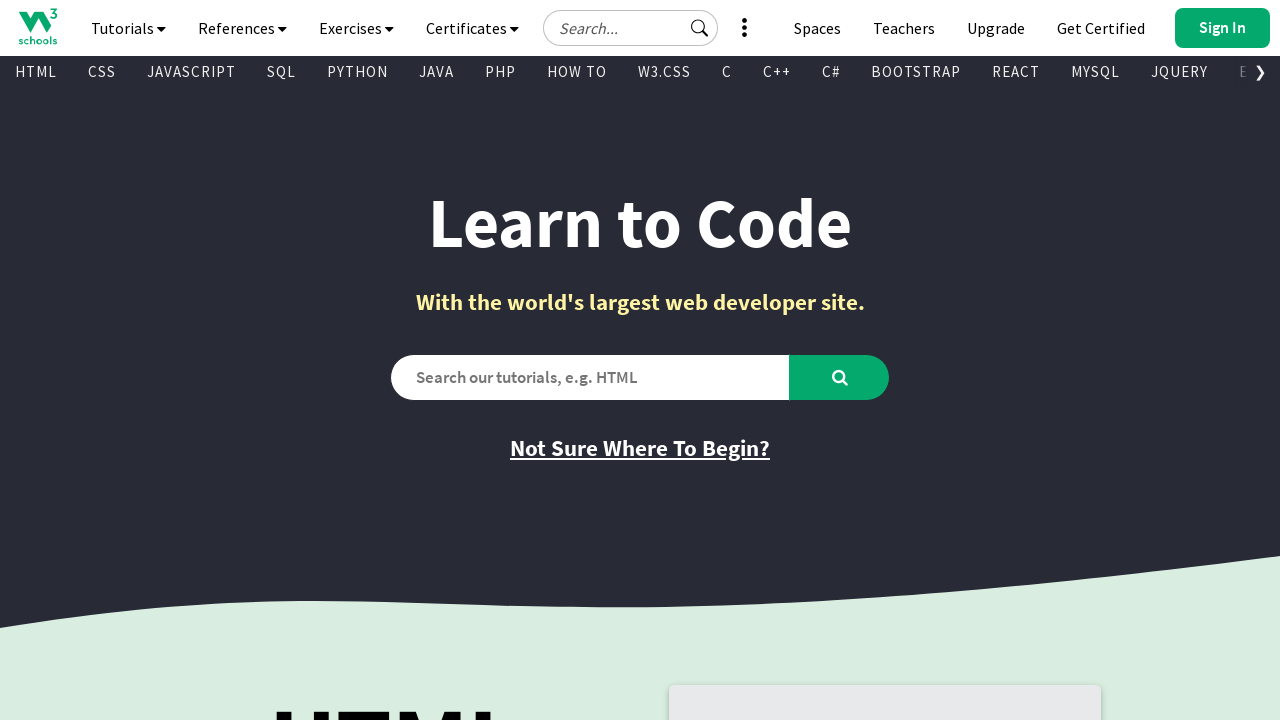

Retrieved href attribute from link 737: '/css/default.asp'
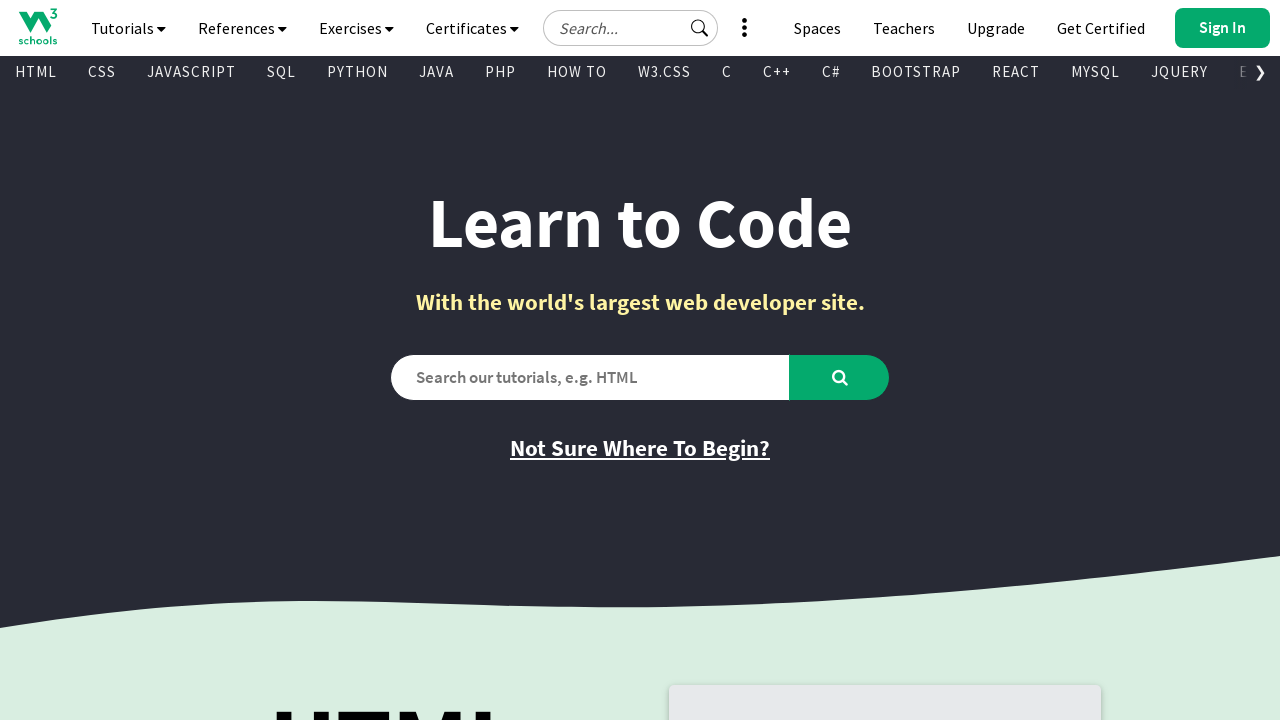

Retrieved text content from link 738: 'JavaScript Tutorial'
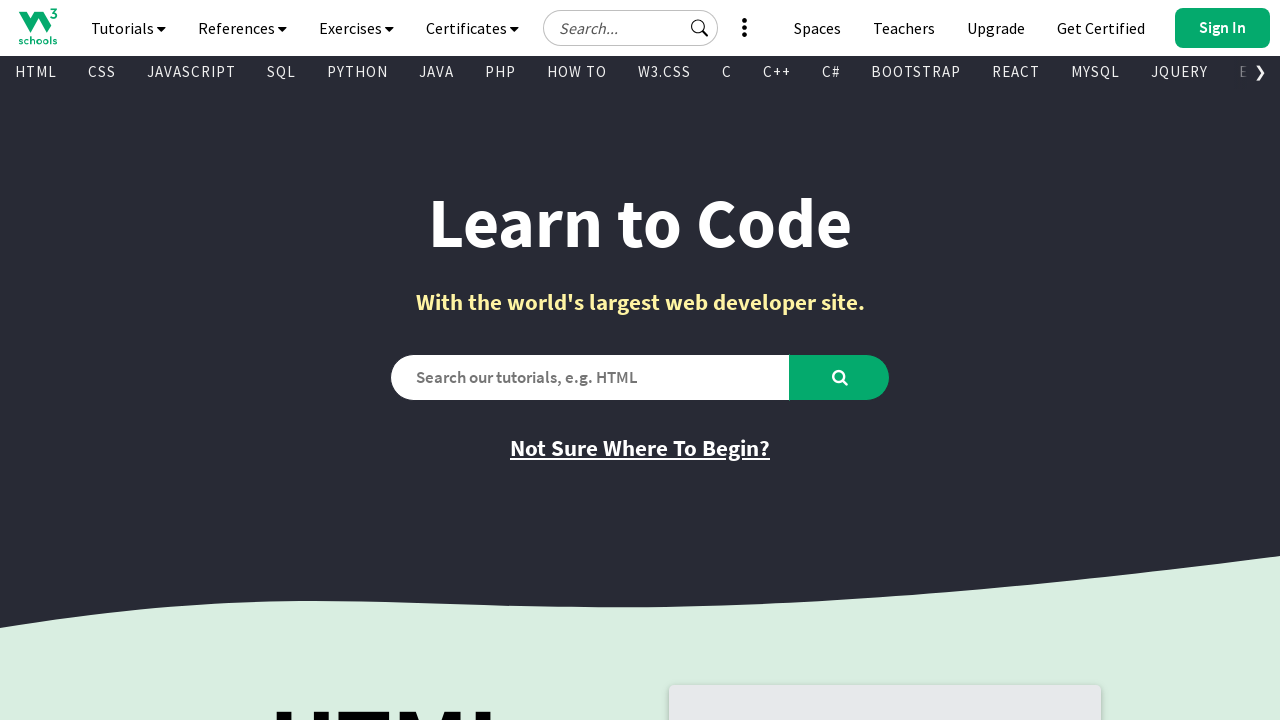

Retrieved href attribute from link 738: '/js/default.asp'
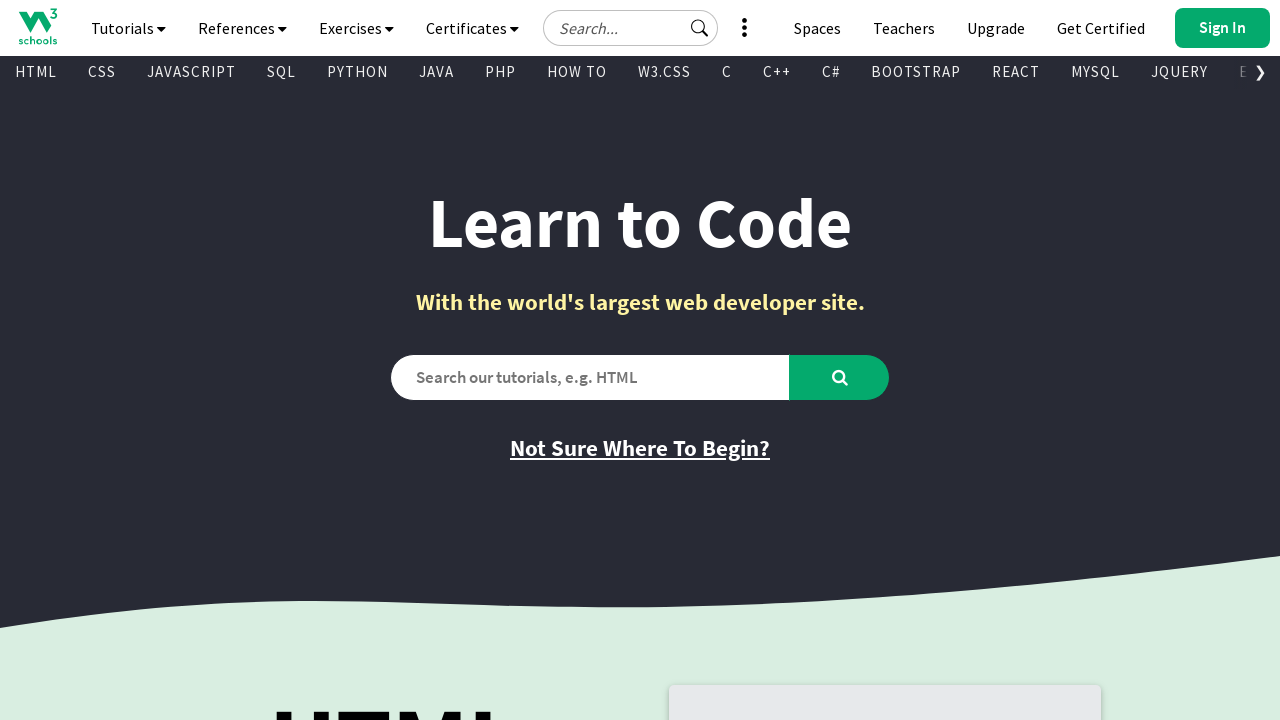

Retrieved text content from link 739: 'How To Tutorial'
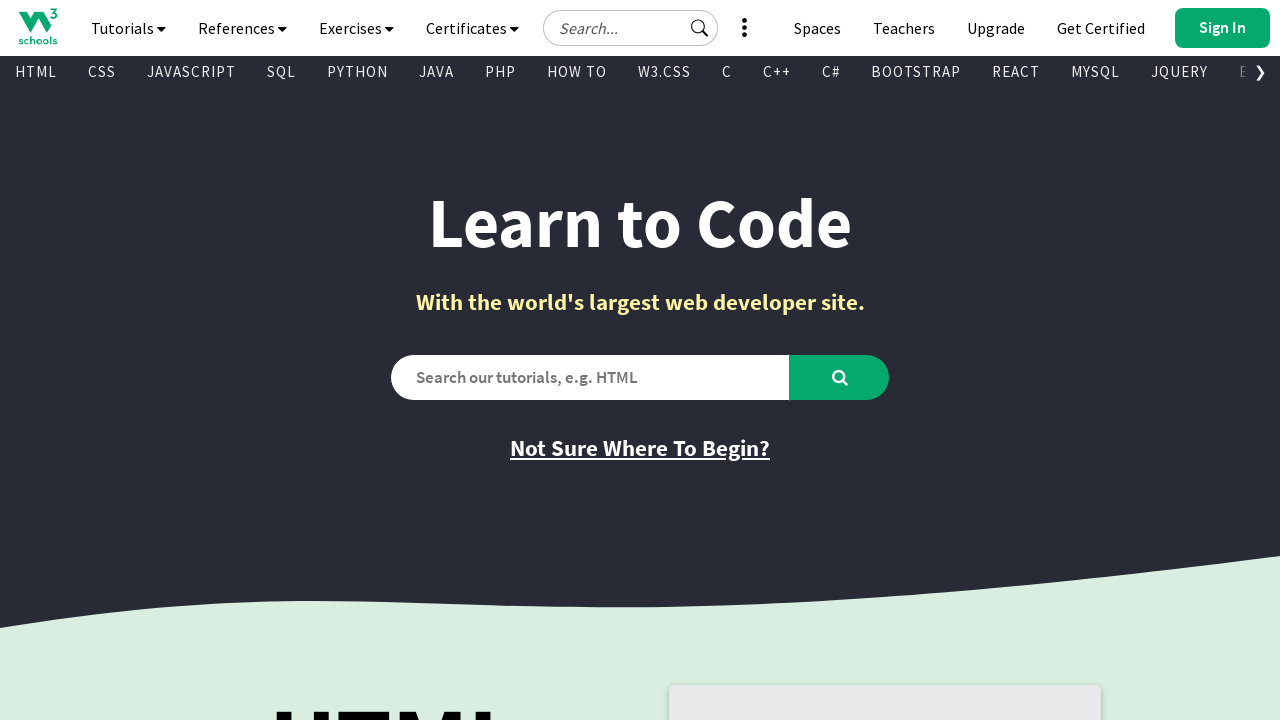

Retrieved href attribute from link 739: '/howto/default.asp'
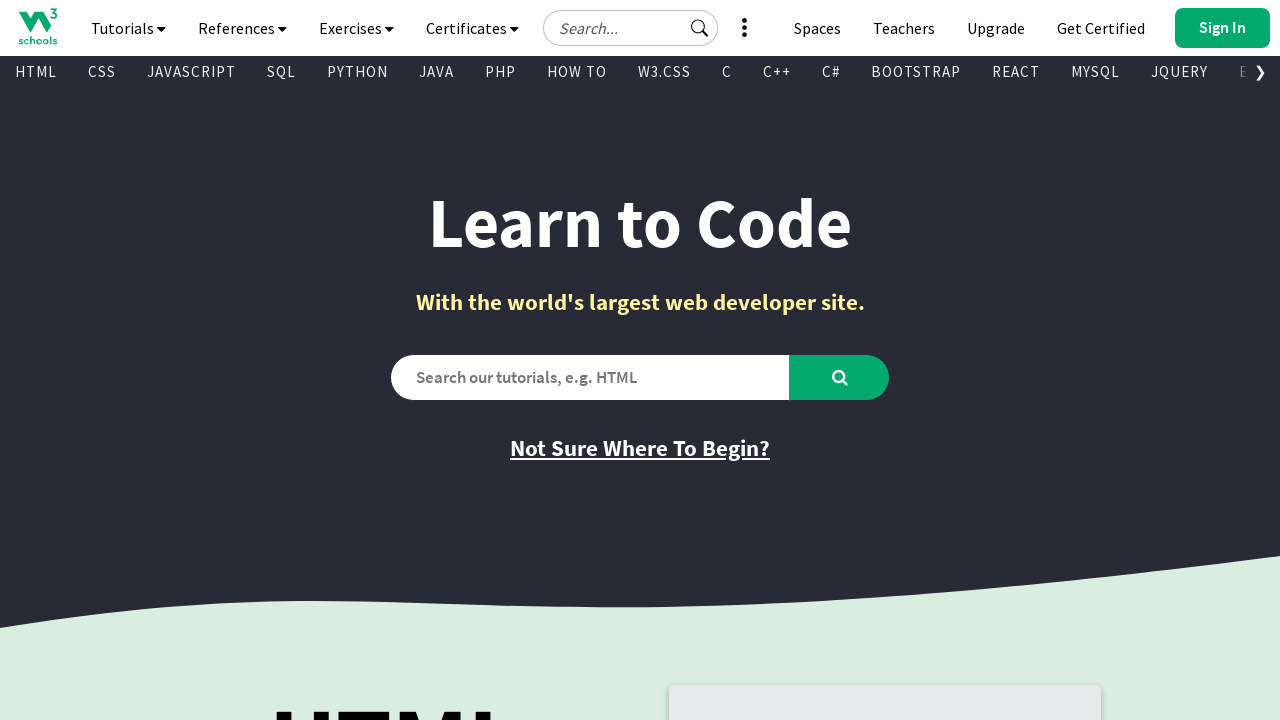

Retrieved text content from link 740: 'SQL Tutorial'
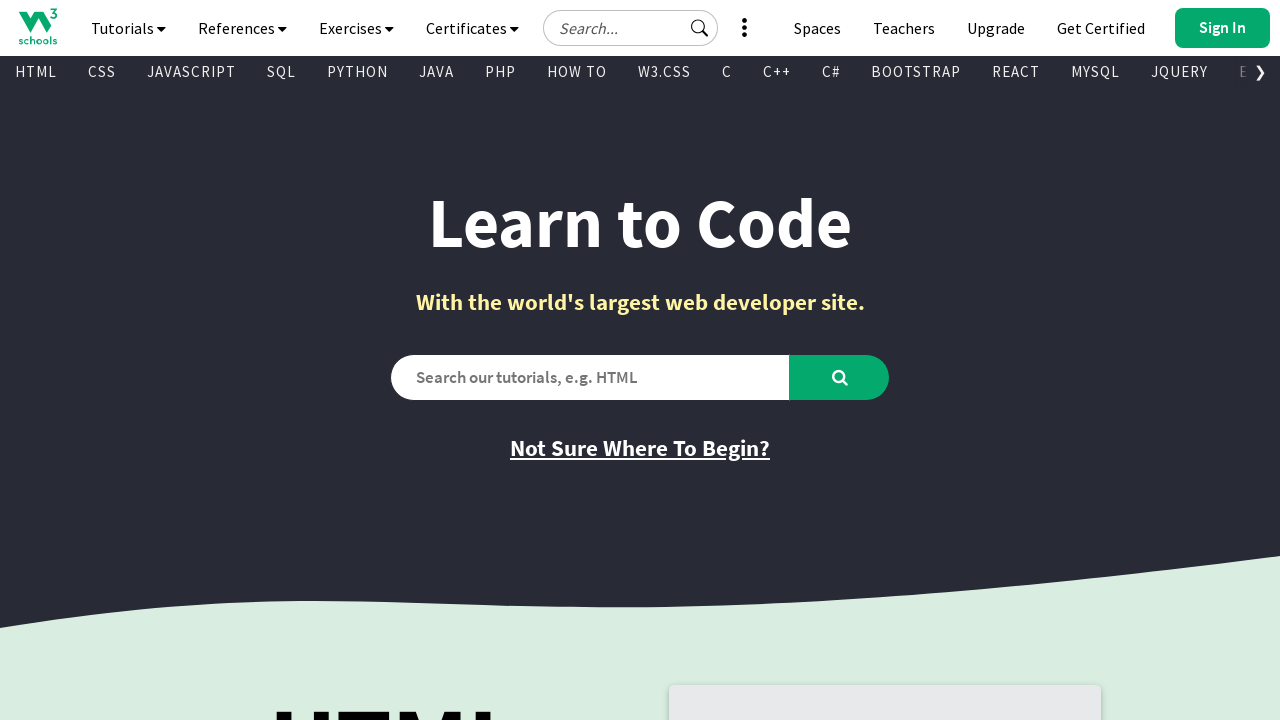

Retrieved href attribute from link 740: '/sql/default.asp'
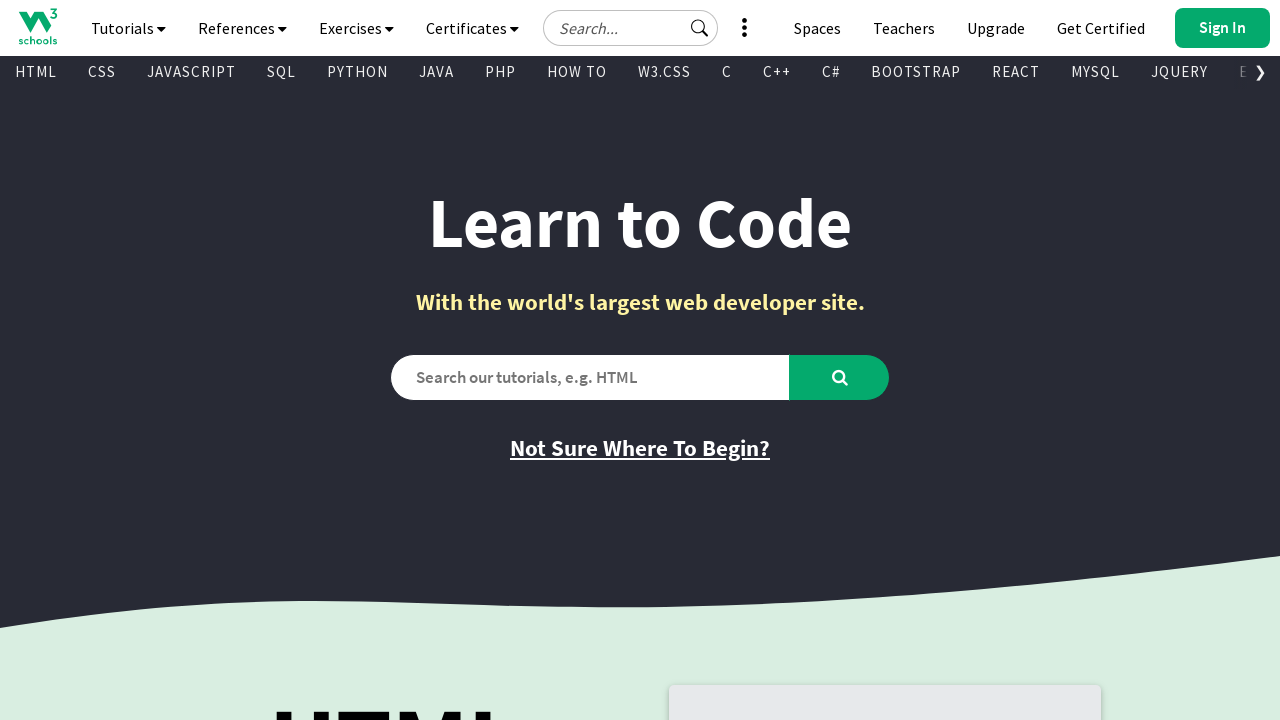

Retrieved text content from link 741: 'Python Tutorial'
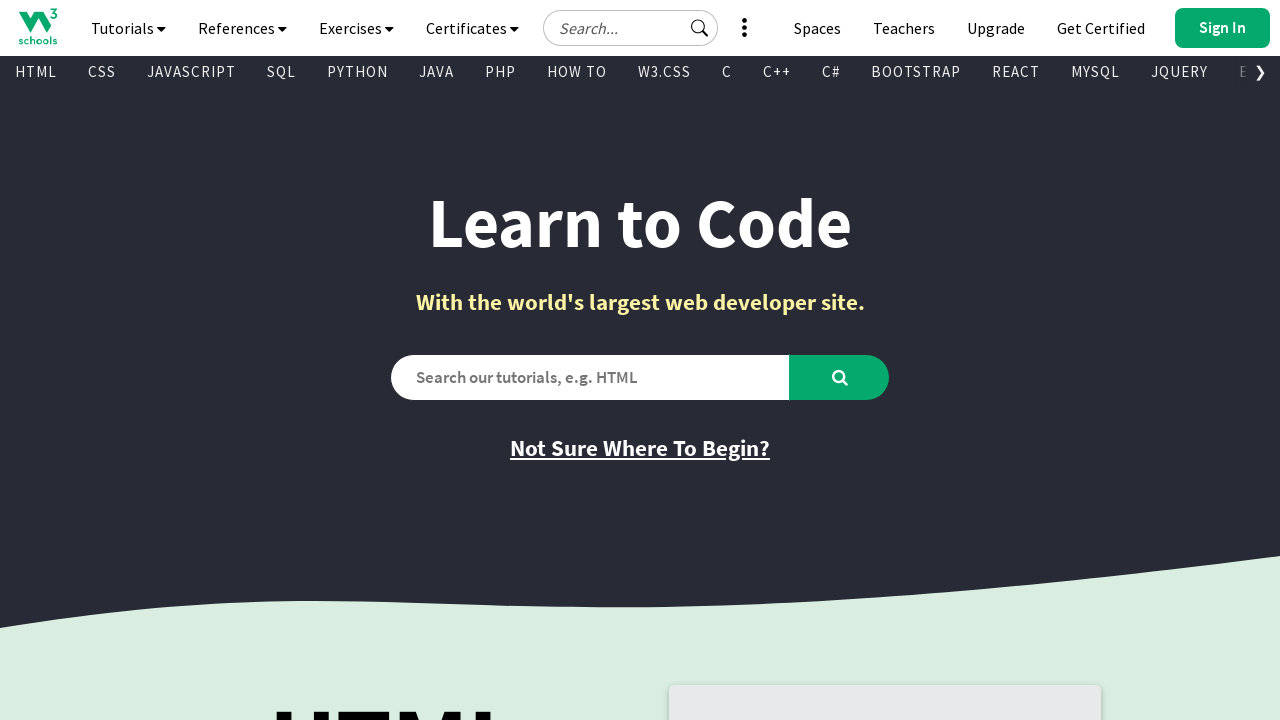

Retrieved href attribute from link 741: '/python/default.asp'
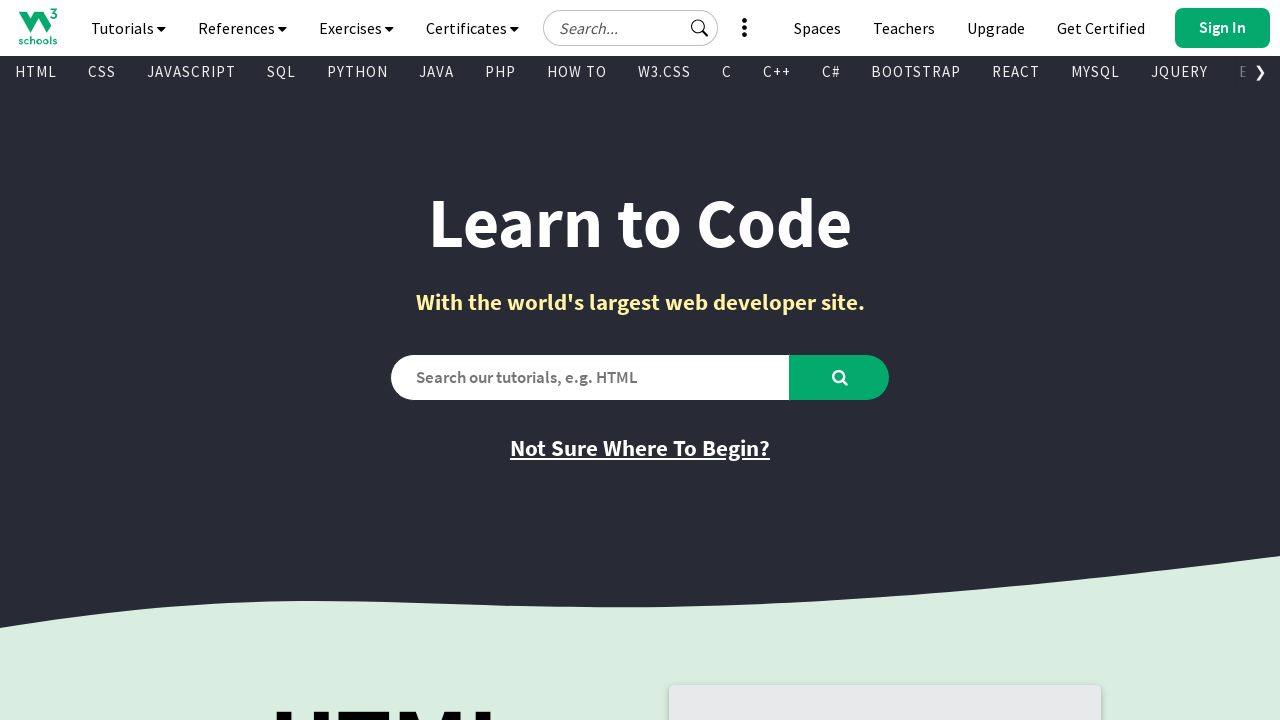

Retrieved text content from link 742: 'W3.CSS Tutorial'
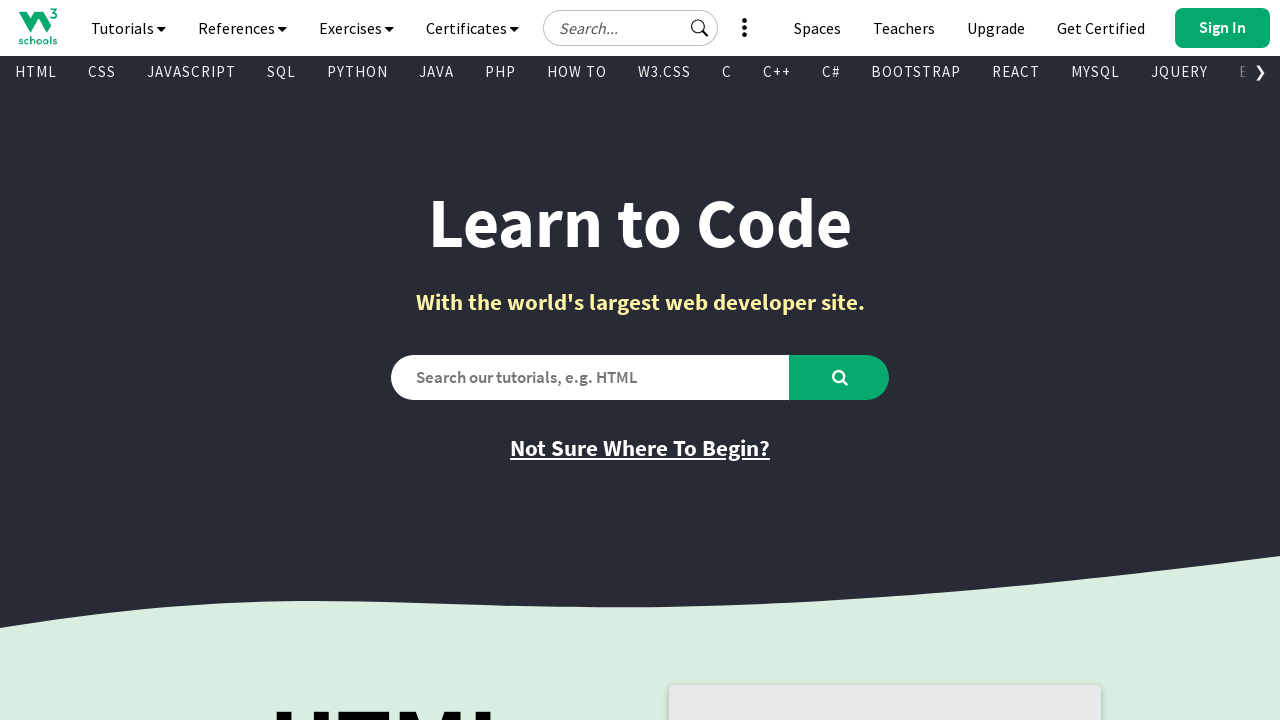

Retrieved href attribute from link 742: '/w3css/default.asp'
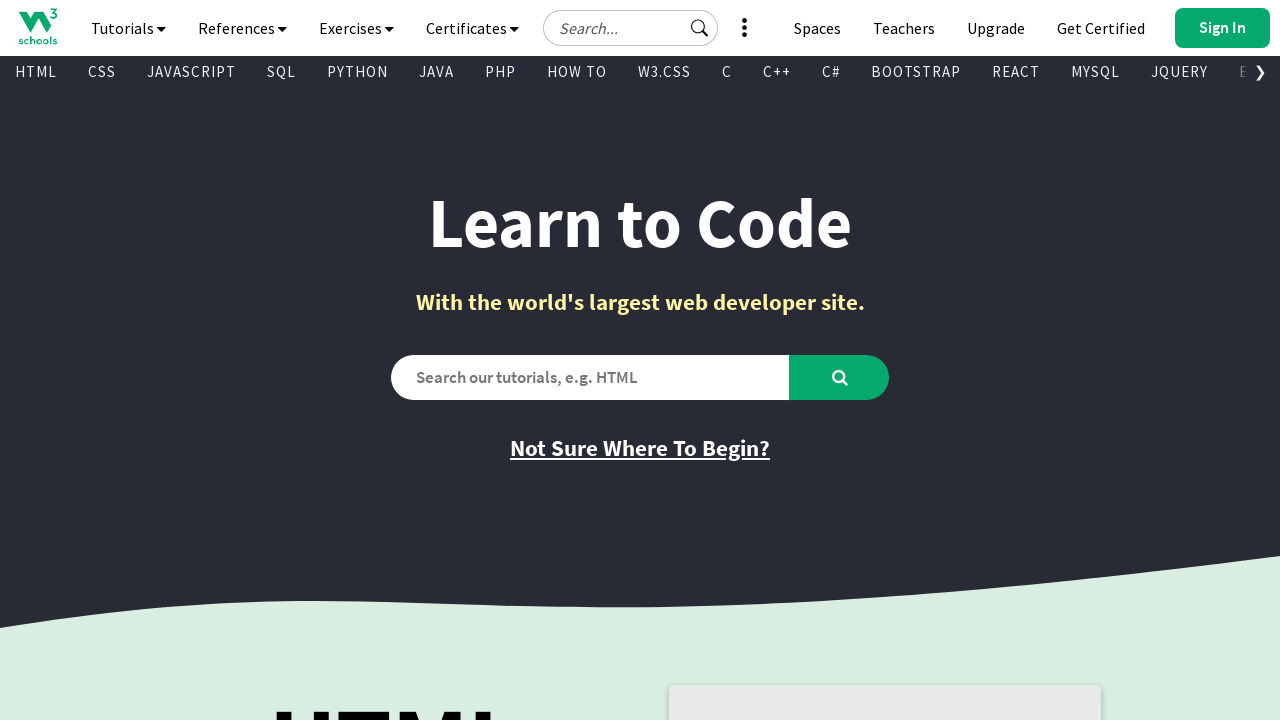

Retrieved text content from link 743: 'Bootstrap Tutorial'
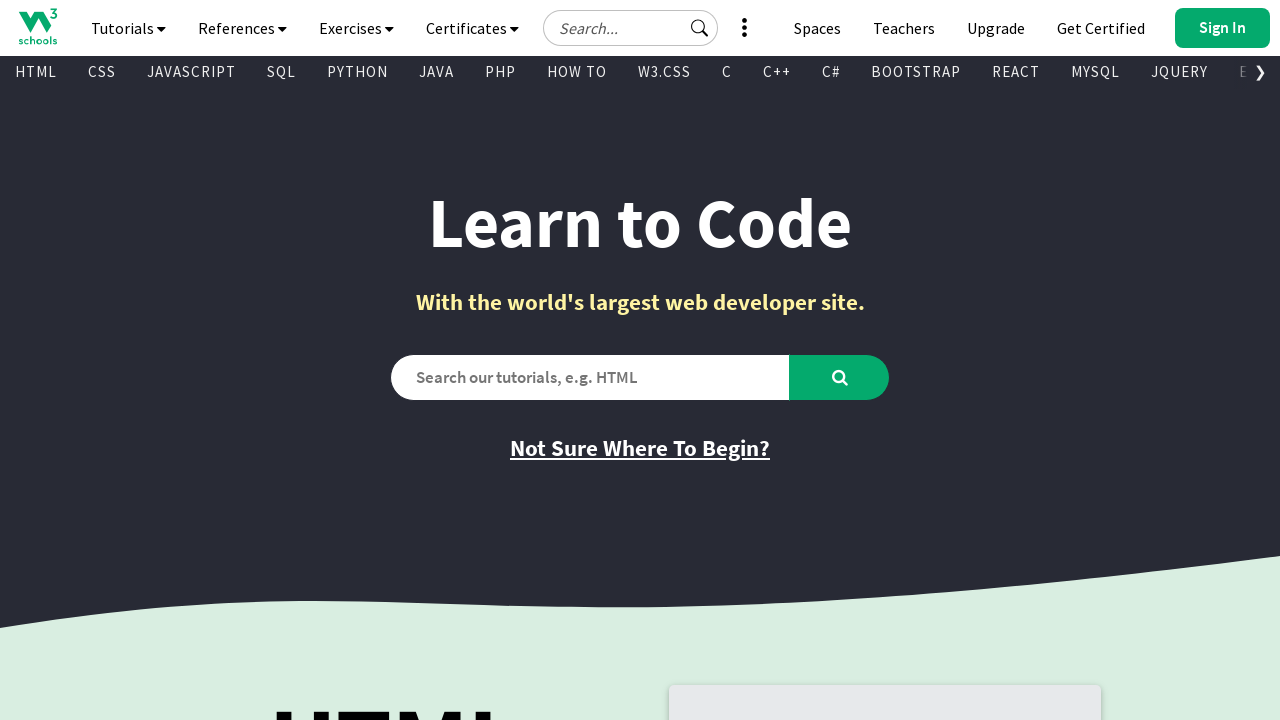

Retrieved href attribute from link 743: '/bootstrap/bootstrap_ver.asp'
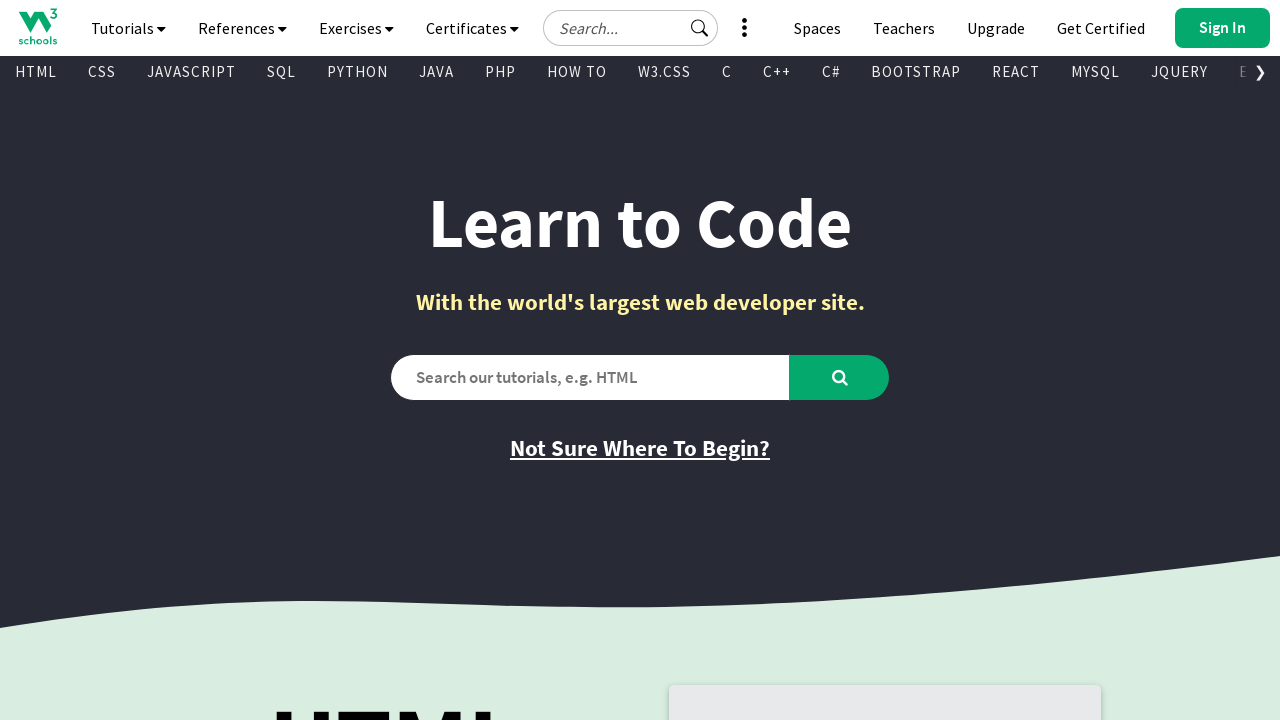

Retrieved text content from link 744: 'PHP Tutorial'
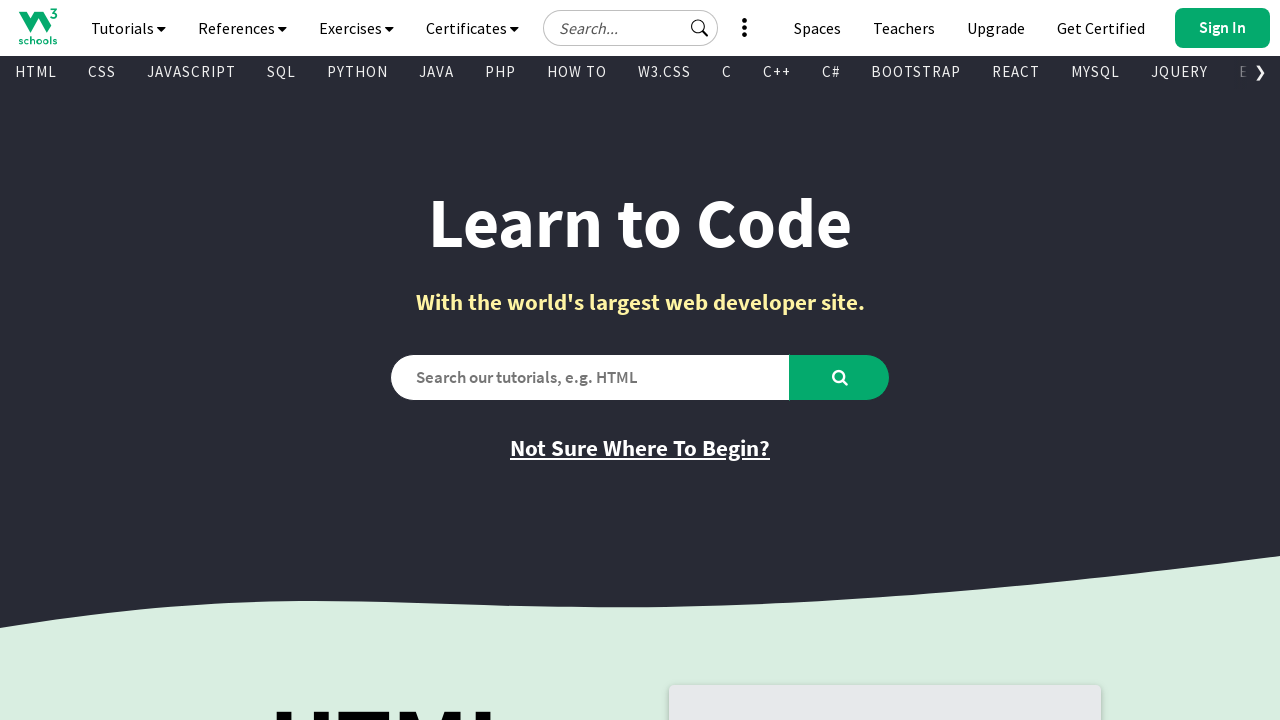

Retrieved href attribute from link 744: '/php/default.asp'
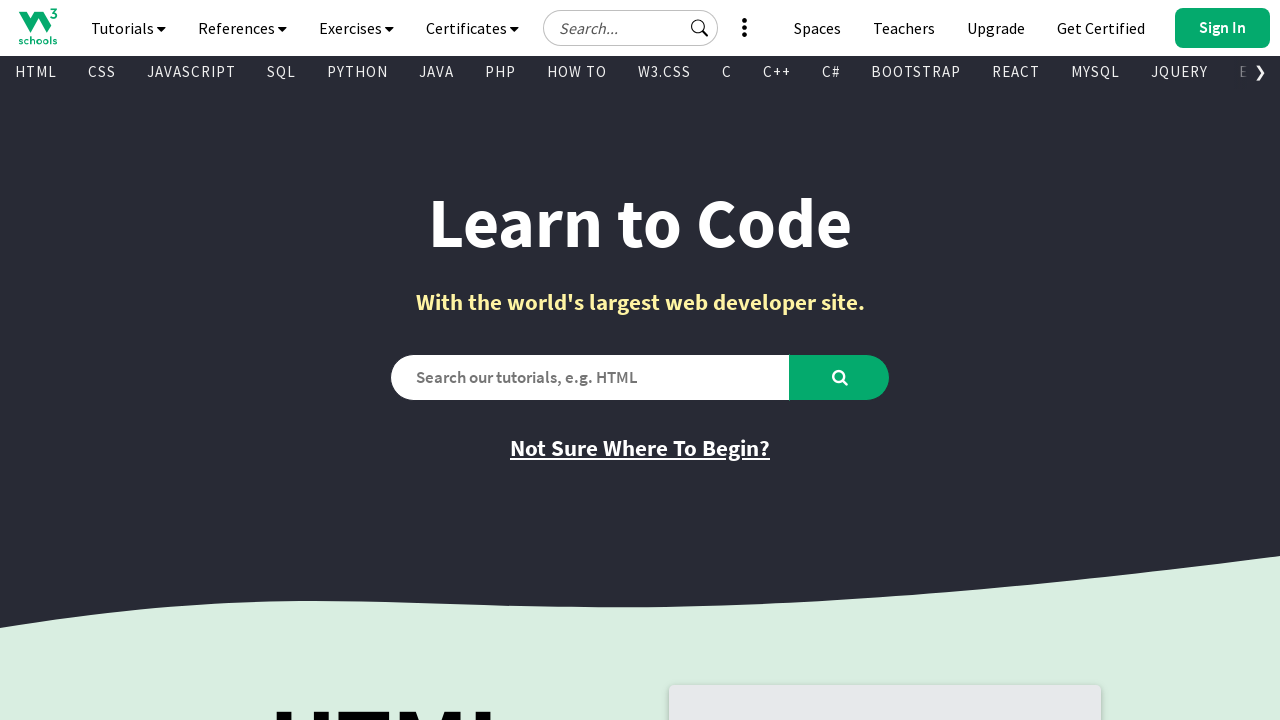

Retrieved text content from link 745: 'Java Tutorial'
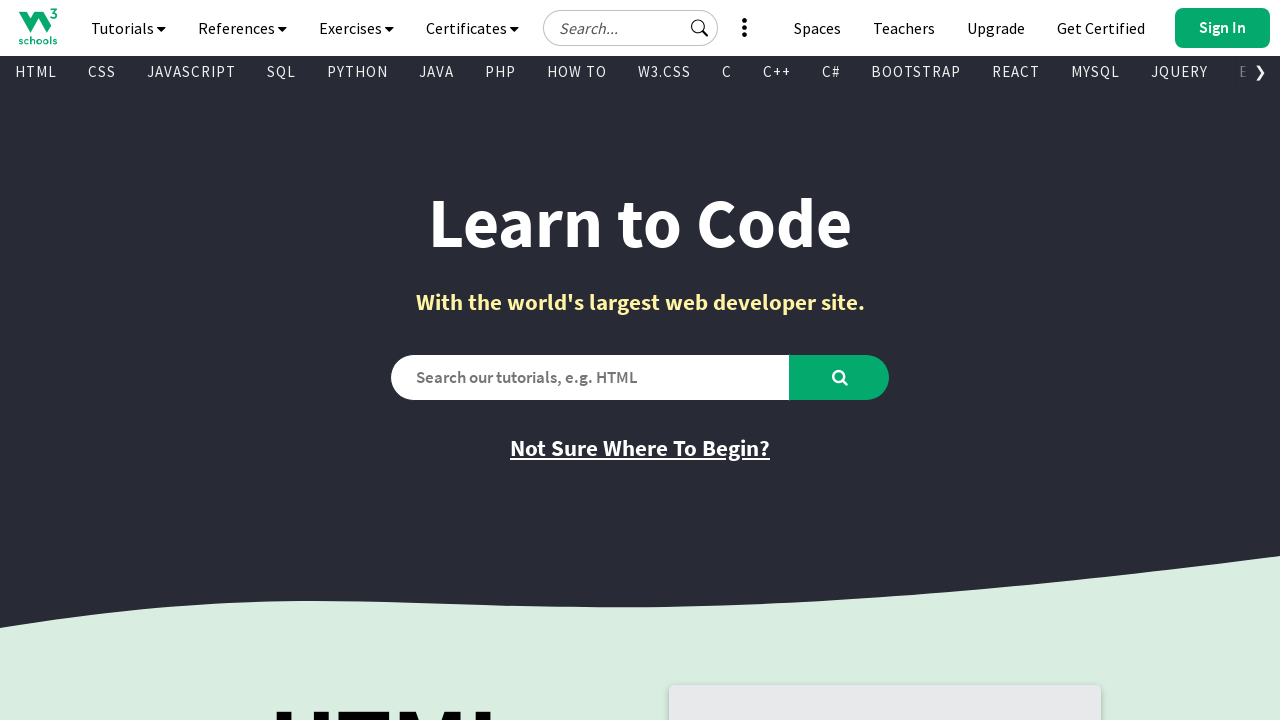

Retrieved href attribute from link 745: '/java/default.asp'
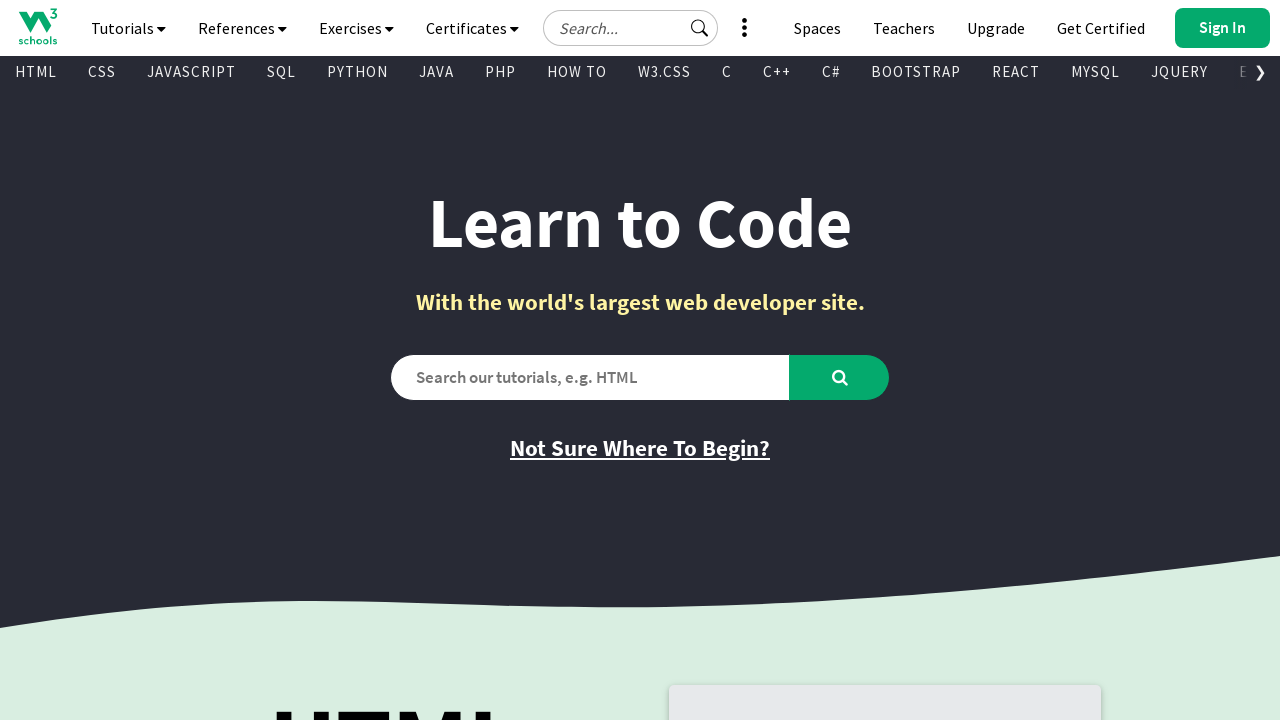

Retrieved text content from link 746: 'C++ Tutorial'
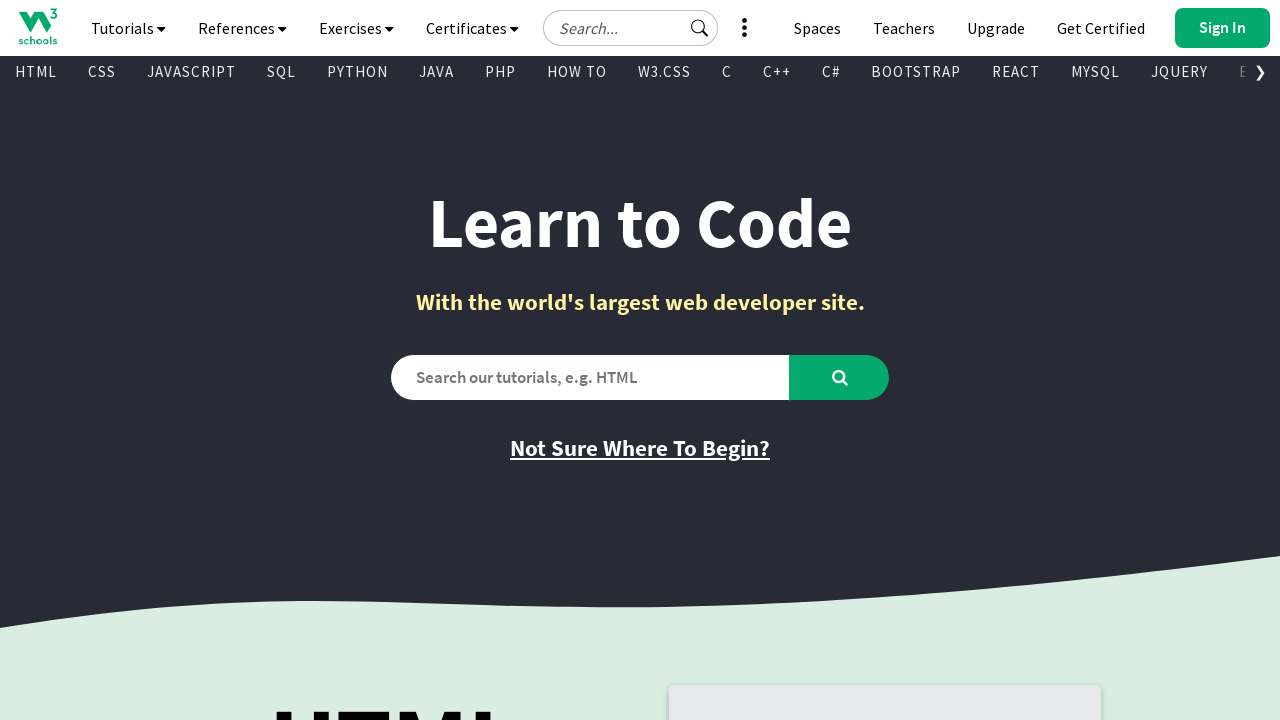

Retrieved href attribute from link 746: '/cpp/default.asp'
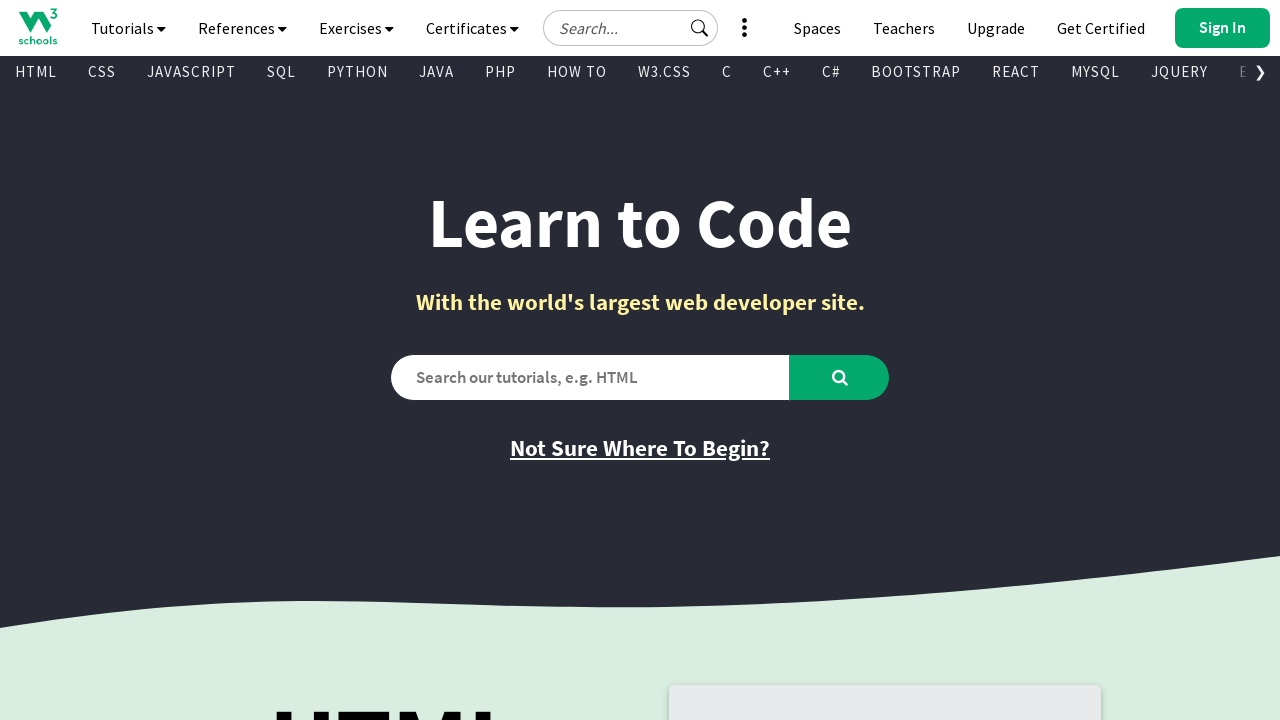

Retrieved text content from link 747: 'jQuery Tutorial'
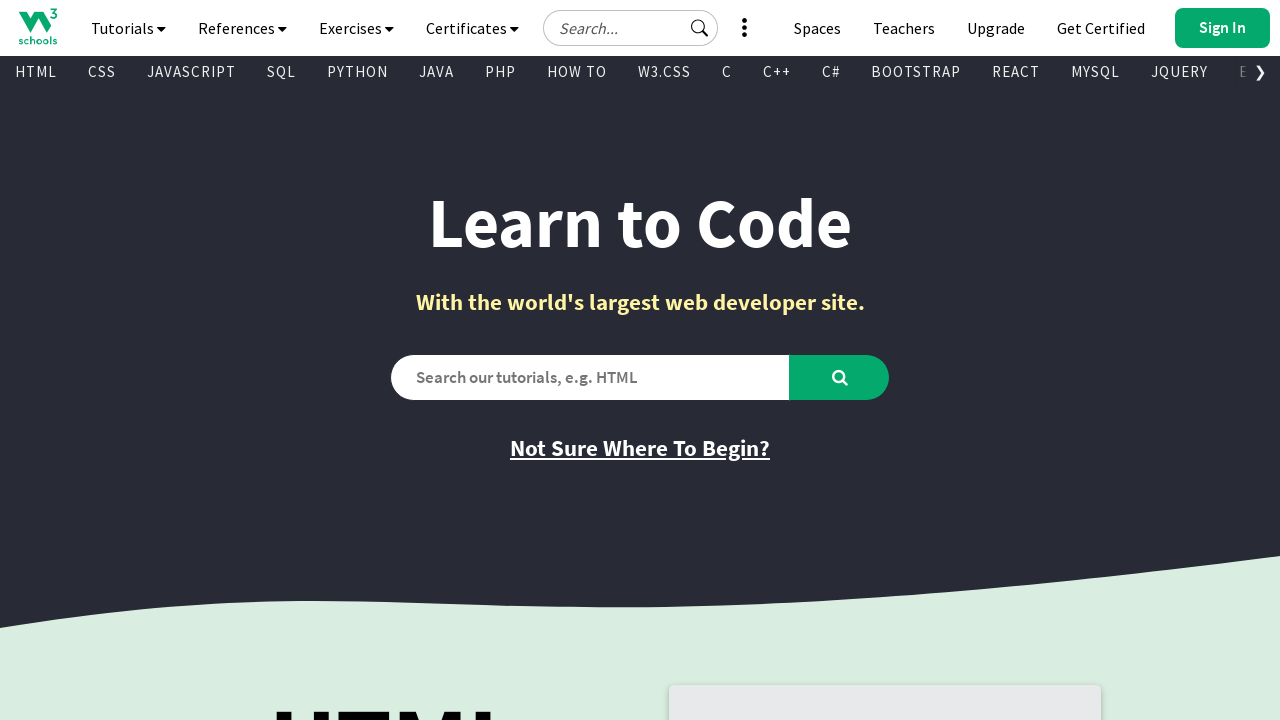

Retrieved href attribute from link 747: '/jquery/default.asp'
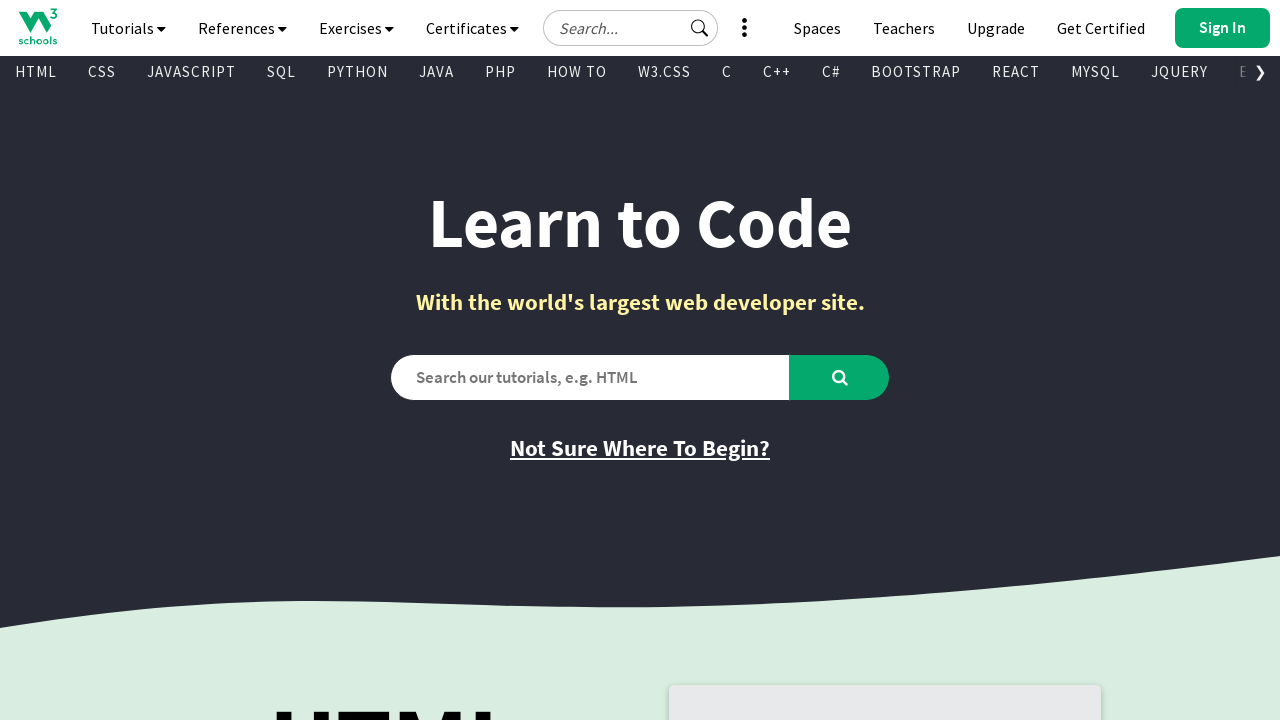

Retrieved text content from link 748: 'HTML Reference'
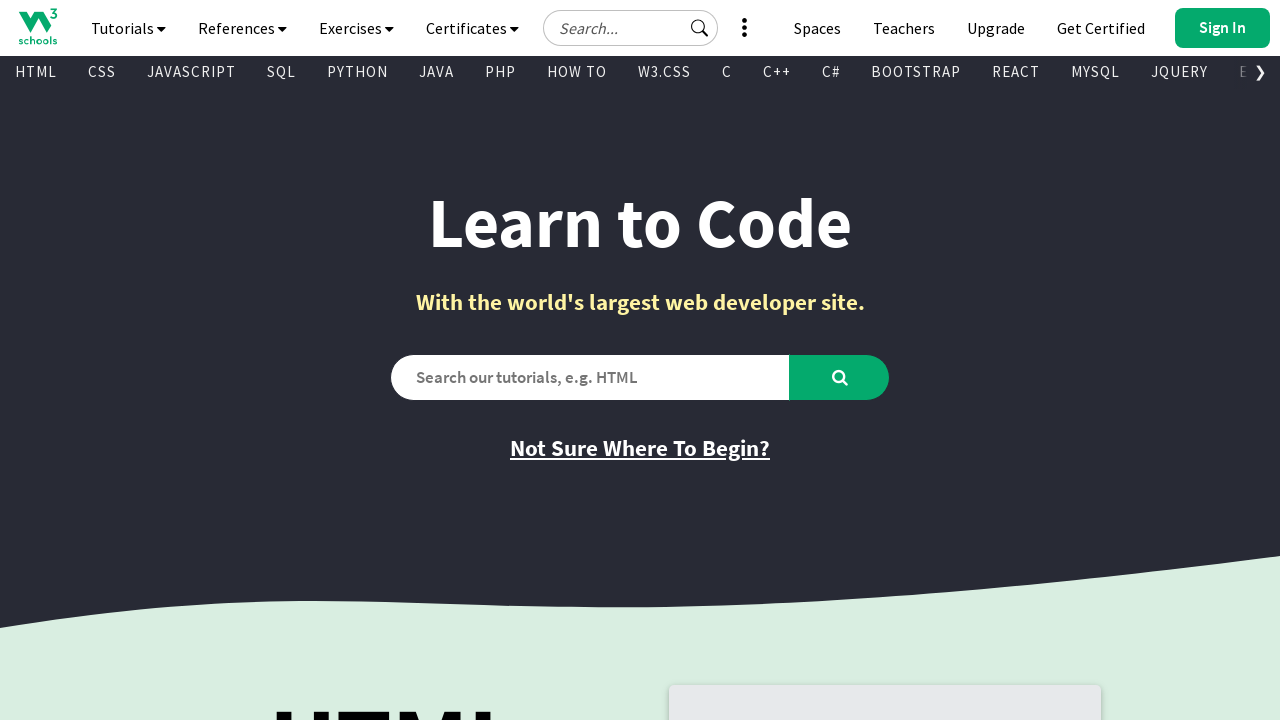

Retrieved href attribute from link 748: '/tags/default.asp'
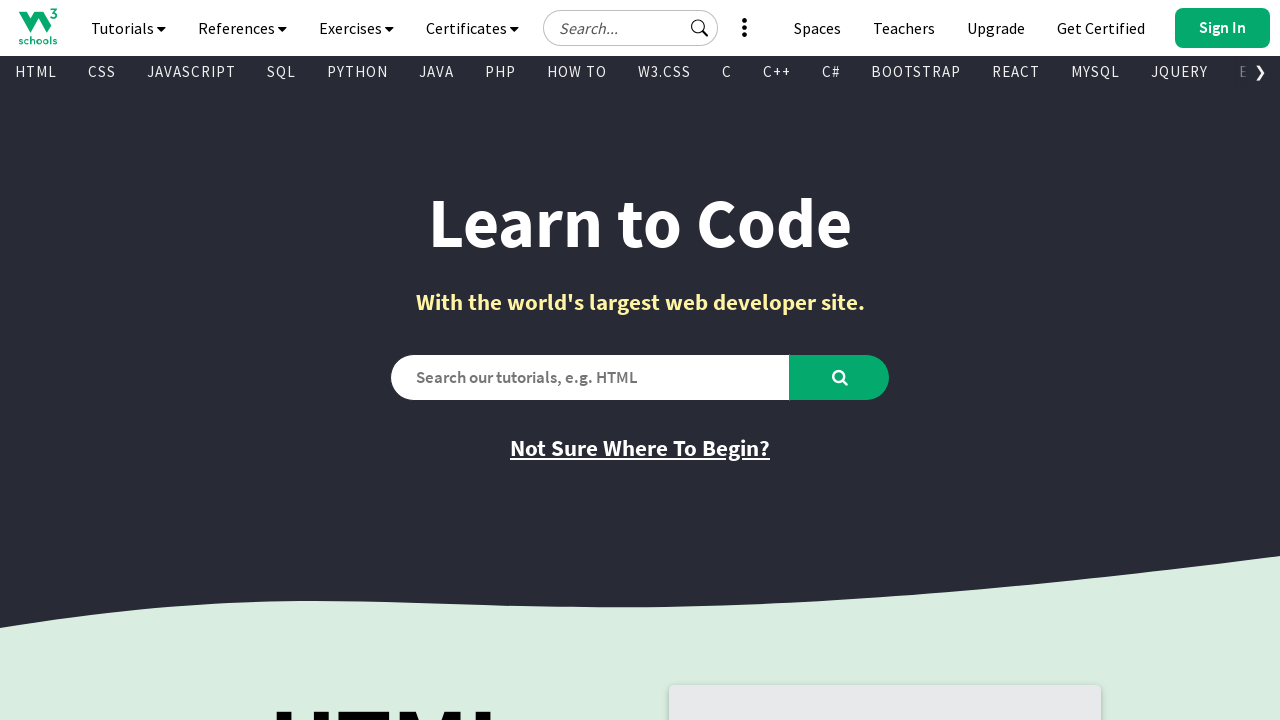

Retrieved text content from link 749: 'CSS Reference'
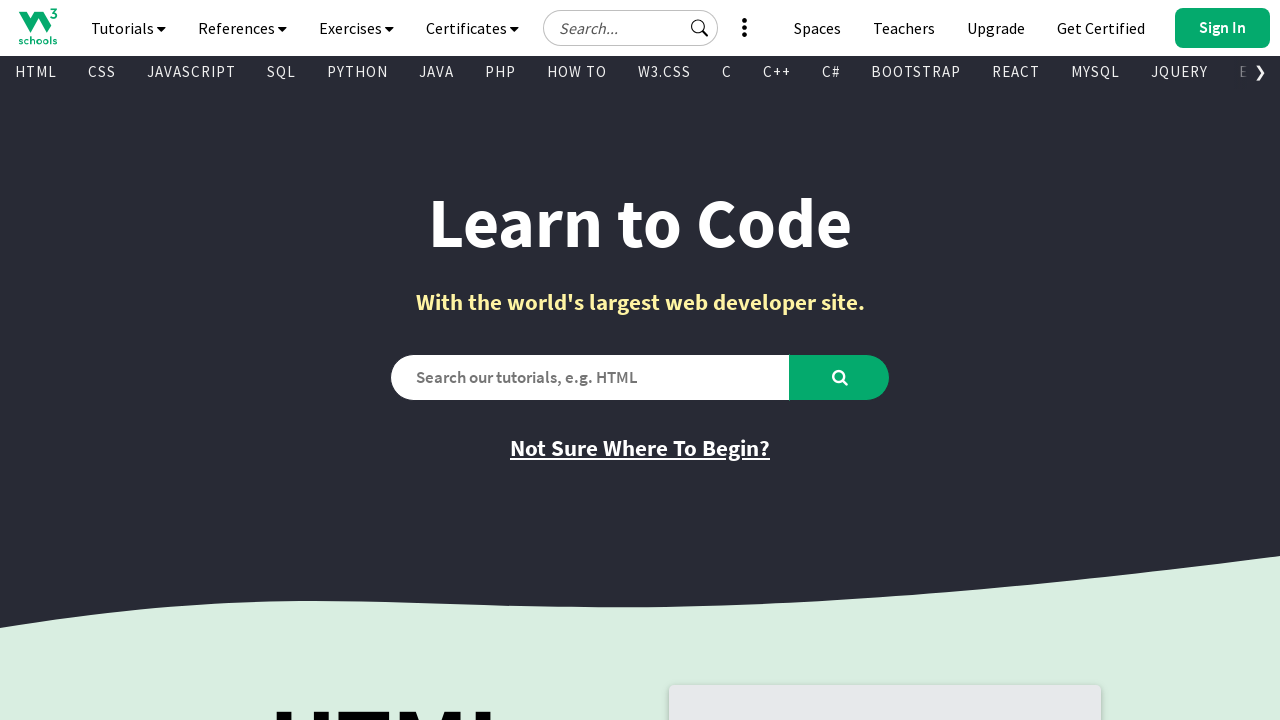

Retrieved href attribute from link 749: '/cssref/index.php'
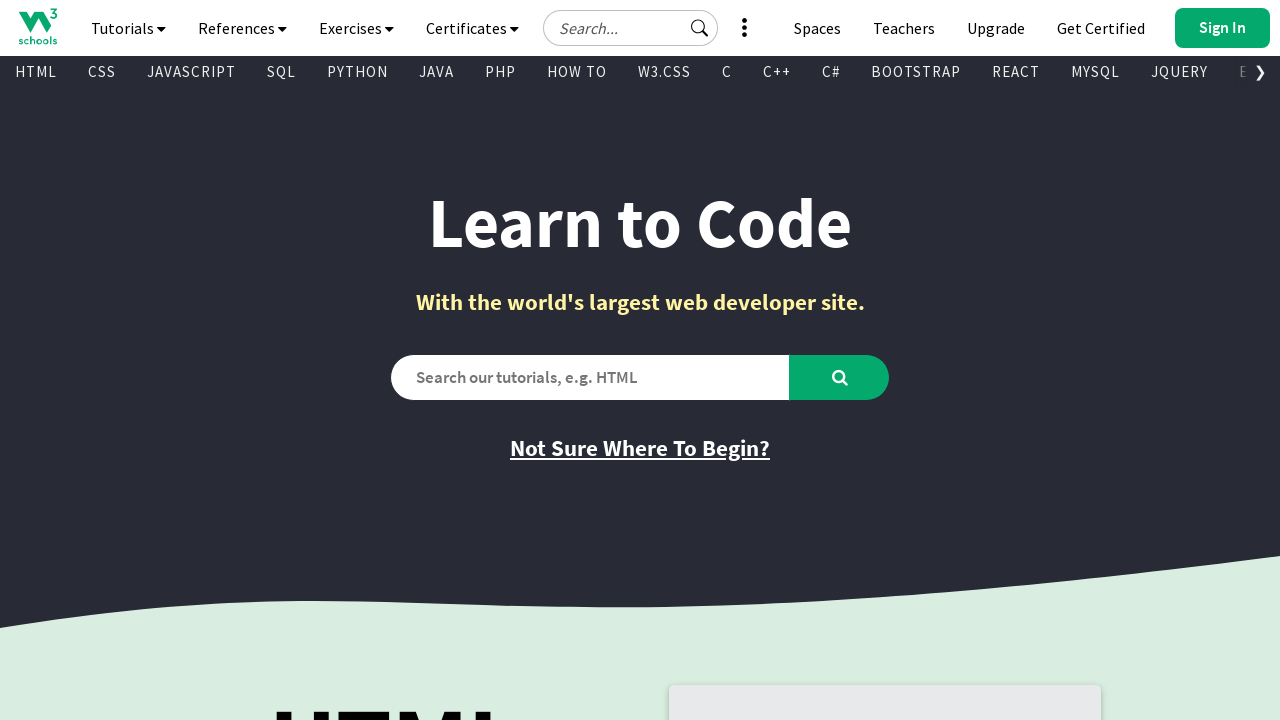

Retrieved text content from link 750: 'JavaScript Reference'
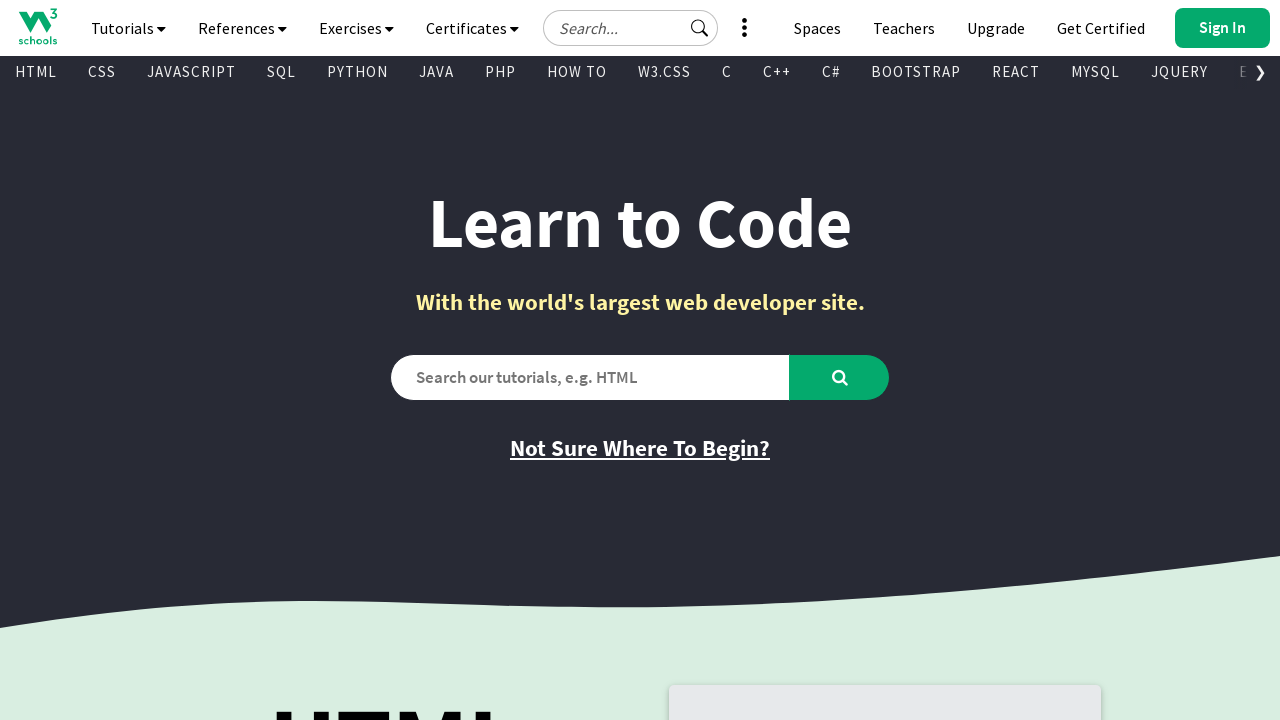

Retrieved href attribute from link 750: '/jsref/default.asp'
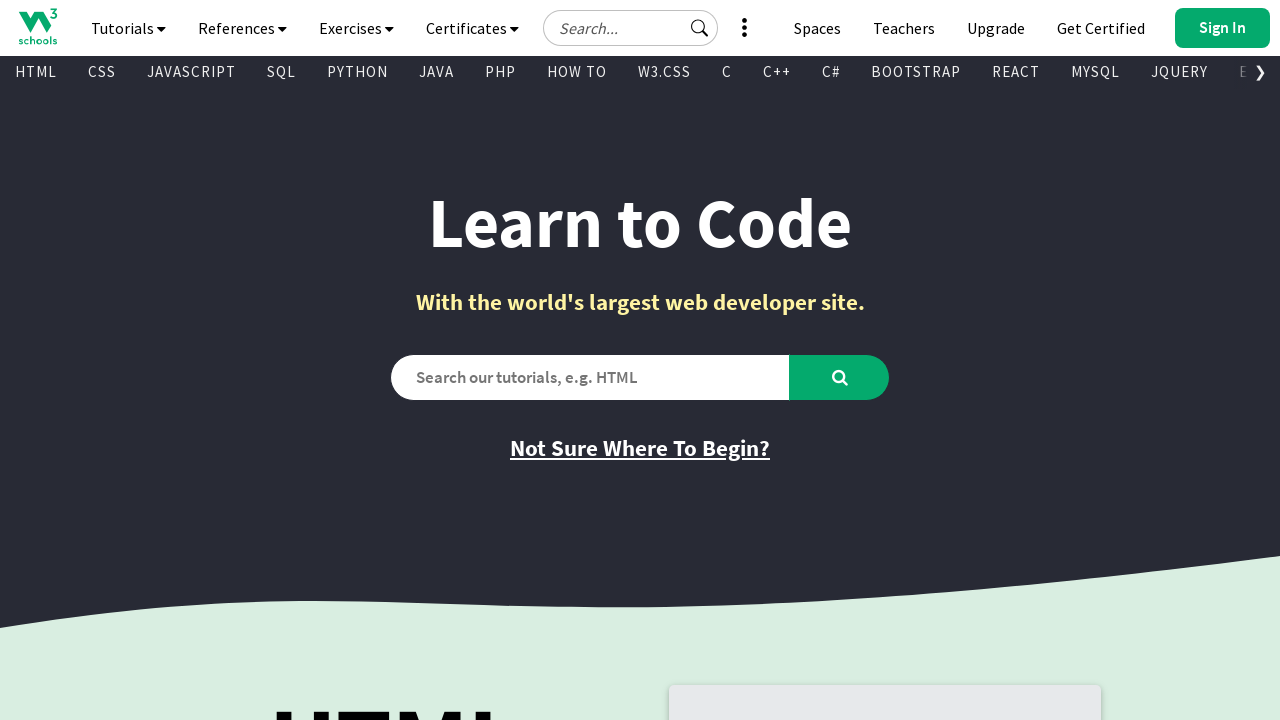

Retrieved text content from link 751: 'SQL Reference'
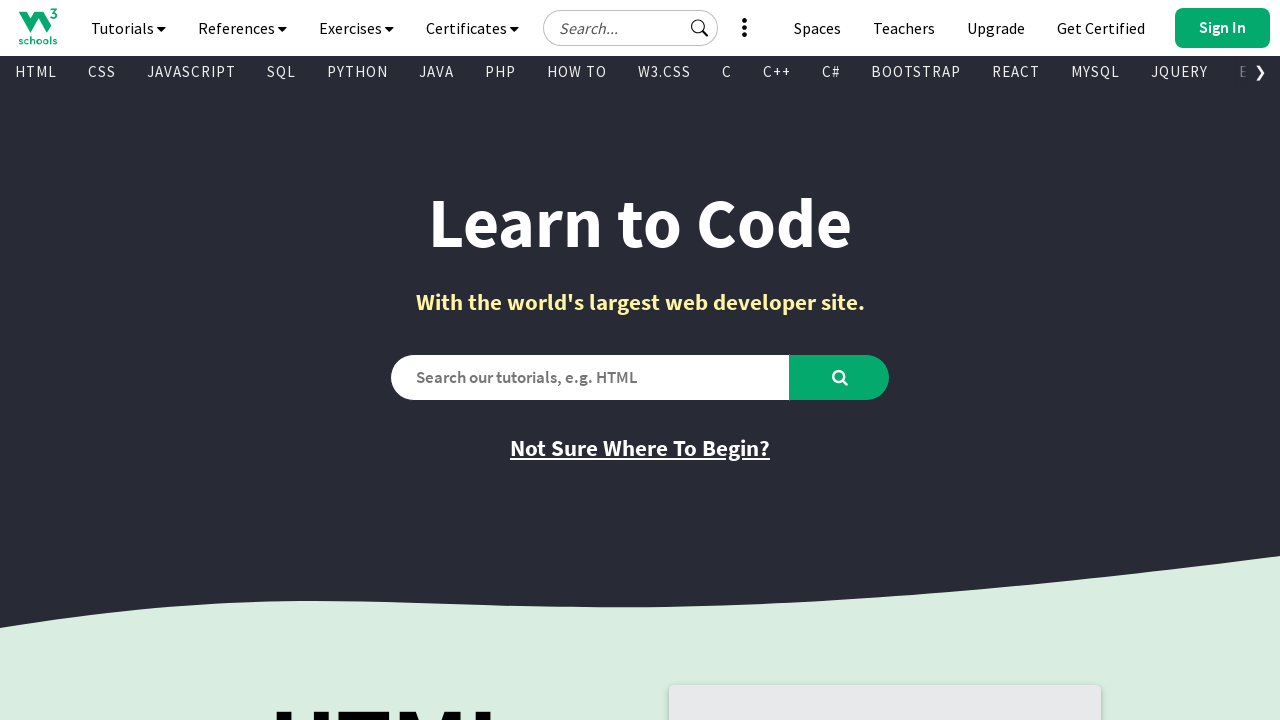

Retrieved href attribute from link 751: '/sql/sql_ref_keywords.asp'
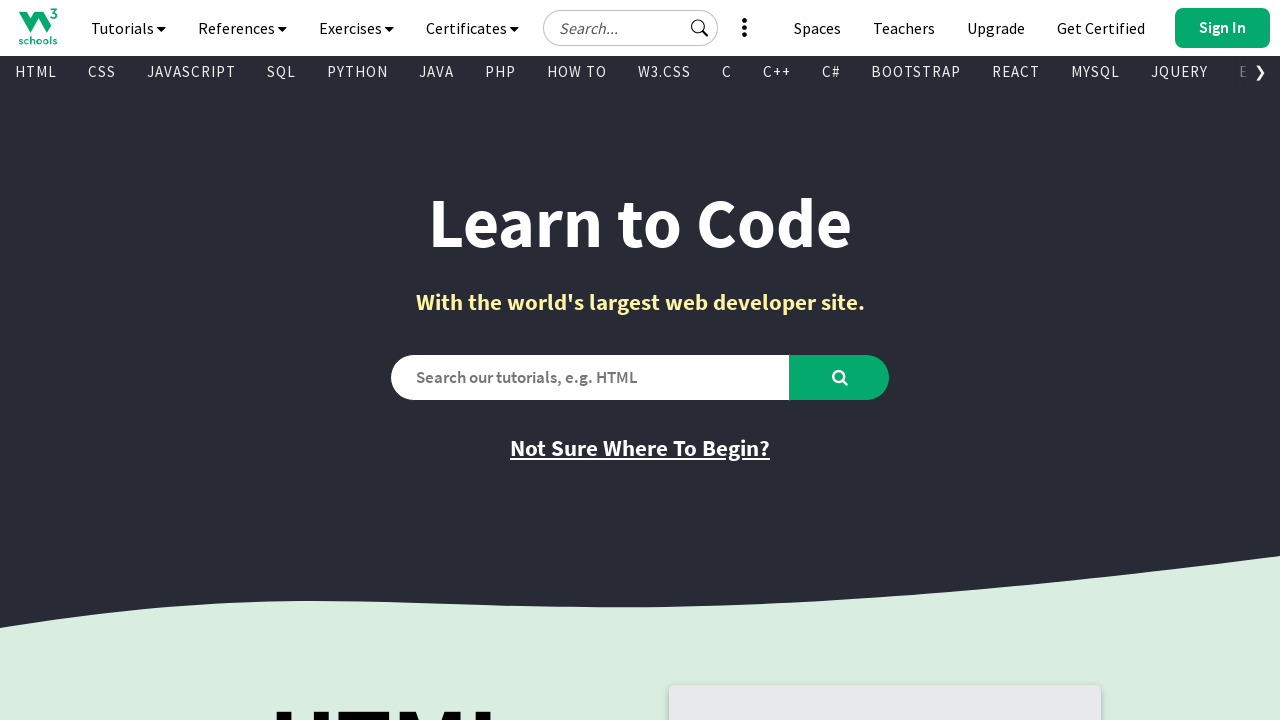

Retrieved text content from link 752: 'Python Reference'
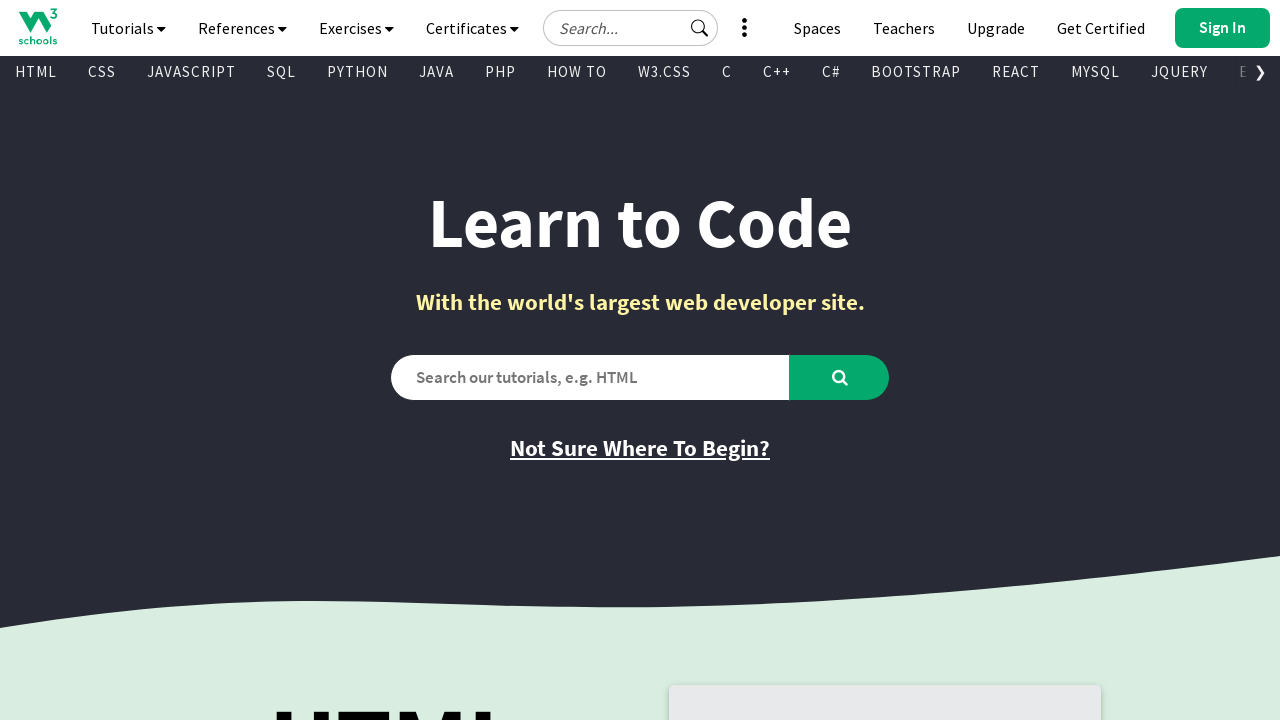

Retrieved href attribute from link 752: '/python/python_reference.asp'
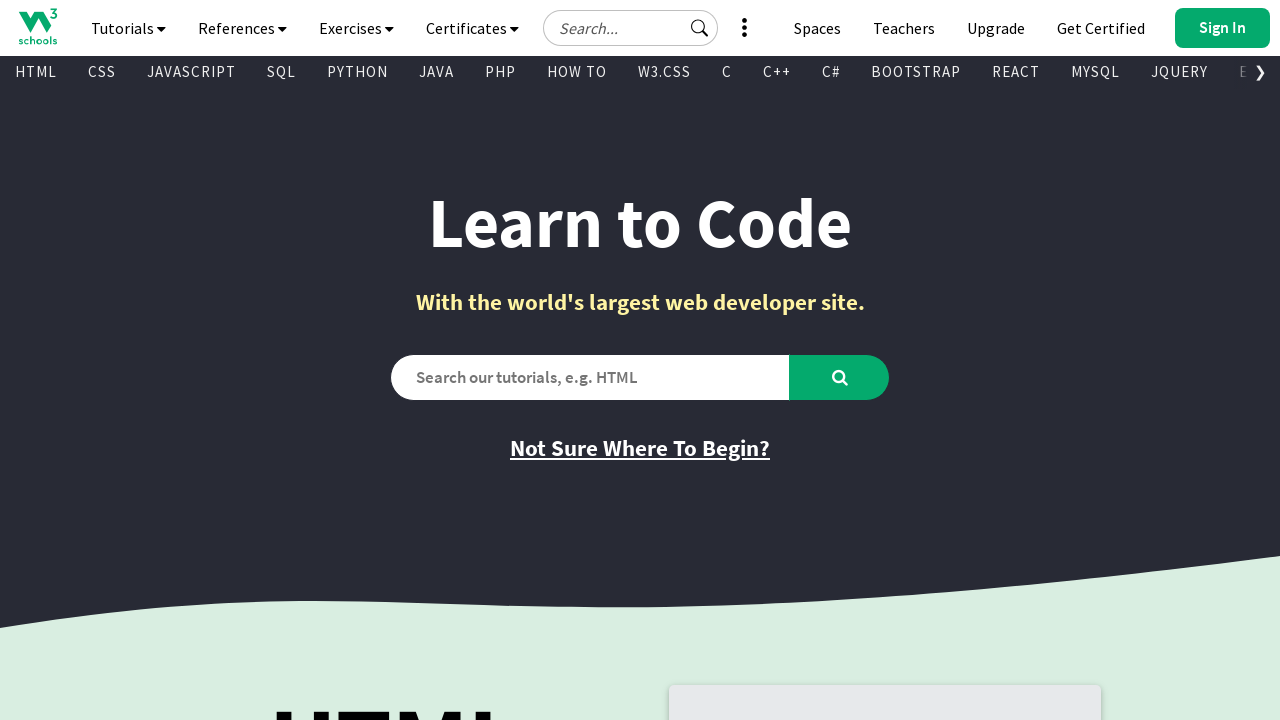

Retrieved text content from link 753: 'W3.CSS Reference'
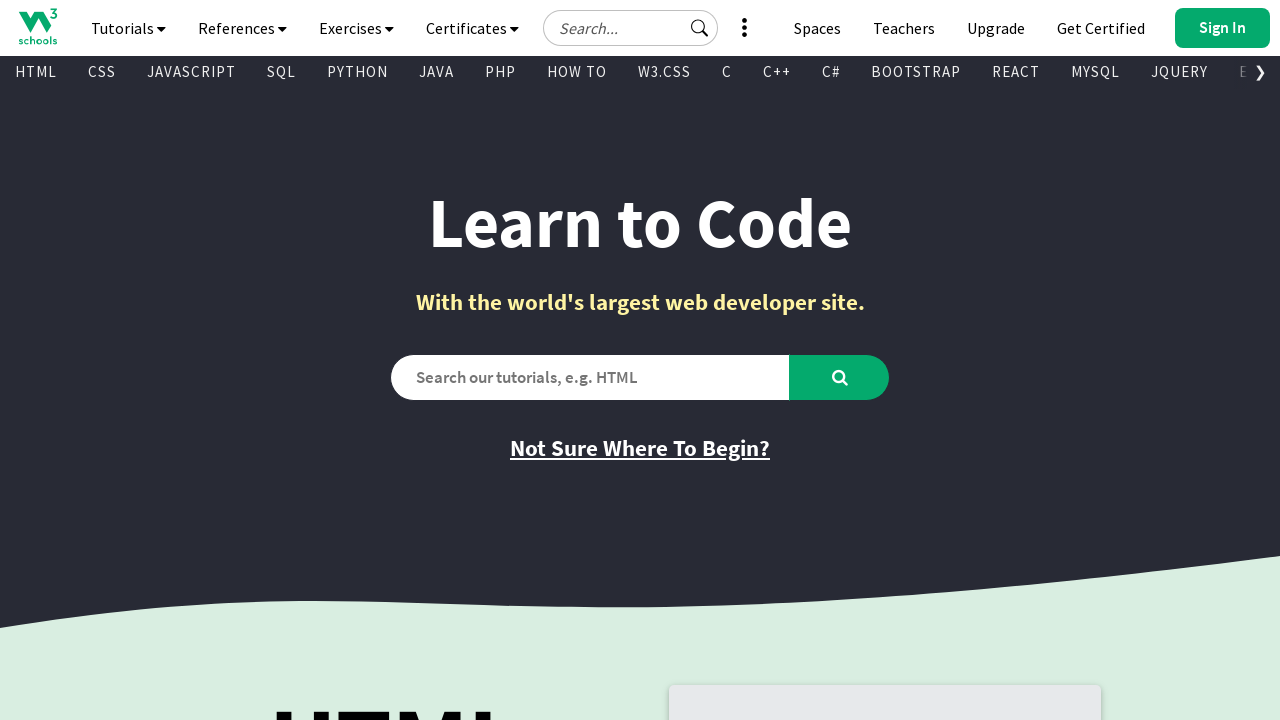

Retrieved href attribute from link 753: '/w3css/w3css_references.asp'
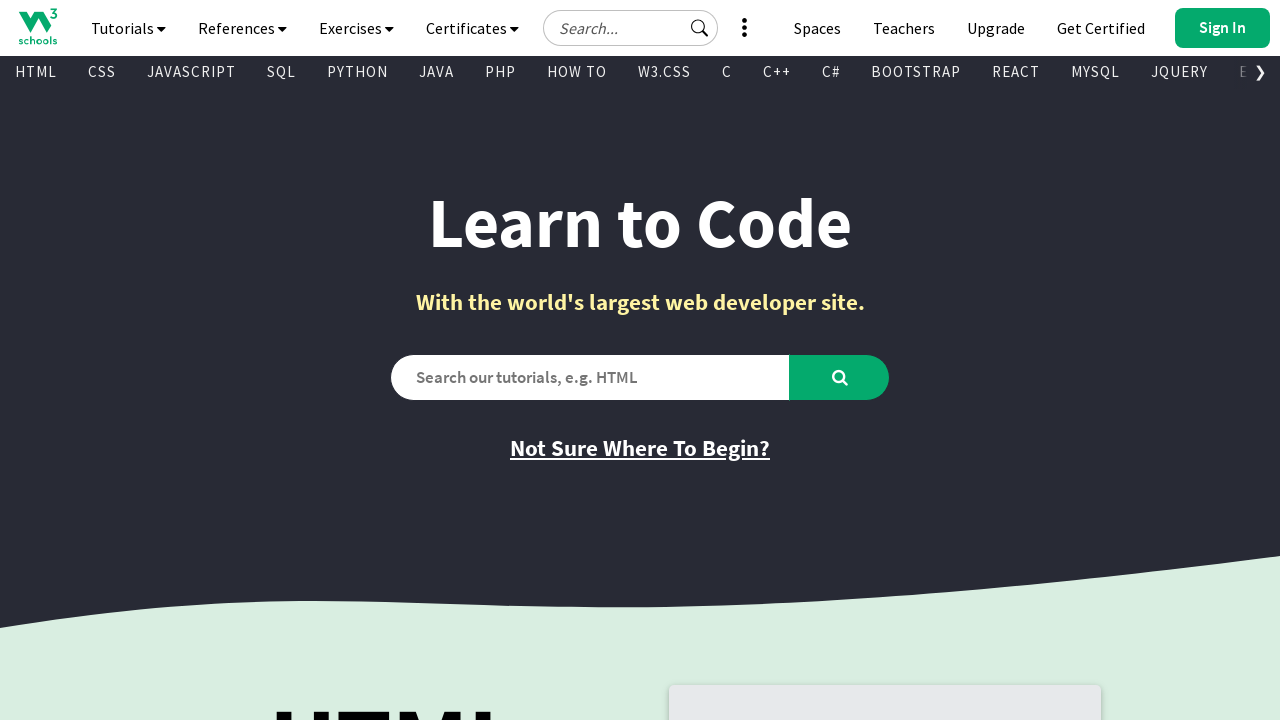

Retrieved text content from link 754: 'Bootstrap Reference'
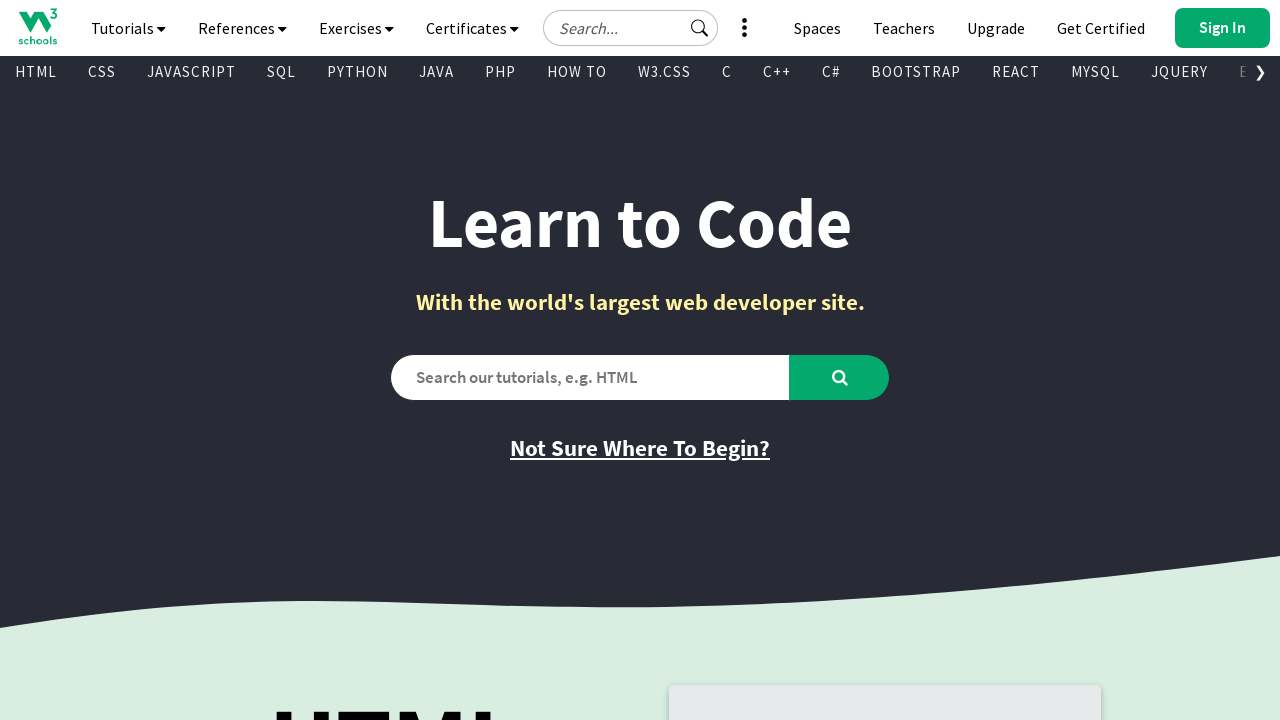

Retrieved href attribute from link 754: '/bootstrap/bootstrap_ref_all_classes.asp'
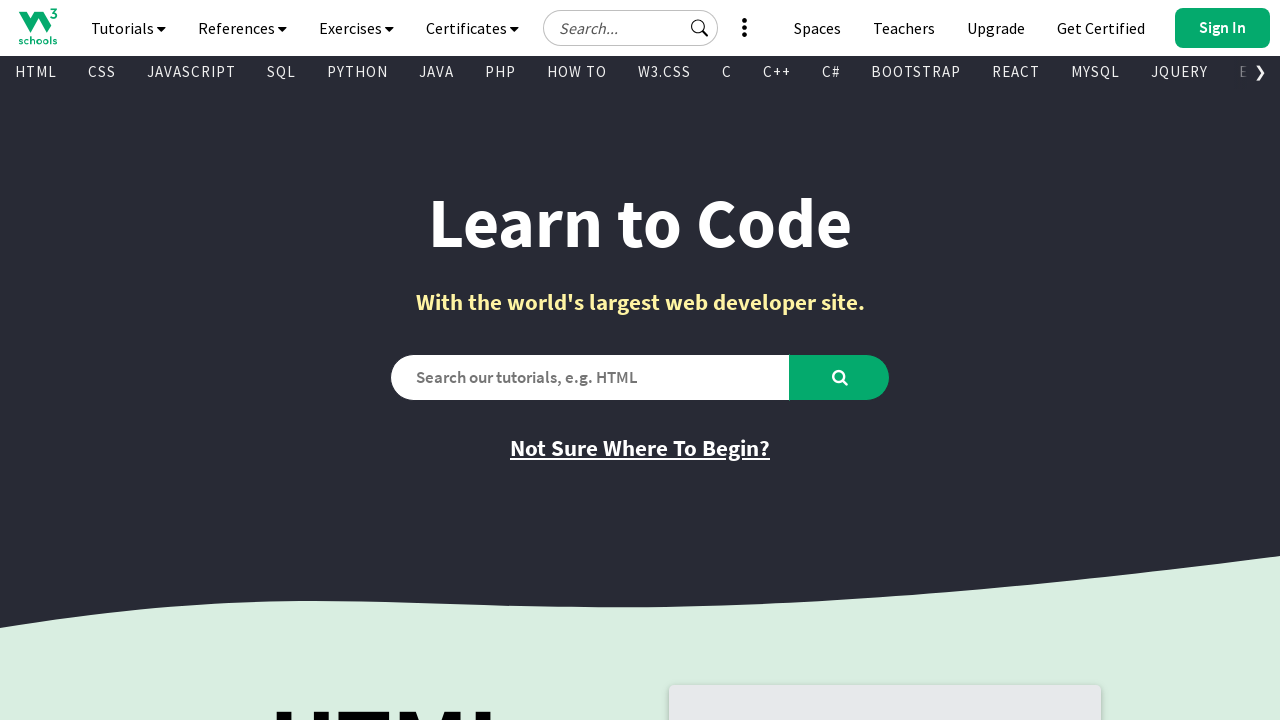

Retrieved text content from link 755: 'PHP Reference'
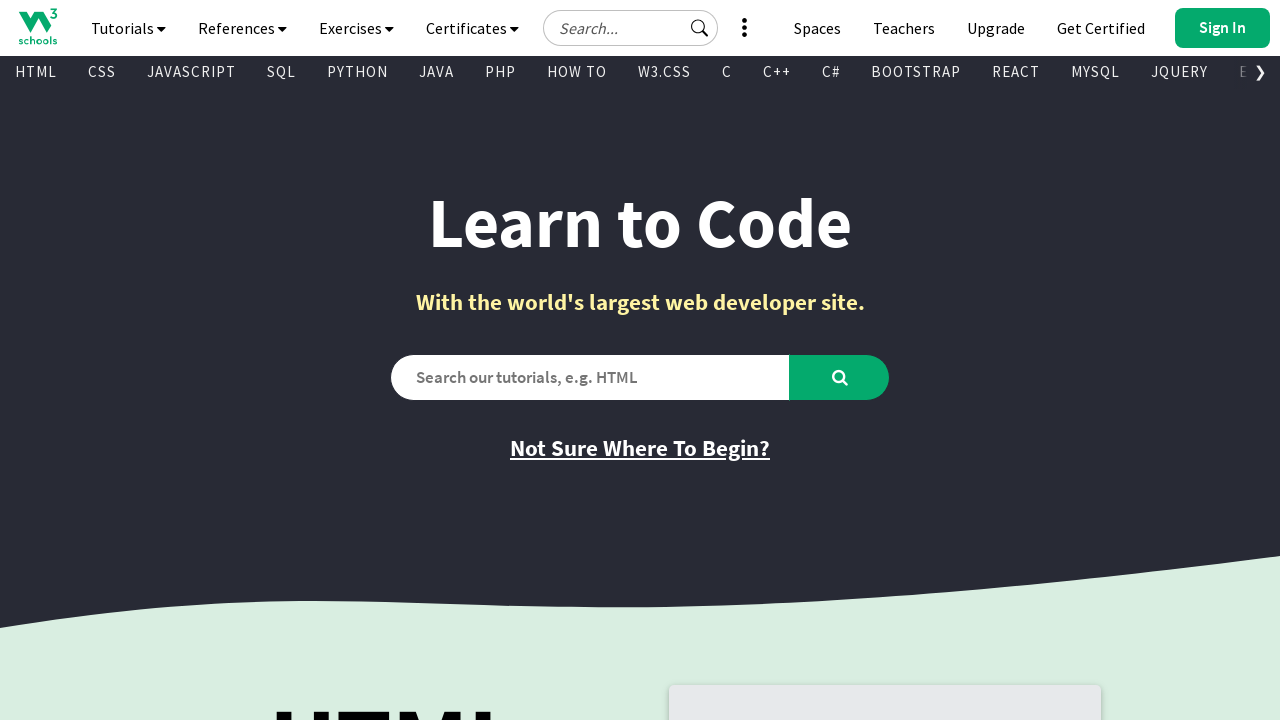

Retrieved href attribute from link 755: '/php/php_ref_overview.asp'
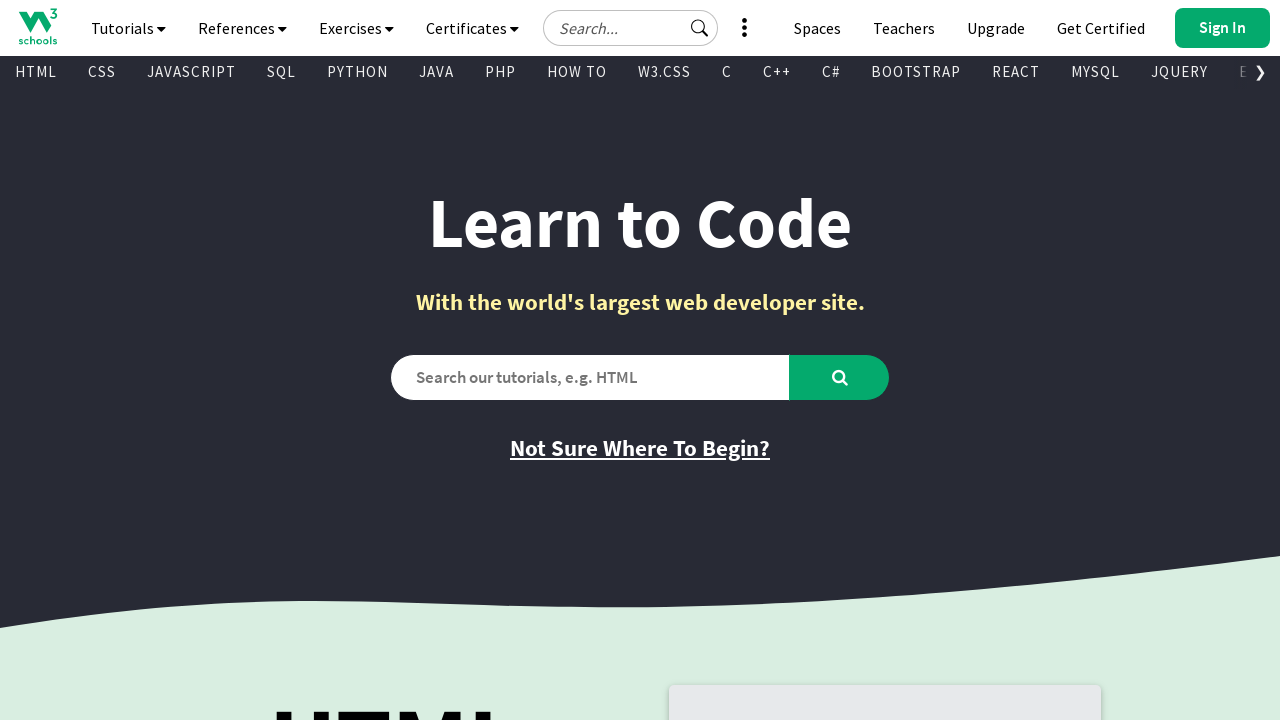

Retrieved text content from link 756: 'HTML Colors'
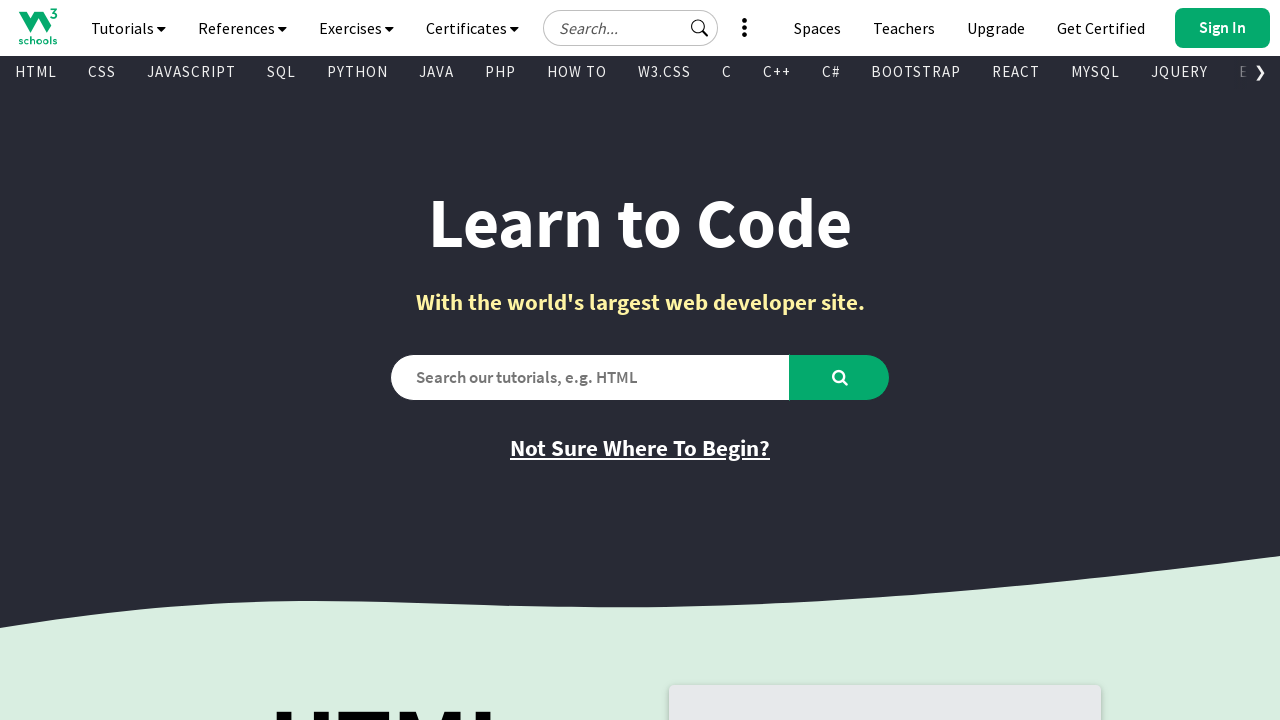

Retrieved href attribute from link 756: '/colors/colors_names.asp'
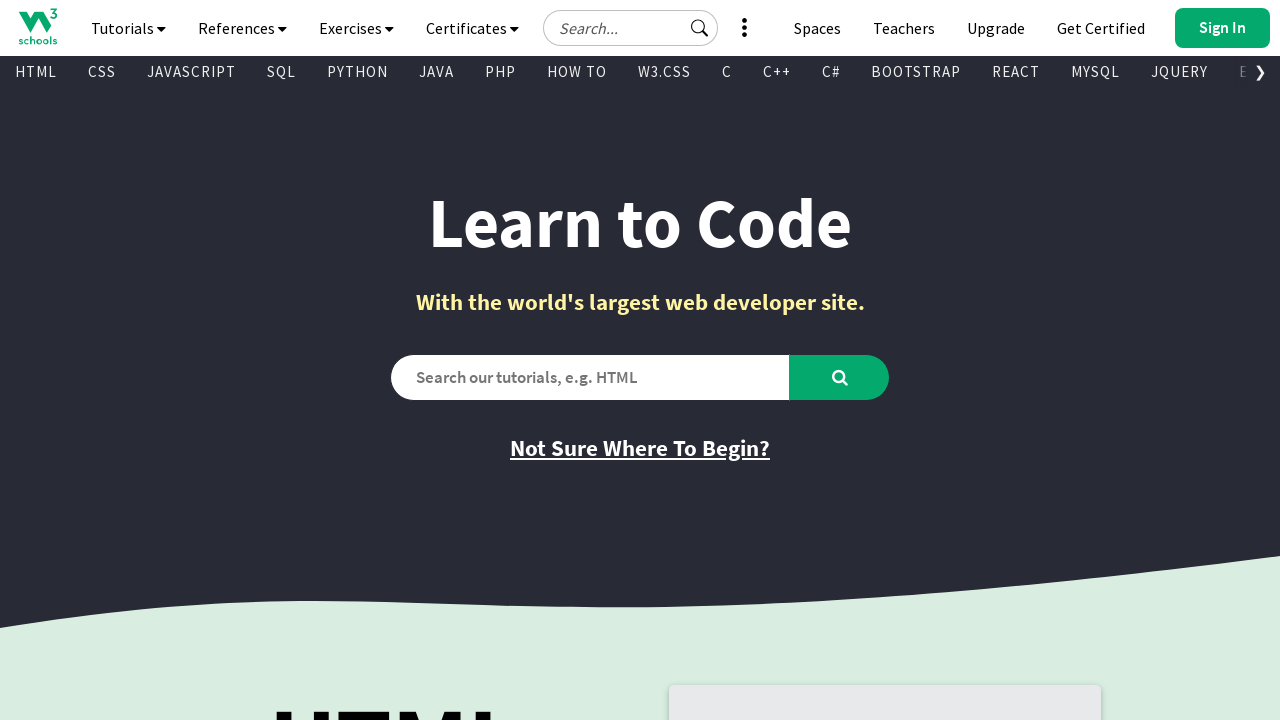

Retrieved text content from link 757: 'Java Reference'
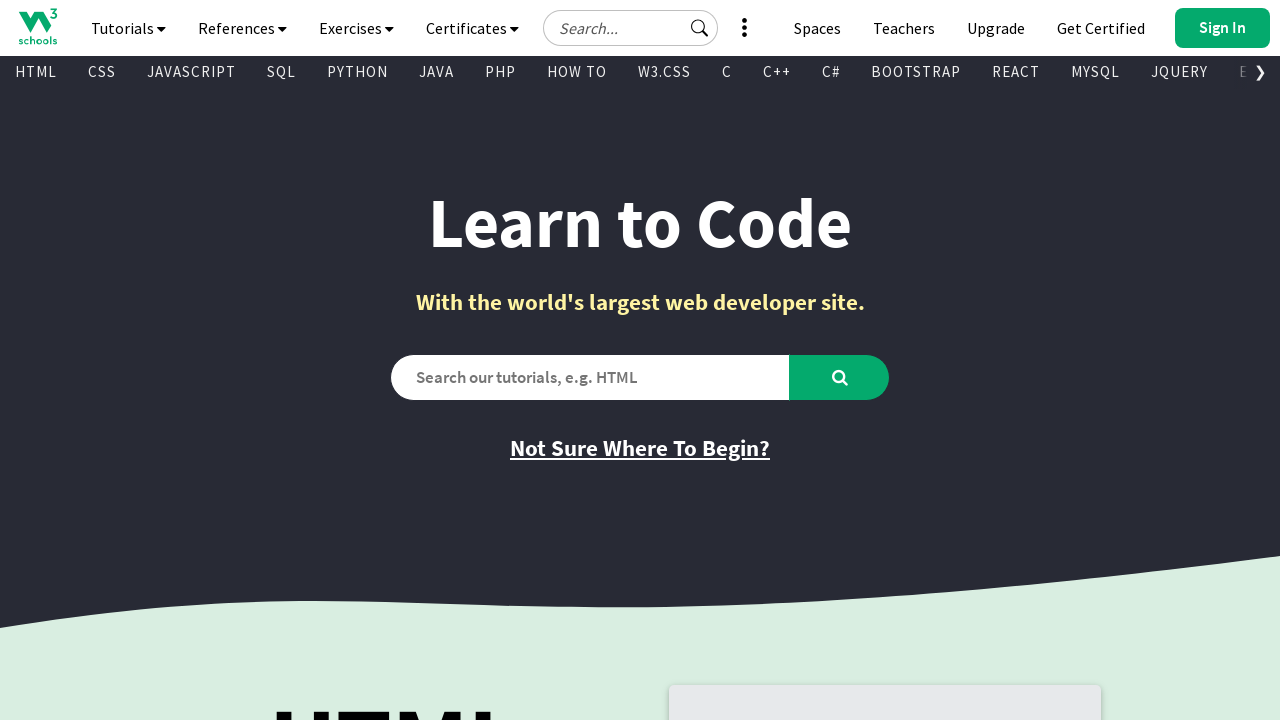

Retrieved href attribute from link 757: '/java/java_ref_keywords.asp'
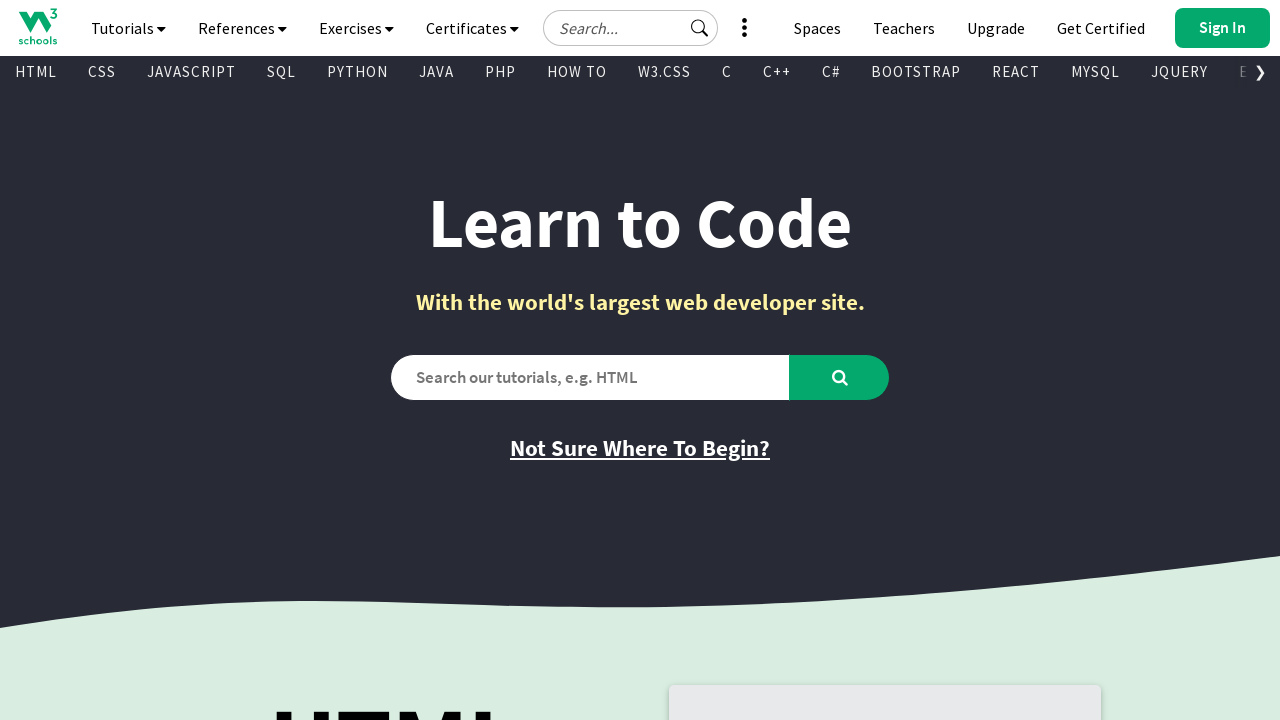

Retrieved text content from link 758: 'AngularJS Reference'
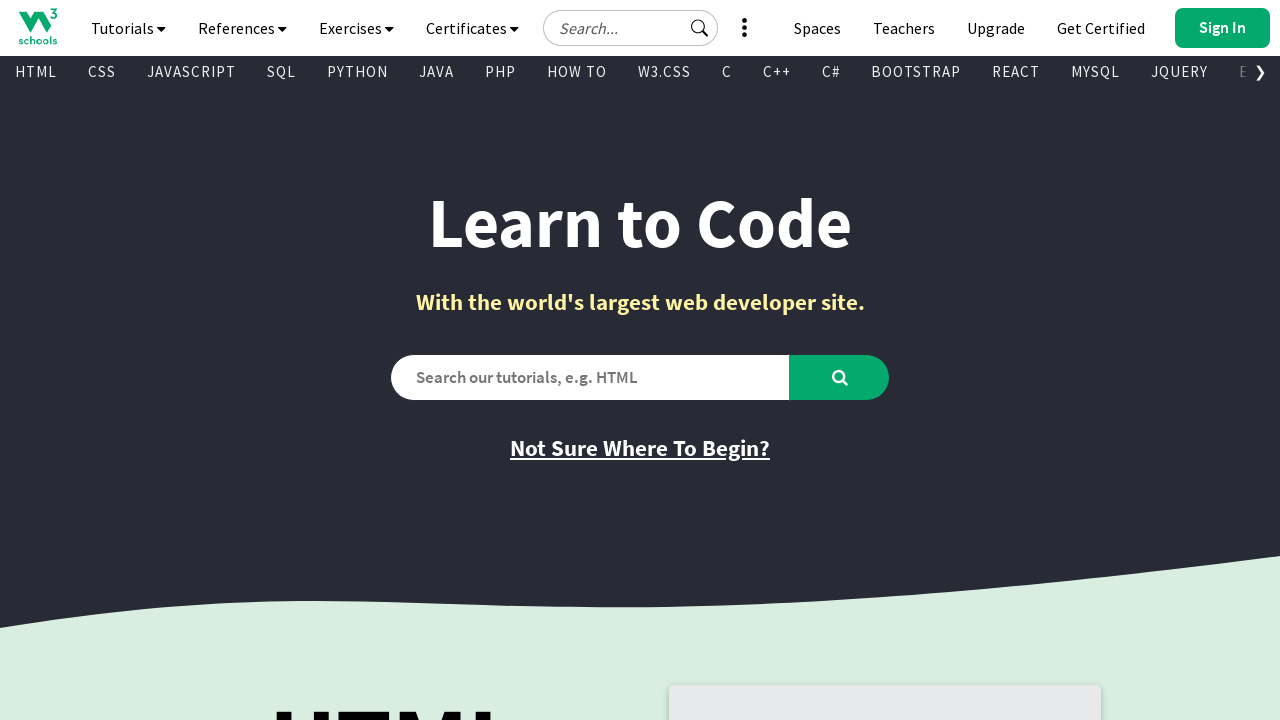

Retrieved href attribute from link 758: '/angularjs/angularjs_ref_directives.asp'
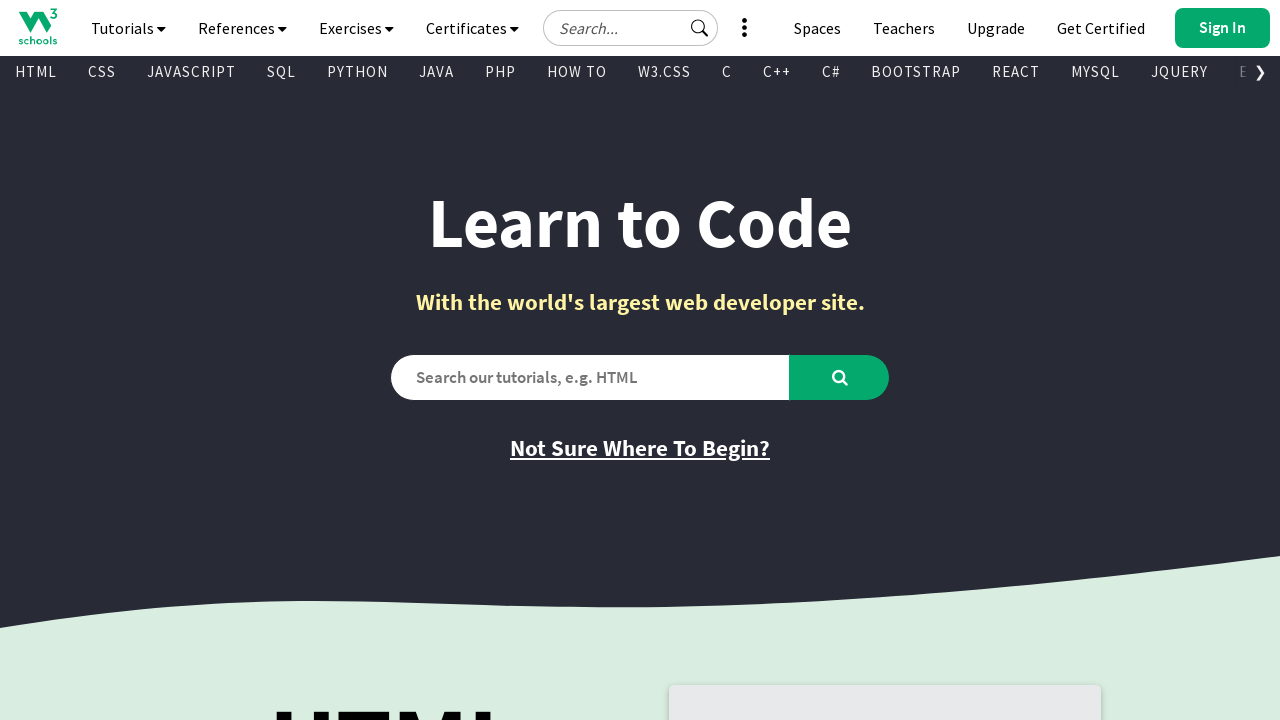

Retrieved text content from link 759: 'jQuery Reference'
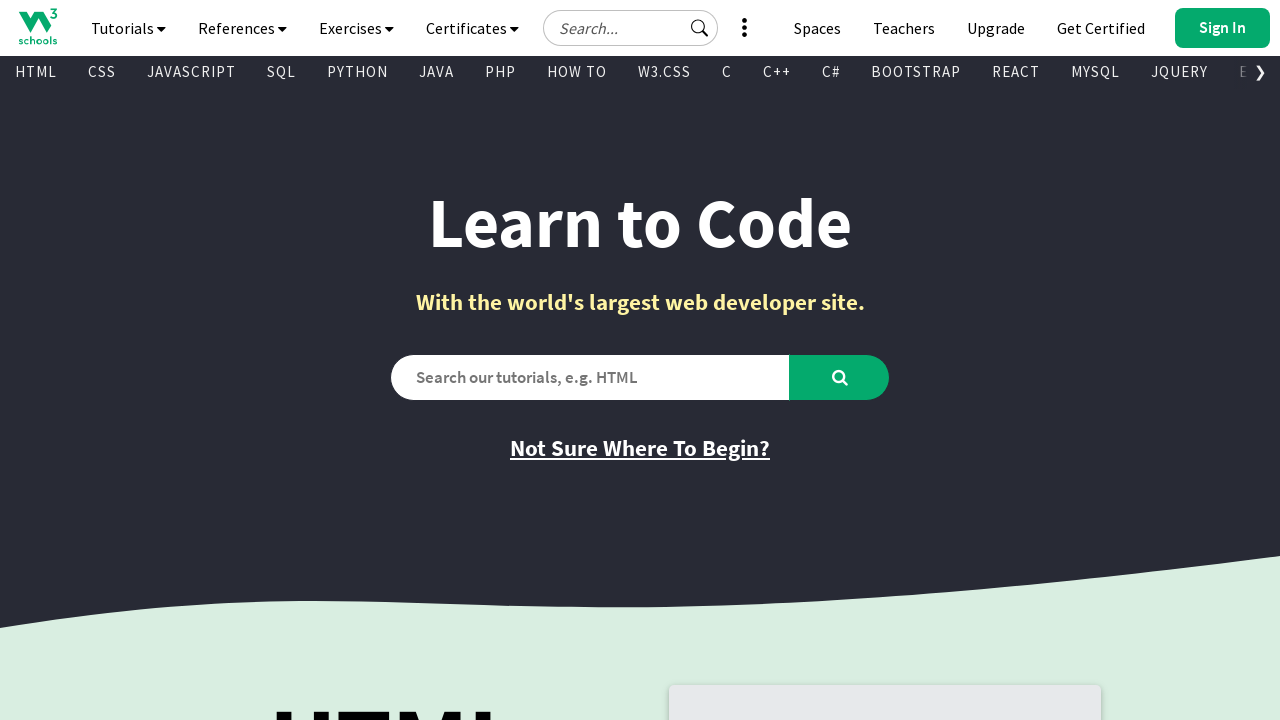

Retrieved href attribute from link 759: '/jquery/jquery_ref_overview.asp'
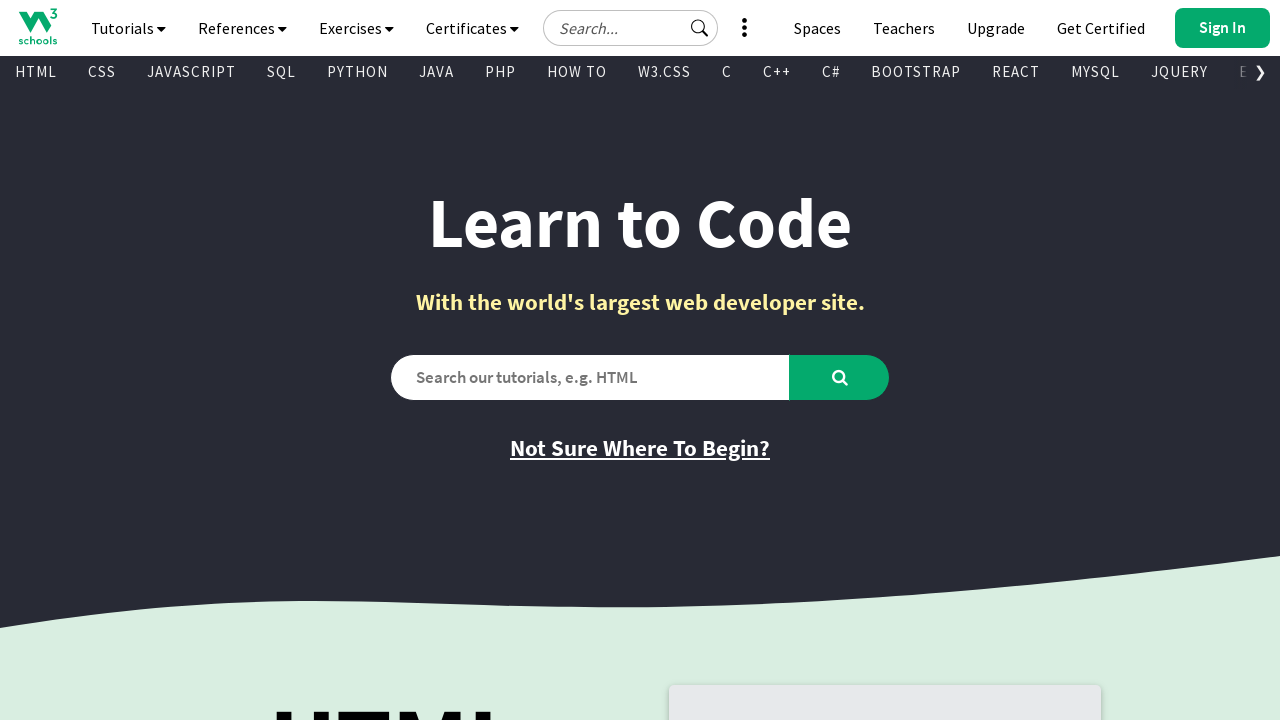

Retrieved text content from link 760: 'HTML Examples'
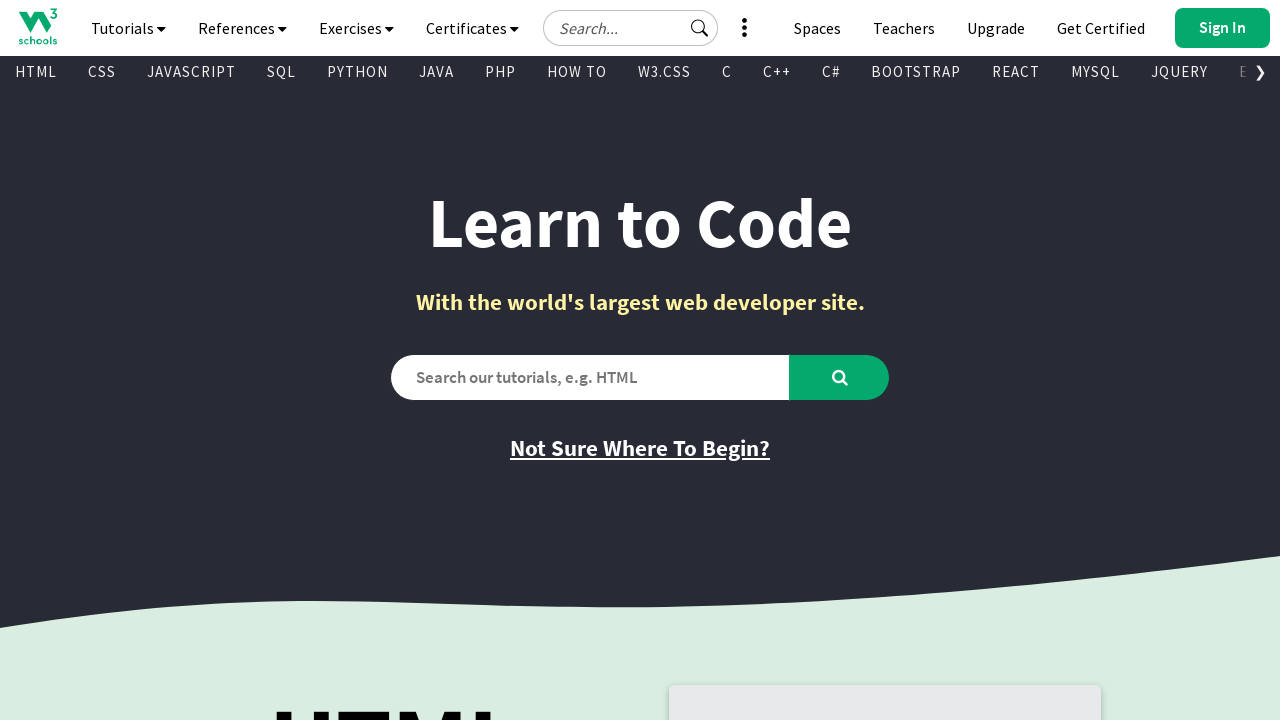

Retrieved href attribute from link 760: '/html/html_examples.asp'
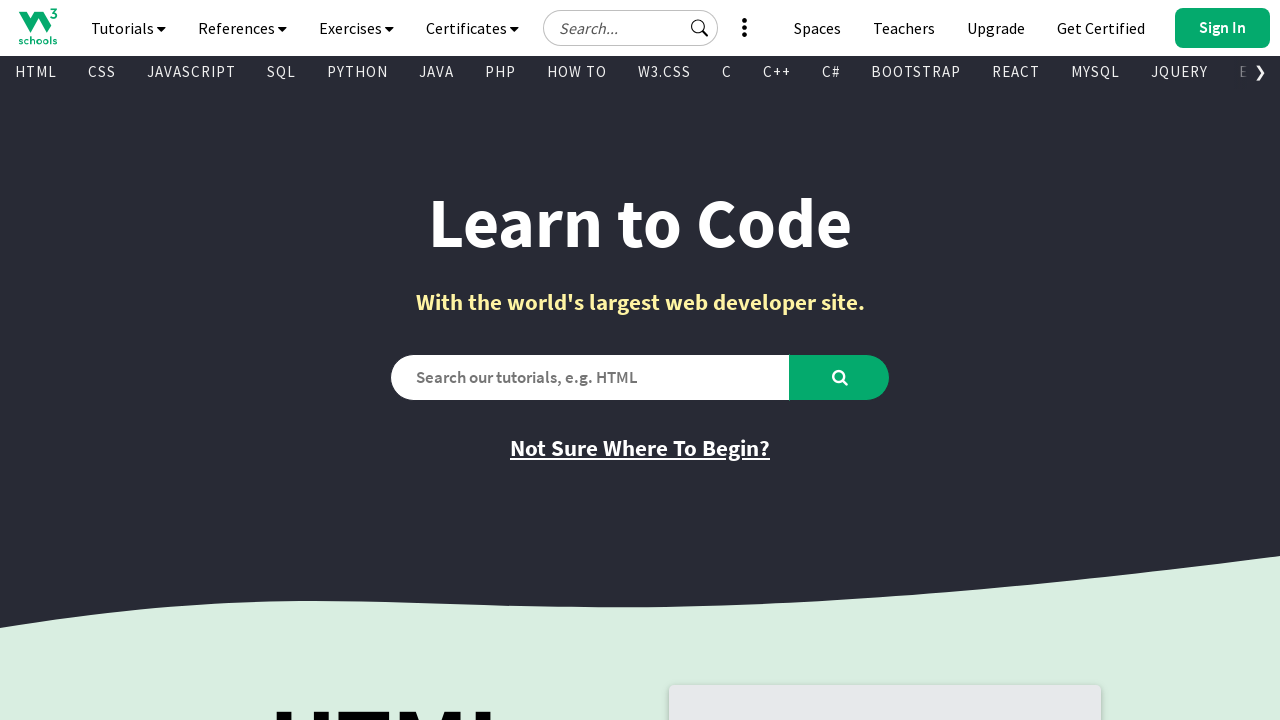

Retrieved text content from link 761: 'CSS Examples'
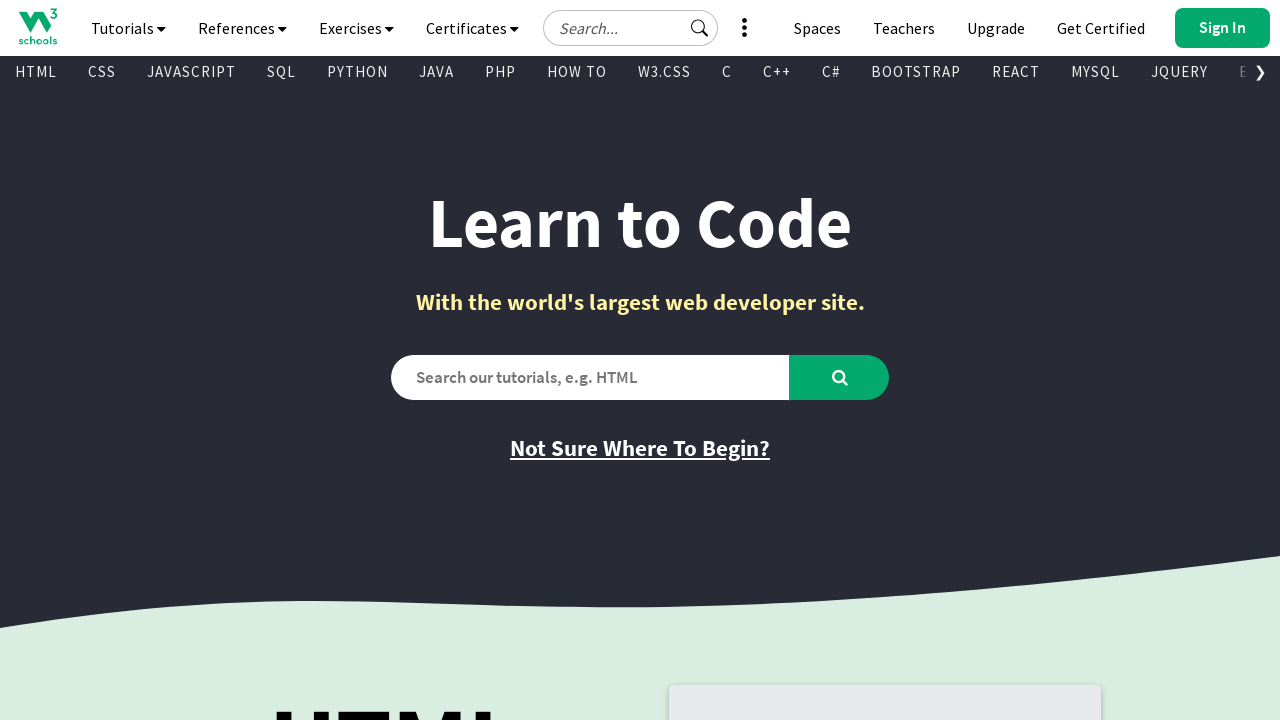

Retrieved href attribute from link 761: '/css/css_examples.asp'
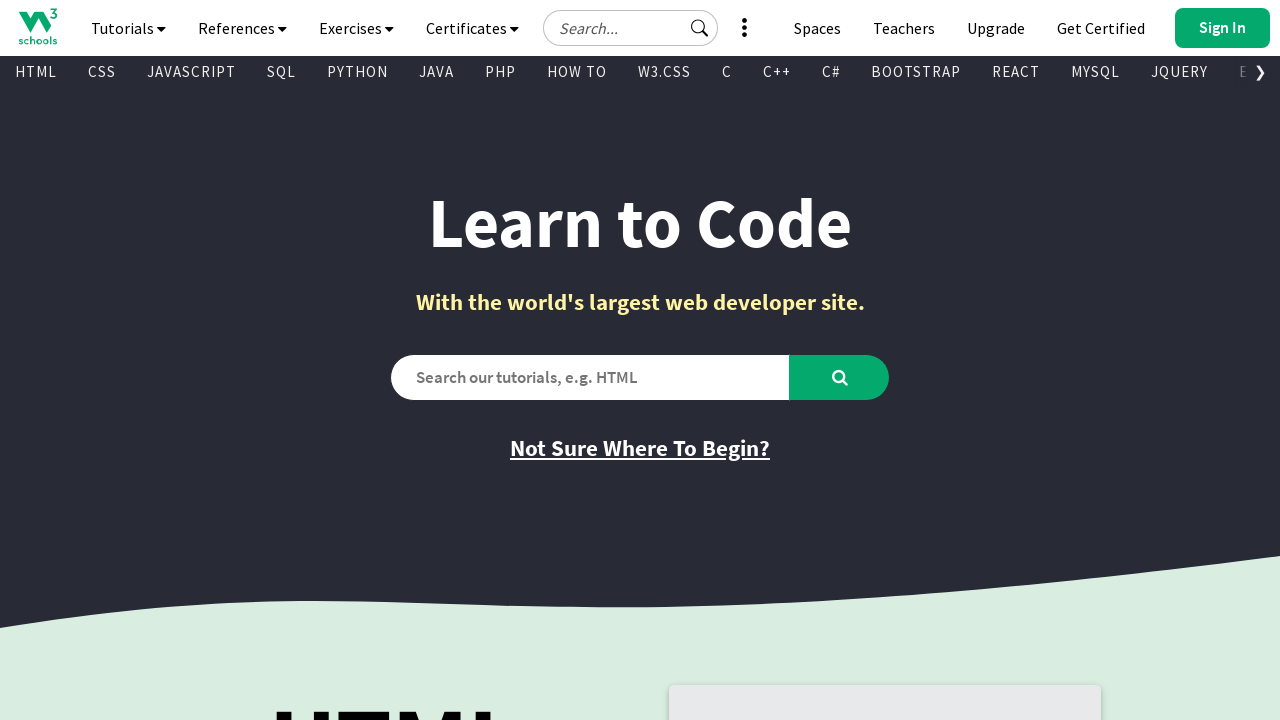

Retrieved text content from link 762: 'JavaScript Examples'
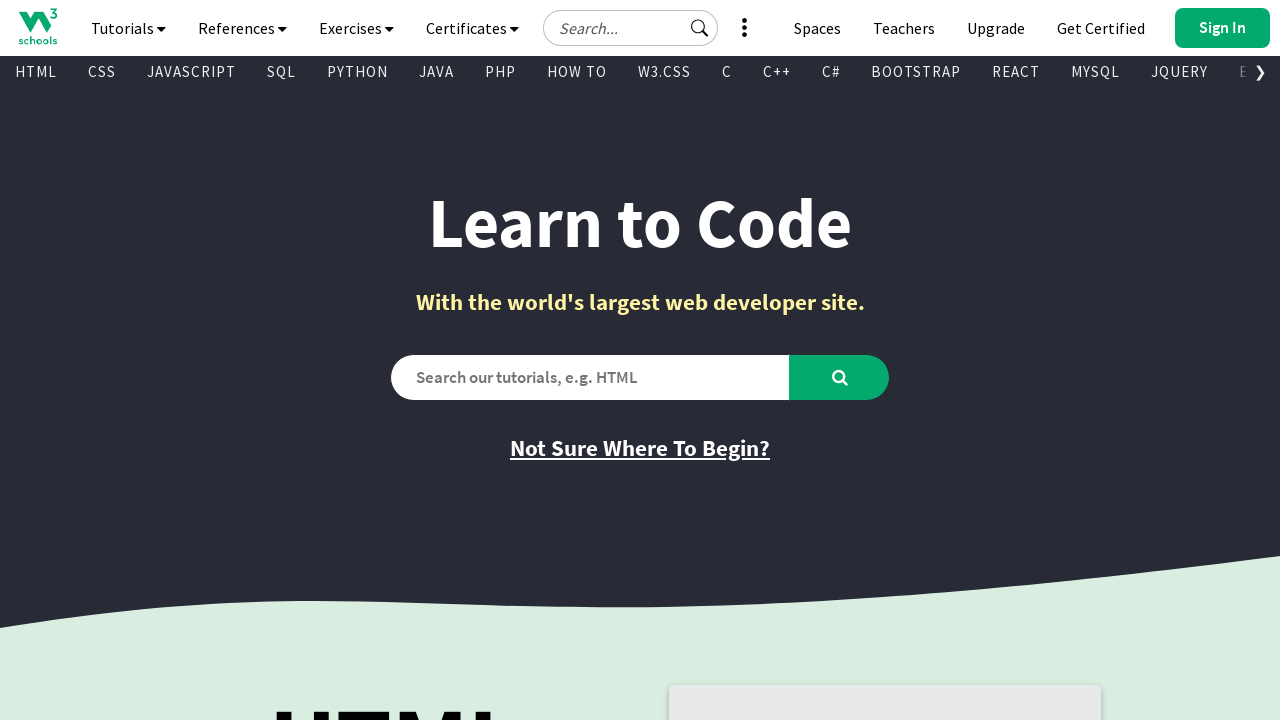

Retrieved href attribute from link 762: '/js/js_examples.asp'
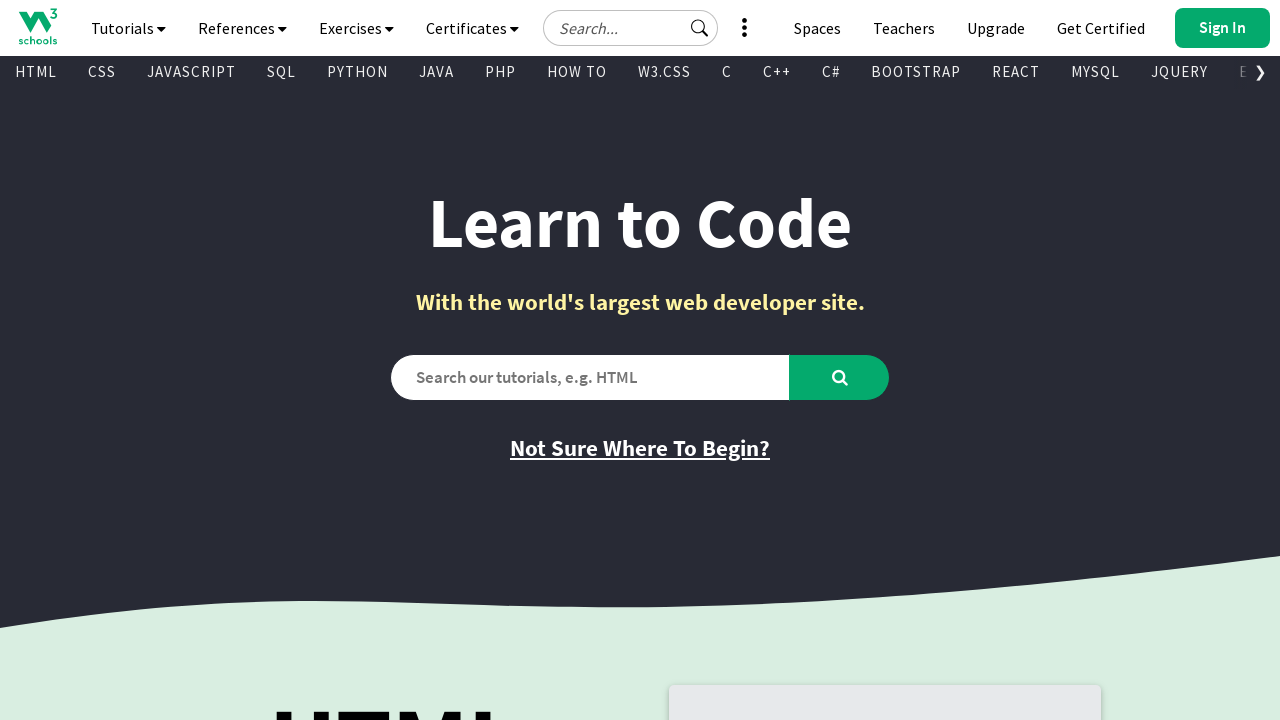

Retrieved text content from link 763: 'How To Examples'
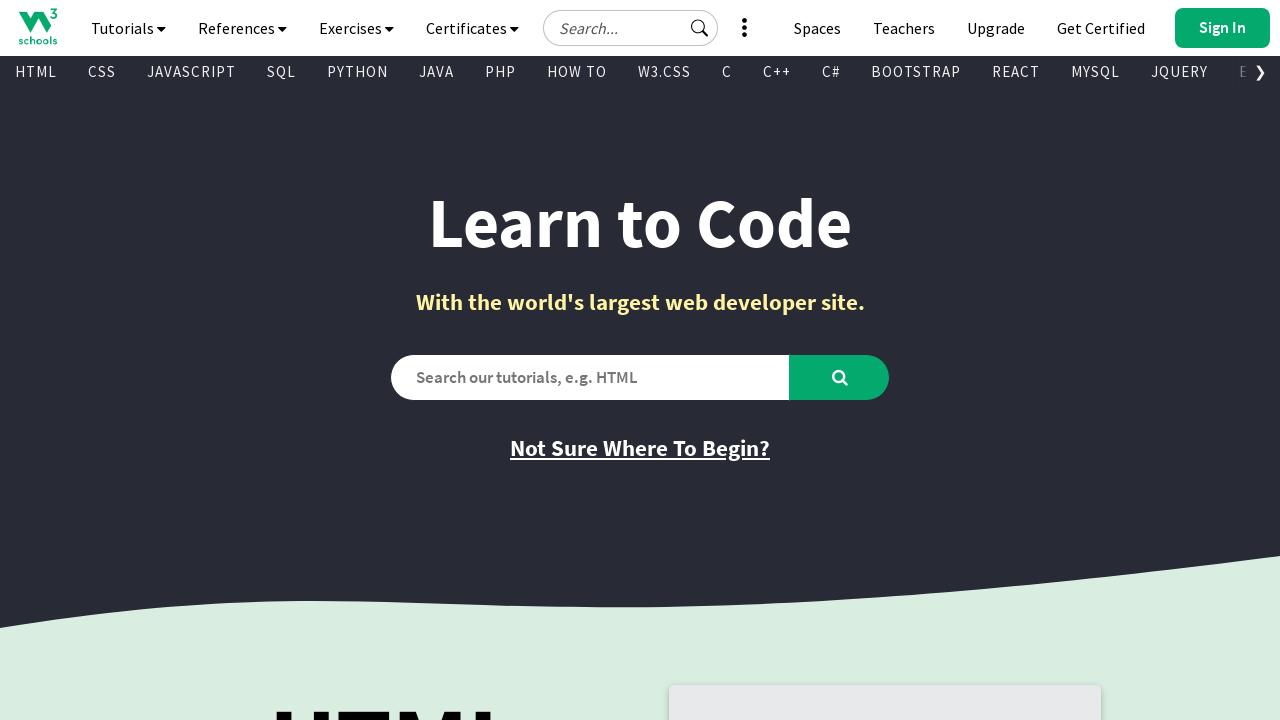

Retrieved href attribute from link 763: '/howto/default.asp'
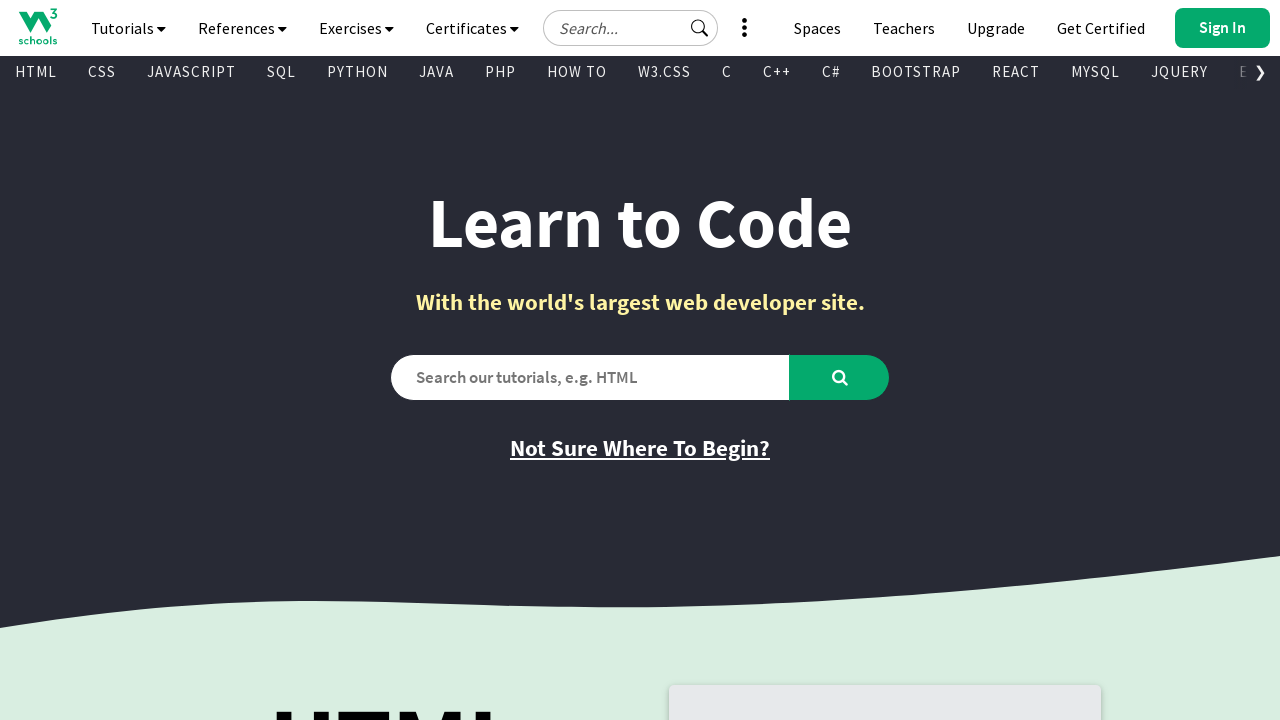

Retrieved text content from link 764: 'SQL Examples'
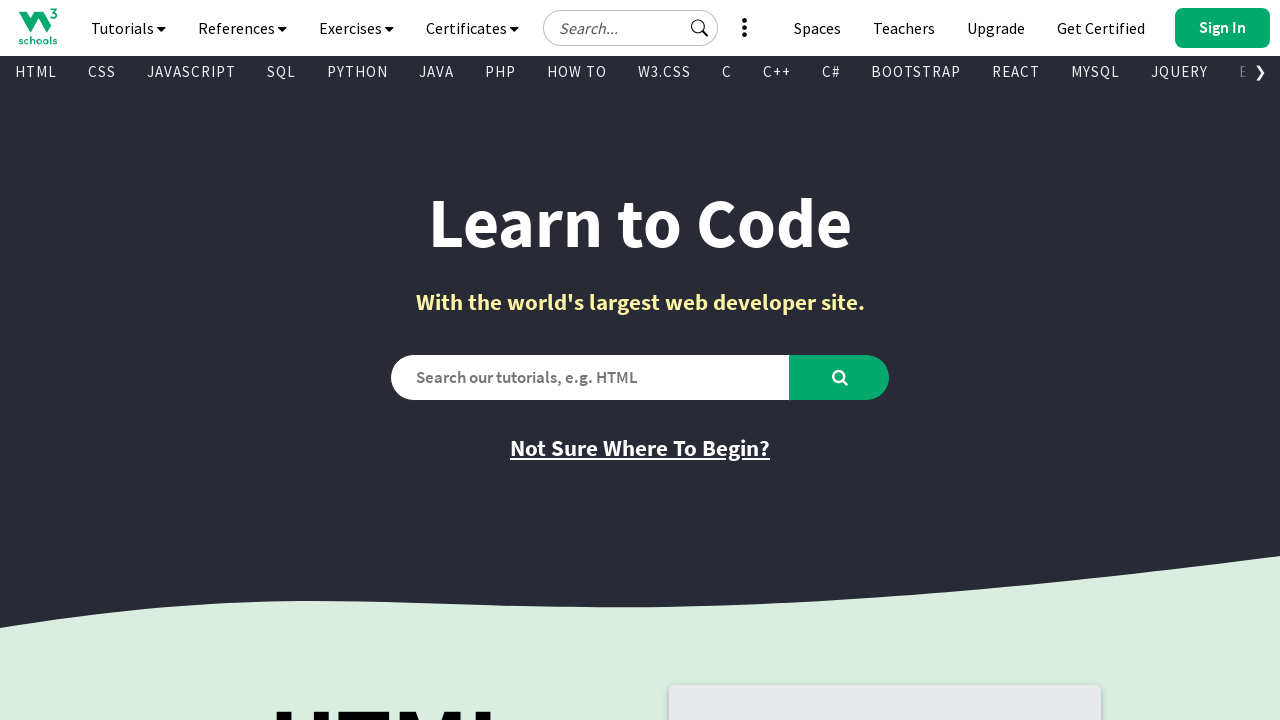

Retrieved href attribute from link 764: '/sql/sql_examples.asp'
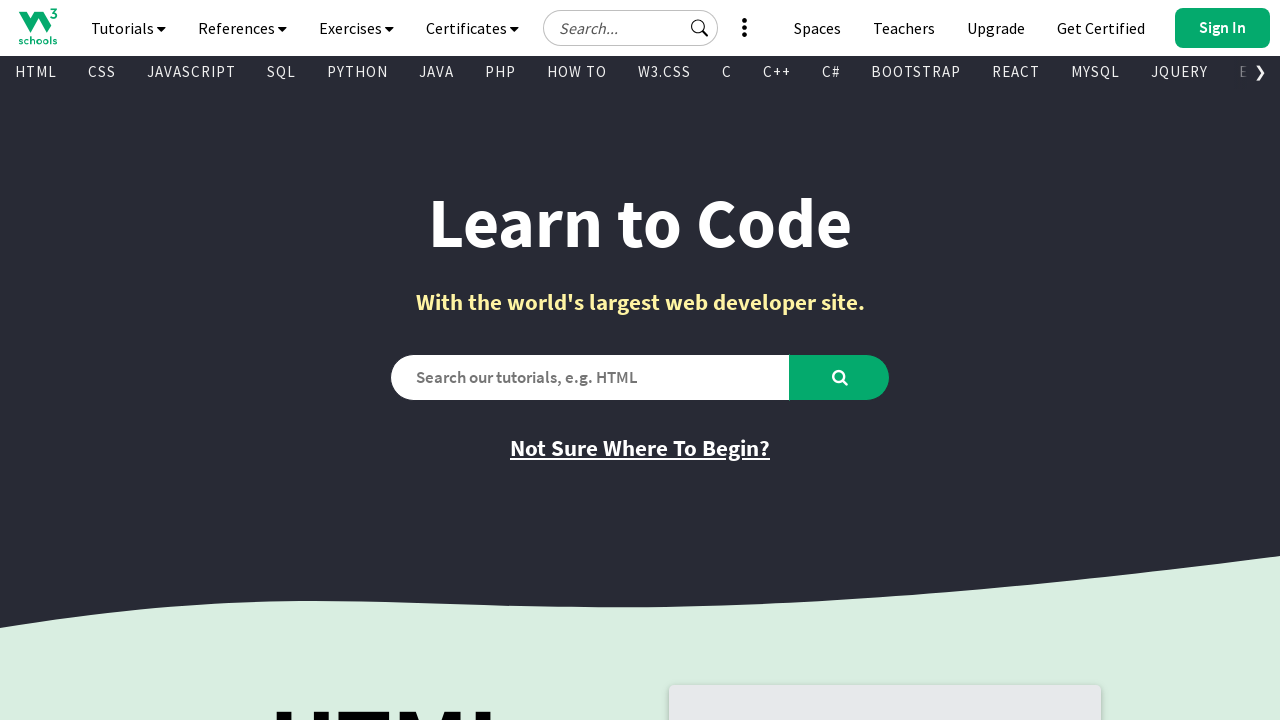

Retrieved text content from link 765: 'Python Examples'
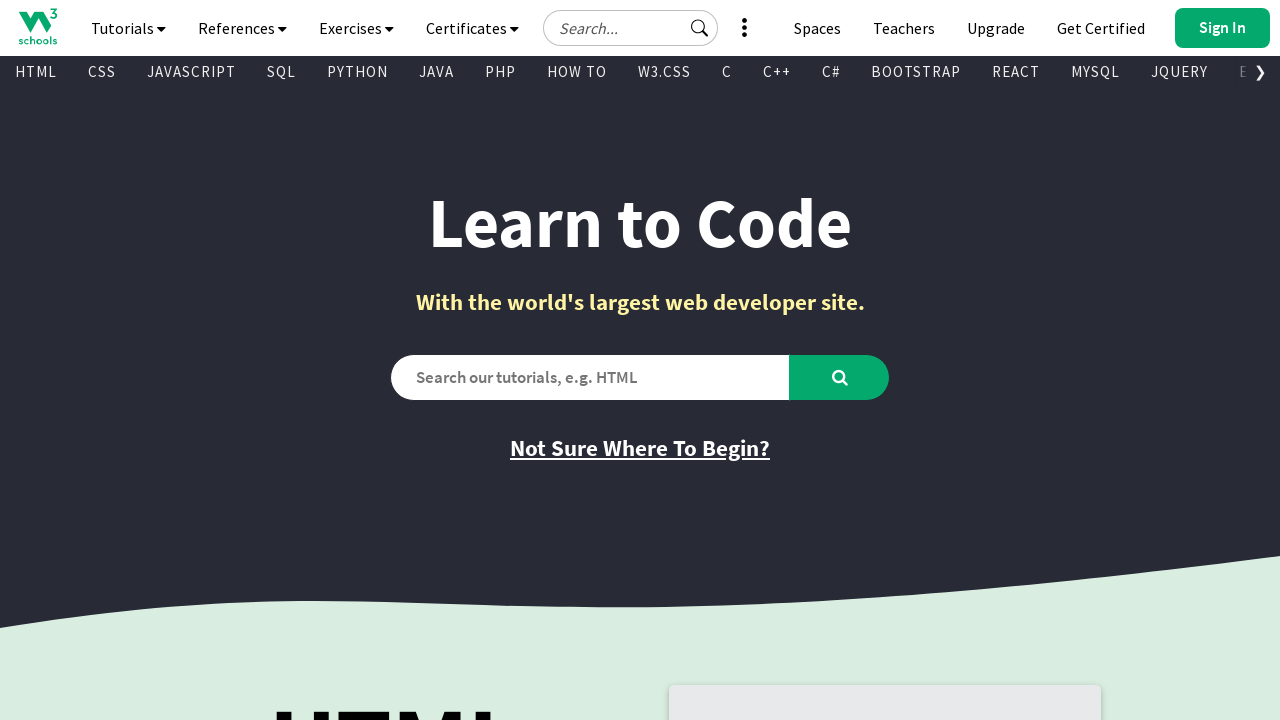

Retrieved href attribute from link 765: '/python/python_examples.asp'
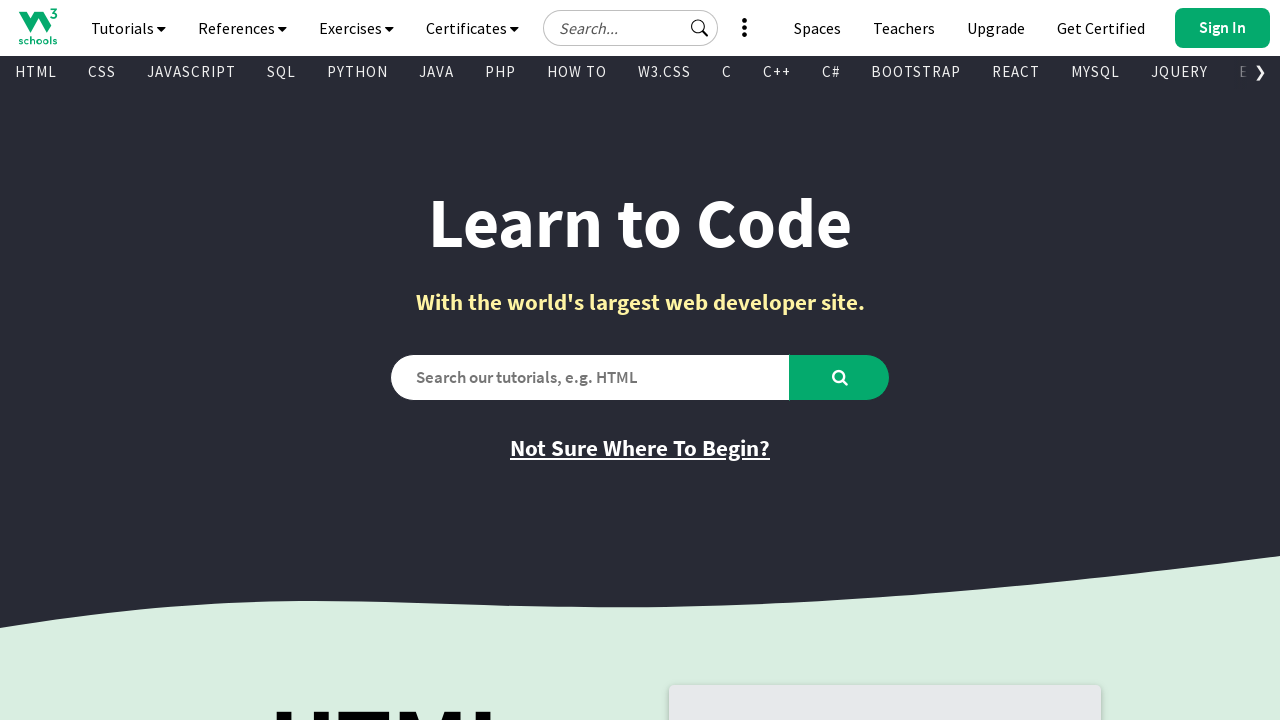

Retrieved text content from link 766: 'W3.CSS Examples'
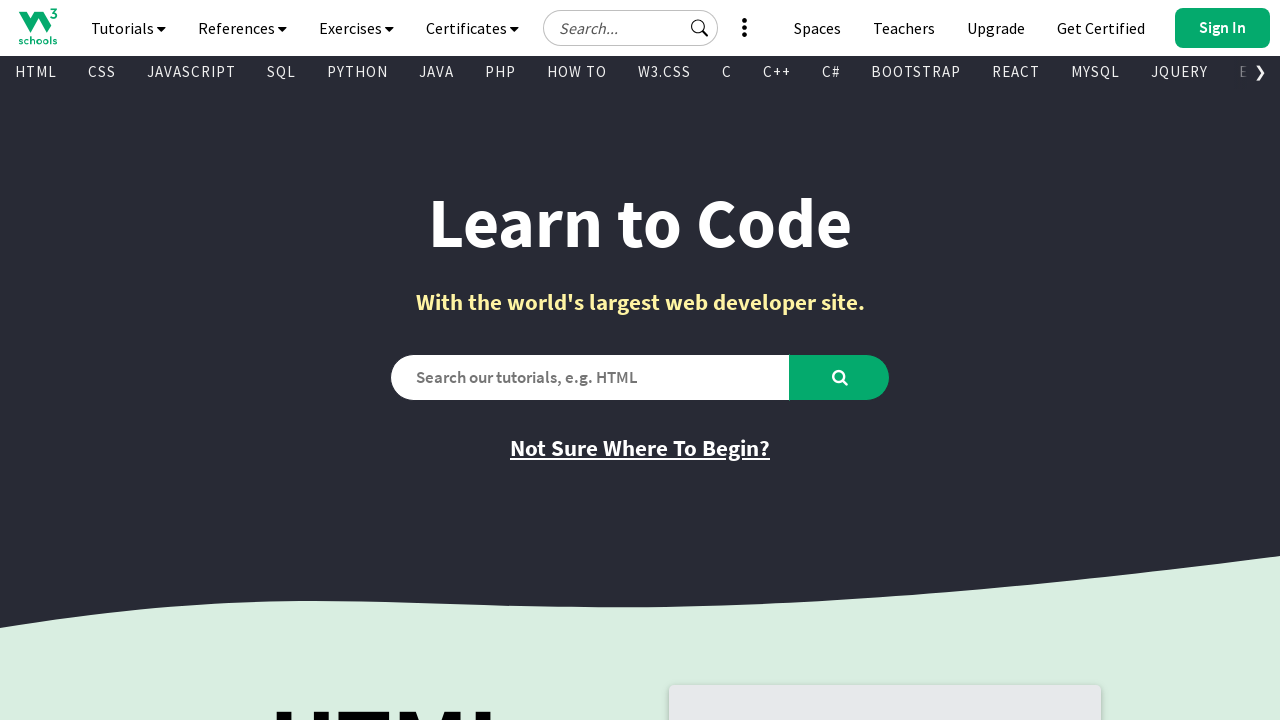

Retrieved href attribute from link 766: '/w3css/w3css_examples.asp'
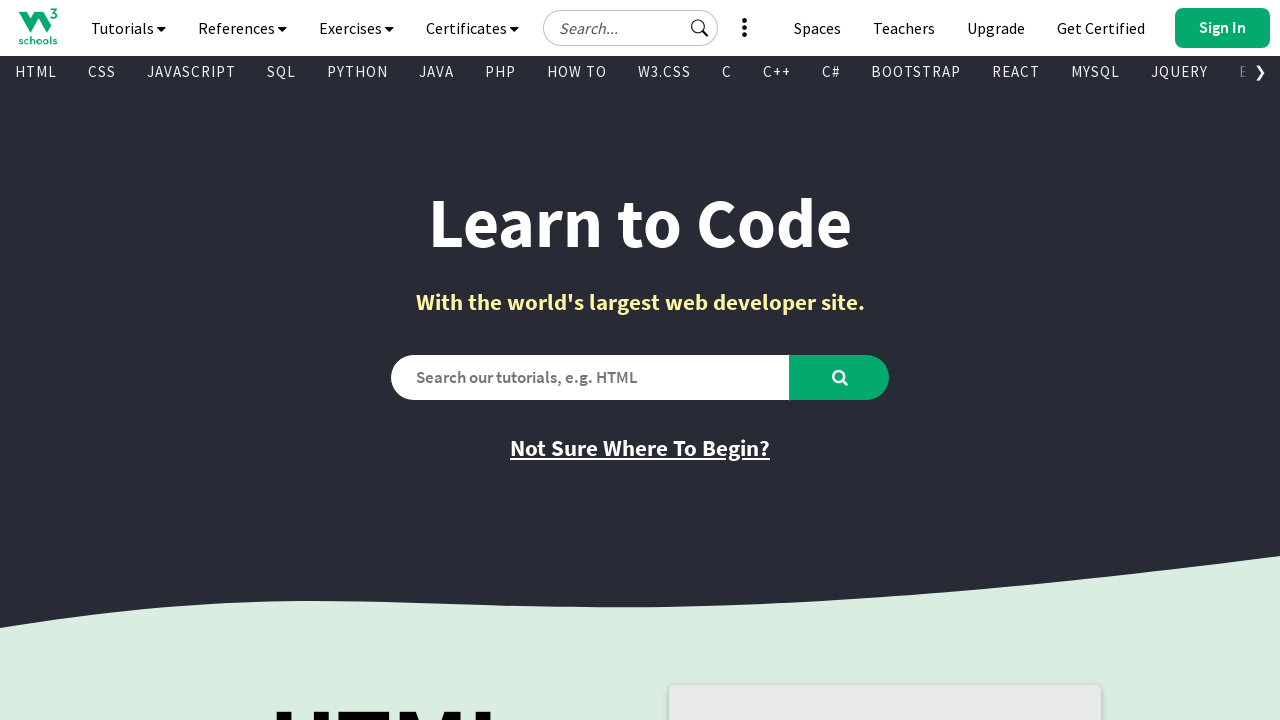

Retrieved text content from link 767: 'Bootstrap Examples'
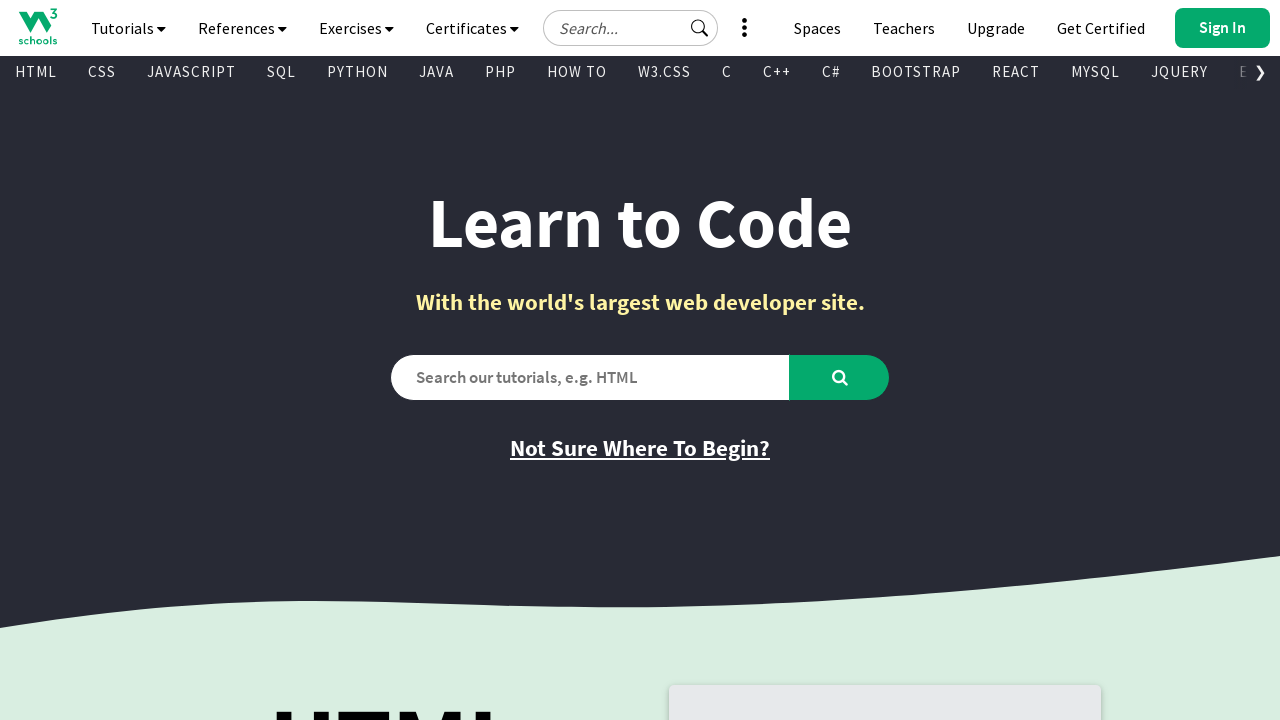

Retrieved href attribute from link 767: '/bootstrap/bootstrap_examples.asp'
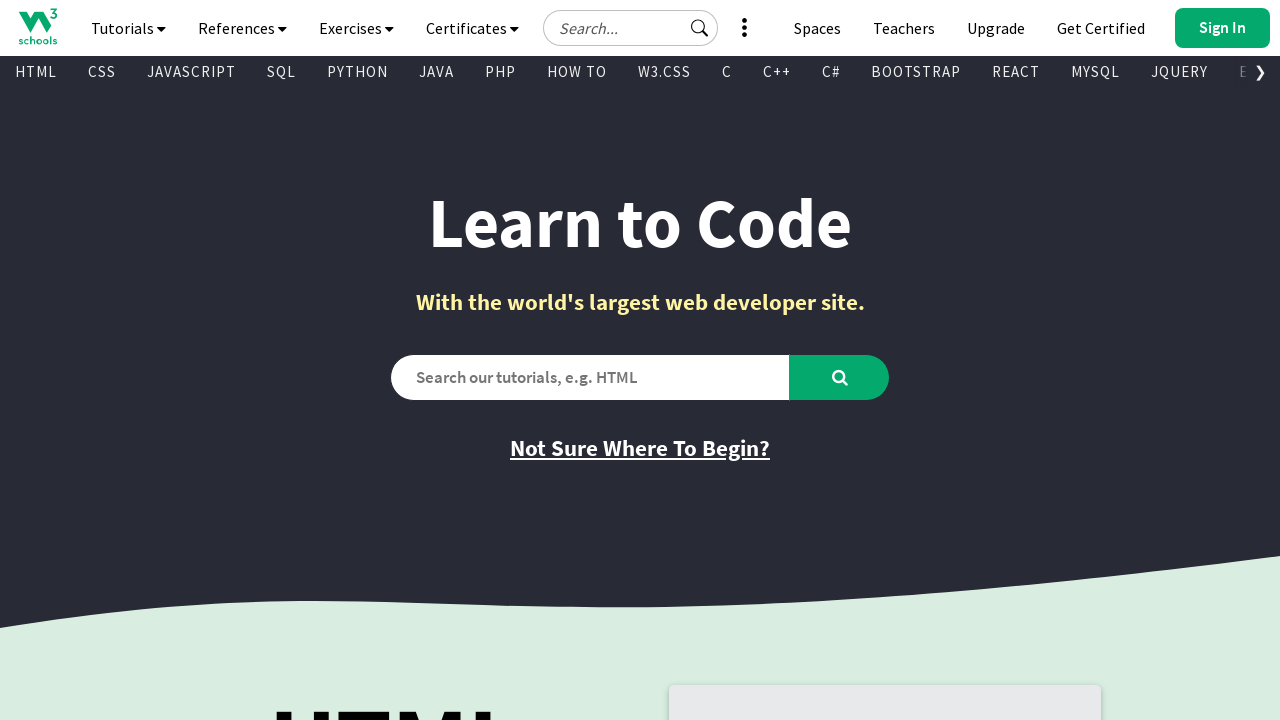

Retrieved text content from link 768: 'PHP Examples'
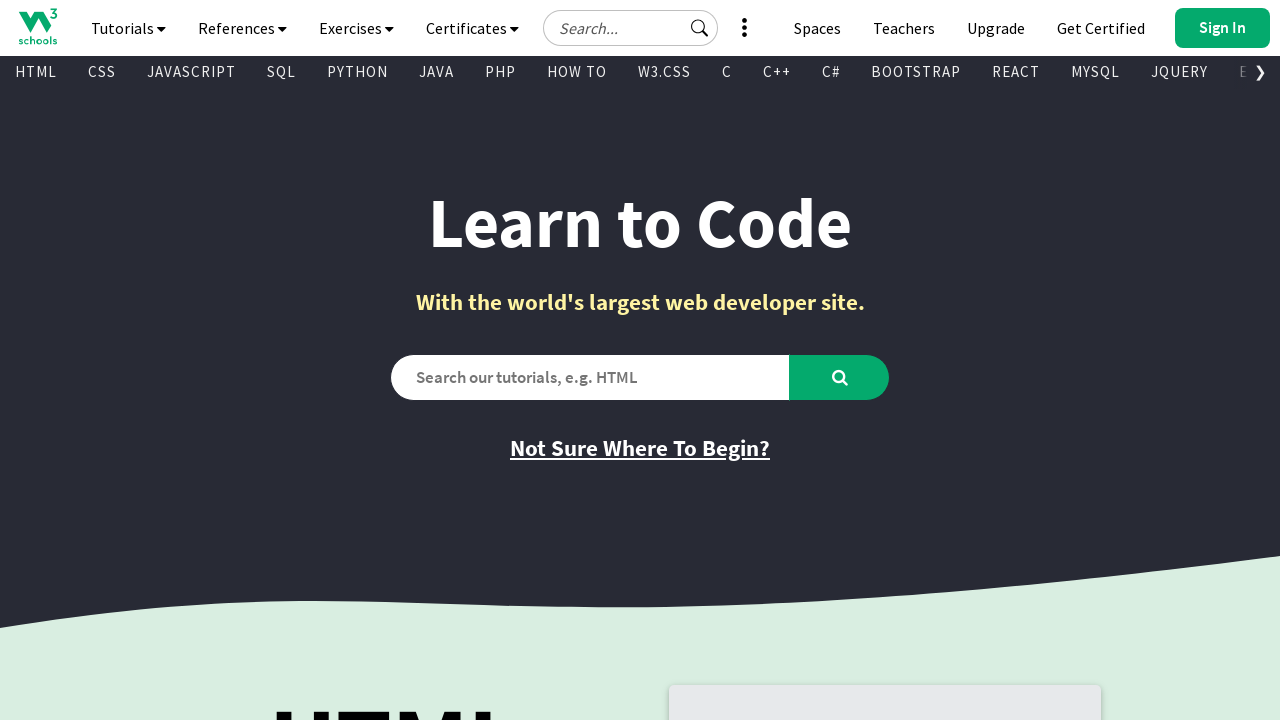

Retrieved href attribute from link 768: '/php/php_examples.asp'
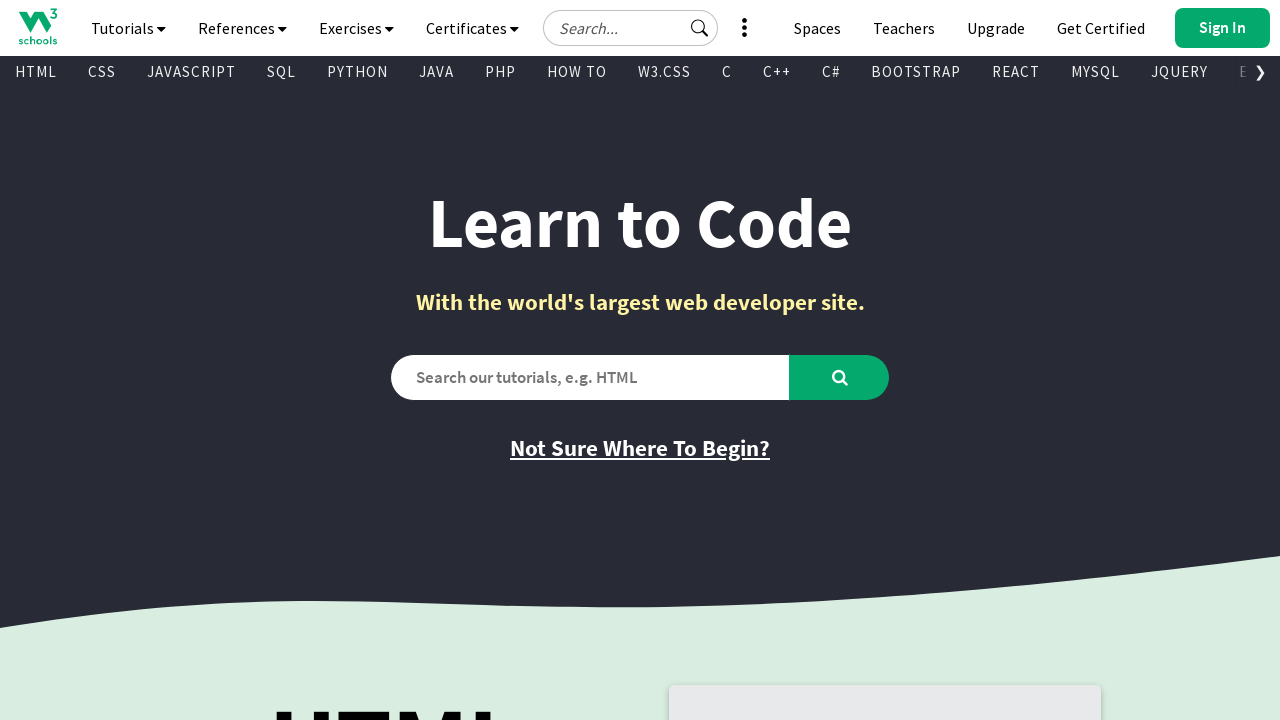

Retrieved text content from link 769: 'Java Examples'
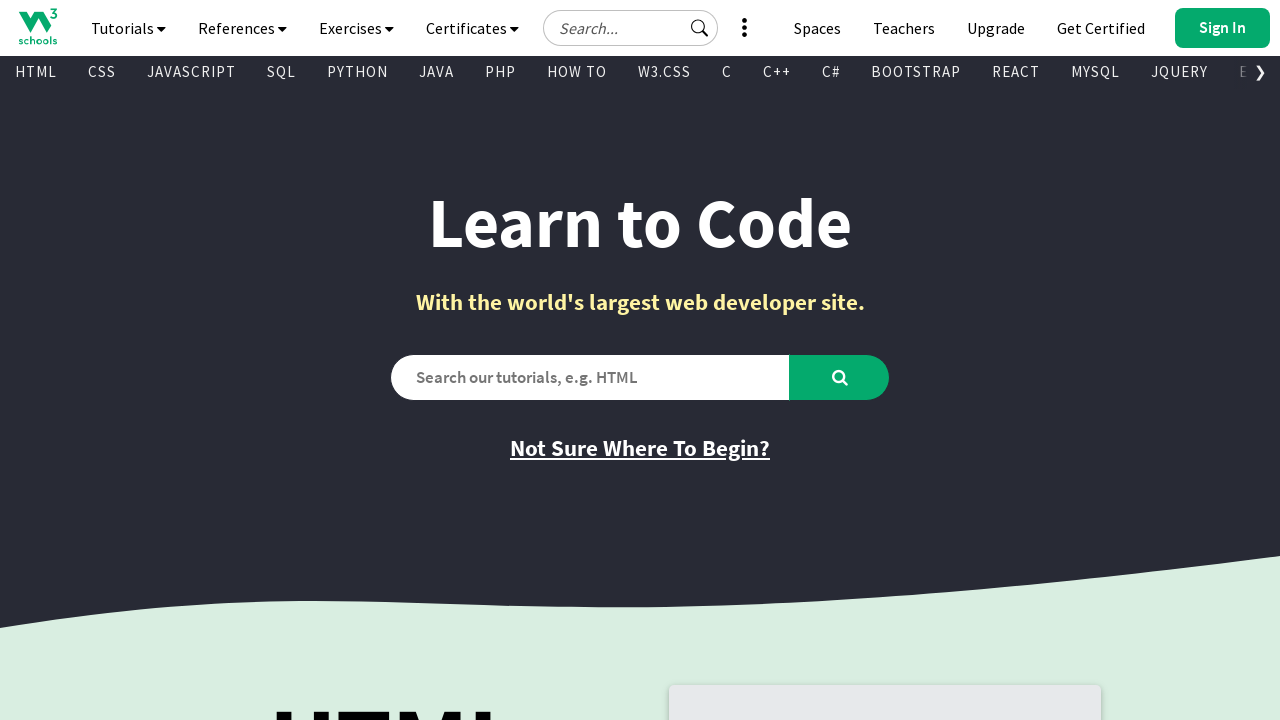

Retrieved href attribute from link 769: '/java/java_examples.asp'
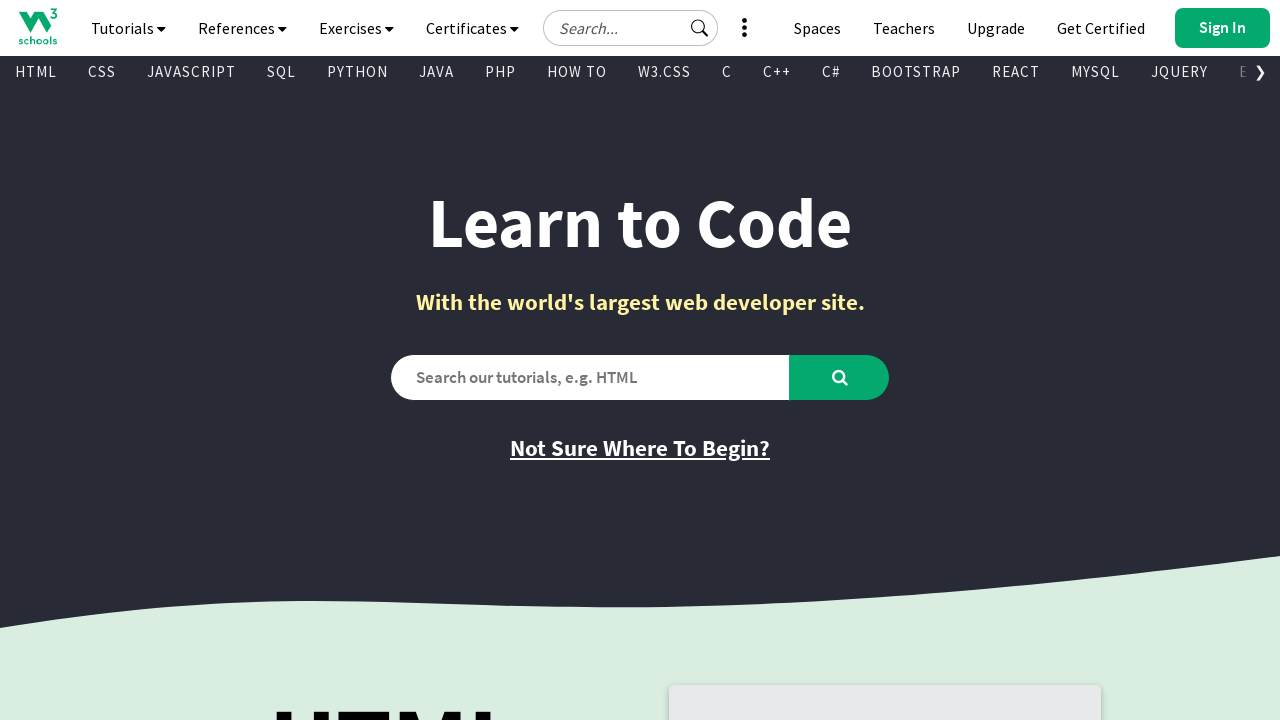

Retrieved text content from link 770: 'XML Examples'
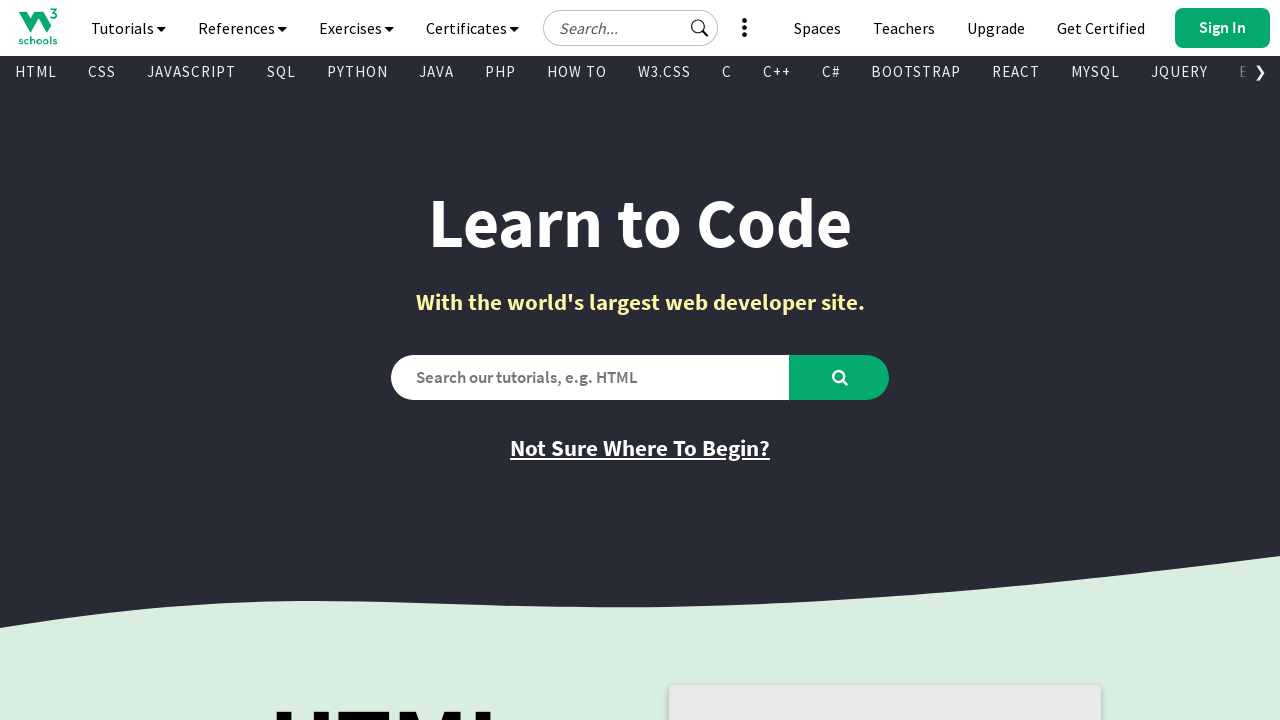

Retrieved href attribute from link 770: '/xml/xml_examples.asp'
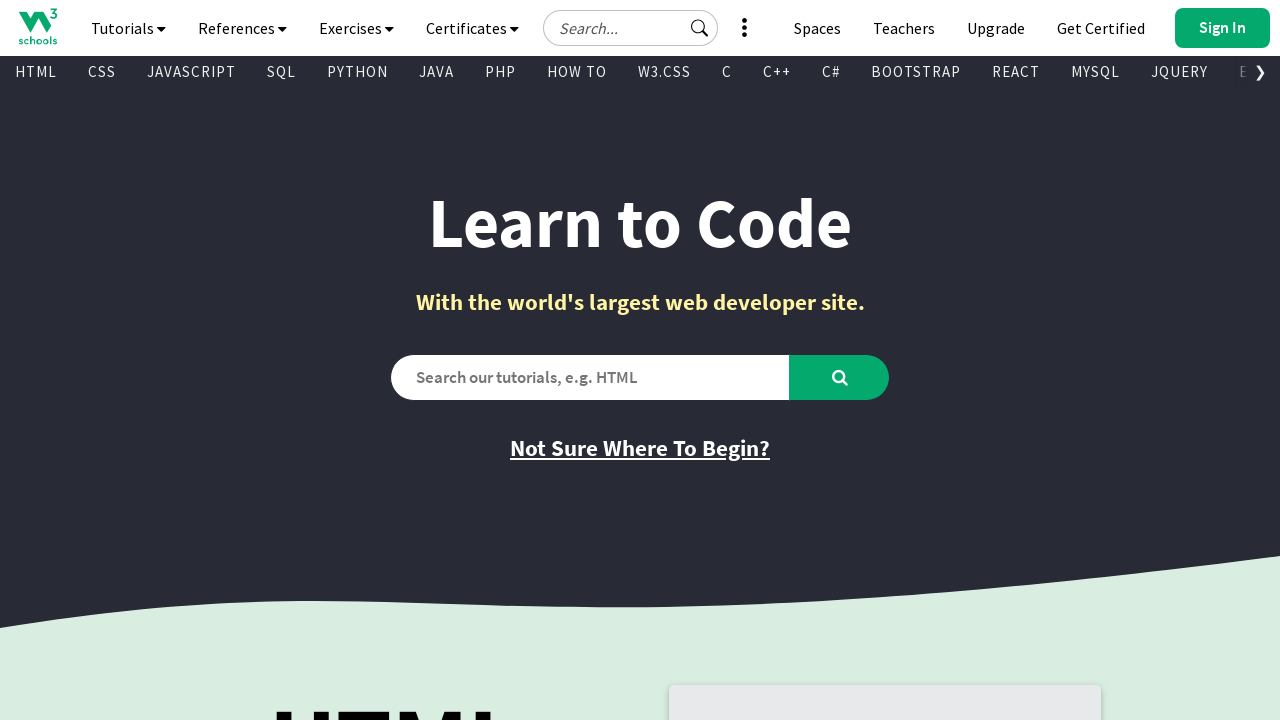

Retrieved text content from link 771: 'jQuery Examples'
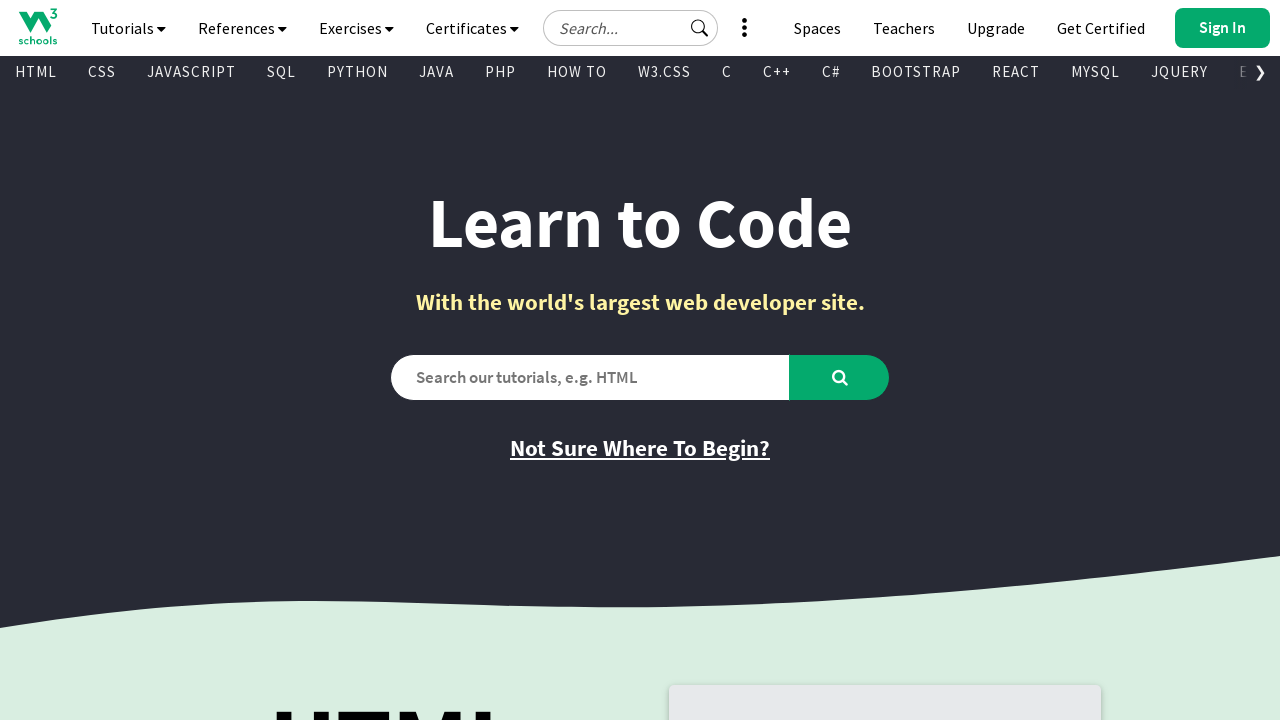

Retrieved href attribute from link 771: '/jquery/jquery_examples.asp'
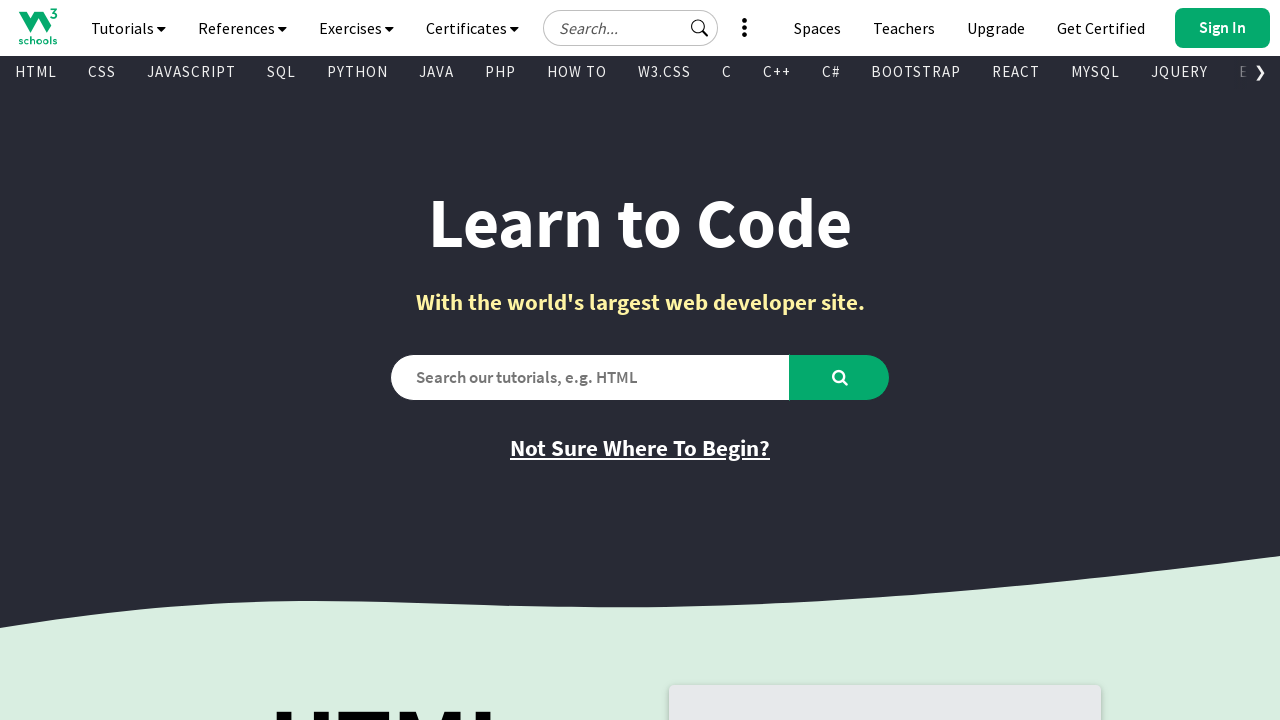

Retrieved text content from link 772: 'Get Certified'
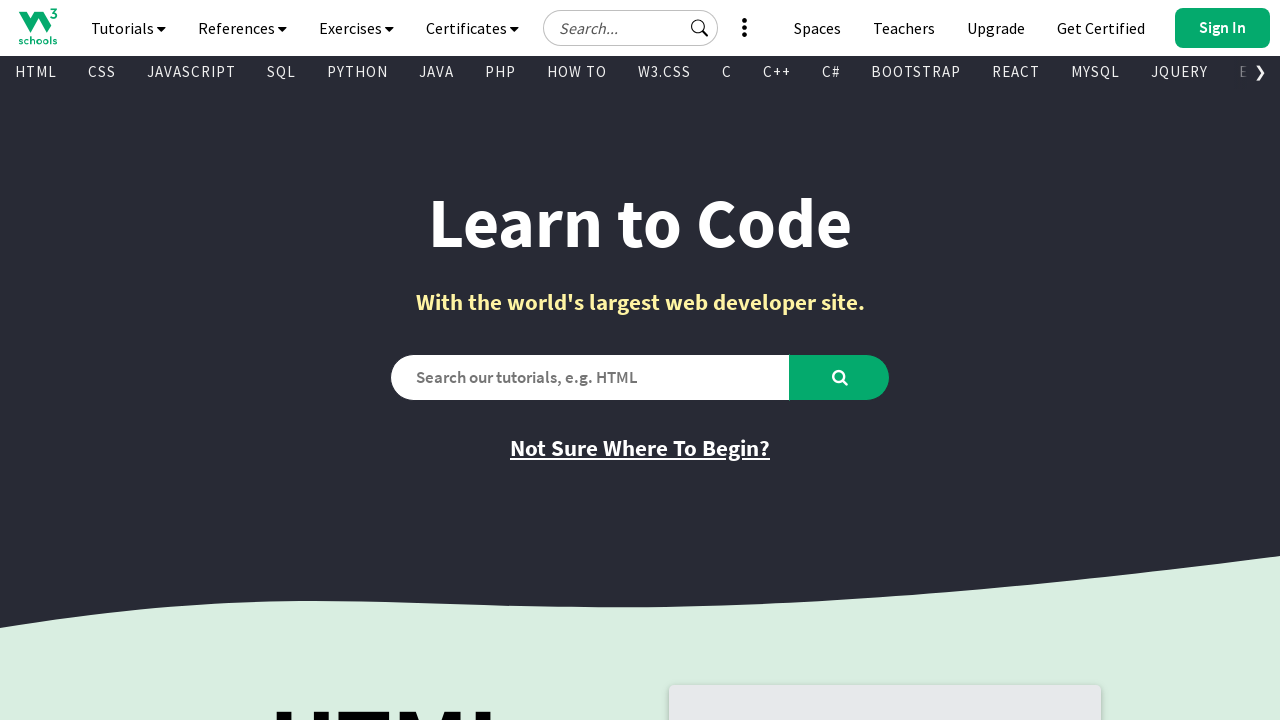

Retrieved href attribute from link 772: 'https://campus.w3schools.com/collections/course-catalog'
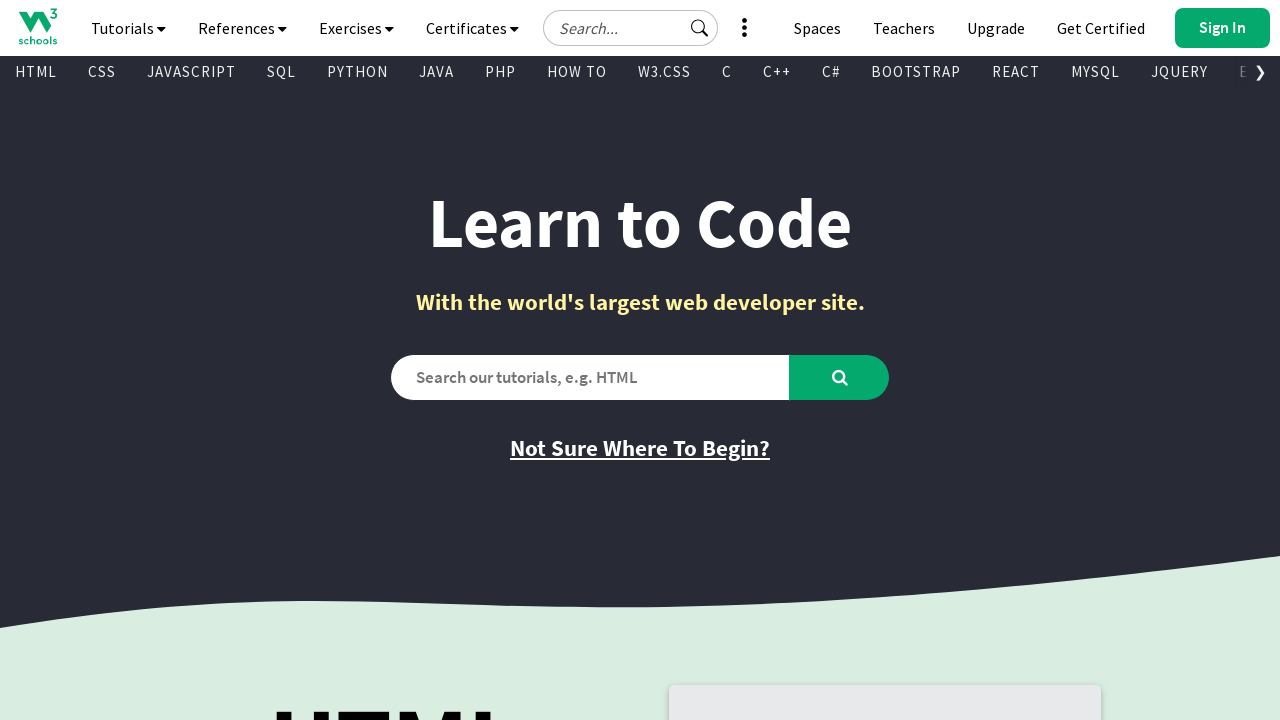

Retrieved text content from link 773: 'HTML Certificate'
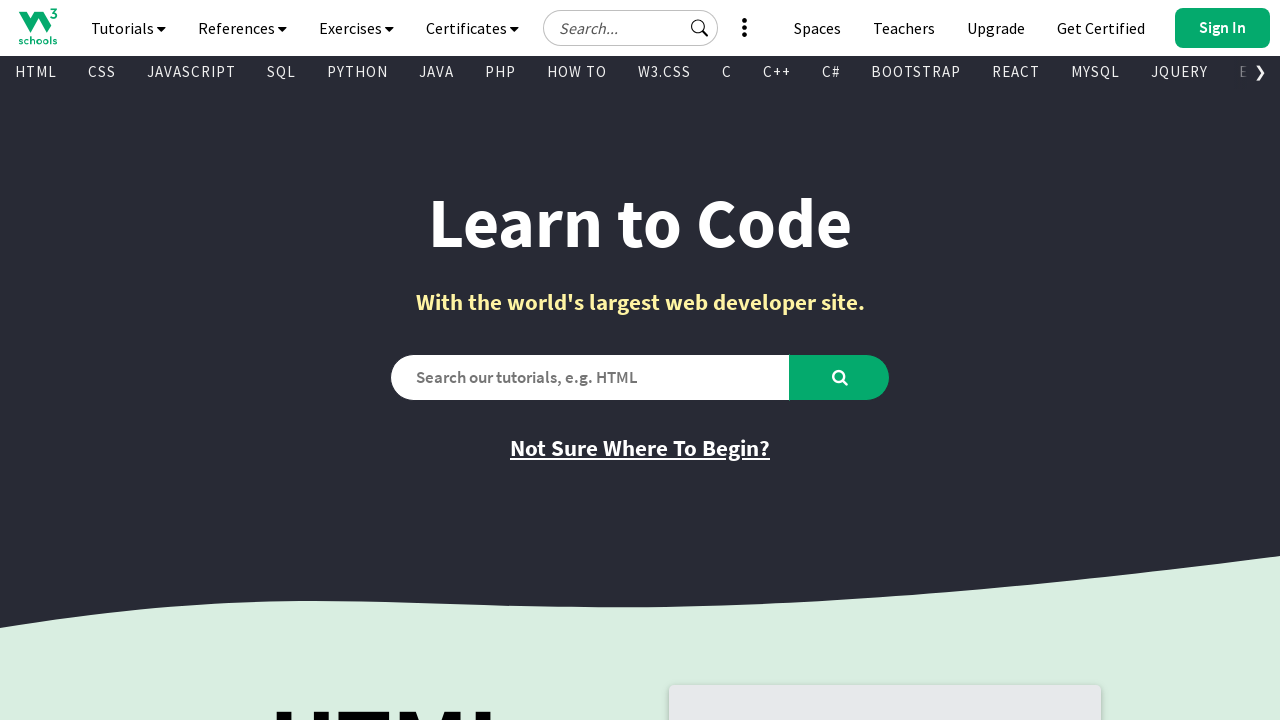

Retrieved href attribute from link 773: 'https://campus.w3schools.com/collections/certifications/products/html-certificate'
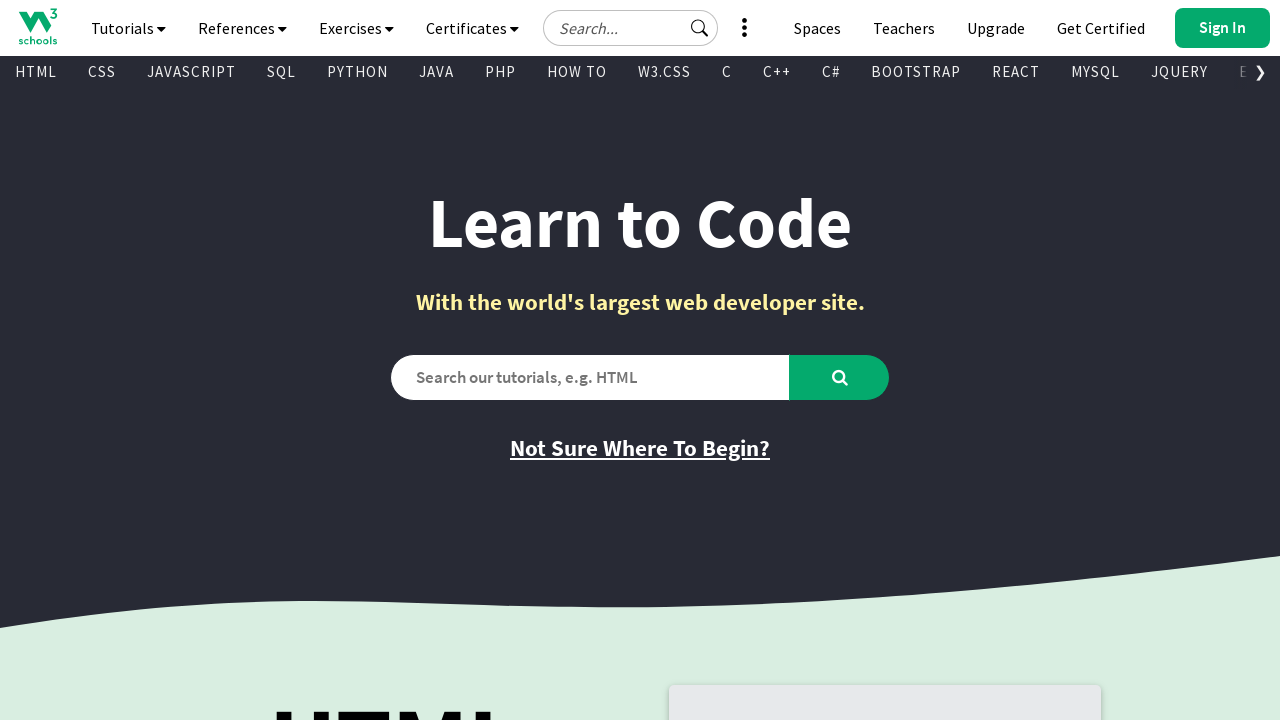

Retrieved text content from link 774: 'CSS Certificate'
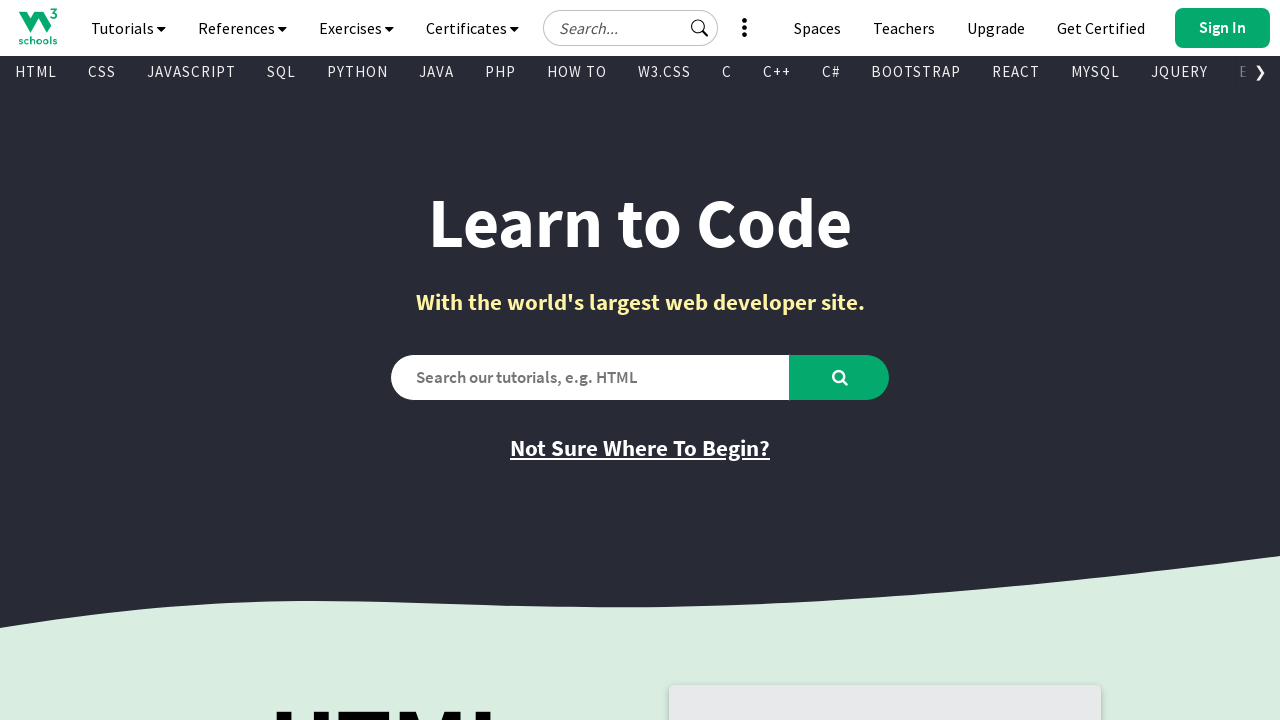

Retrieved href attribute from link 774: 'https://campus.w3schools.com/collections/certifications/products/css-certificate'
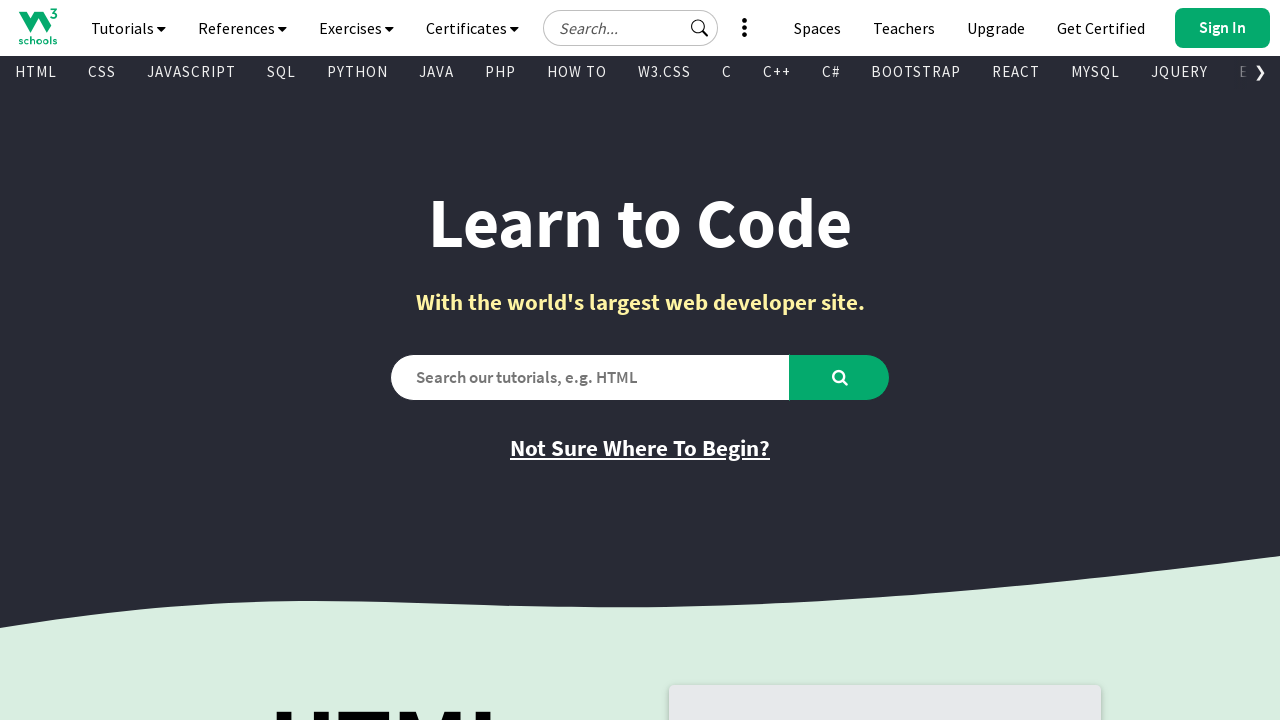

Retrieved text content from link 775: 'JavaScript Certificate'
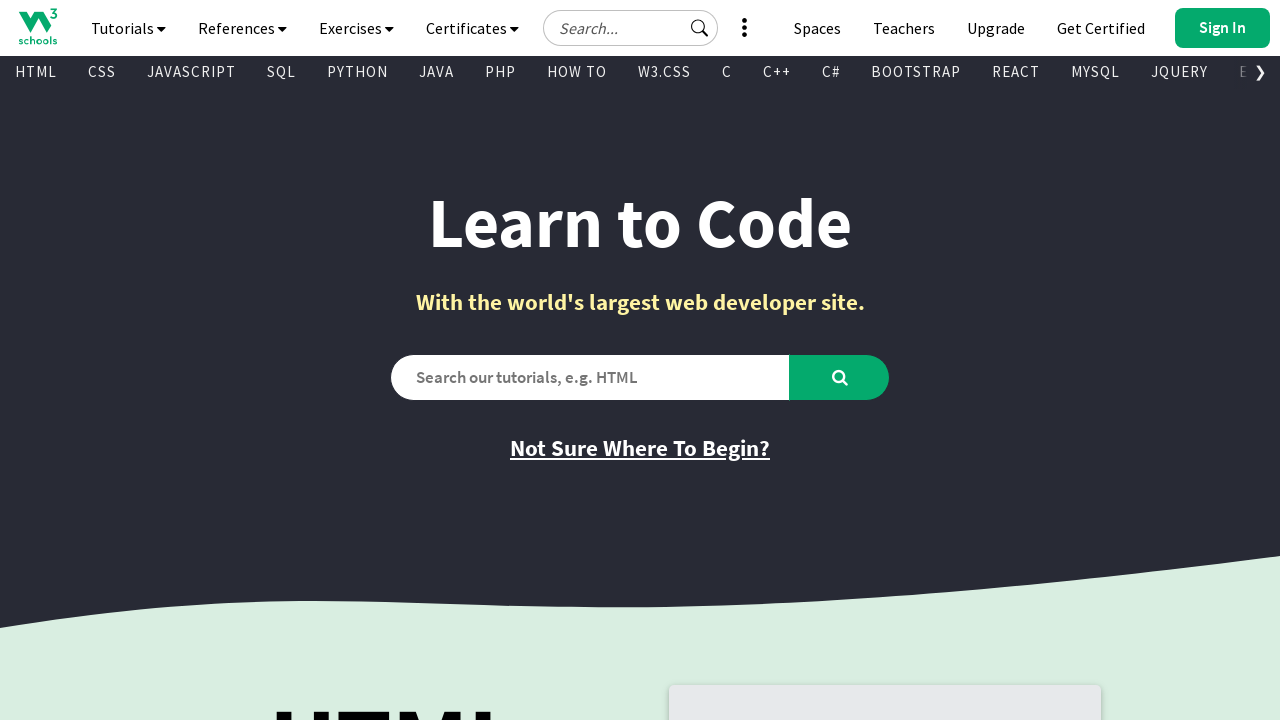

Retrieved href attribute from link 775: 'https://campus.w3schools.com/collections/certifications/products/javascript-certificate'
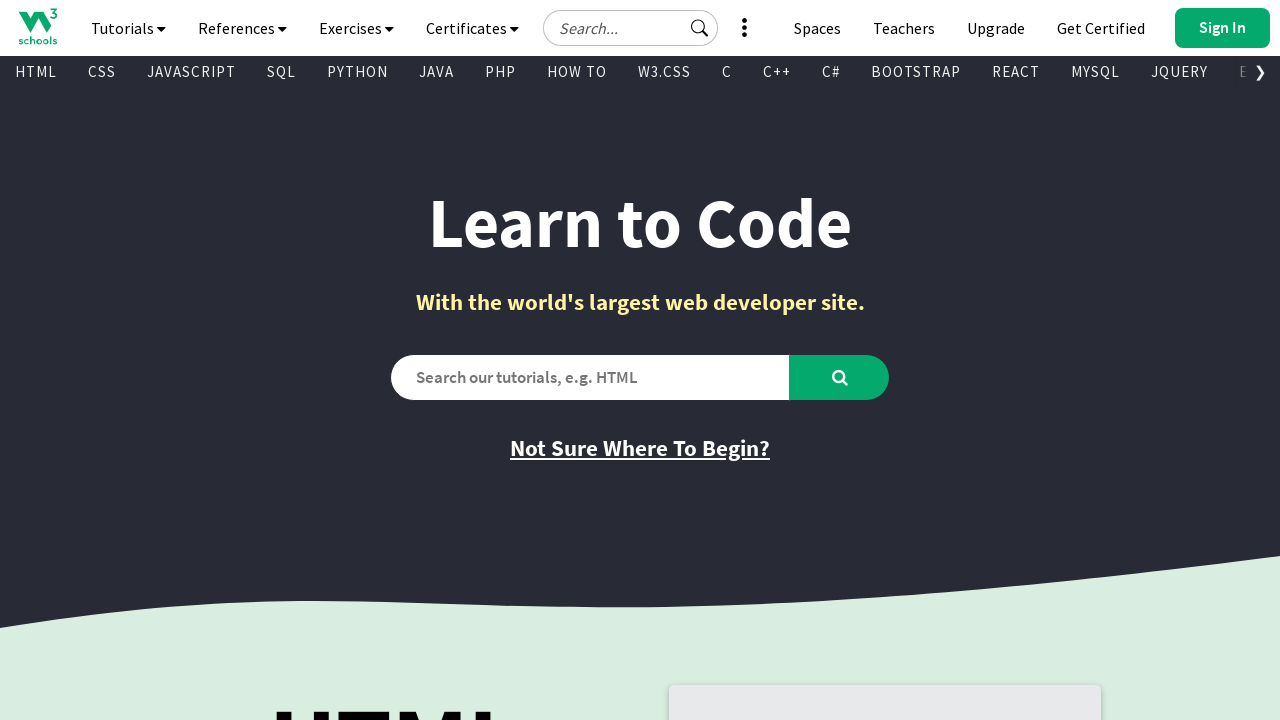

Retrieved text content from link 776: 'Front End Certificate'
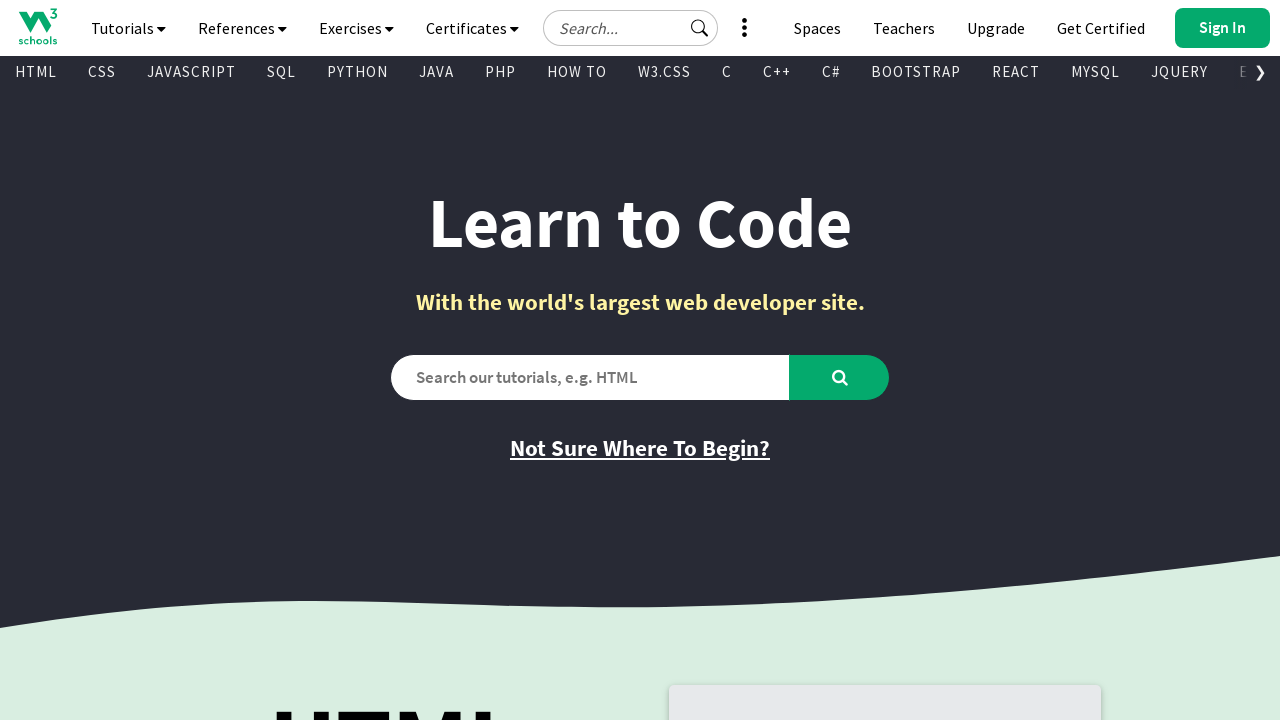

Retrieved href attribute from link 776: 'https://campus.w3schools.com/collections/certifications/products/front-end-certificate'
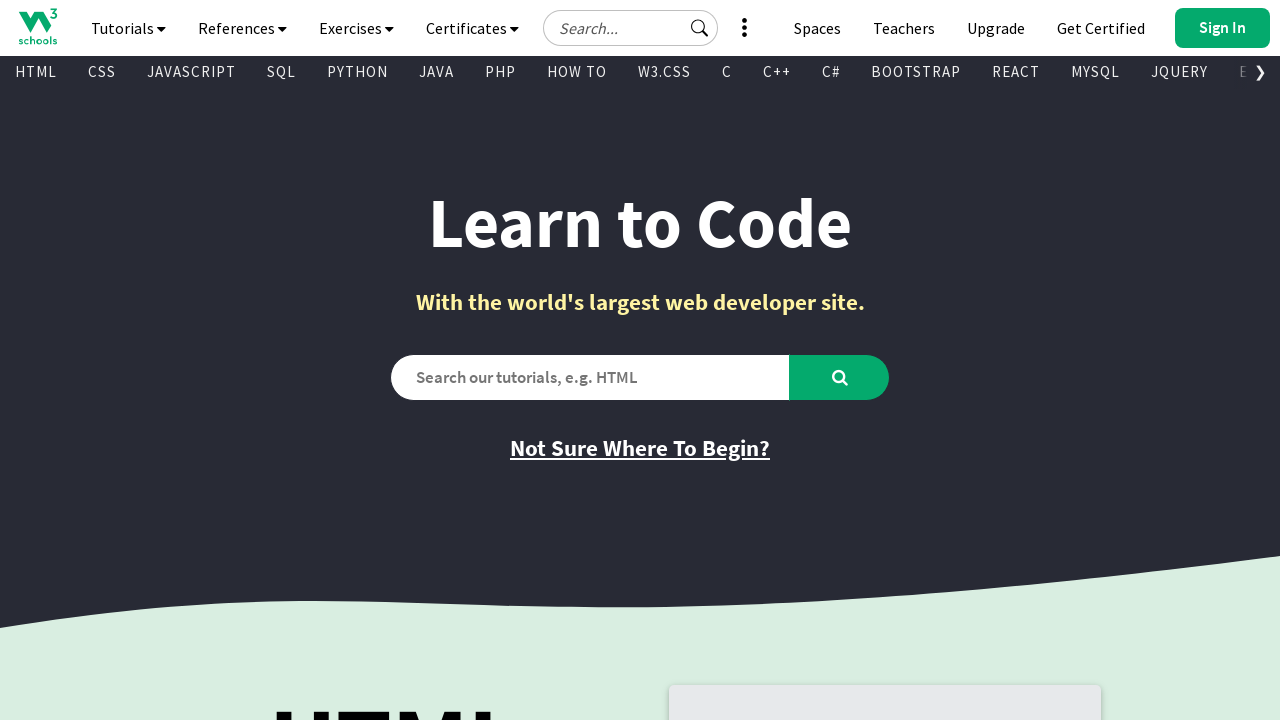

Retrieved text content from link 777: 'SQL Certificate'
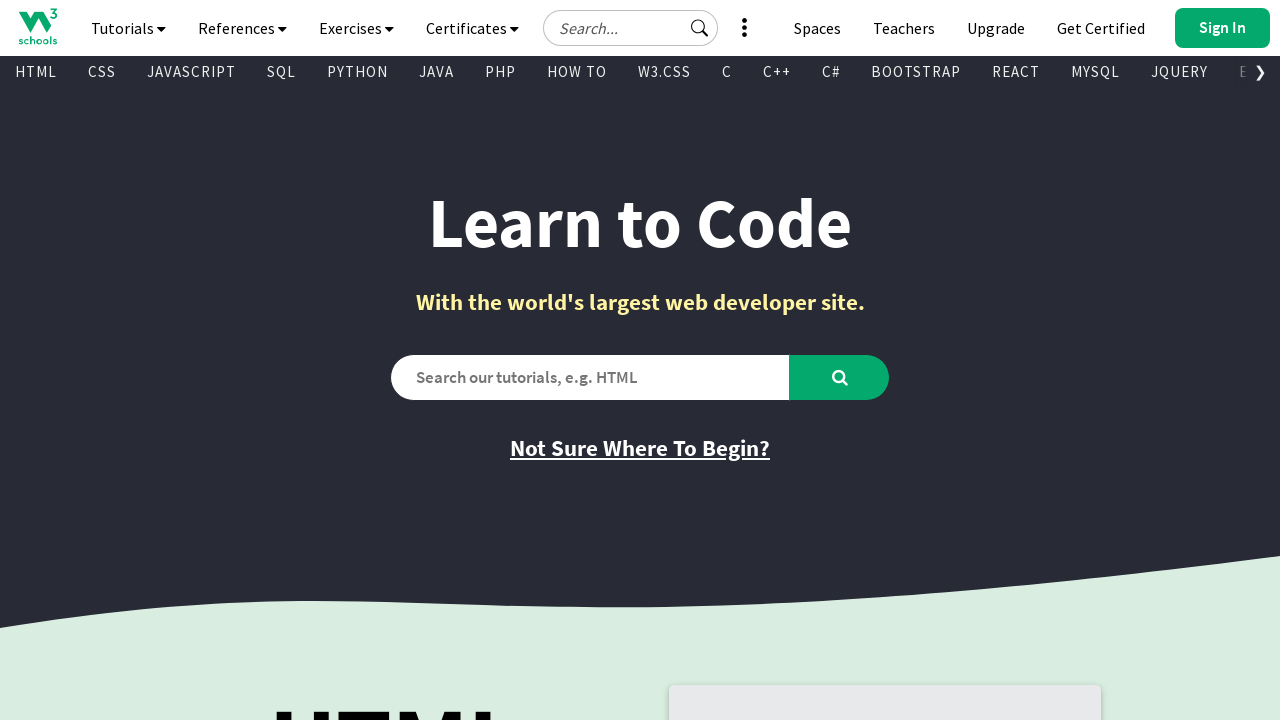

Retrieved href attribute from link 777: 'https://campus.w3schools.com/collections/certifications/products/sql-certificate'
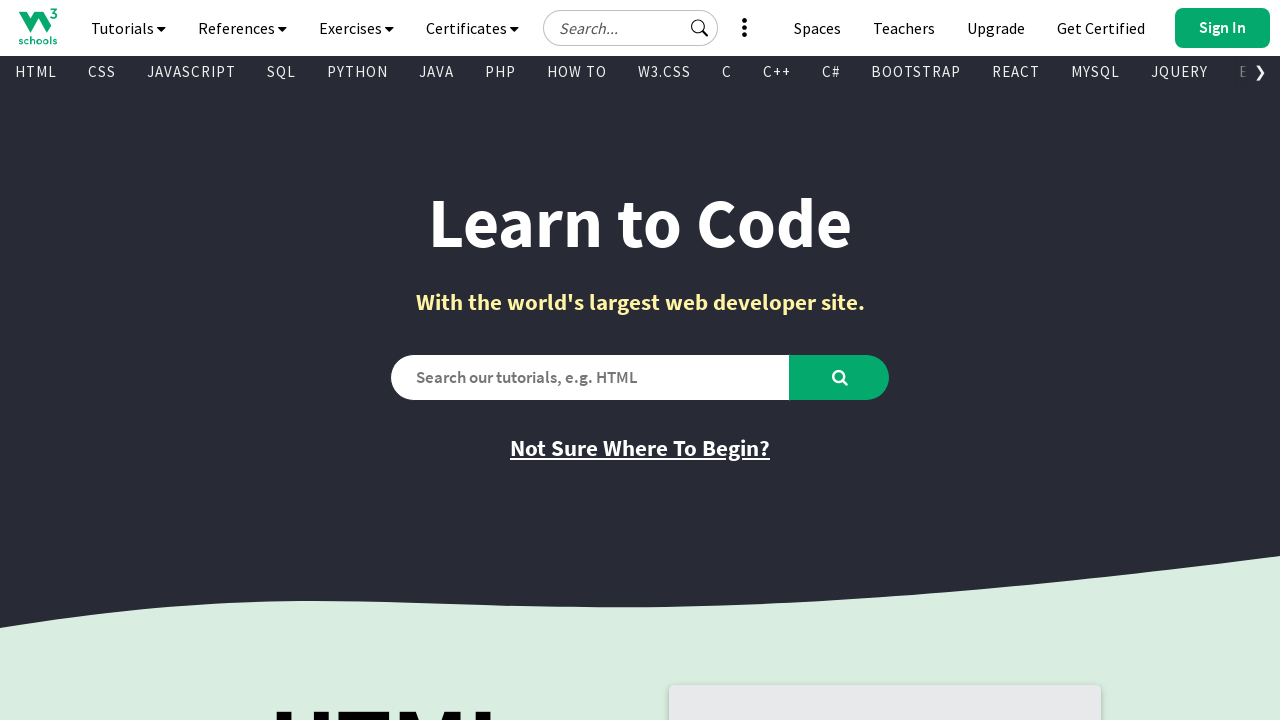

Retrieved text content from link 778: 'Python Certificate'
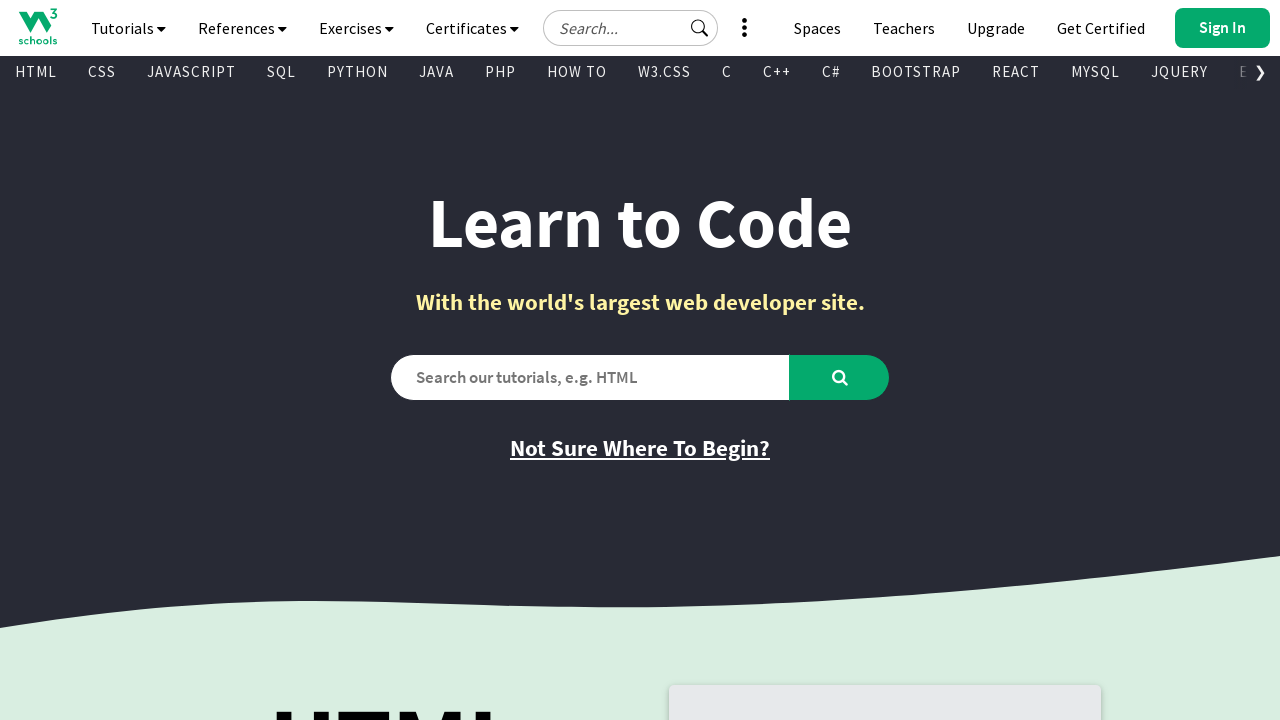

Retrieved href attribute from link 778: 'https://campus.w3schools.com/collections/certifications/products/python-certificate'
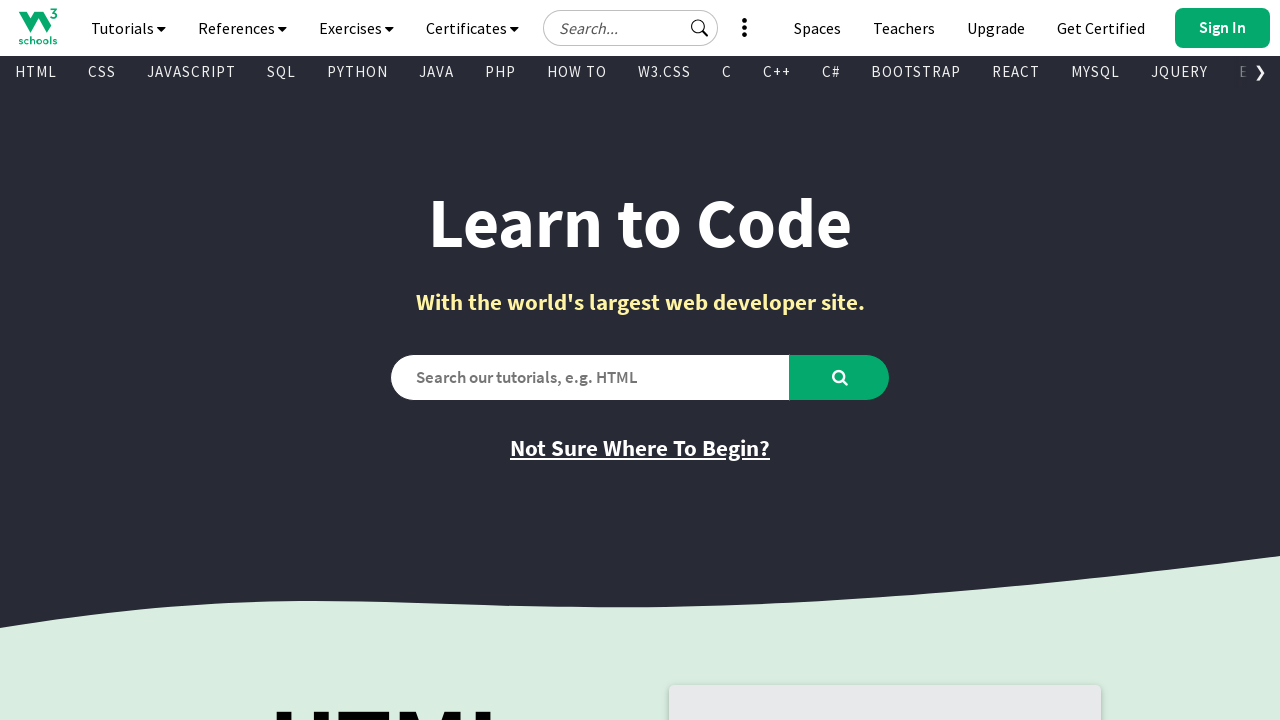

Retrieved text content from link 779: 'PHP Certificate'
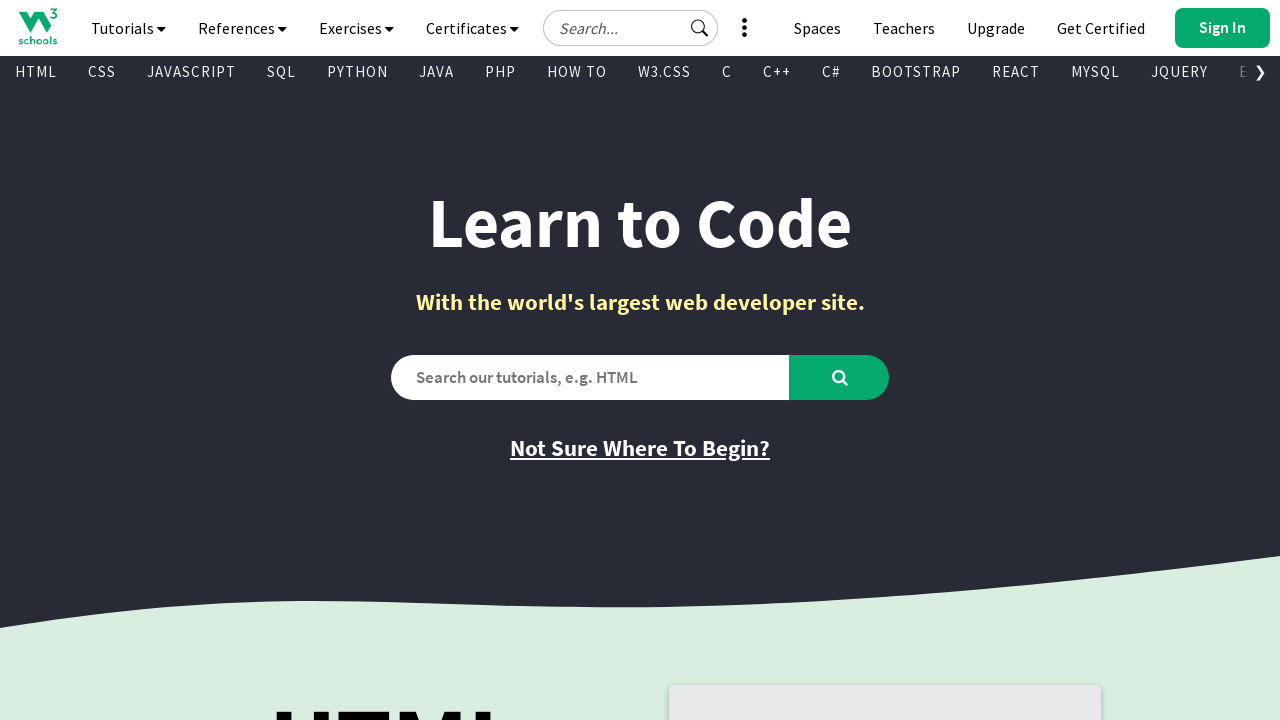

Retrieved href attribute from link 779: 'https://campus.w3schools.com/collections/certifications/products/php-certificate'
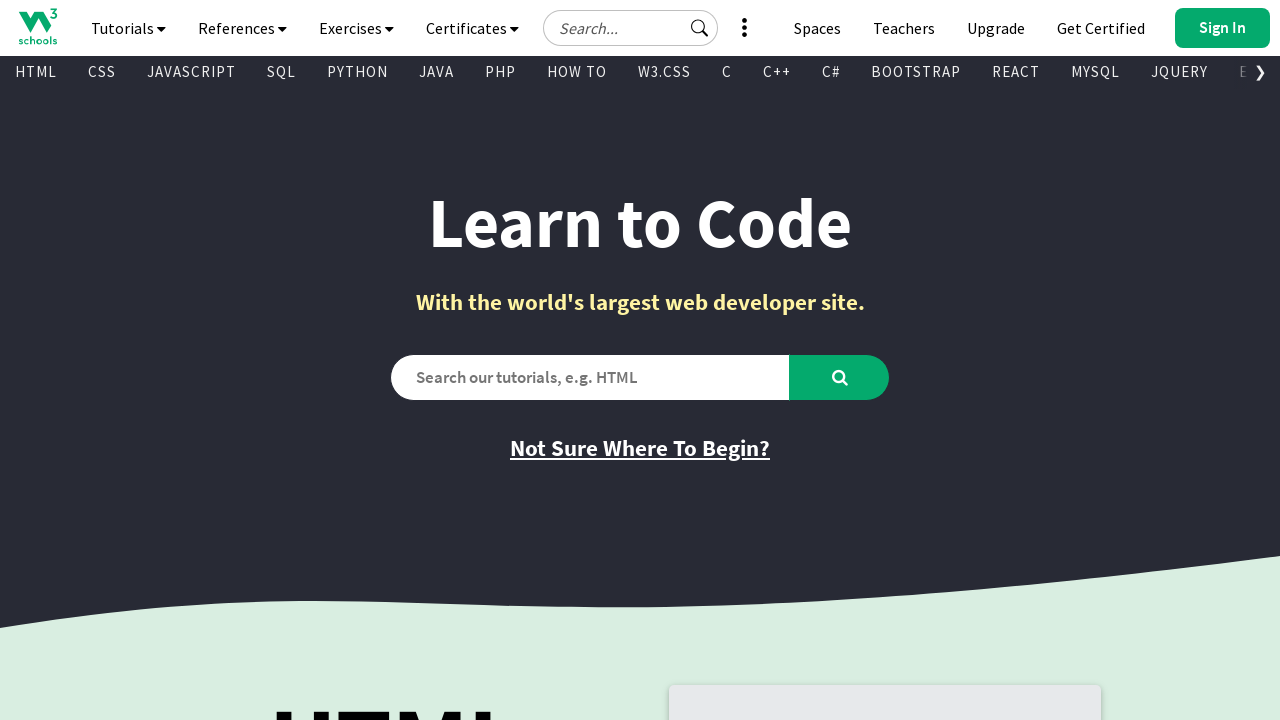

Retrieved text content from link 780: 'jQuery Certificate'
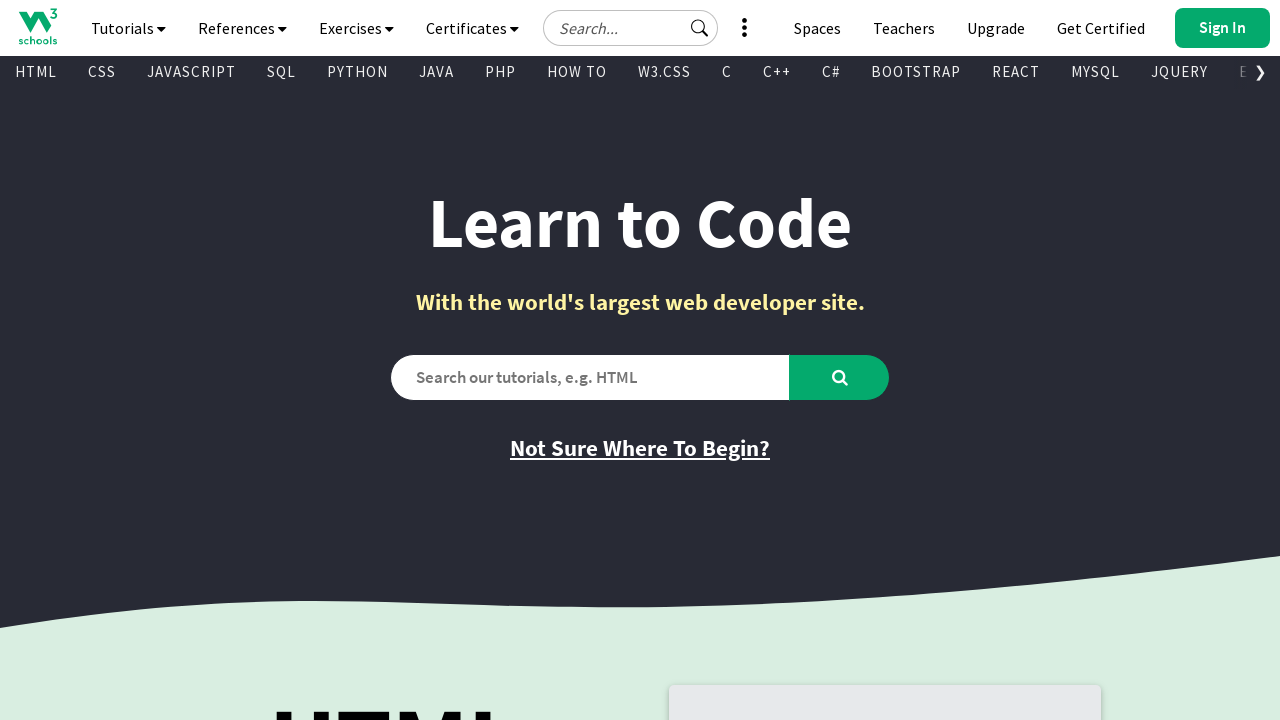

Retrieved href attribute from link 780: 'https://campus.w3schools.com/collections/certifications/products/jquery-certificate'
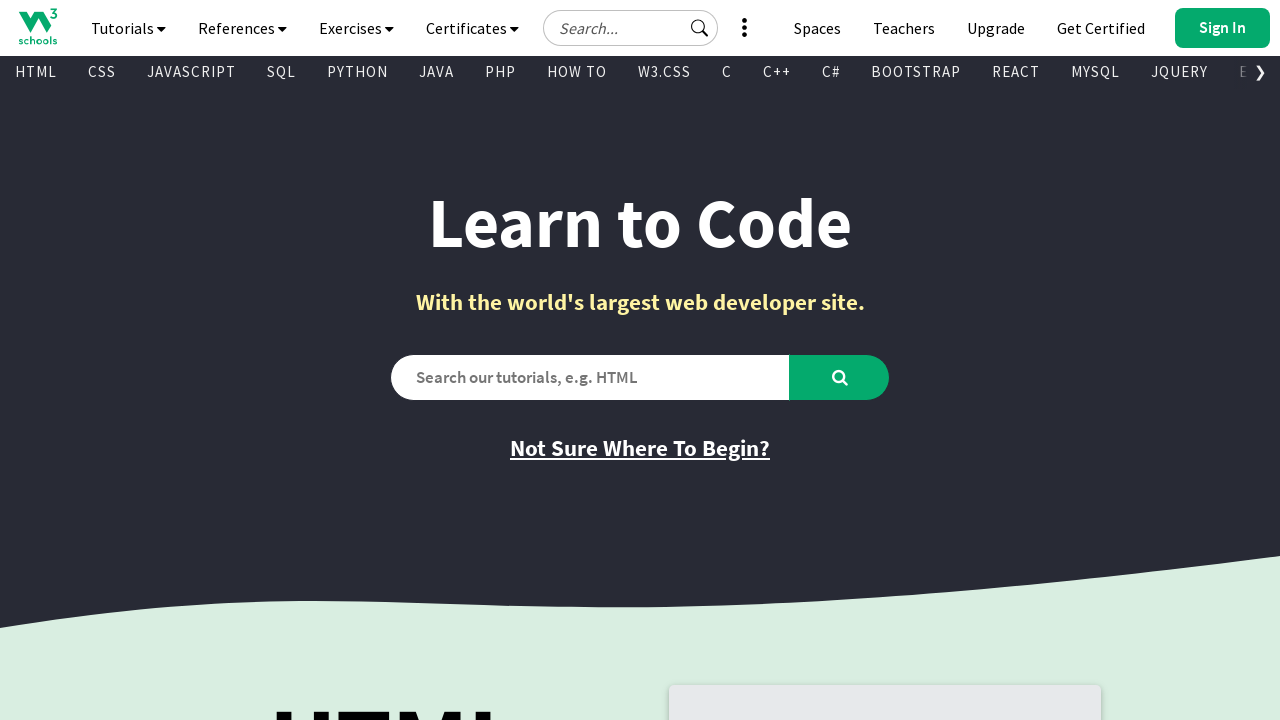

Retrieved text content from link 781: 'Java Certificate'
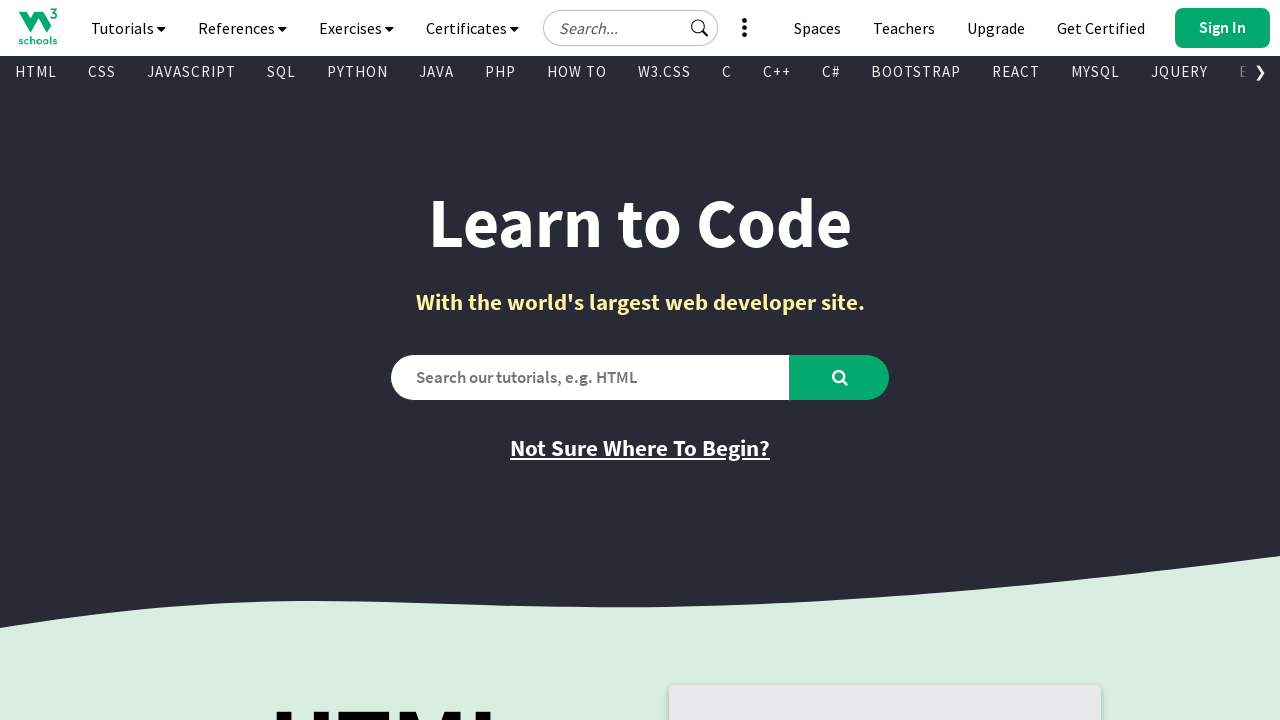

Retrieved href attribute from link 781: 'https://campus.w3schools.com/collections/certifications/products/java-certificate'
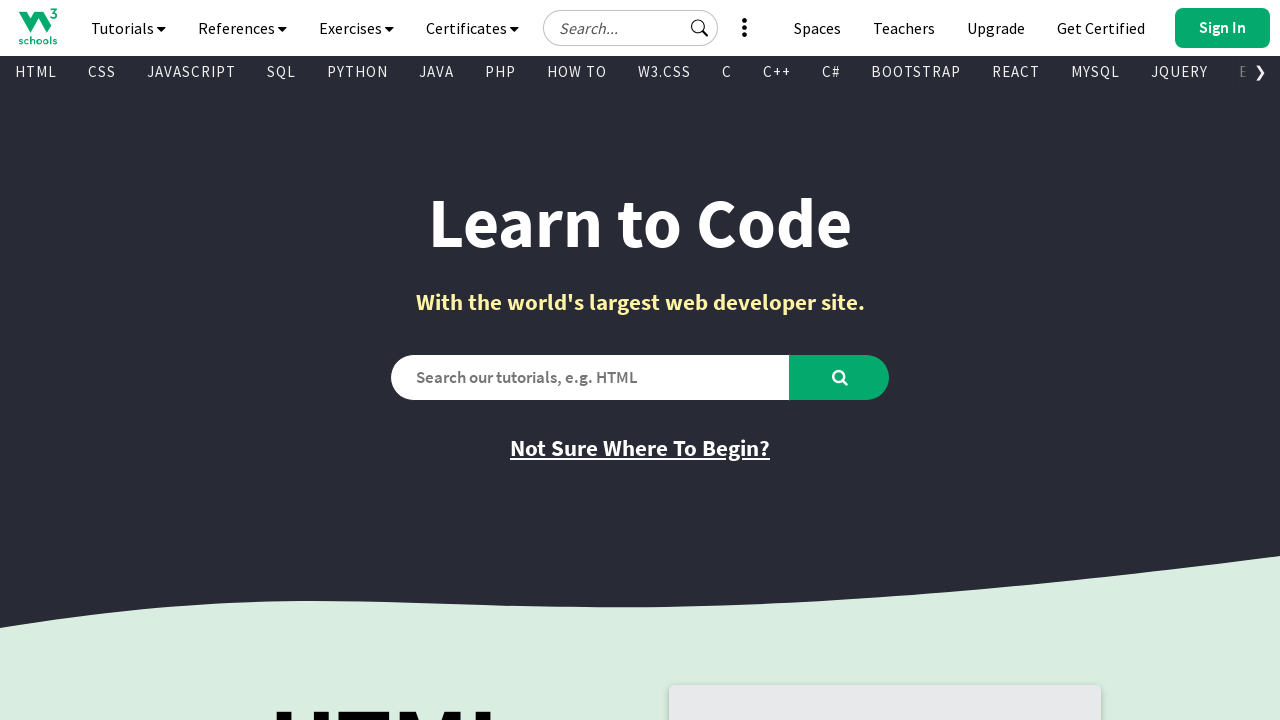

Retrieved text content from link 782: 'C++ Certificate'
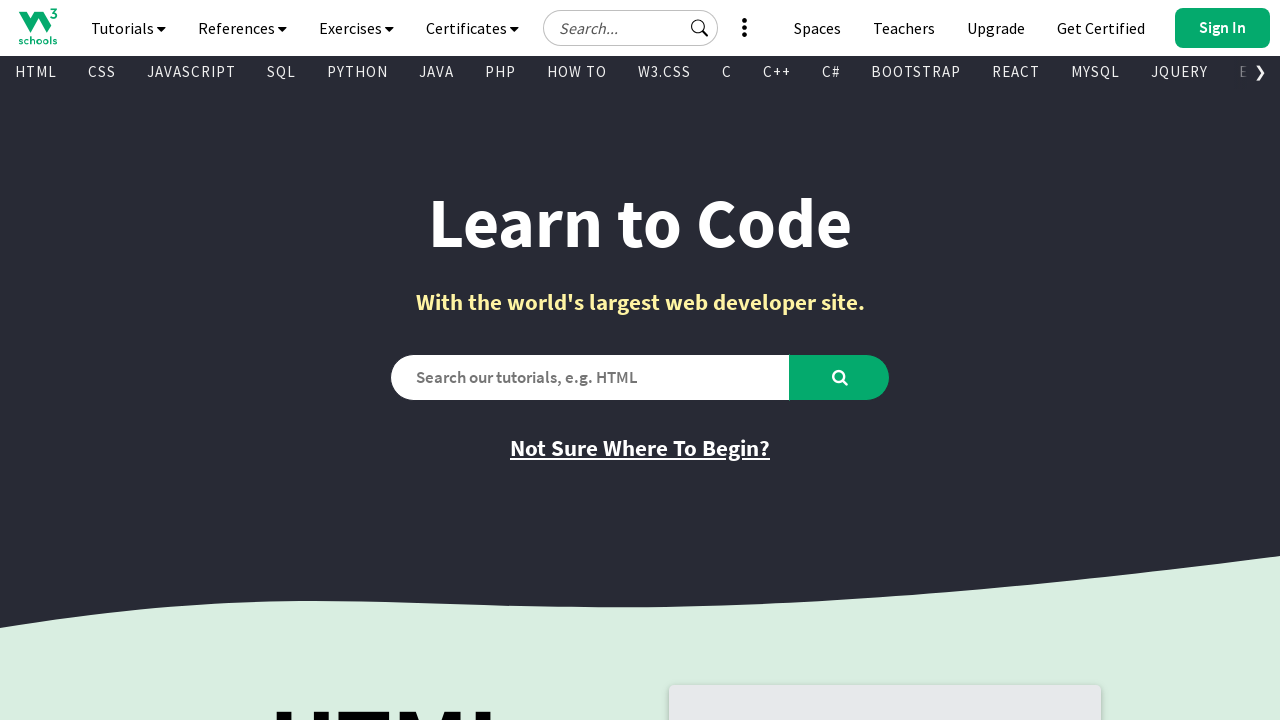

Retrieved href attribute from link 782: 'https://campus.w3schools.com/collections/certifications/products/c-certificate'
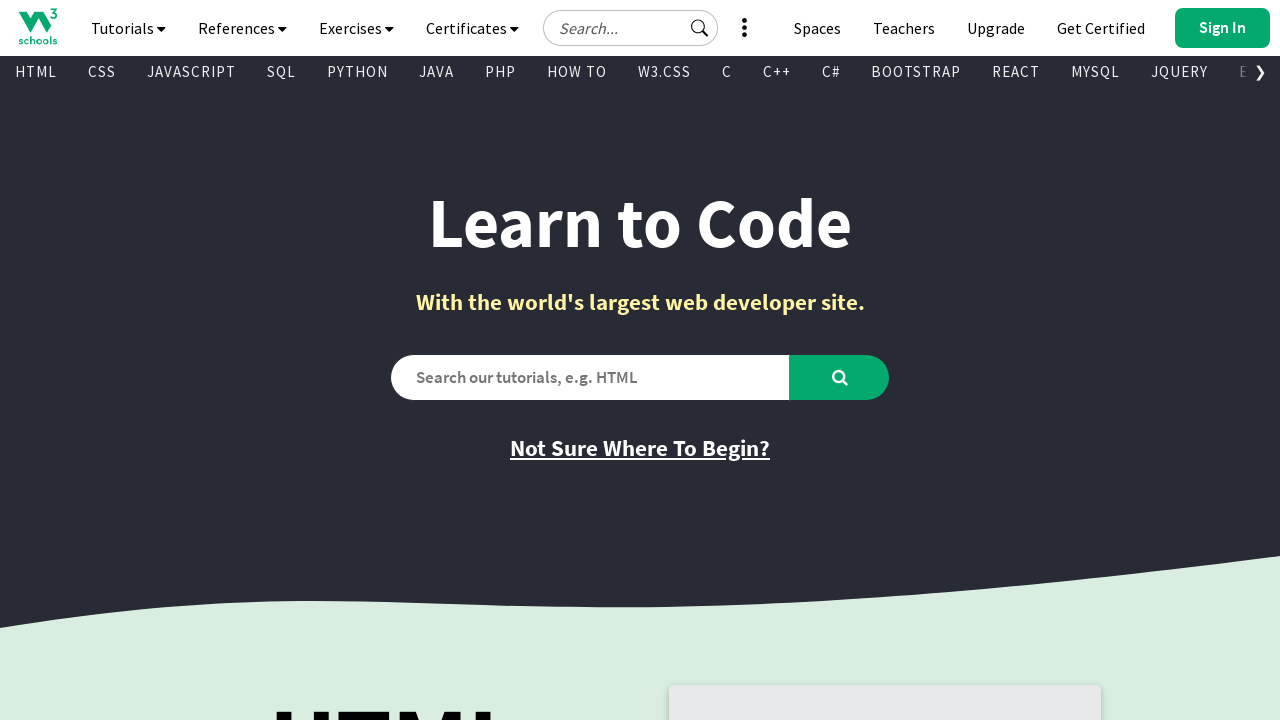

Retrieved text content from link 783: 'C# Certificate'
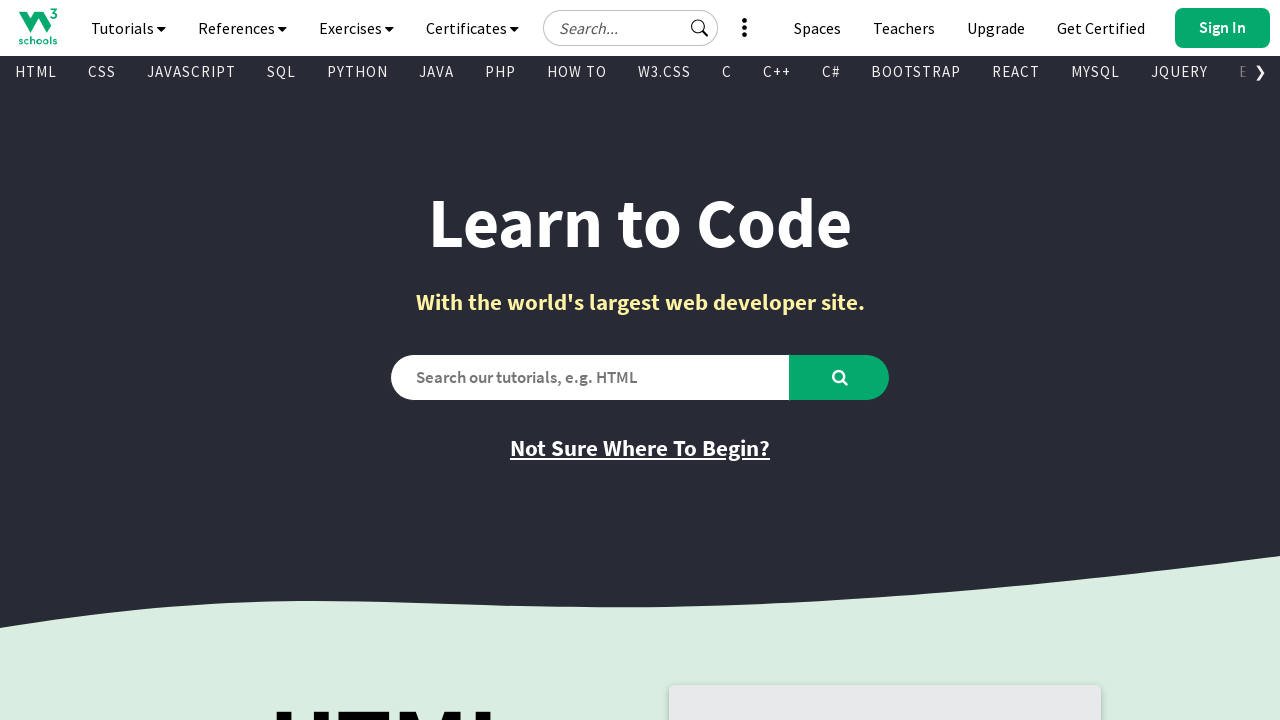

Retrieved href attribute from link 783: 'https://campus.w3schools.com/collections/certifications/products/c-certificate-1'
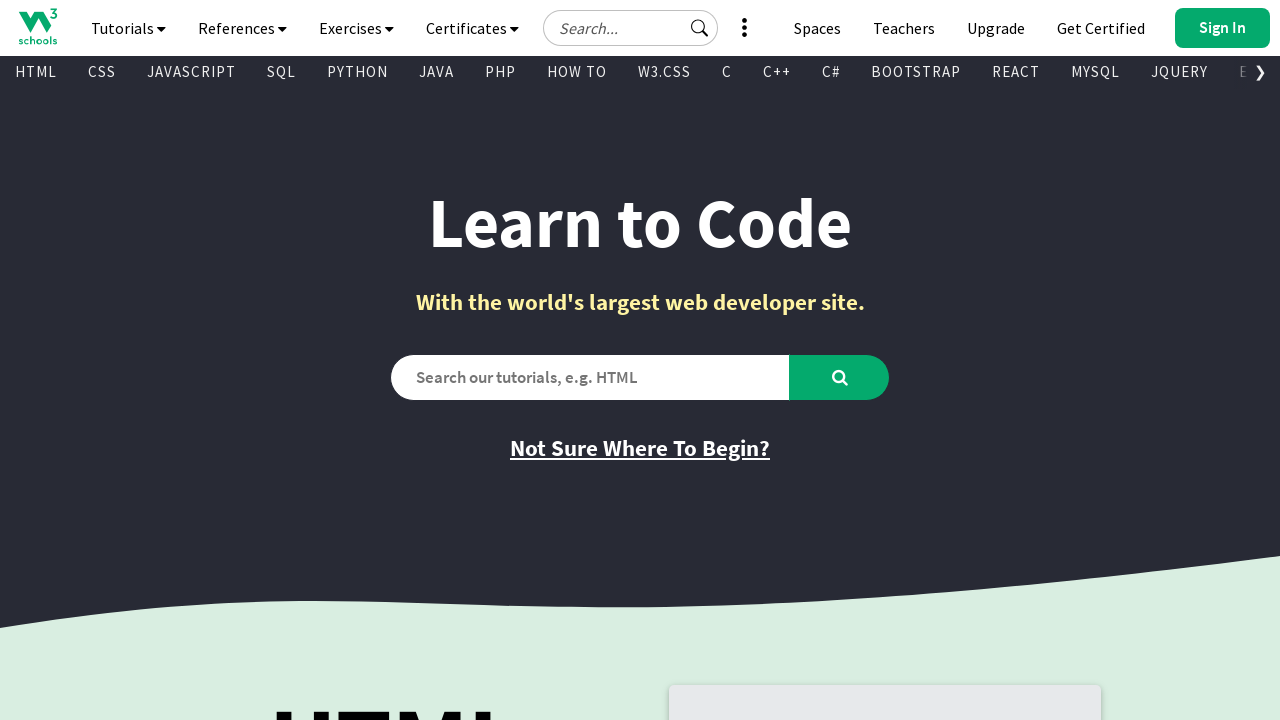

Retrieved text content from link 784: 'XML Certificate'
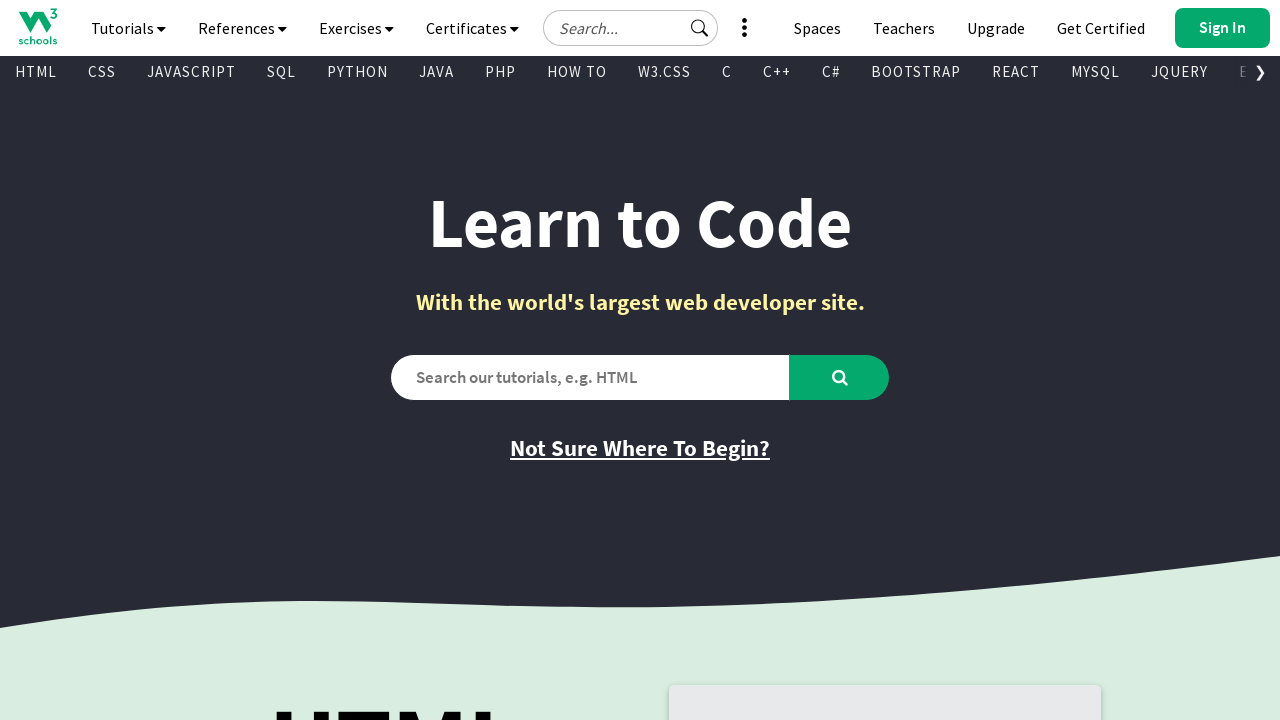

Retrieved href attribute from link 784: 'https://campus.w3schools.com/collections/certifications/products/xml-certificate'
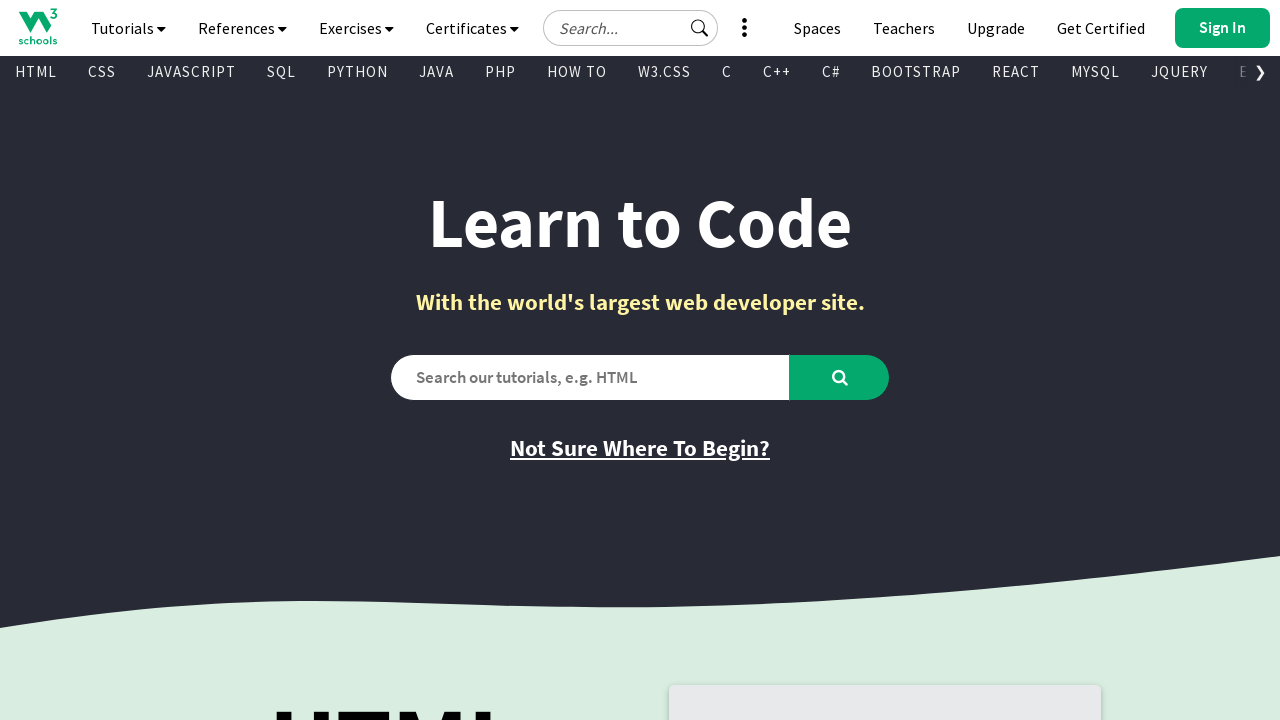

Retrieved text content from link 785: ''
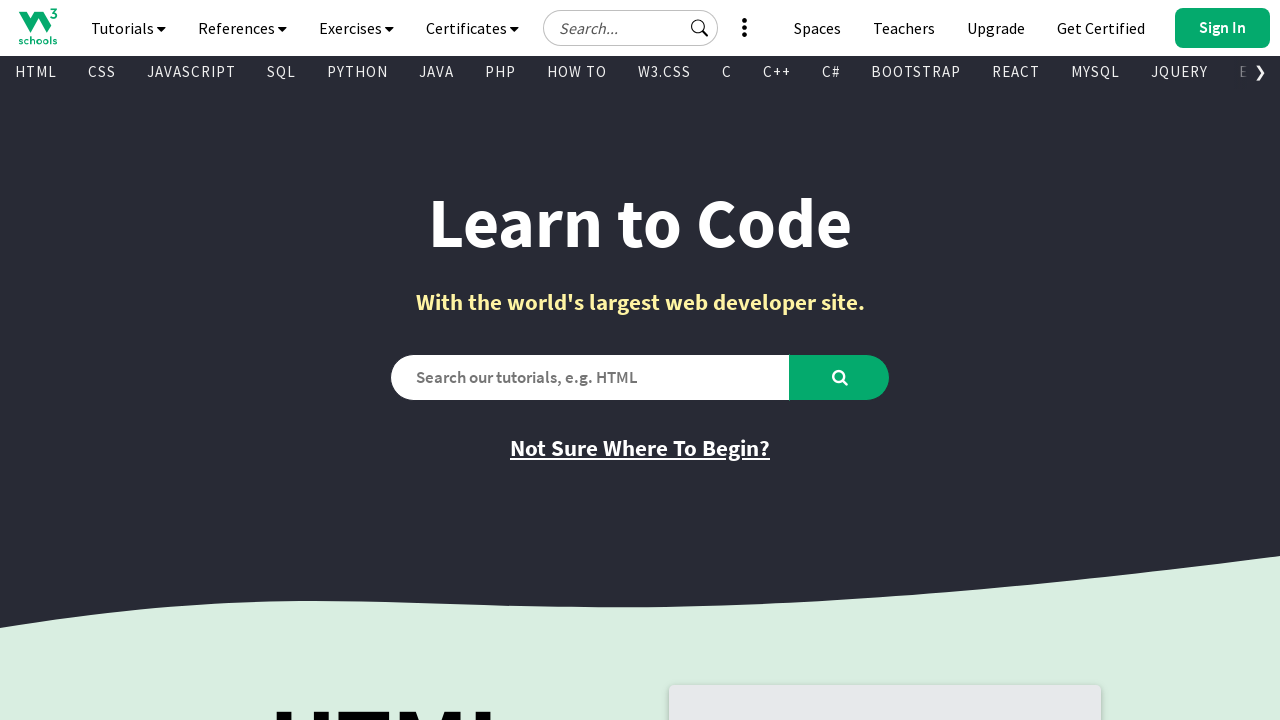

Retrieved href attribute from link 785: 'https://www.youtube.com/@w3schools'
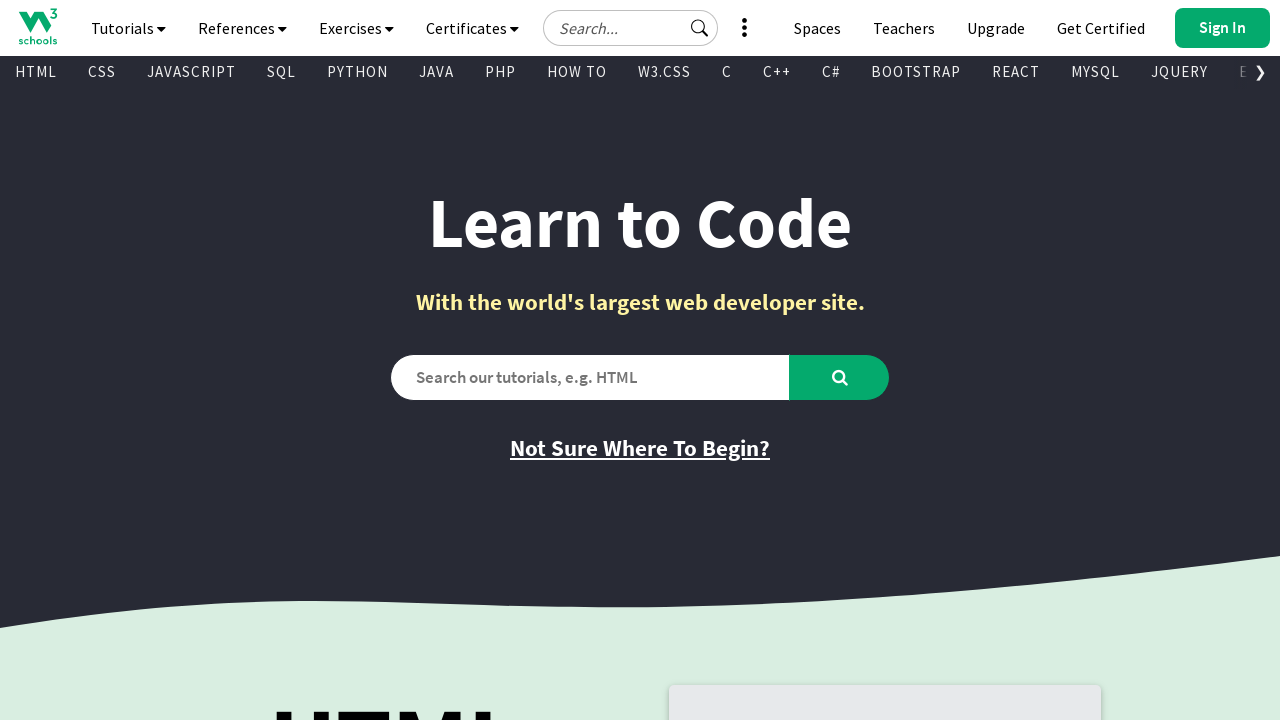

Retrieved text content from link 786: ''
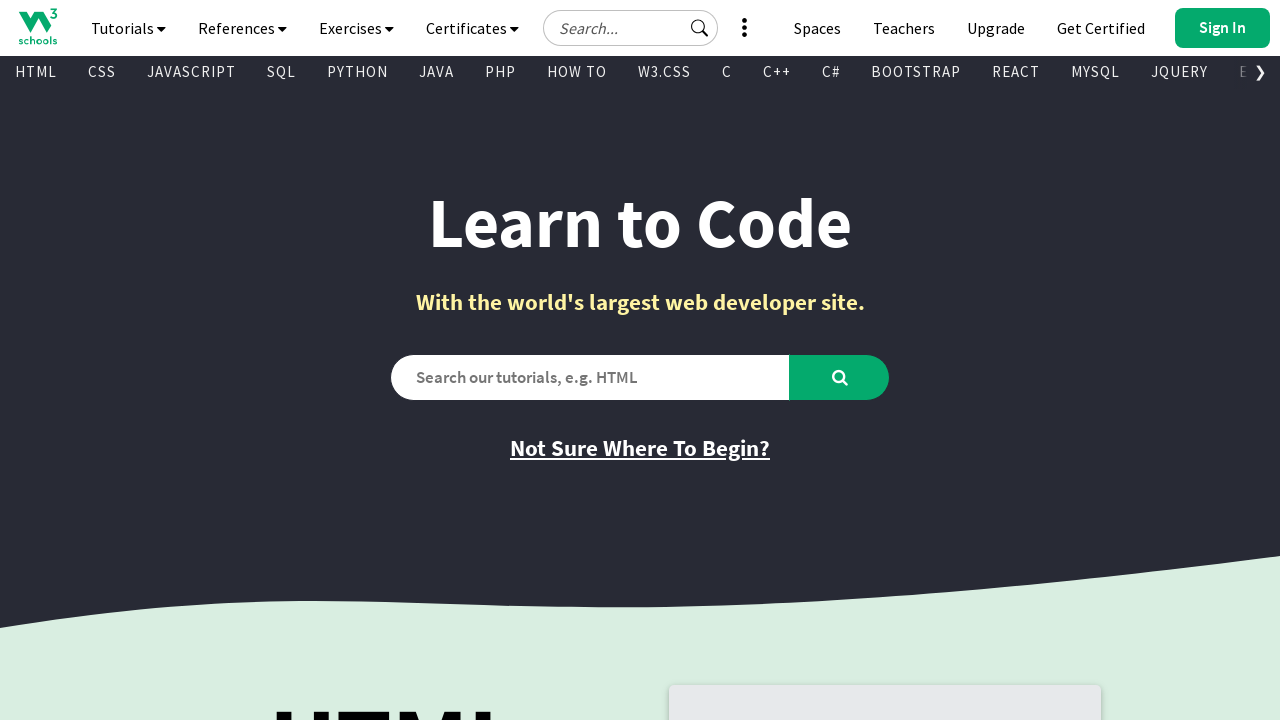

Retrieved href attribute from link 786: 'https://www.linkedin.com/company/w3schools.com/'
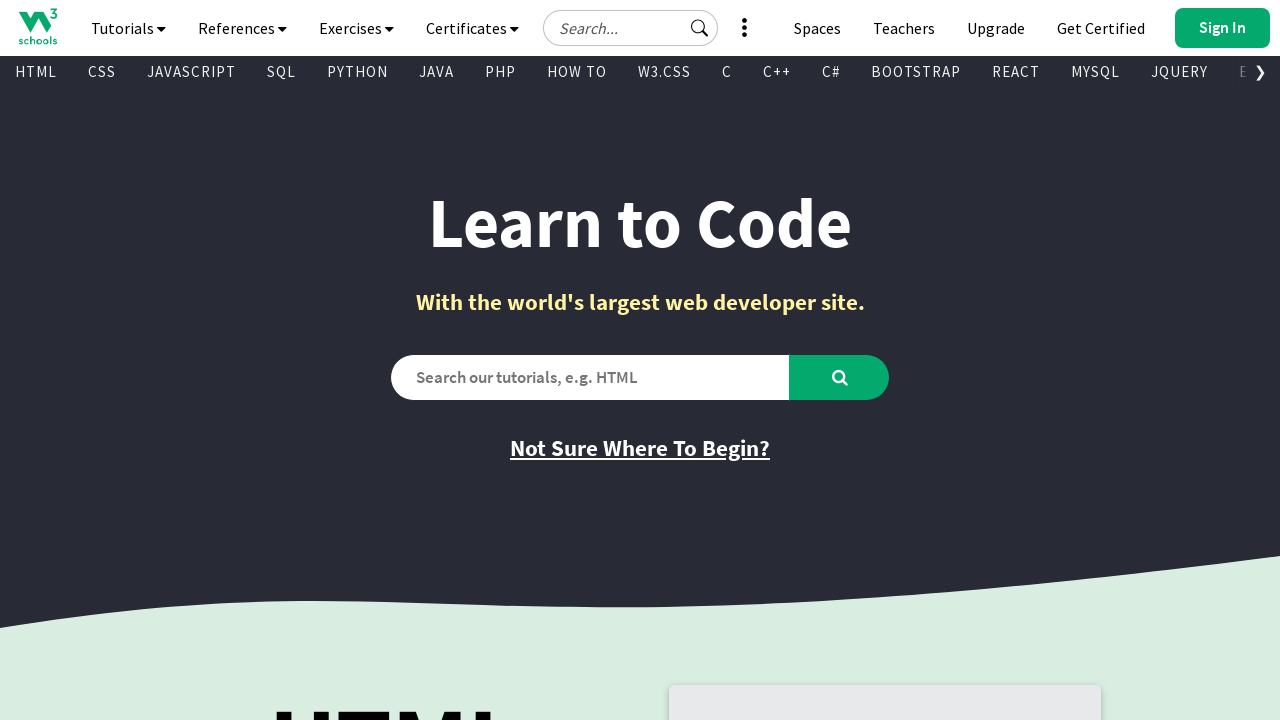

Retrieved text content from link 787: ''
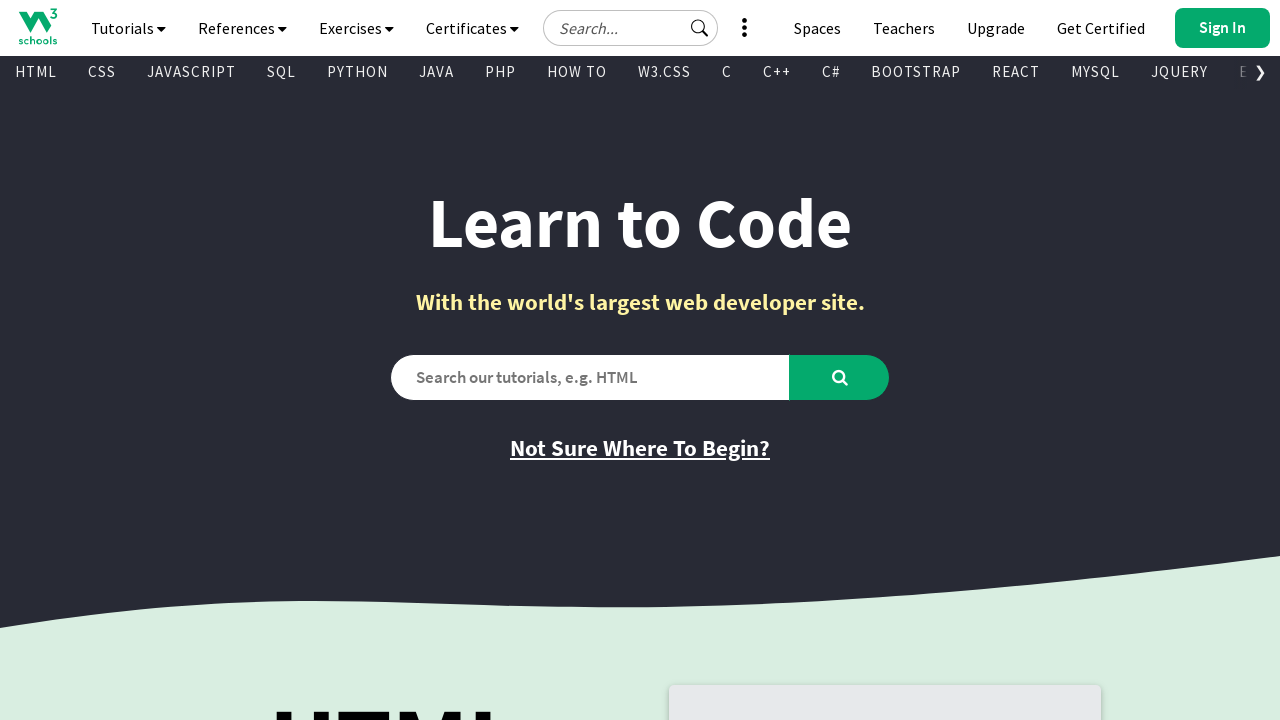

Retrieved href attribute from link 787: 'https://discord.com/invite/w3schools'
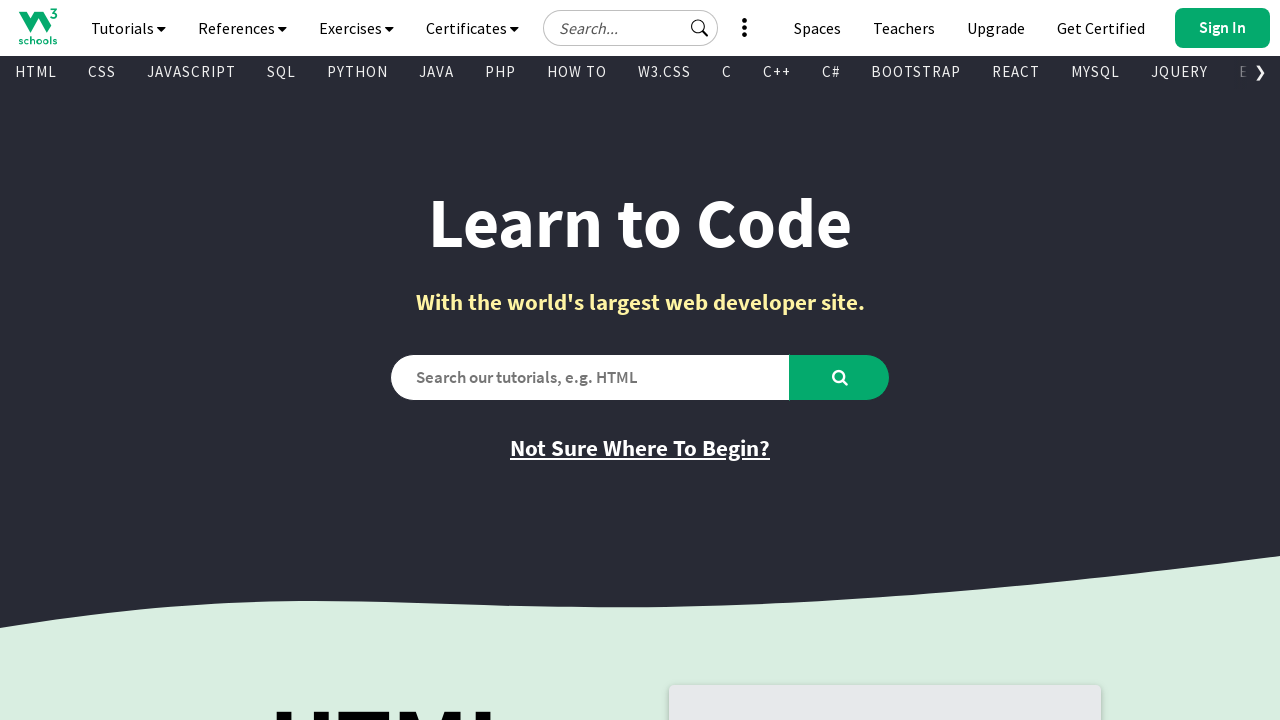

Retrieved text content from link 788: ''
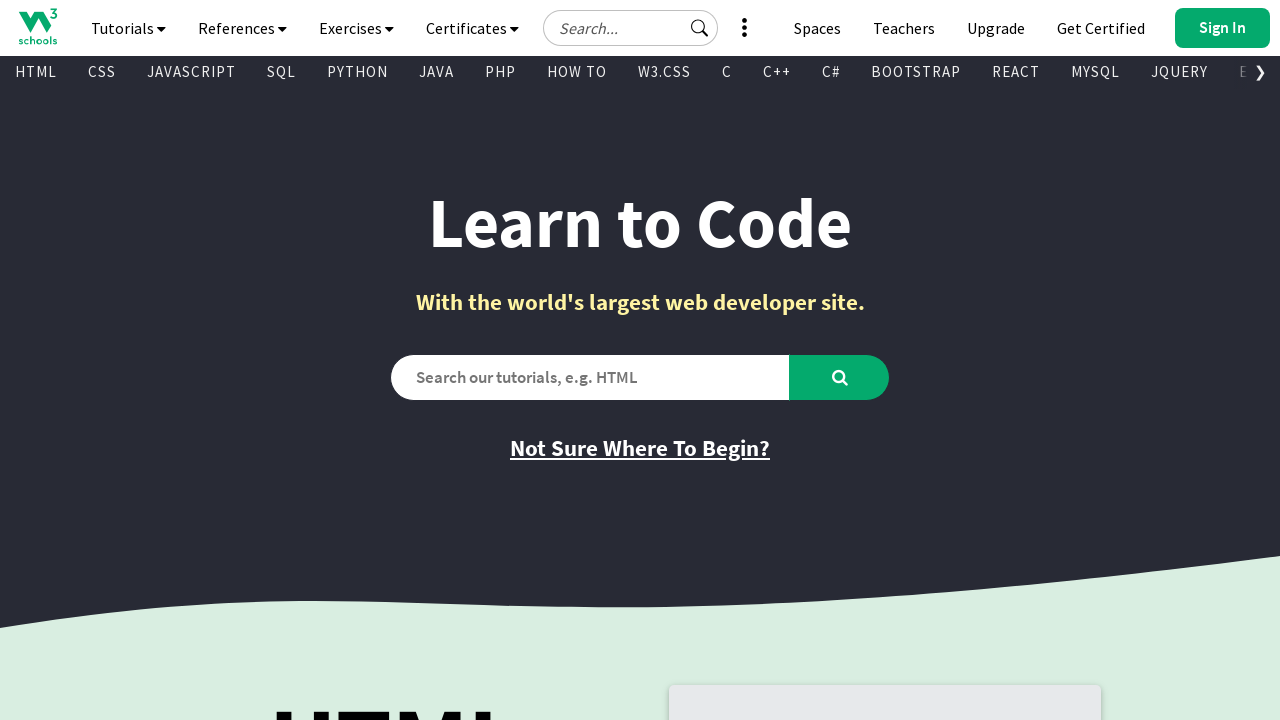

Retrieved href attribute from link 788: 'https://www.facebook.com/w3schoolscom/'
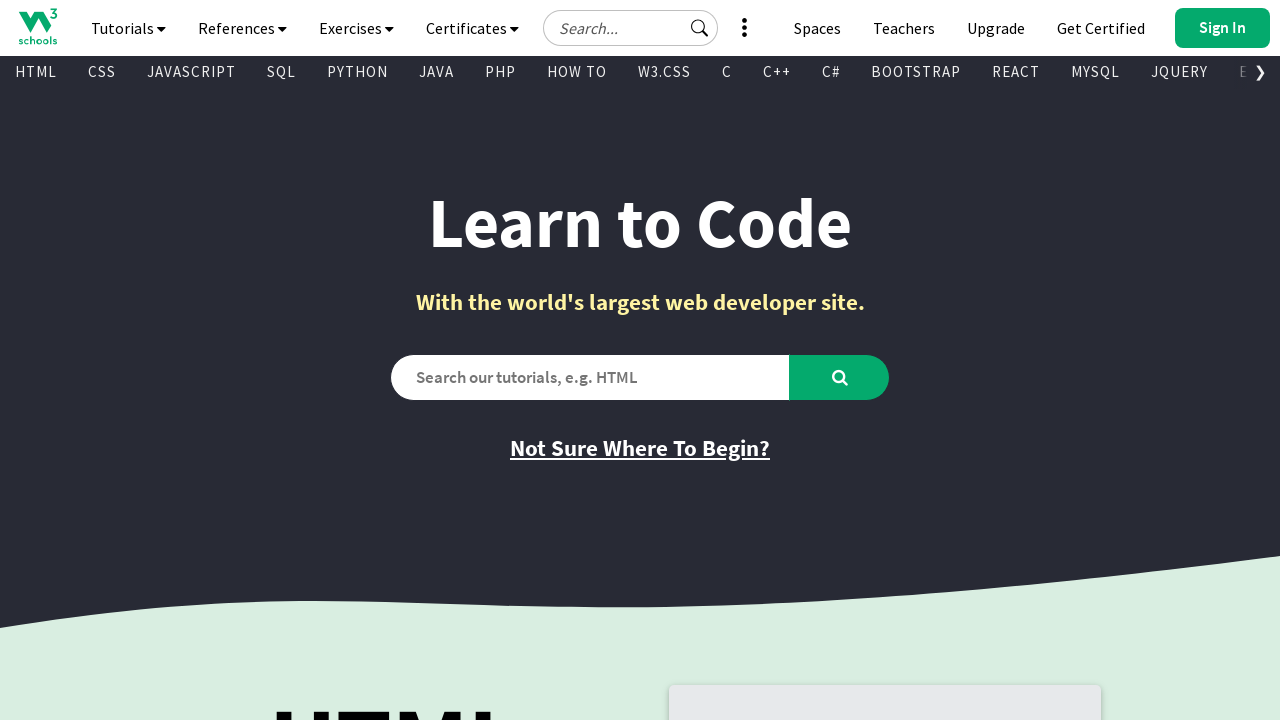

Retrieved text content from link 789: ''
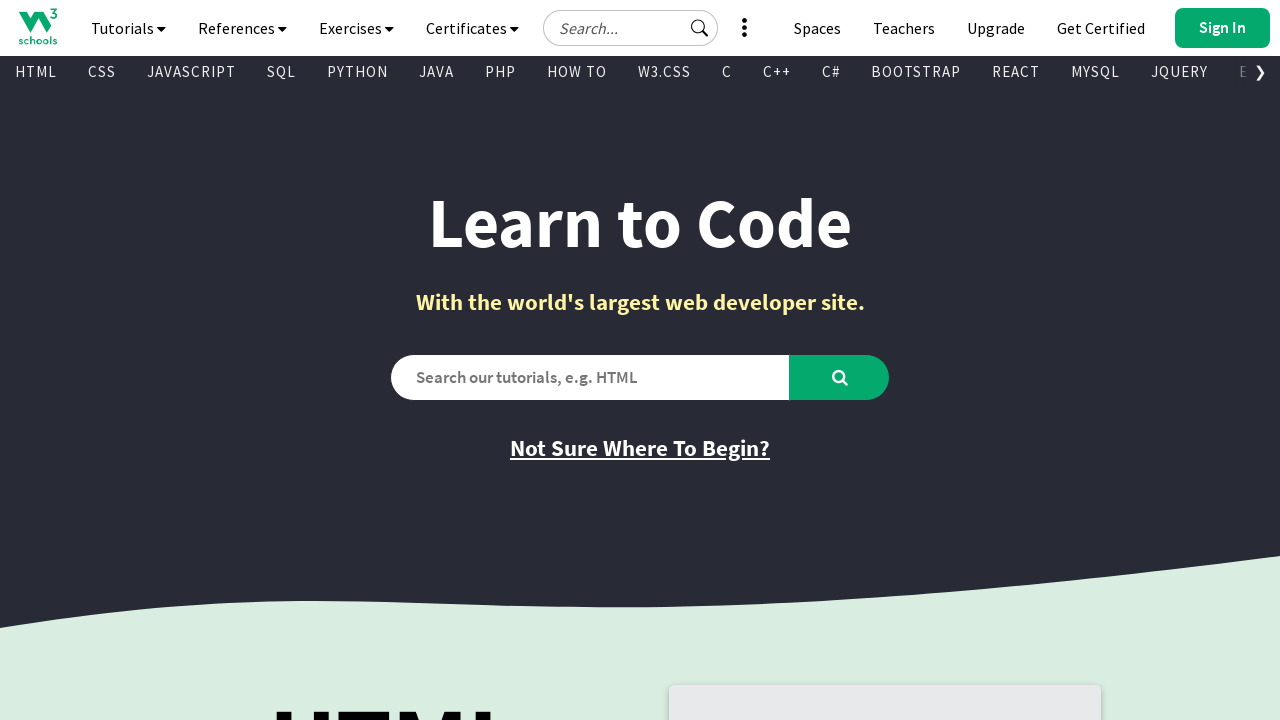

Retrieved href attribute from link 789: 'https://www.instagram.com/w3schools.com_official/'
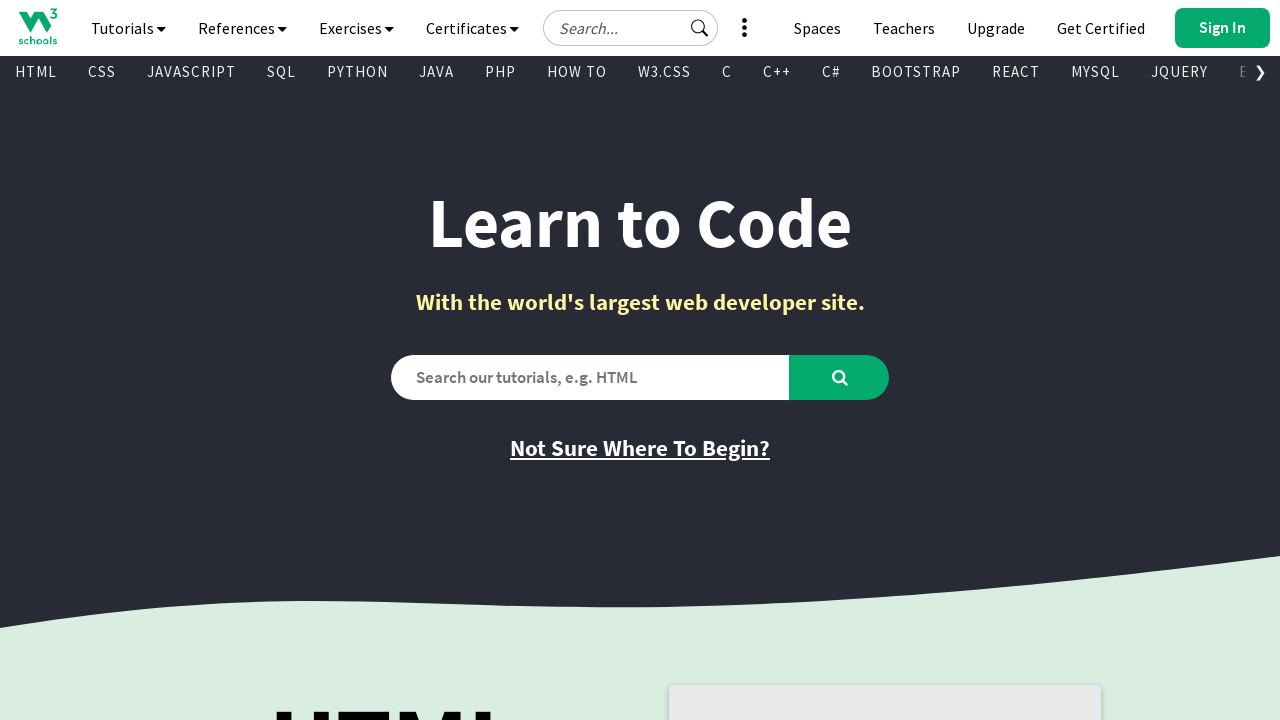

Retrieved text content from link 790: 'FORUM'
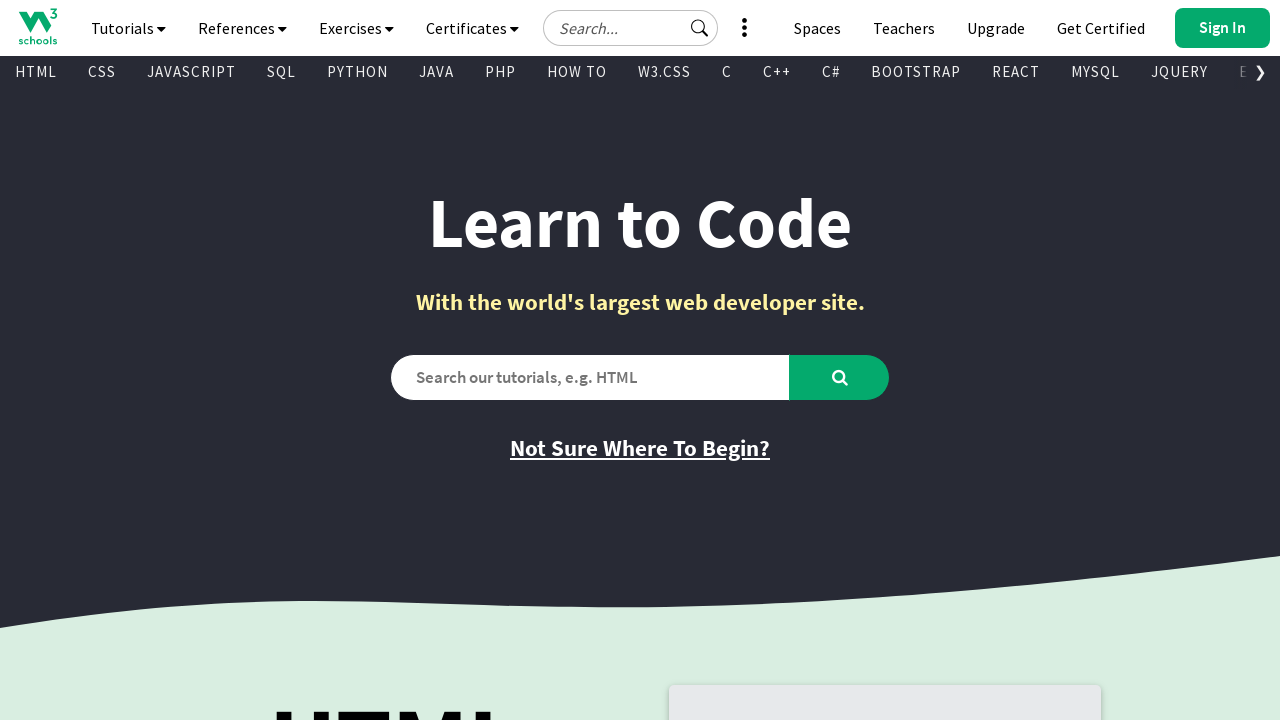

Retrieved href attribute from link 790: '/forum/index.php'
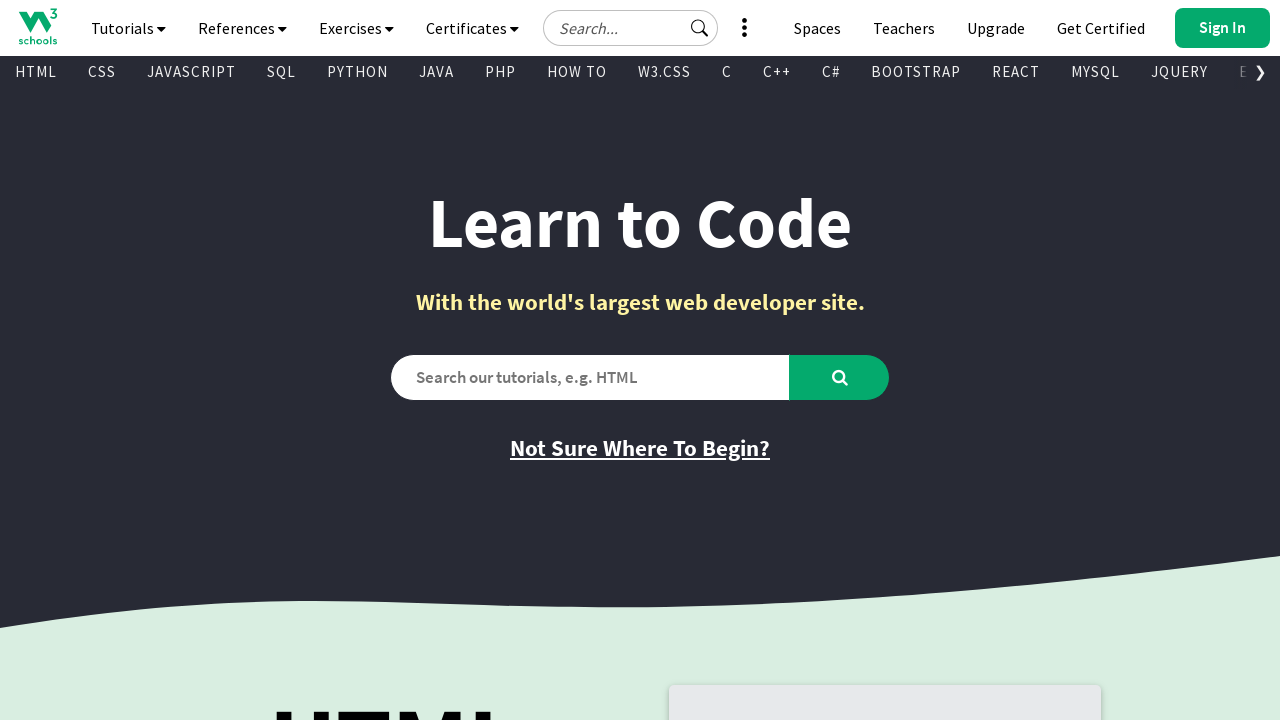

Retrieved text content from link 791: 'ABOUT'
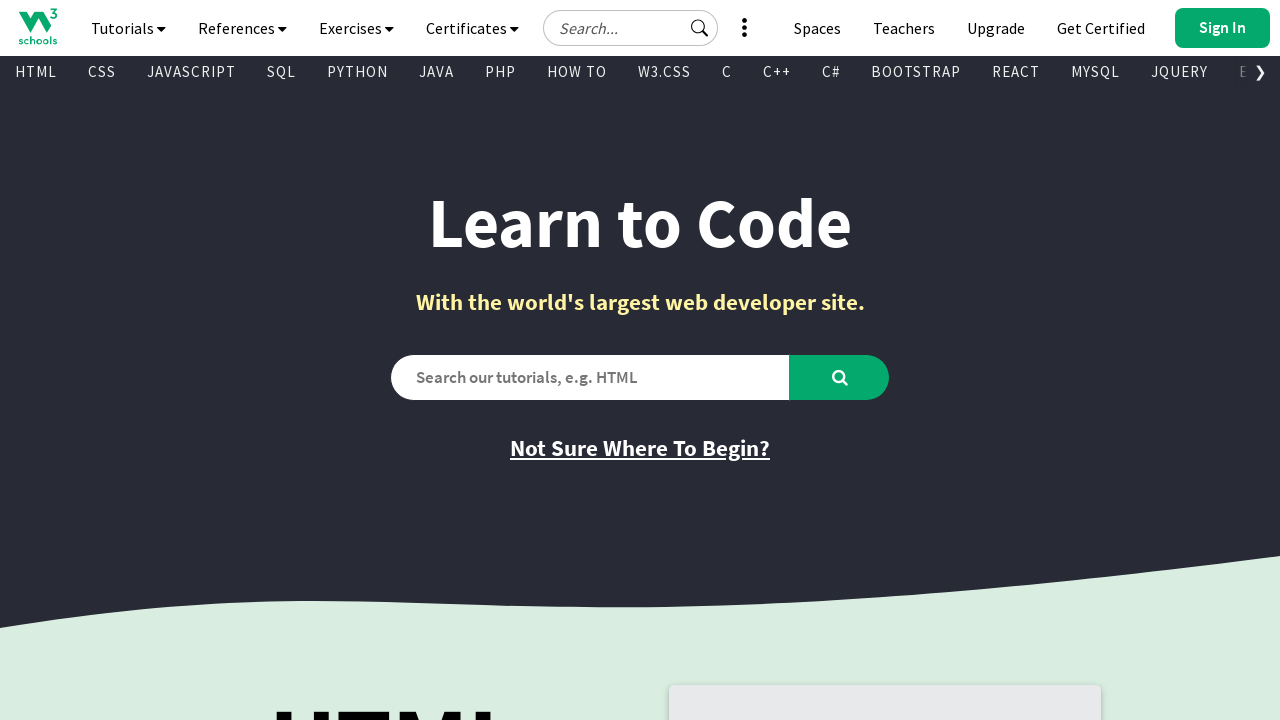

Retrieved href attribute from link 791: '/about/default.asp'
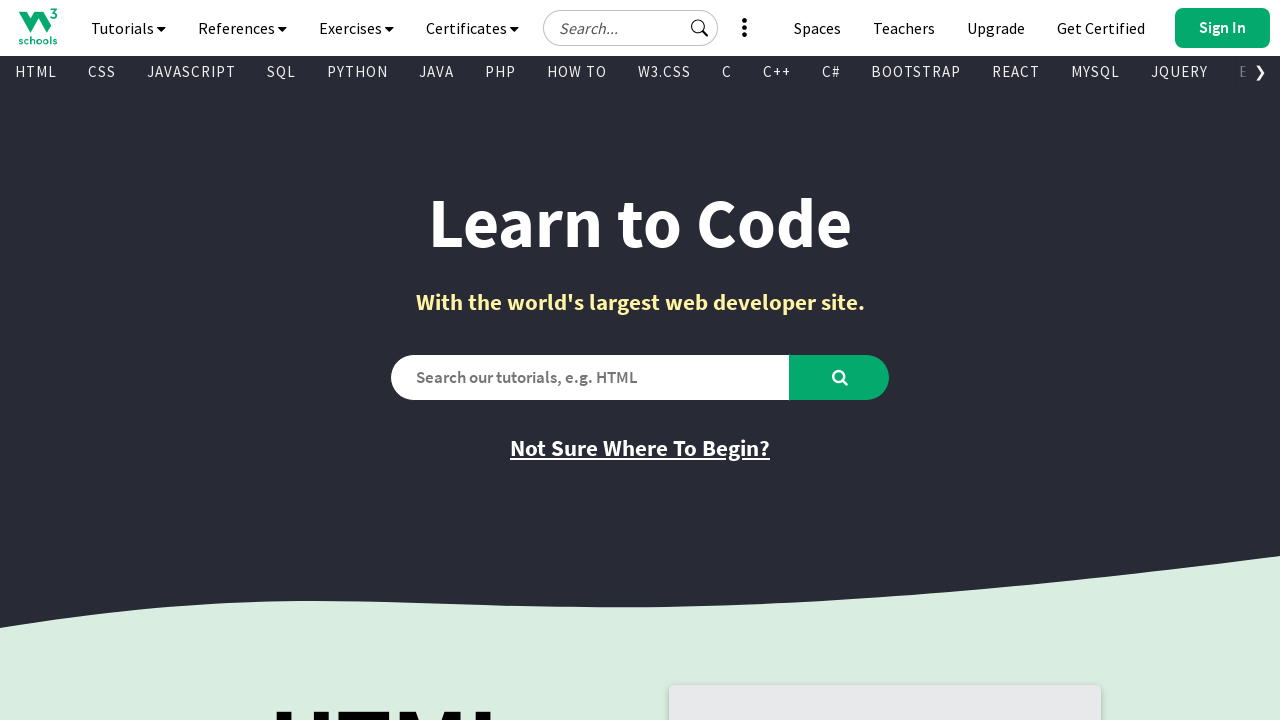

Retrieved text content from link 792: 'ACADEMY'
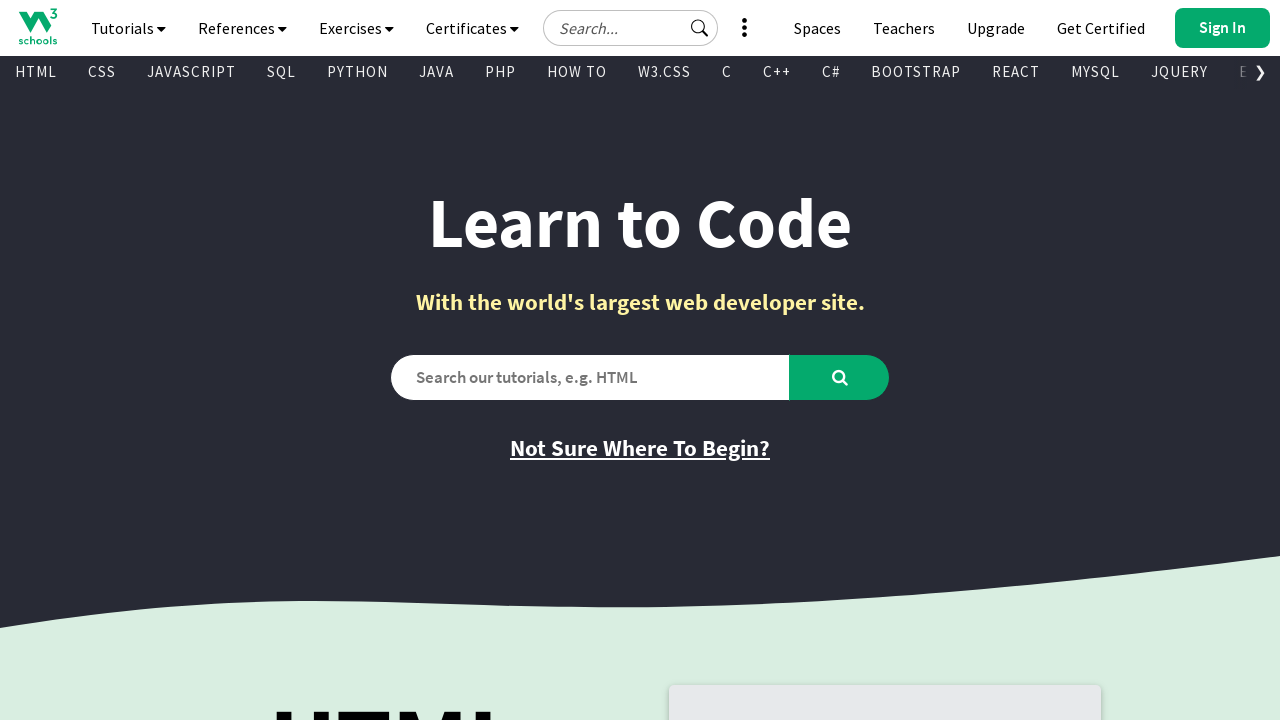

Retrieved href attribute from link 792: '/academy/index.php'
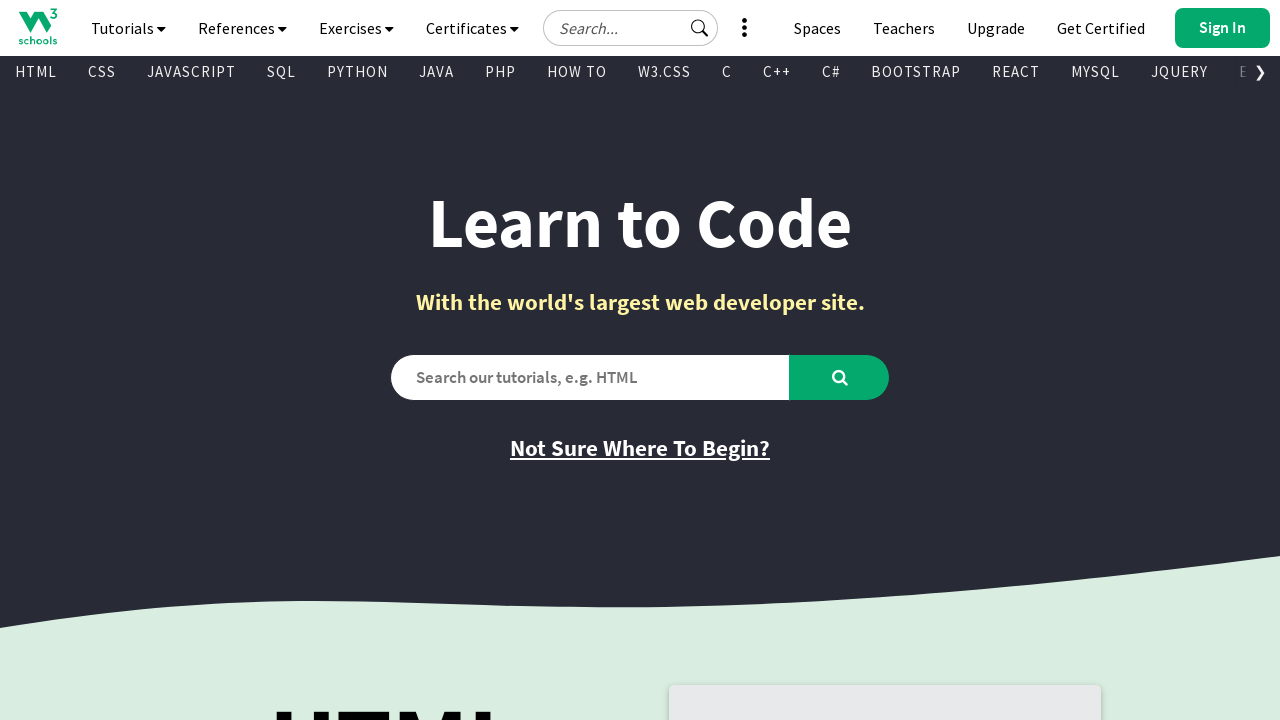

Retrieved text content from link 793: 'terms of use'
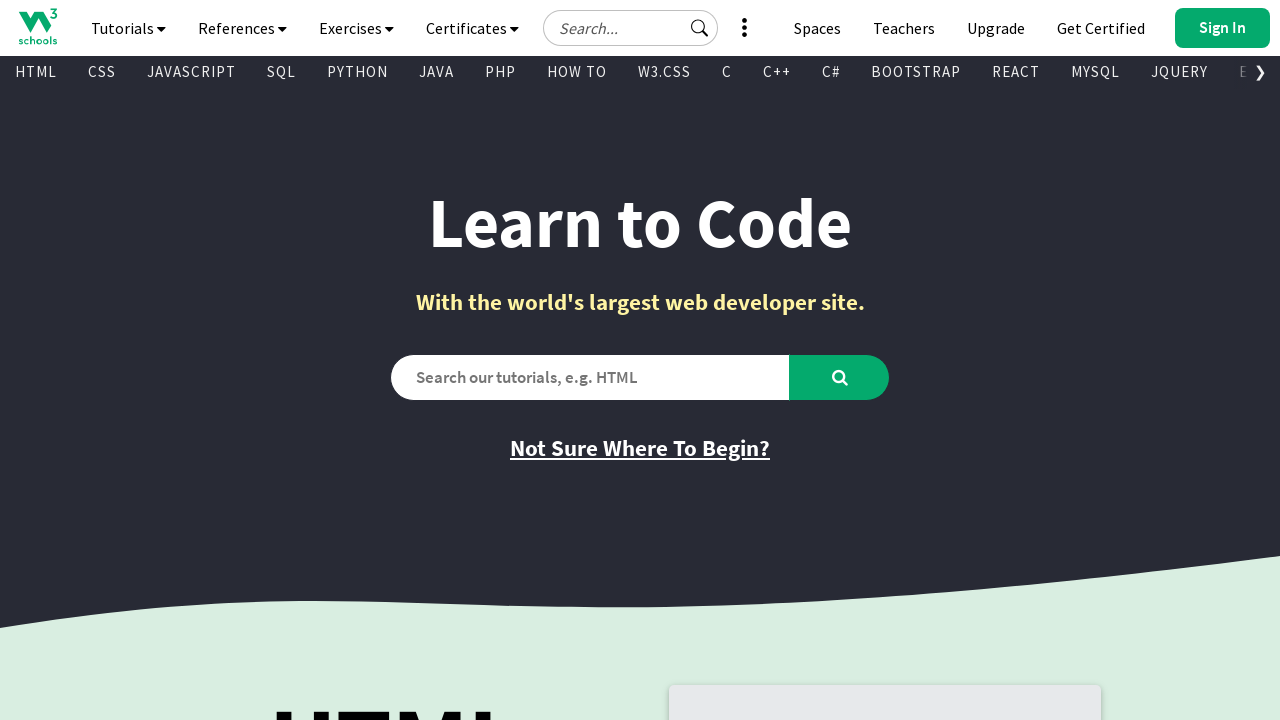

Retrieved href attribute from link 793: '/about/about_copyright.asp'
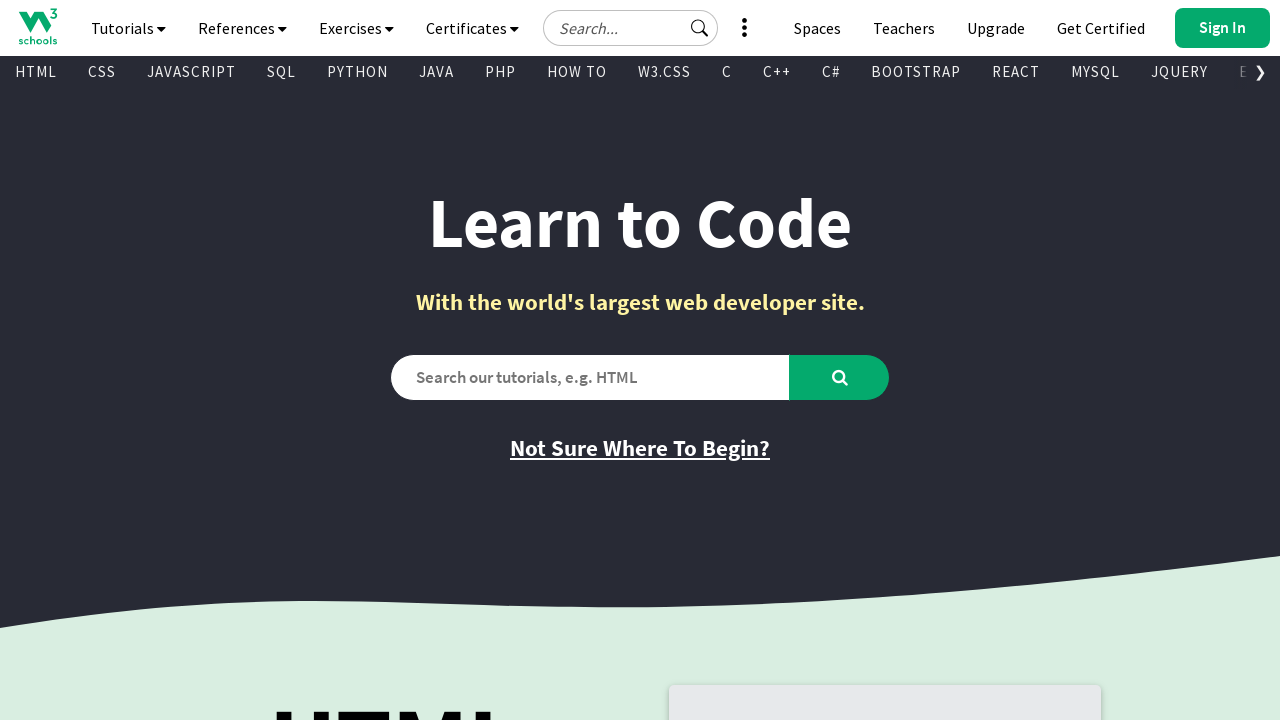

Retrieved text content from link 794: 'cookies'
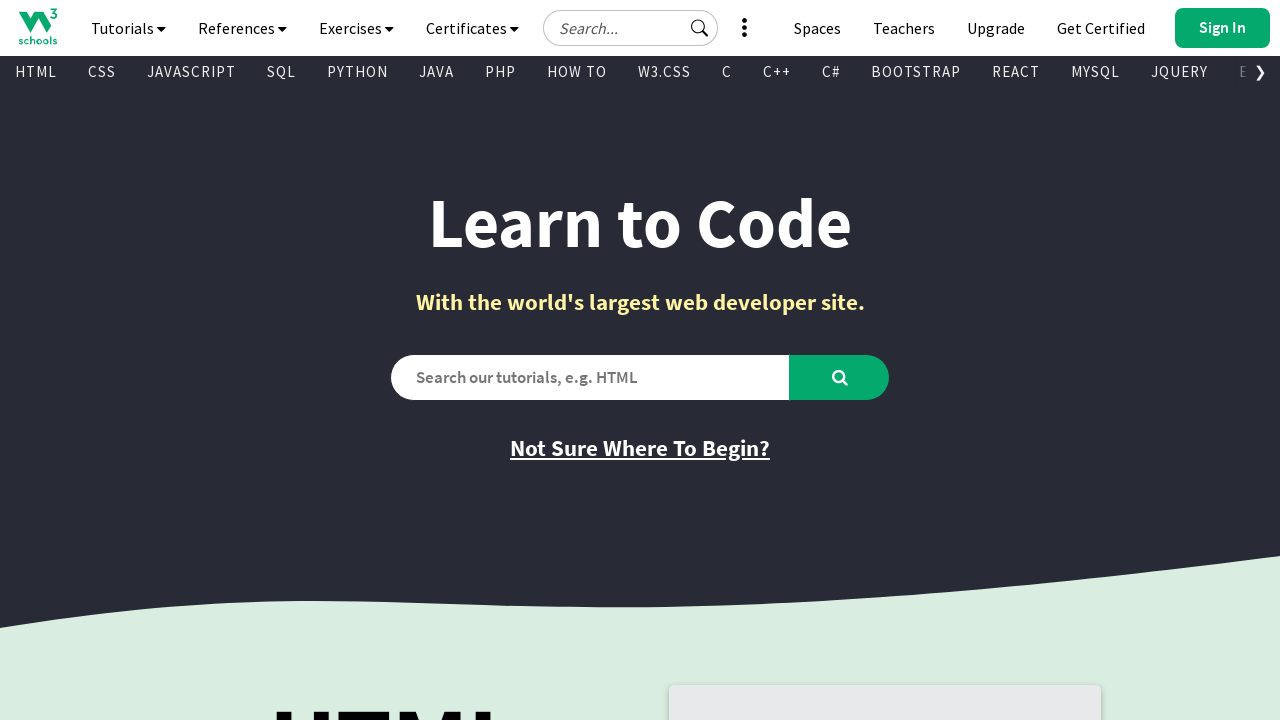

Retrieved href attribute from link 794: 'None'
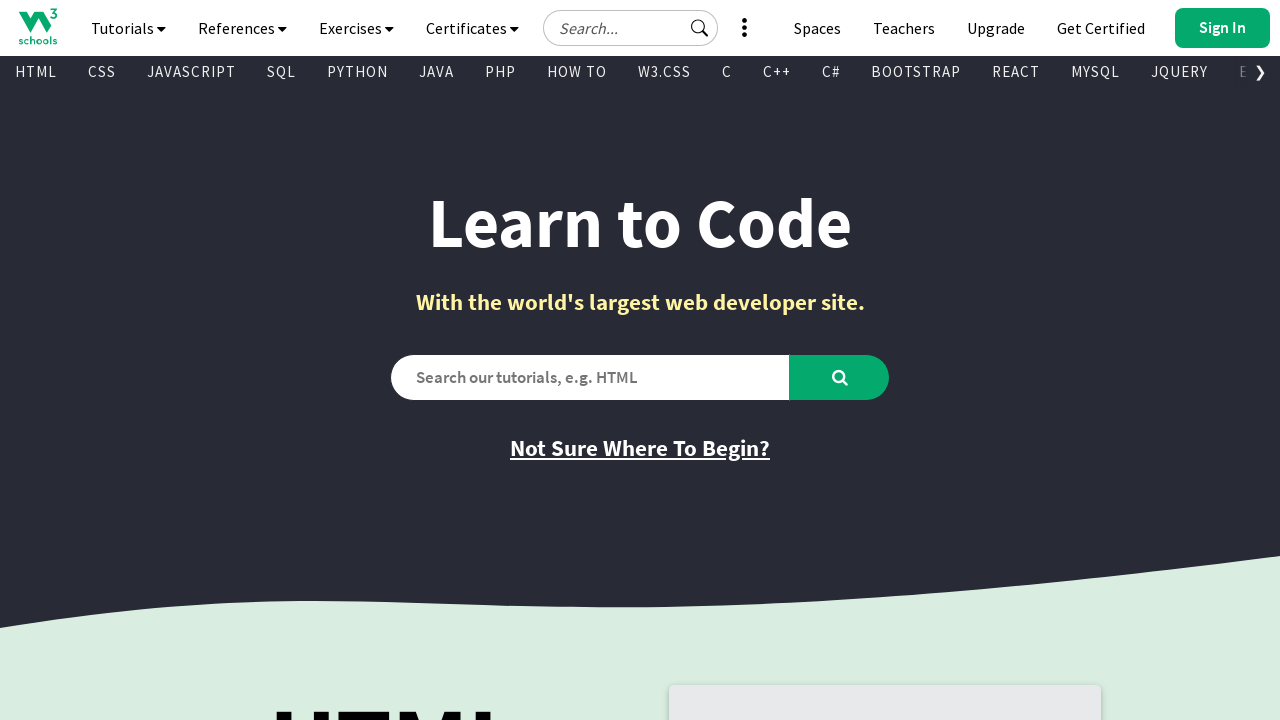

Retrieved text content from link 795: 'privacy policy'
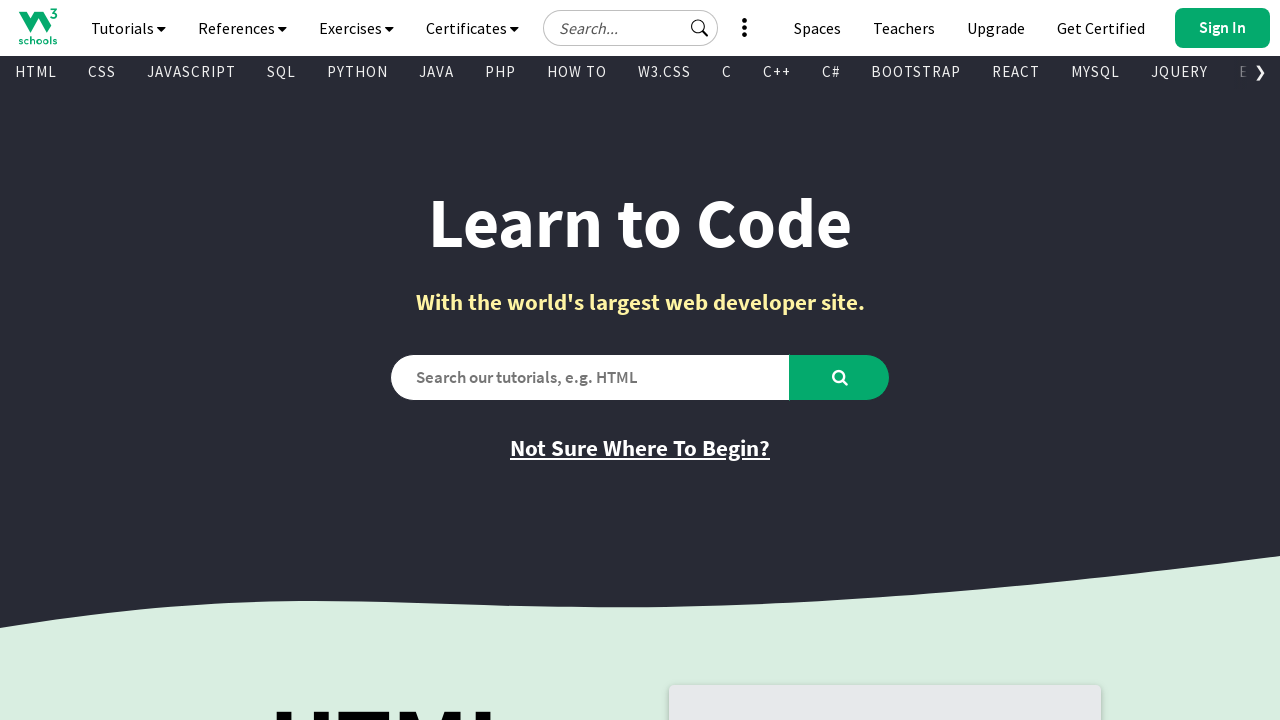

Retrieved href attribute from link 795: '/about/about_privacy.asp'
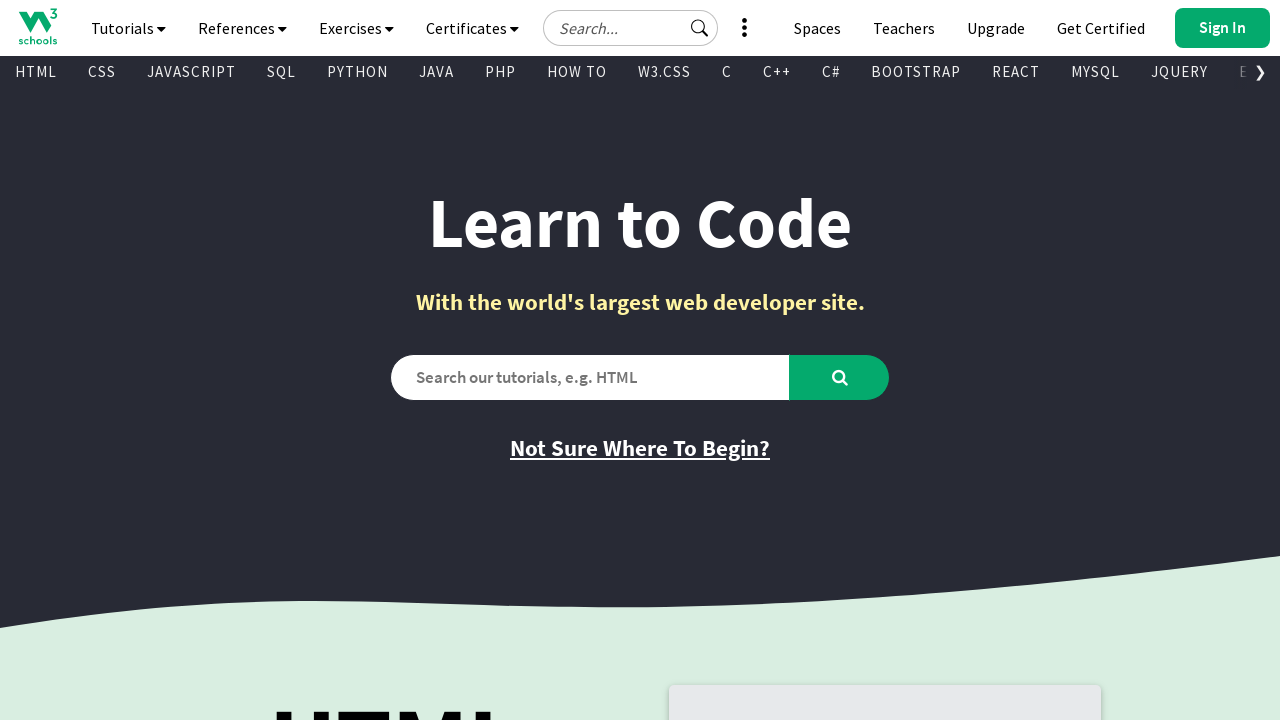

Retrieved text content from link 796: 'Copyright 1999-2026'
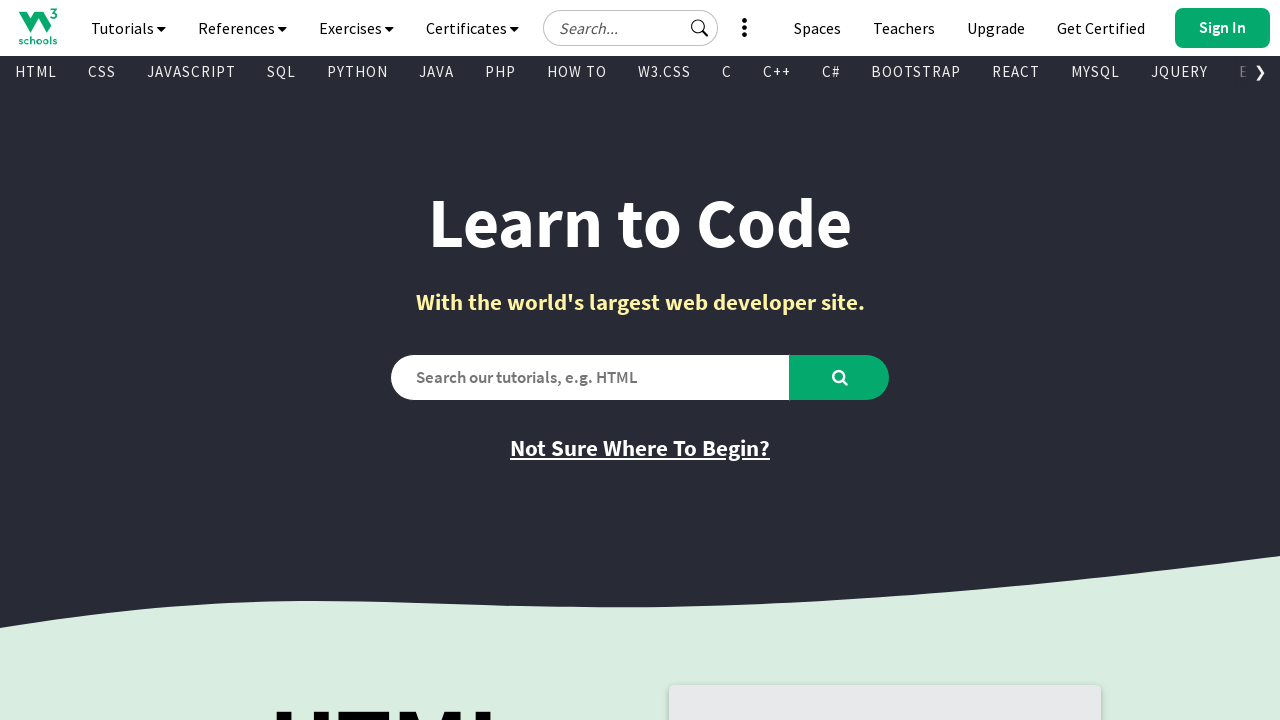

Retrieved href attribute from link 796: '/about/about_copyright.asp'
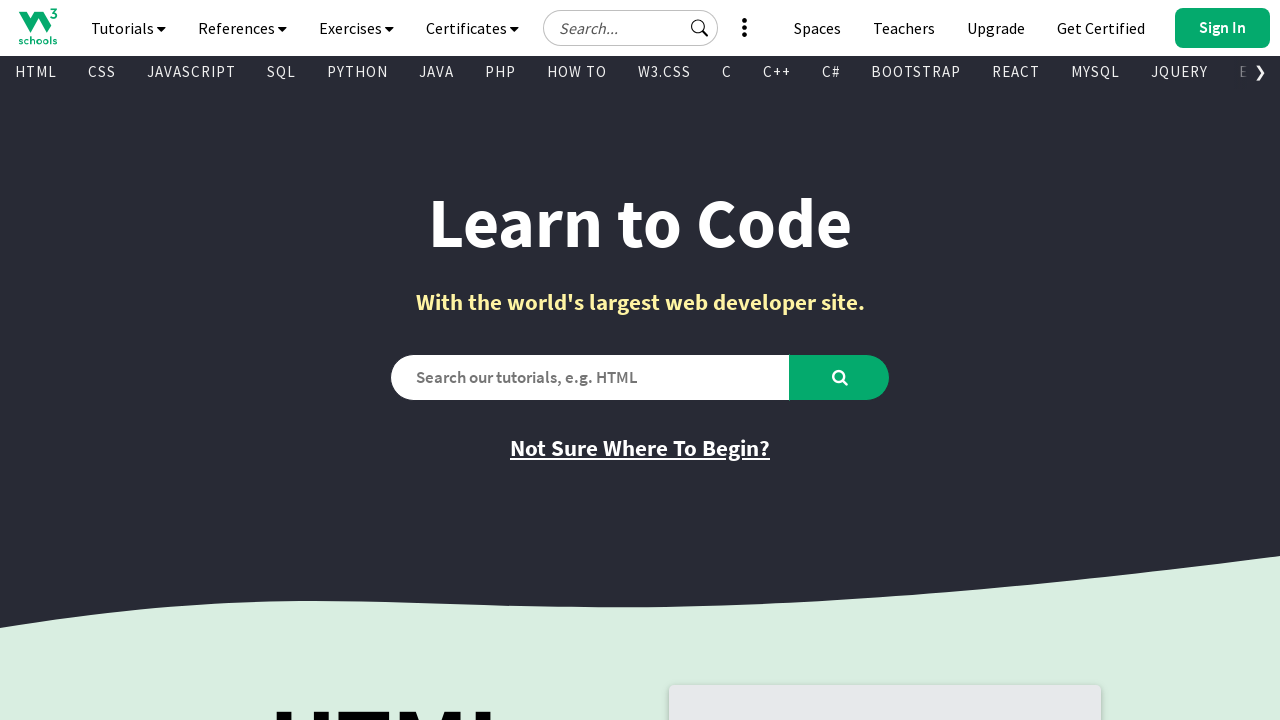

Retrieved text content from link 797: 'W3Schools is Powered by W3.CSS'
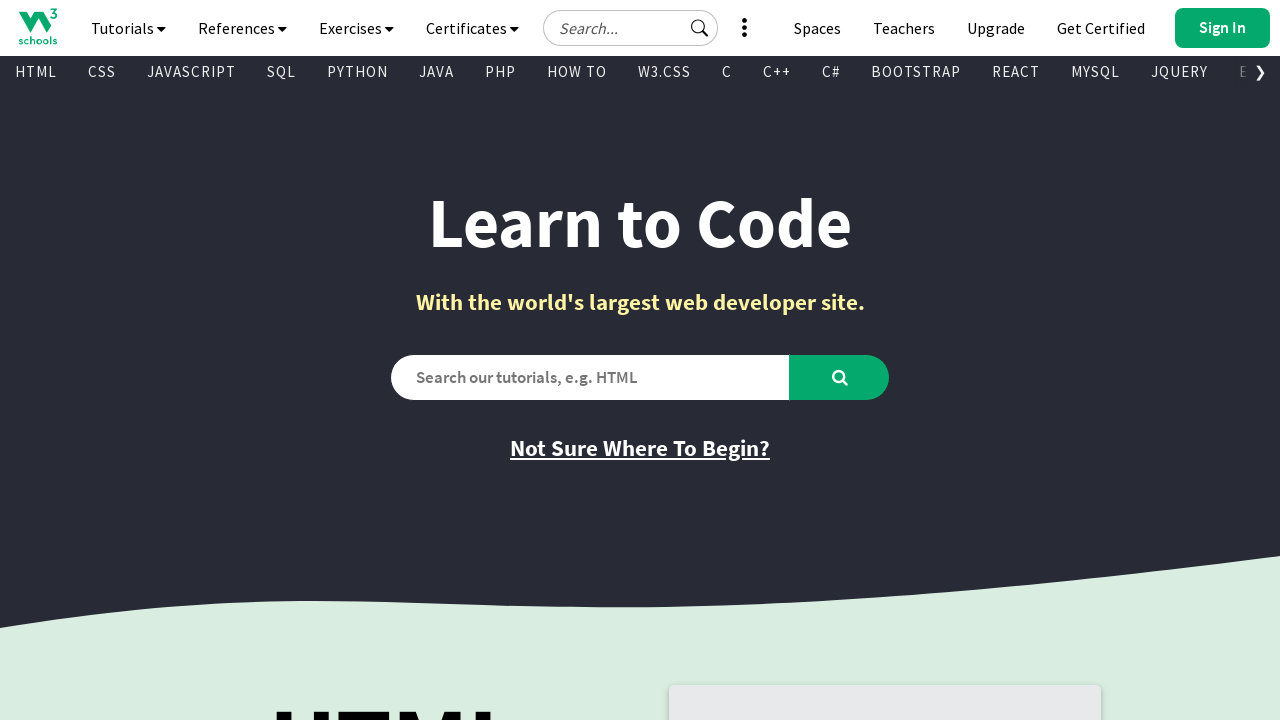

Retrieved href attribute from link 797: '//www.w3schools.com/w3css/default.asp'
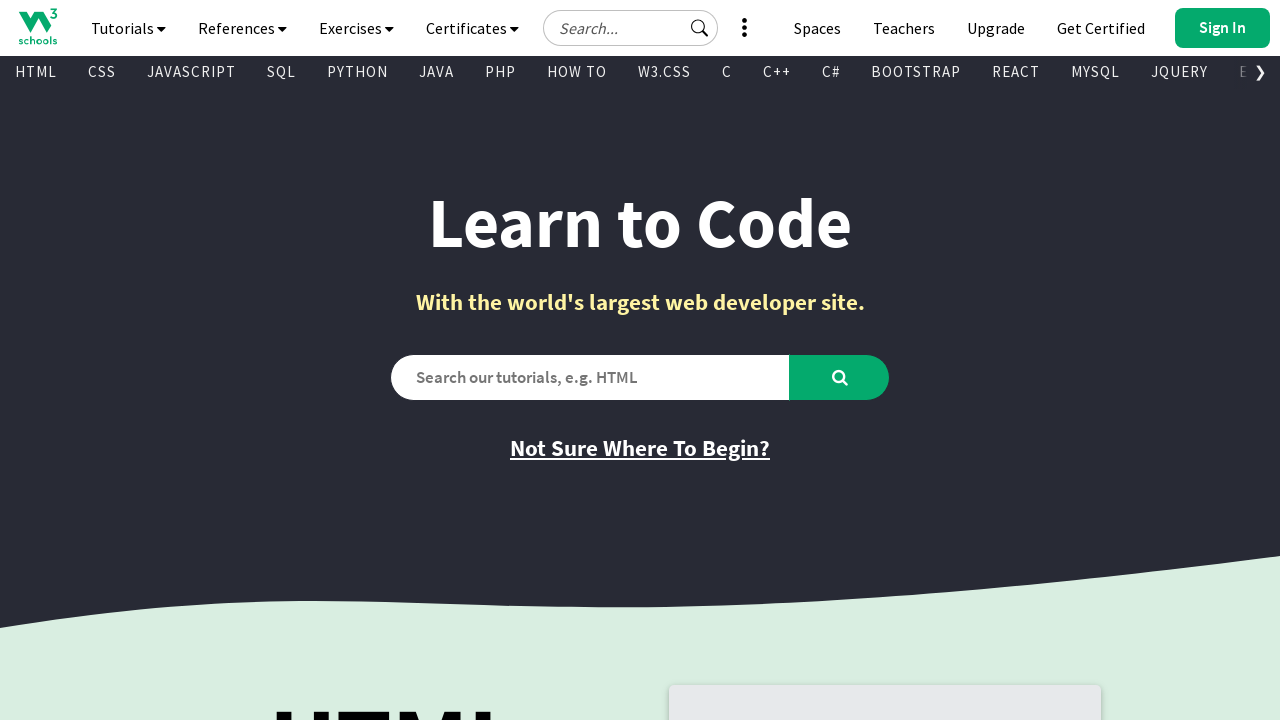

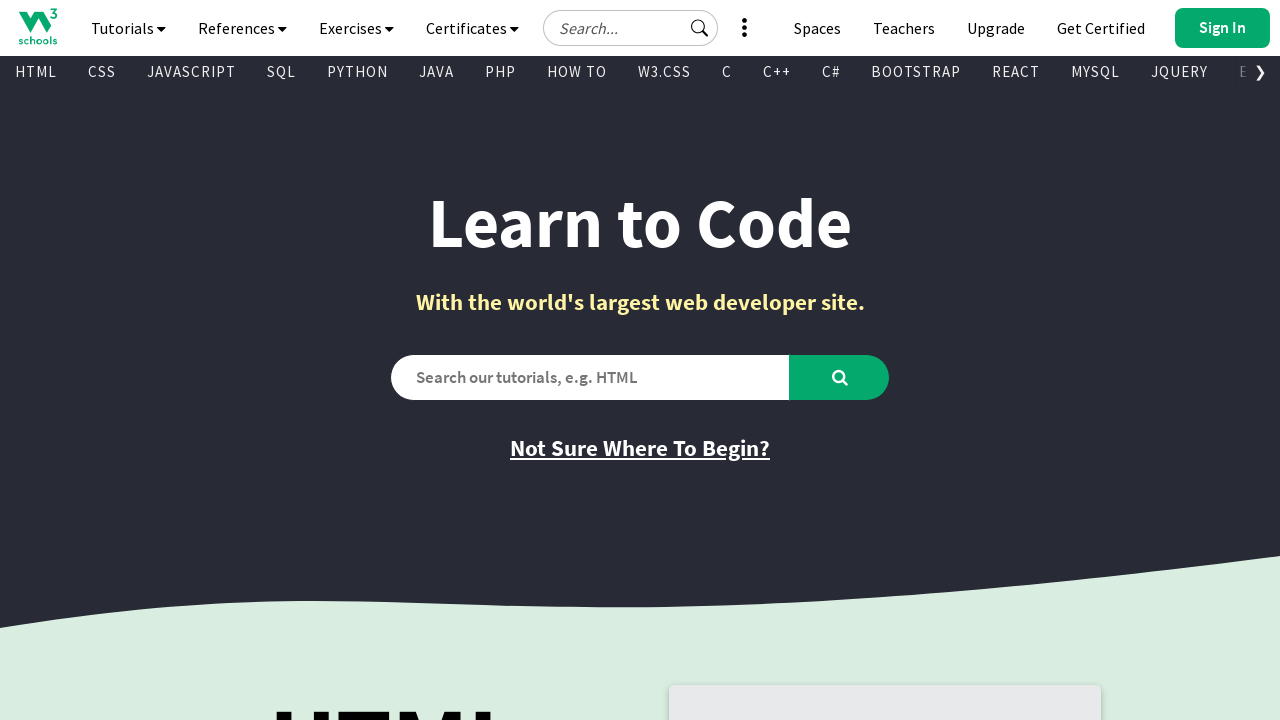